Automates playing a Telegram math game by solving 57 math equations and clicking the correct or wrong button based on whether the displayed answer is accurate

Starting URL: https://tbot.xyz/math/#eyJ1Ijo1NjMwOTM3MTEsIm4iOiJVdGthcnNoIEthbHJhIiwiZyI6Ik1hdGhCYXR0bGUiLCJjaSI6Ii0xNjY3MDExMjY0NzA4MTIyMzAyIiwiaSI6IkJRQUFBQWowQWdEUElKQWhxQjRMUGpNUjdaSSJ9ZjI0OGFkZjAyNDE5MmE3ZmNkZmRiZGNmOWM4OTFmN2Y=&tgShareScoreUrl=tg%3A%2F%2Fshare_game_score%3Fhash%3Df2xxcp5wFqHB-AAkVDCZPMA_DdhvaXWgaRvy0aC0asB9Se0mSBnV8ezkg6YiCGZv

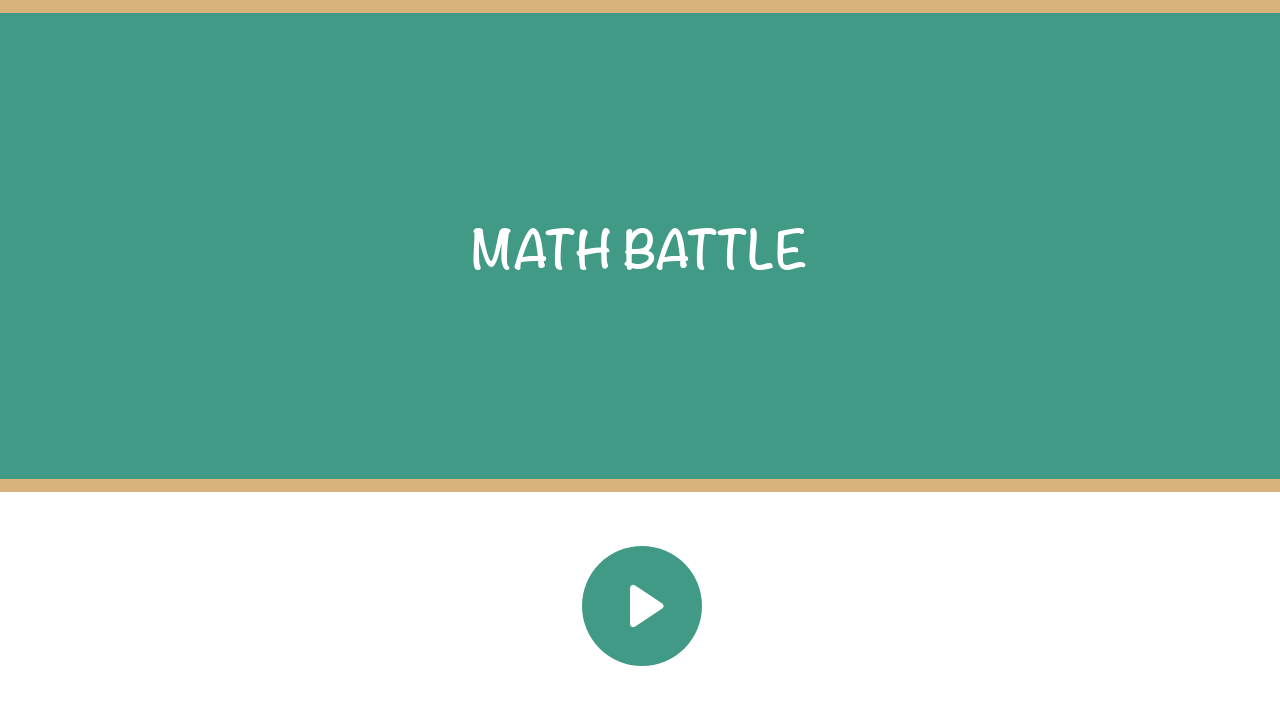

Clicked initial button to start the math game at (642, 606) on #button_correct
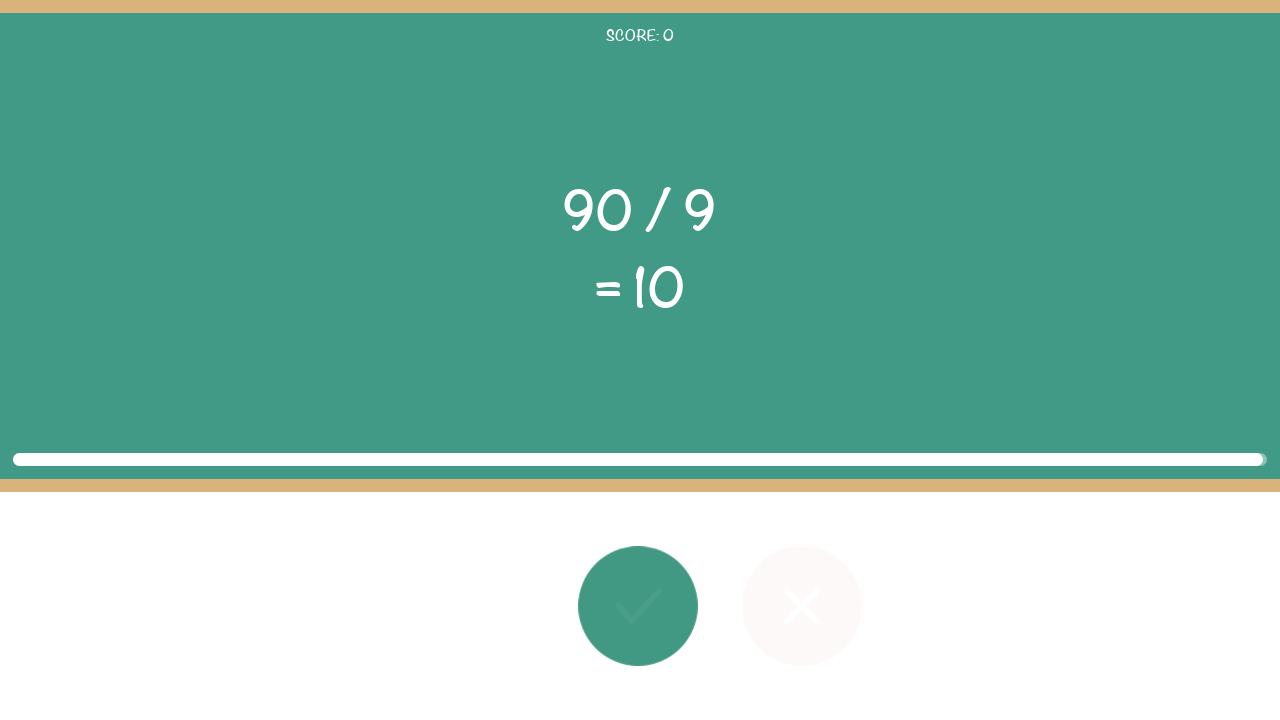

Extracted first operand (x) from equation 1
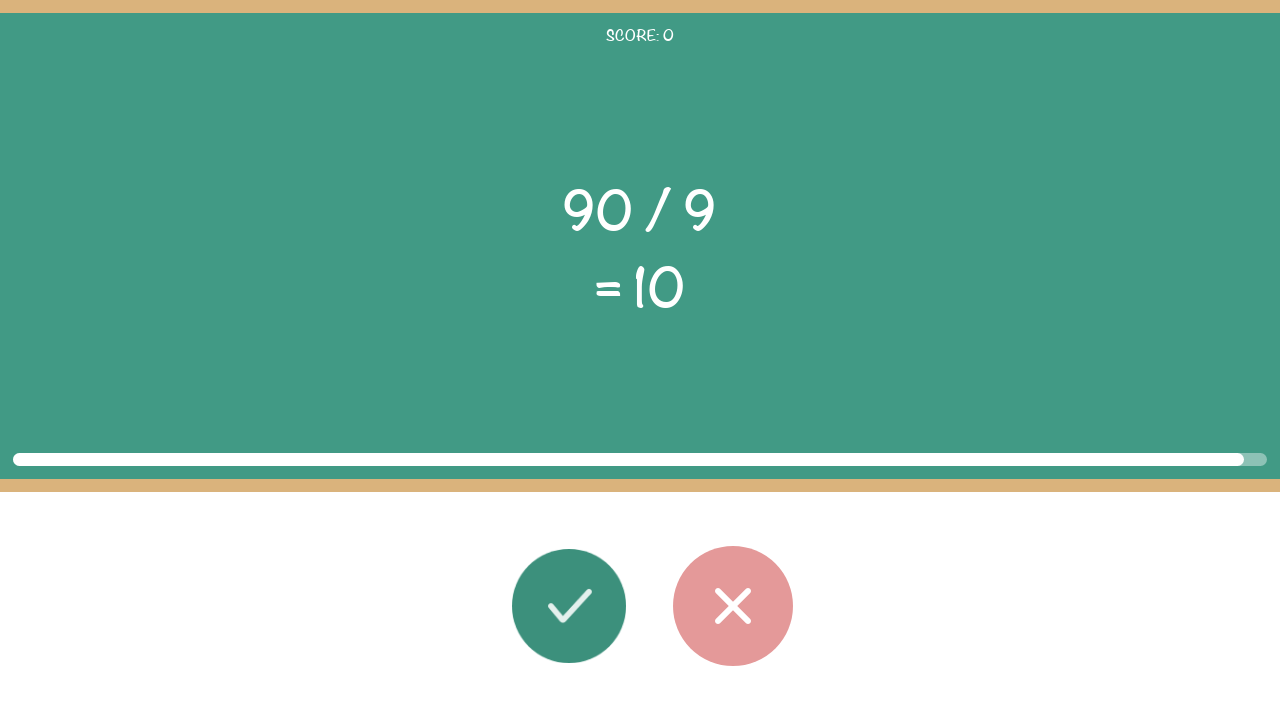

Extracted second operand (y) from equation 1
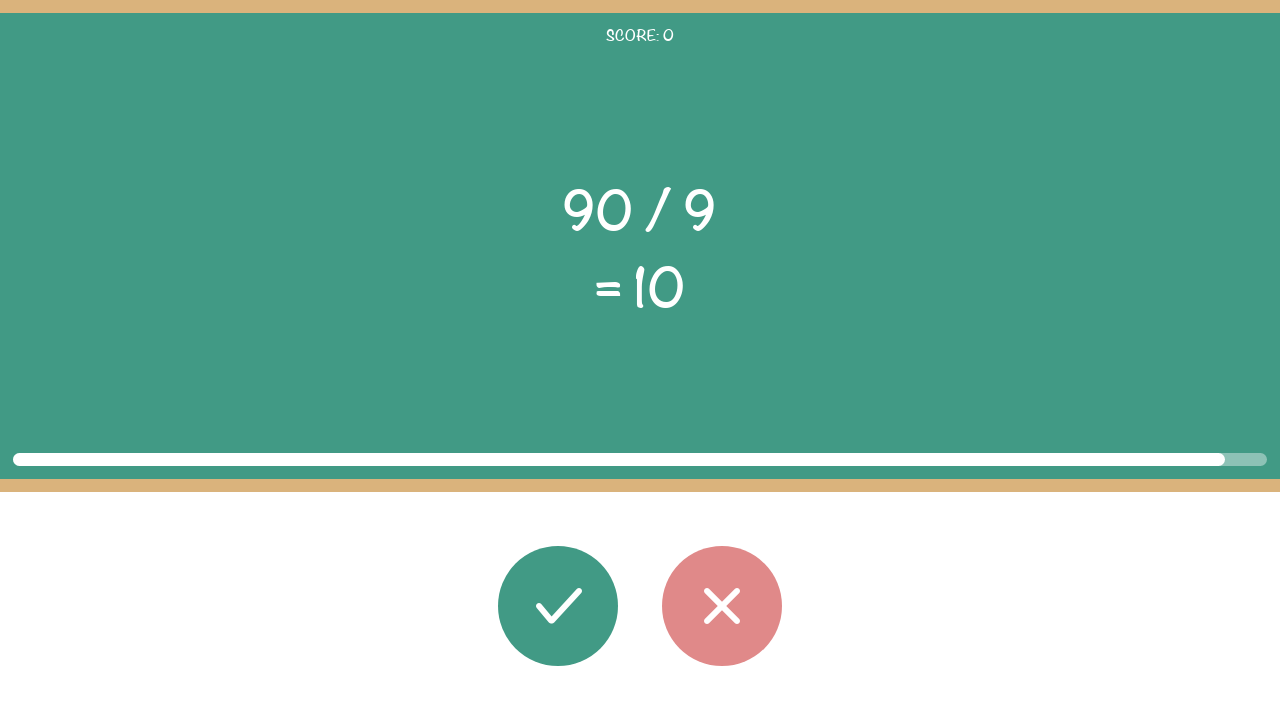

Extracted operator from equation 1
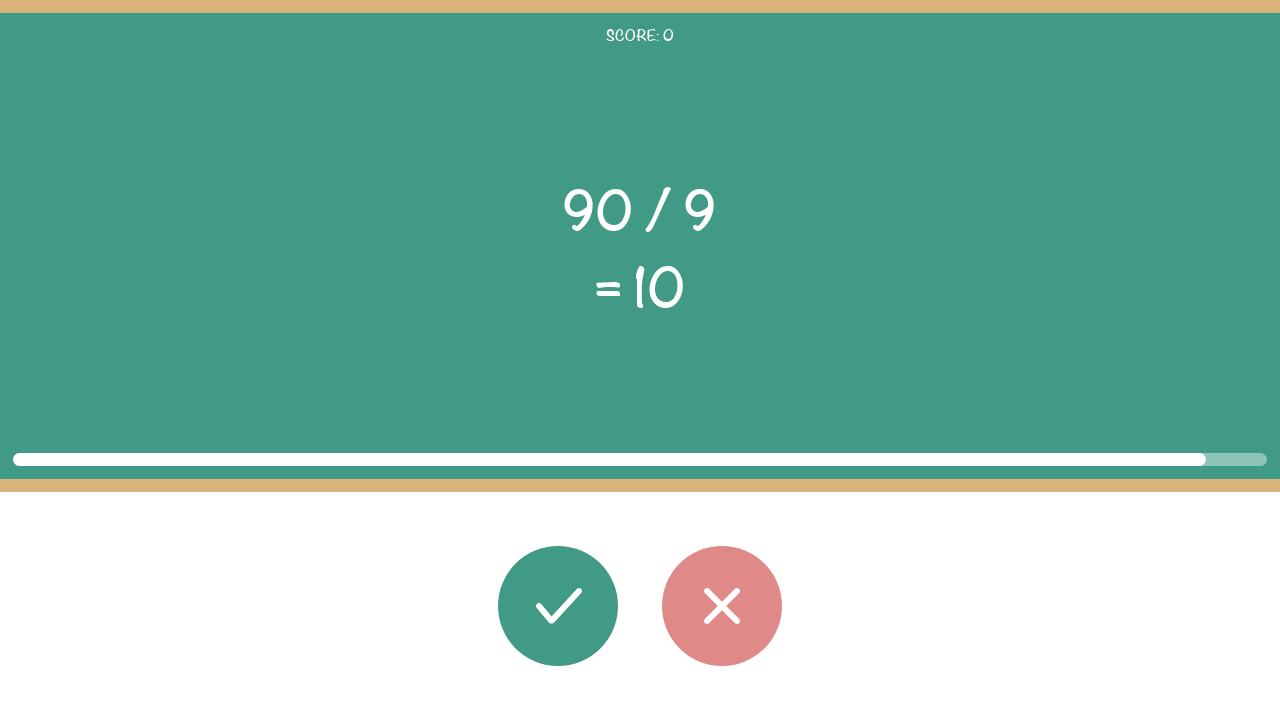

Extracted displayed result from equation 1
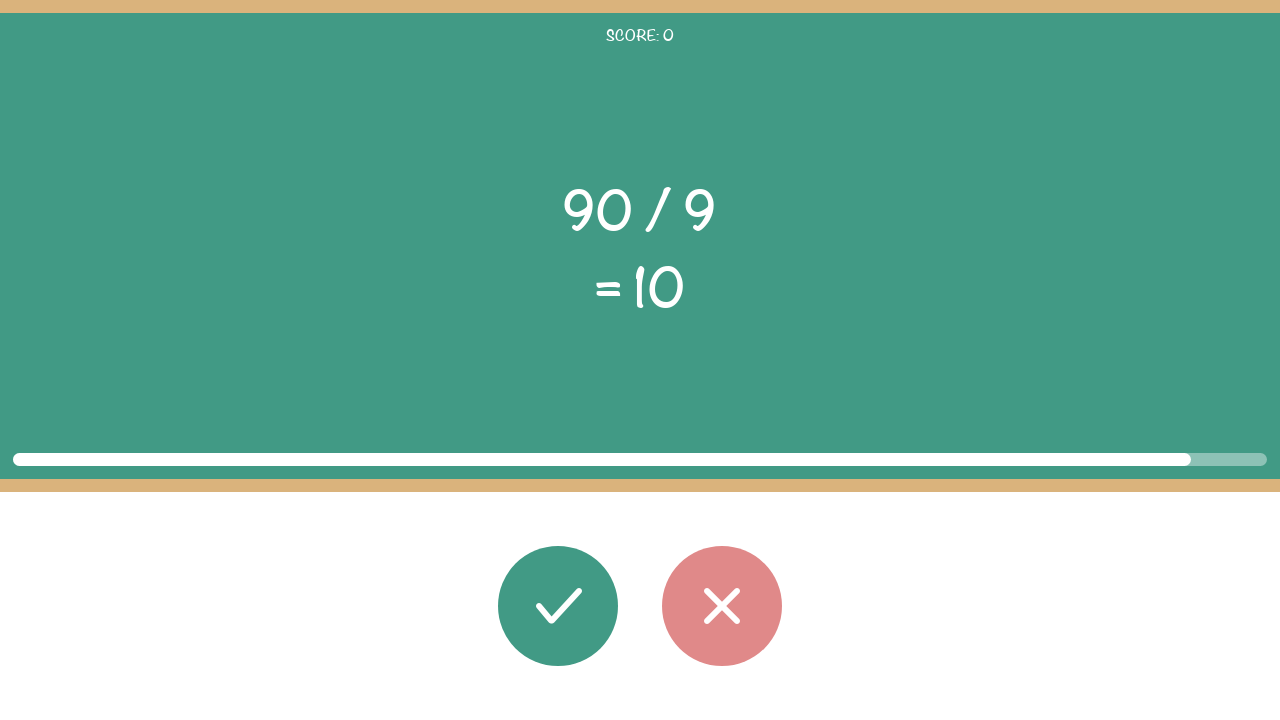

Calculated correct result for equation 1: 10
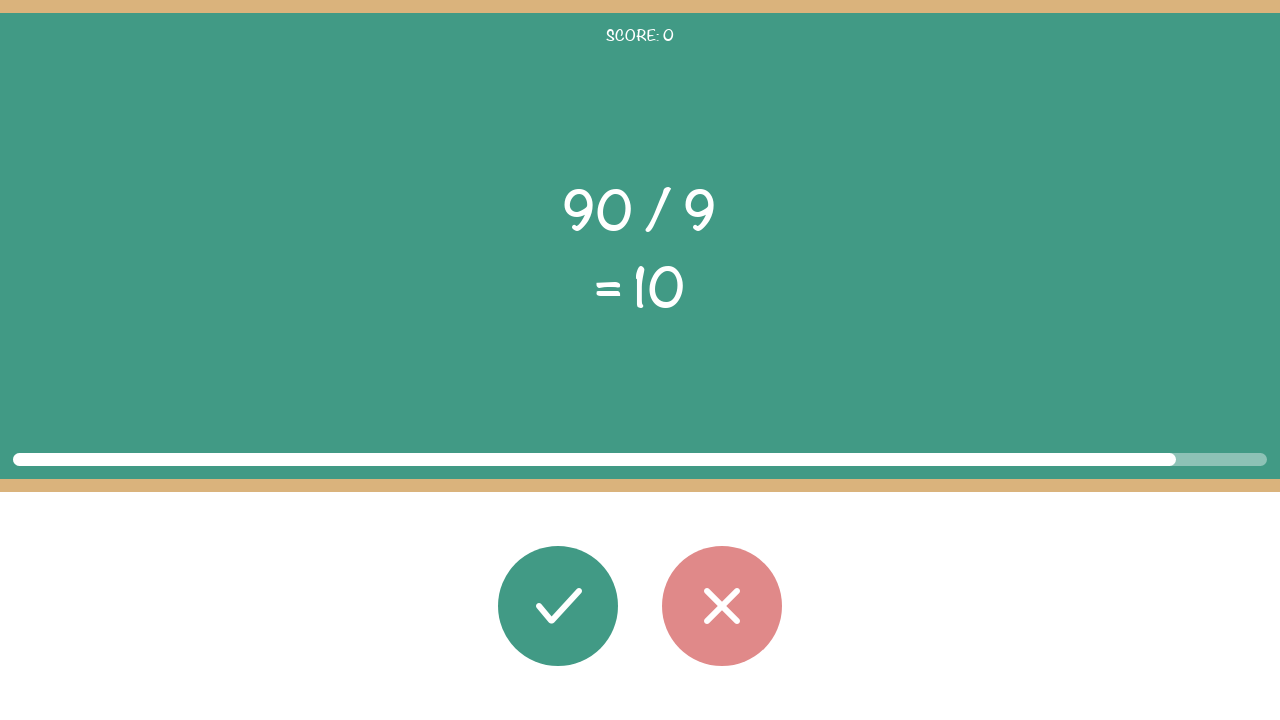

Clicked correct button for equation 1 (answer was accurate) at (558, 606) on #button_correct
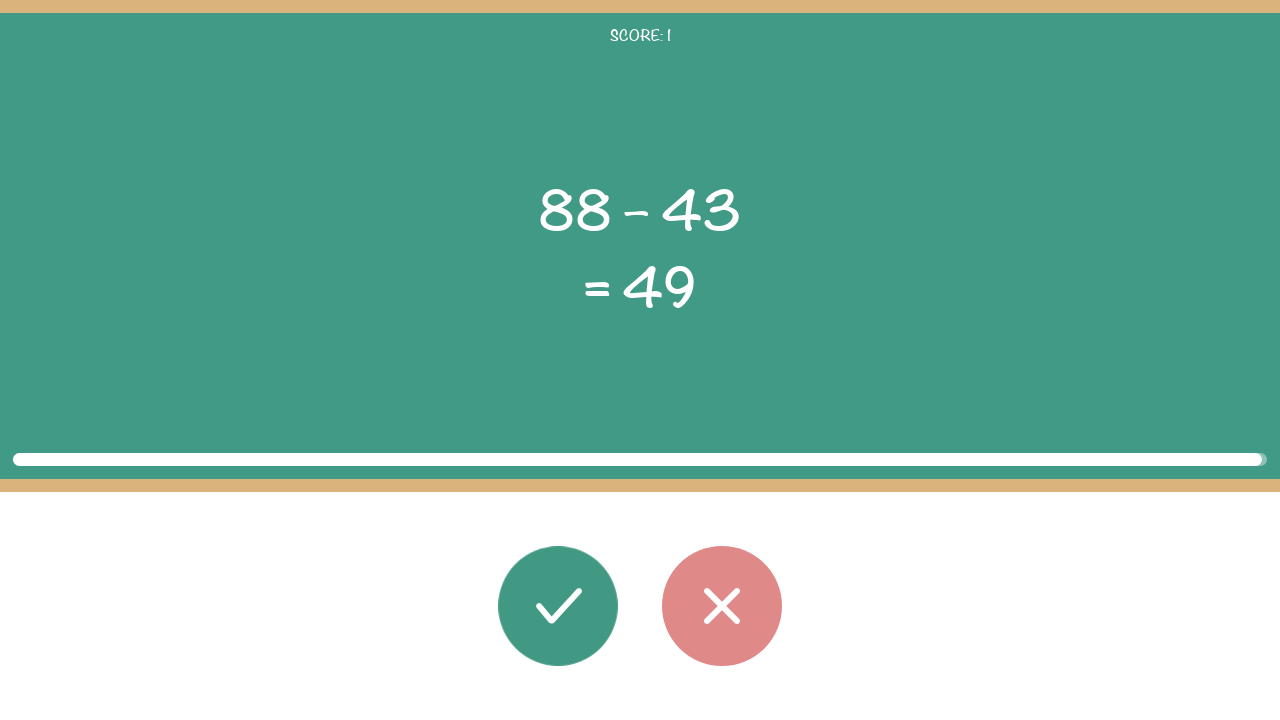

Extracted first operand (x) from equation 2
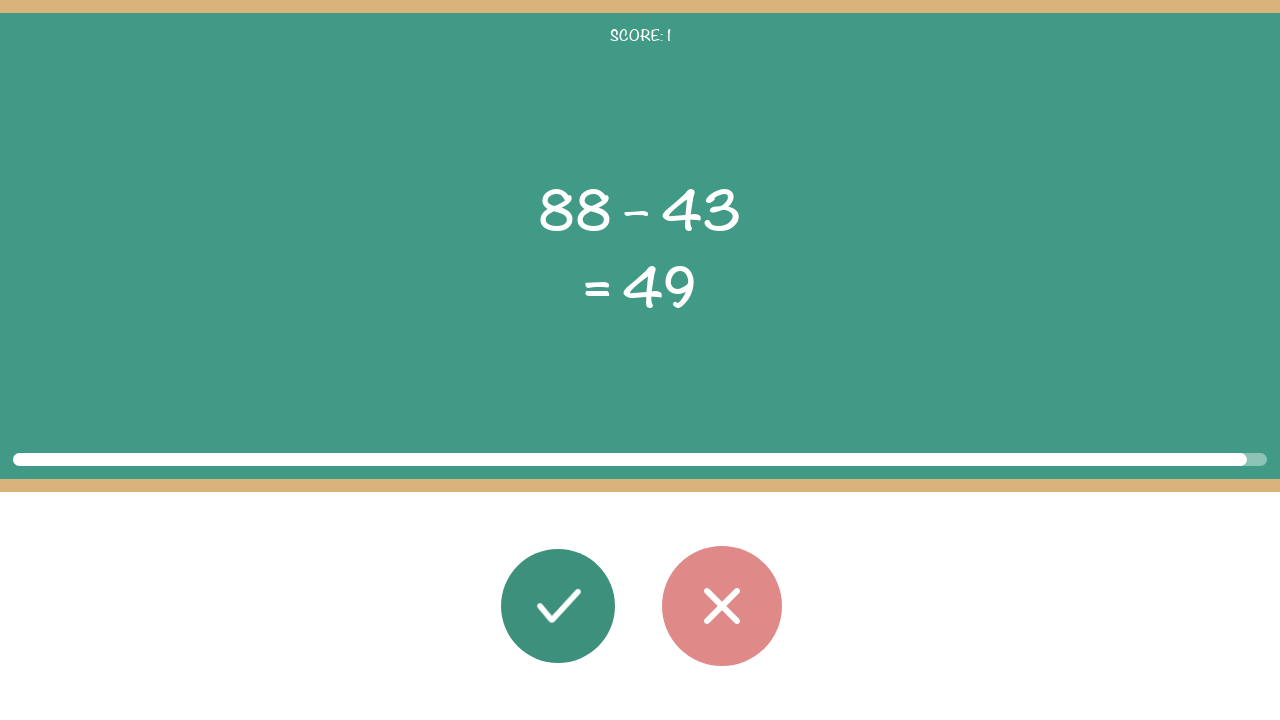

Extracted second operand (y) from equation 2
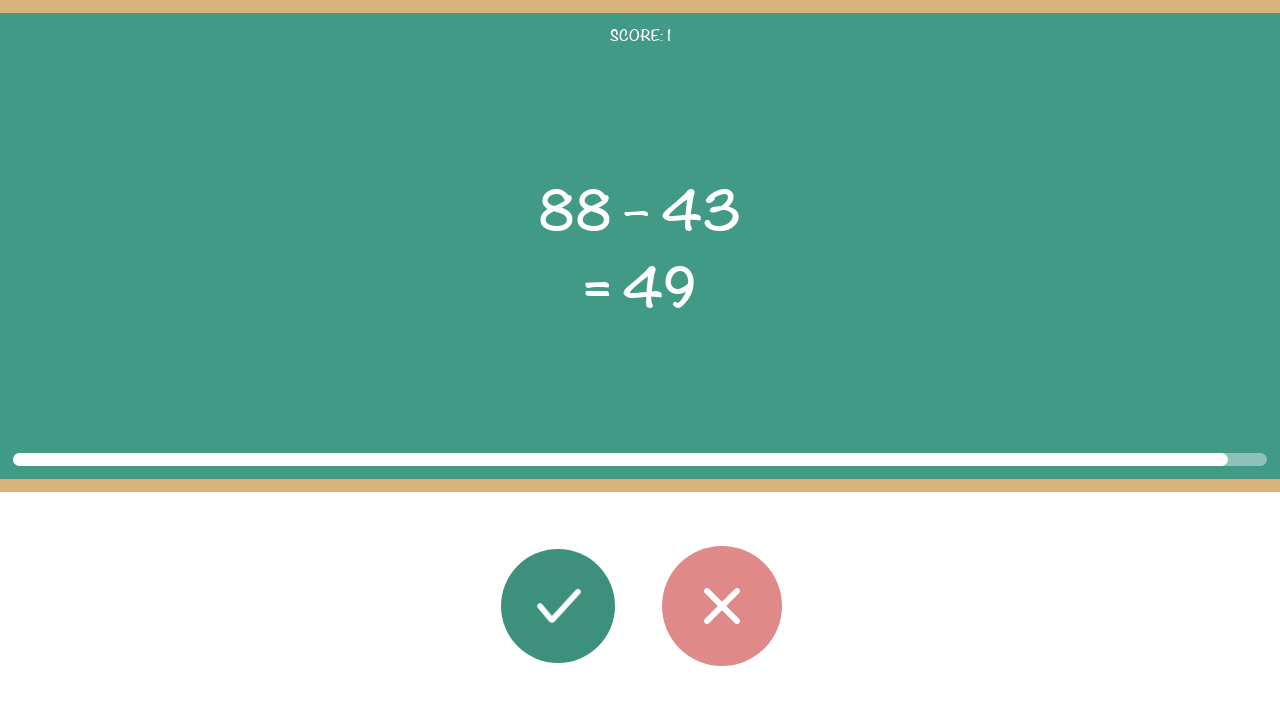

Extracted operator from equation 2
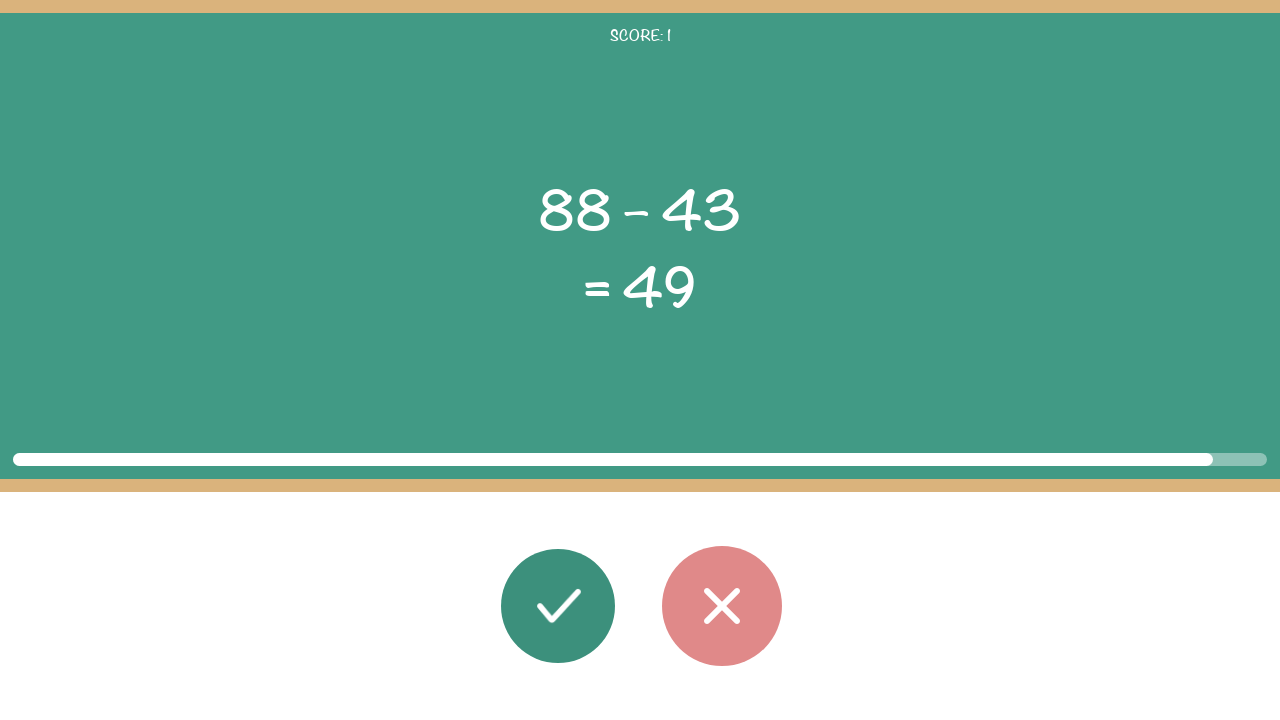

Extracted displayed result from equation 2
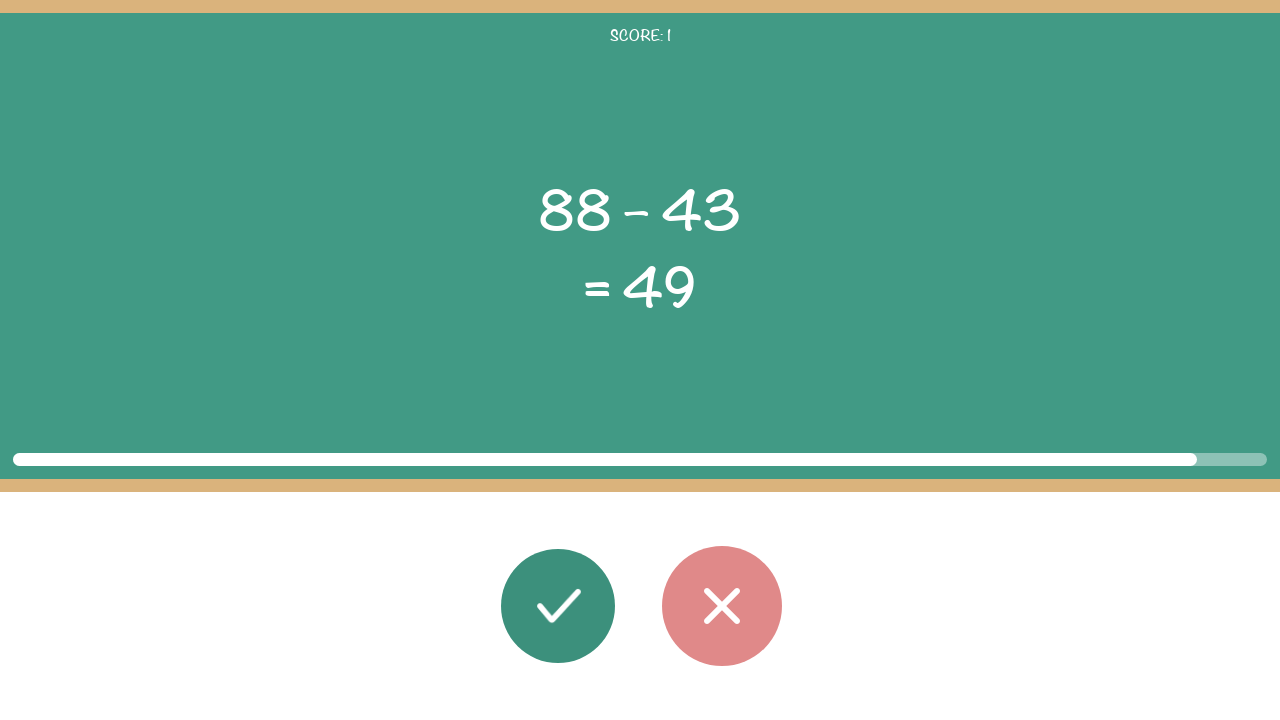

Calculated correct result for equation 2: 45
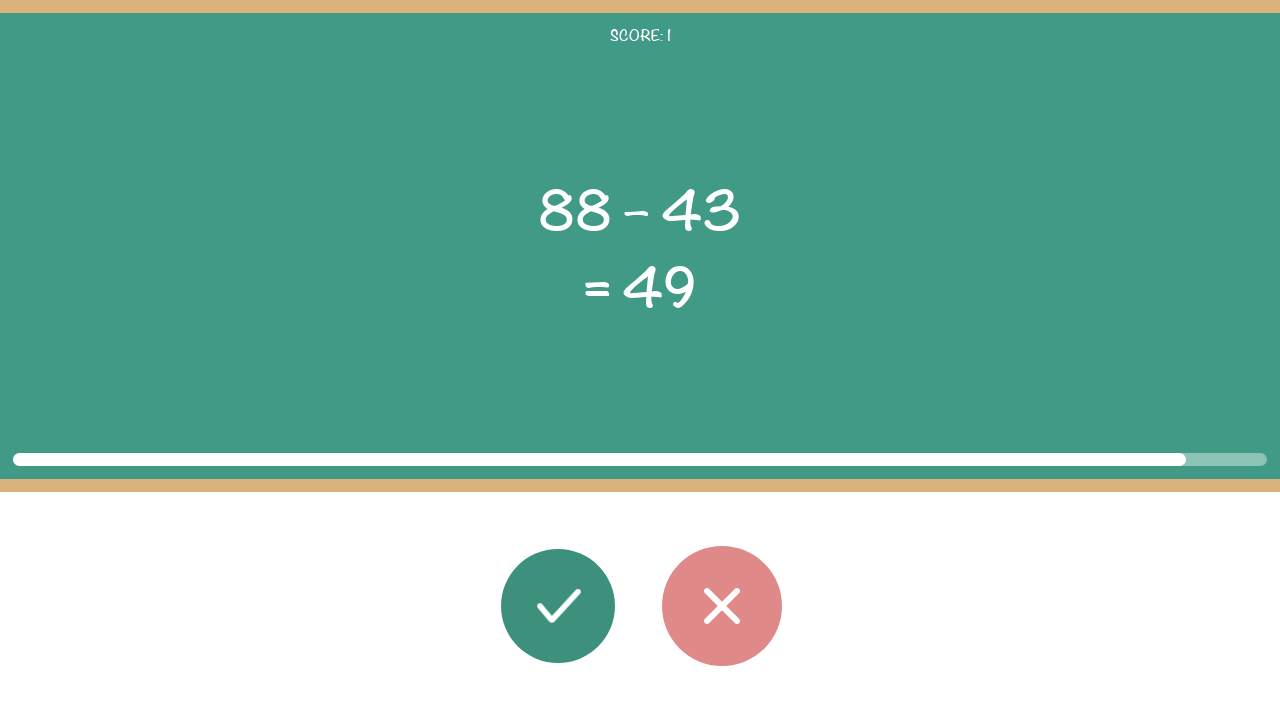

Clicked wrong button for equation 2 (answer was inaccurate) at (722, 606) on #button_wrong
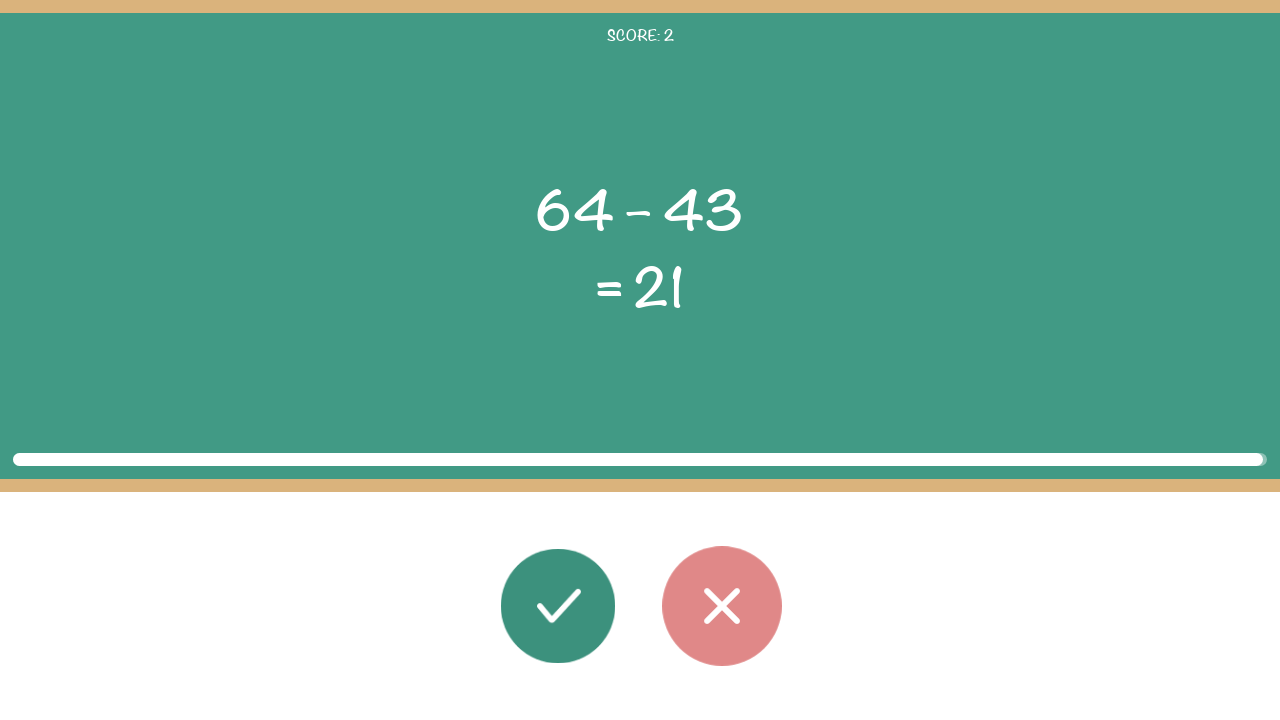

Extracted first operand (x) from equation 3
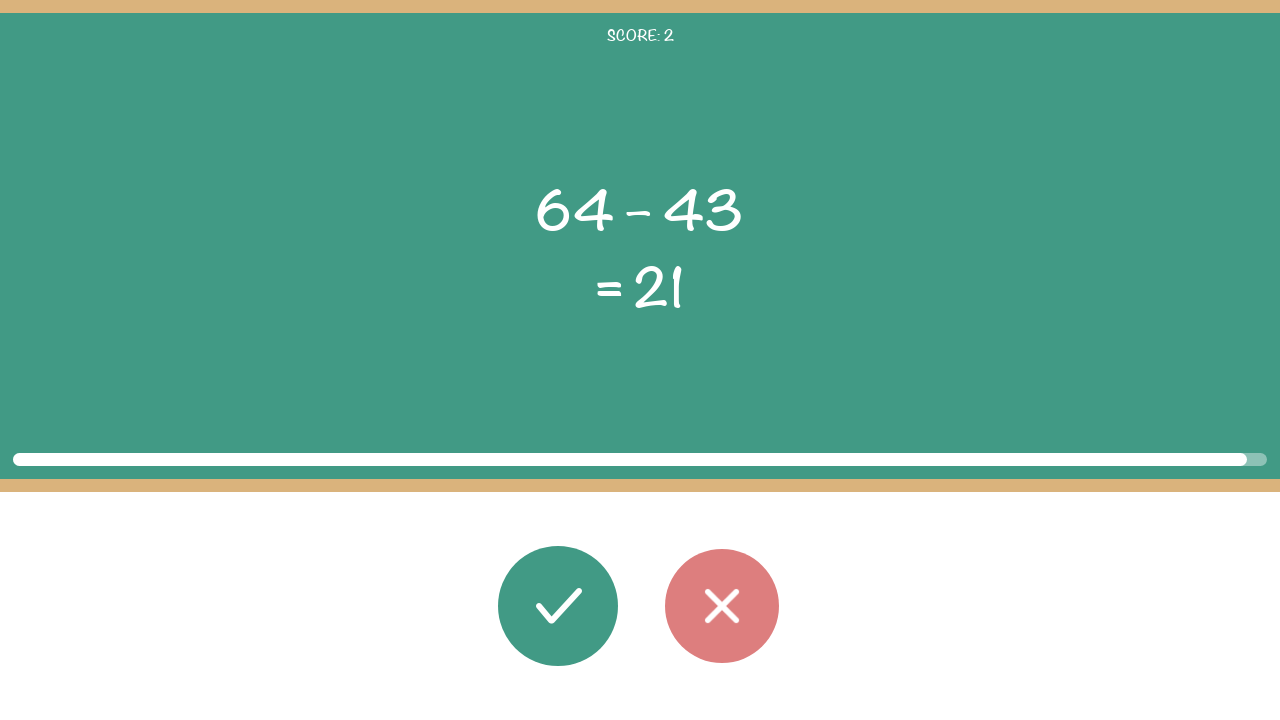

Extracted second operand (y) from equation 3
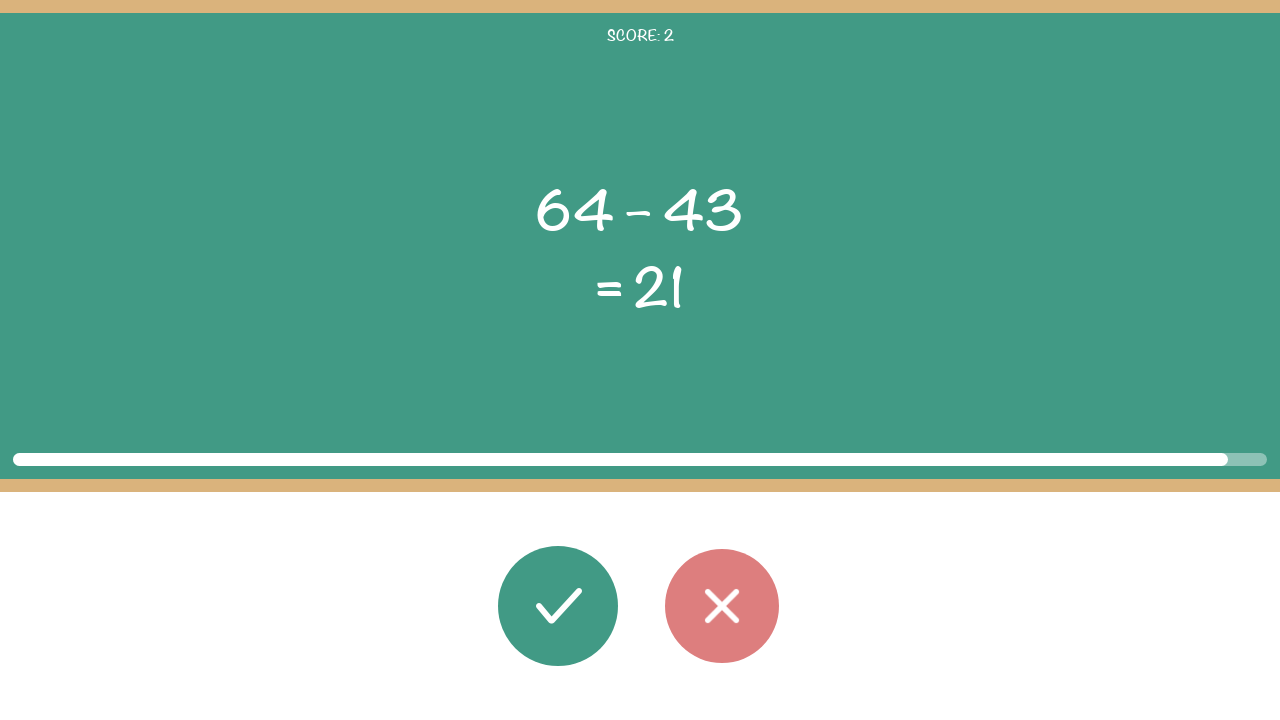

Extracted operator from equation 3
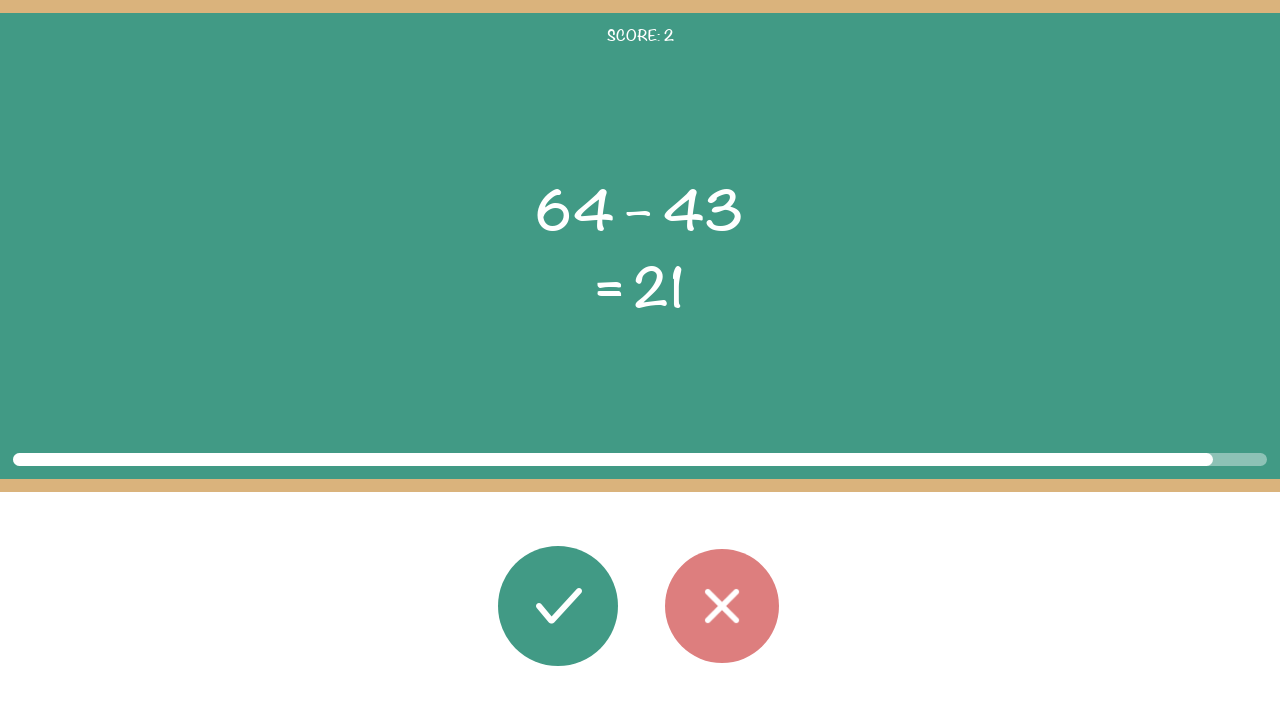

Extracted displayed result from equation 3
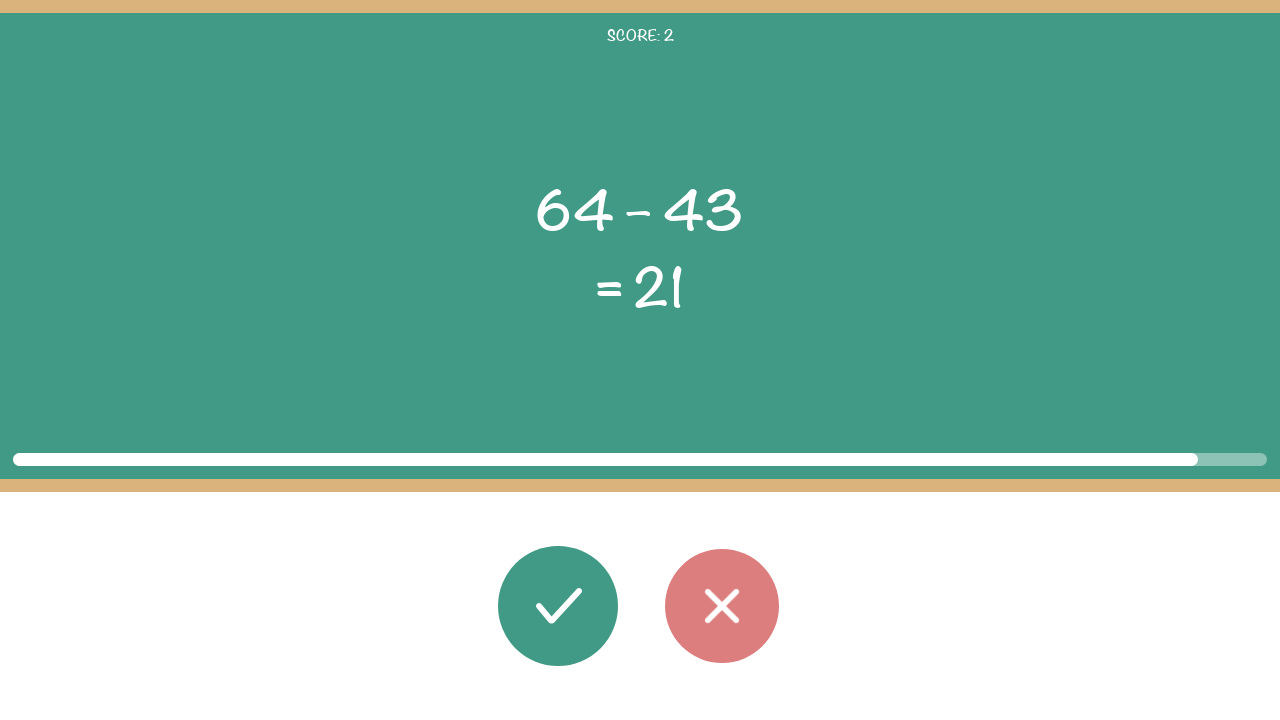

Calculated correct result for equation 3: 21
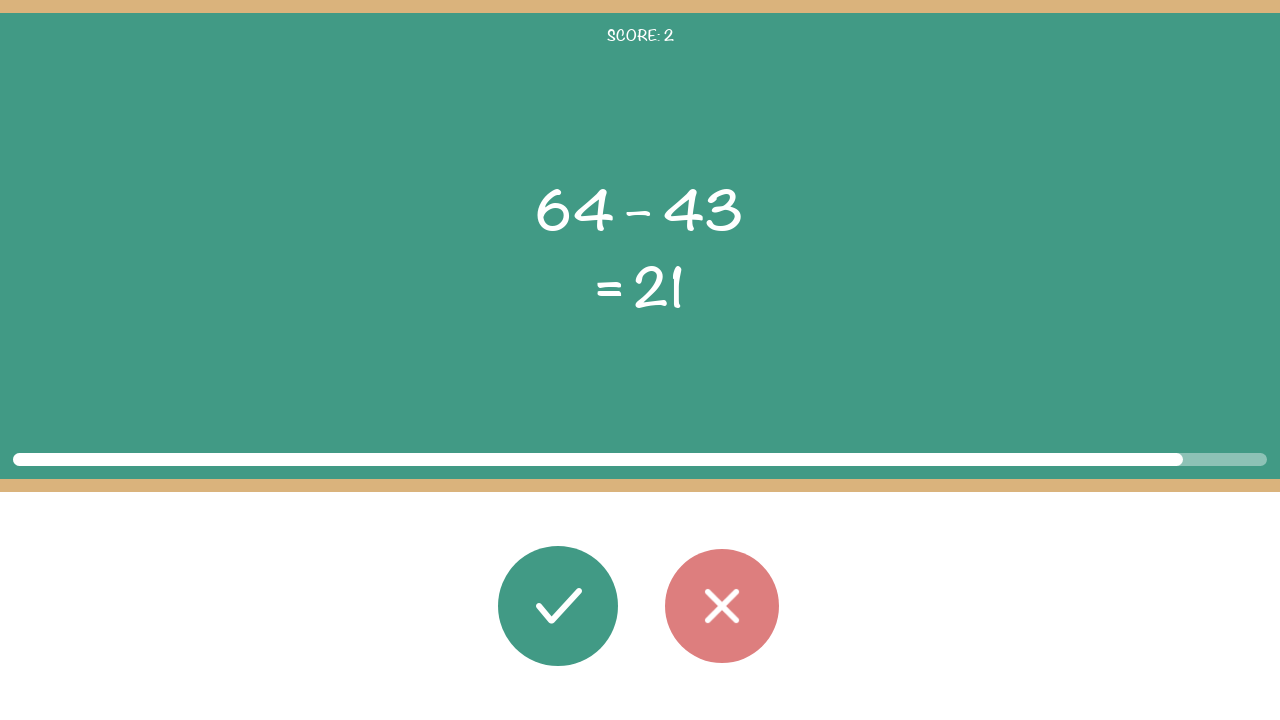

Clicked correct button for equation 3 (answer was accurate) at (558, 606) on #button_correct
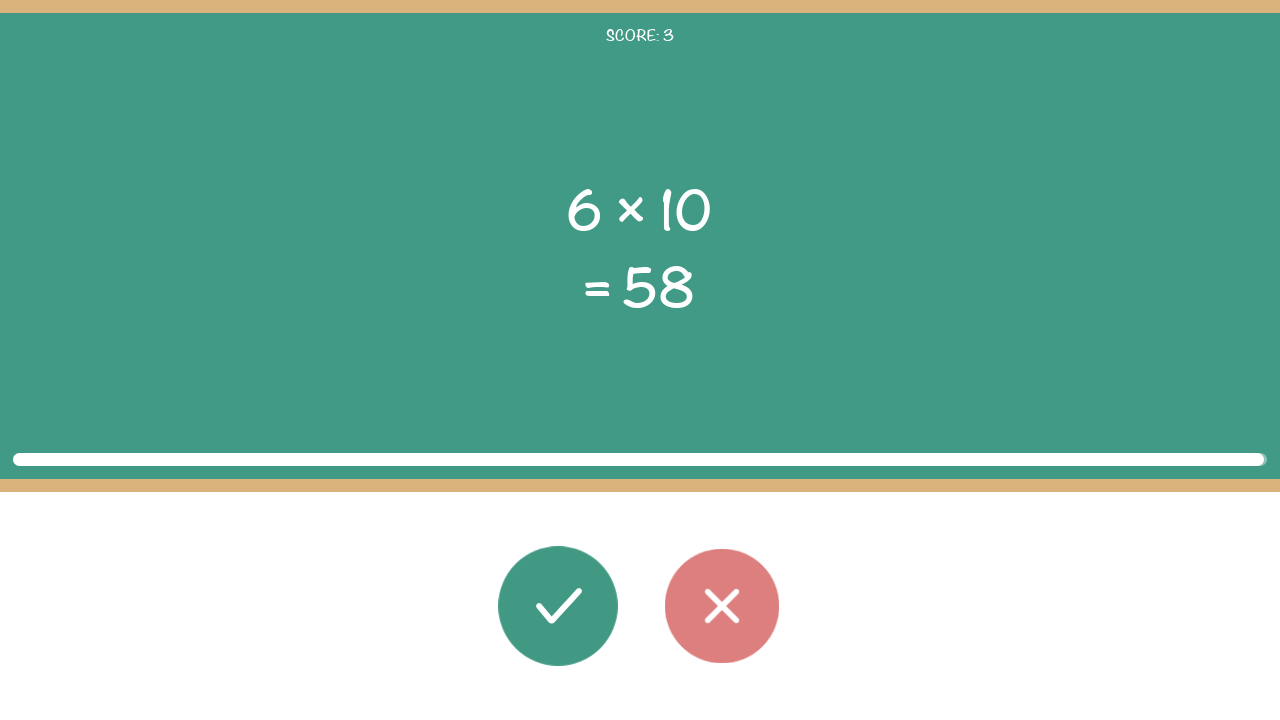

Extracted first operand (x) from equation 4
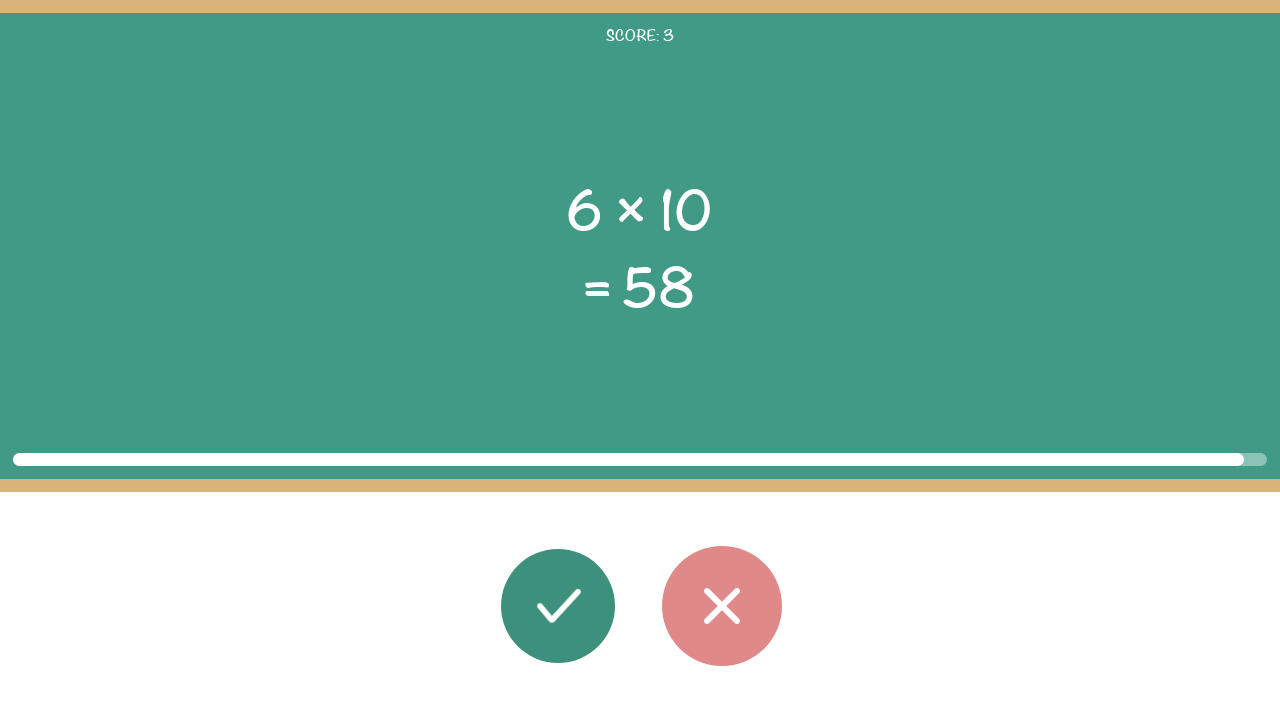

Extracted second operand (y) from equation 4
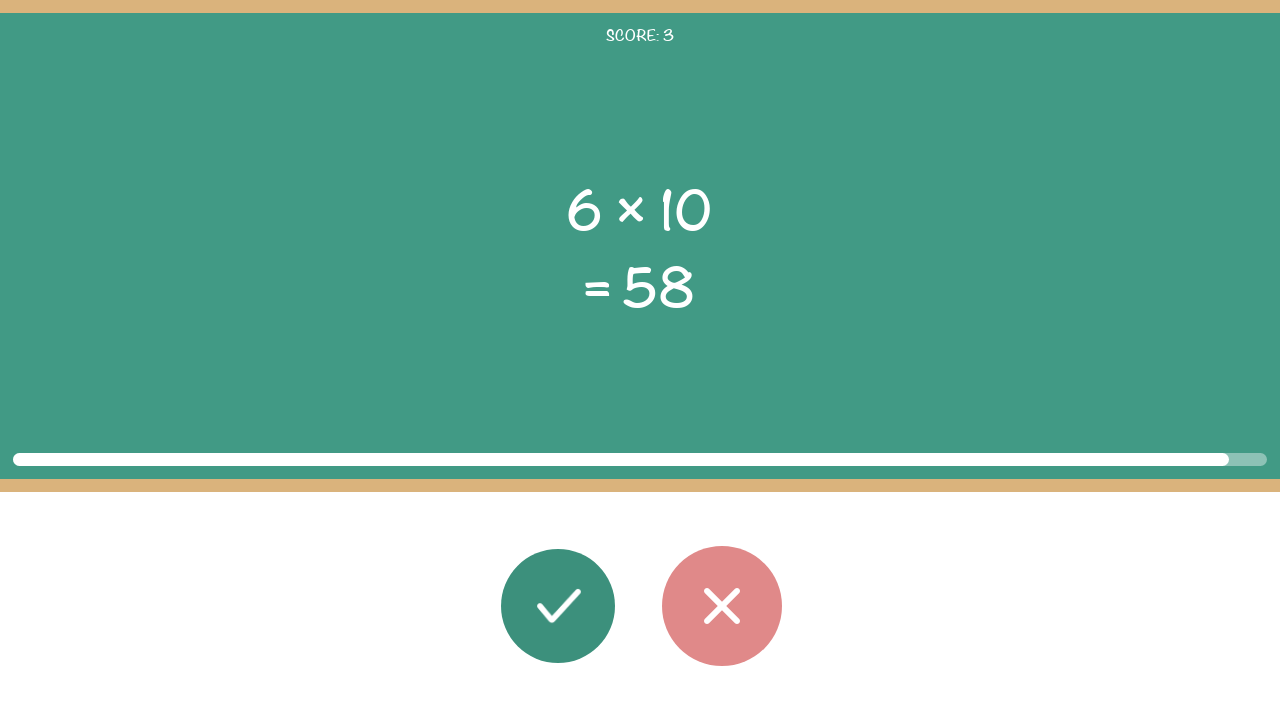

Extracted operator from equation 4
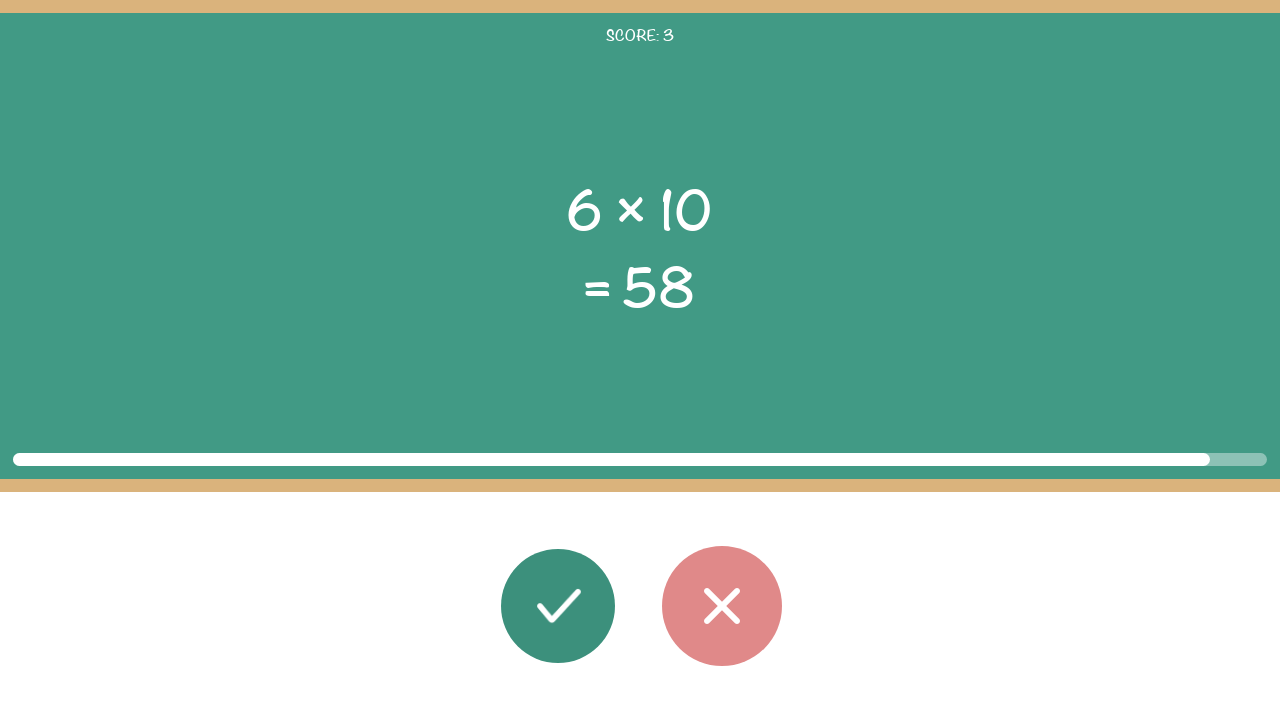

Extracted displayed result from equation 4
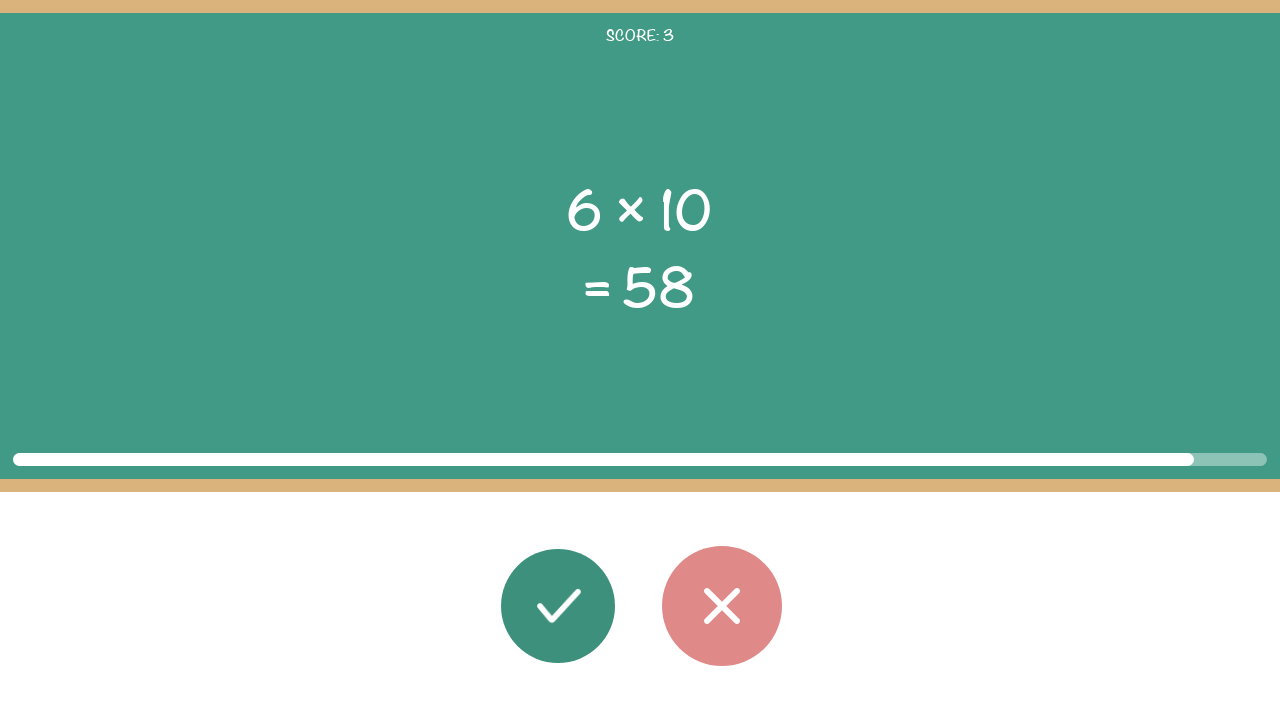

Calculated correct result for equation 4: 60
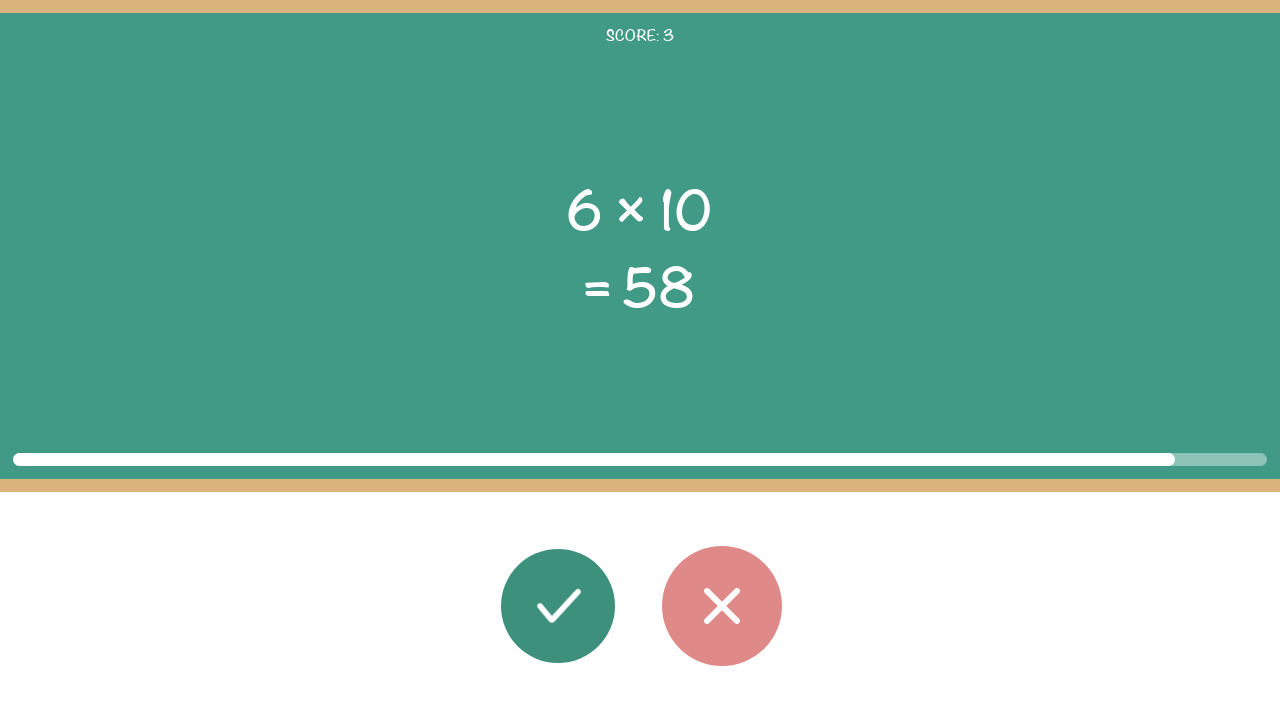

Clicked wrong button for equation 4 (answer was inaccurate) at (722, 606) on #button_wrong
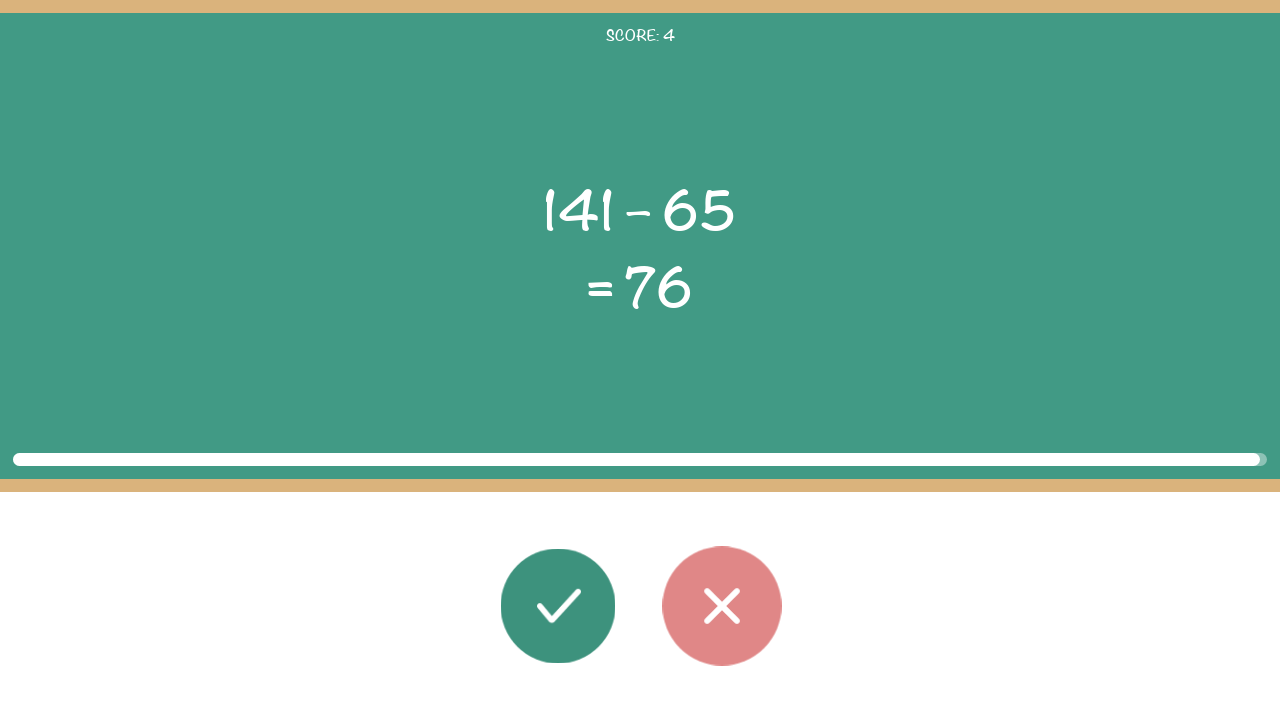

Extracted first operand (x) from equation 5
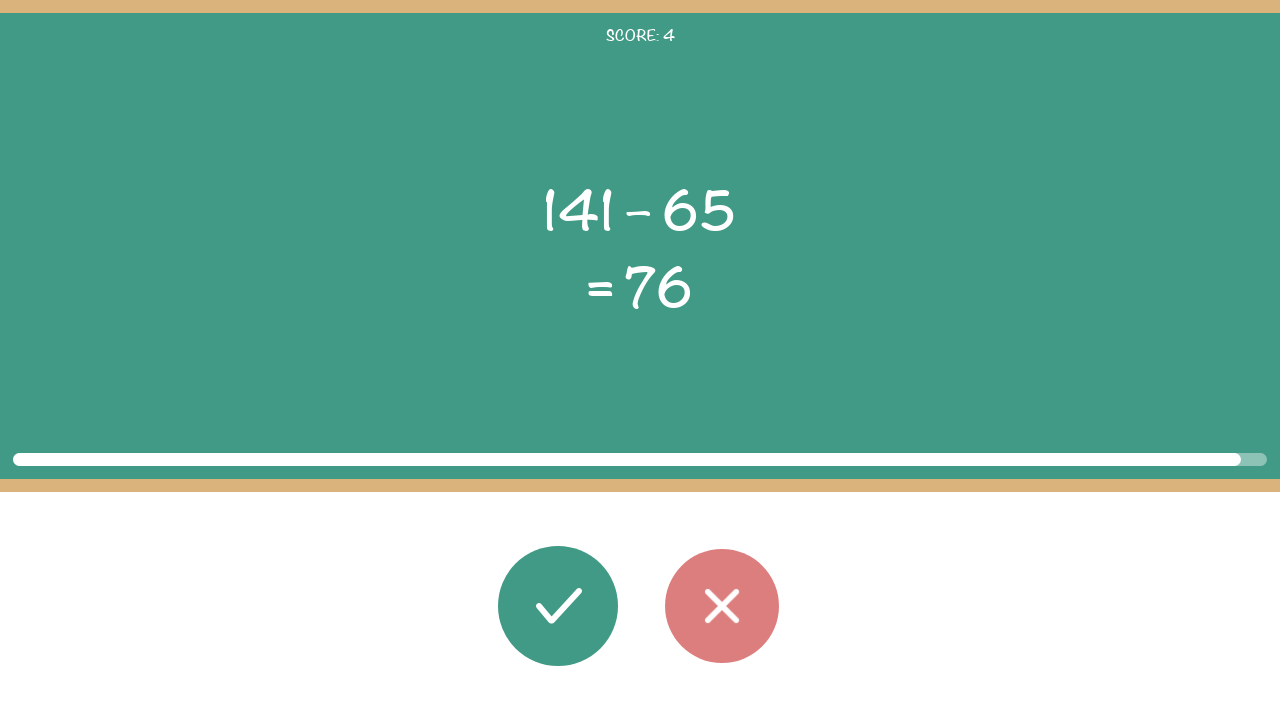

Extracted second operand (y) from equation 5
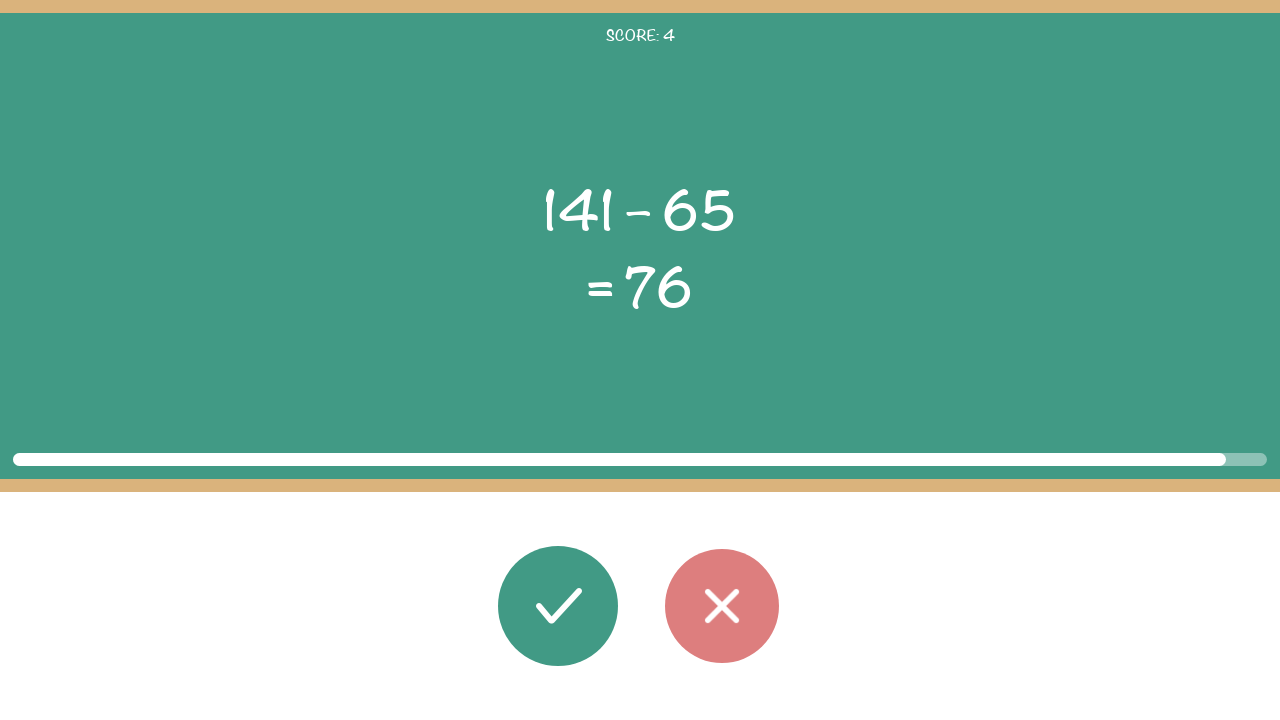

Extracted operator from equation 5
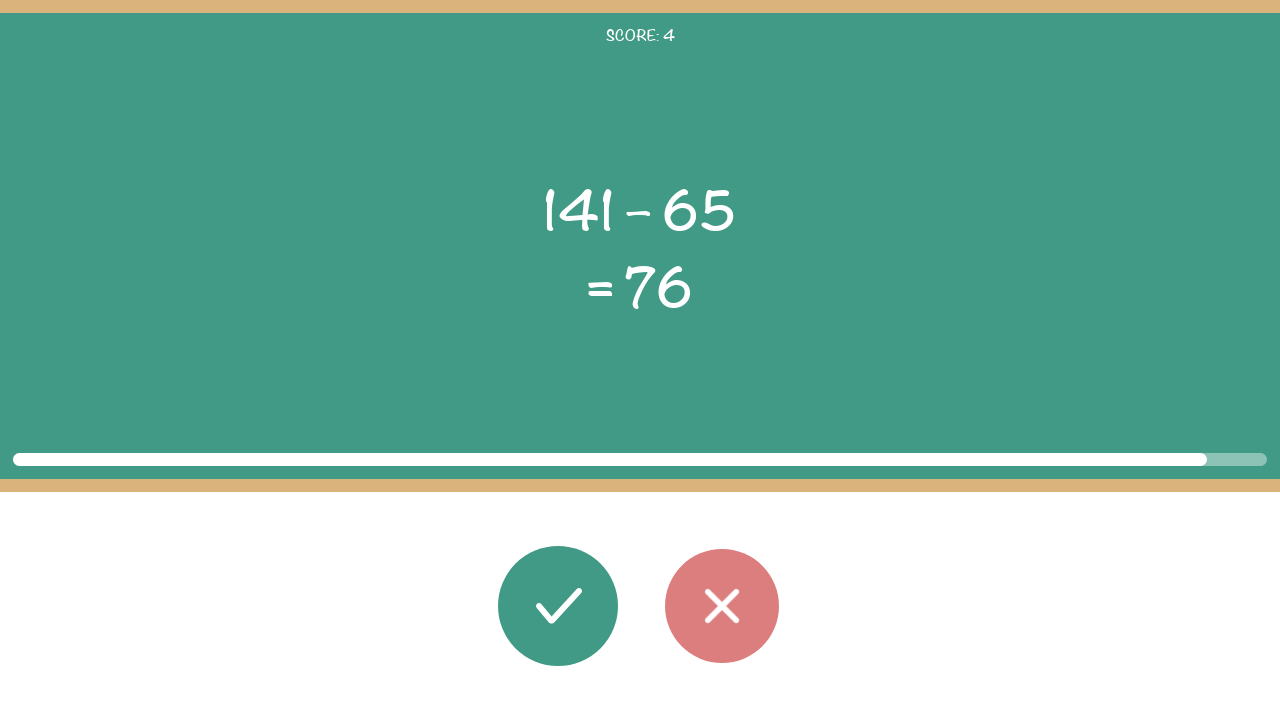

Extracted displayed result from equation 5
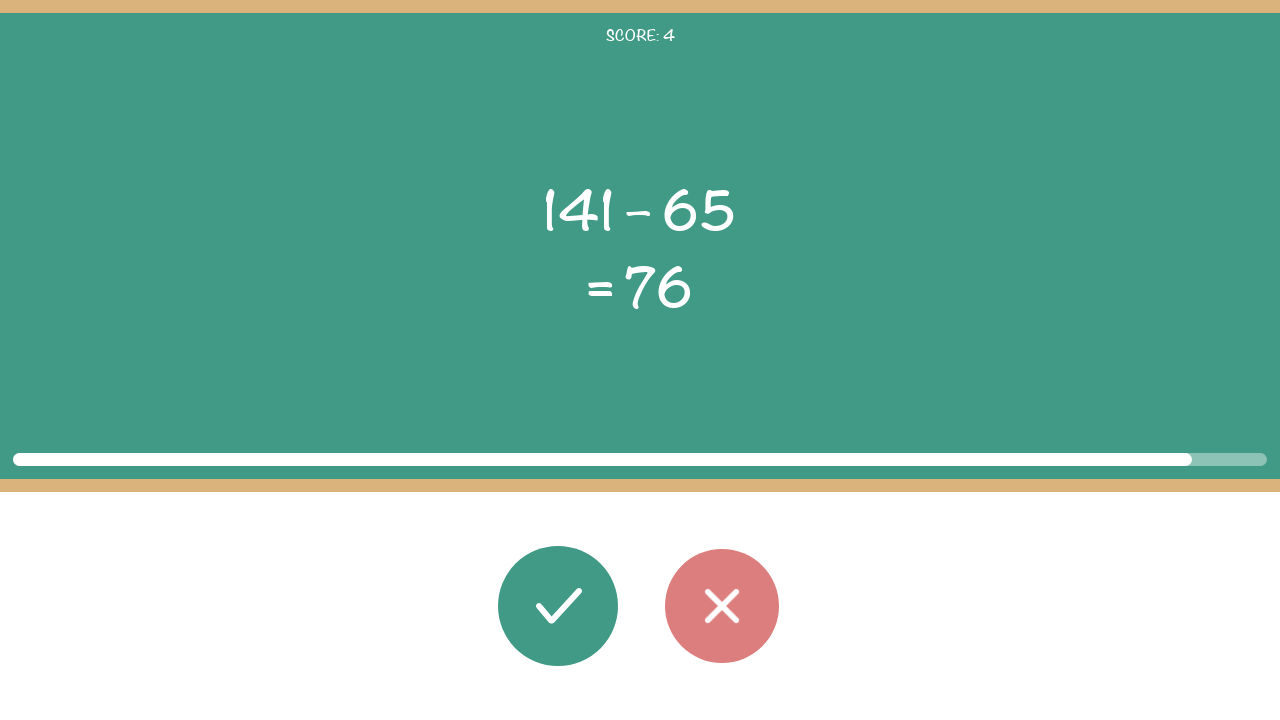

Calculated correct result for equation 5: 76
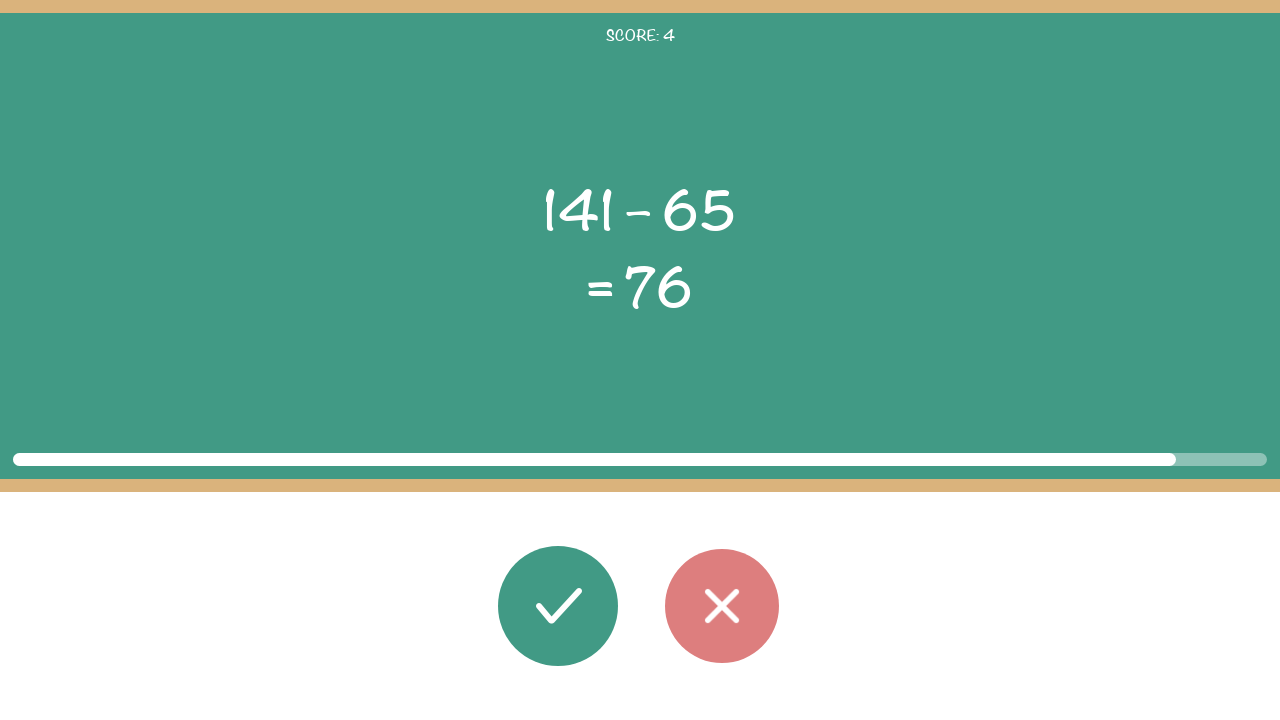

Clicked correct button for equation 5 (answer was accurate) at (558, 606) on #button_correct
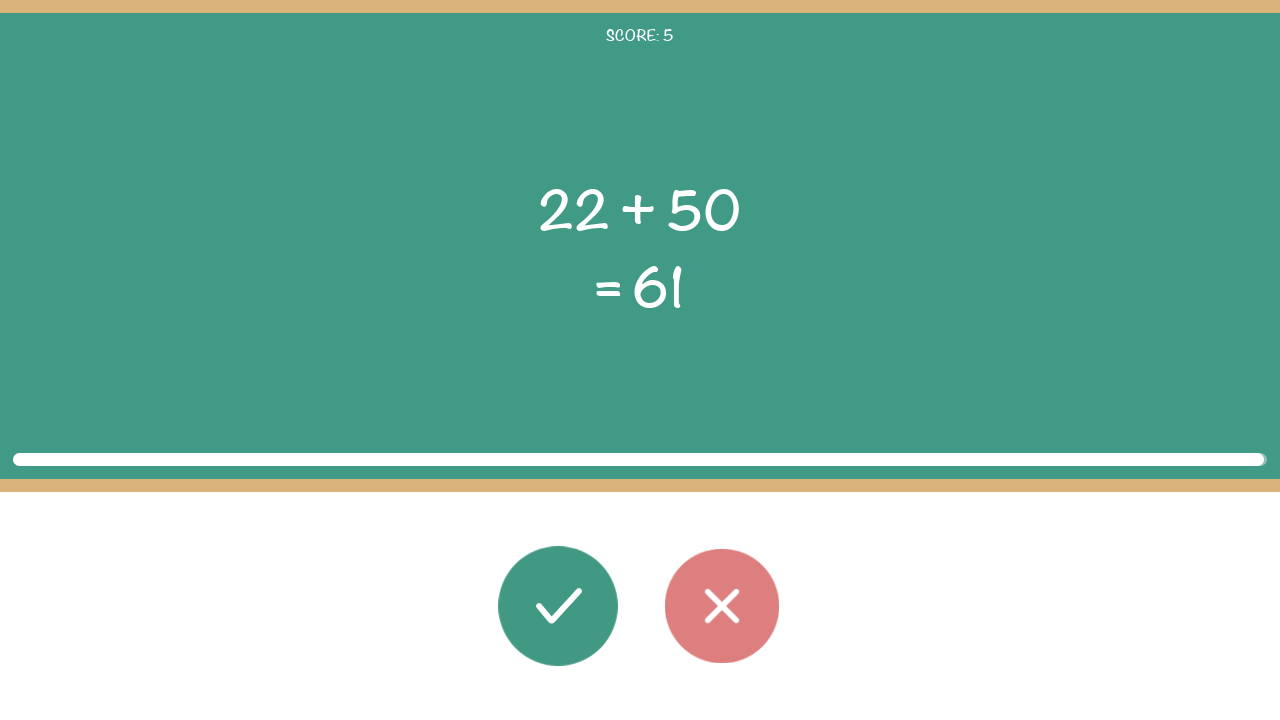

Extracted first operand (x) from equation 6
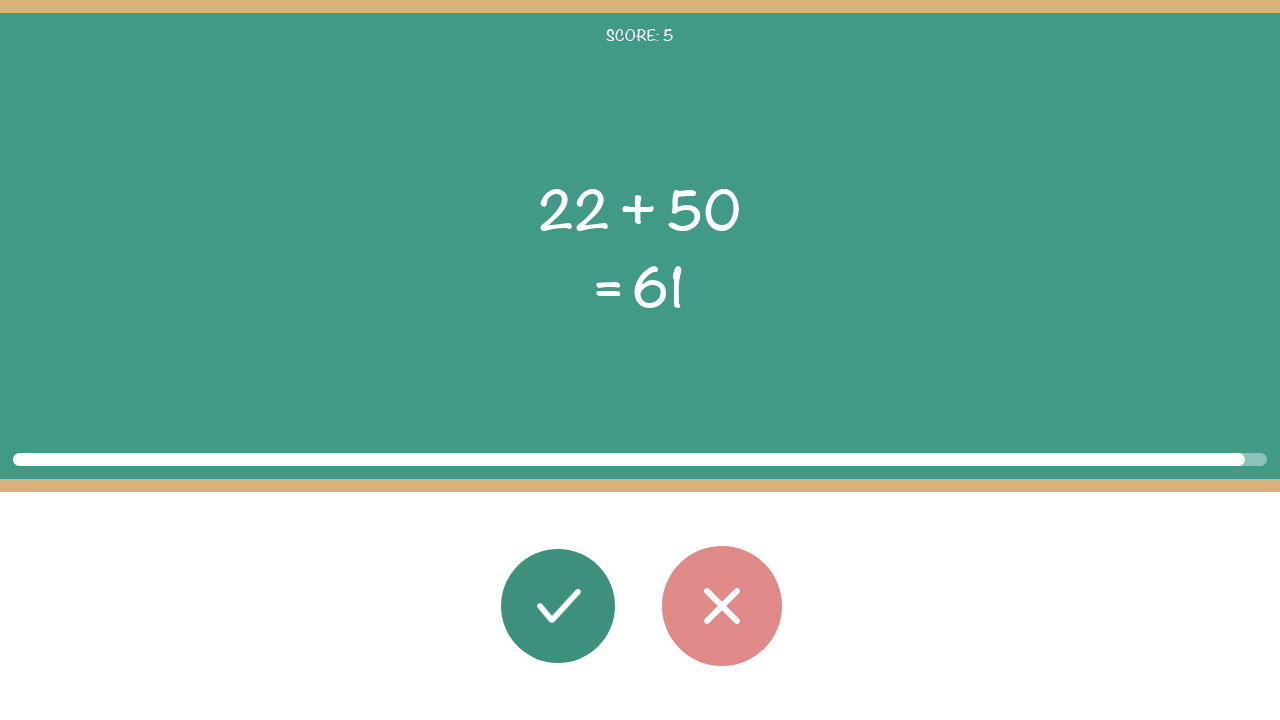

Extracted second operand (y) from equation 6
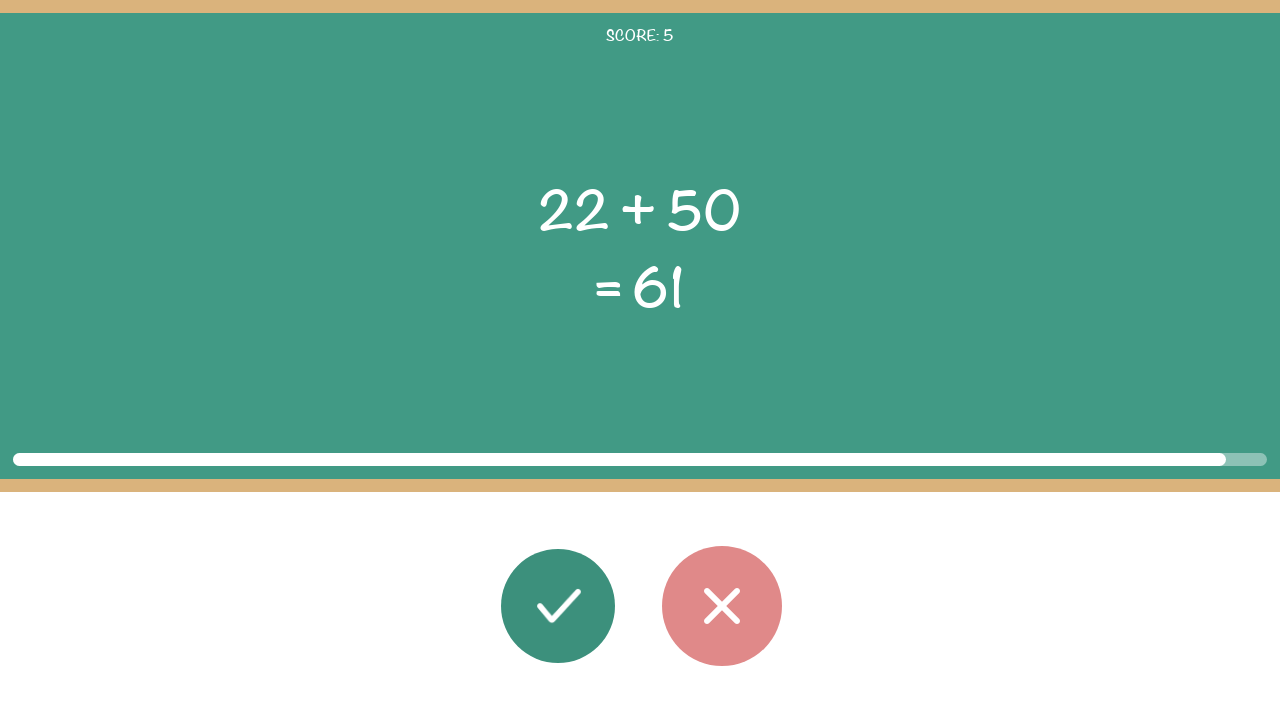

Extracted operator from equation 6
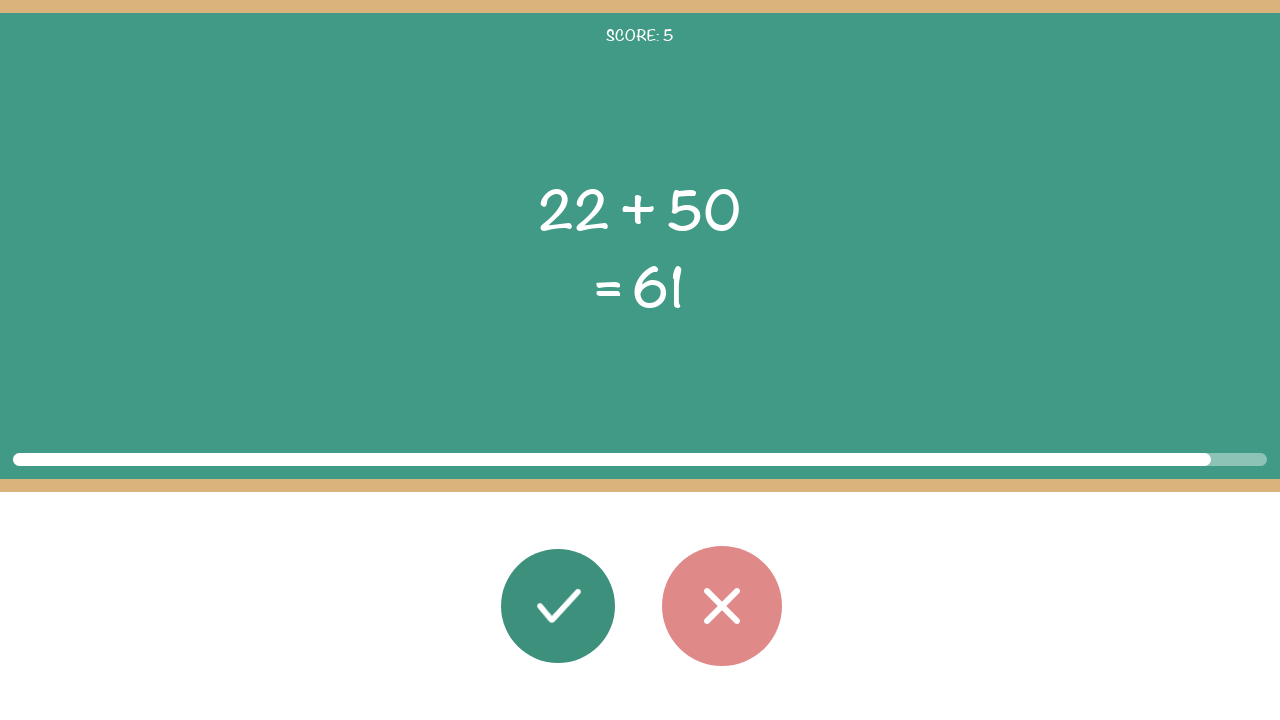

Extracted displayed result from equation 6
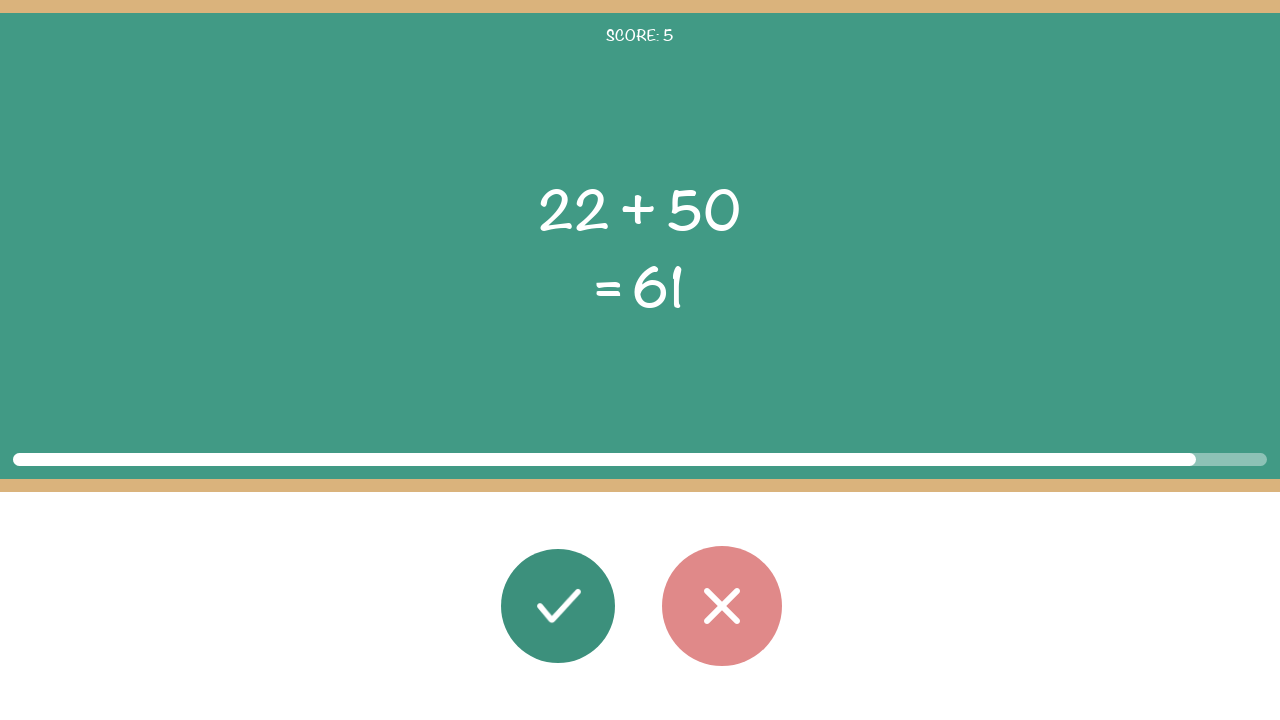

Calculated correct result for equation 6: 72
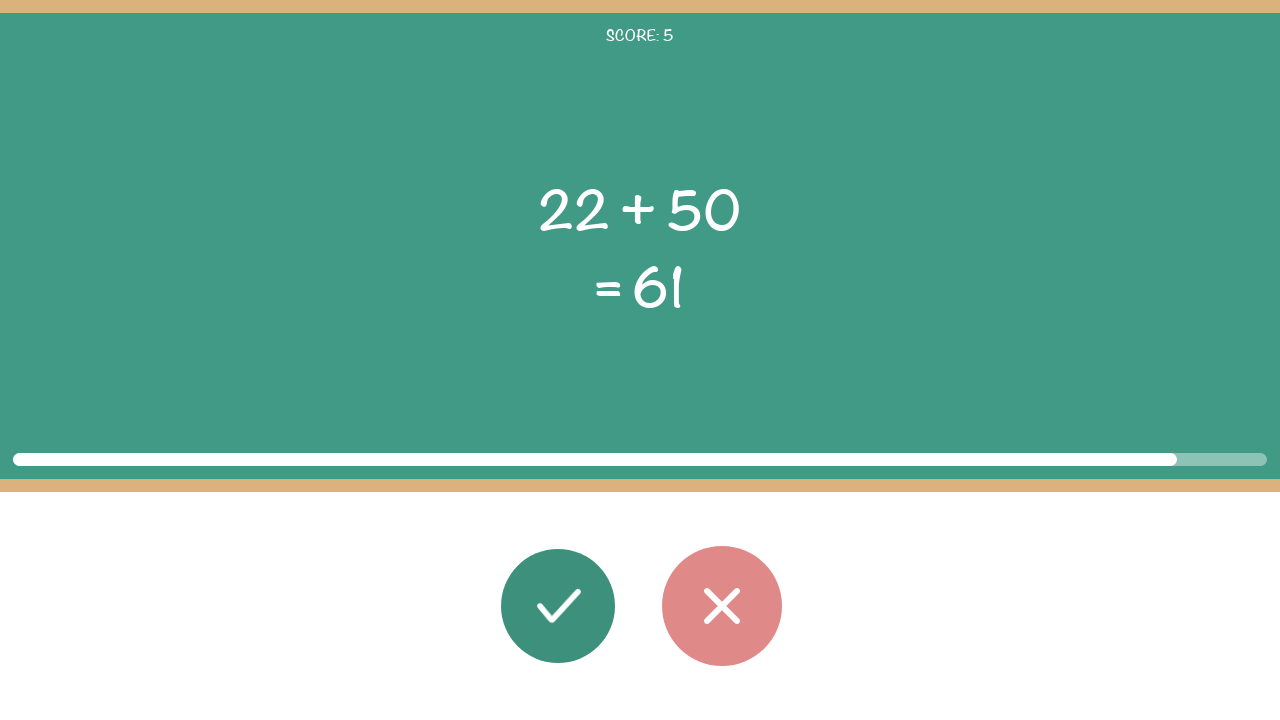

Clicked wrong button for equation 6 (answer was inaccurate) at (722, 606) on #button_wrong
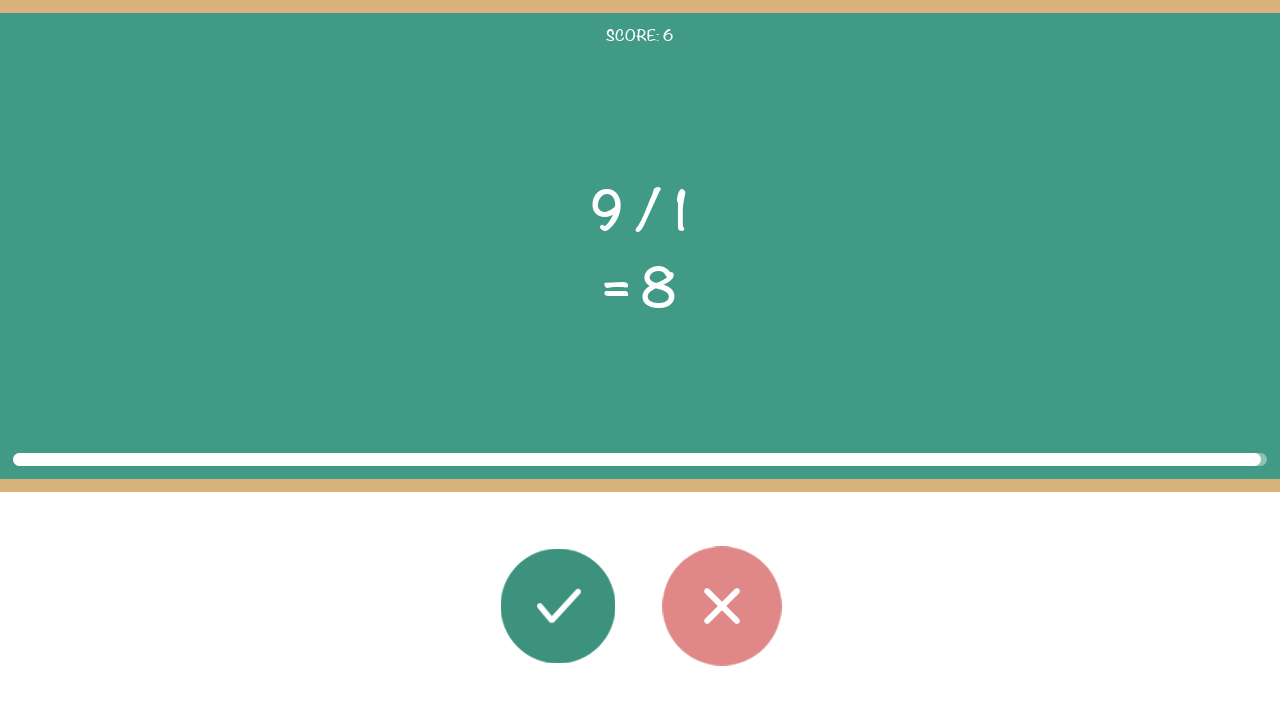

Extracted first operand (x) from equation 7
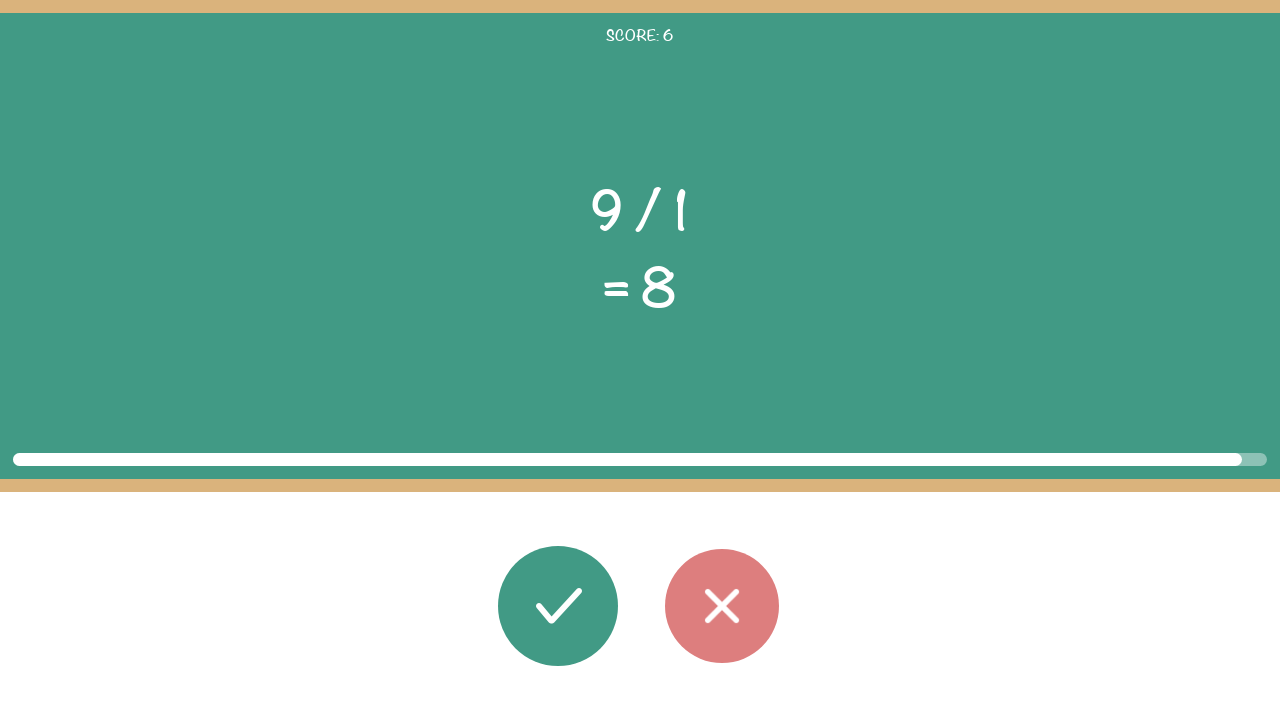

Extracted second operand (y) from equation 7
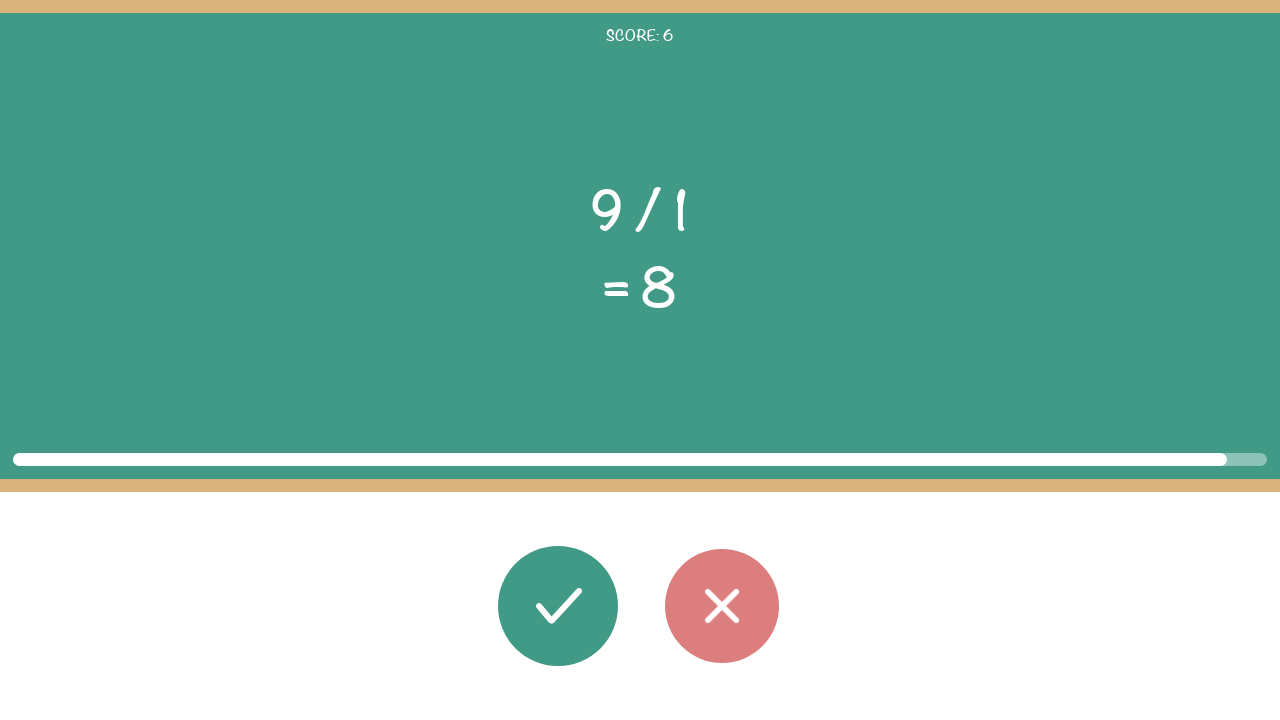

Extracted operator from equation 7
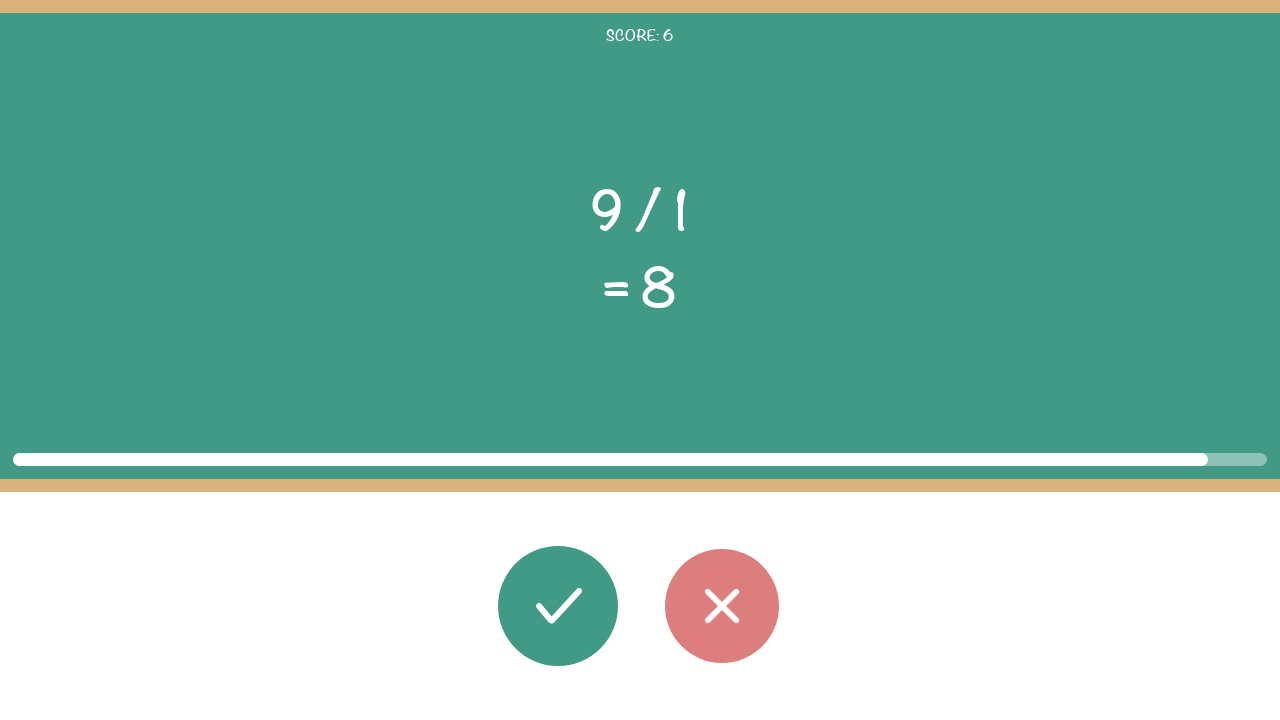

Extracted displayed result from equation 7
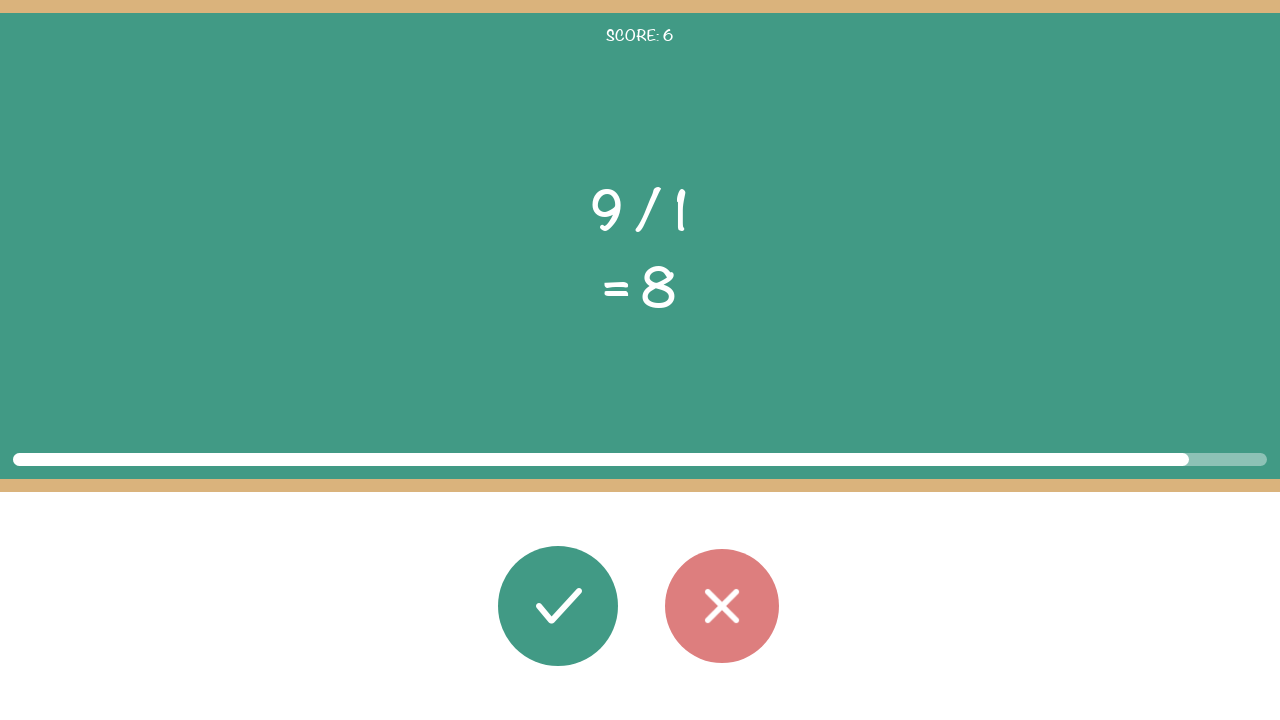

Calculated correct result for equation 7: 9
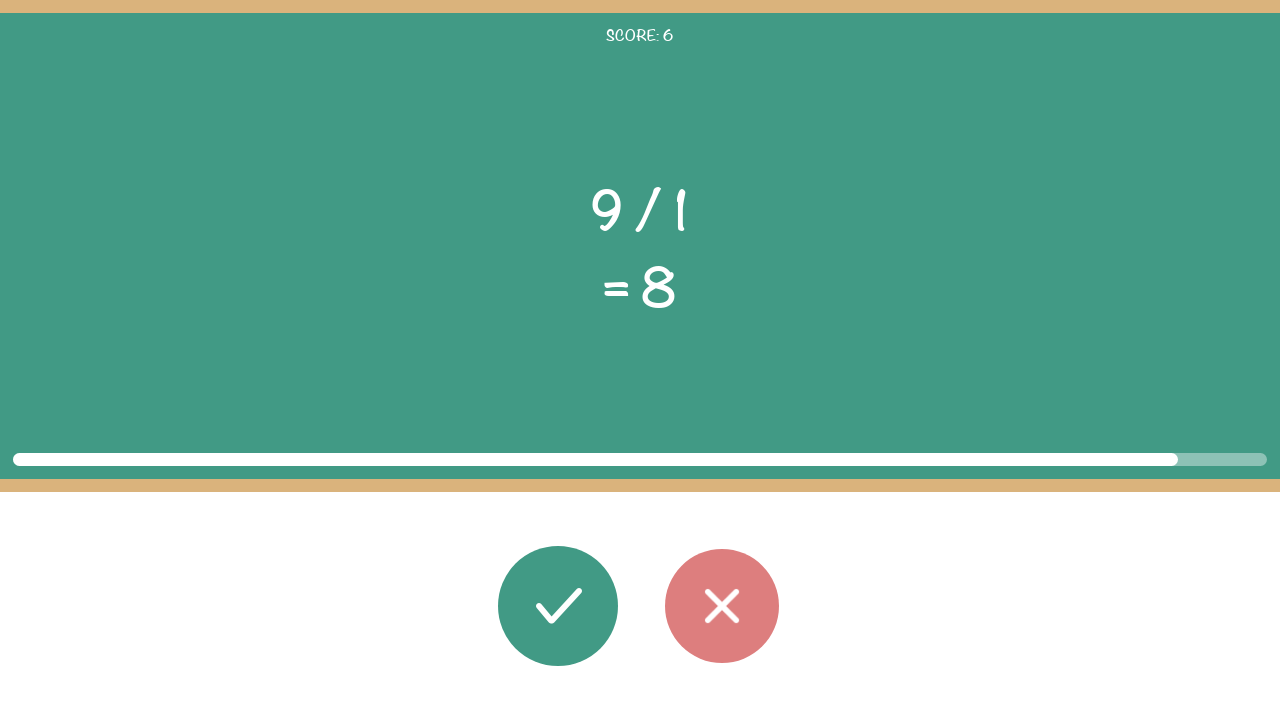

Clicked wrong button for equation 7 (answer was inaccurate) at (722, 606) on #button_wrong
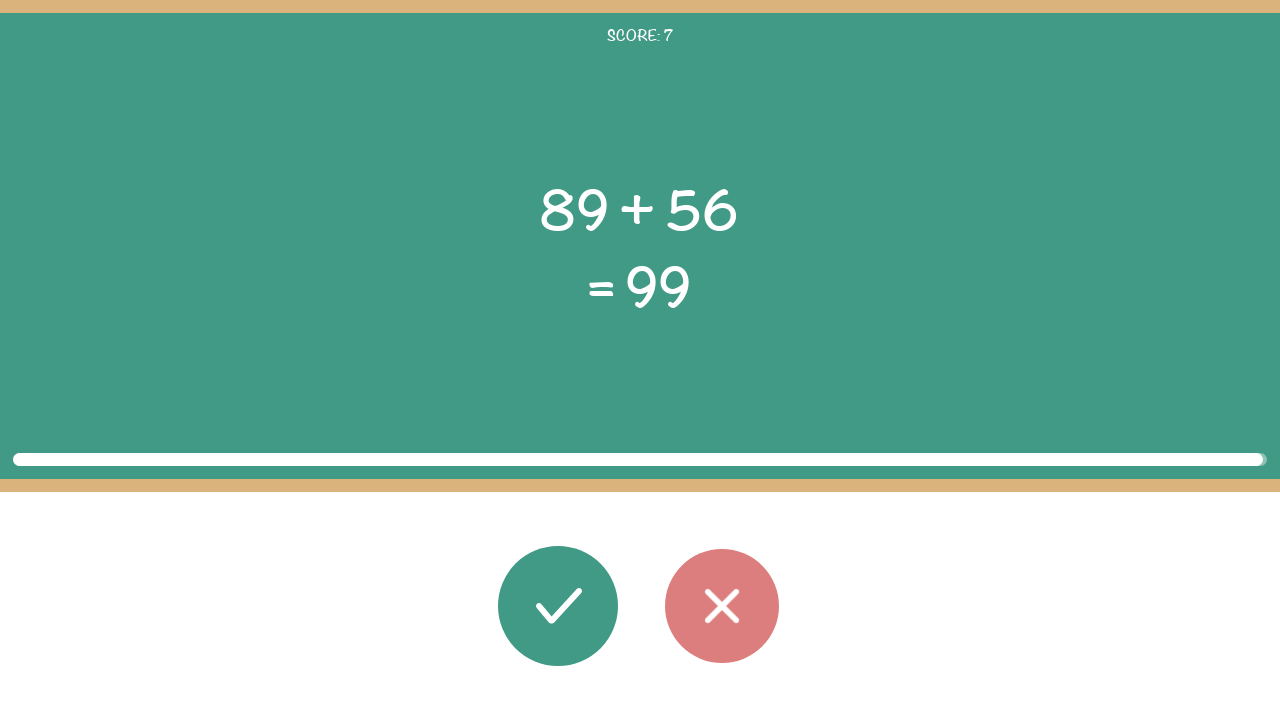

Extracted first operand (x) from equation 8
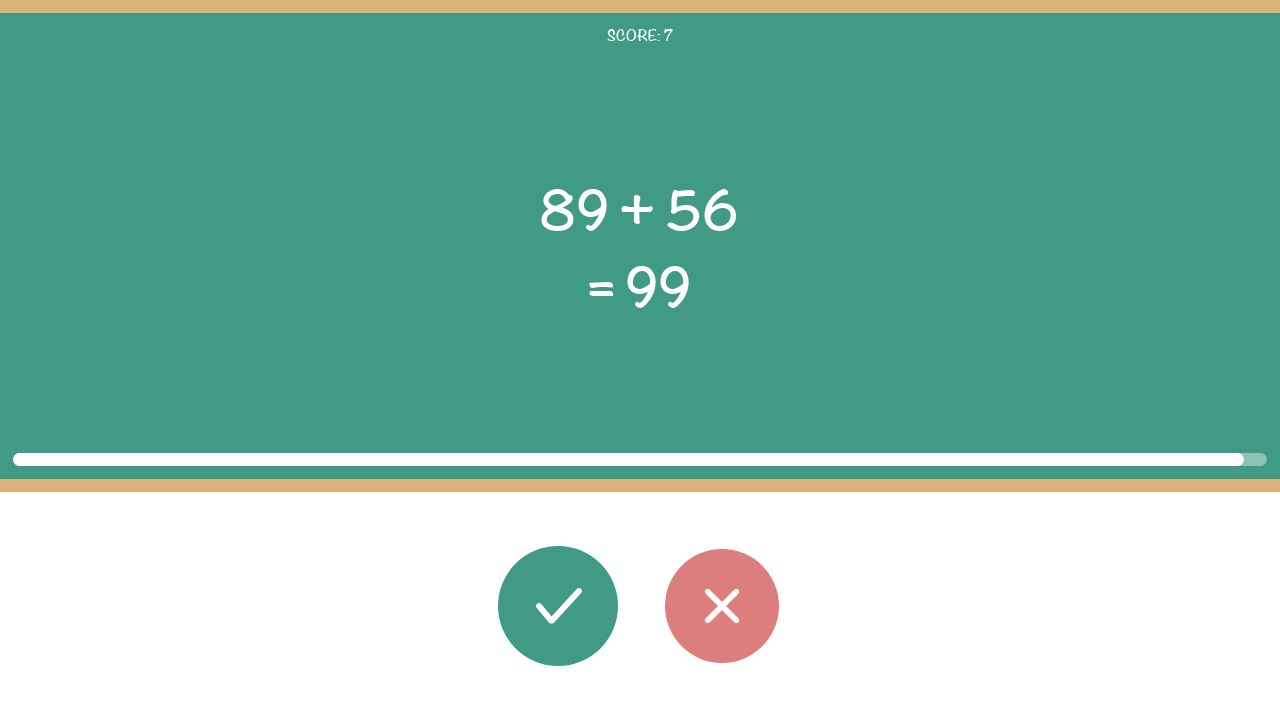

Extracted second operand (y) from equation 8
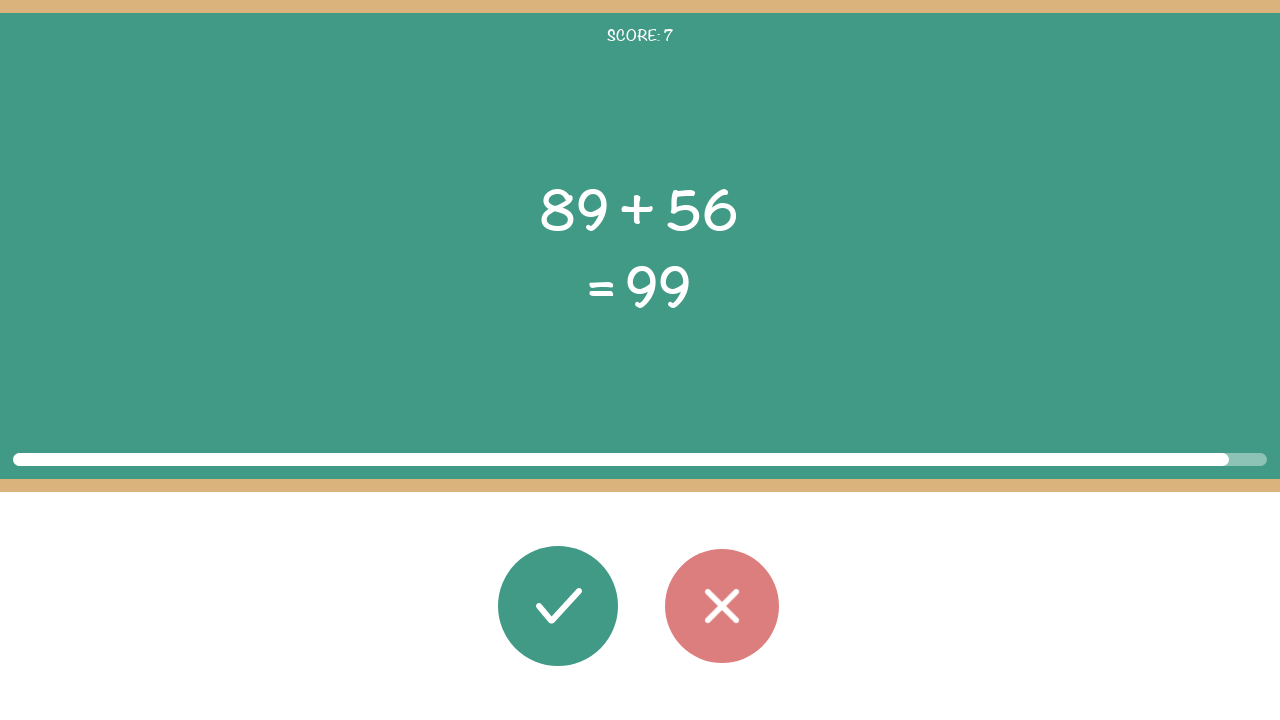

Extracted operator from equation 8
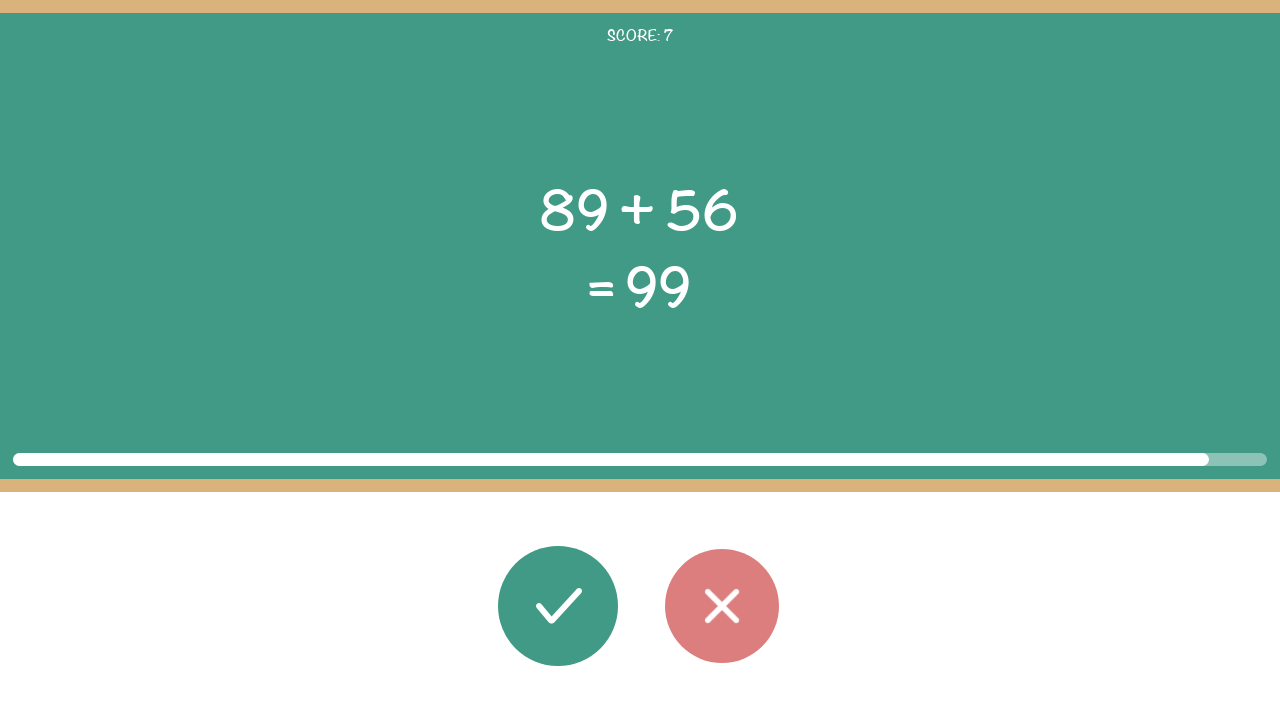

Extracted displayed result from equation 8
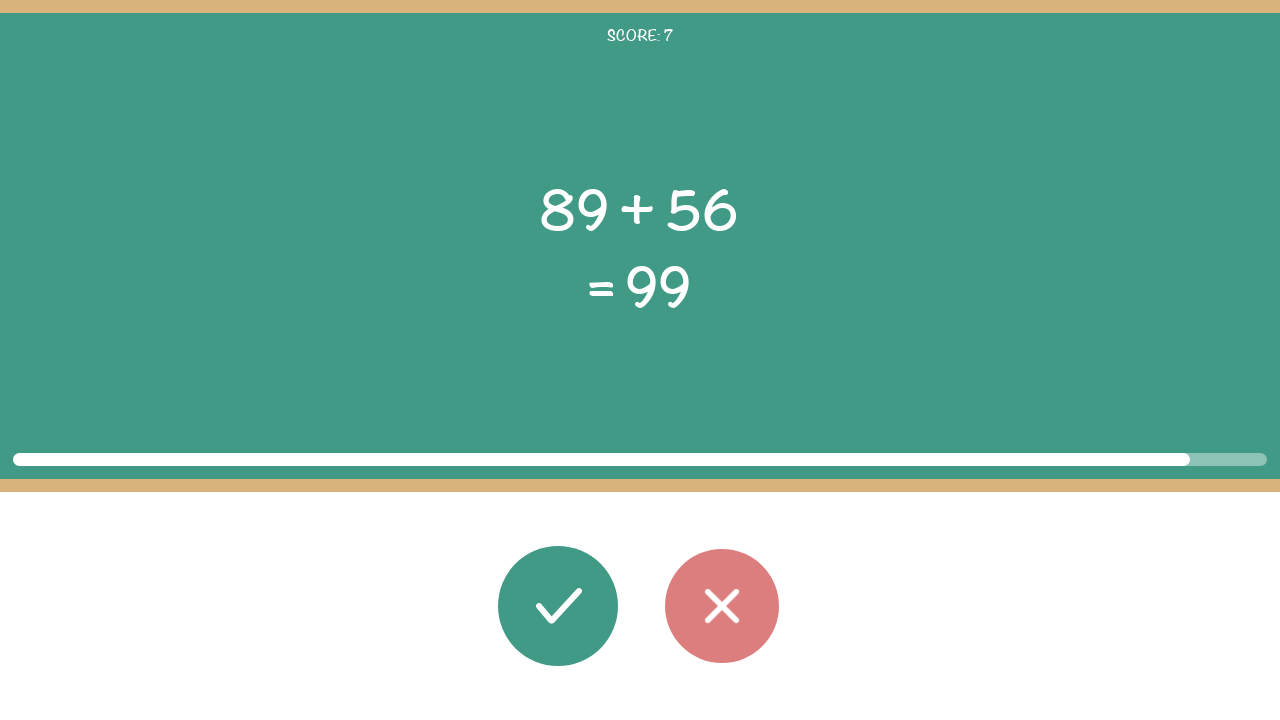

Calculated correct result for equation 8: 145
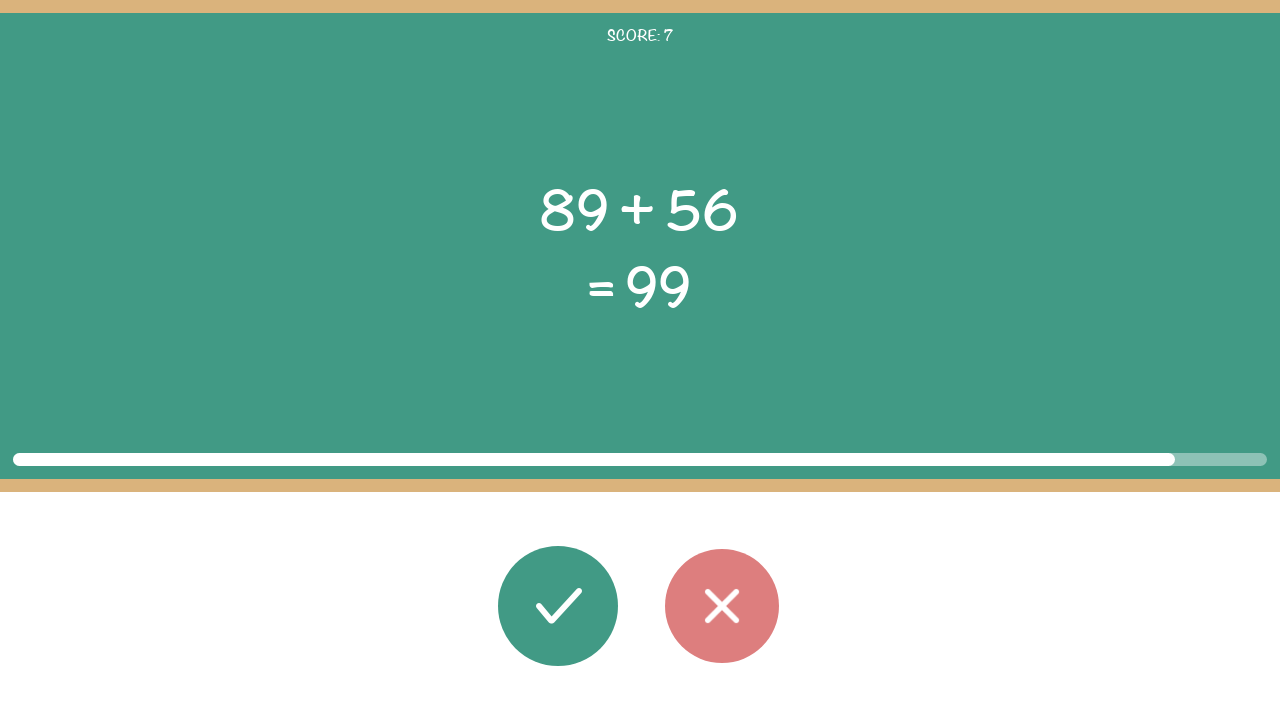

Clicked wrong button for equation 8 (answer was inaccurate) at (722, 606) on #button_wrong
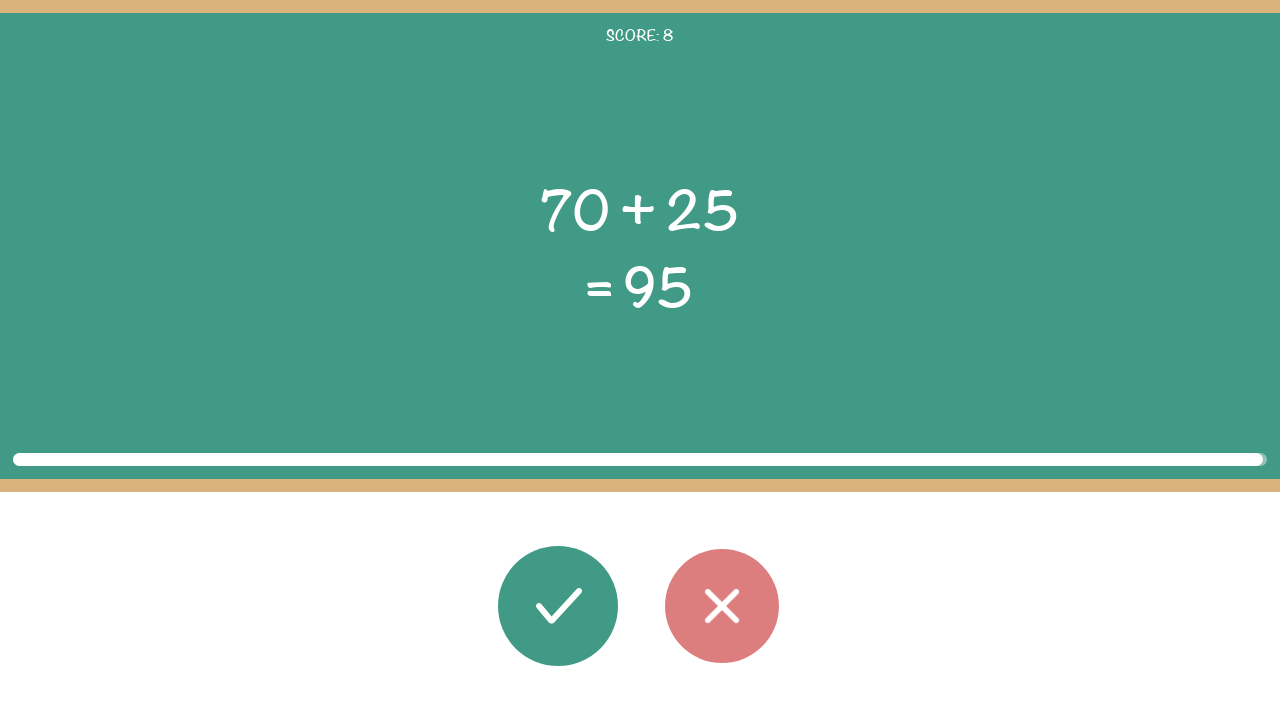

Extracted first operand (x) from equation 9
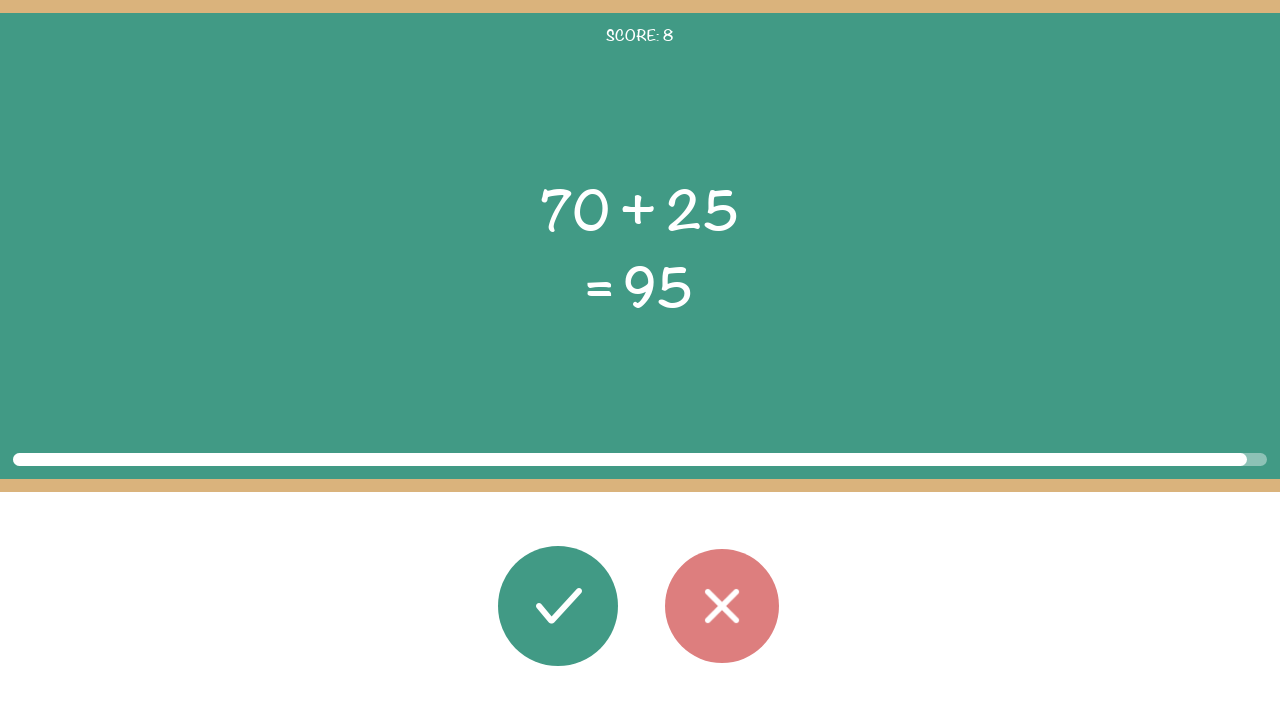

Extracted second operand (y) from equation 9
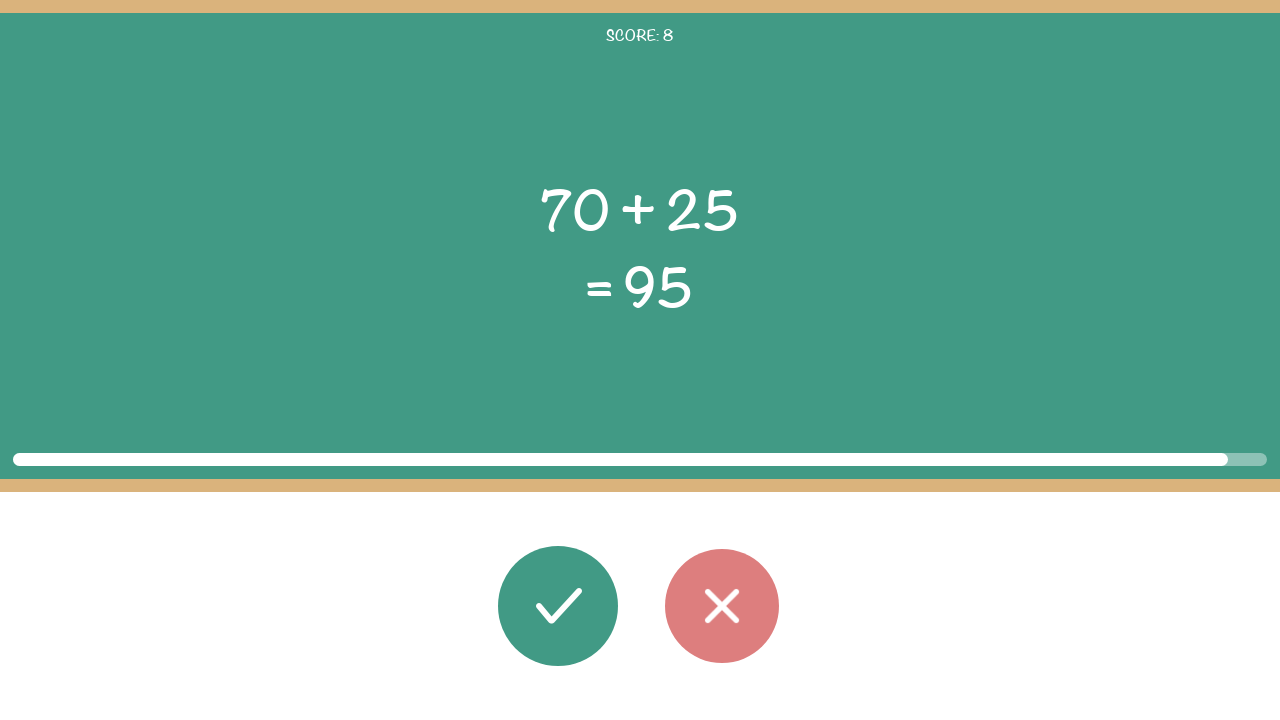

Extracted operator from equation 9
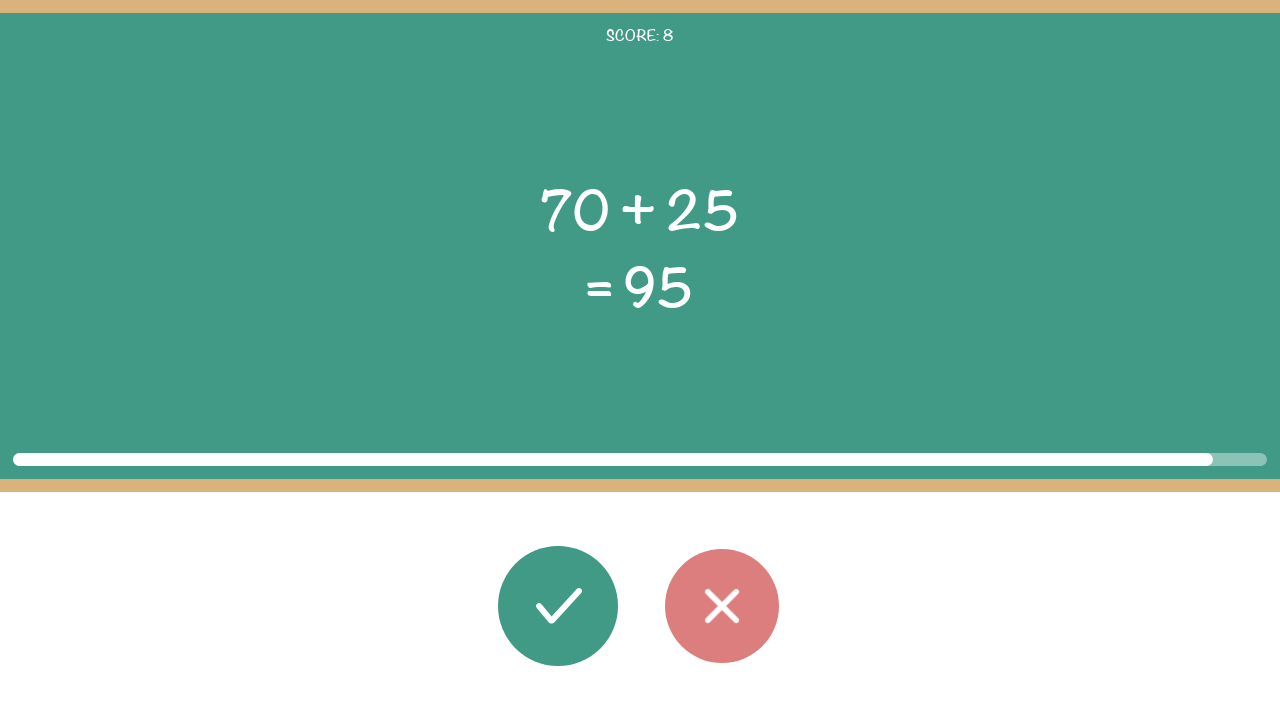

Extracted displayed result from equation 9
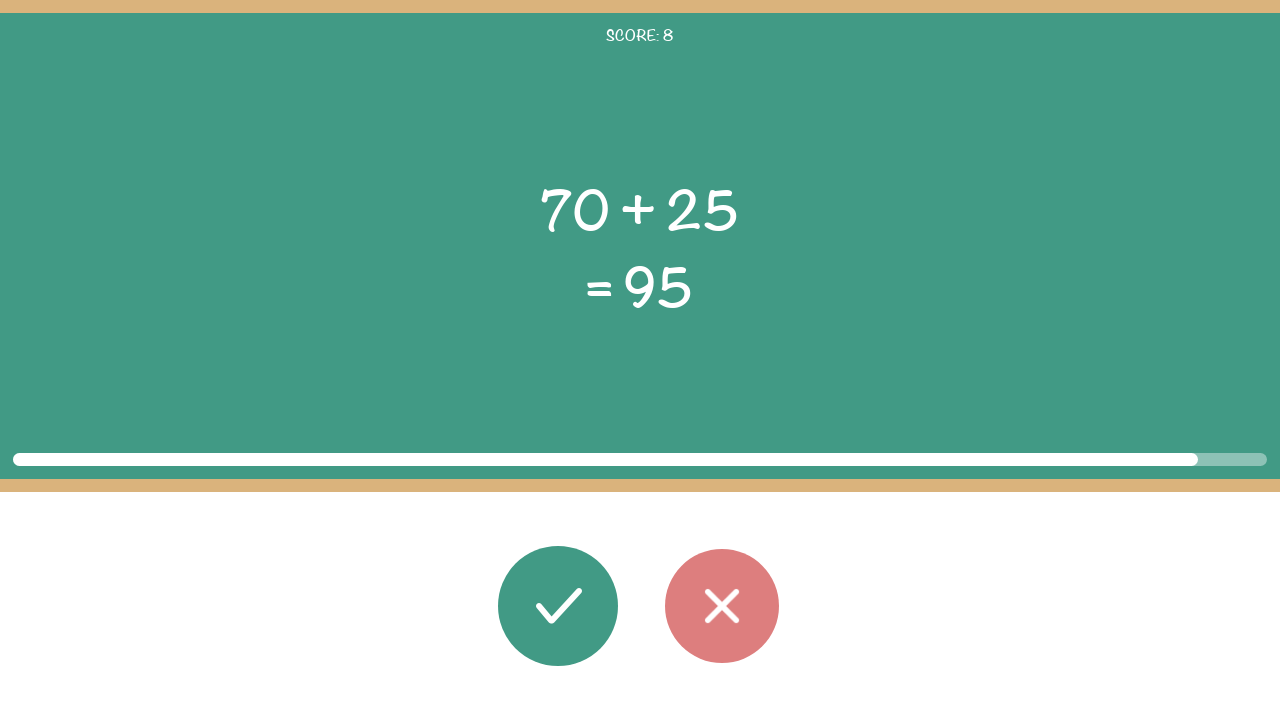

Calculated correct result for equation 9: 95
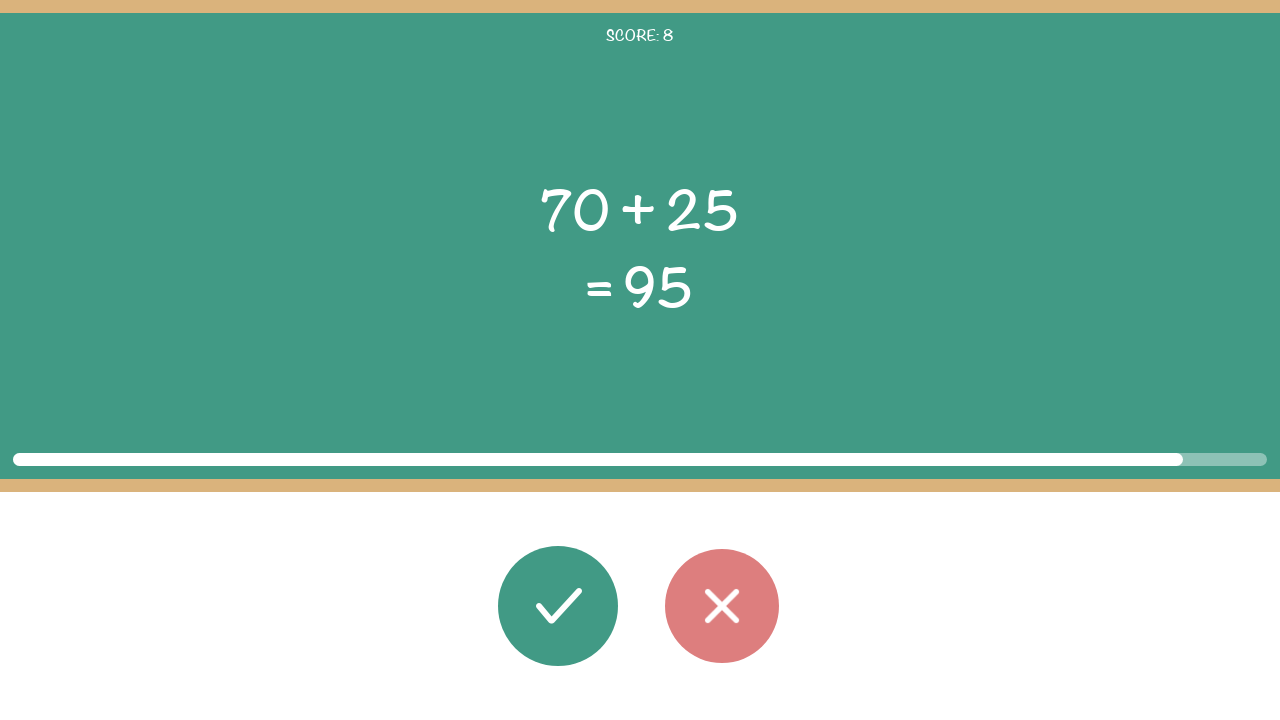

Clicked correct button for equation 9 (answer was accurate) at (558, 606) on #button_correct
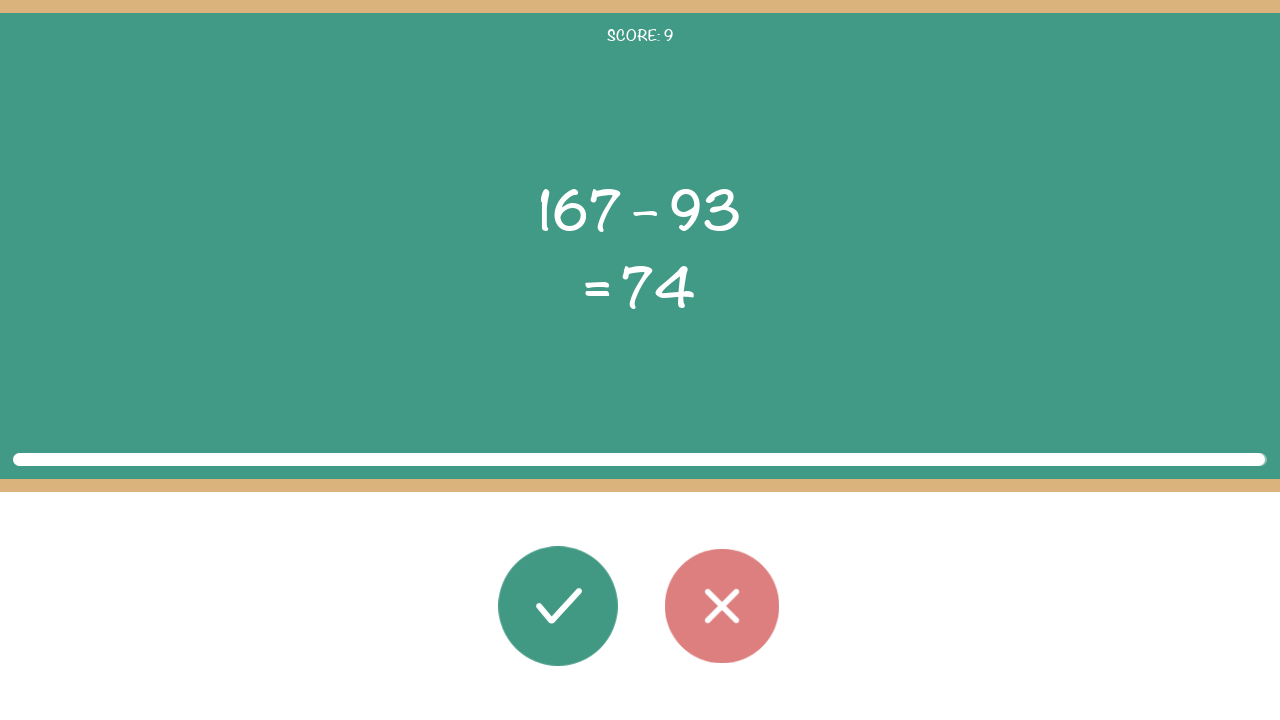

Extracted first operand (x) from equation 10
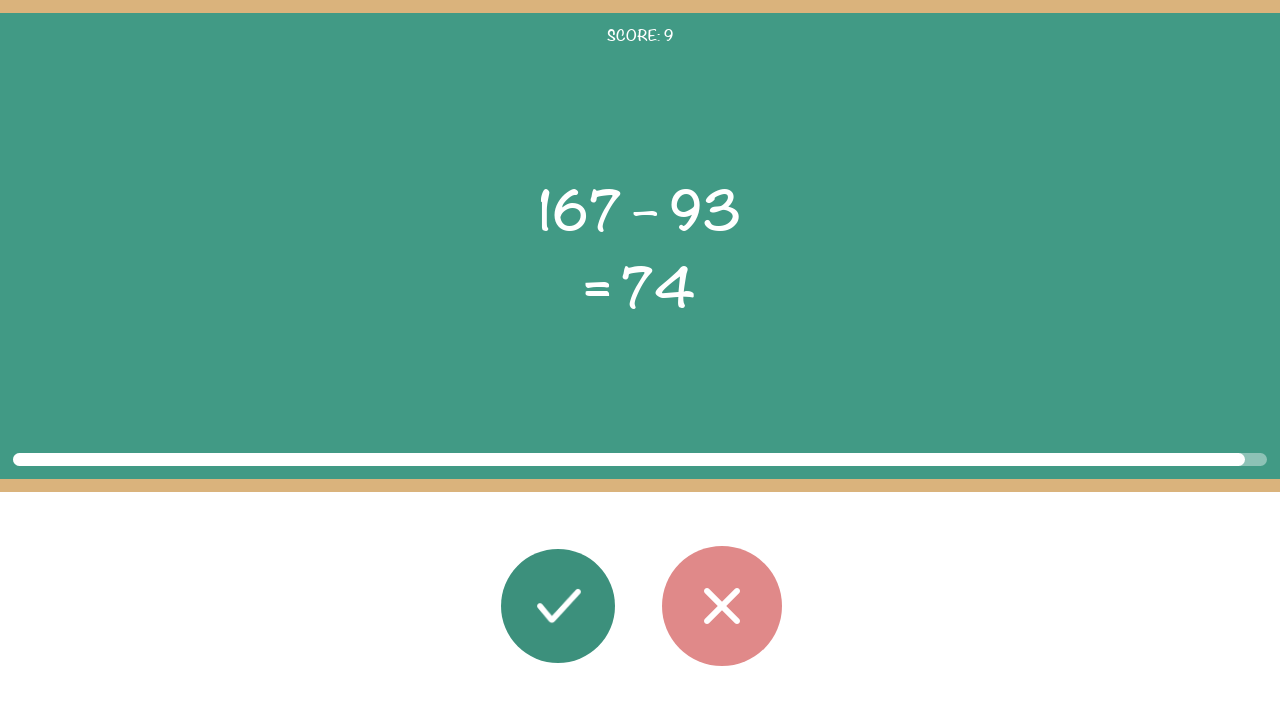

Extracted second operand (y) from equation 10
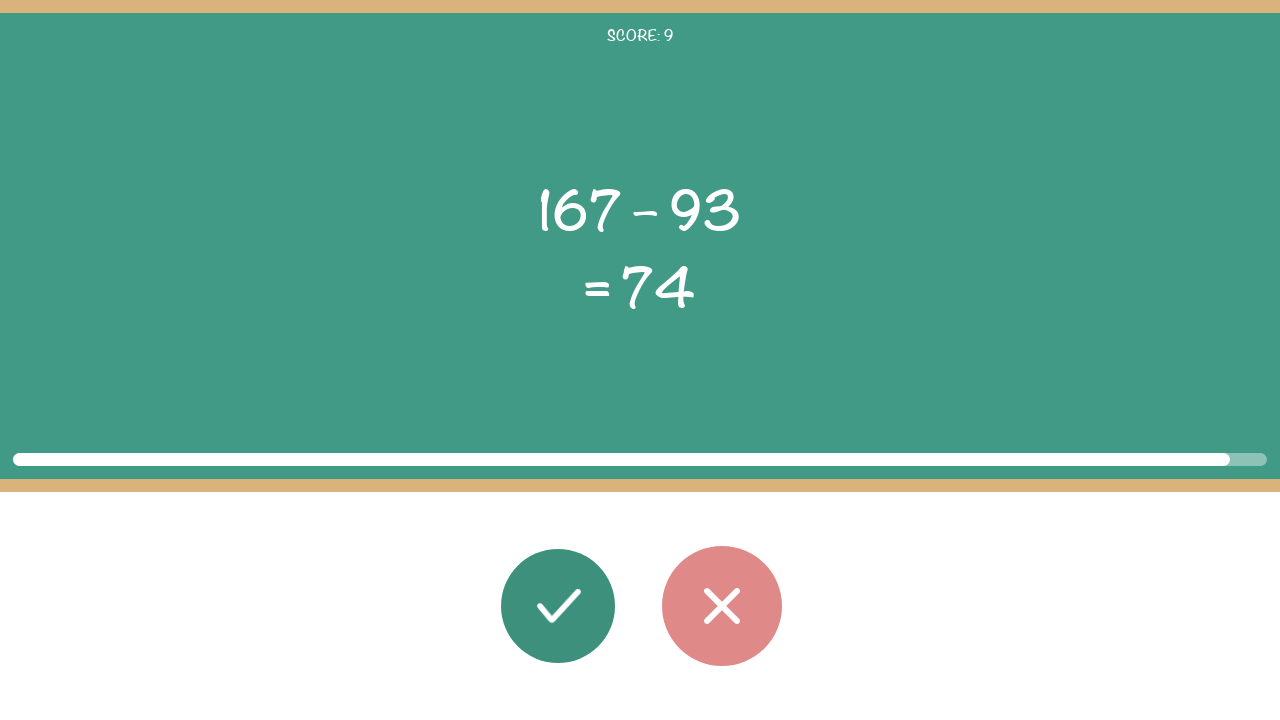

Extracted operator from equation 10
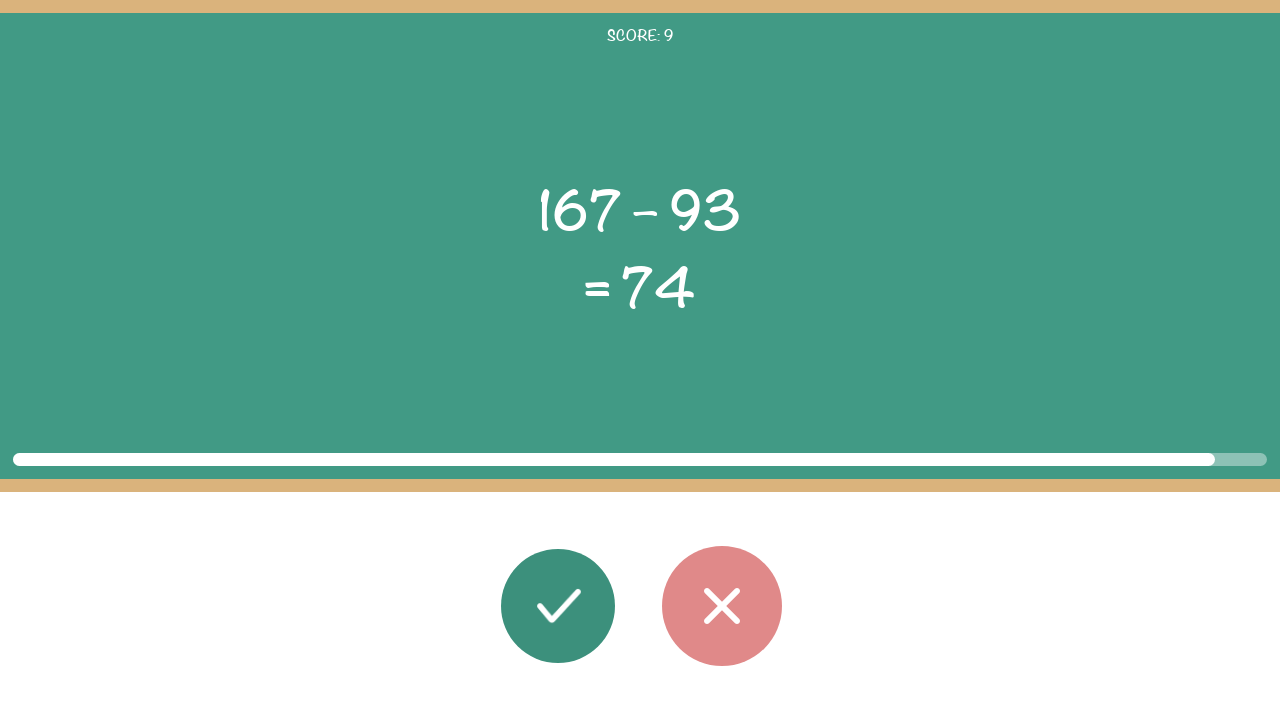

Extracted displayed result from equation 10
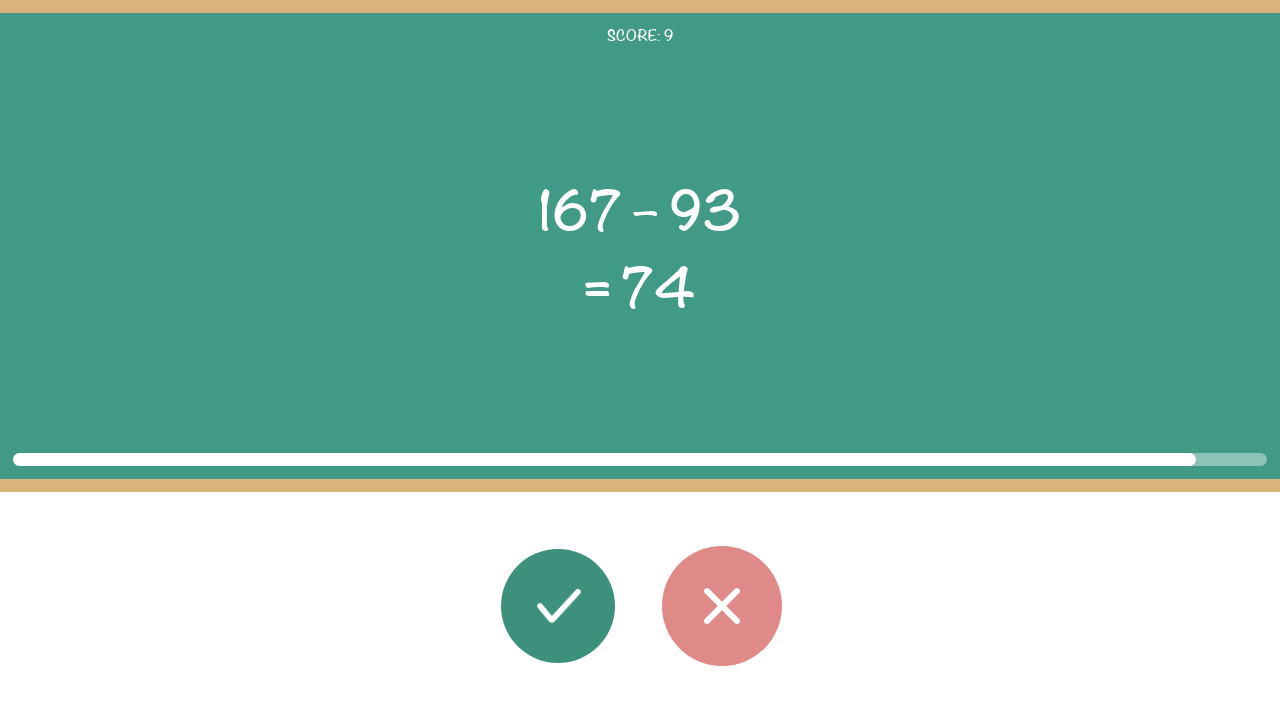

Calculated correct result for equation 10: 74
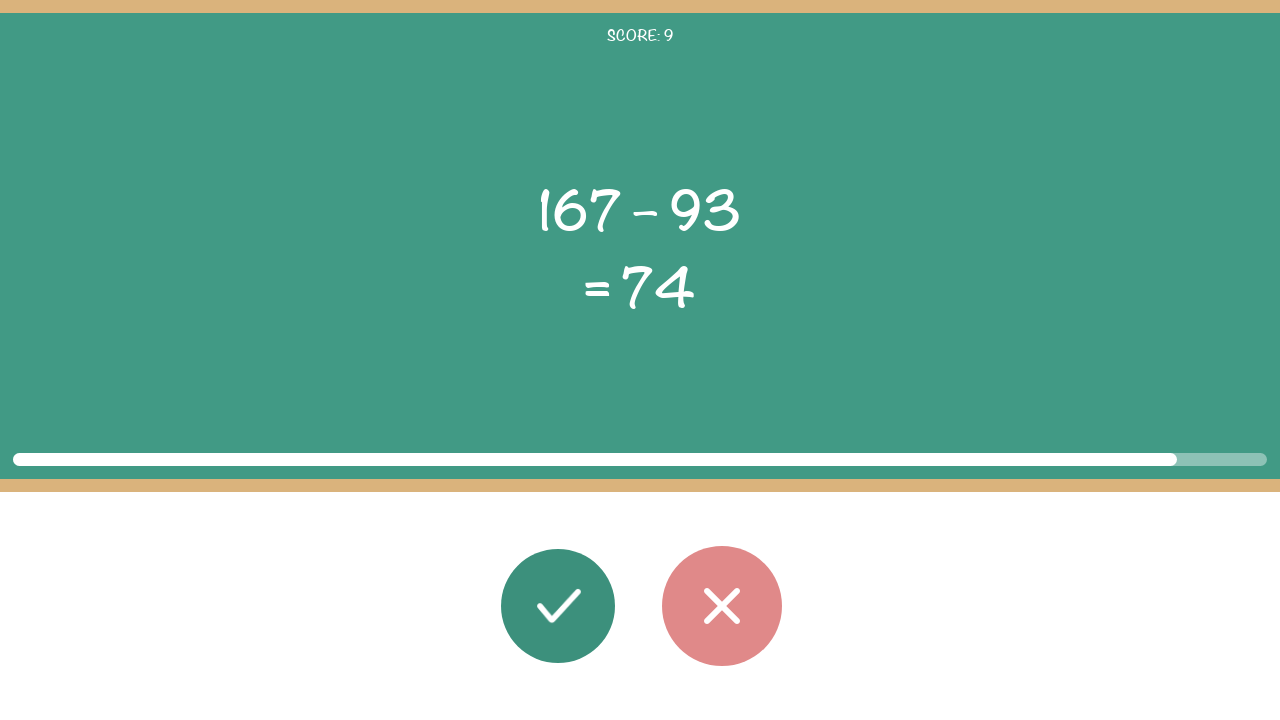

Clicked correct button for equation 10 (answer was accurate) at (558, 606) on #button_correct
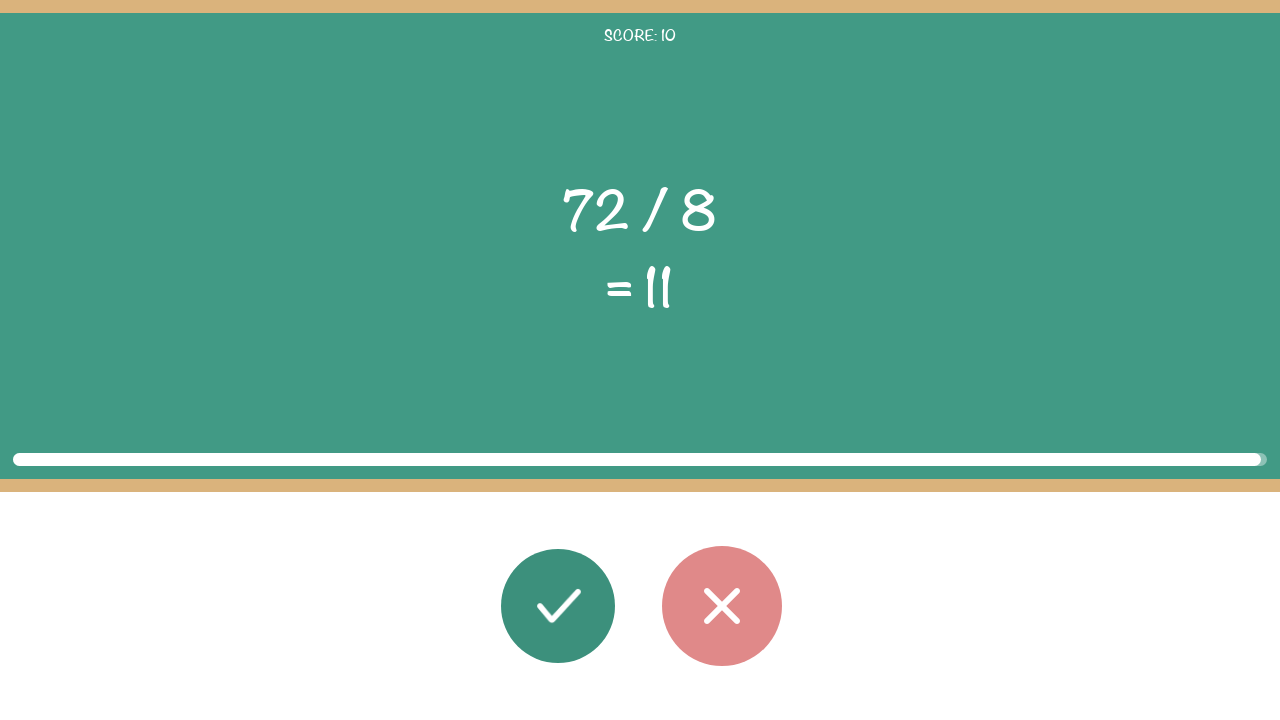

Extracted first operand (x) from equation 11
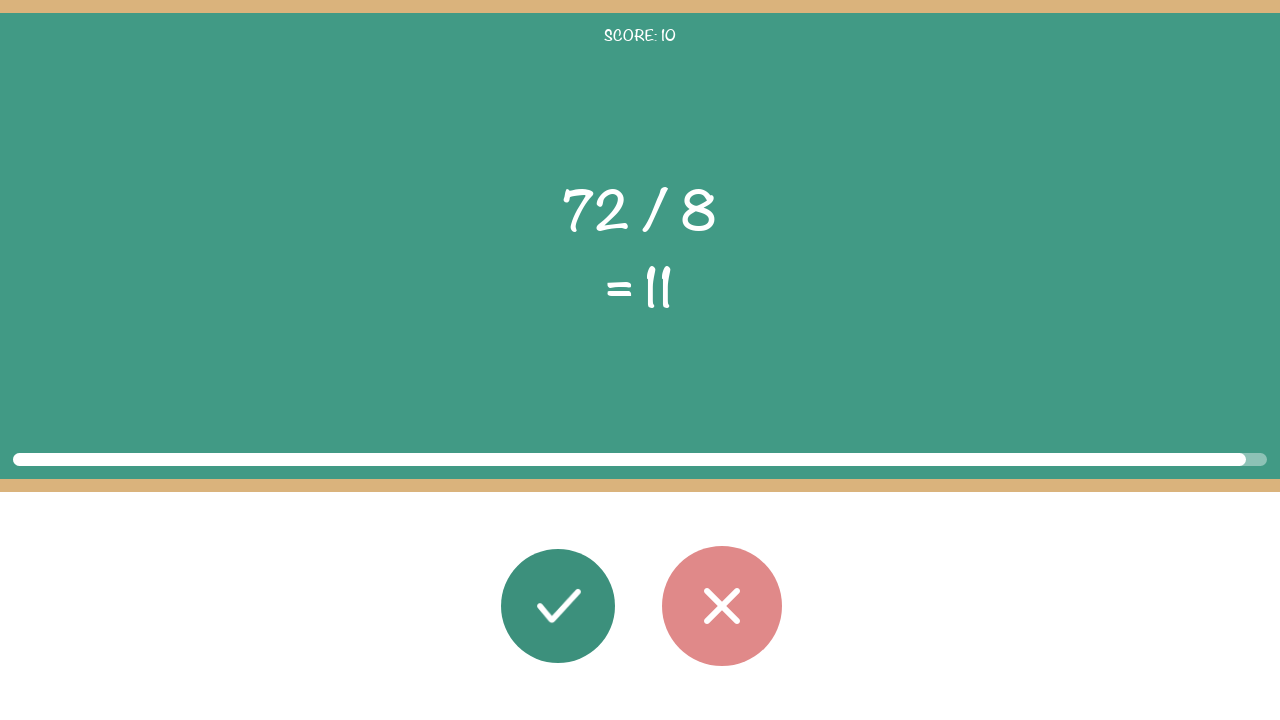

Extracted second operand (y) from equation 11
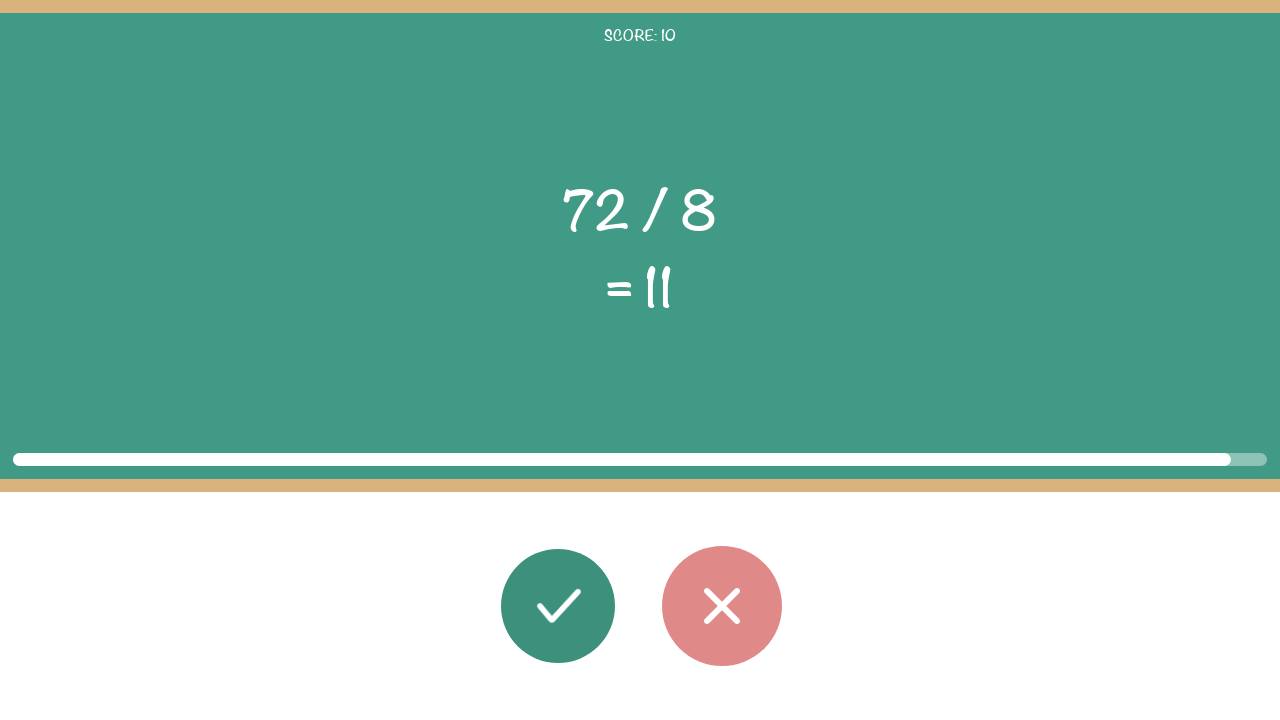

Extracted operator from equation 11
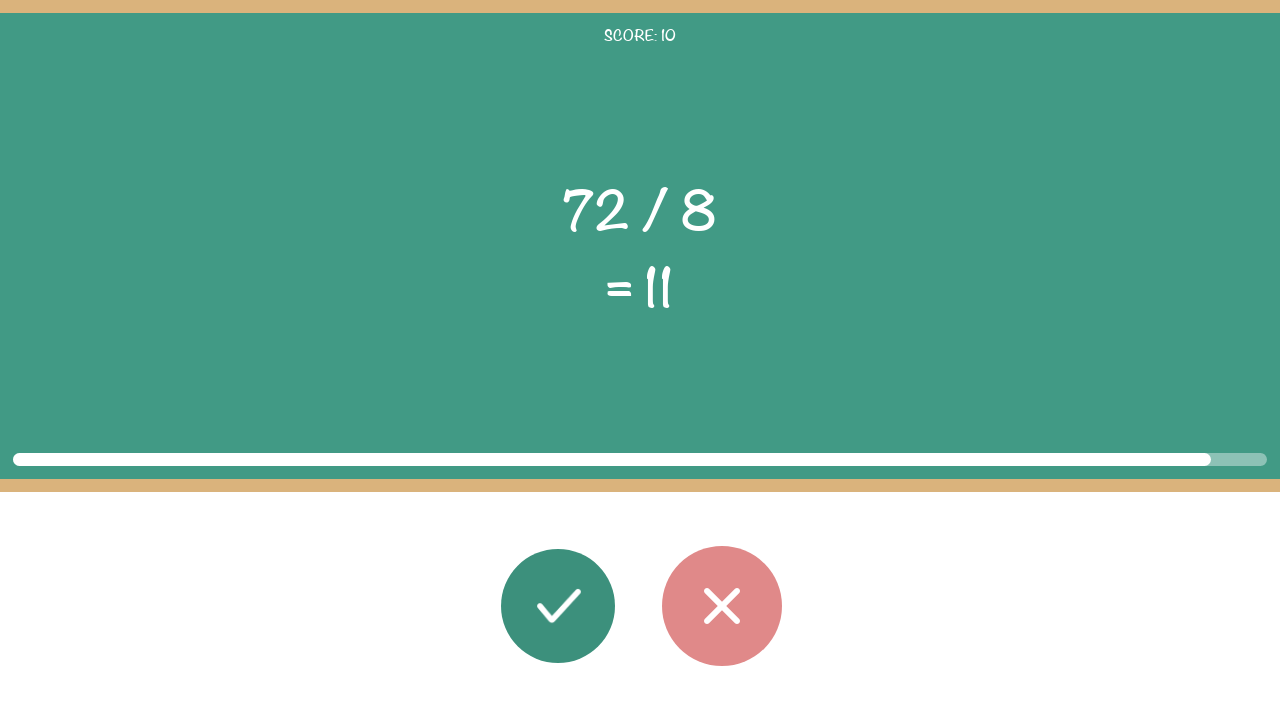

Extracted displayed result from equation 11
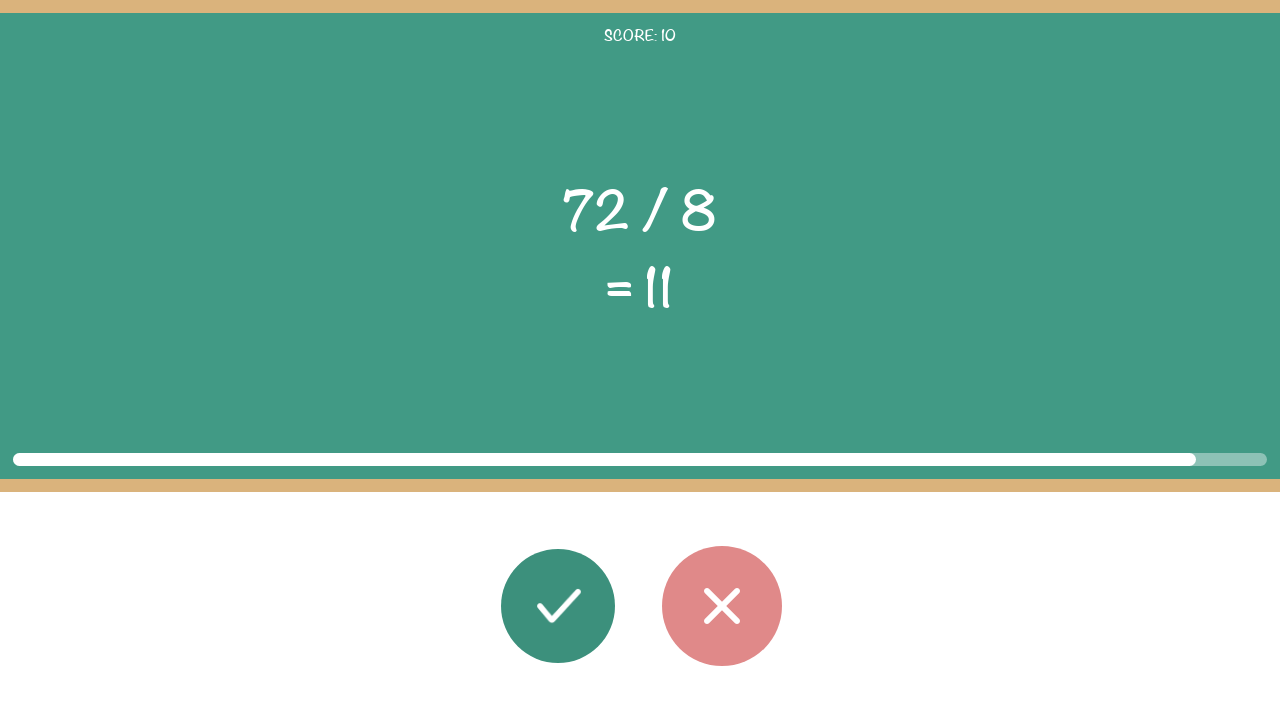

Calculated correct result for equation 11: 9
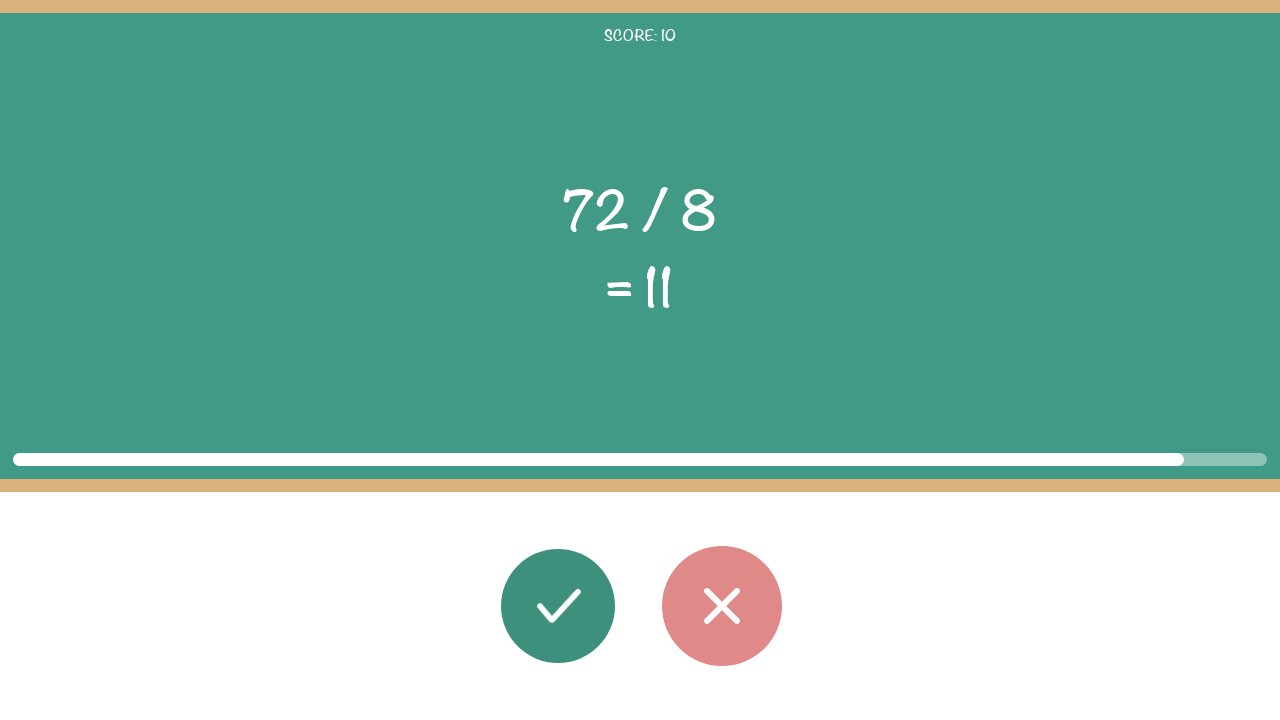

Clicked wrong button for equation 11 (answer was inaccurate) at (722, 606) on #button_wrong
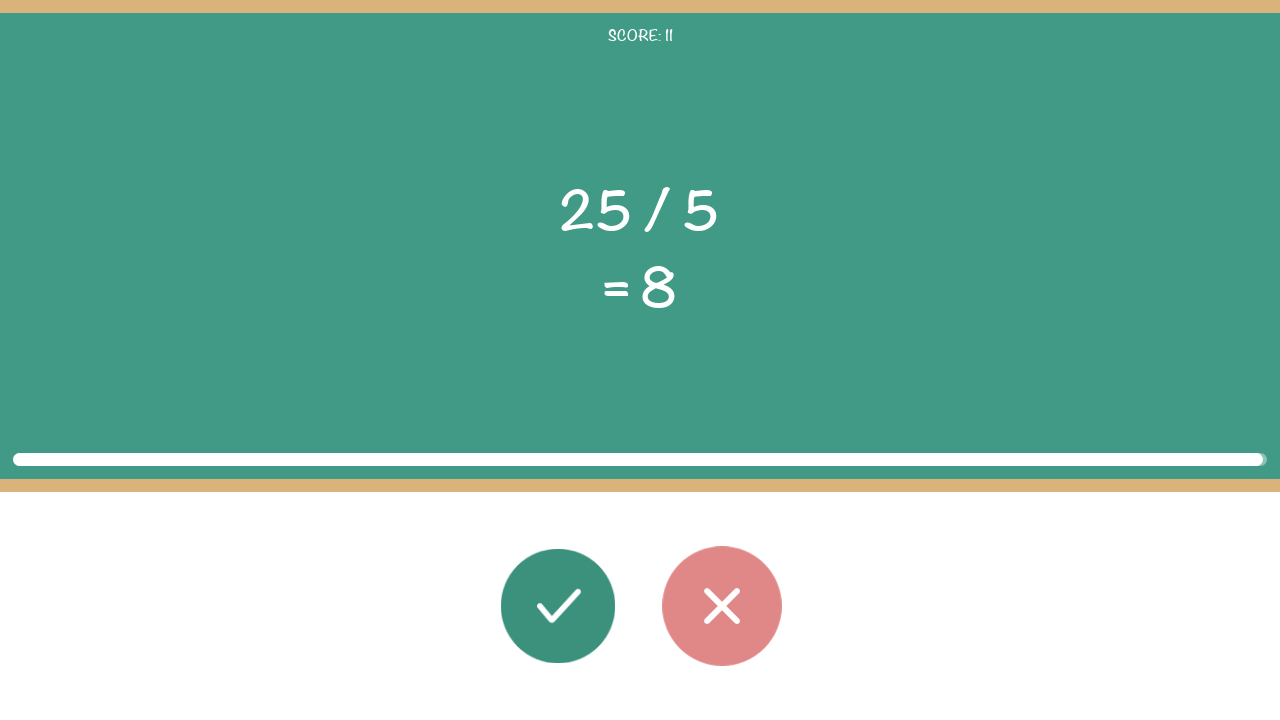

Extracted first operand (x) from equation 12
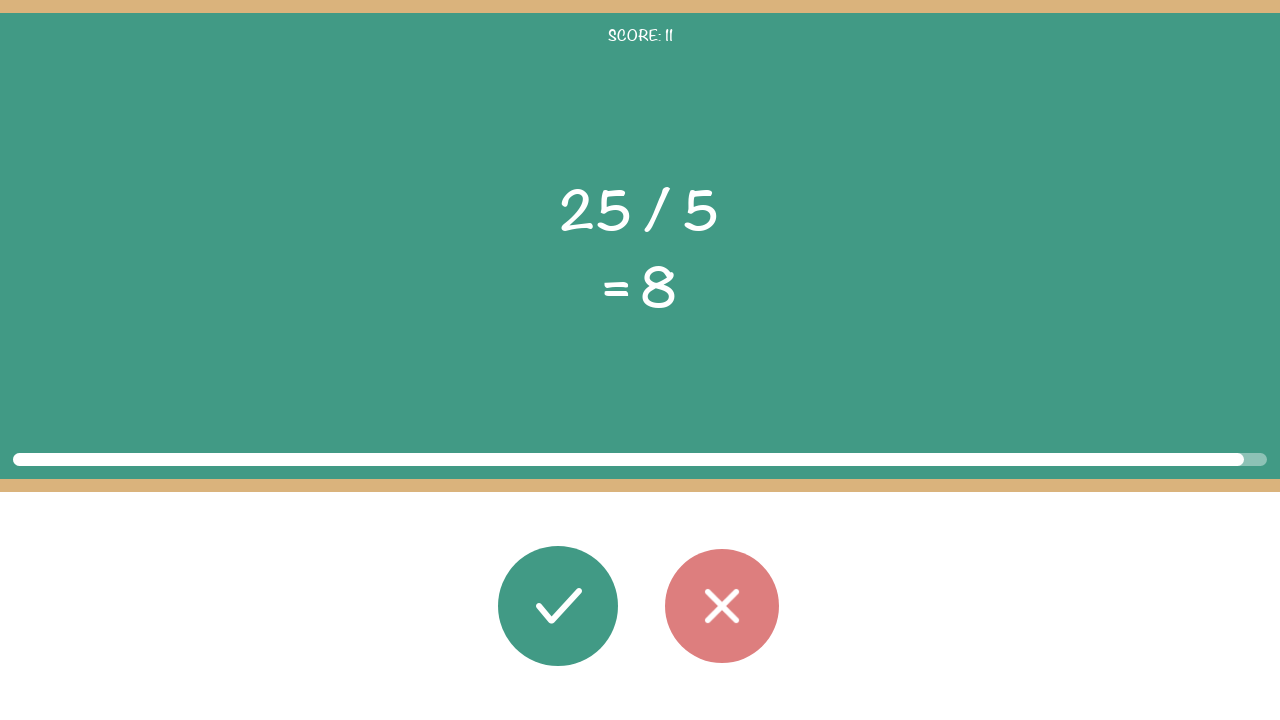

Extracted second operand (y) from equation 12
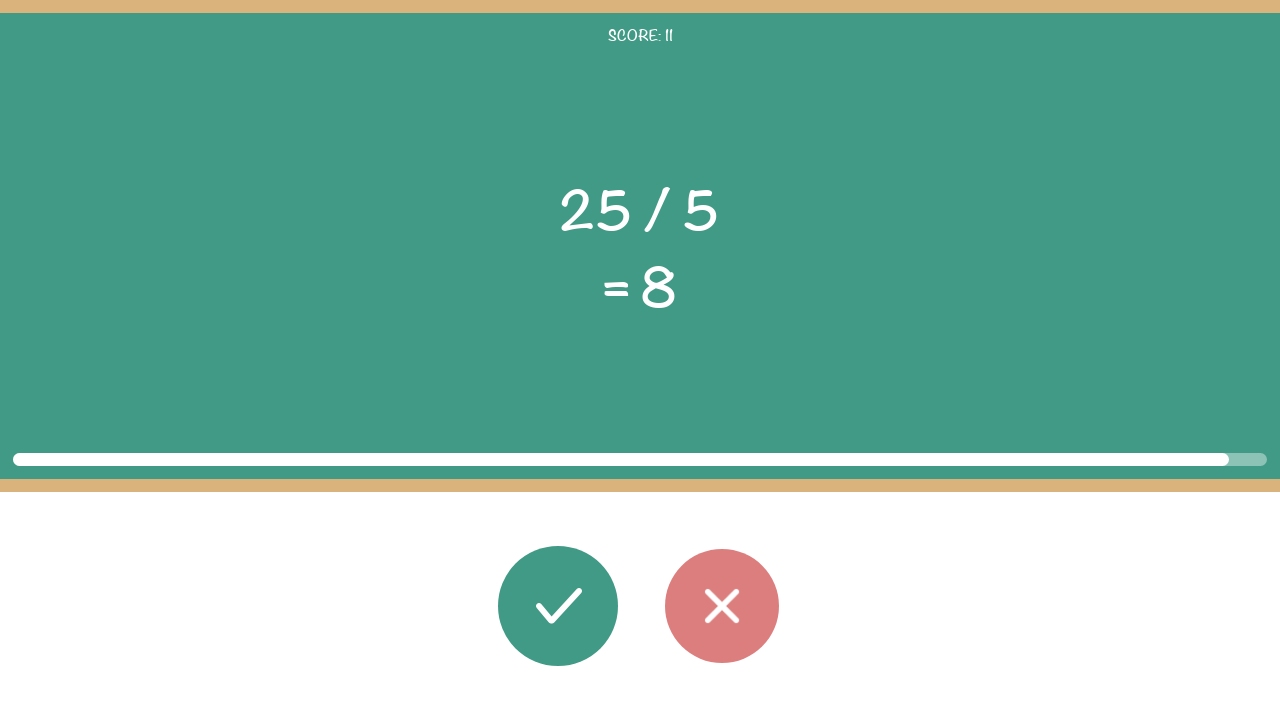

Extracted operator from equation 12
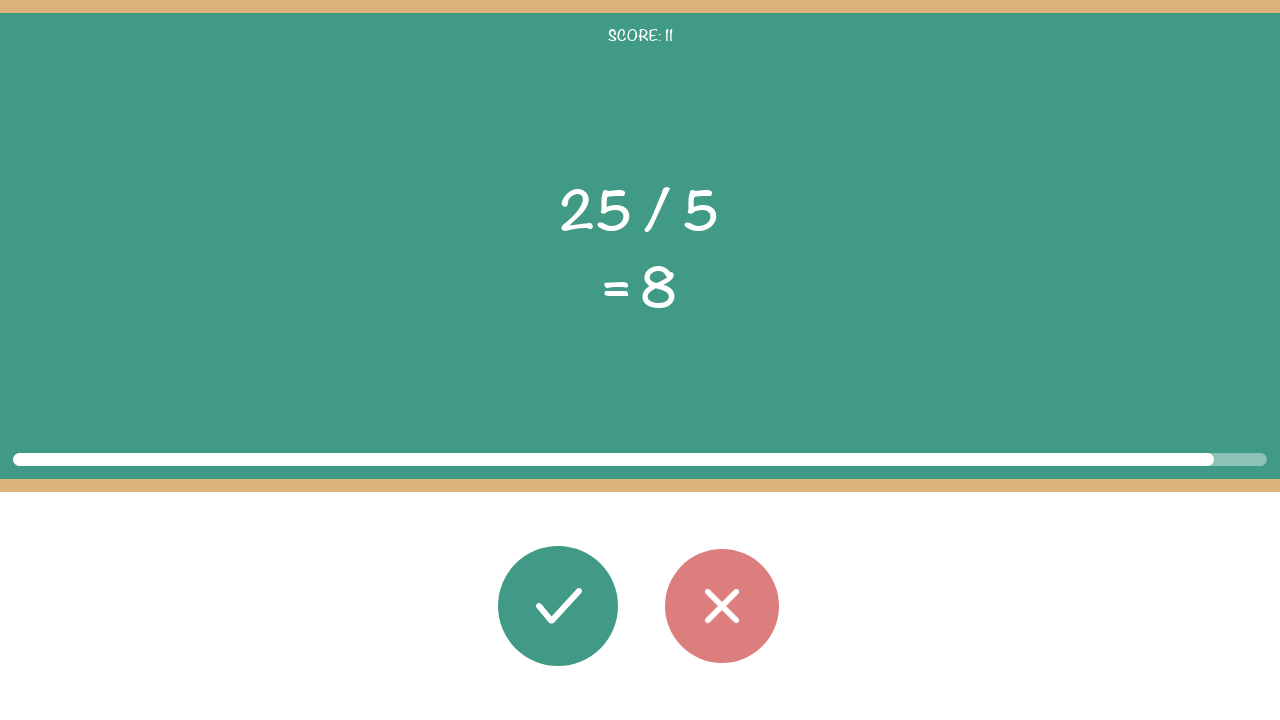

Extracted displayed result from equation 12
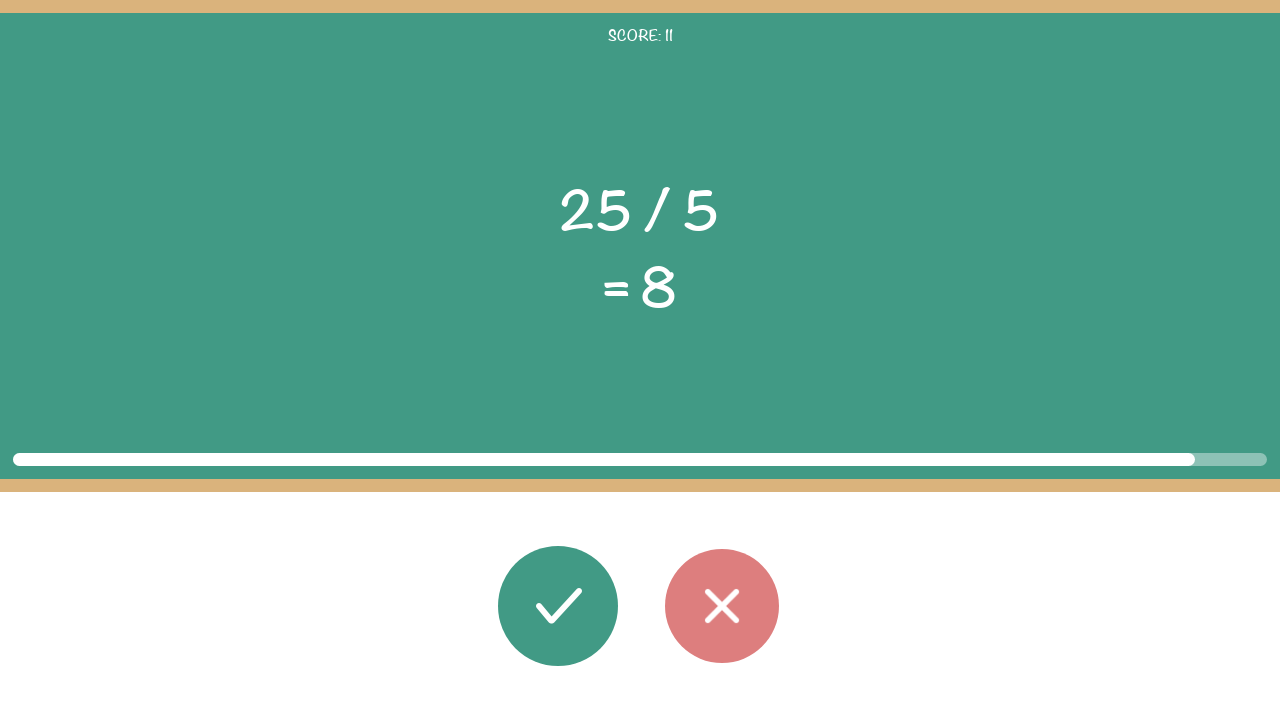

Calculated correct result for equation 12: 5
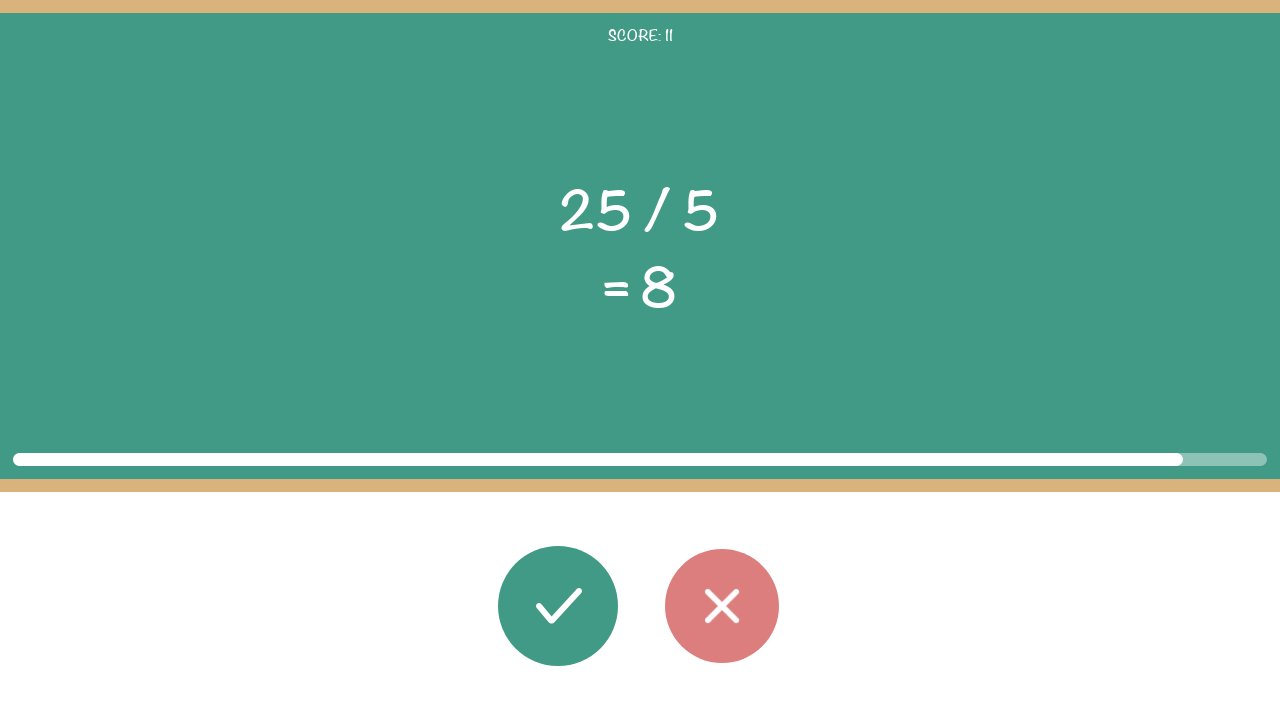

Clicked wrong button for equation 12 (answer was inaccurate) at (722, 606) on #button_wrong
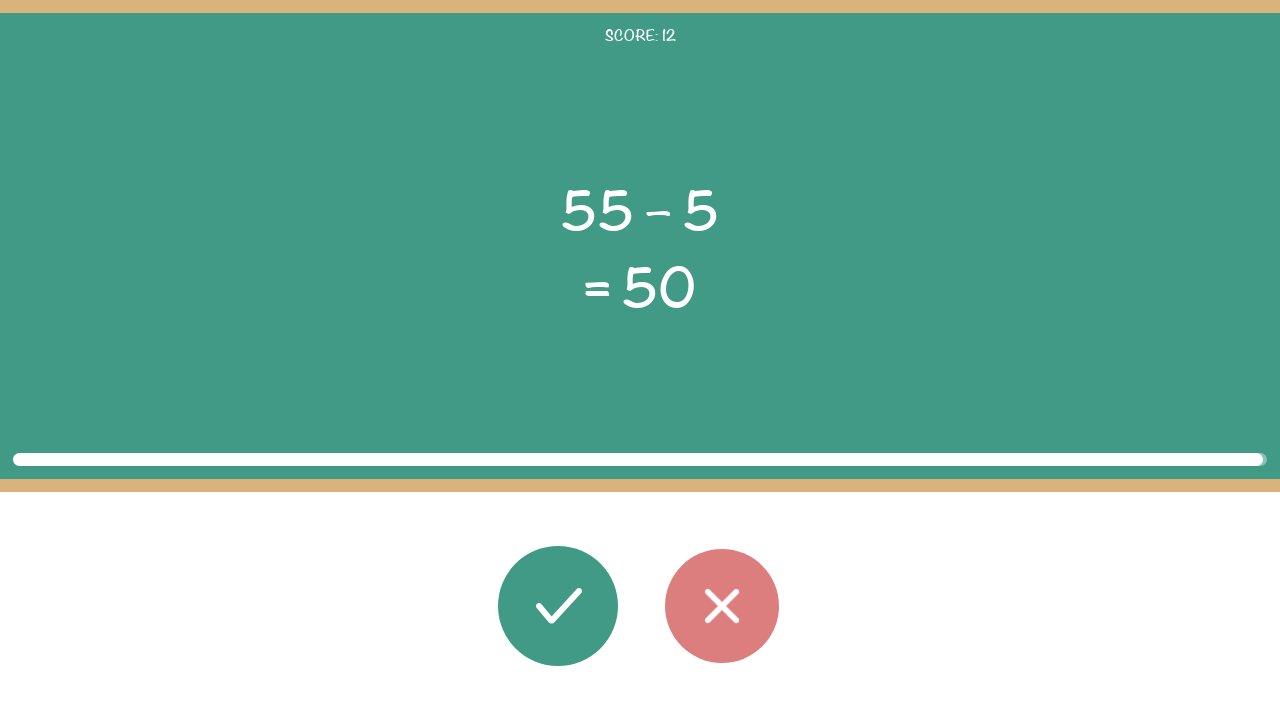

Extracted first operand (x) from equation 13
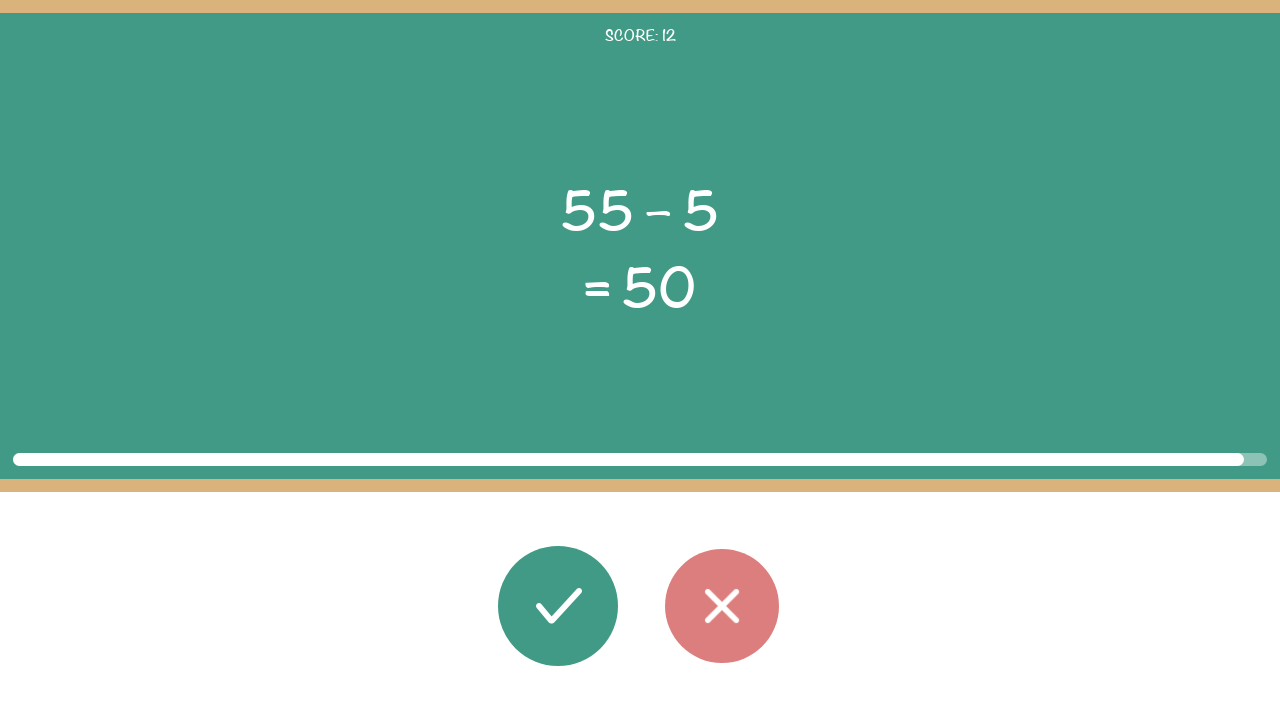

Extracted second operand (y) from equation 13
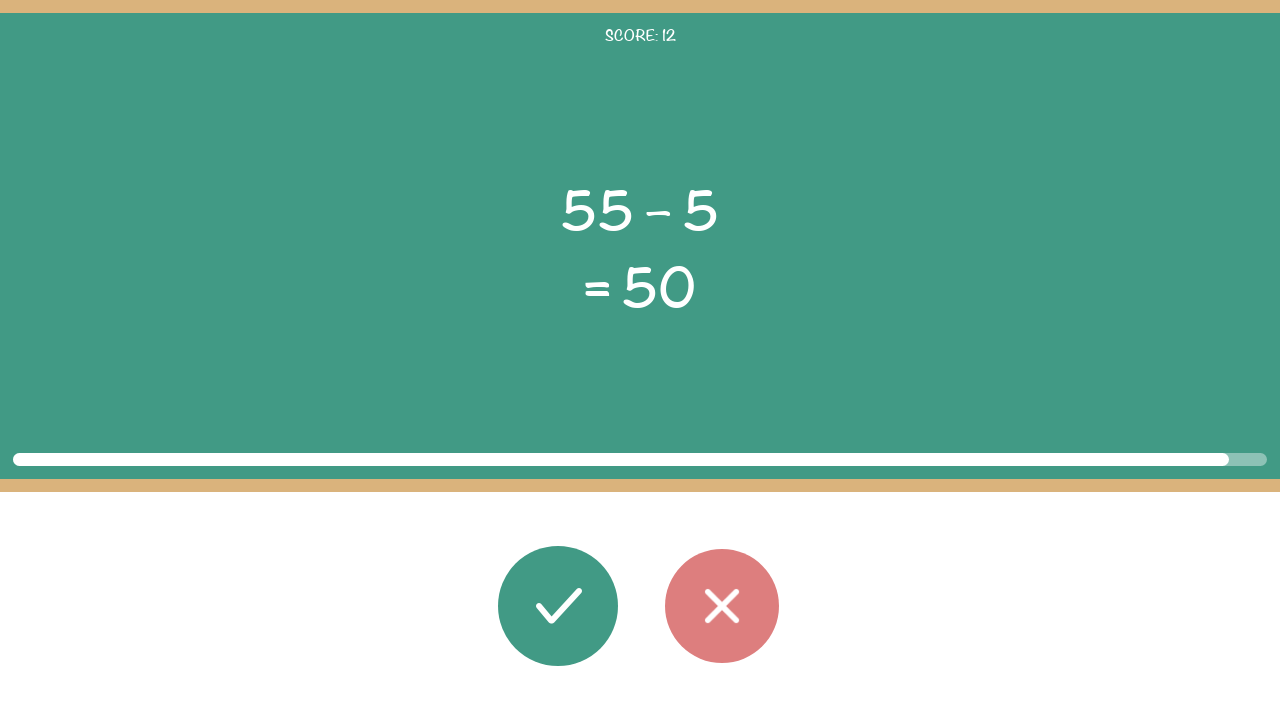

Extracted operator from equation 13
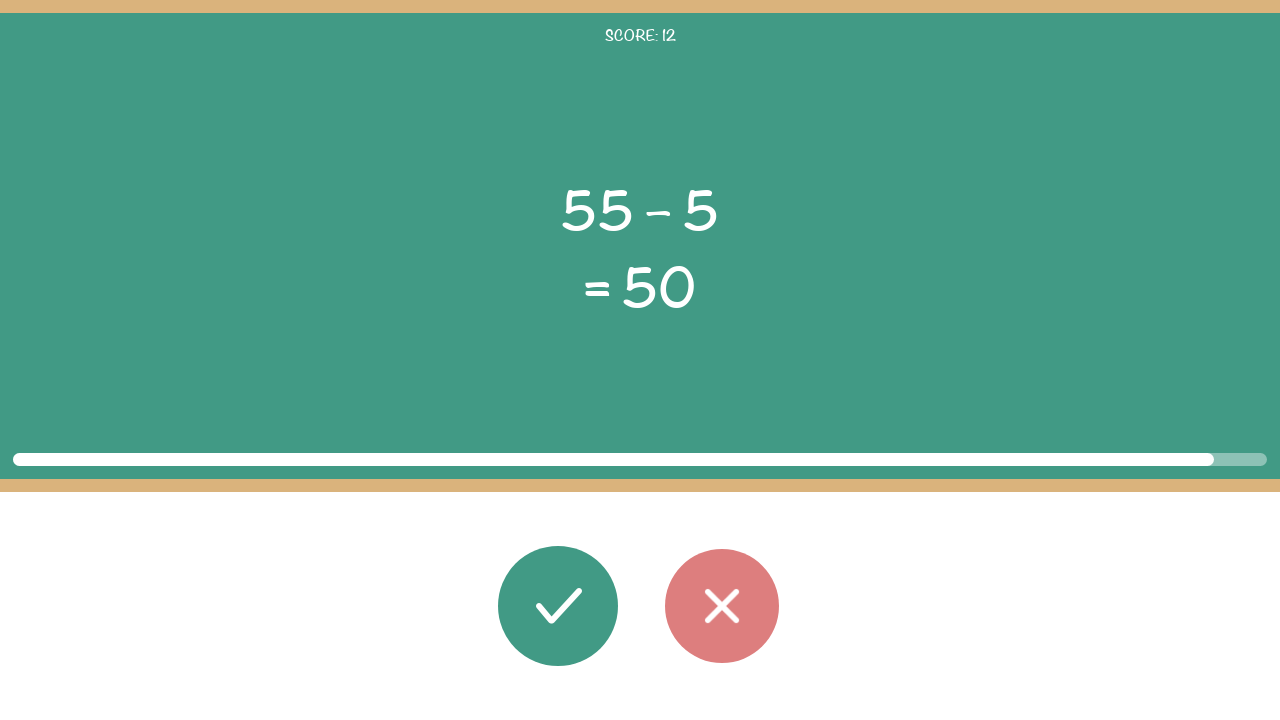

Extracted displayed result from equation 13
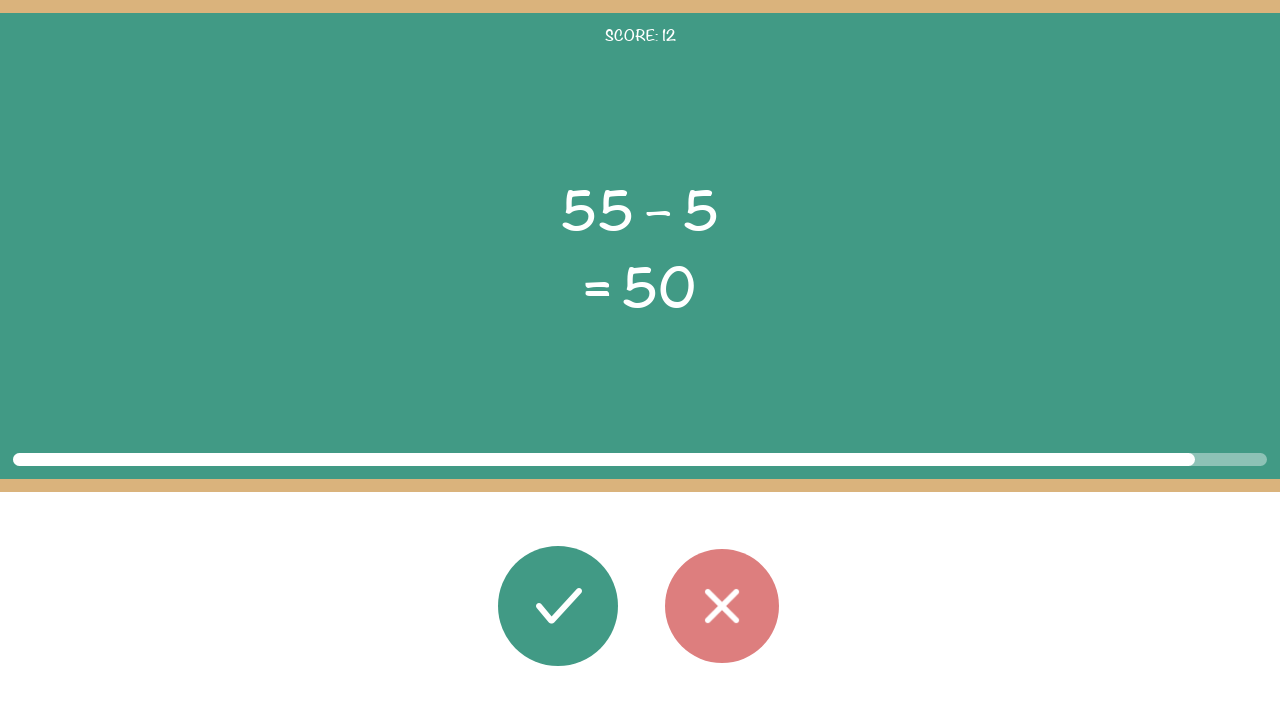

Calculated correct result for equation 13: 50
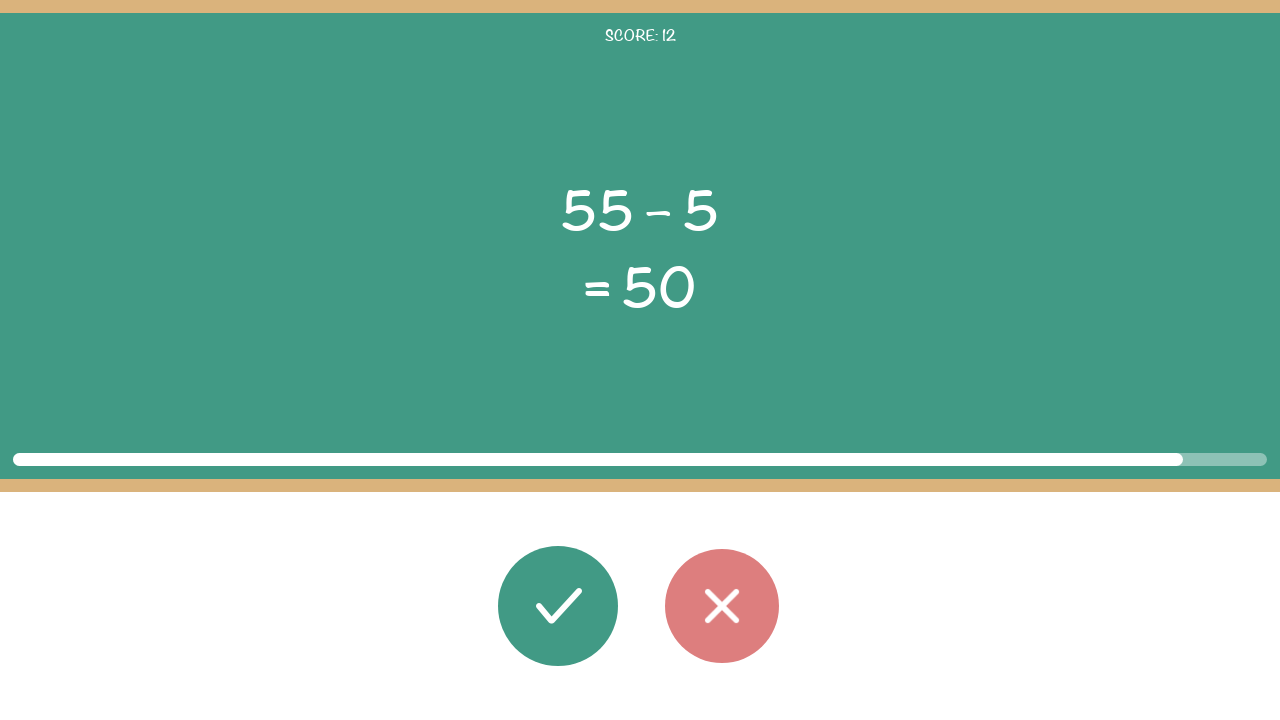

Clicked correct button for equation 13 (answer was accurate) at (558, 606) on #button_correct
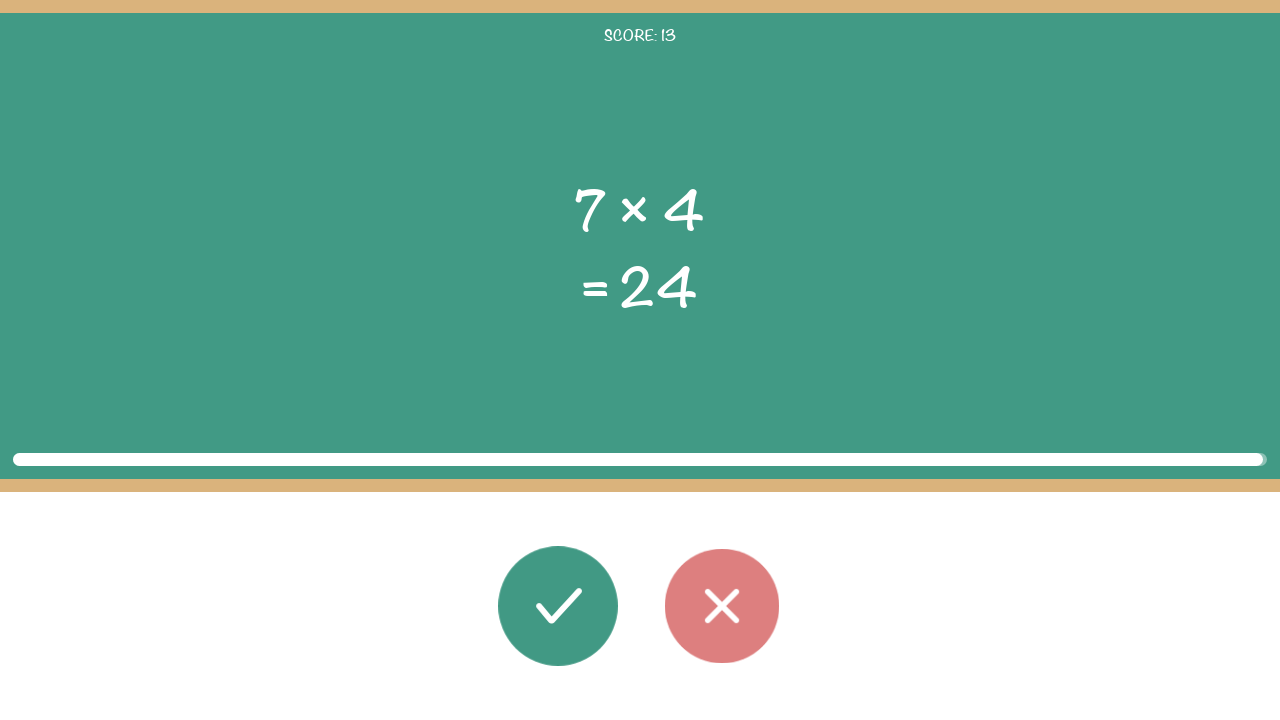

Extracted first operand (x) from equation 14
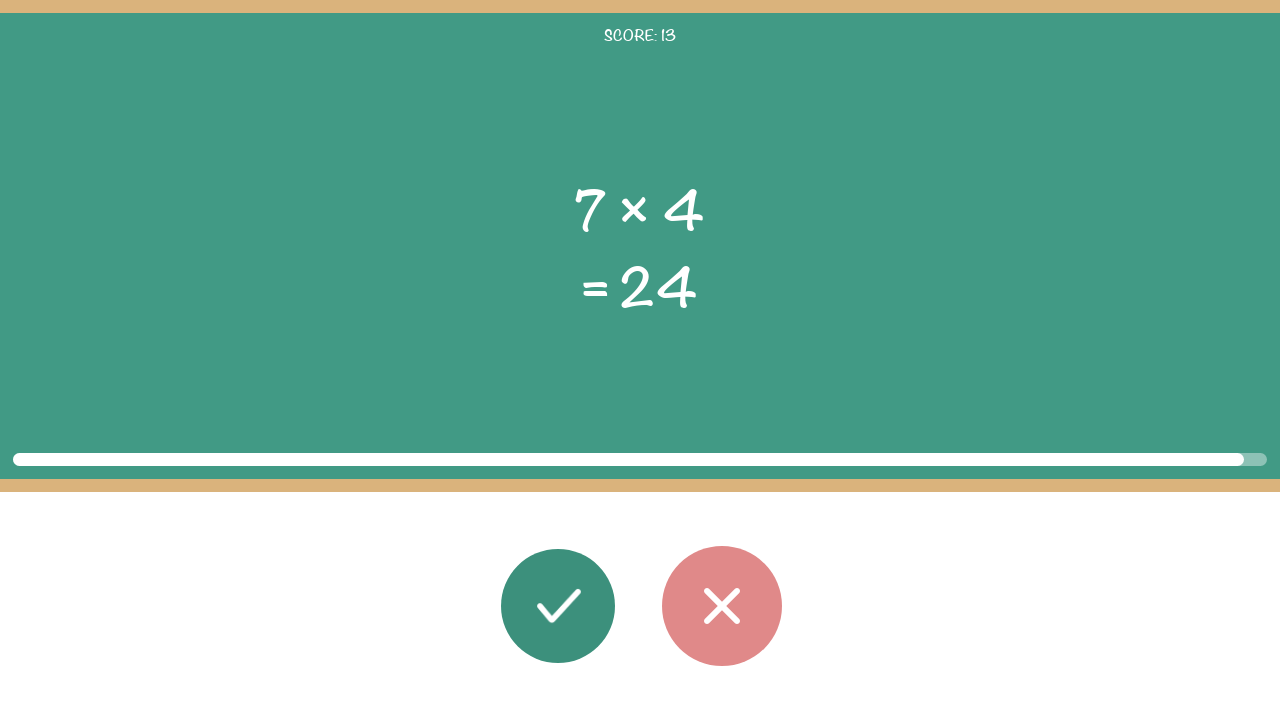

Extracted second operand (y) from equation 14
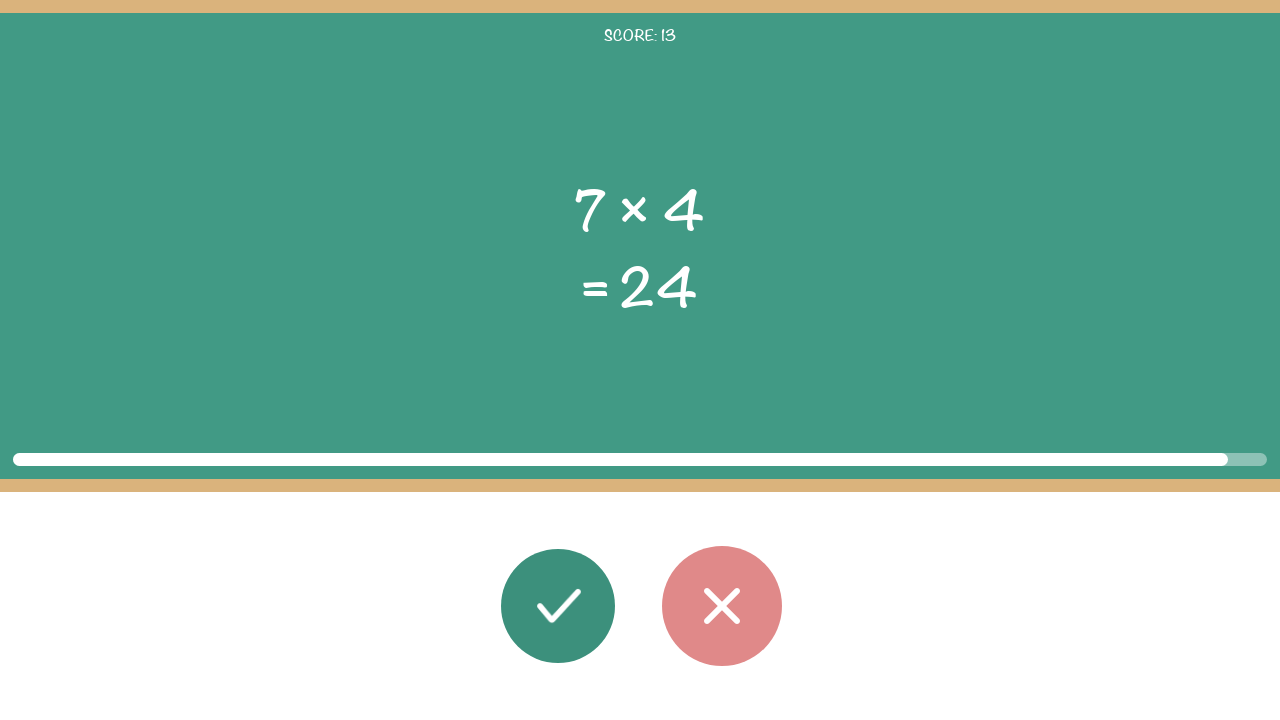

Extracted operator from equation 14
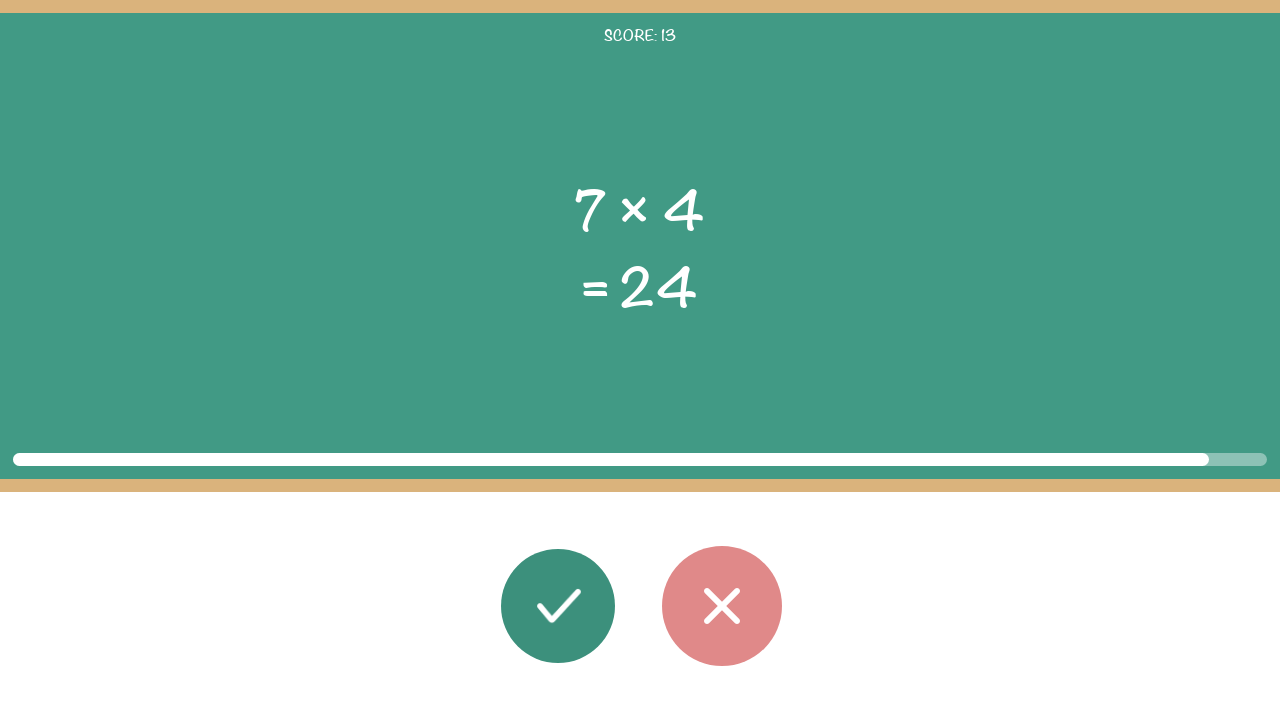

Extracted displayed result from equation 14
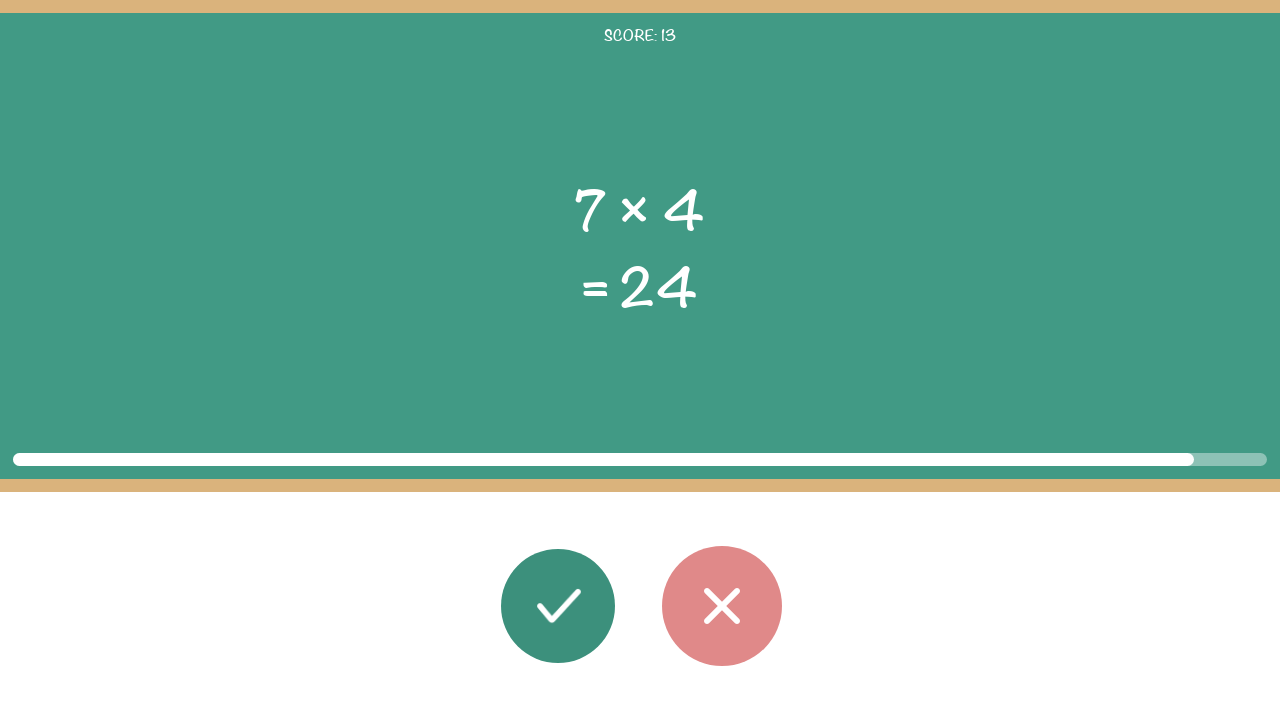

Calculated correct result for equation 14: 28
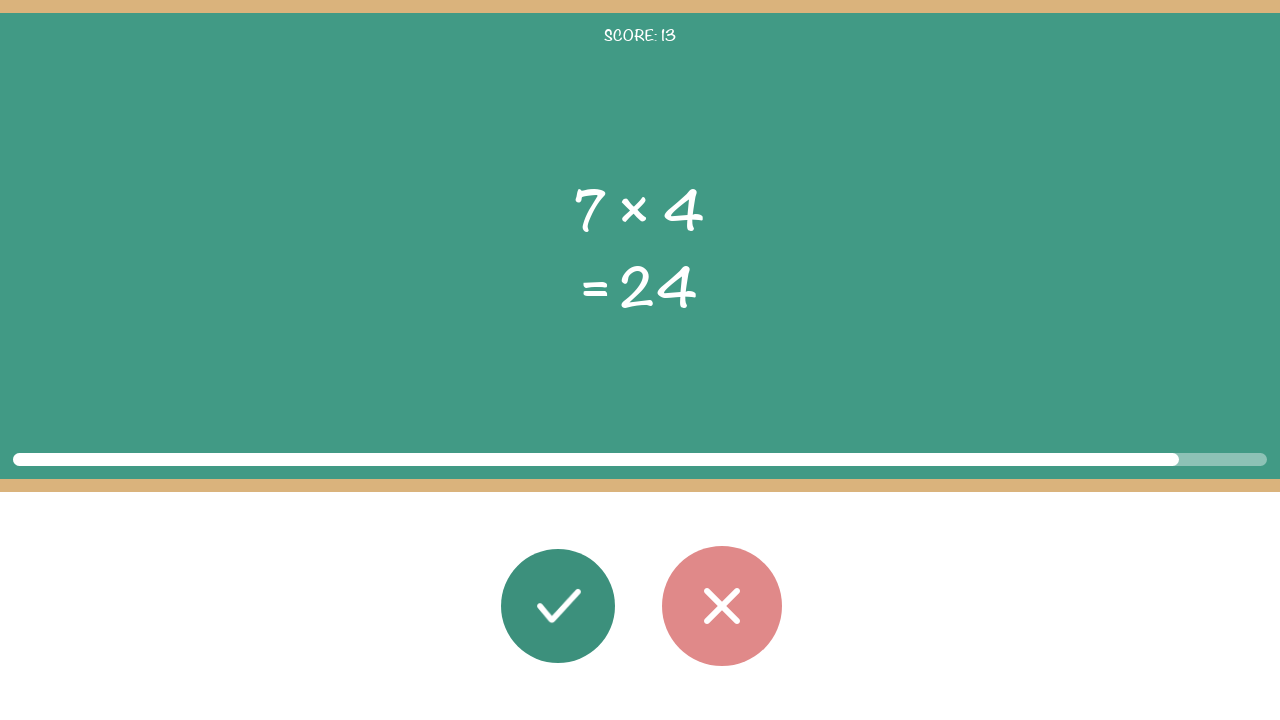

Clicked wrong button for equation 14 (answer was inaccurate) at (722, 606) on #button_wrong
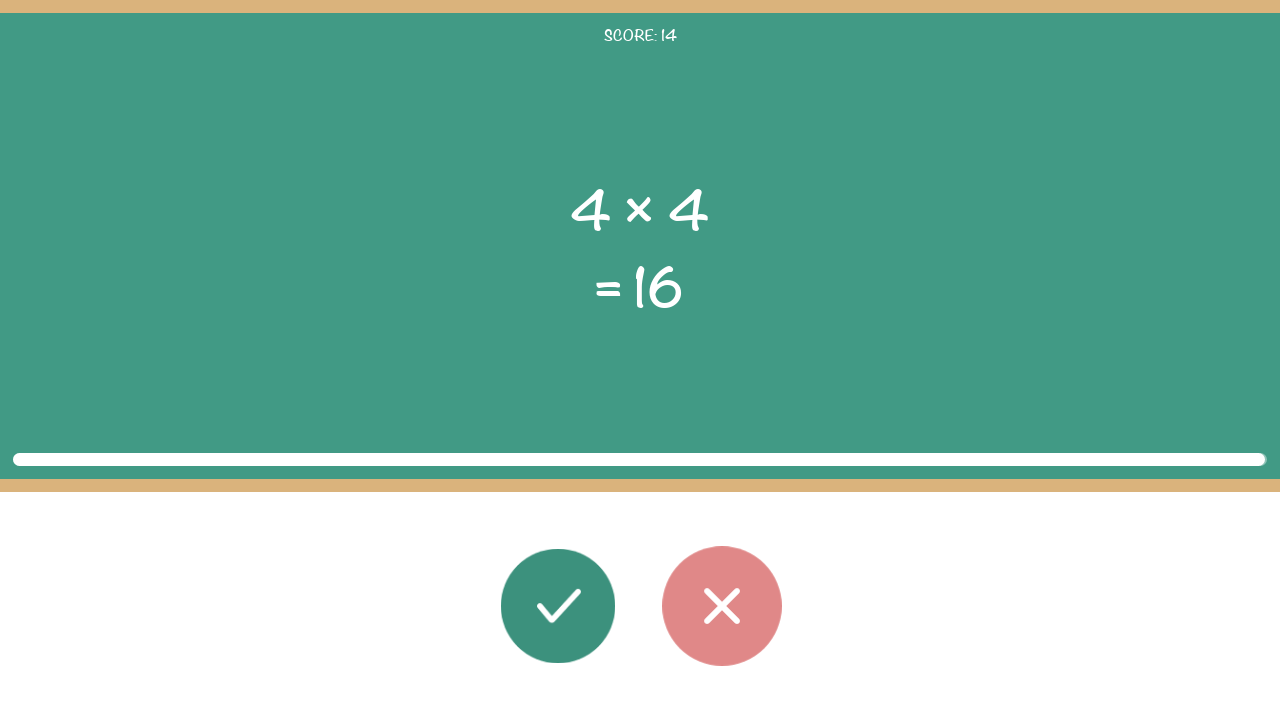

Extracted first operand (x) from equation 15
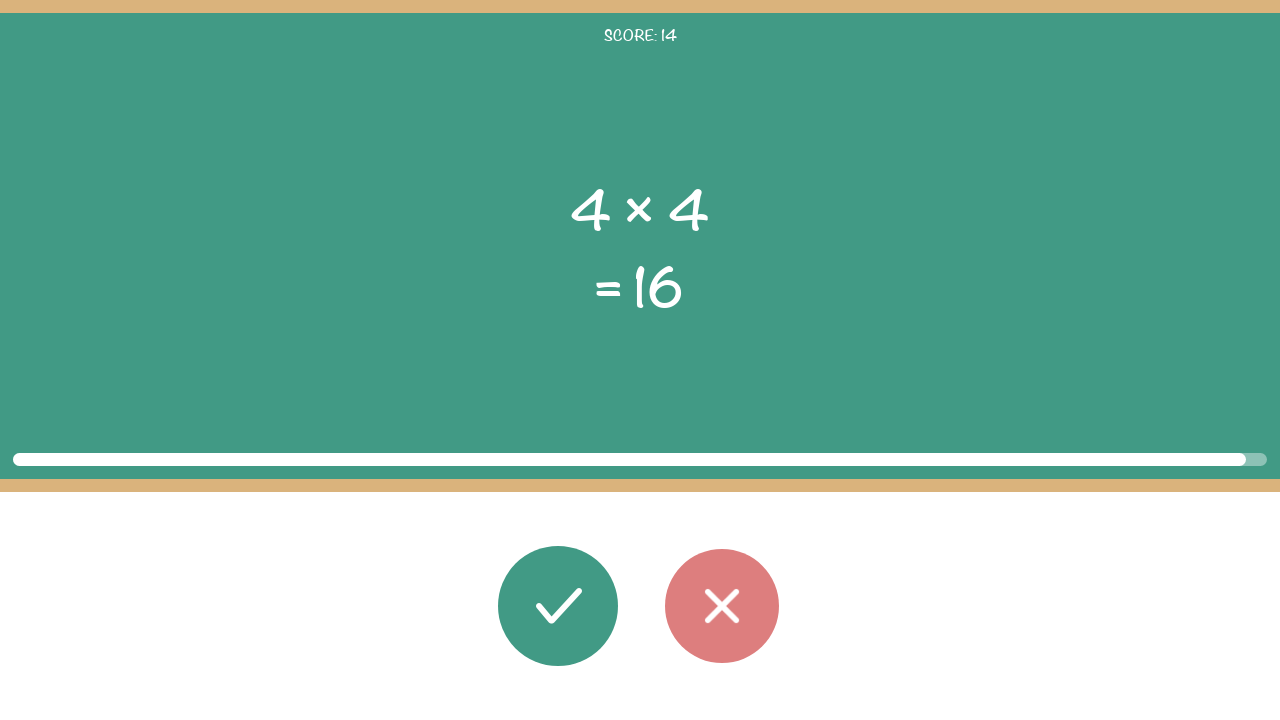

Extracted second operand (y) from equation 15
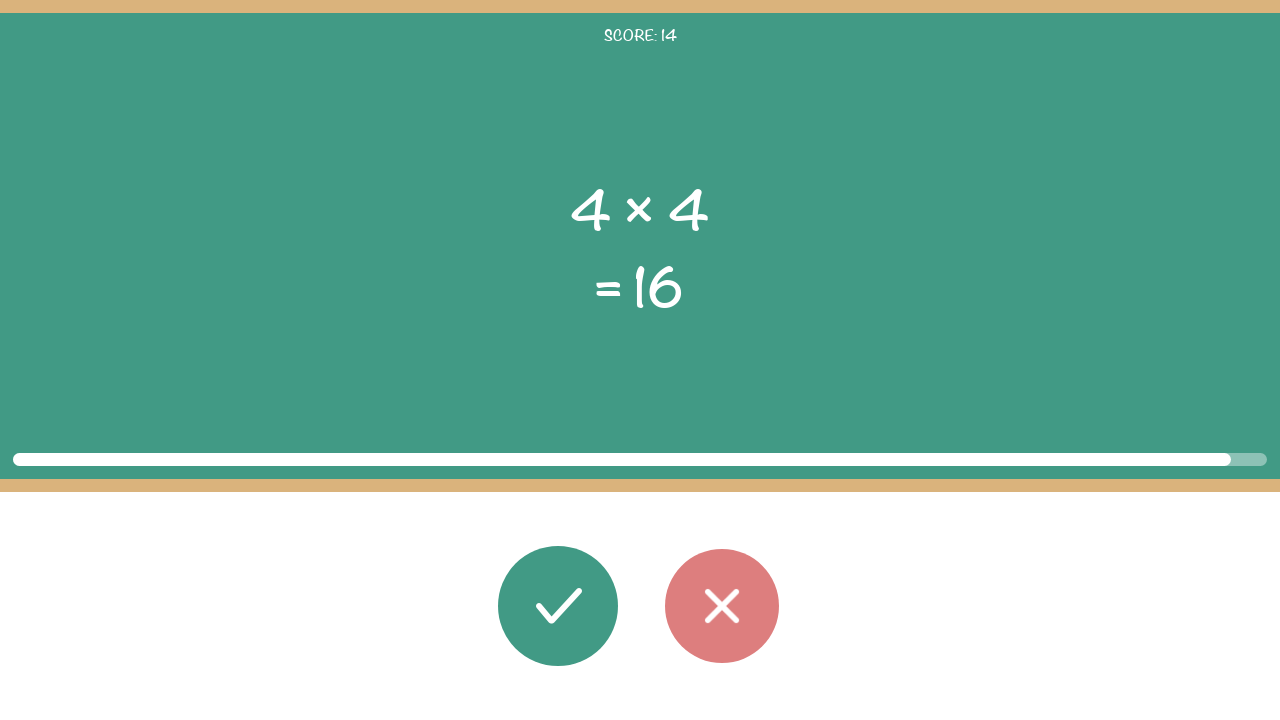

Extracted operator from equation 15
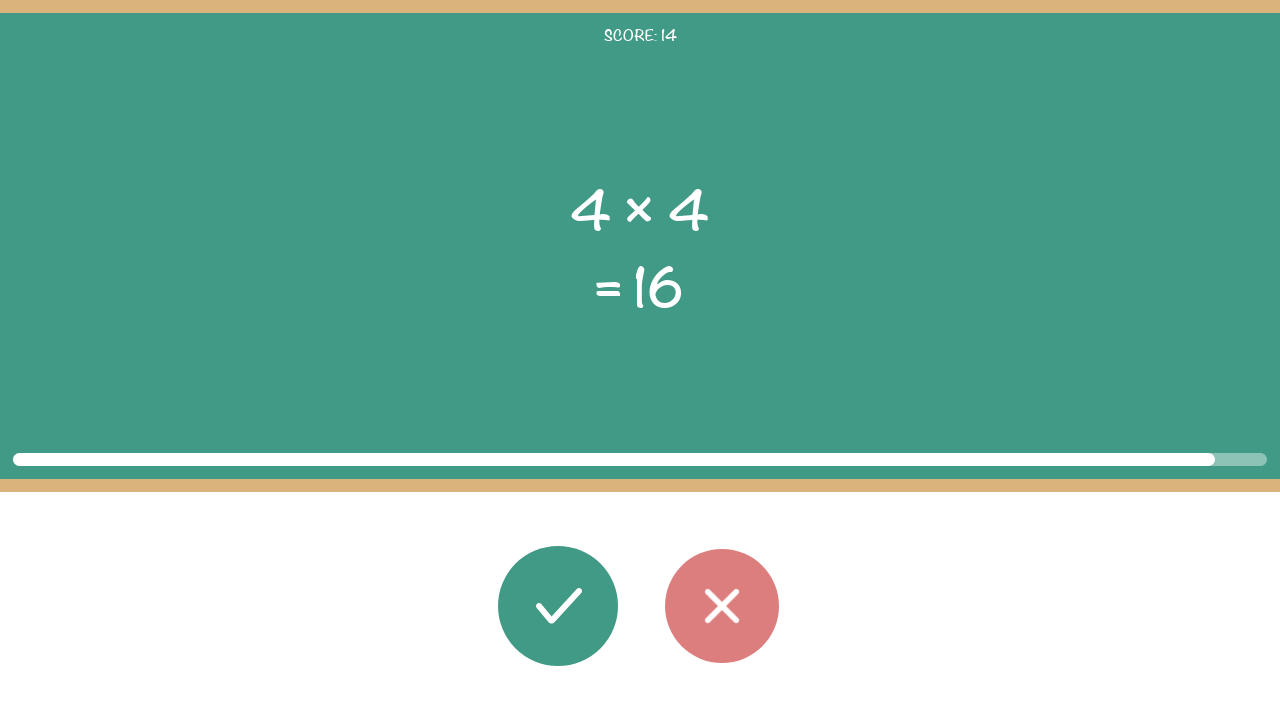

Extracted displayed result from equation 15
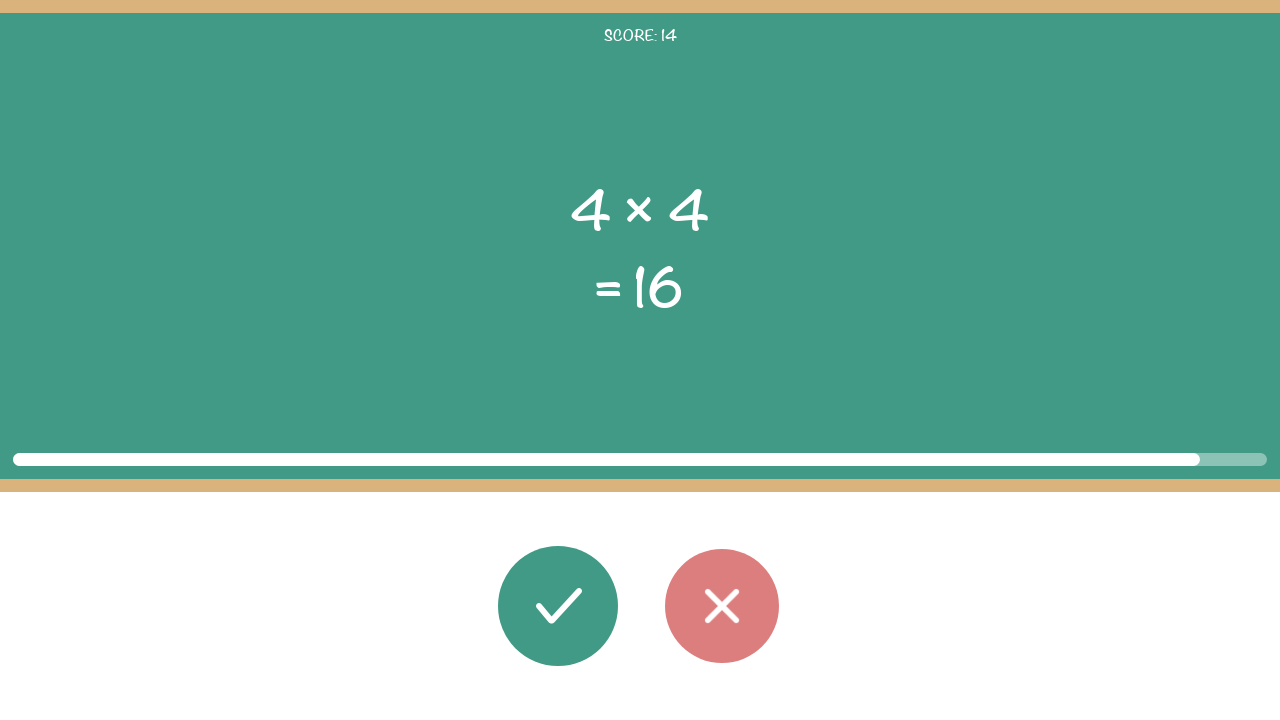

Calculated correct result for equation 15: 16
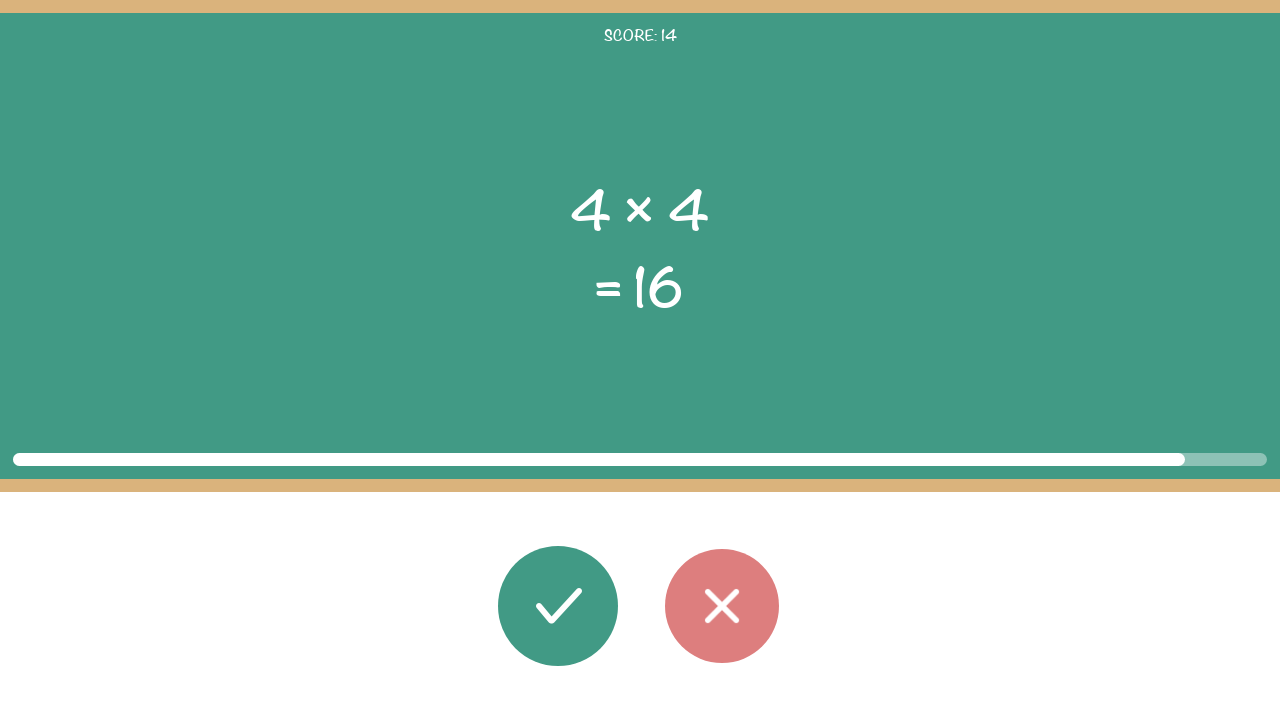

Clicked correct button for equation 15 (answer was accurate) at (558, 606) on #button_correct
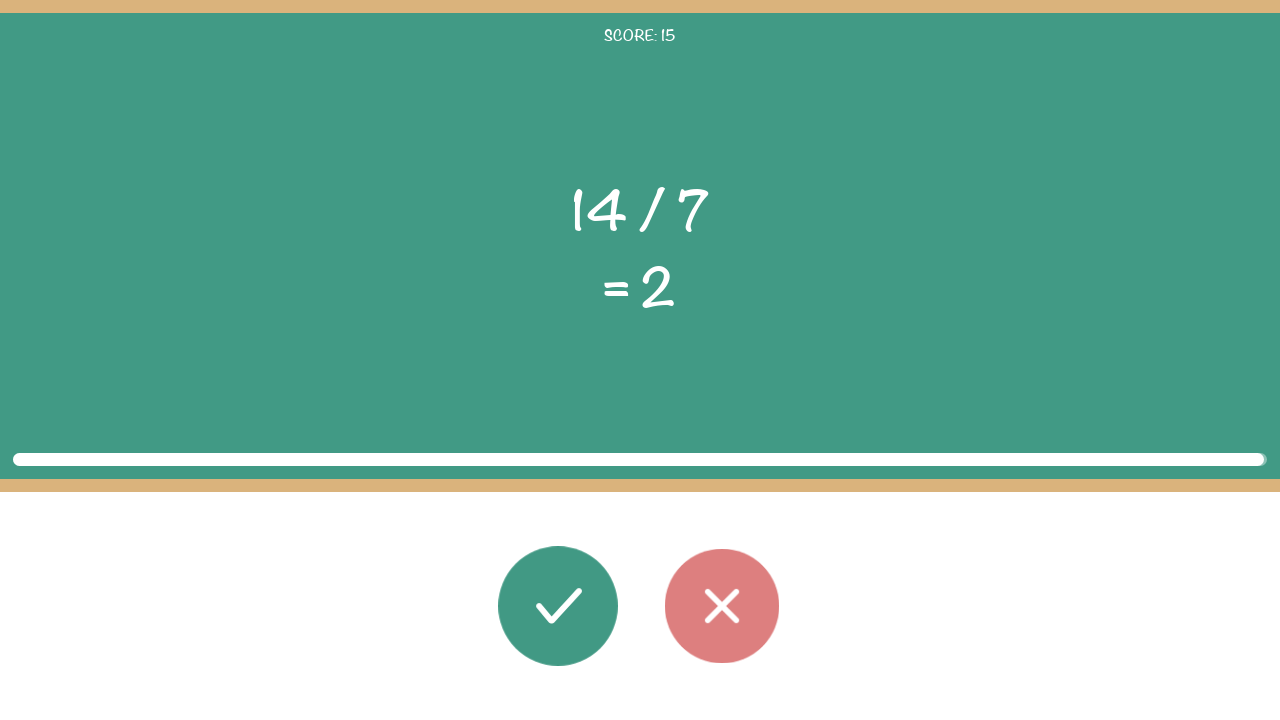

Extracted first operand (x) from equation 16
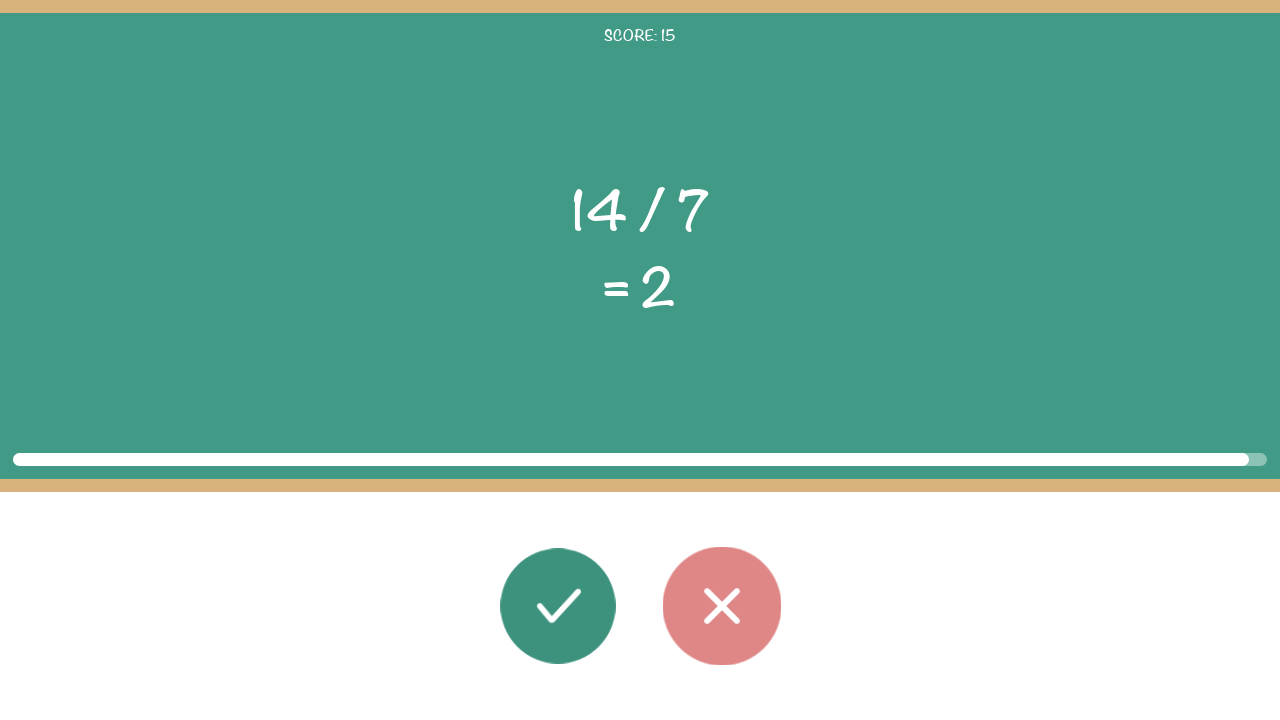

Extracted second operand (y) from equation 16
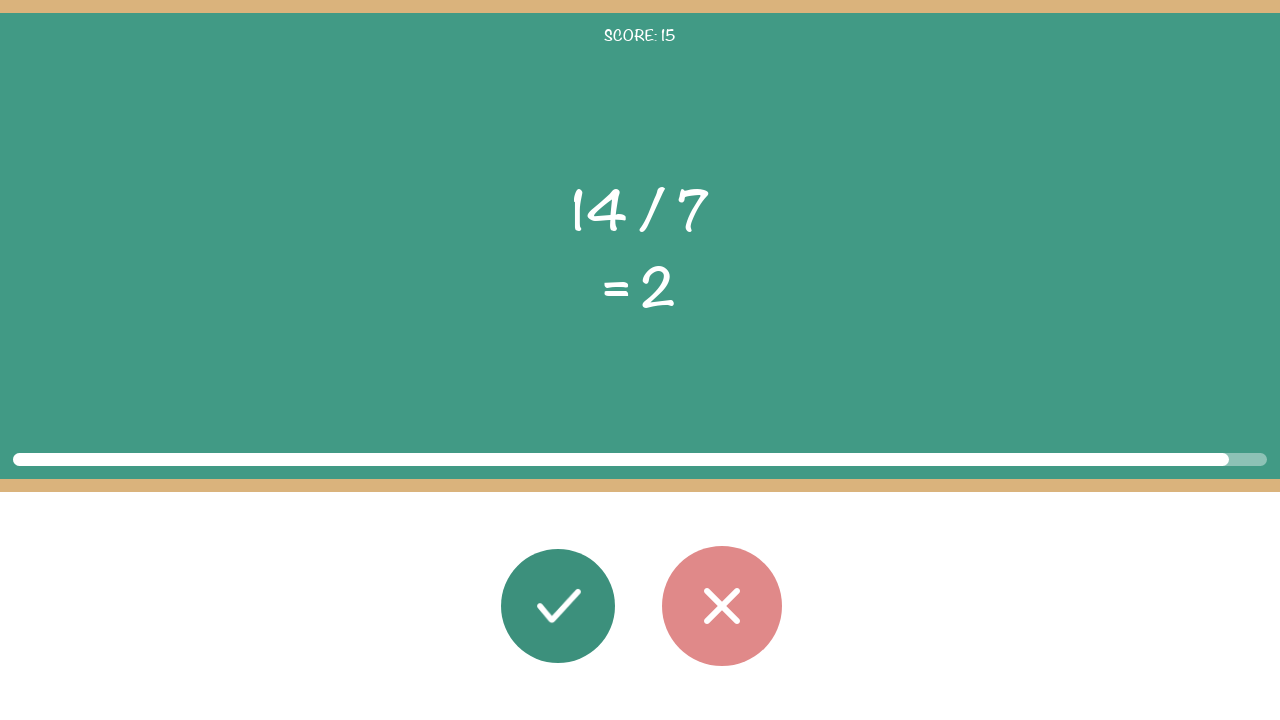

Extracted operator from equation 16
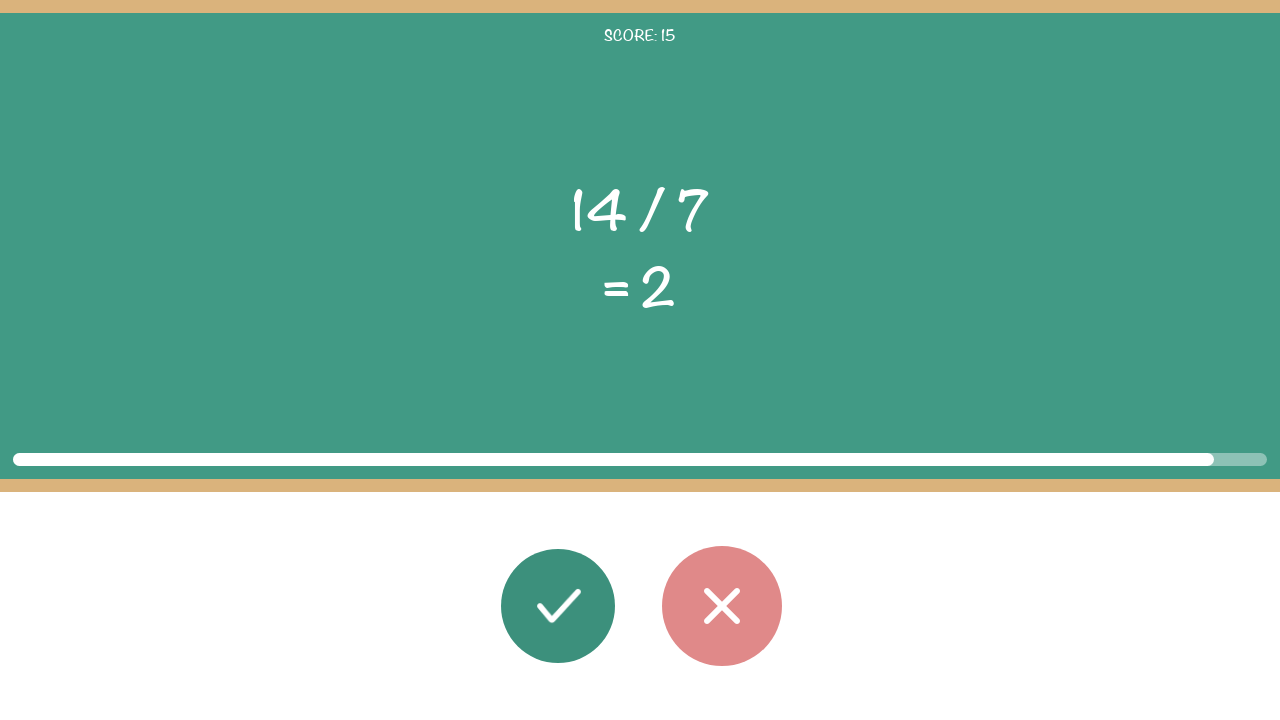

Extracted displayed result from equation 16
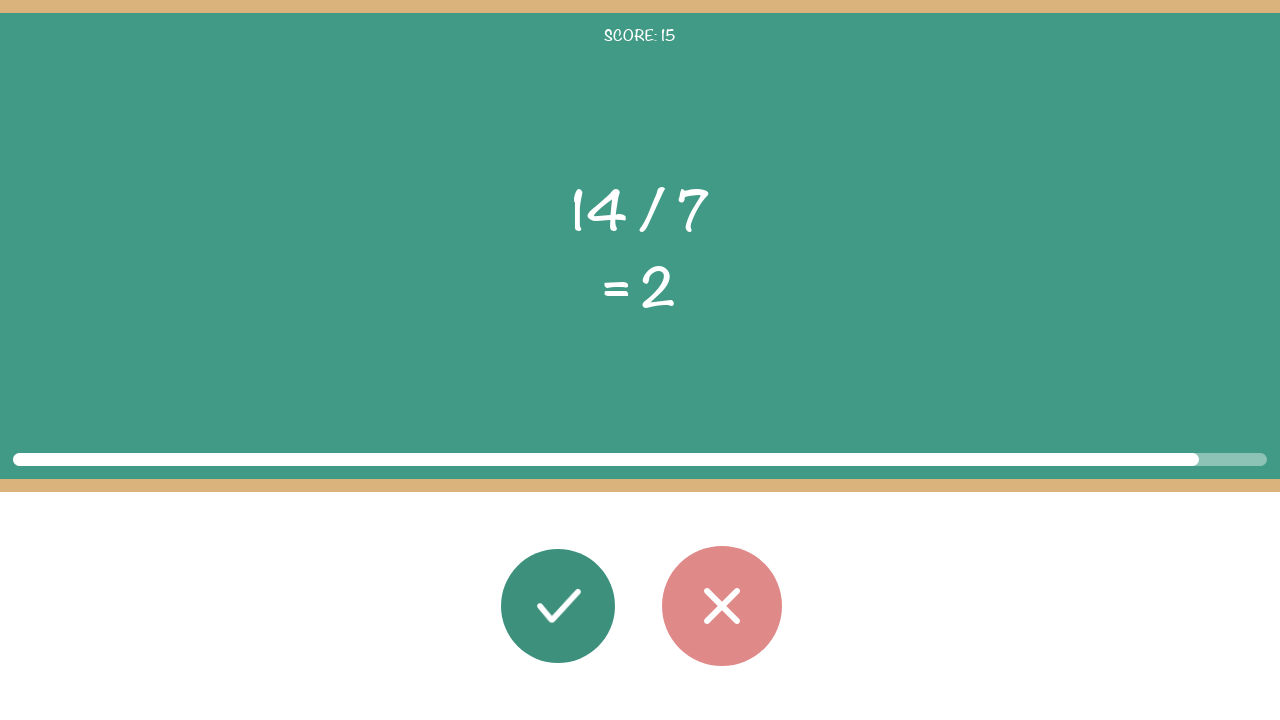

Calculated correct result for equation 16: 2
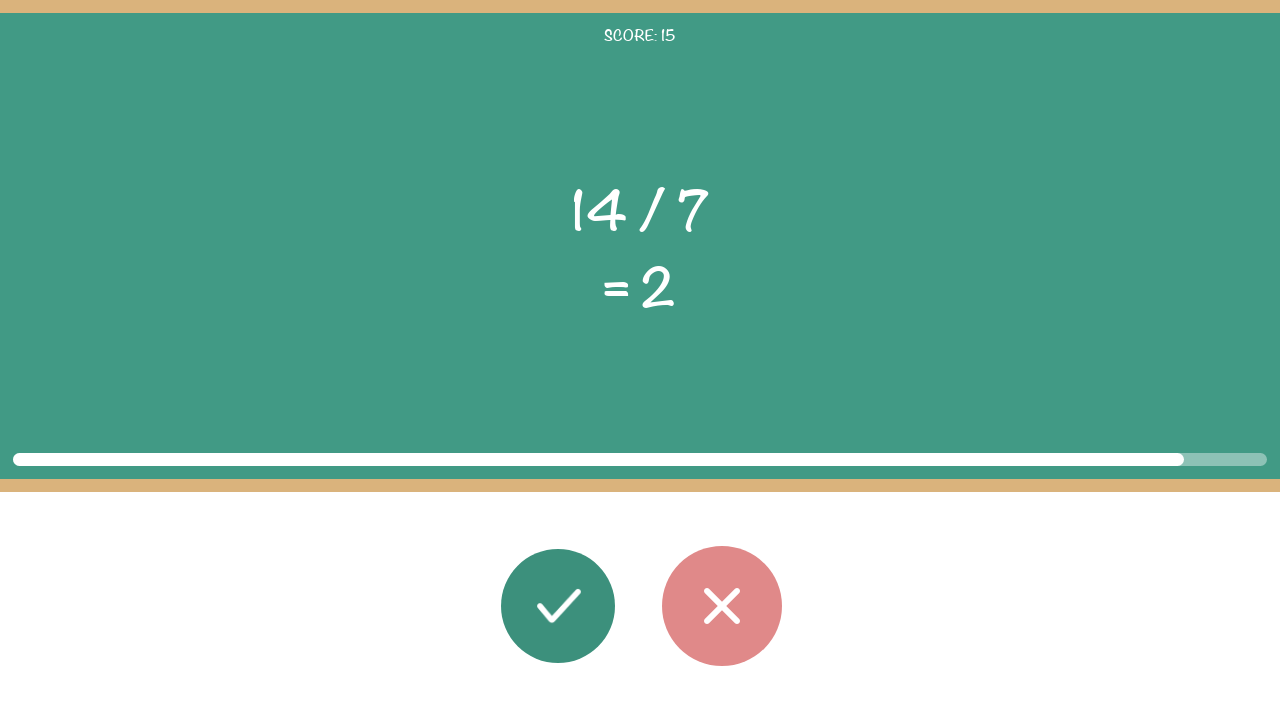

Clicked correct button for equation 16 (answer was accurate) at (558, 606) on #button_correct
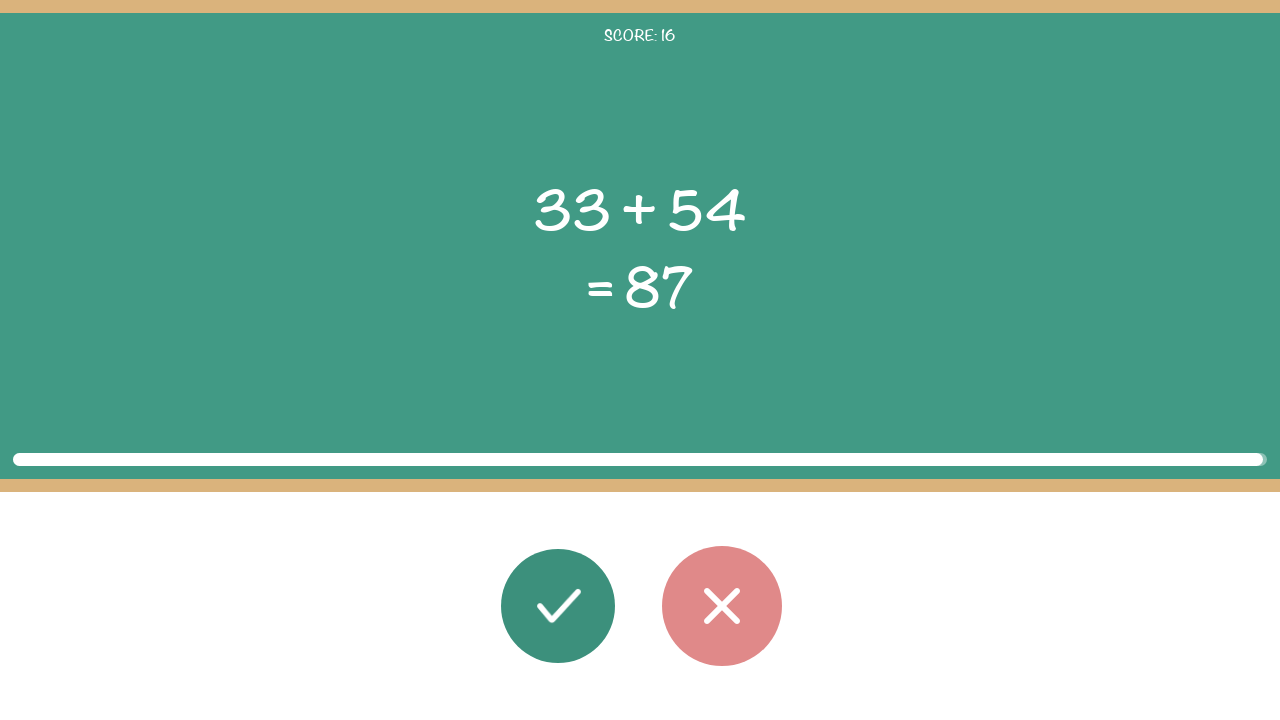

Extracted first operand (x) from equation 17
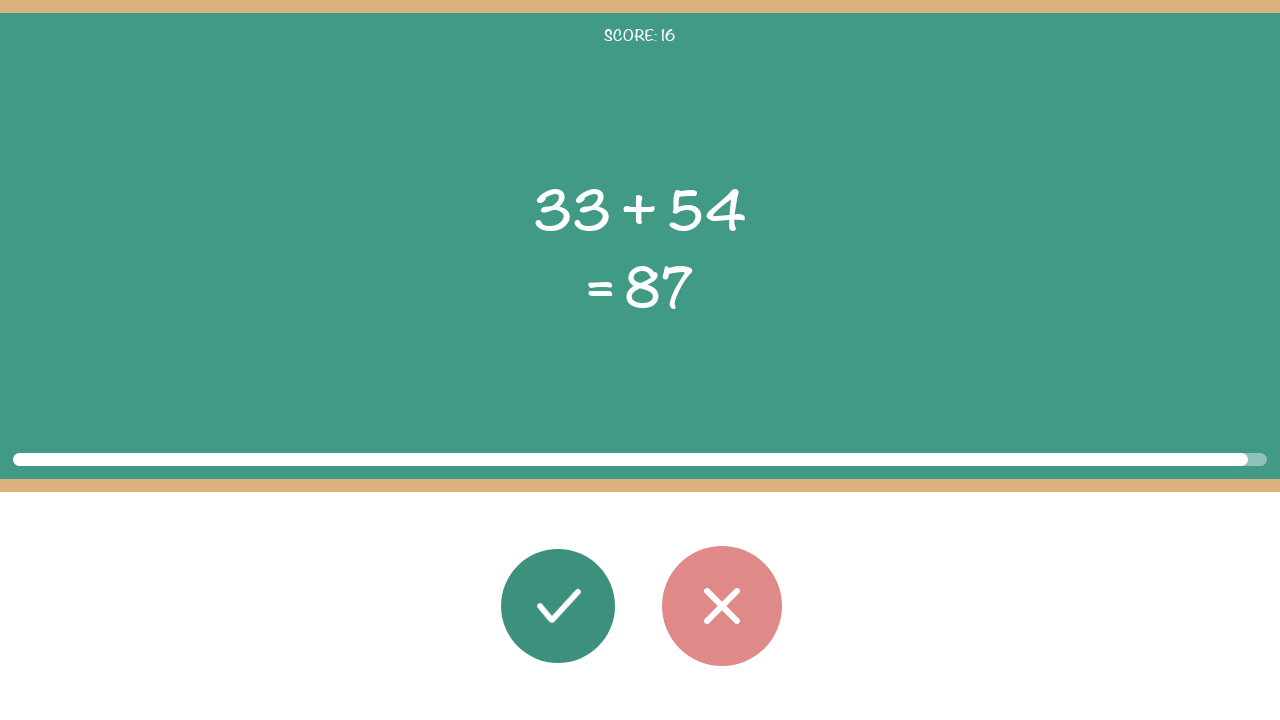

Extracted second operand (y) from equation 17
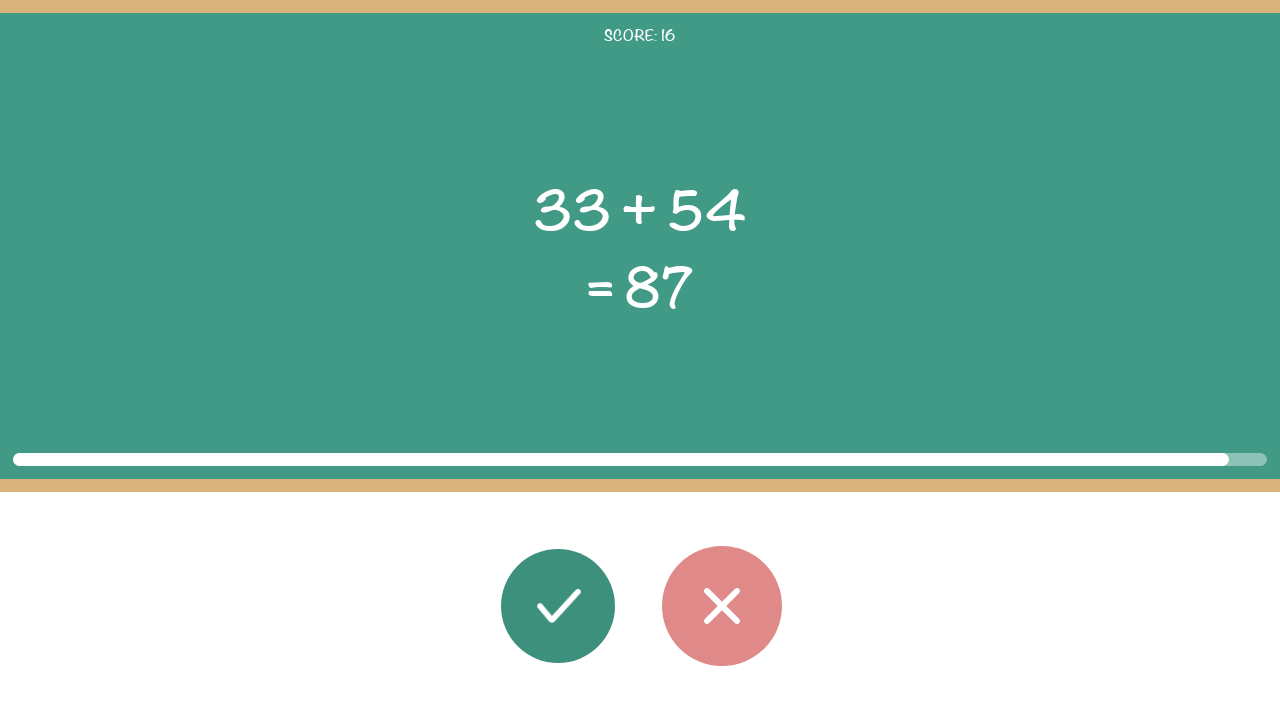

Extracted operator from equation 17
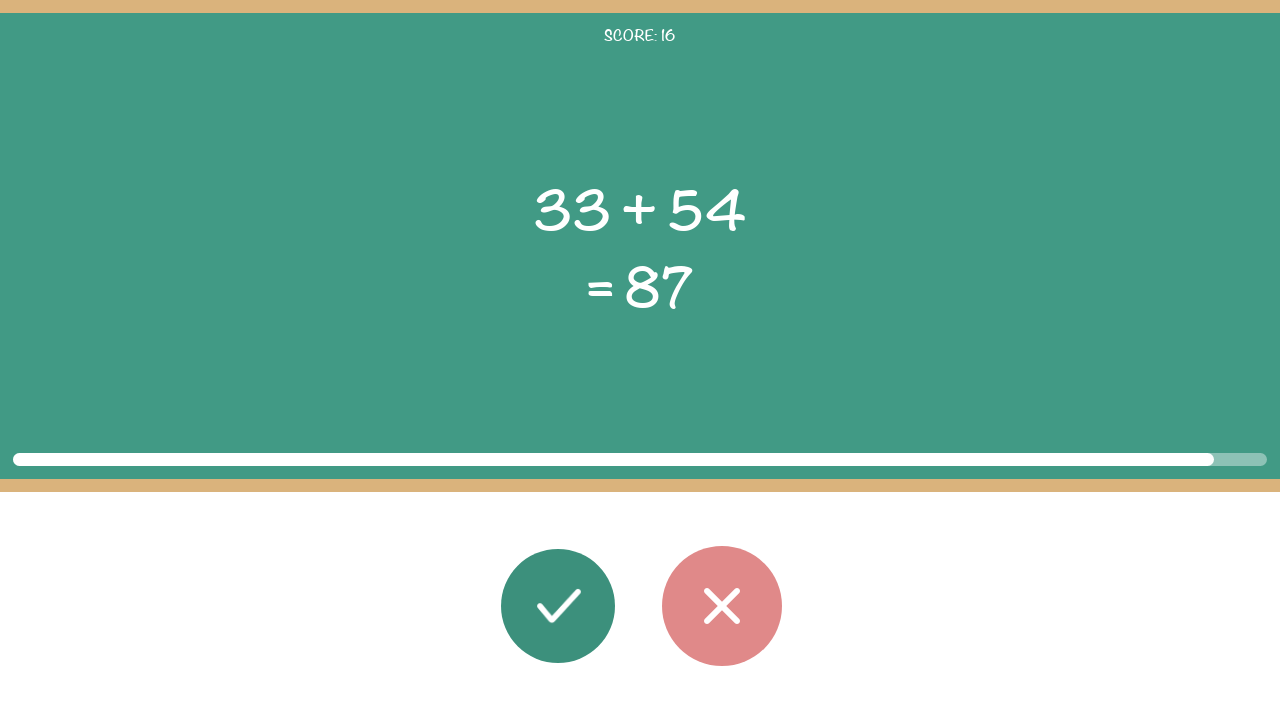

Extracted displayed result from equation 17
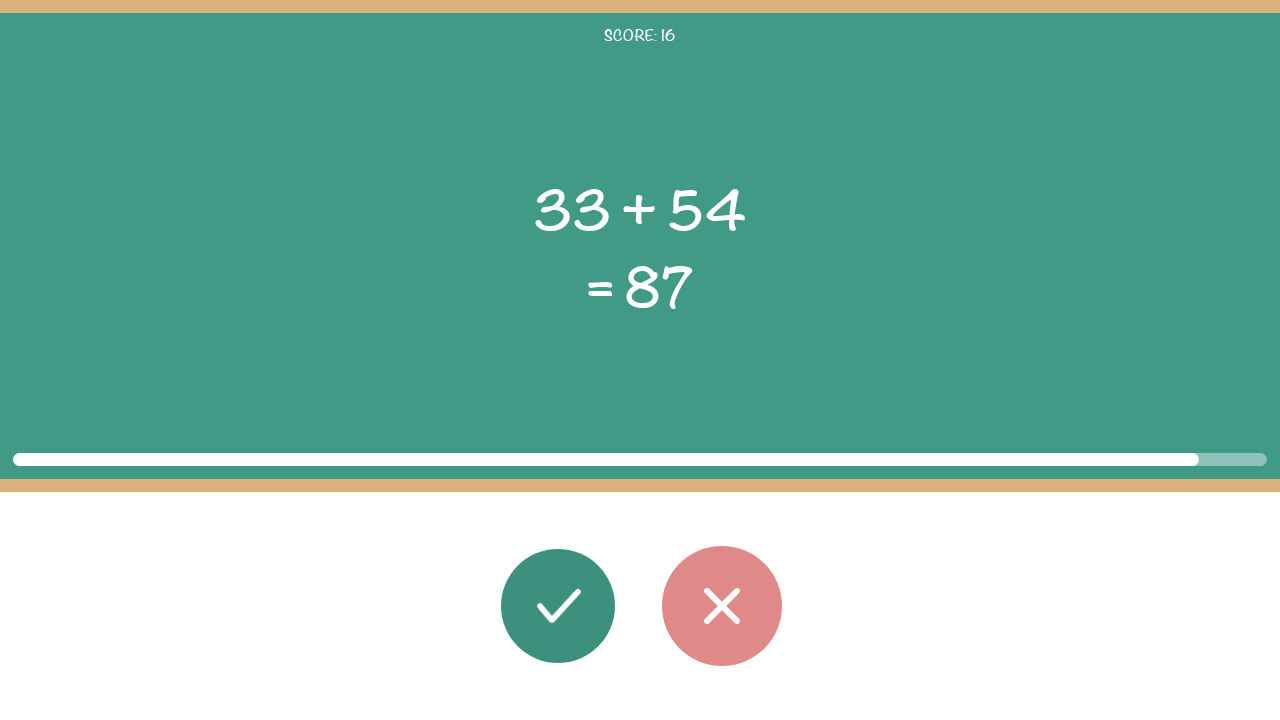

Calculated correct result for equation 17: 87
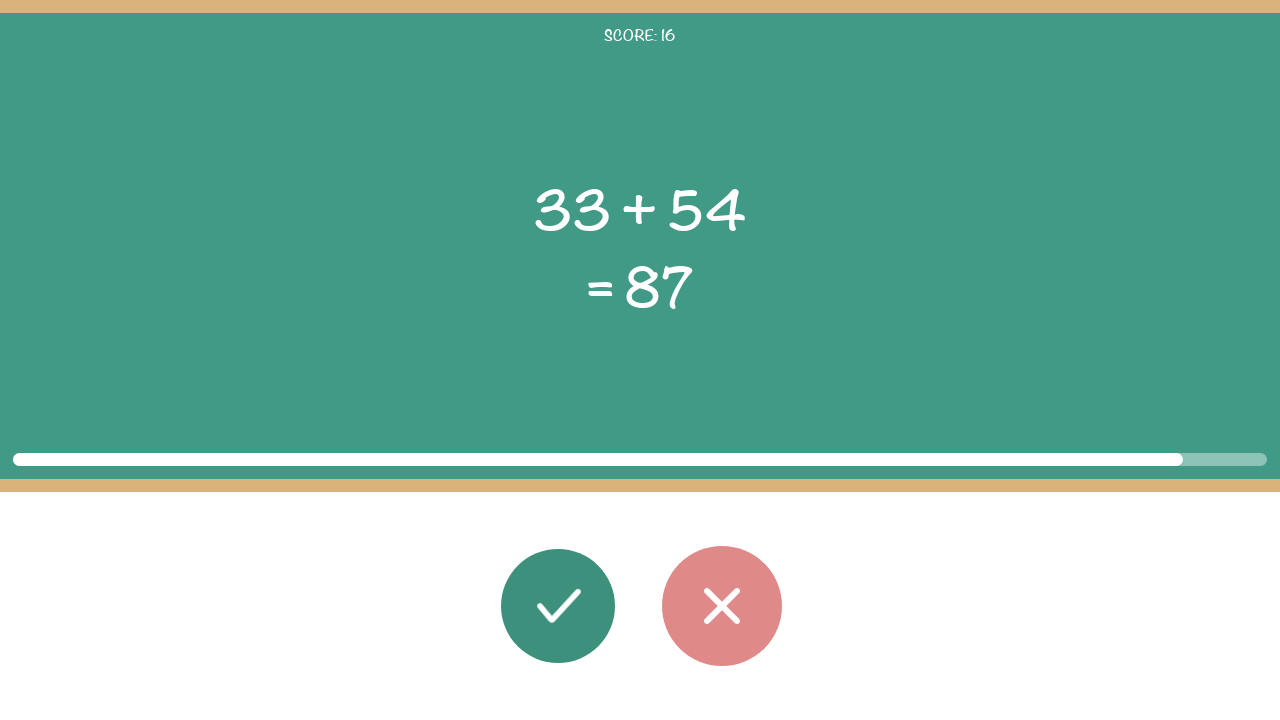

Clicked correct button for equation 17 (answer was accurate) at (558, 606) on #button_correct
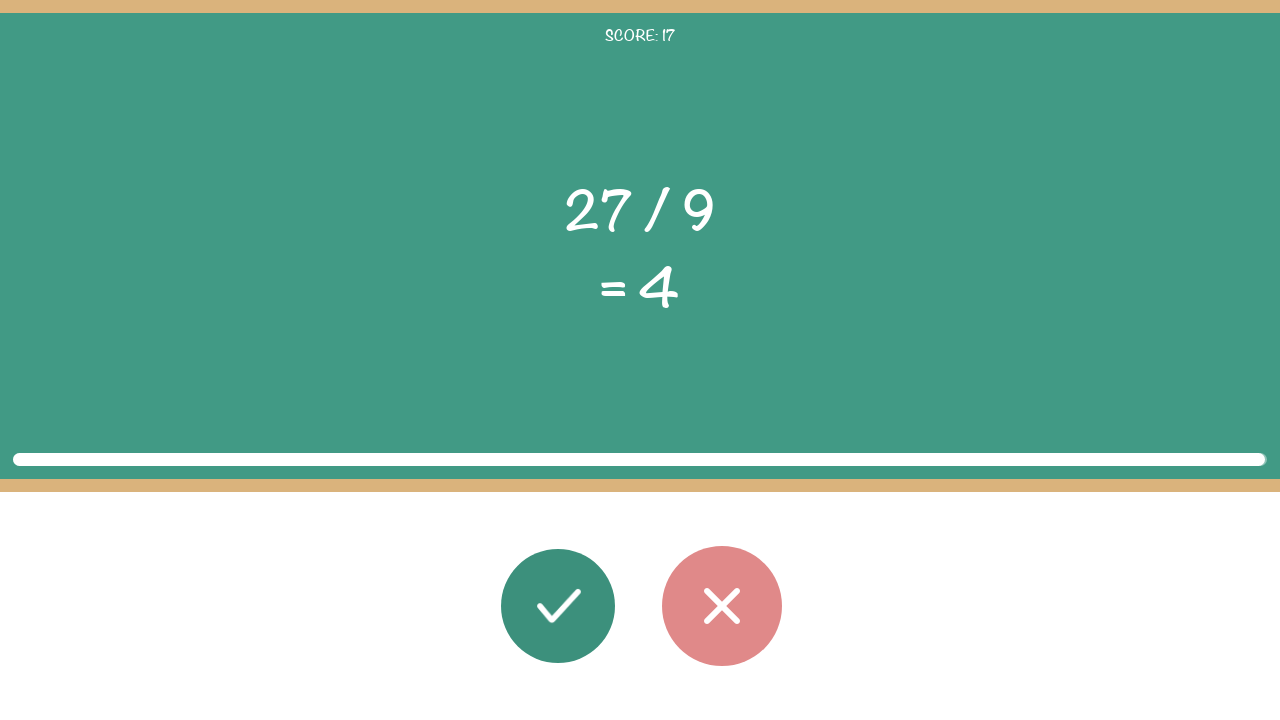

Extracted first operand (x) from equation 18
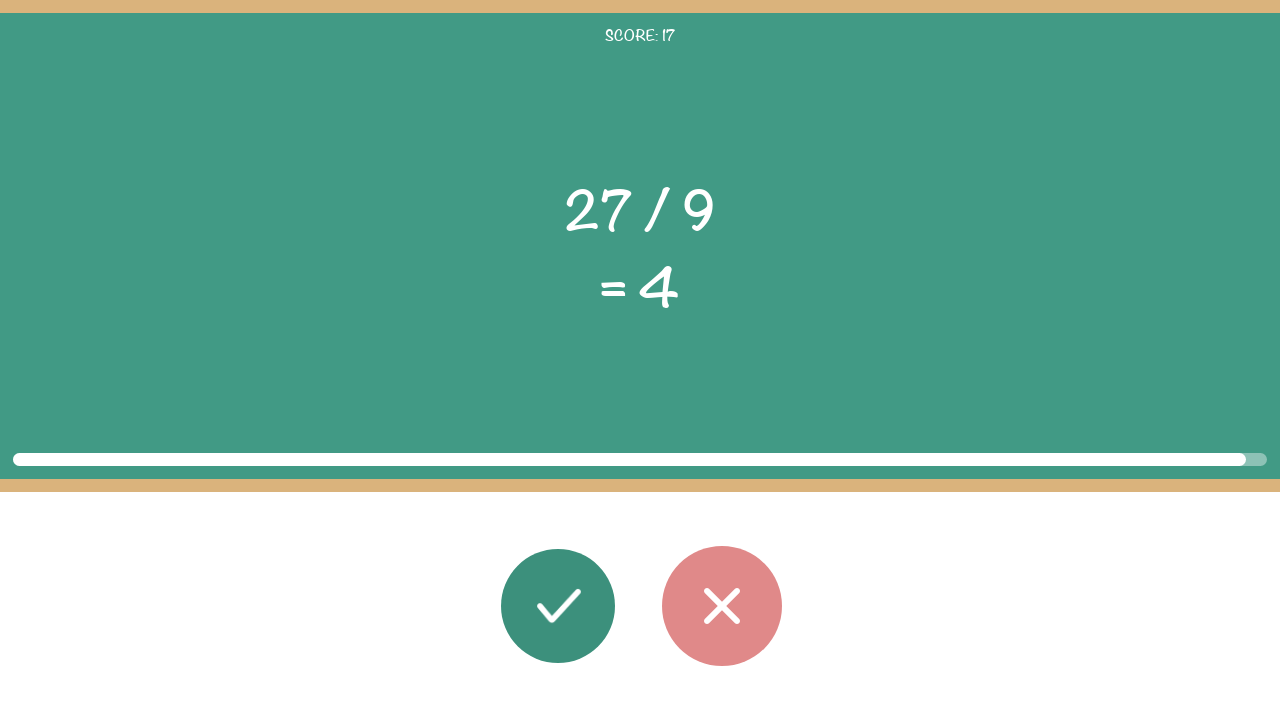

Extracted second operand (y) from equation 18
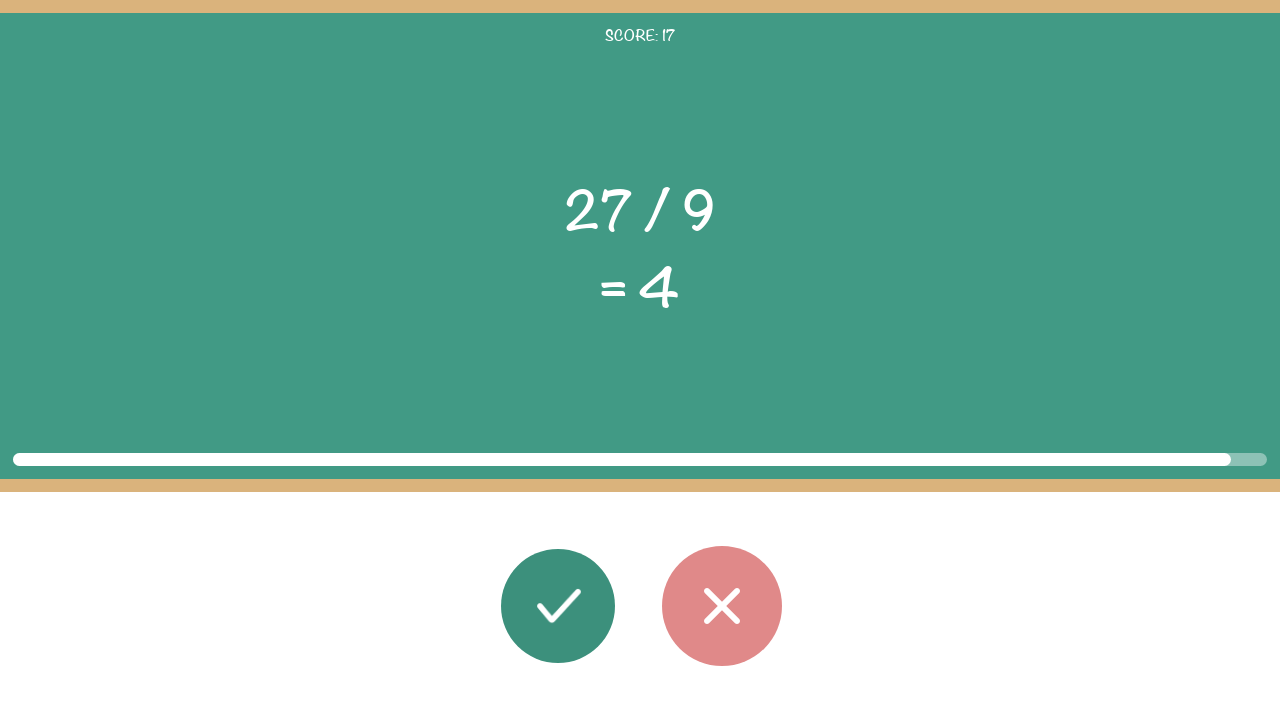

Extracted operator from equation 18
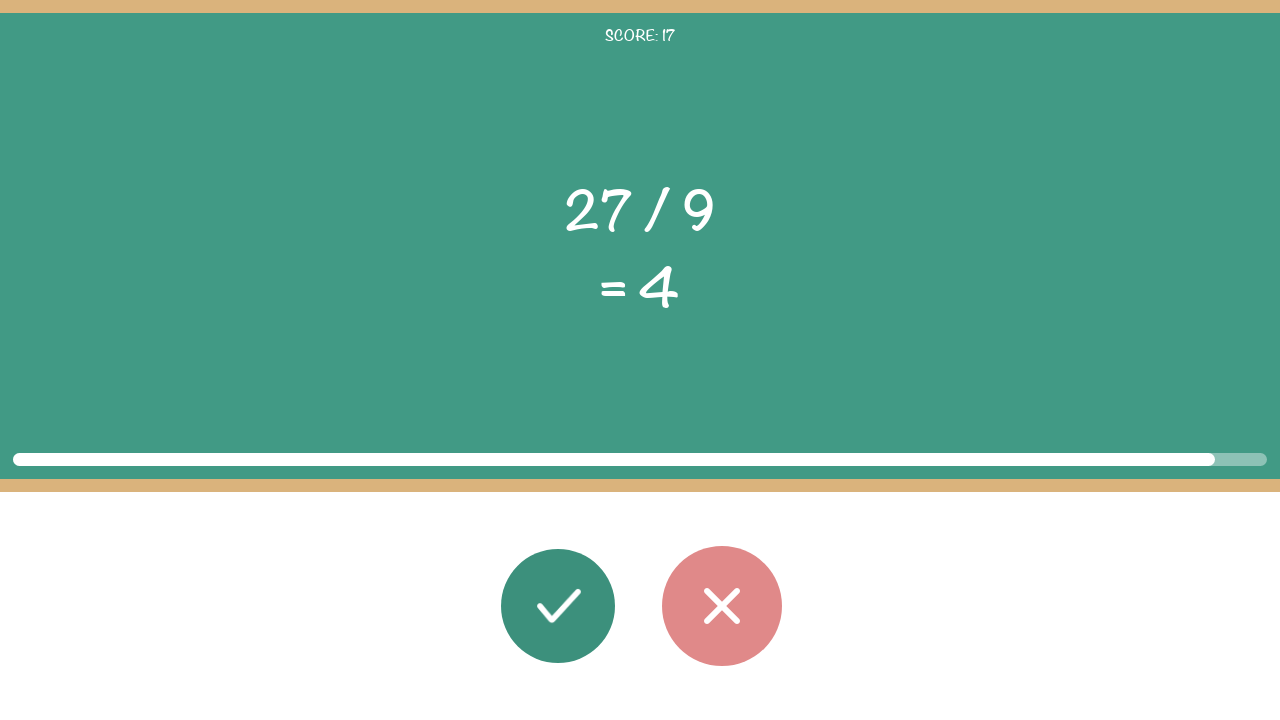

Extracted displayed result from equation 18
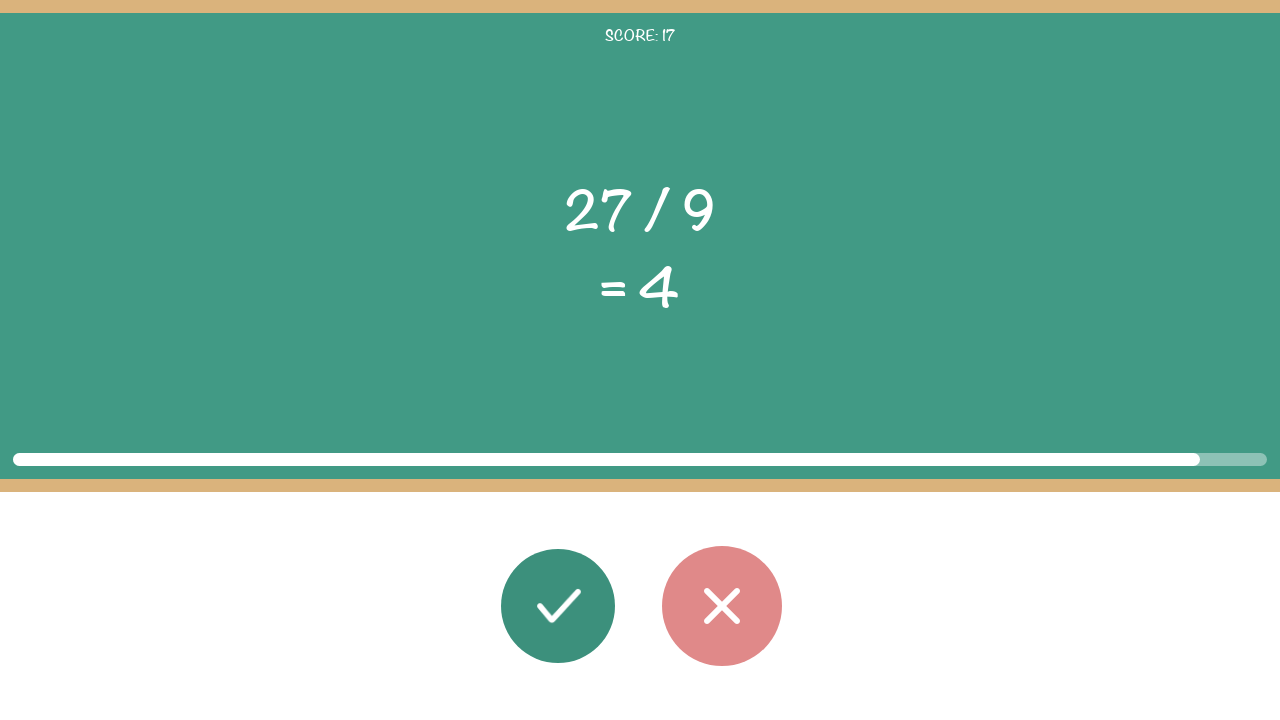

Calculated correct result for equation 18: 3
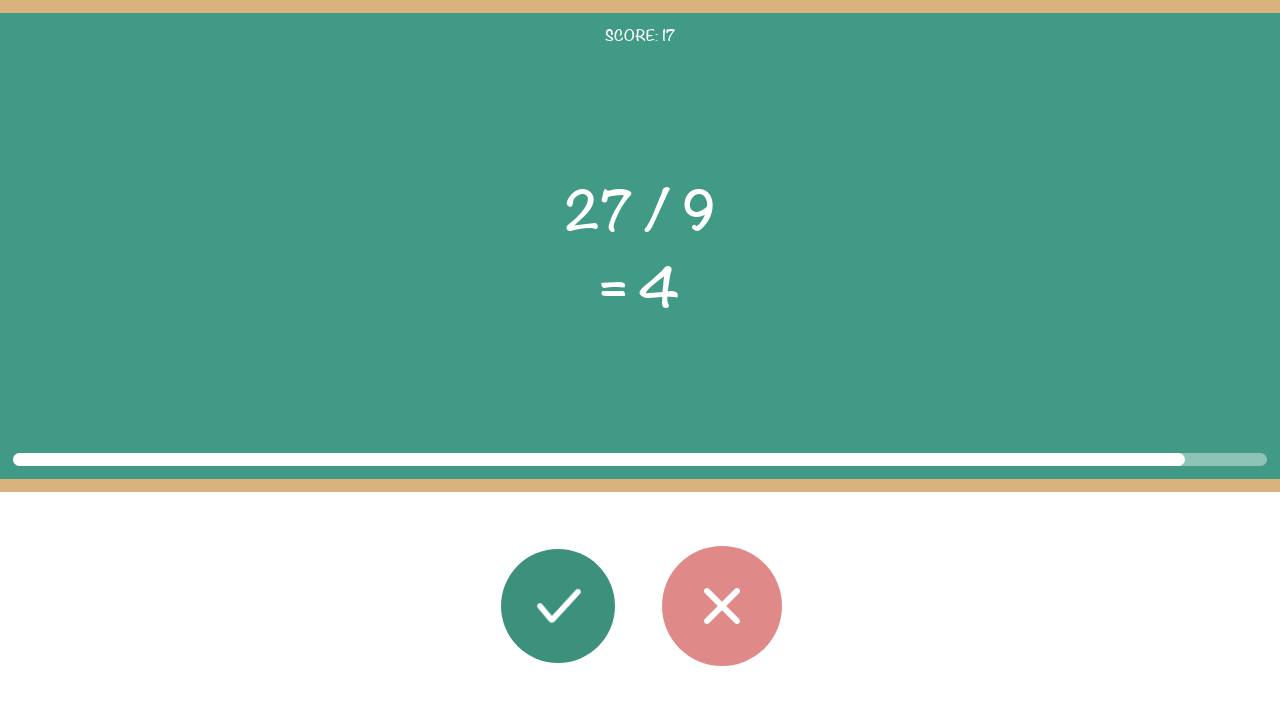

Clicked wrong button for equation 18 (answer was inaccurate) at (722, 606) on #button_wrong
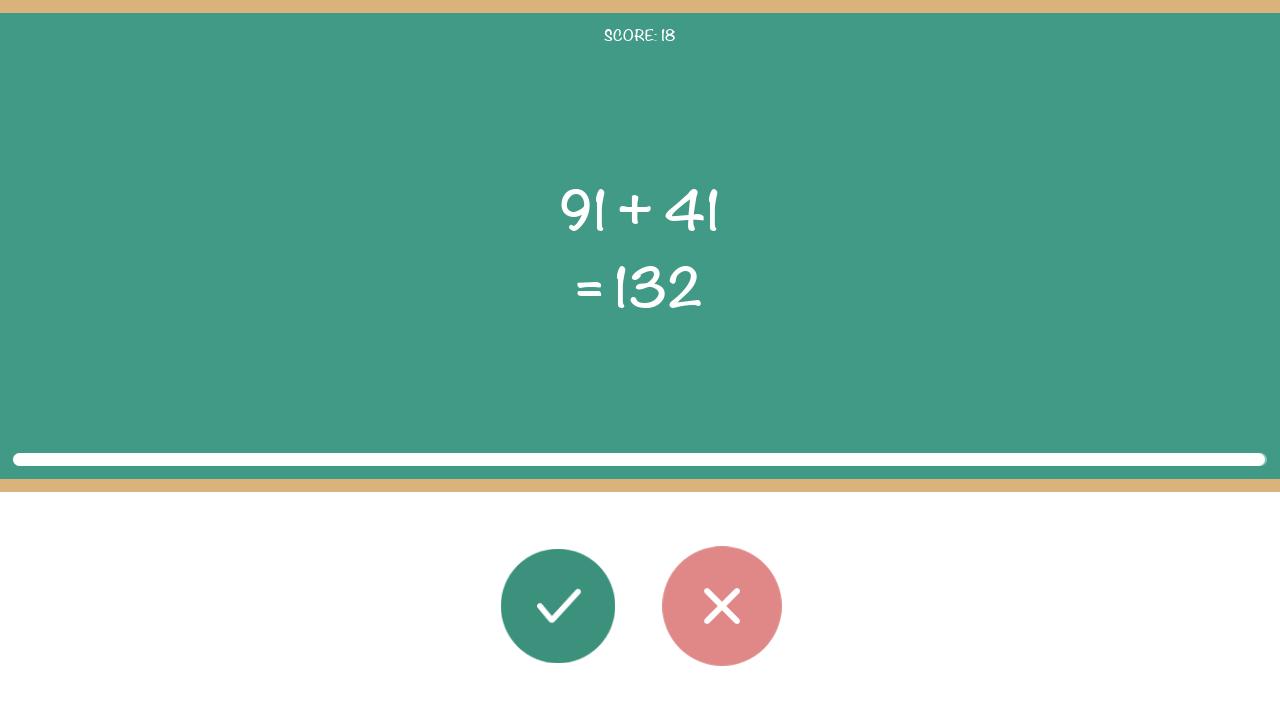

Extracted first operand (x) from equation 19
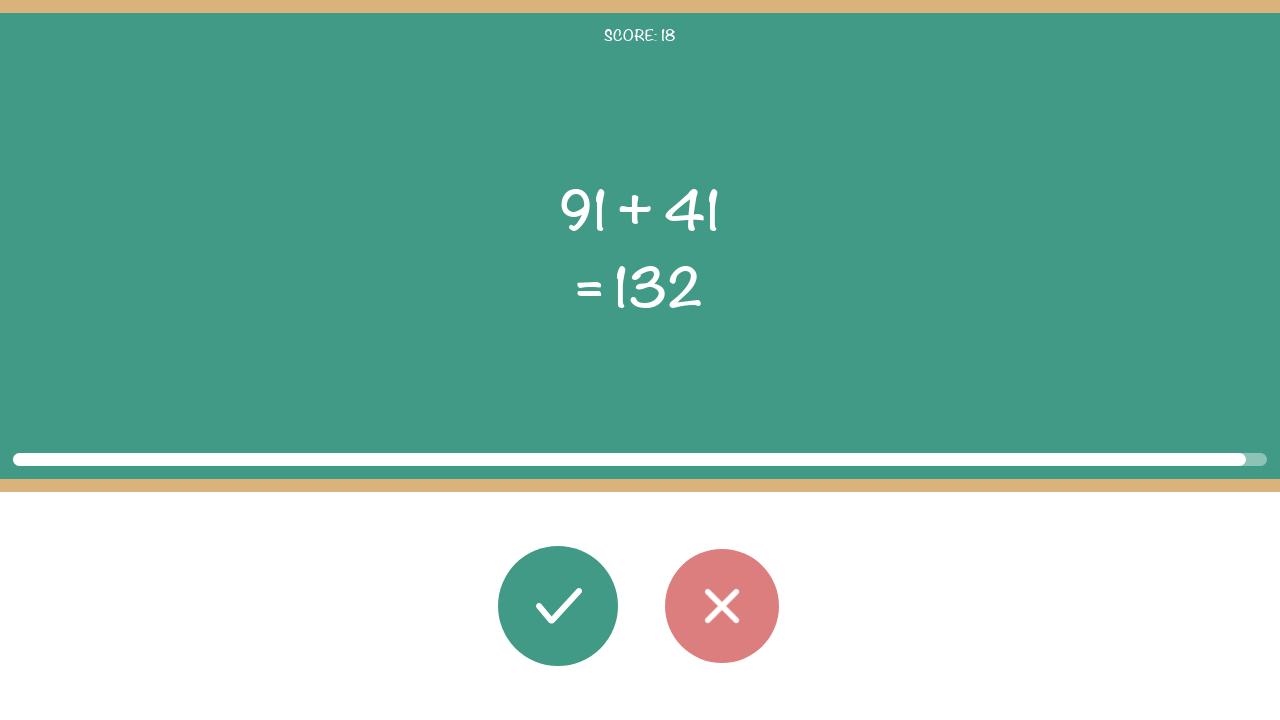

Extracted second operand (y) from equation 19
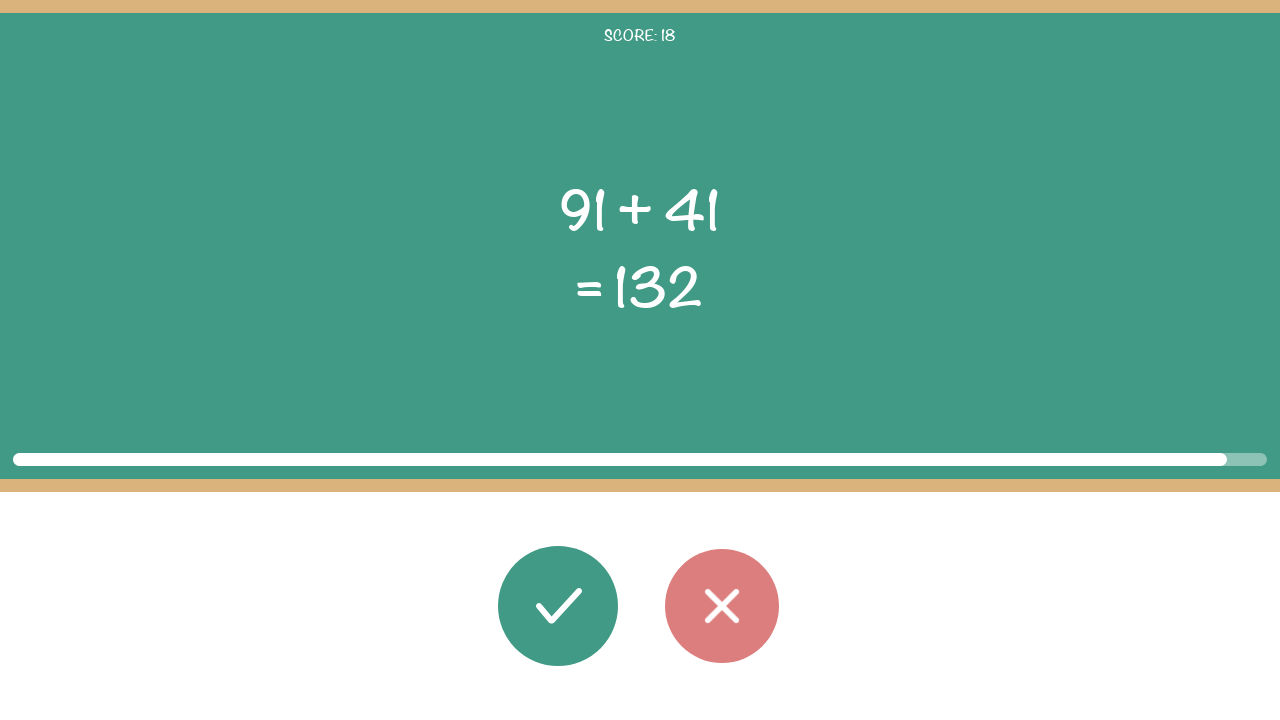

Extracted operator from equation 19
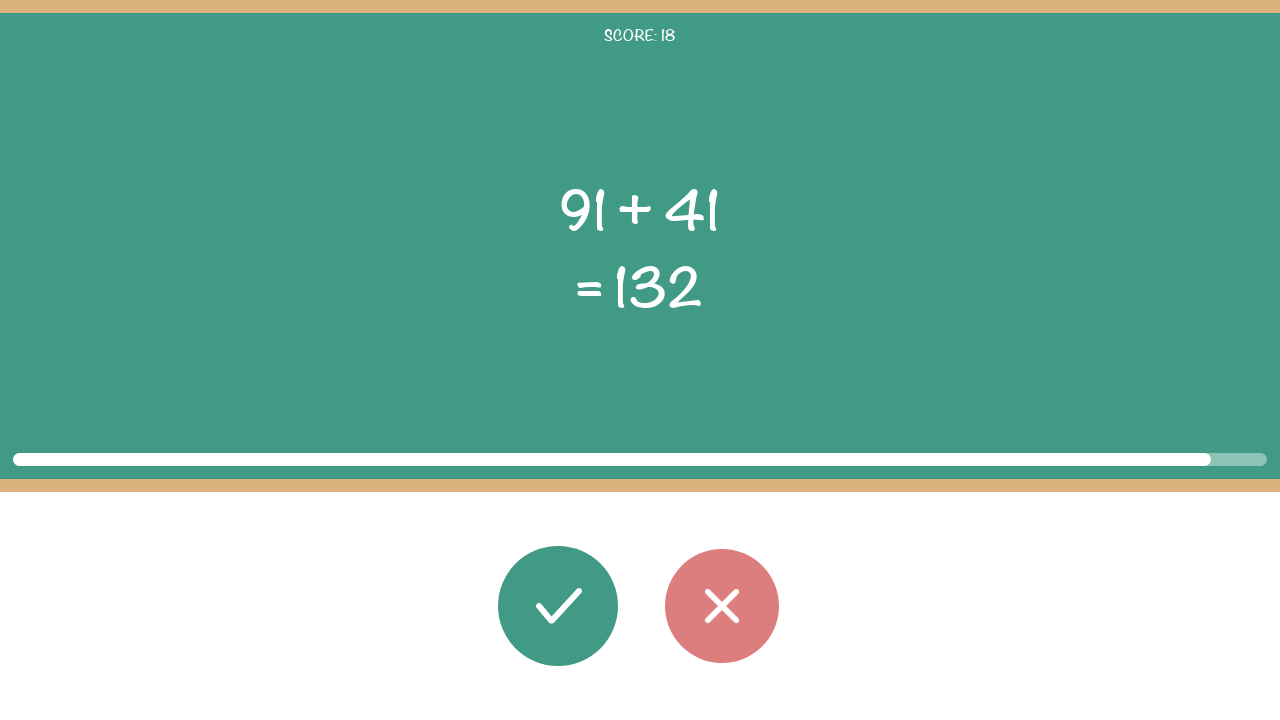

Extracted displayed result from equation 19
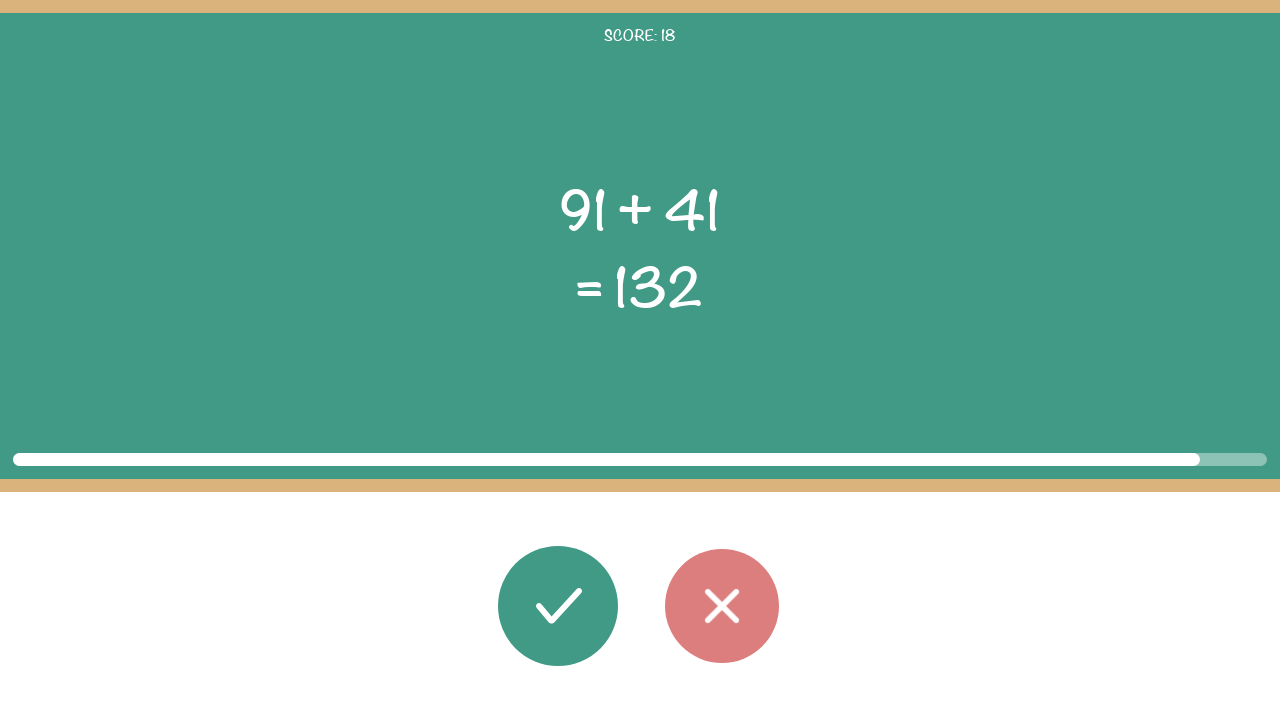

Calculated correct result for equation 19: 132
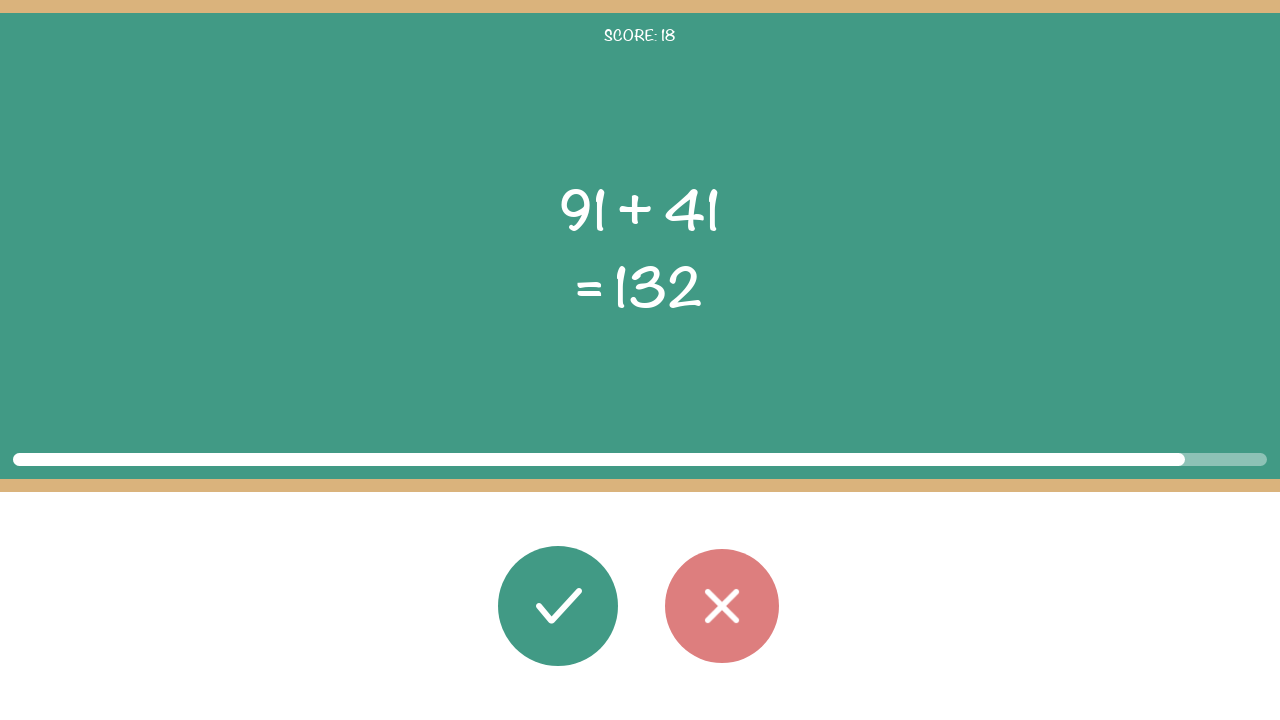

Clicked correct button for equation 19 (answer was accurate) at (558, 606) on #button_correct
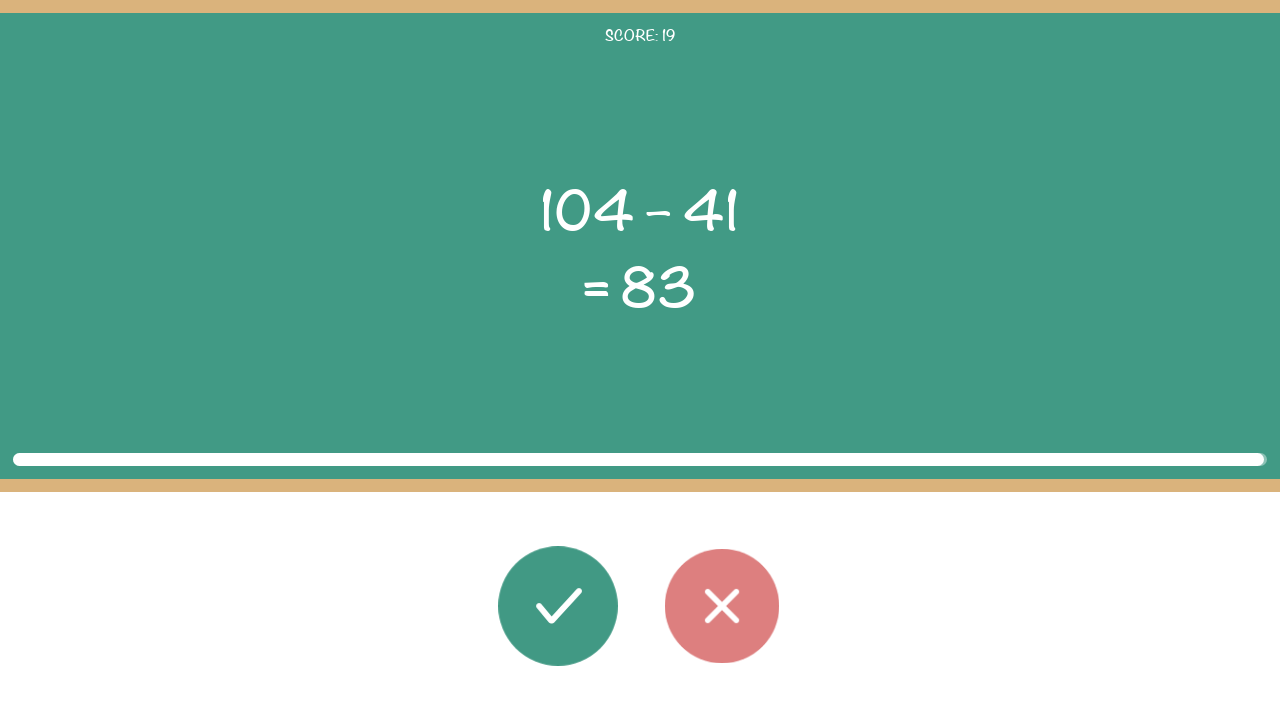

Extracted first operand (x) from equation 20
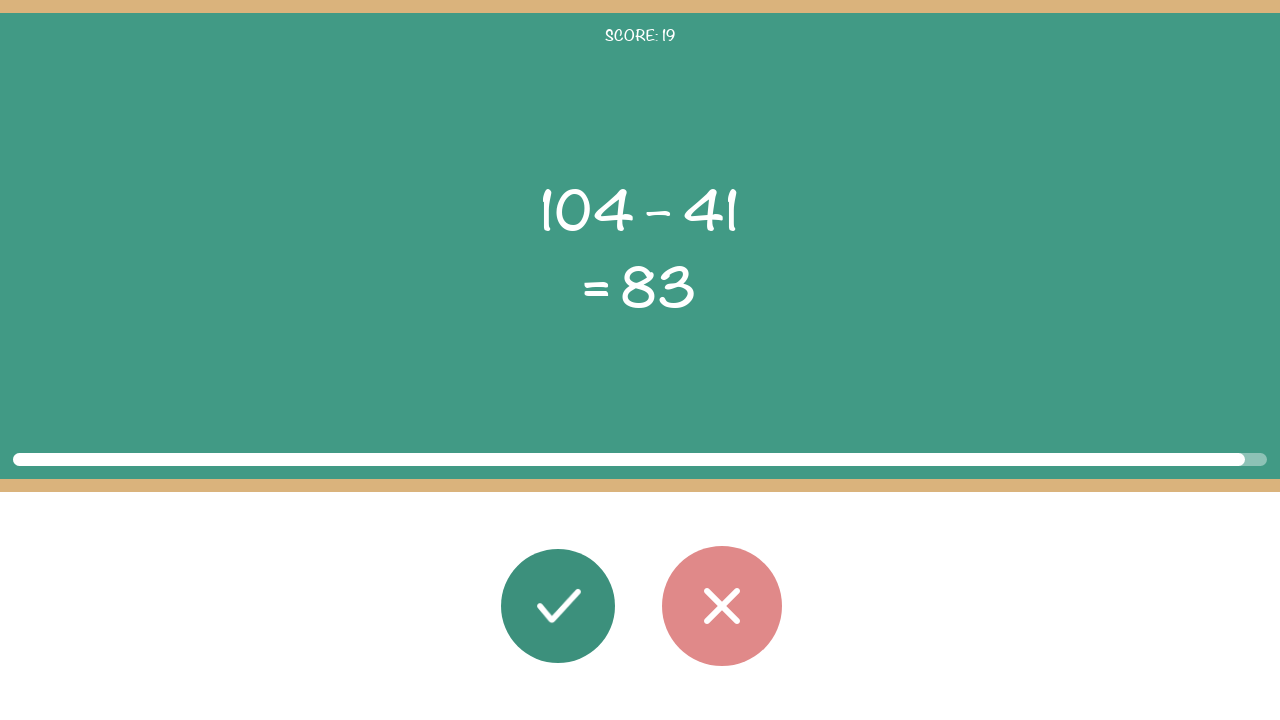

Extracted second operand (y) from equation 20
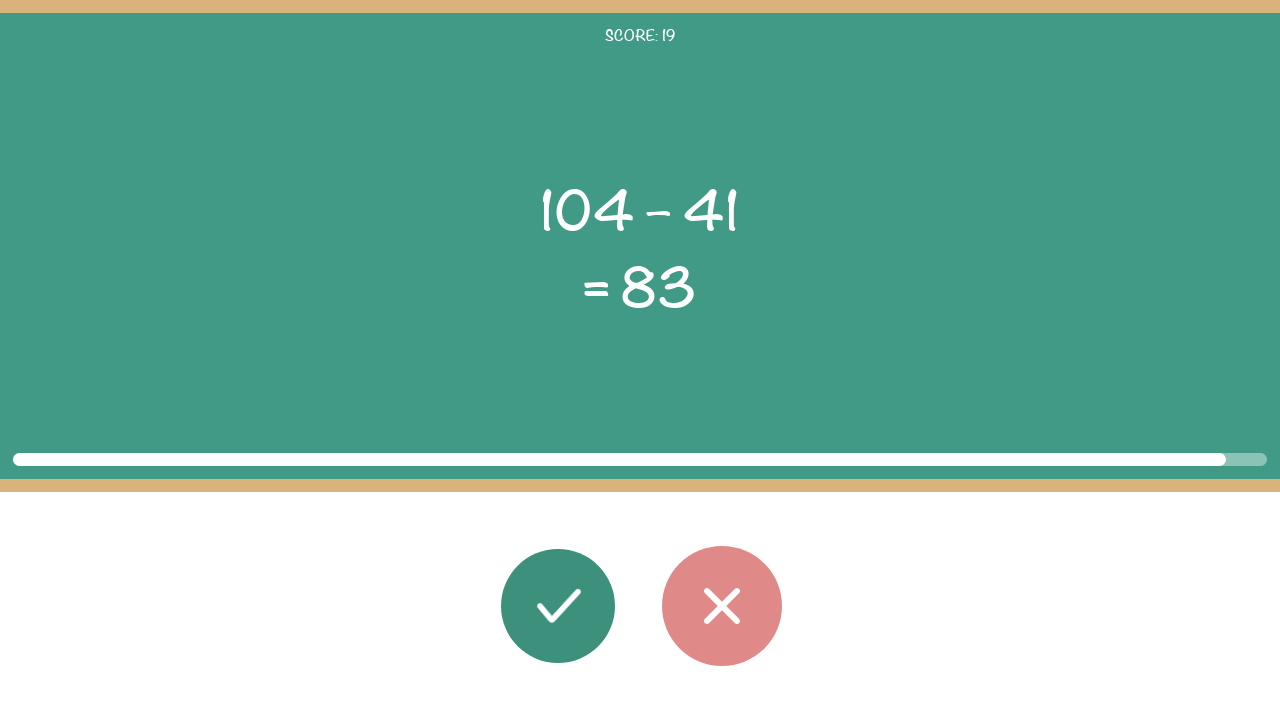

Extracted operator from equation 20
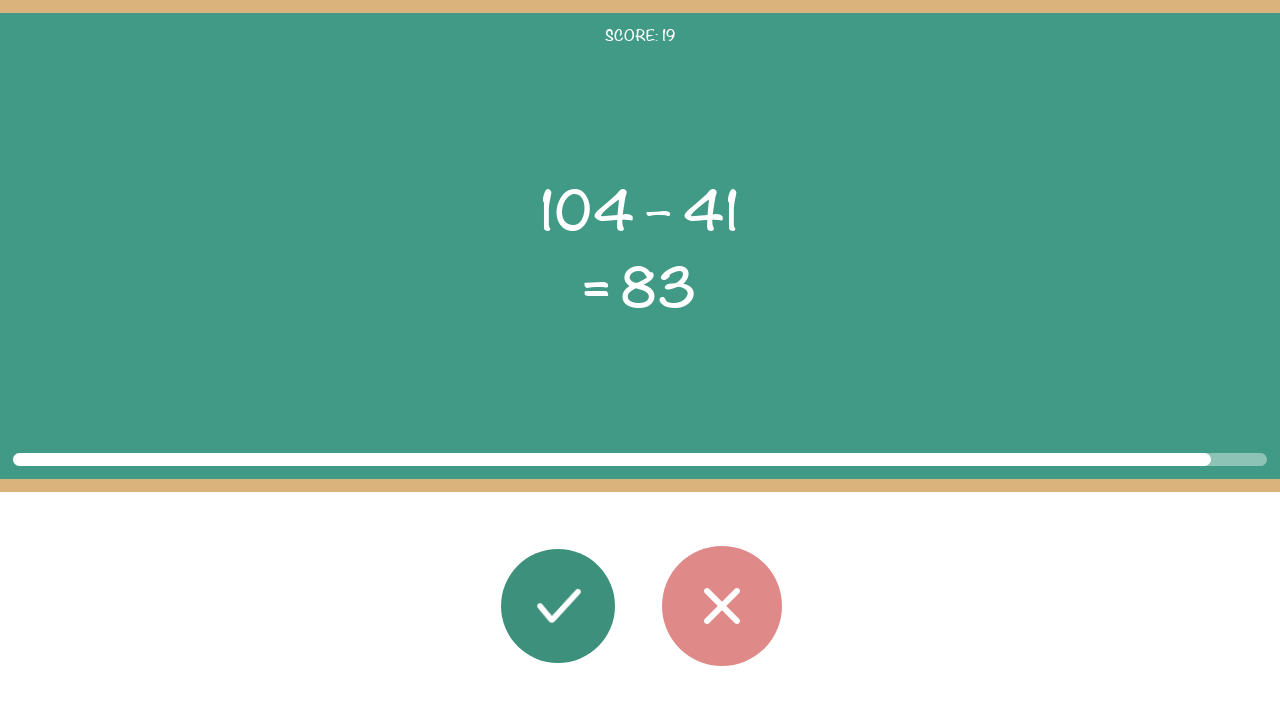

Extracted displayed result from equation 20
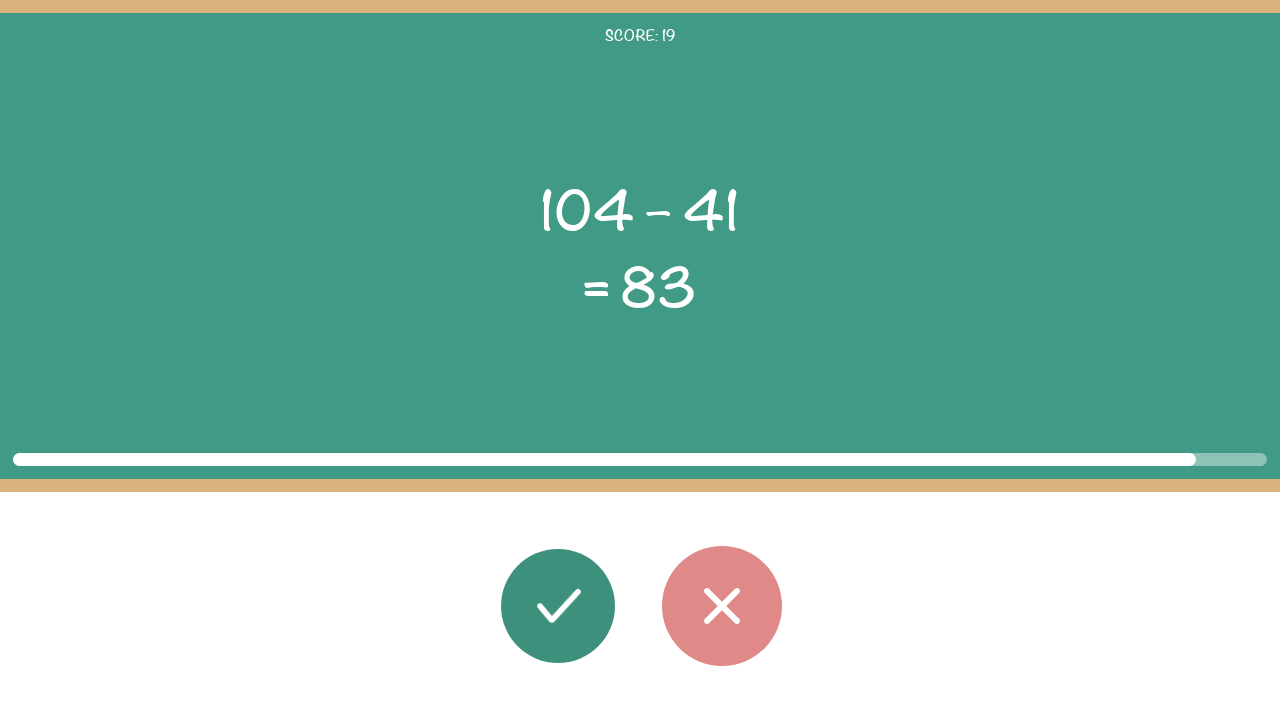

Calculated correct result for equation 20: 63
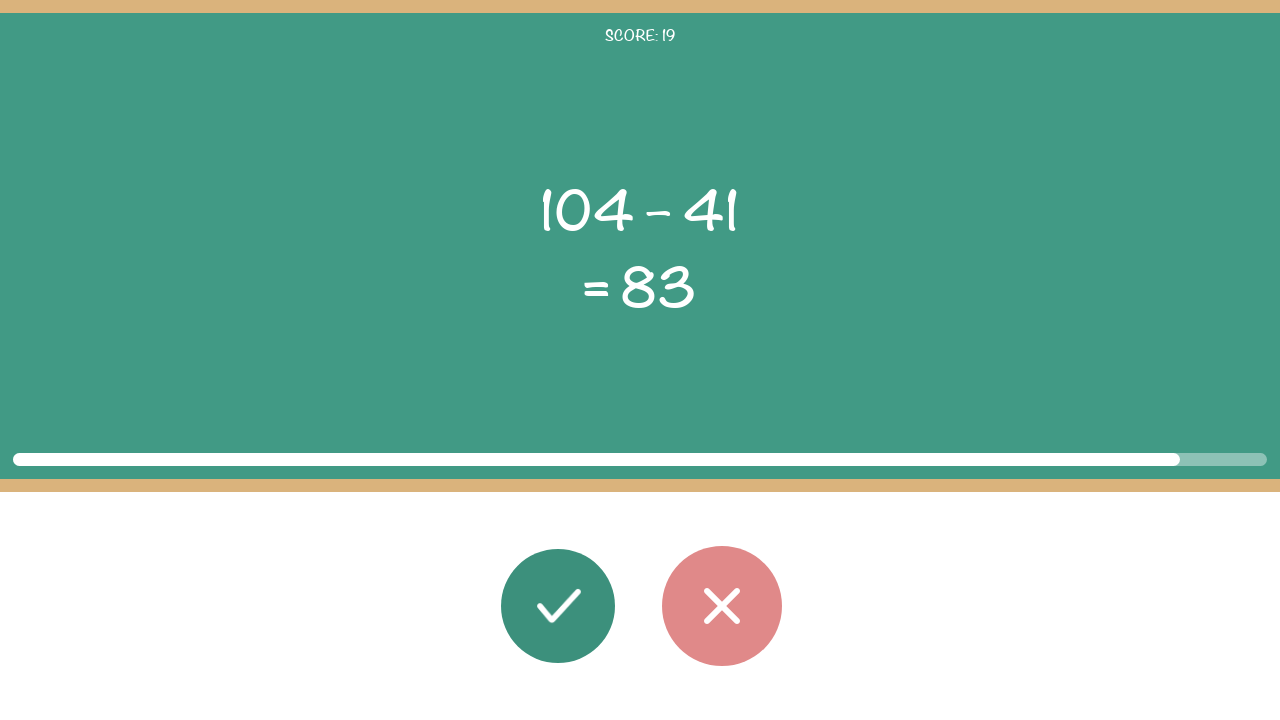

Clicked wrong button for equation 20 (answer was inaccurate) at (722, 606) on #button_wrong
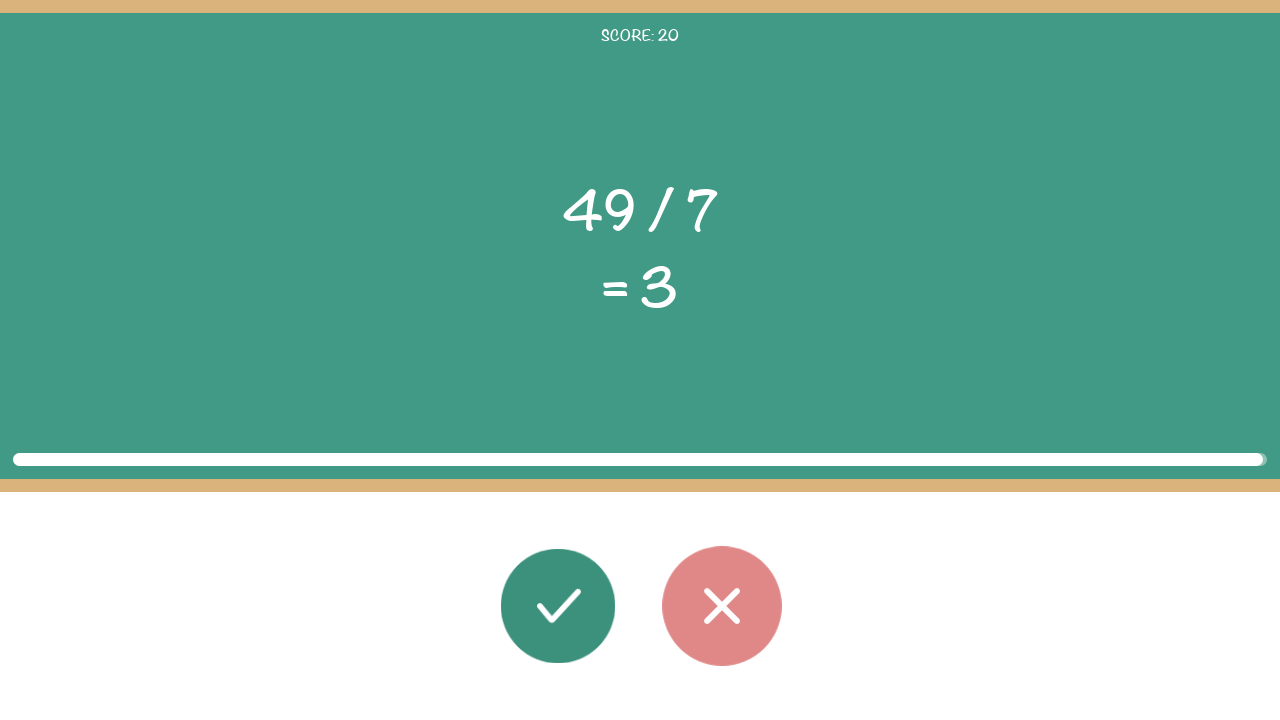

Extracted first operand (x) from equation 21
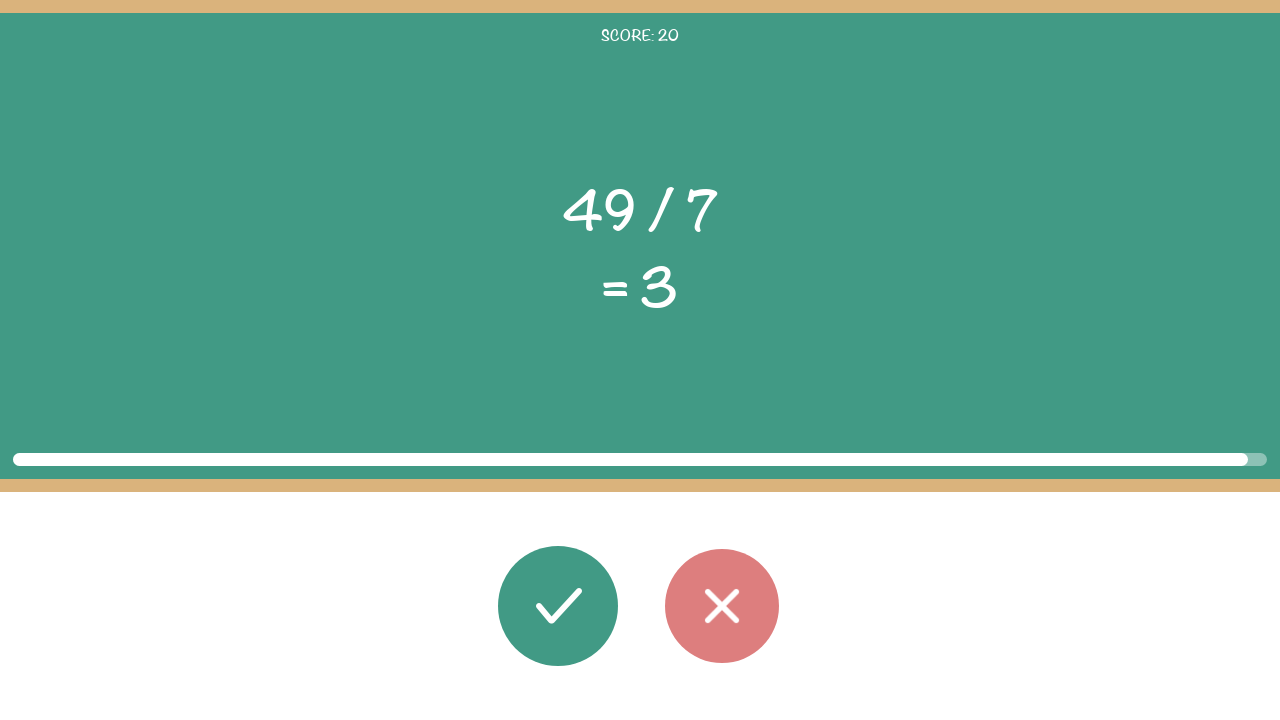

Extracted second operand (y) from equation 21
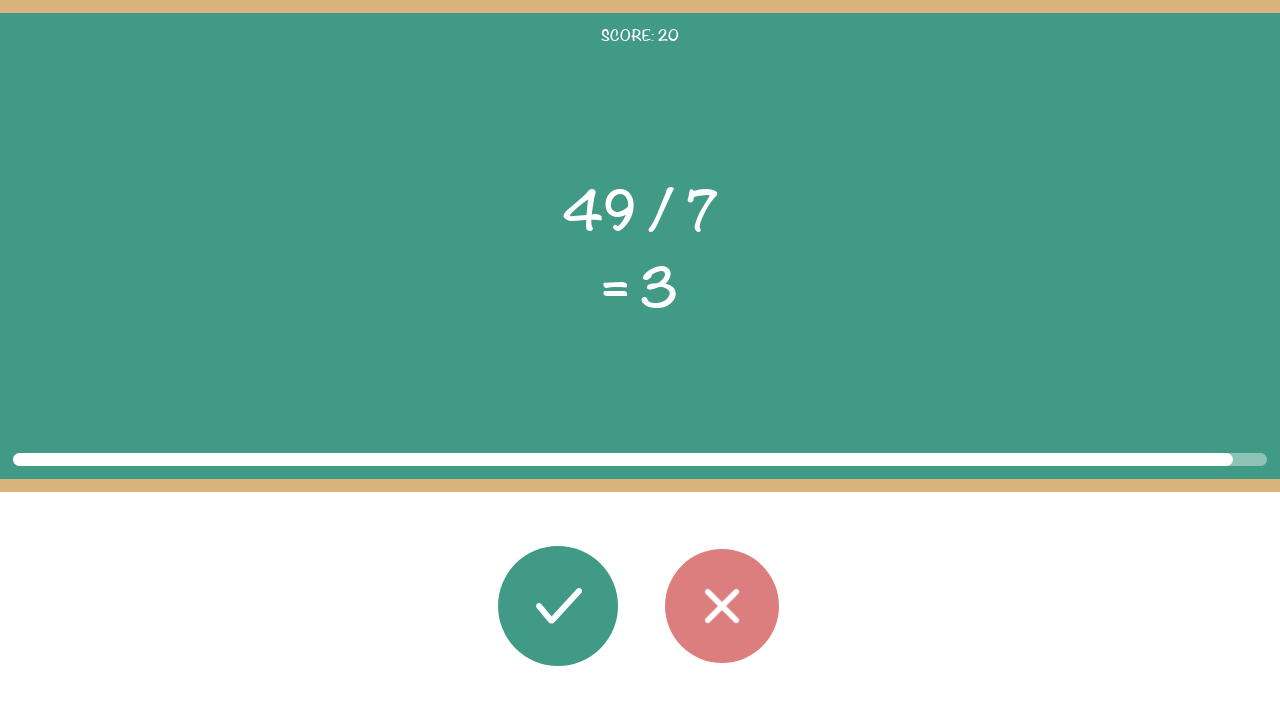

Extracted operator from equation 21
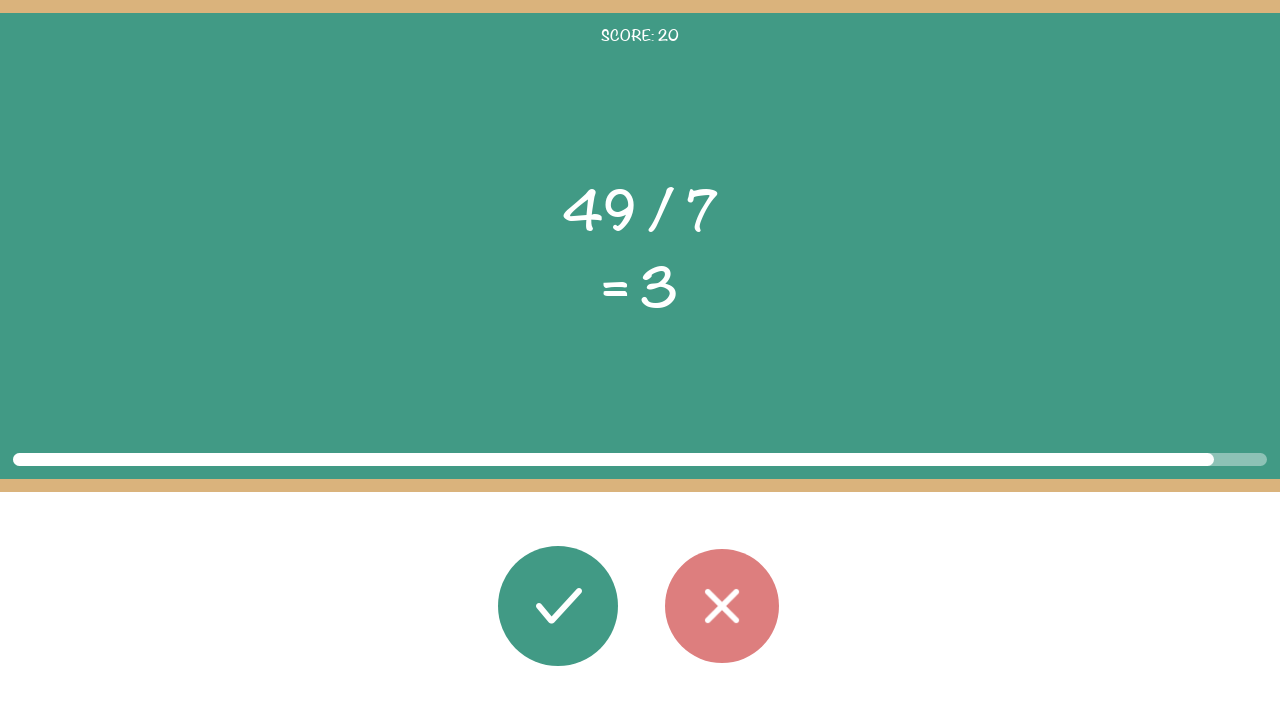

Extracted displayed result from equation 21
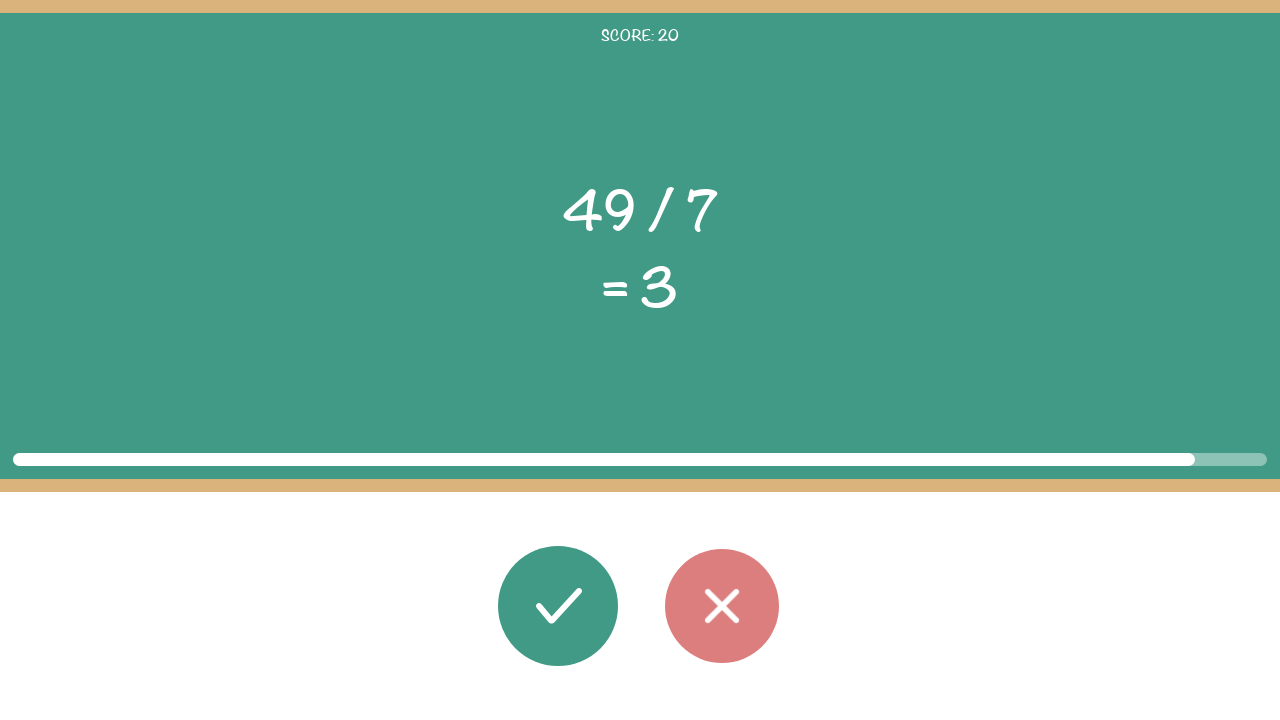

Calculated correct result for equation 21: 7
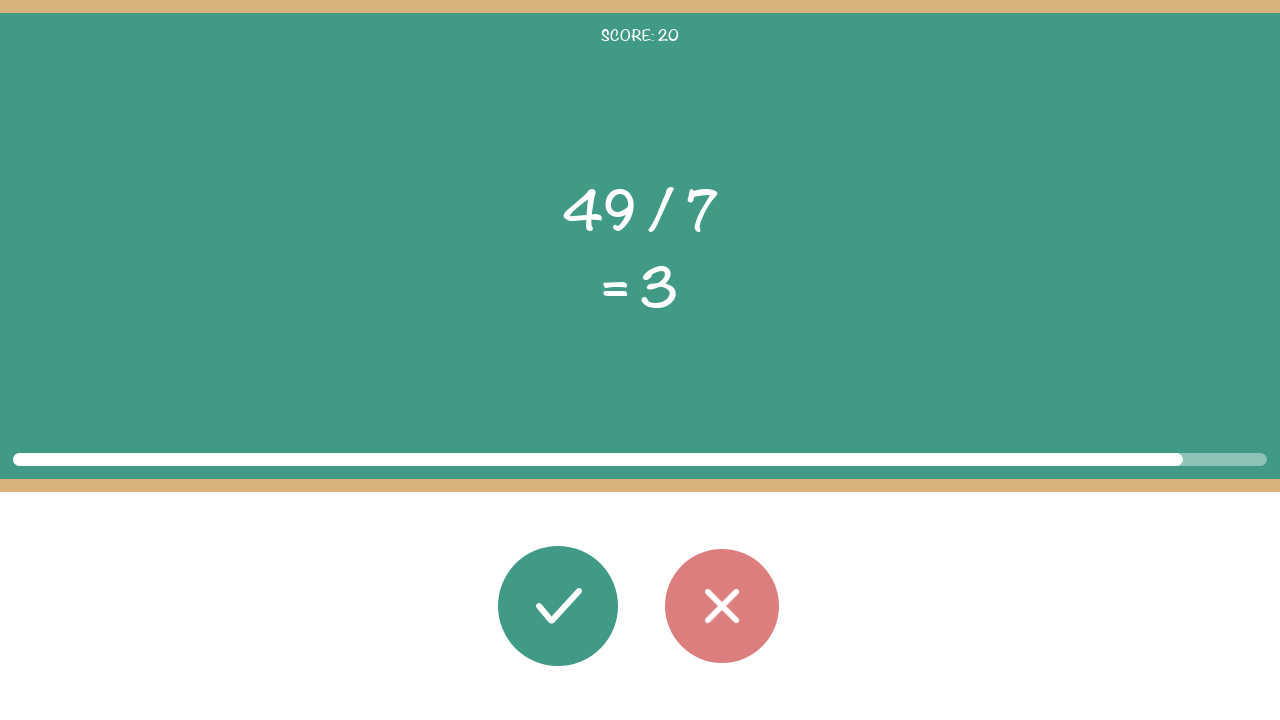

Clicked wrong button for equation 21 (answer was inaccurate) at (722, 606) on #button_wrong
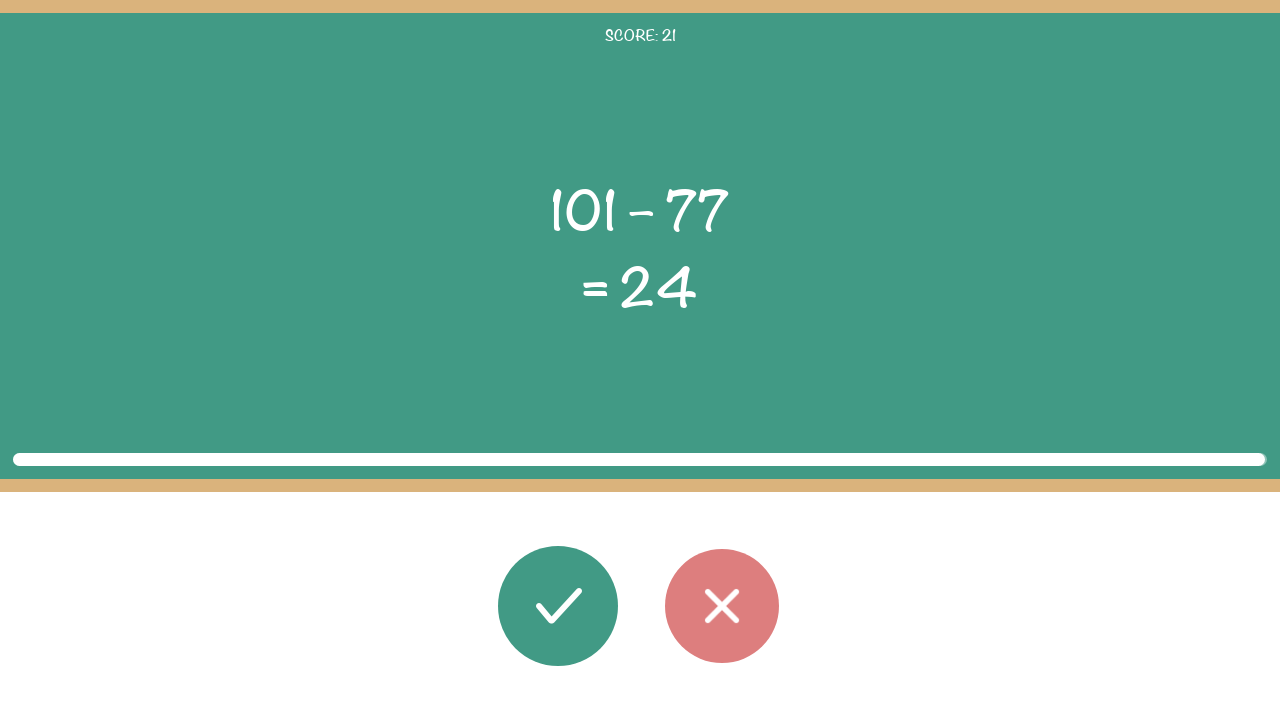

Extracted first operand (x) from equation 22
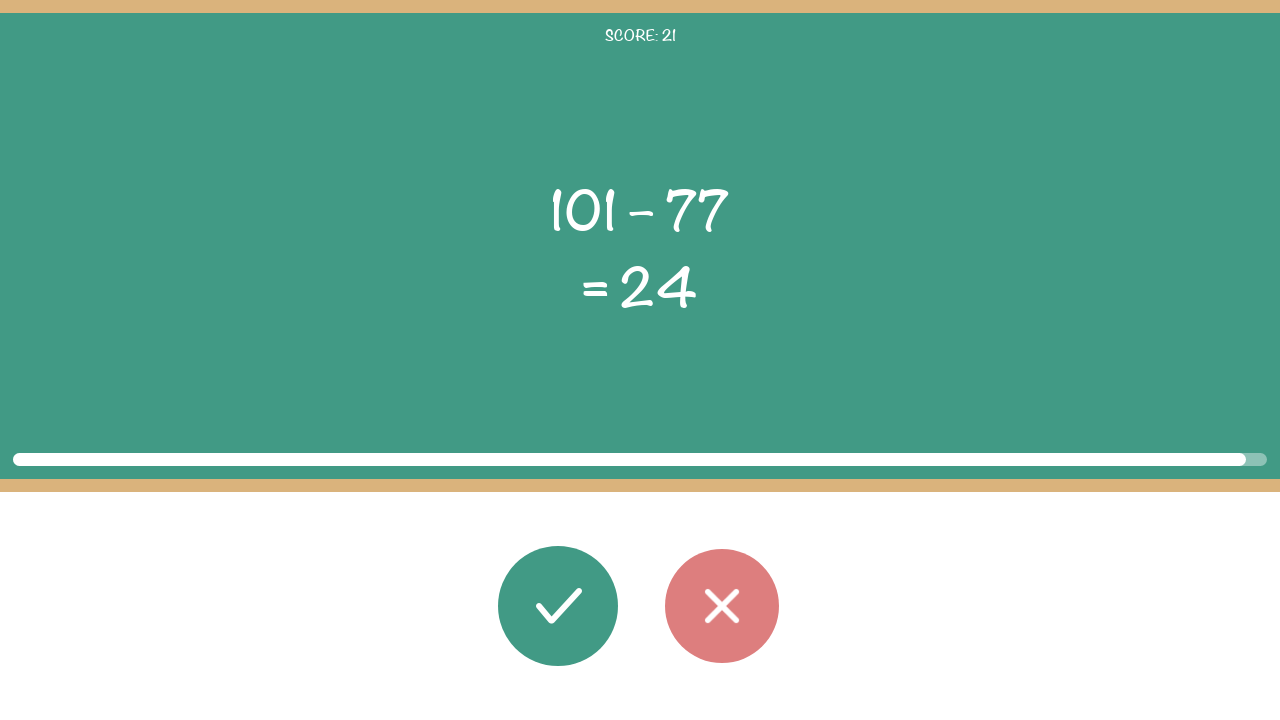

Extracted second operand (y) from equation 22
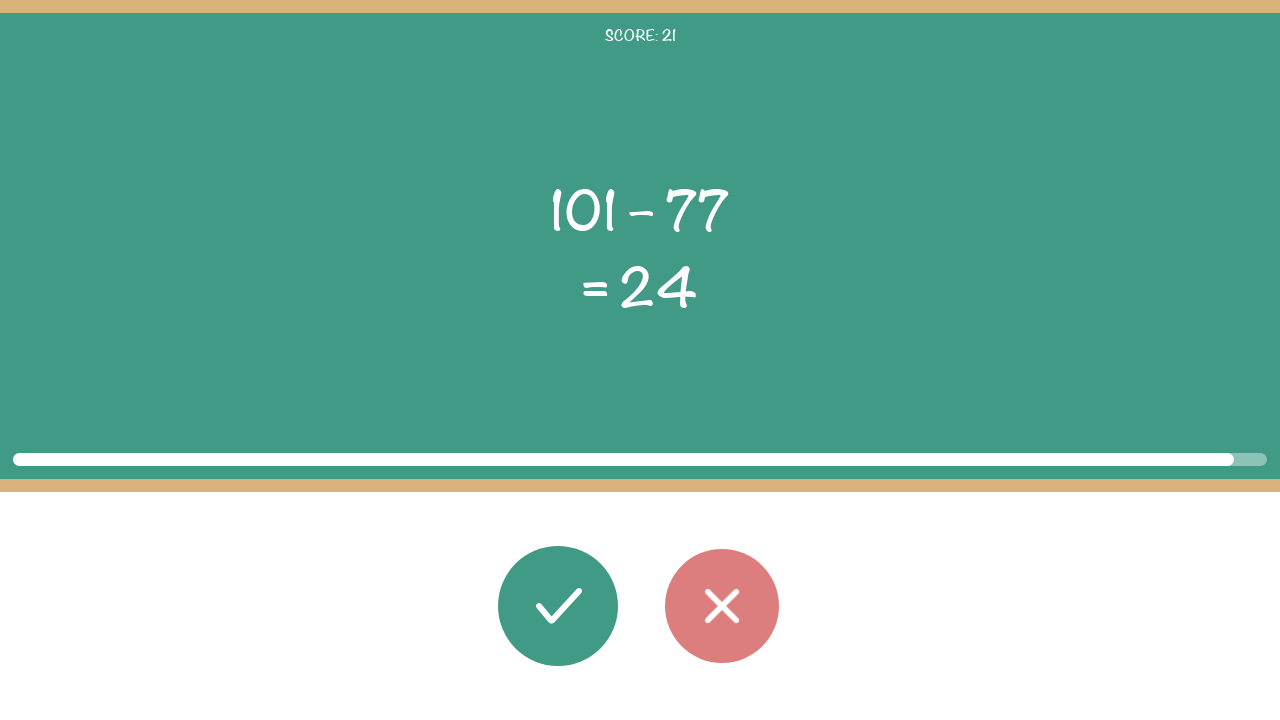

Extracted operator from equation 22
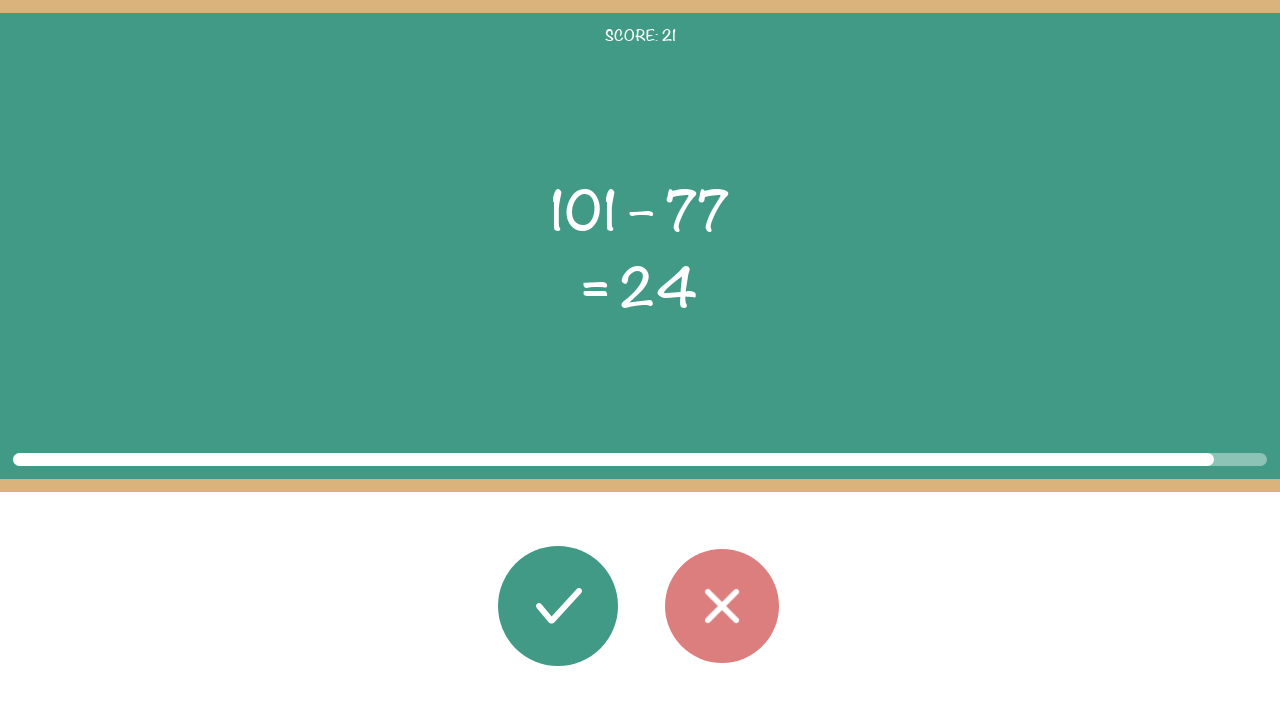

Extracted displayed result from equation 22
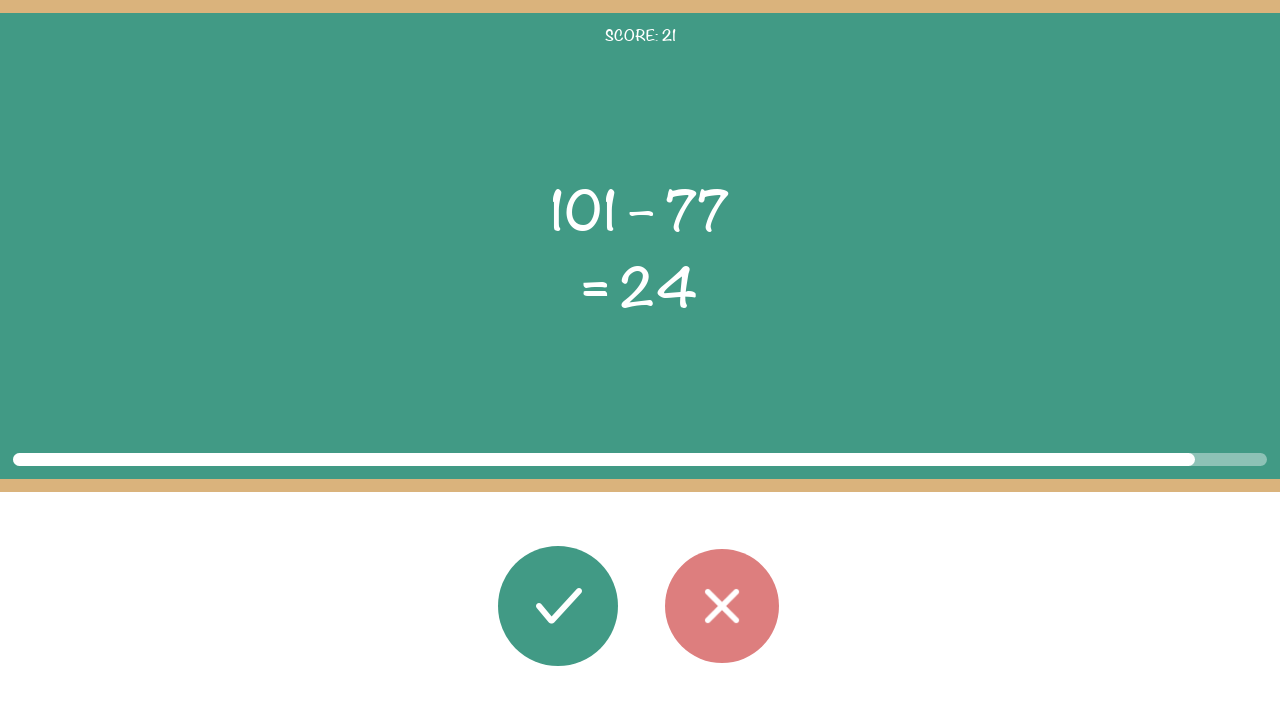

Calculated correct result for equation 22: 24
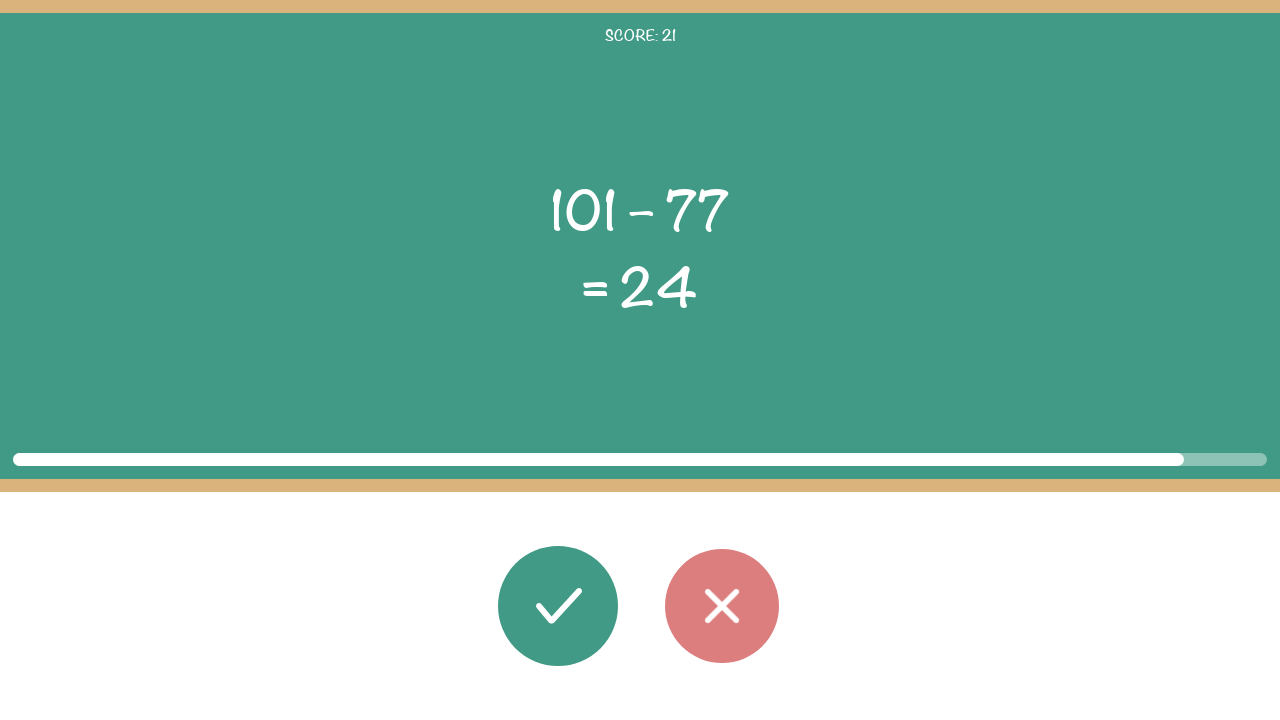

Clicked correct button for equation 22 (answer was accurate) at (558, 606) on #button_correct
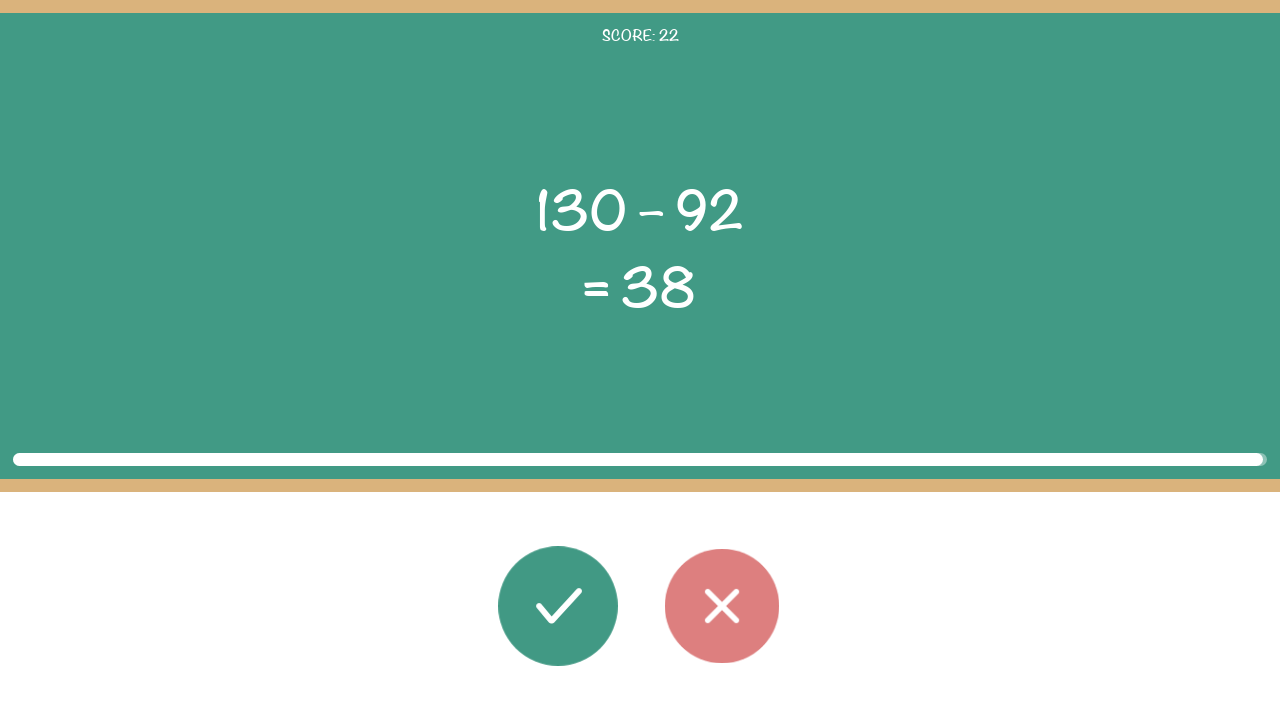

Extracted first operand (x) from equation 23
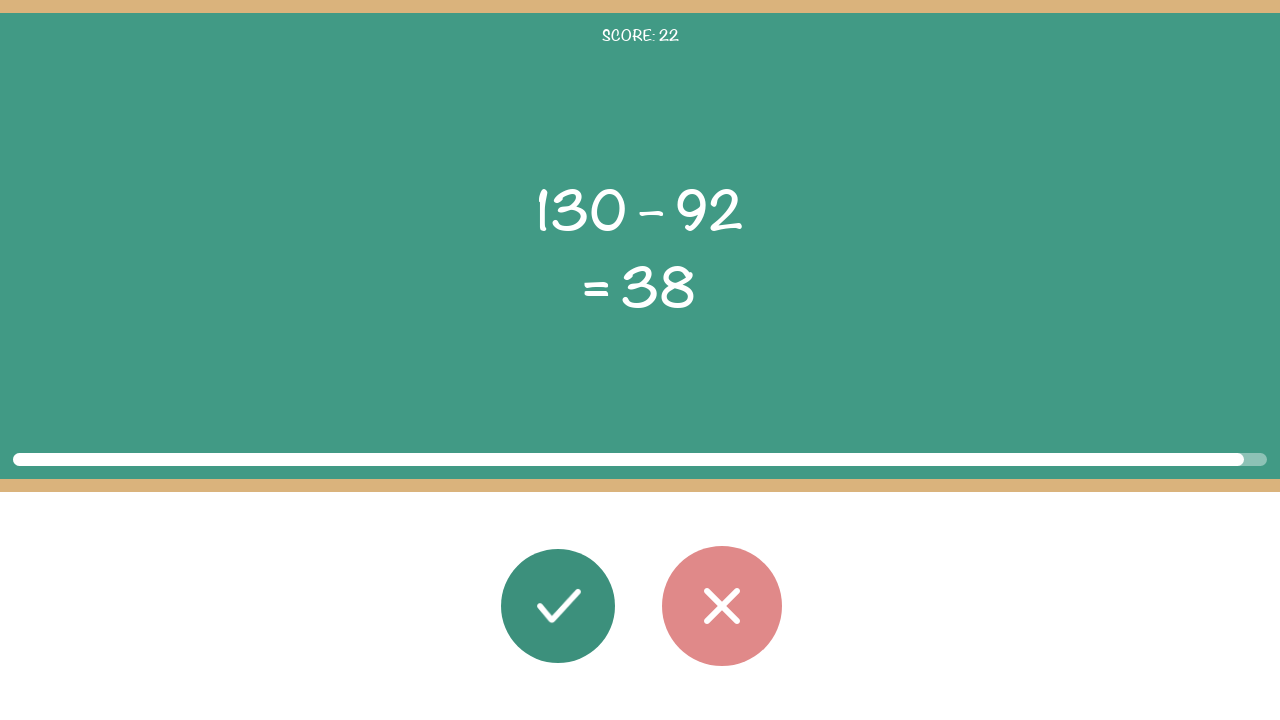

Extracted second operand (y) from equation 23
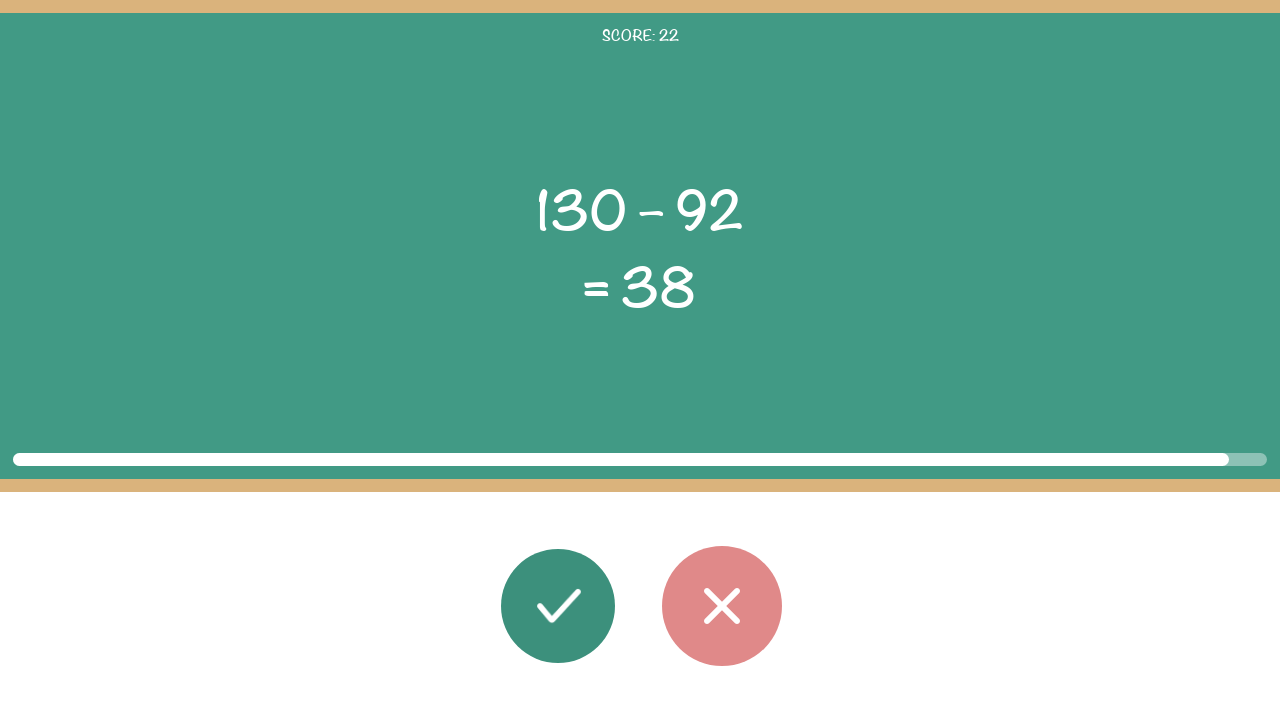

Extracted operator from equation 23
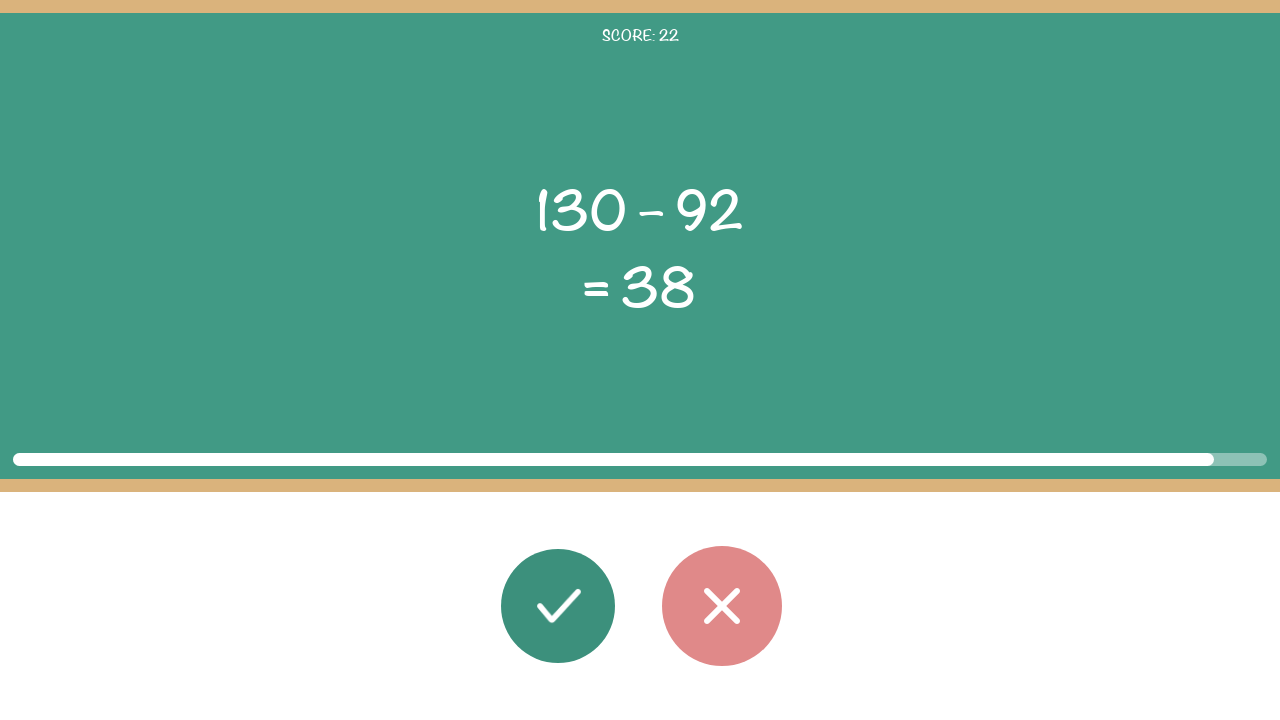

Extracted displayed result from equation 23
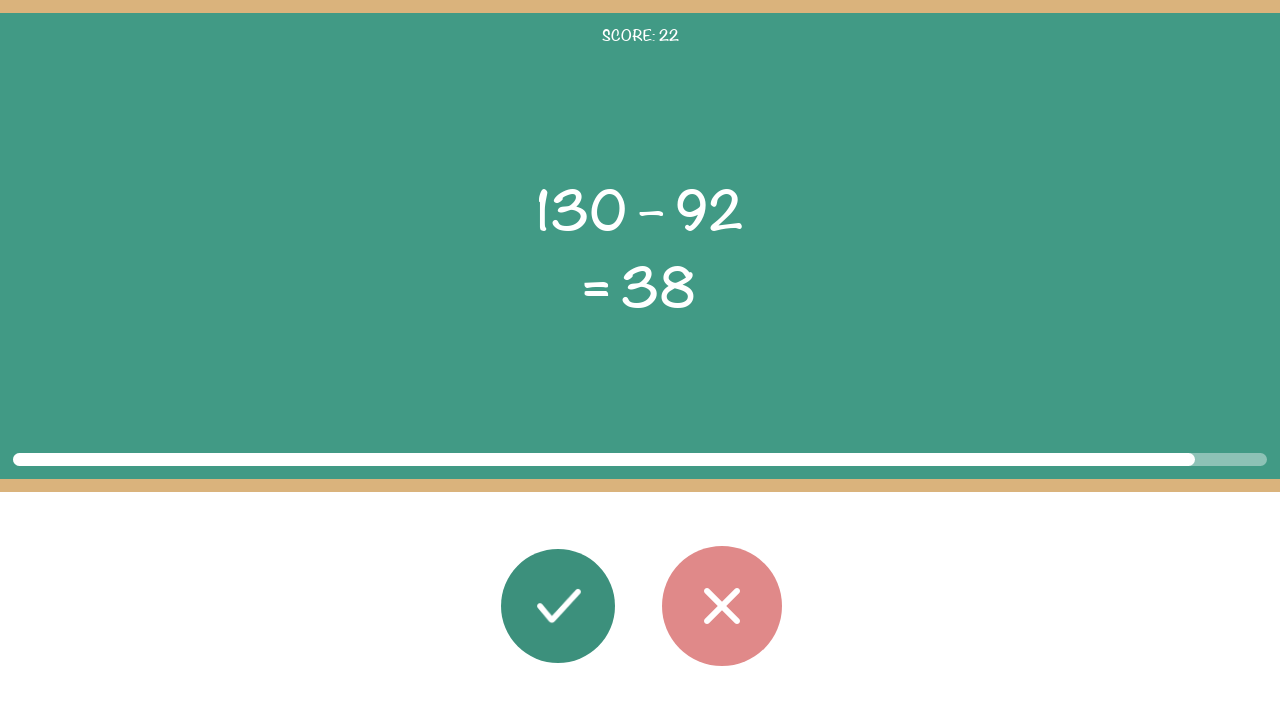

Calculated correct result for equation 23: 38
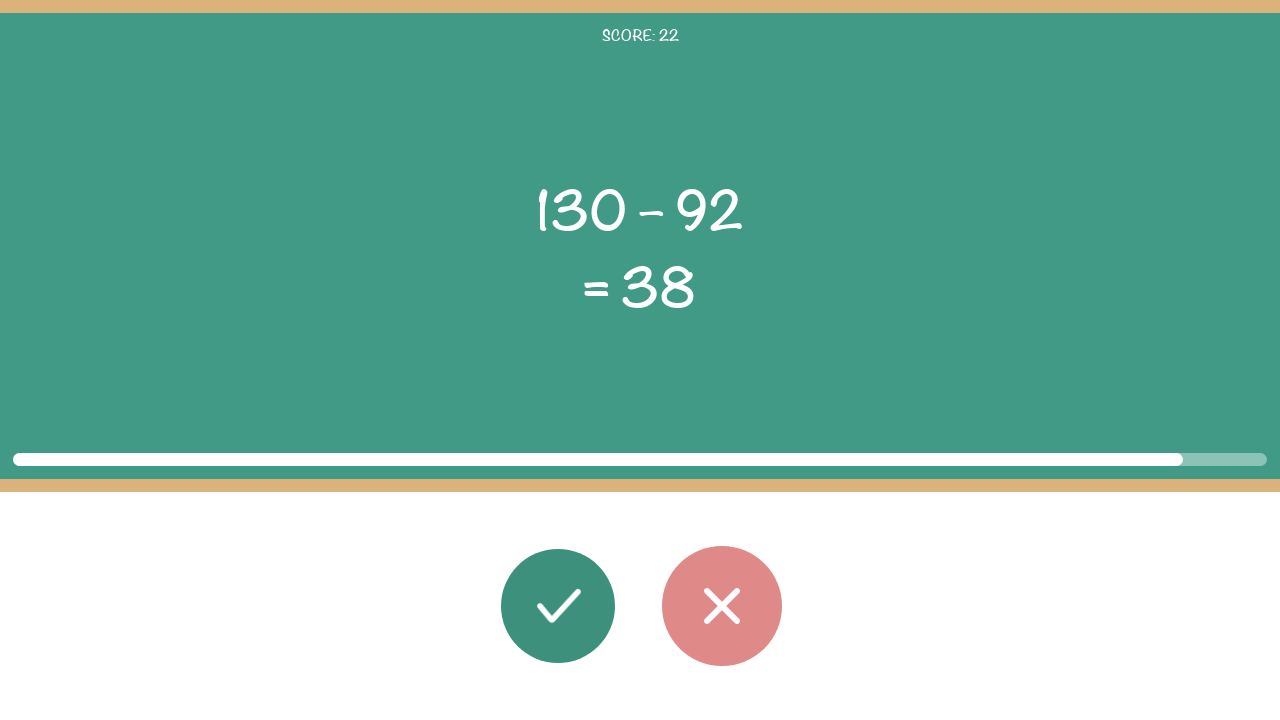

Clicked correct button for equation 23 (answer was accurate) at (558, 606) on #button_correct
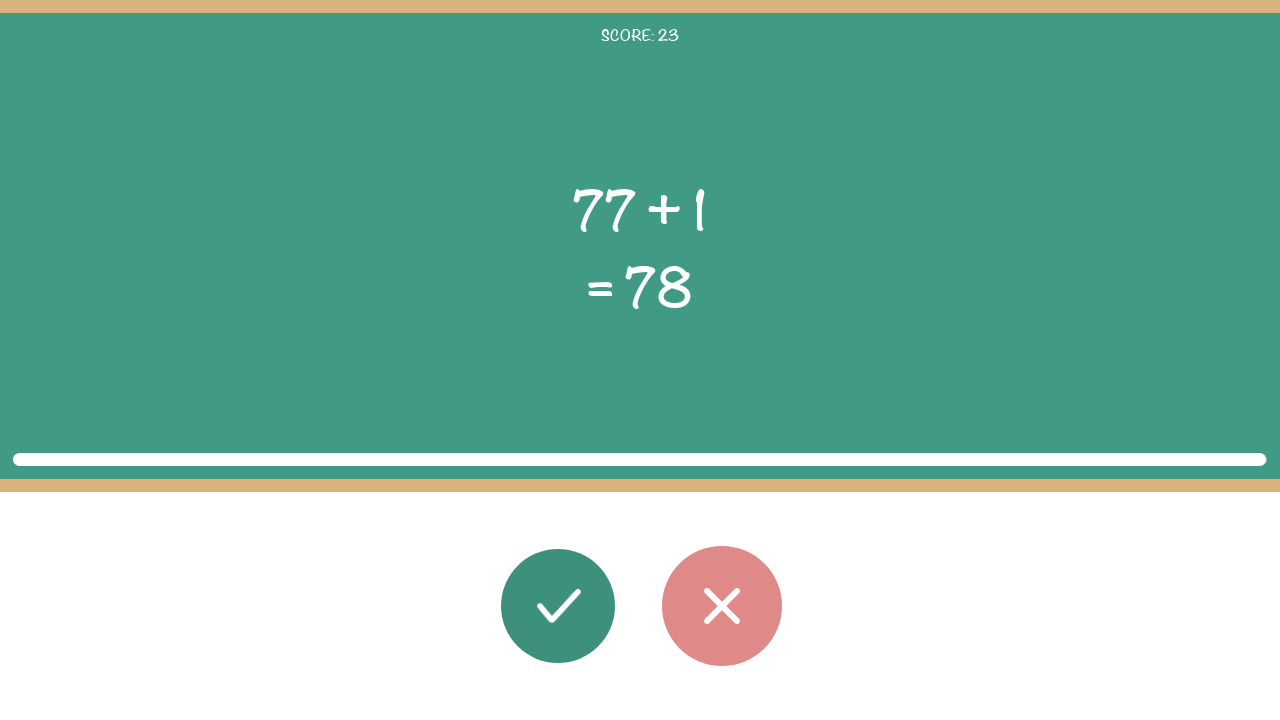

Extracted first operand (x) from equation 24
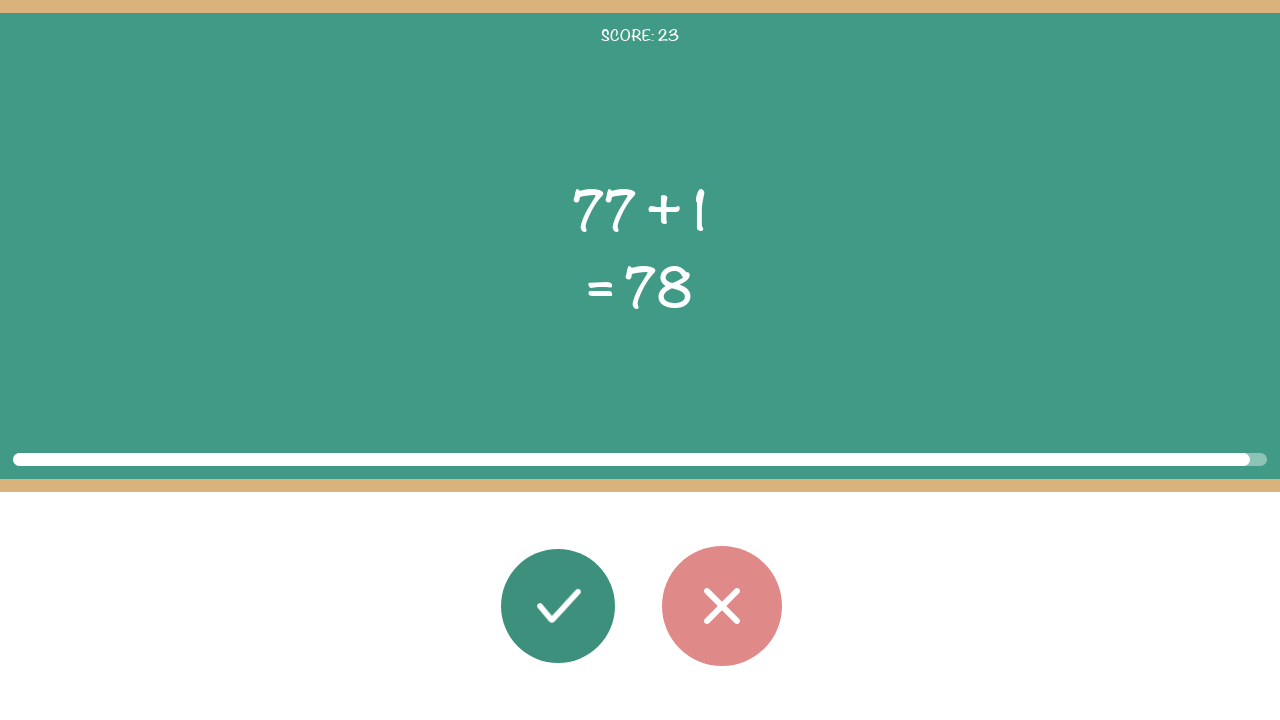

Extracted second operand (y) from equation 24
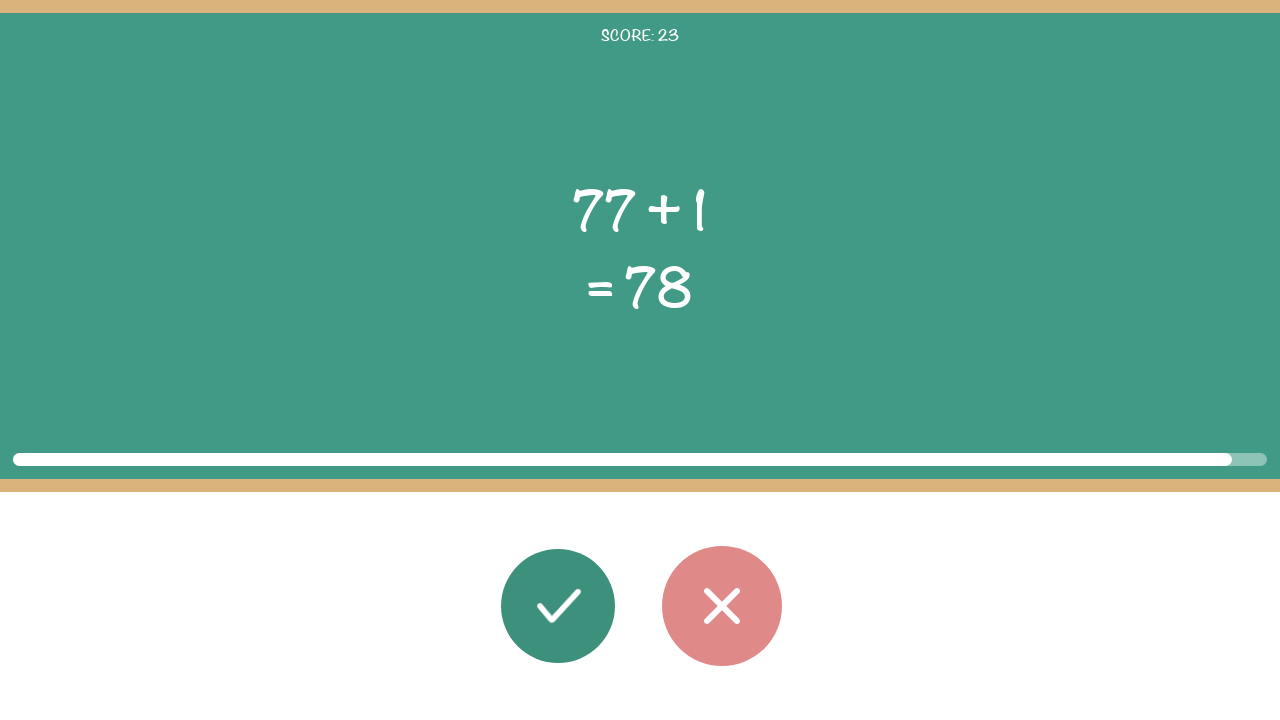

Extracted operator from equation 24
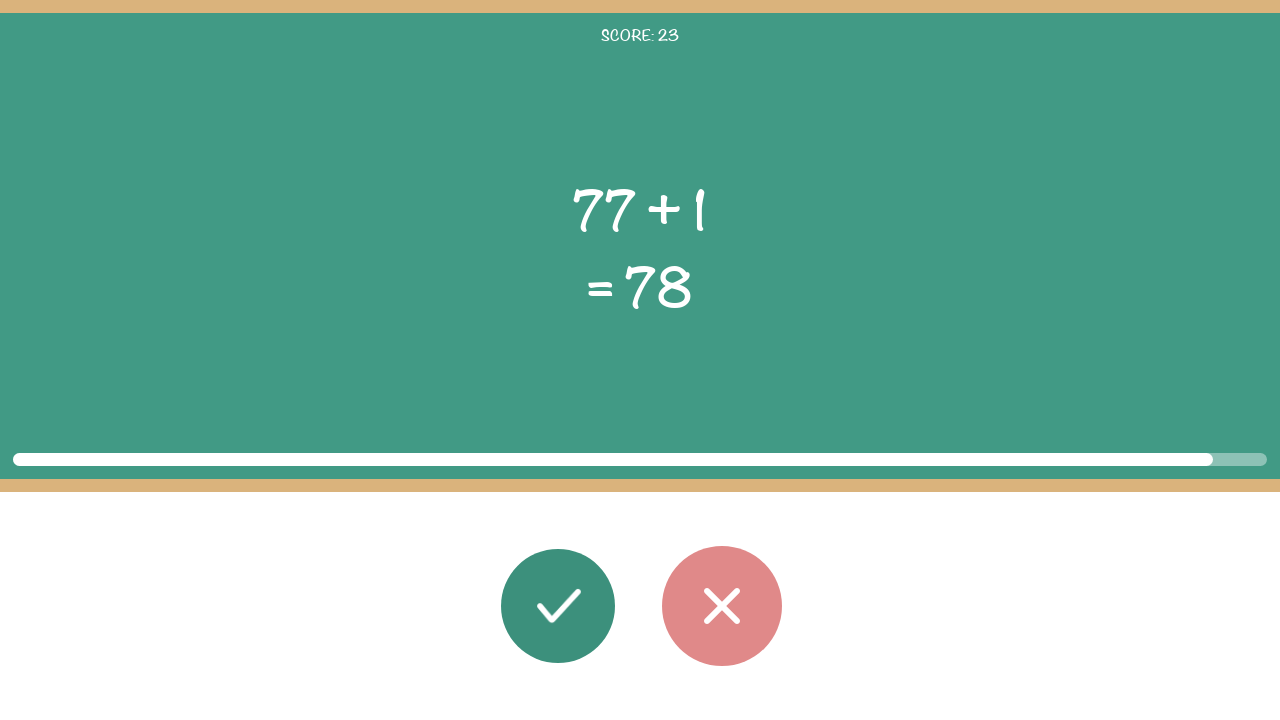

Extracted displayed result from equation 24
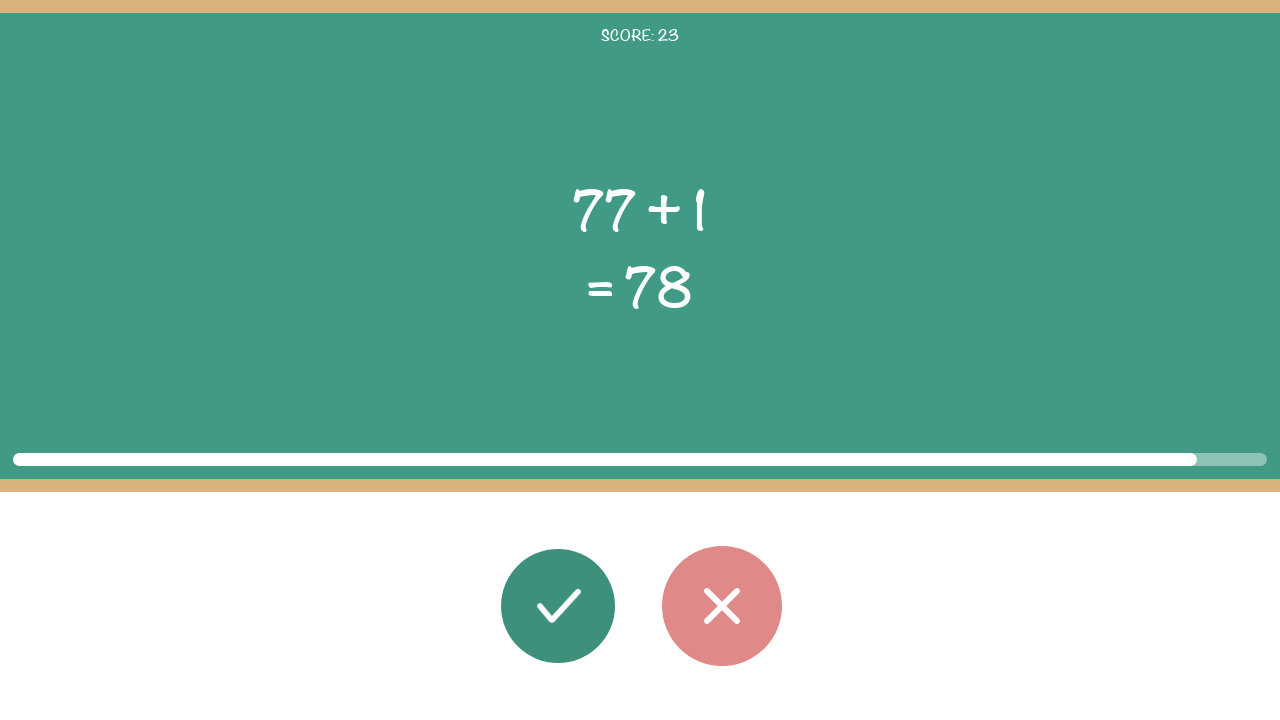

Calculated correct result for equation 24: 78
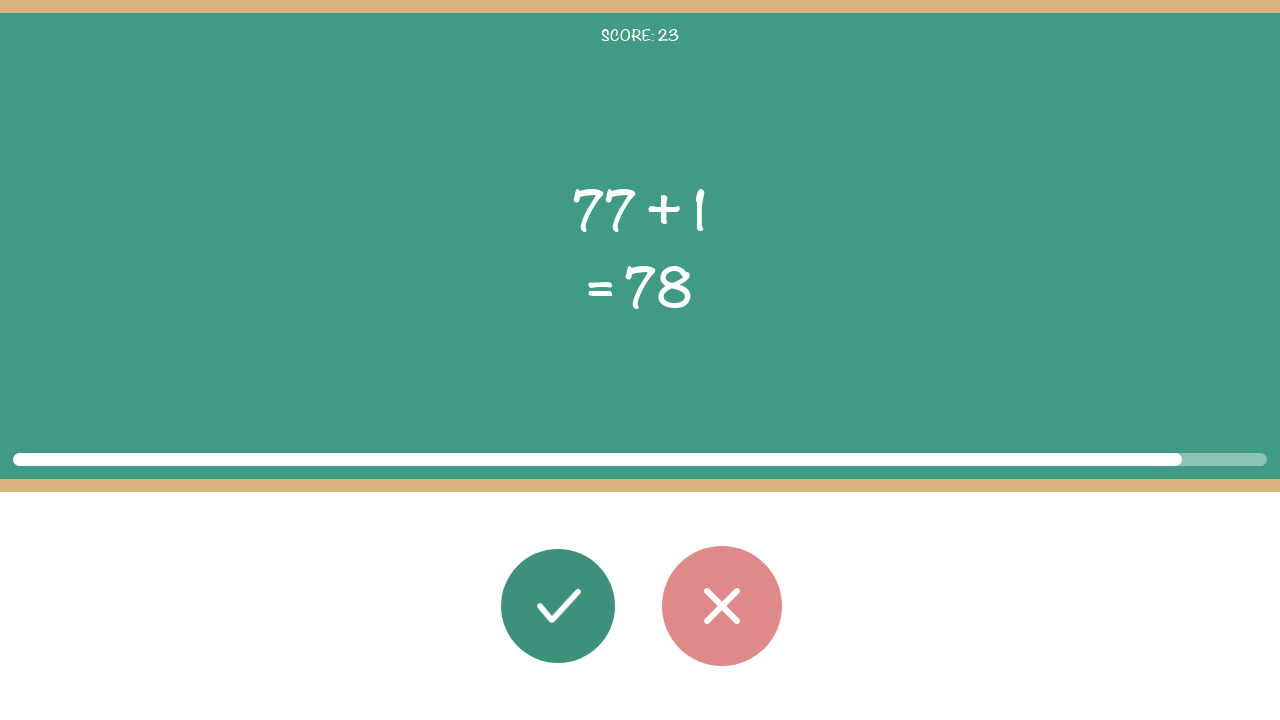

Clicked correct button for equation 24 (answer was accurate) at (558, 606) on #button_correct
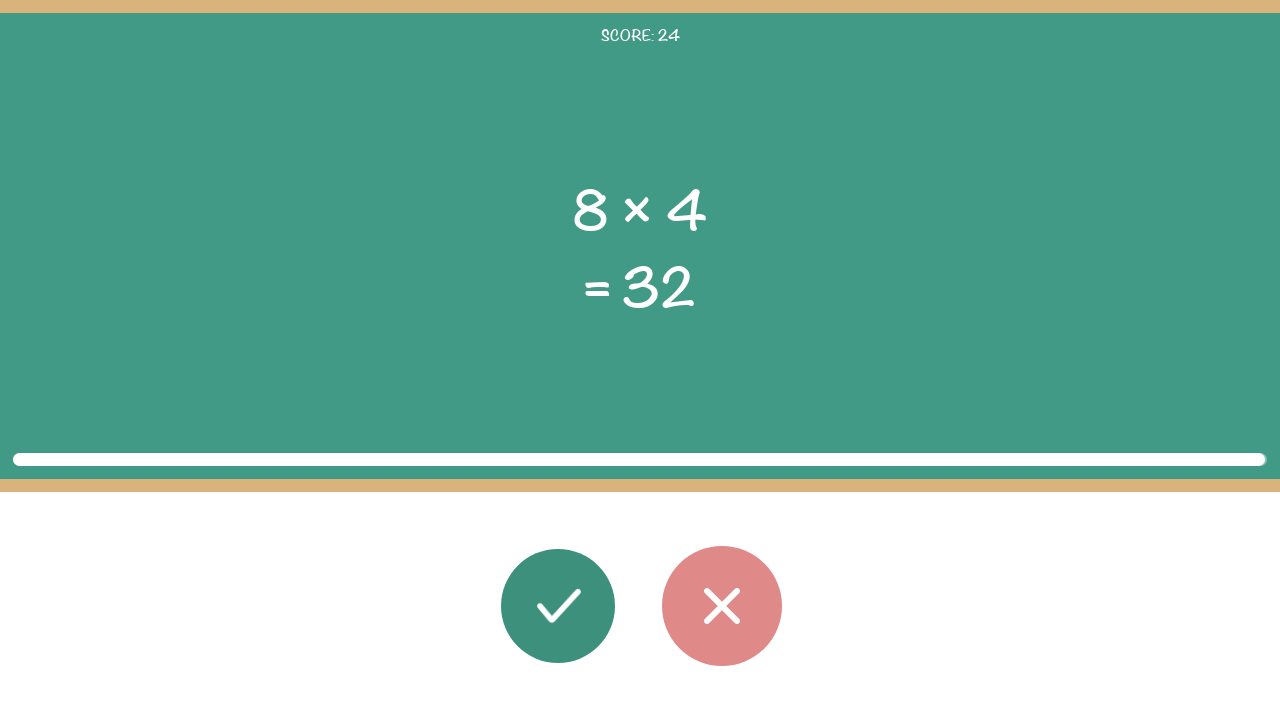

Extracted first operand (x) from equation 25
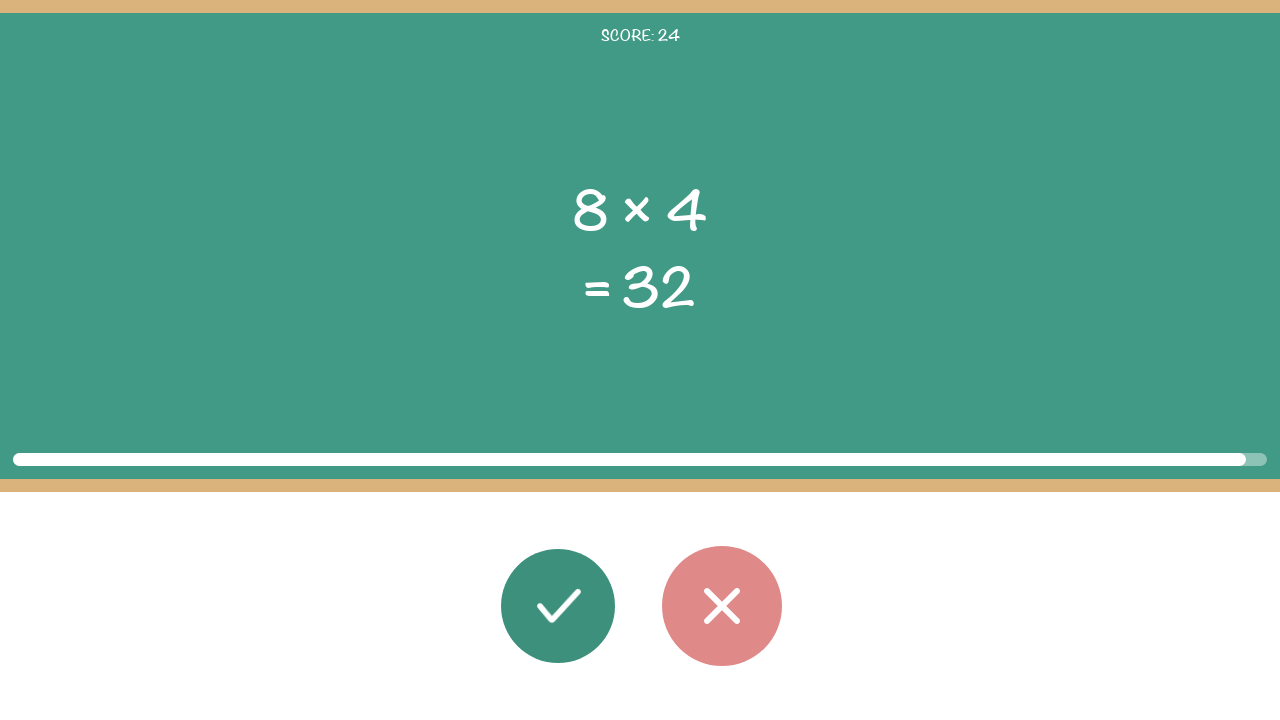

Extracted second operand (y) from equation 25
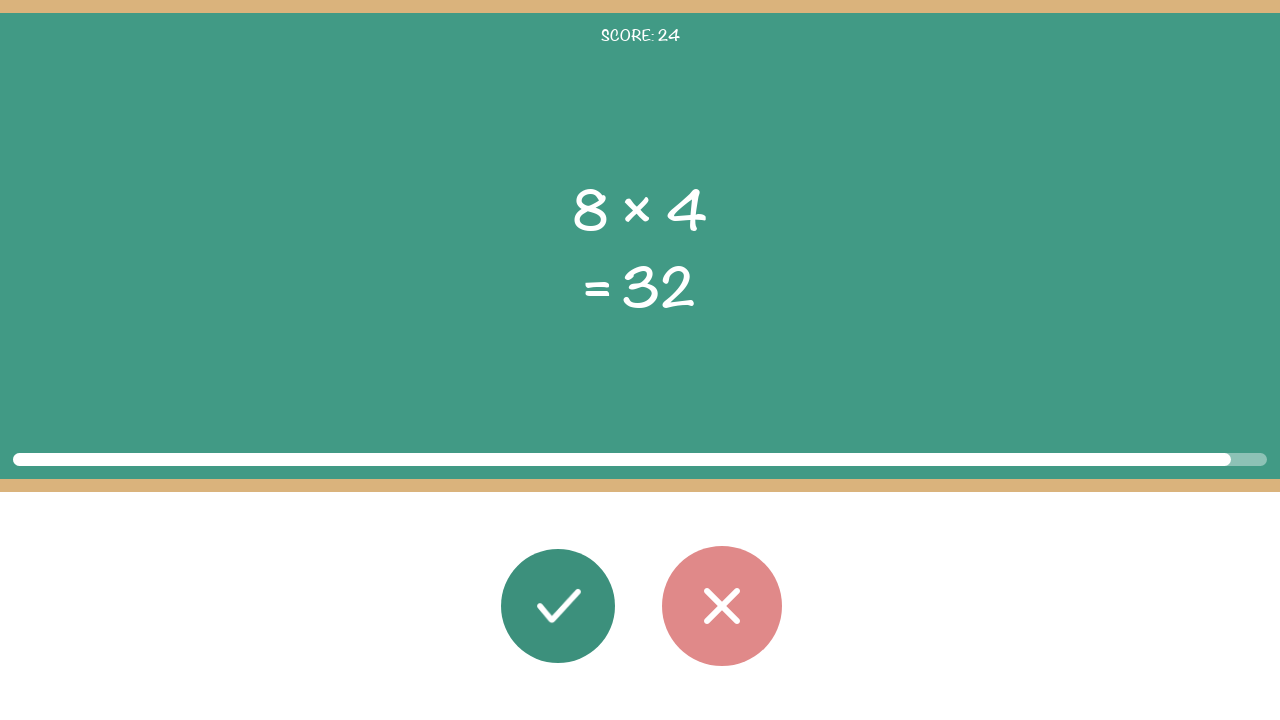

Extracted operator from equation 25
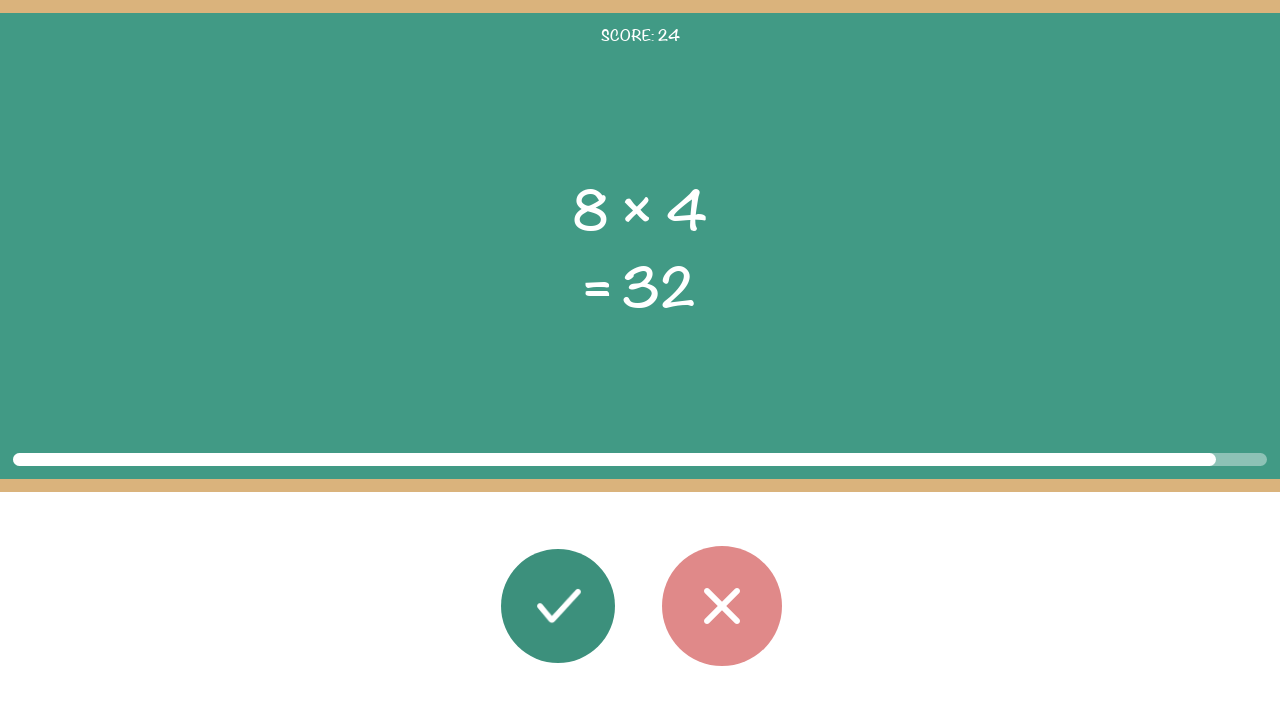

Extracted displayed result from equation 25
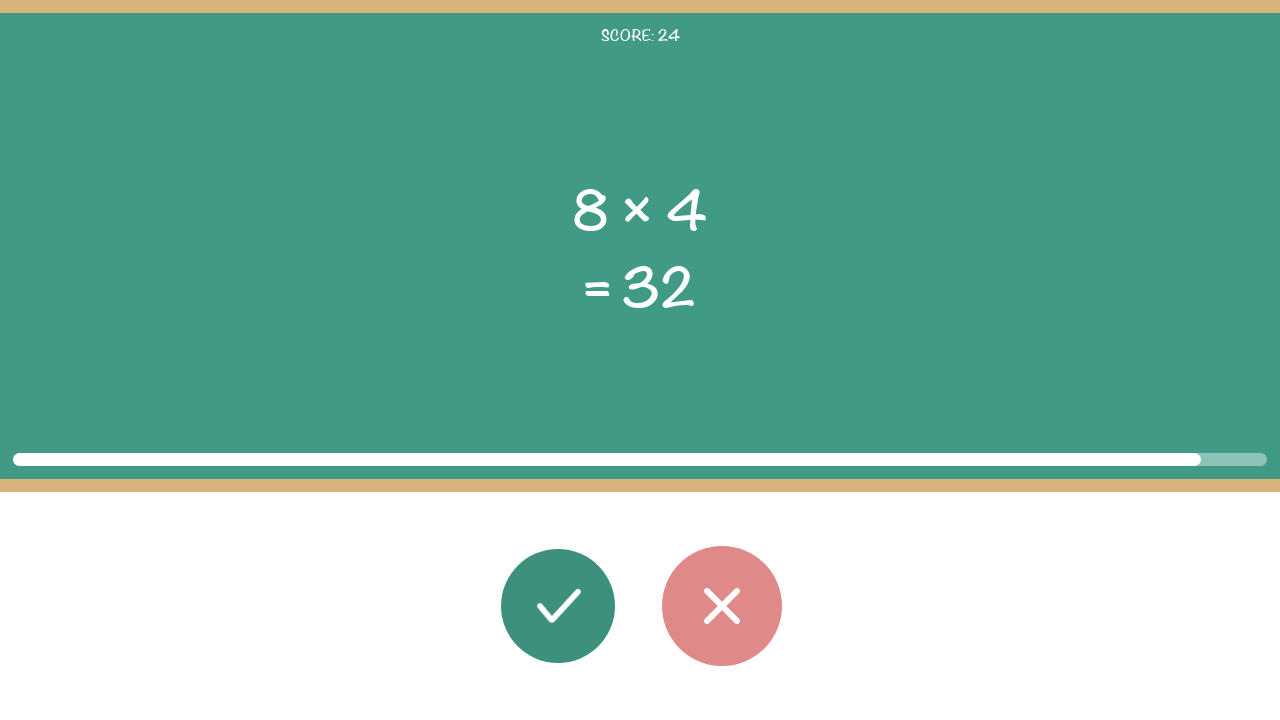

Calculated correct result for equation 25: 32
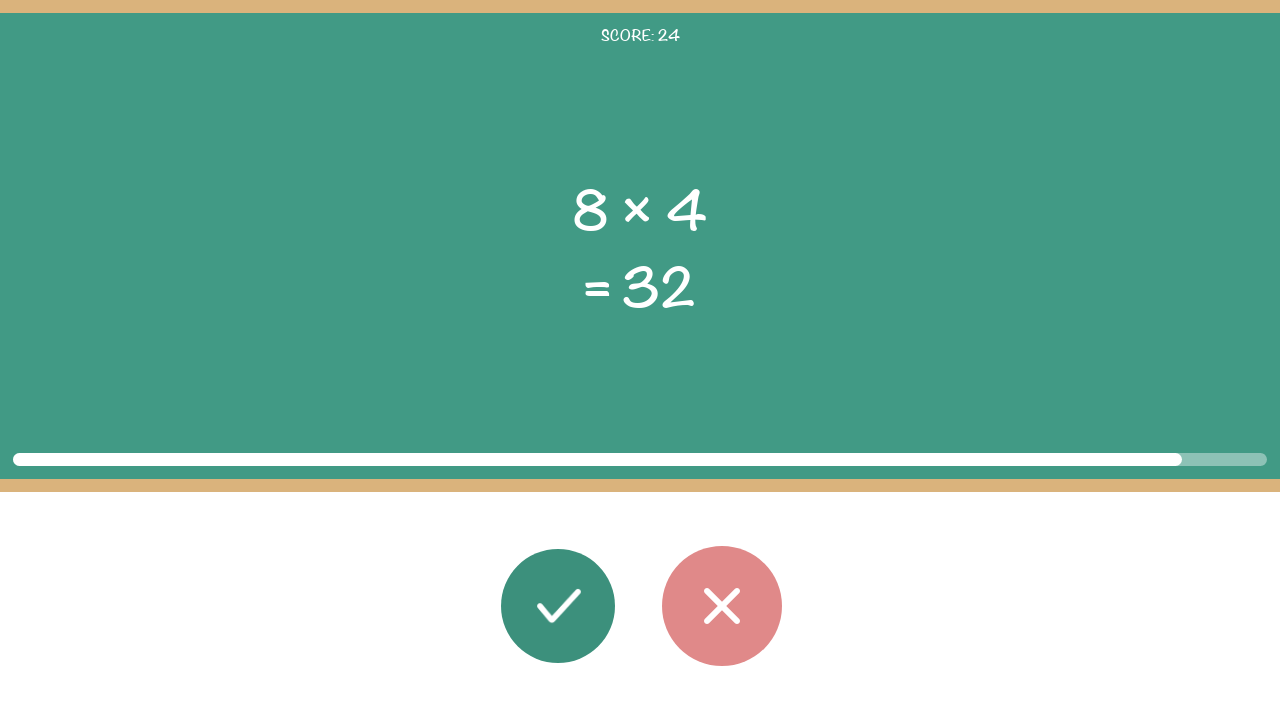

Clicked correct button for equation 25 (answer was accurate) at (558, 606) on #button_correct
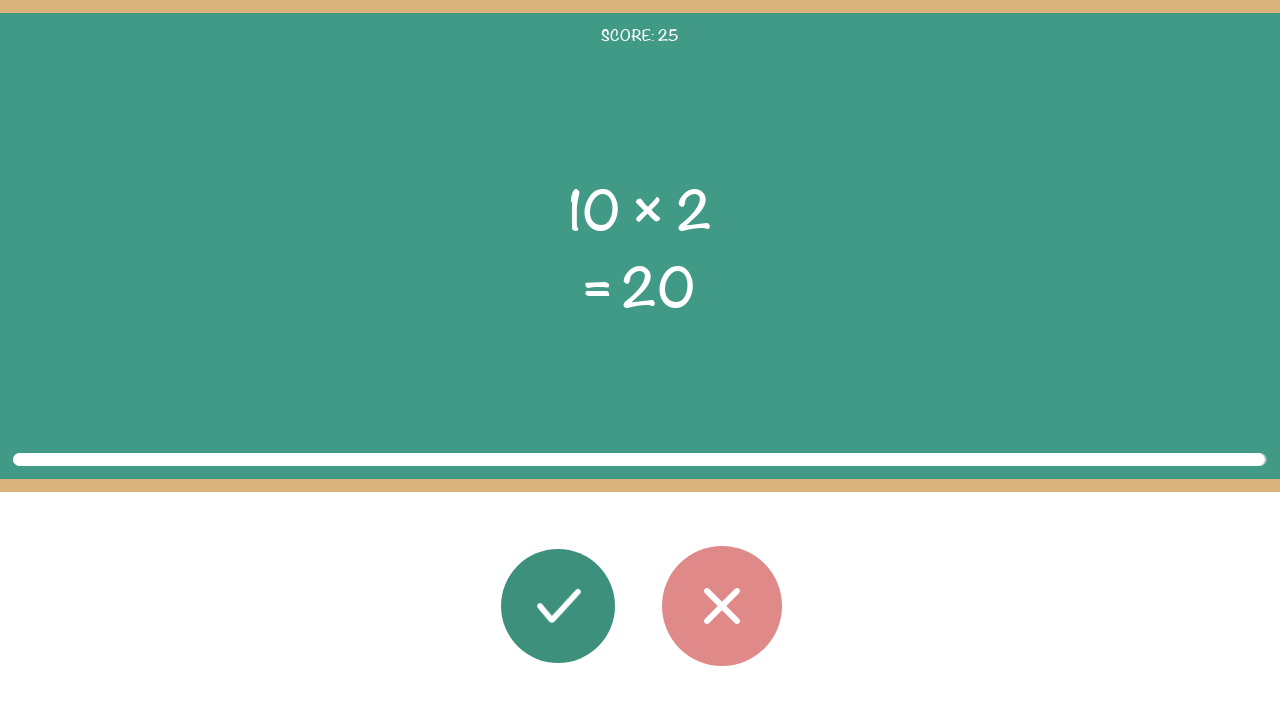

Extracted first operand (x) from equation 26
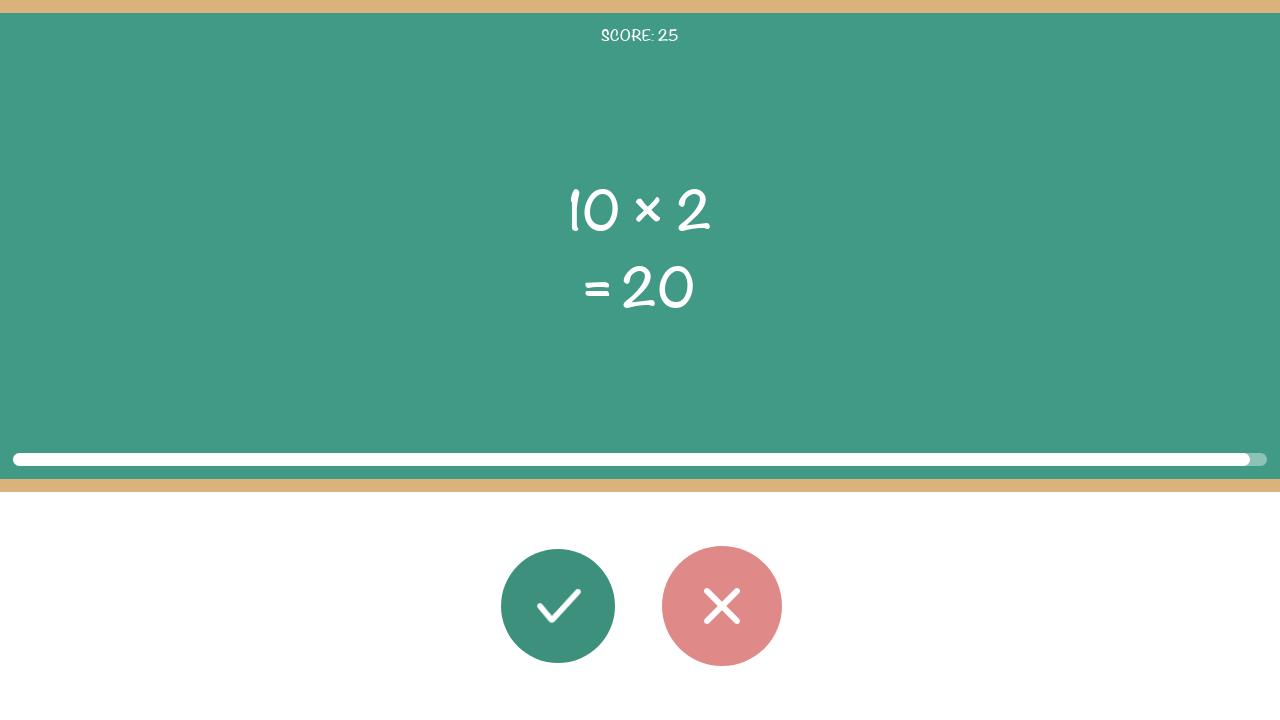

Extracted second operand (y) from equation 26
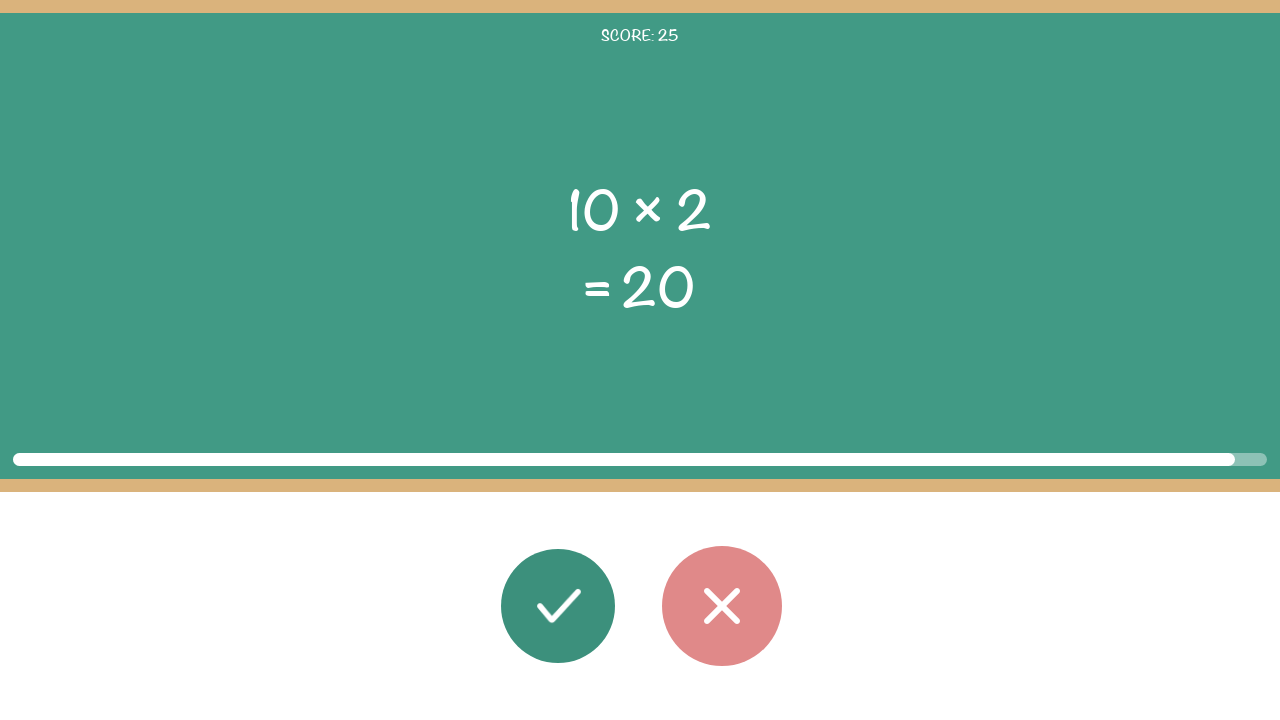

Extracted operator from equation 26
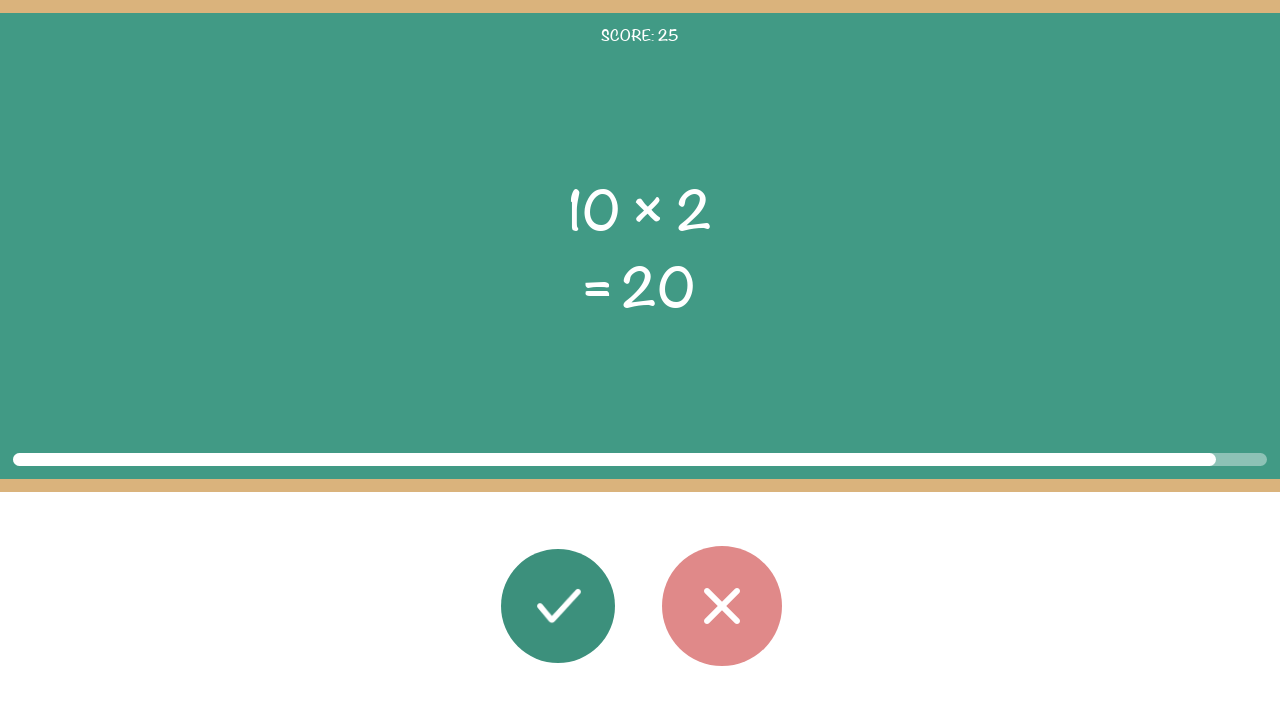

Extracted displayed result from equation 26
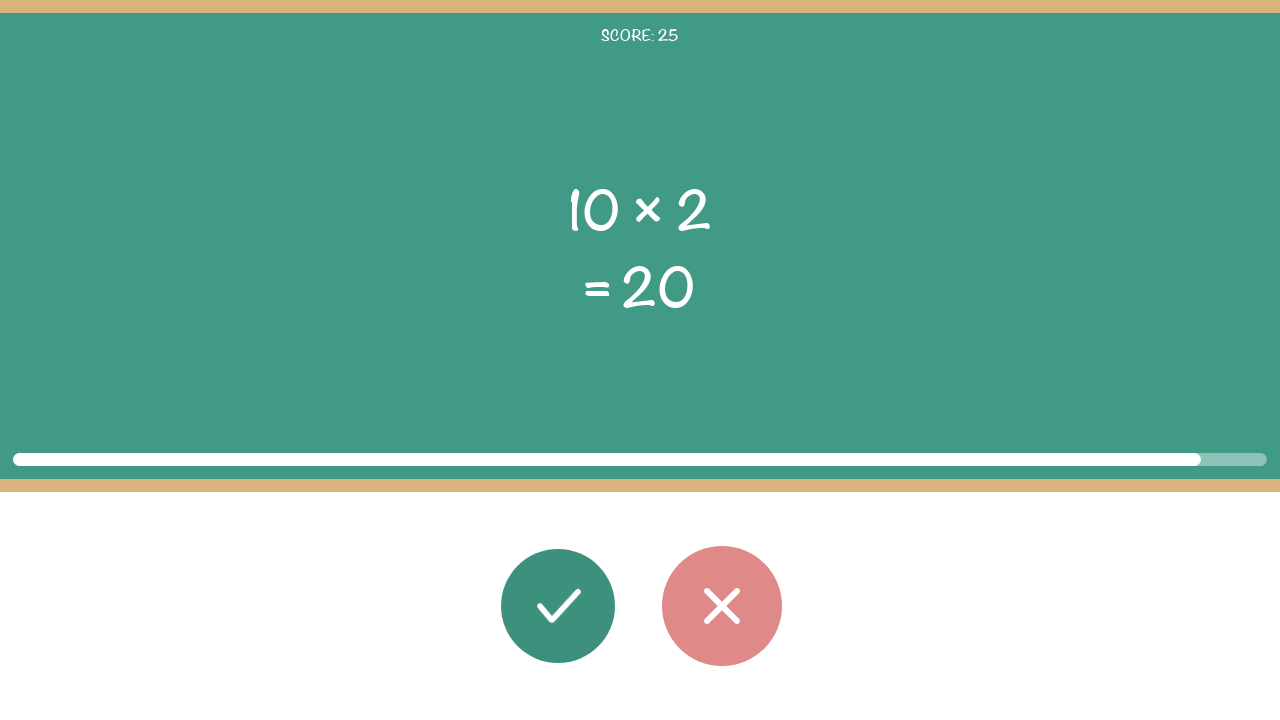

Calculated correct result for equation 26: 20
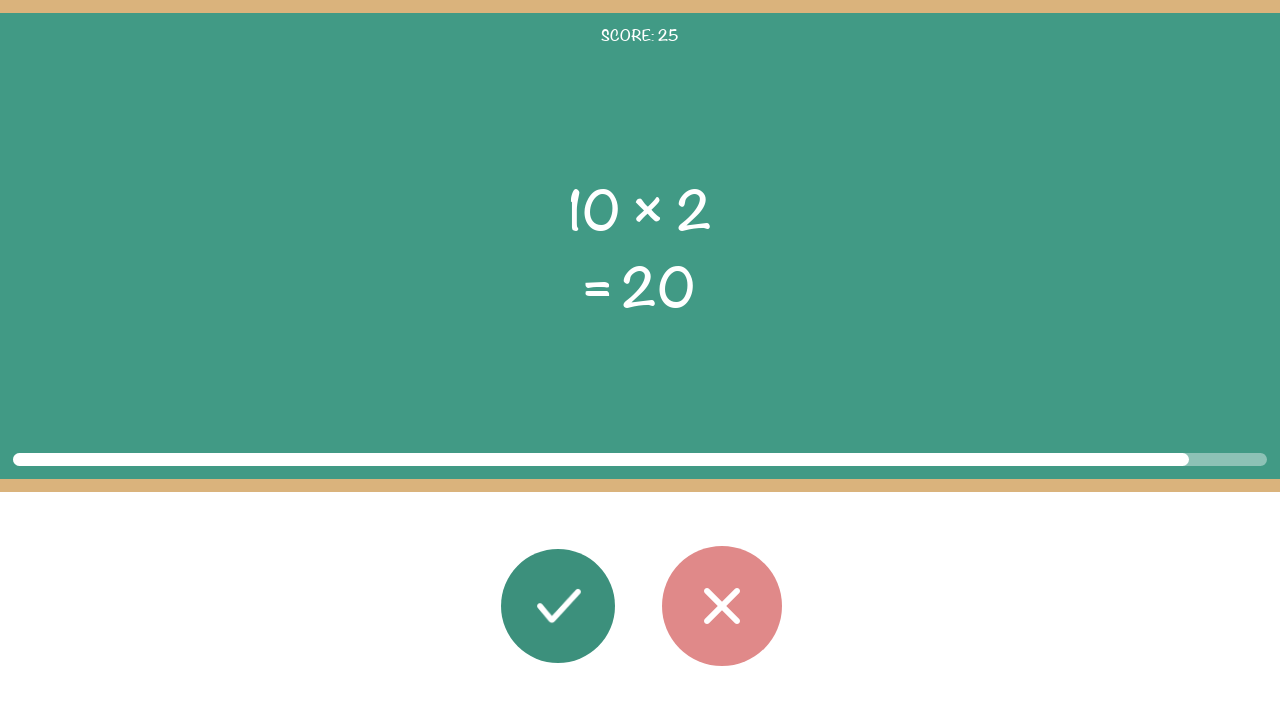

Clicked correct button for equation 26 (answer was accurate) at (558, 606) on #button_correct
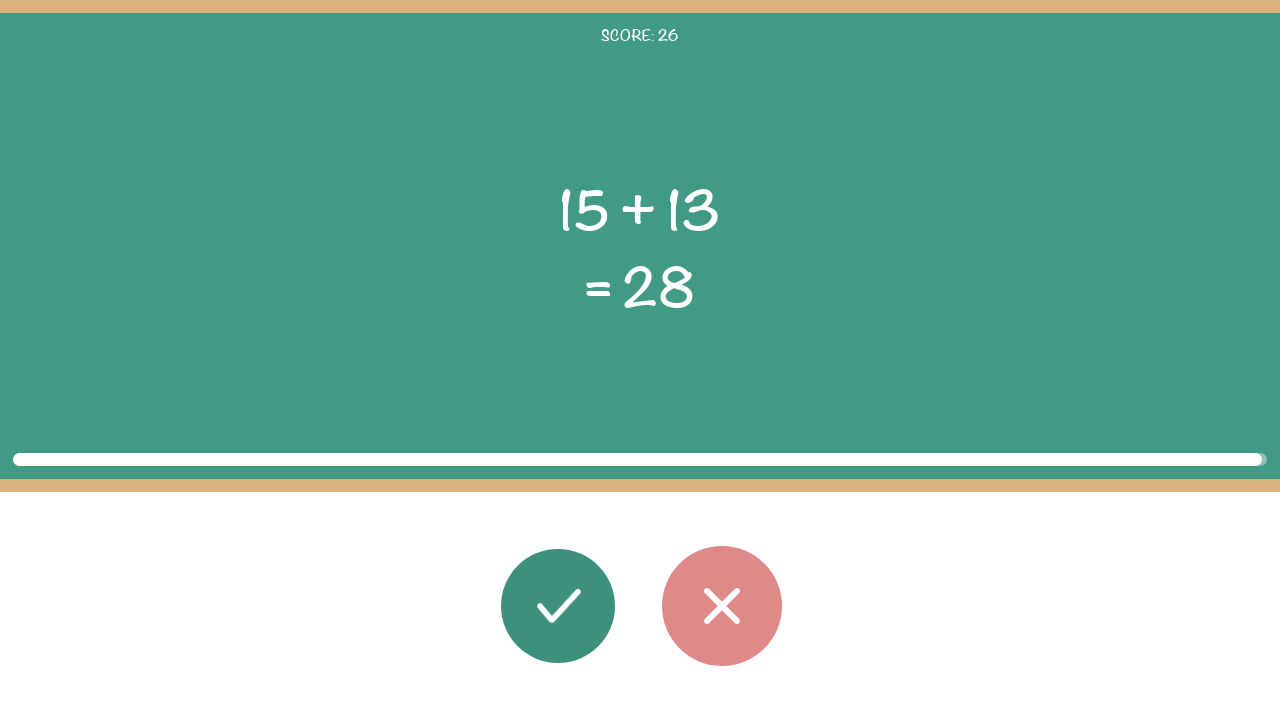

Extracted first operand (x) from equation 27
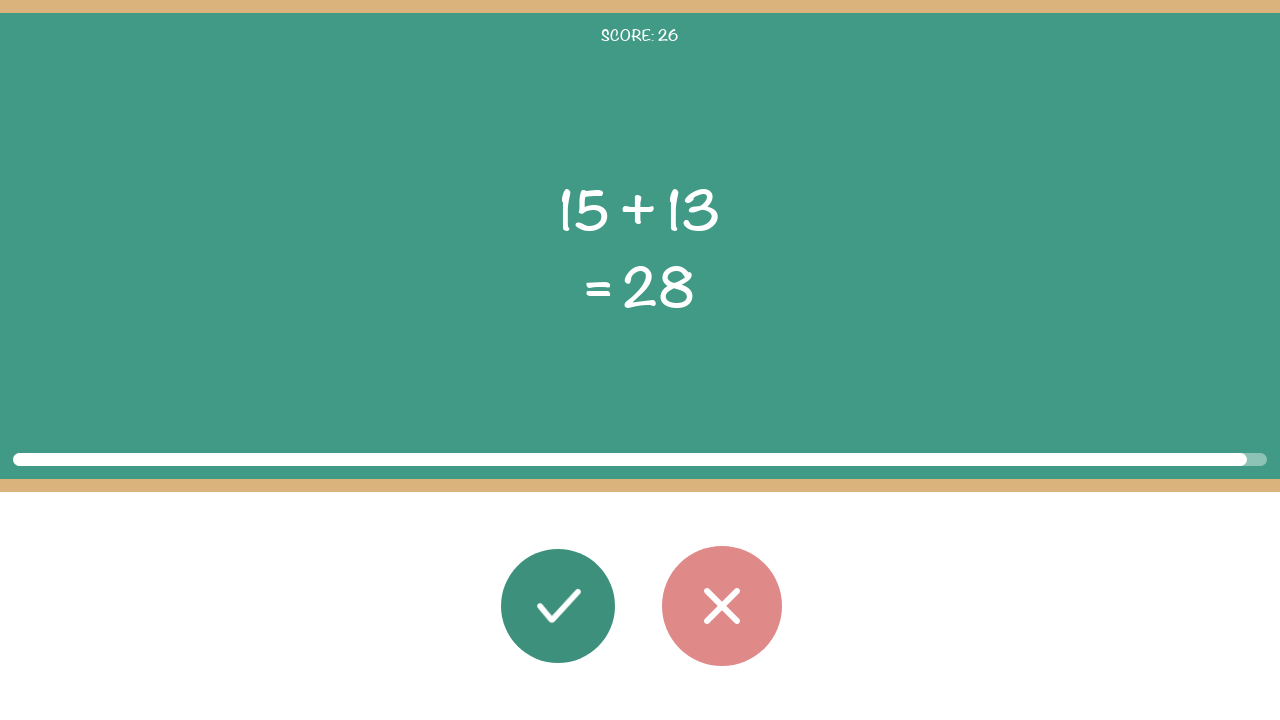

Extracted second operand (y) from equation 27
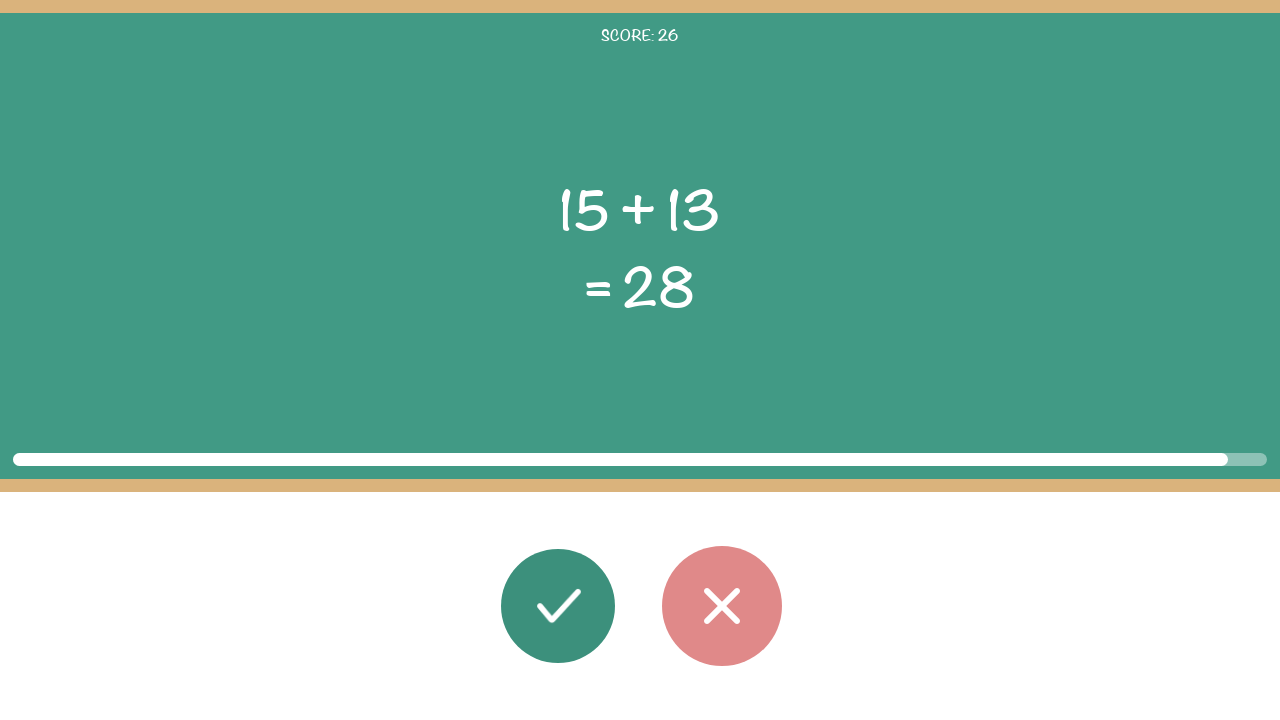

Extracted operator from equation 27
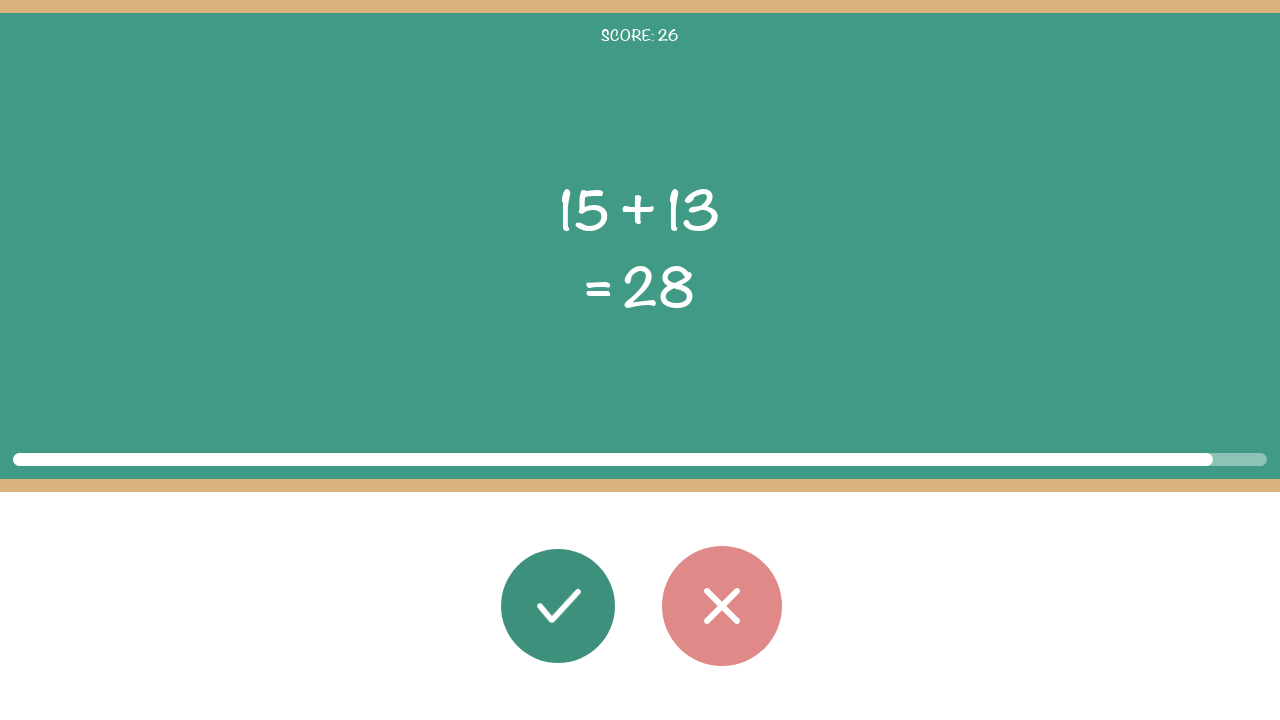

Extracted displayed result from equation 27
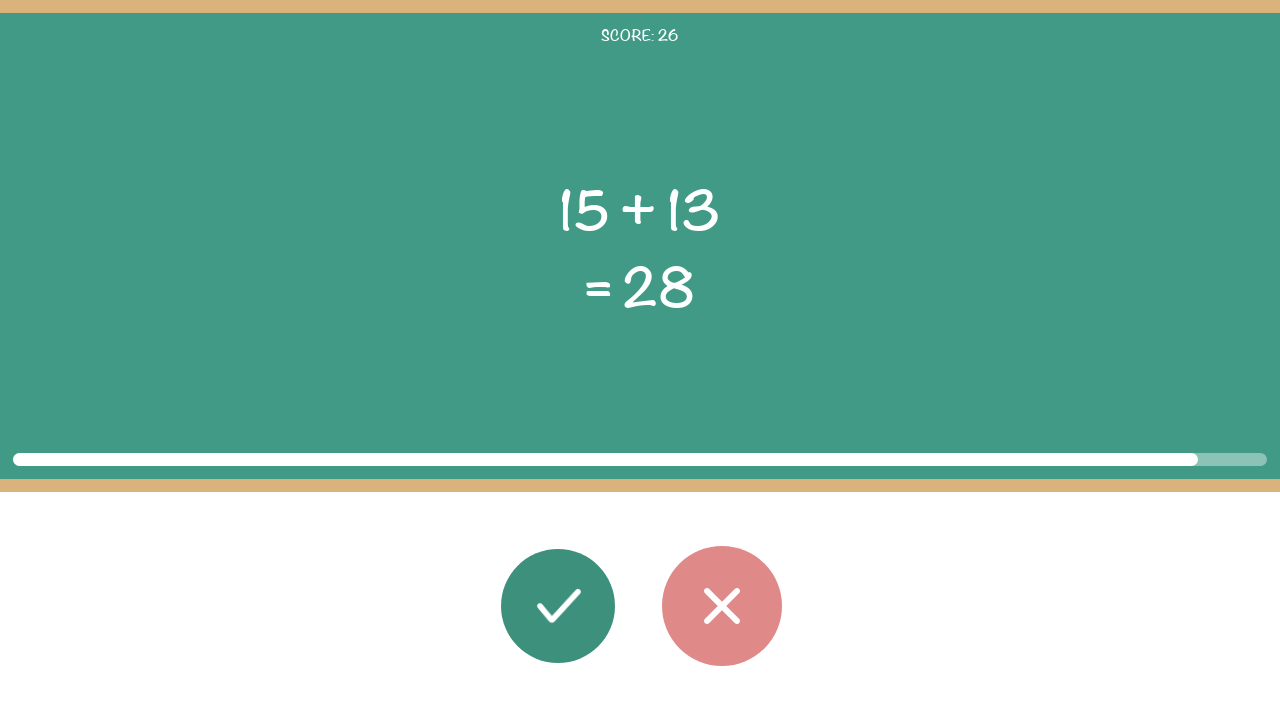

Calculated correct result for equation 27: 28
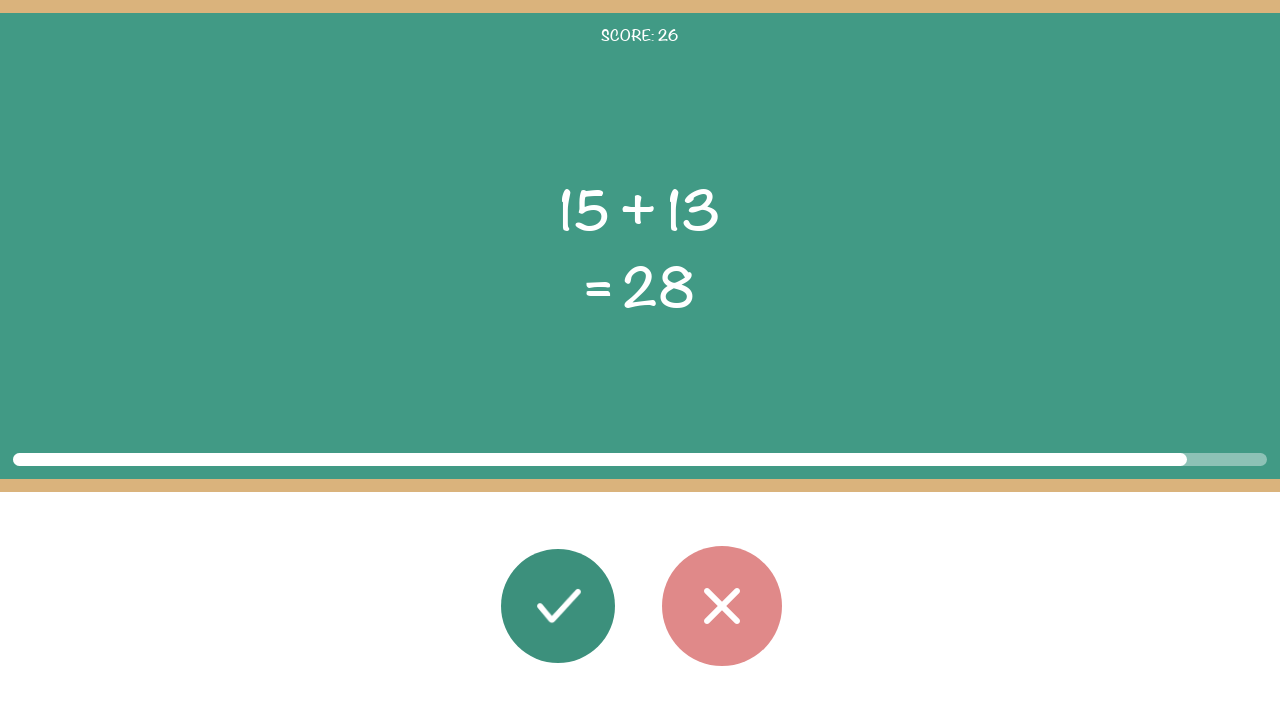

Clicked correct button for equation 27 (answer was accurate) at (558, 606) on #button_correct
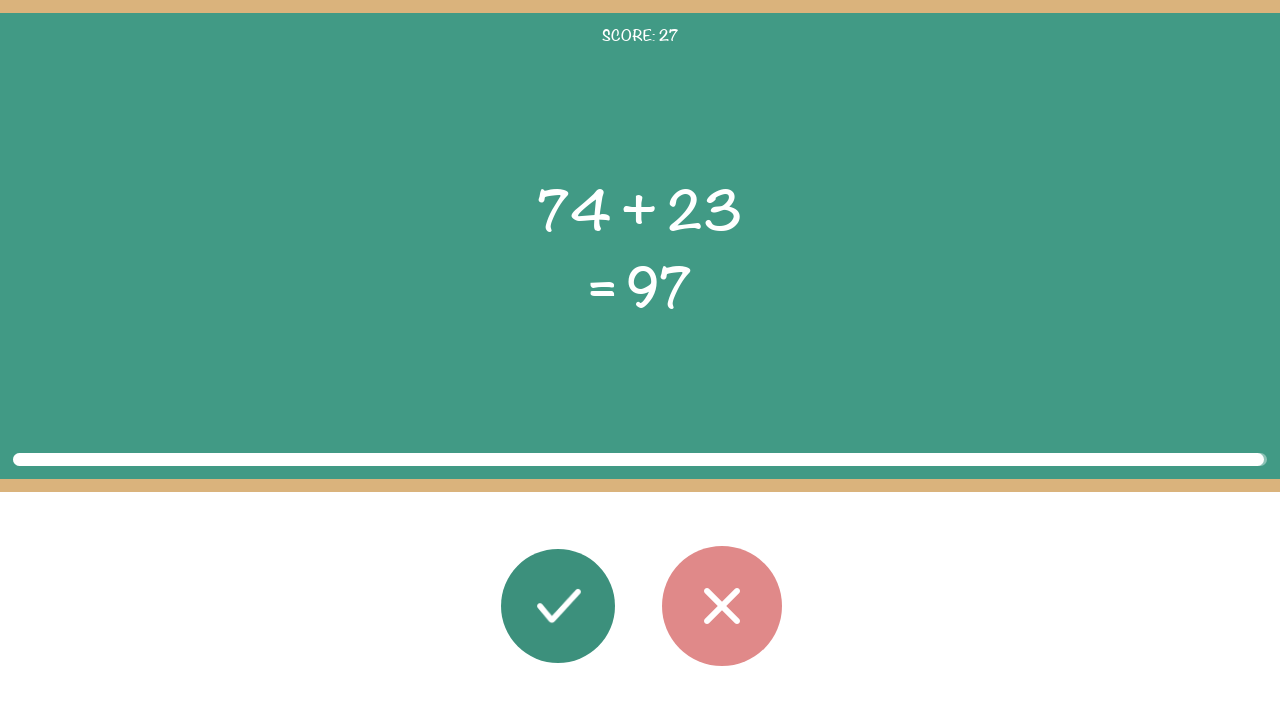

Extracted first operand (x) from equation 28
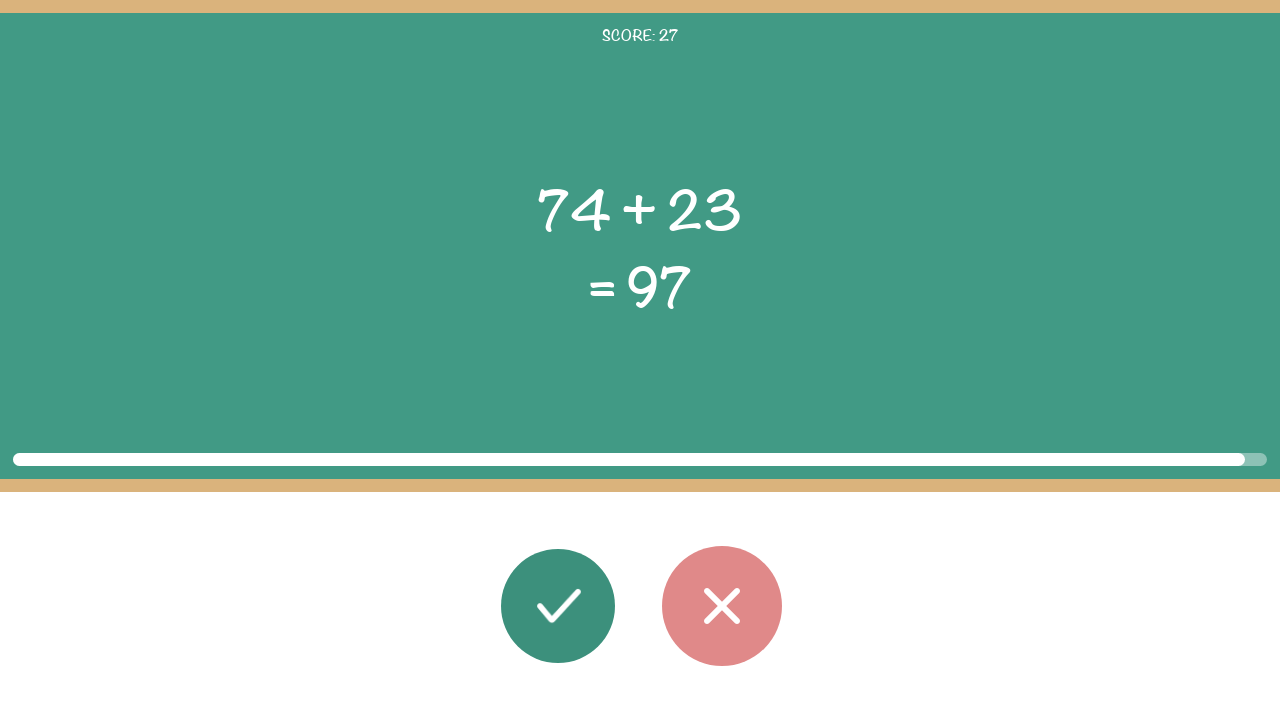

Extracted second operand (y) from equation 28
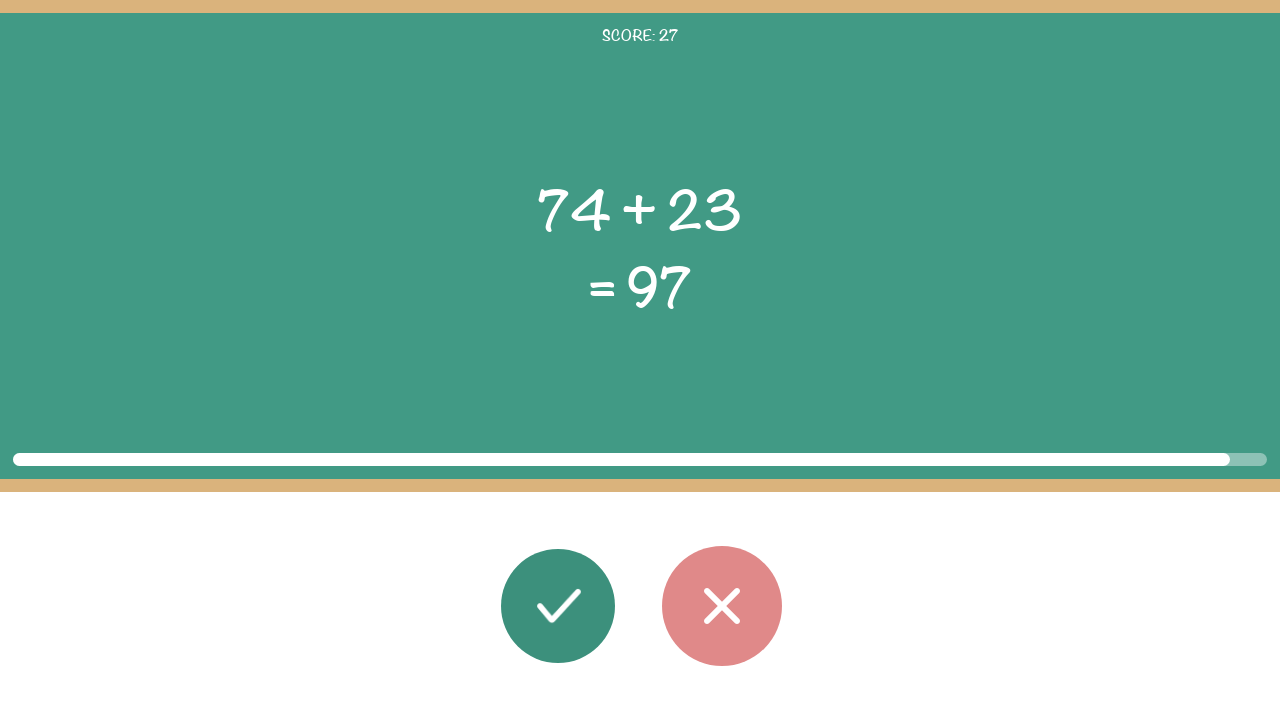

Extracted operator from equation 28
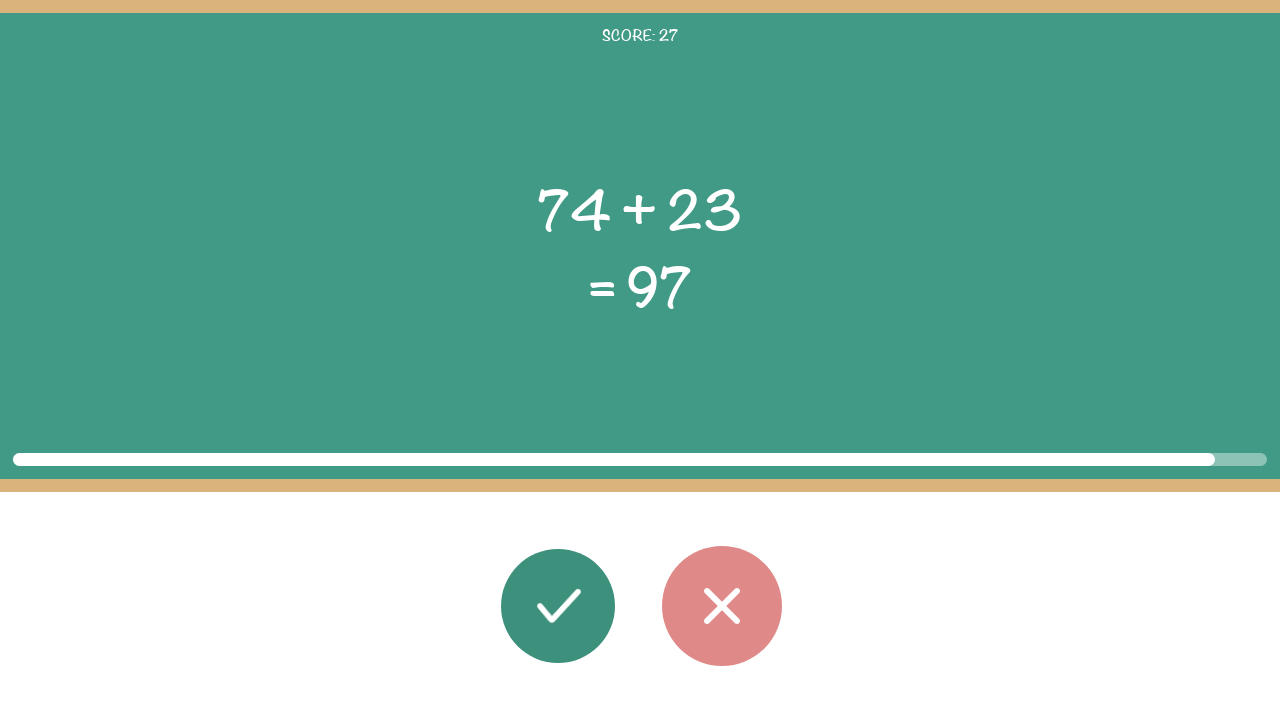

Extracted displayed result from equation 28
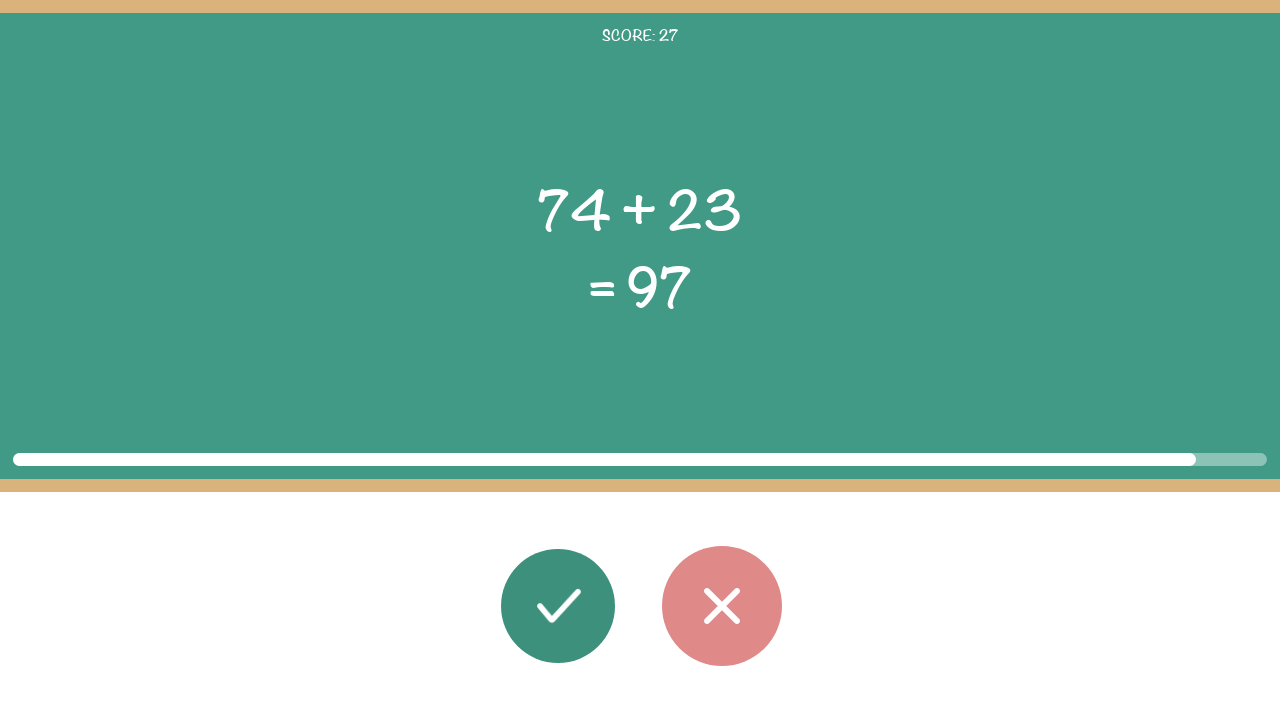

Calculated correct result for equation 28: 97
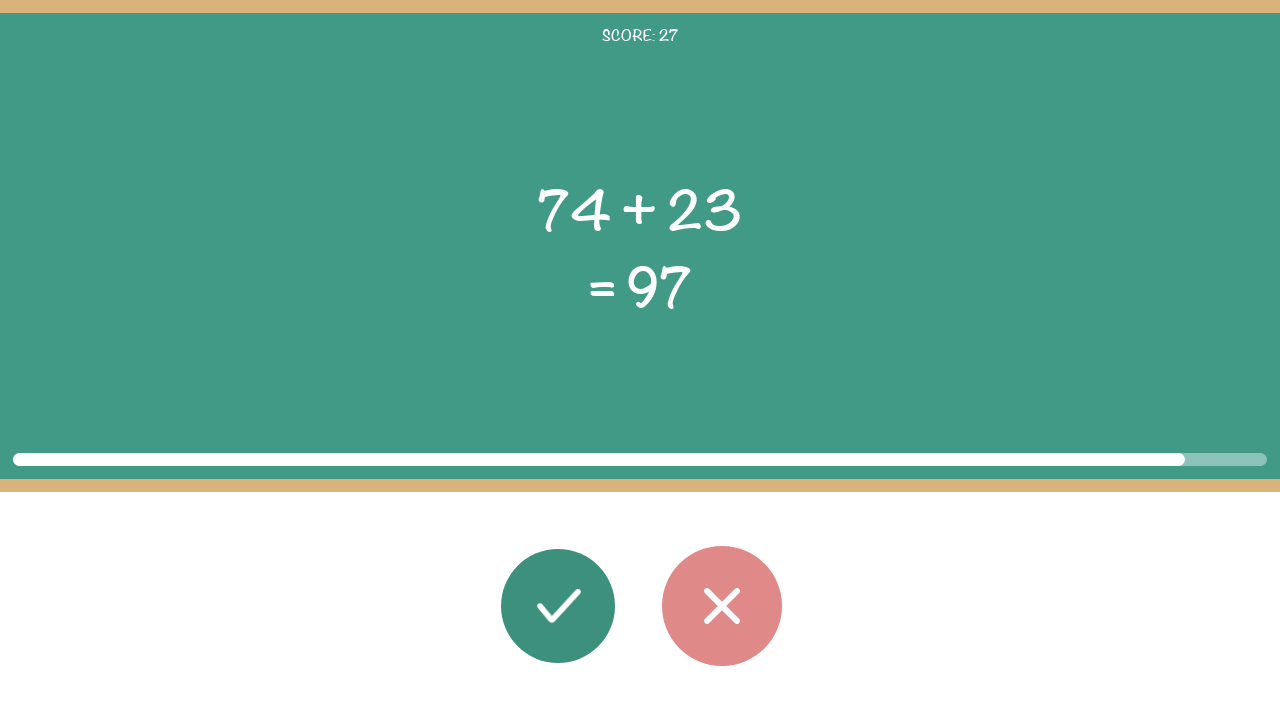

Clicked correct button for equation 28 (answer was accurate) at (558, 606) on #button_correct
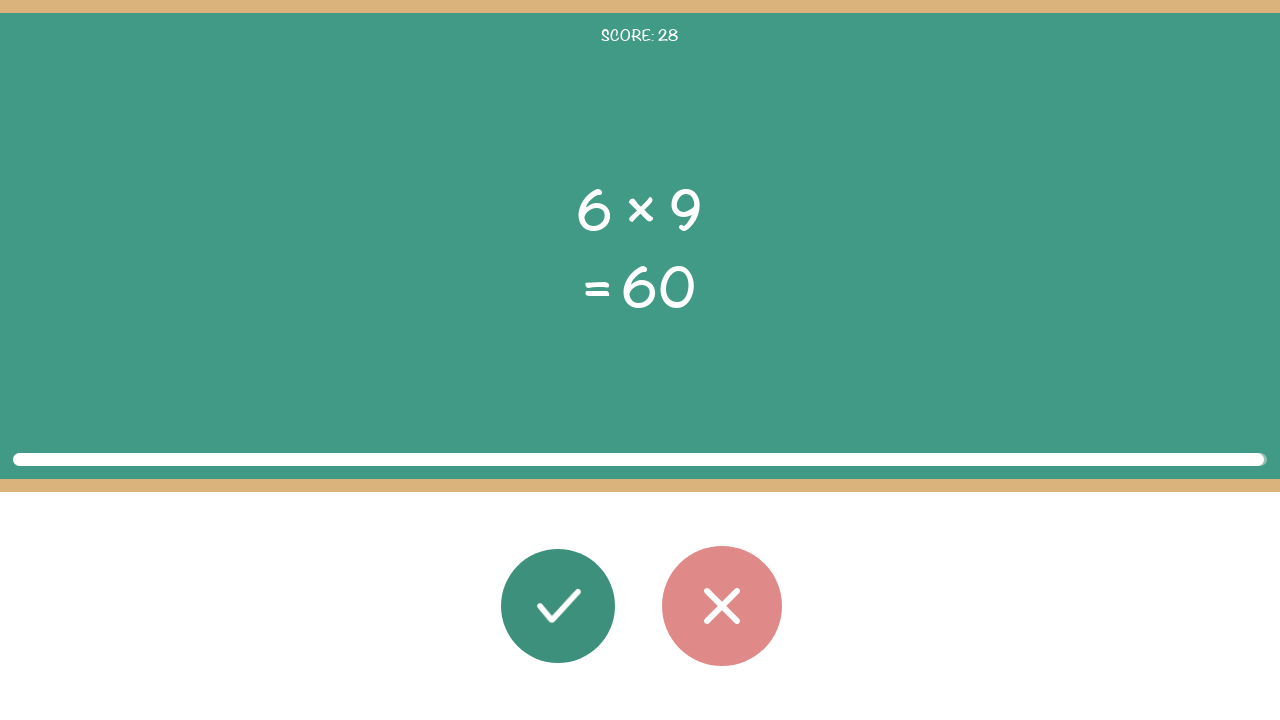

Extracted first operand (x) from equation 29
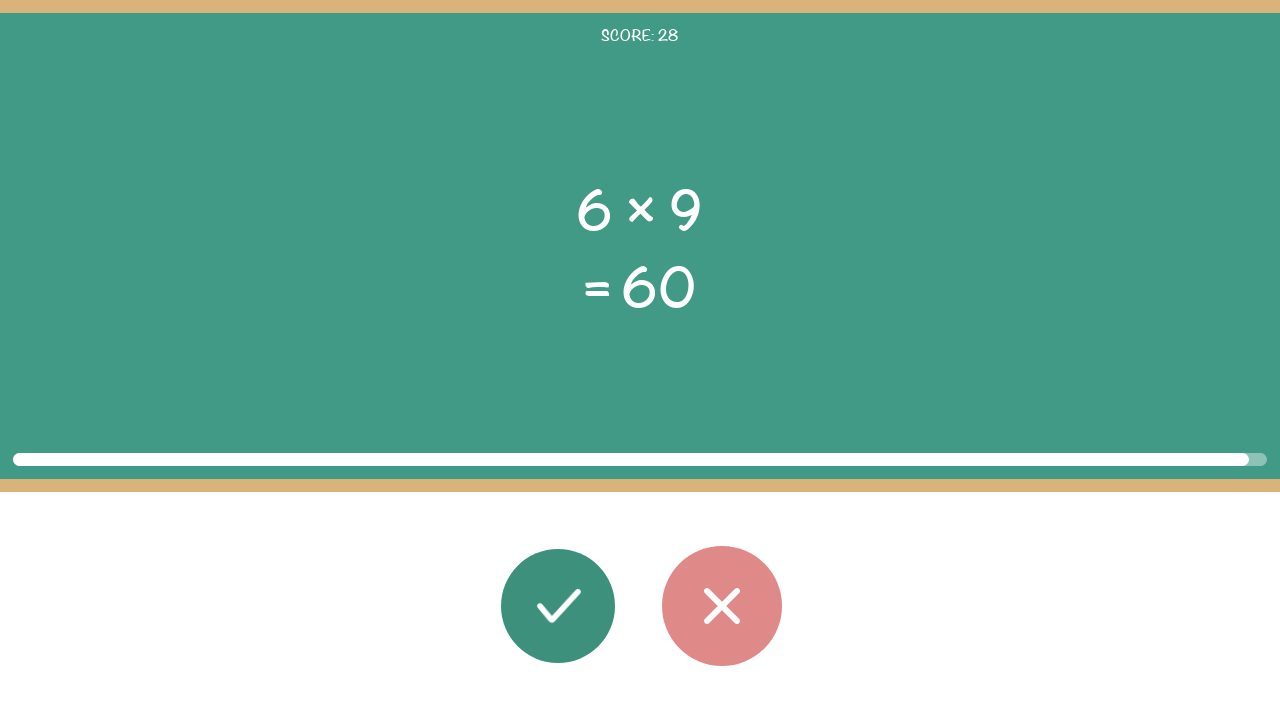

Extracted second operand (y) from equation 29
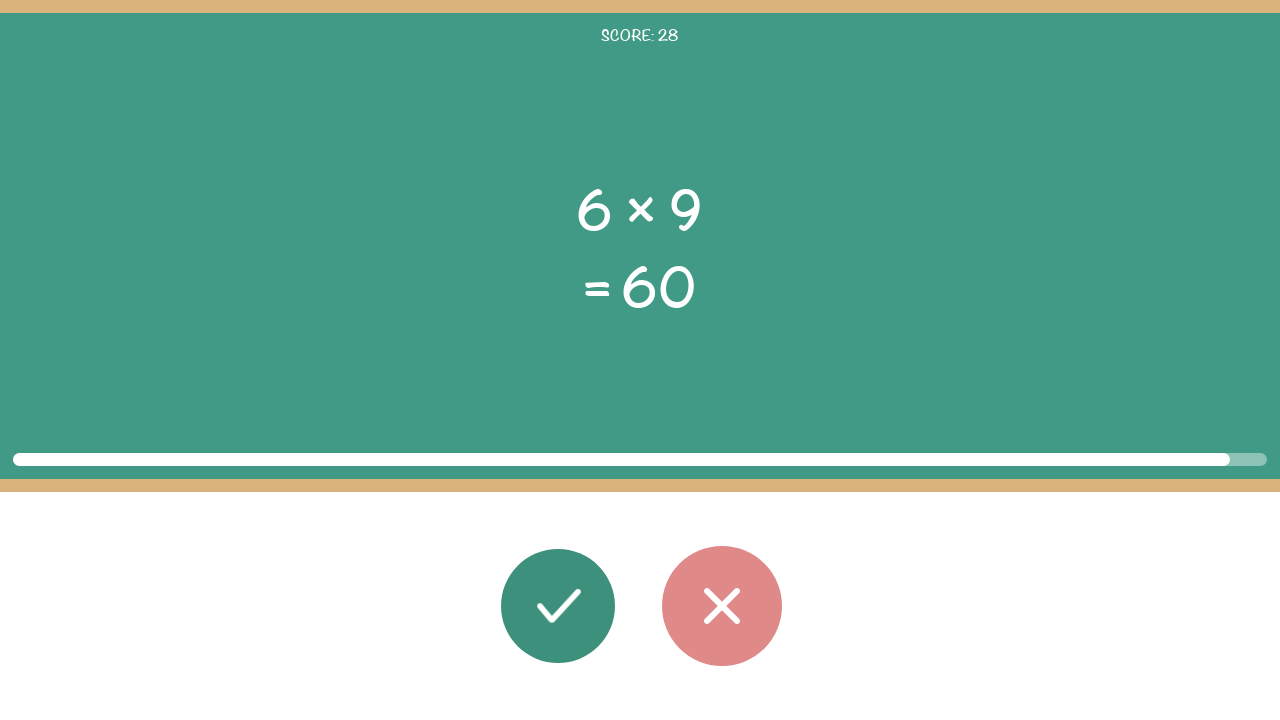

Extracted operator from equation 29
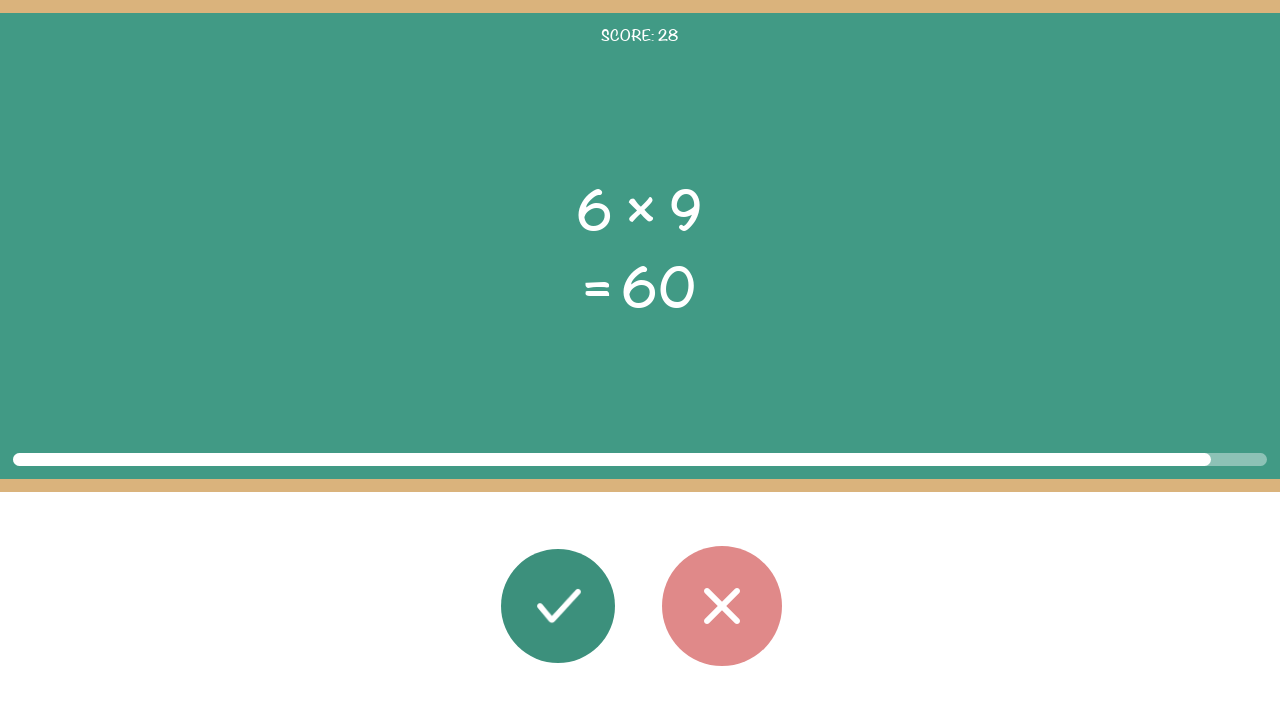

Extracted displayed result from equation 29
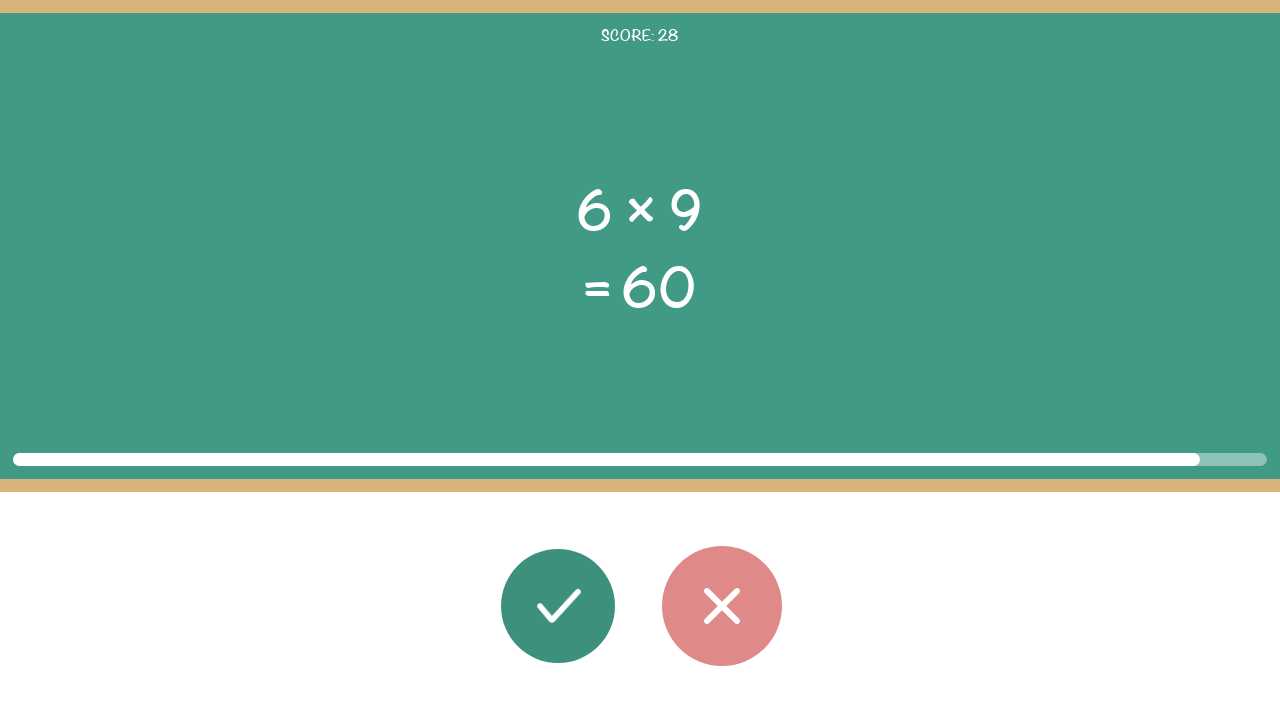

Calculated correct result for equation 29: 54
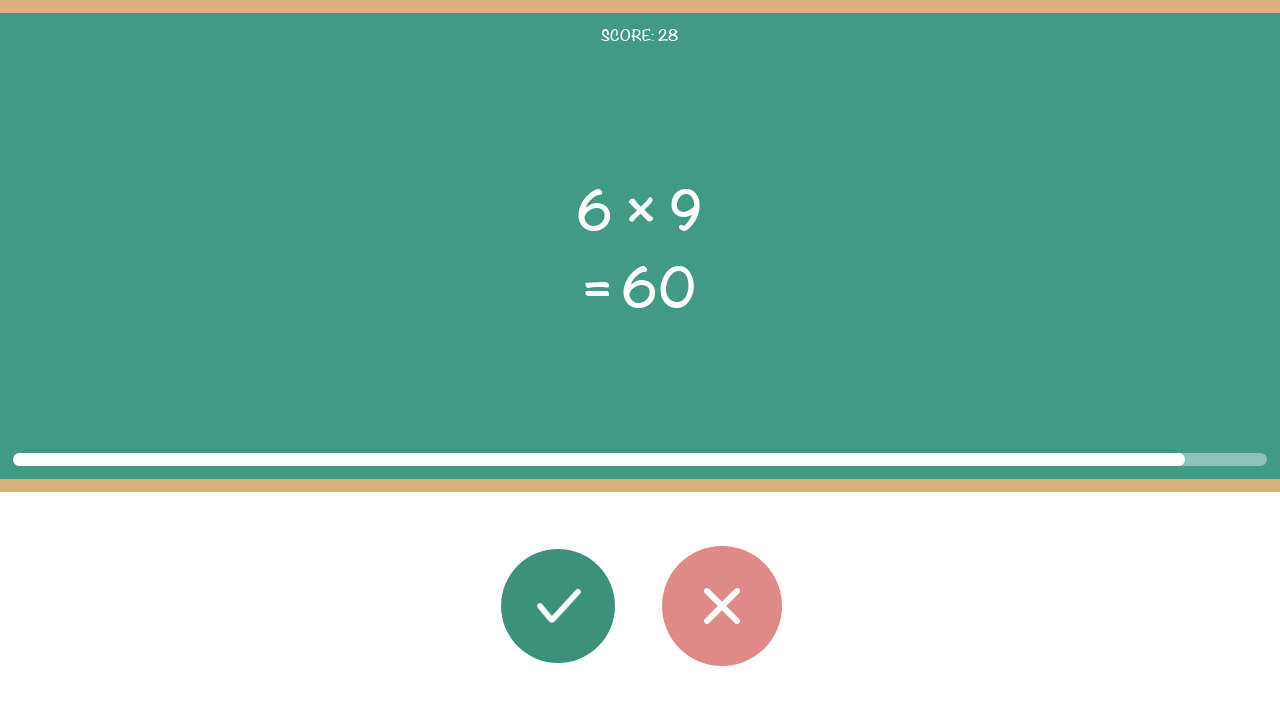

Clicked wrong button for equation 29 (answer was inaccurate) at (722, 606) on #button_wrong
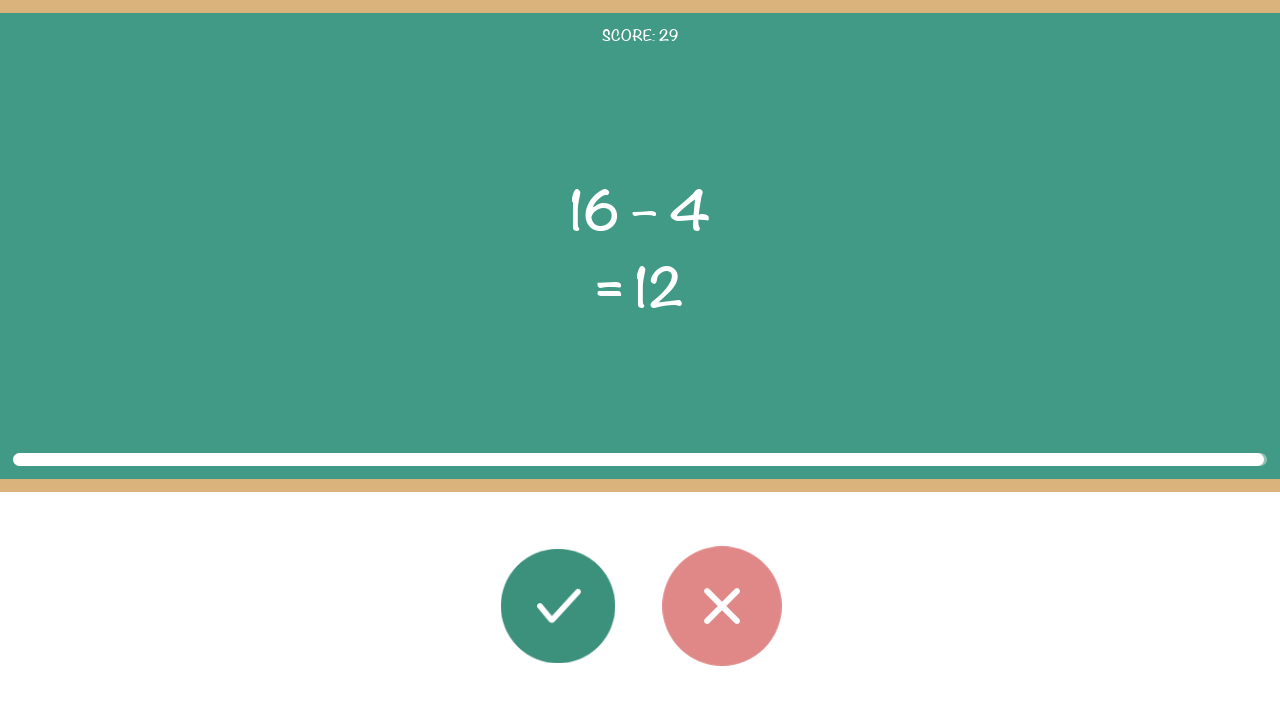

Extracted first operand (x) from equation 30
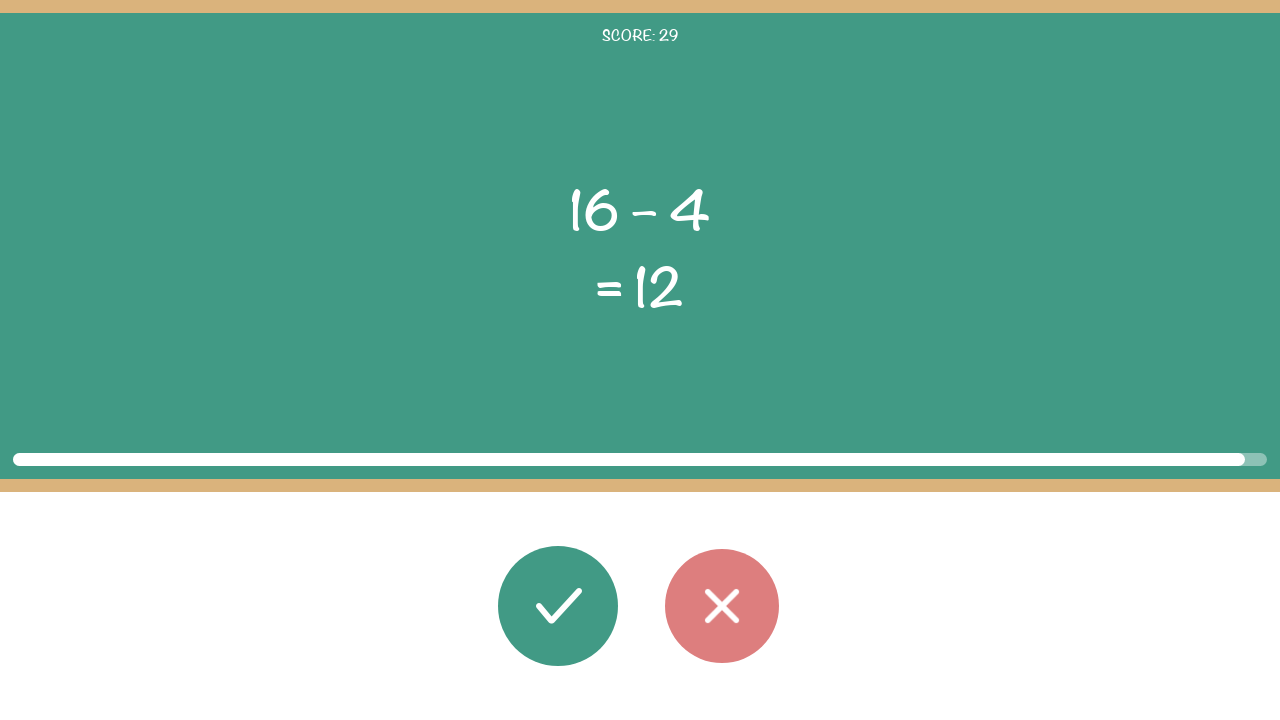

Extracted second operand (y) from equation 30
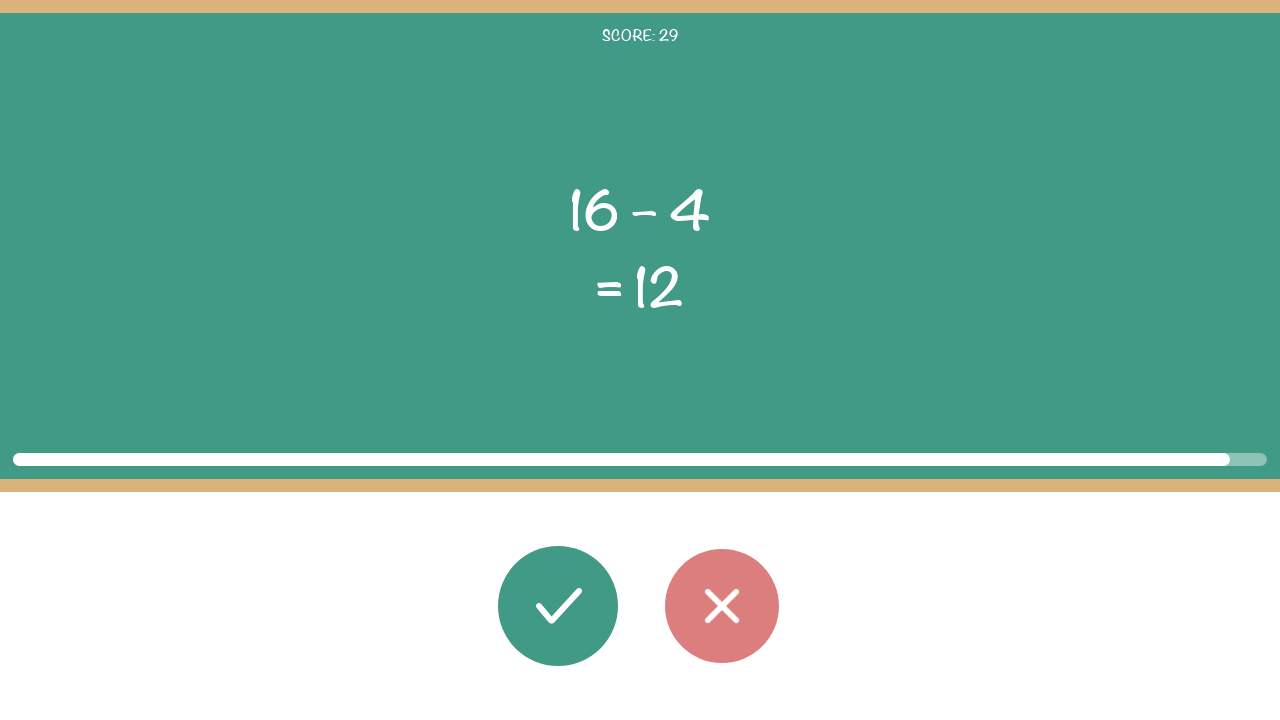

Extracted operator from equation 30
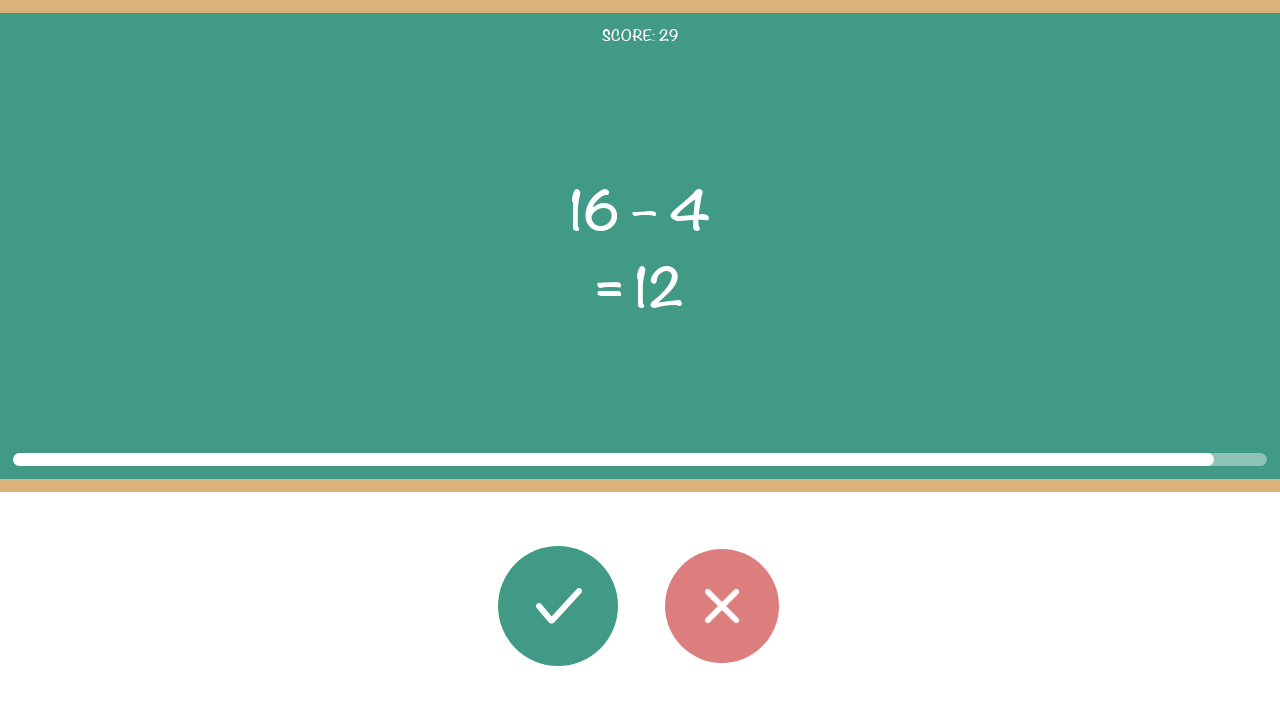

Extracted displayed result from equation 30
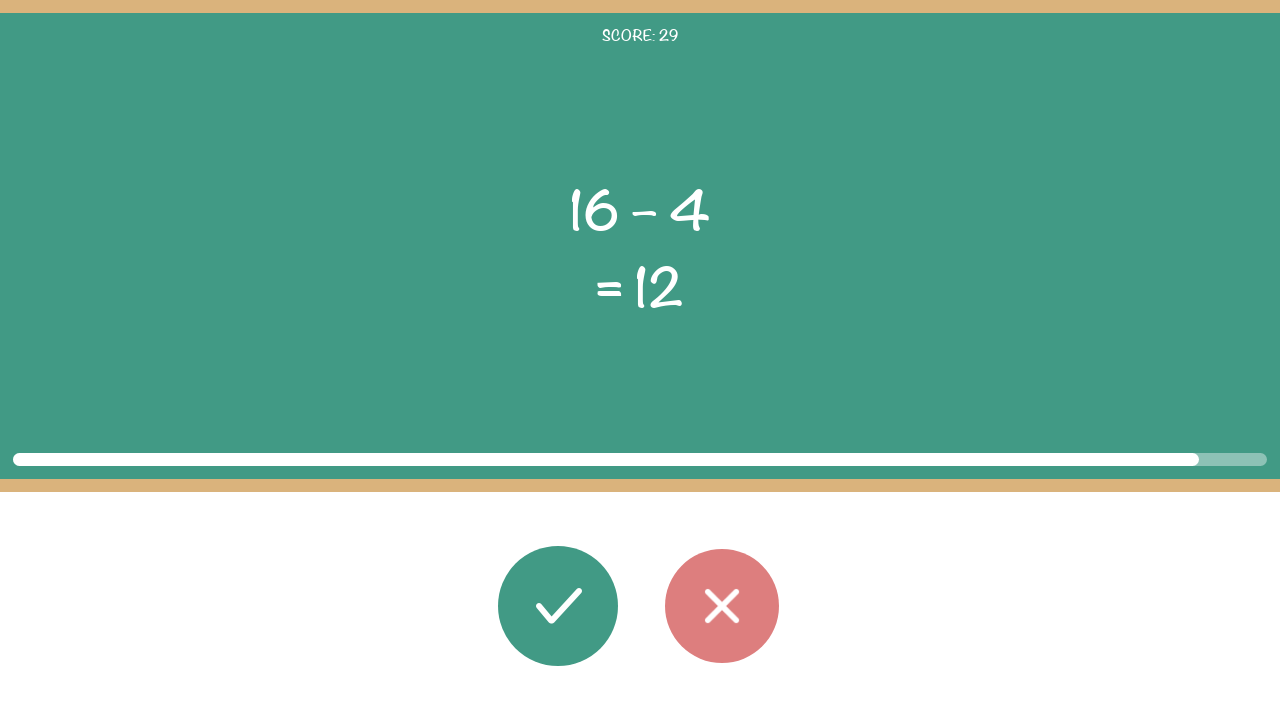

Calculated correct result for equation 30: 12
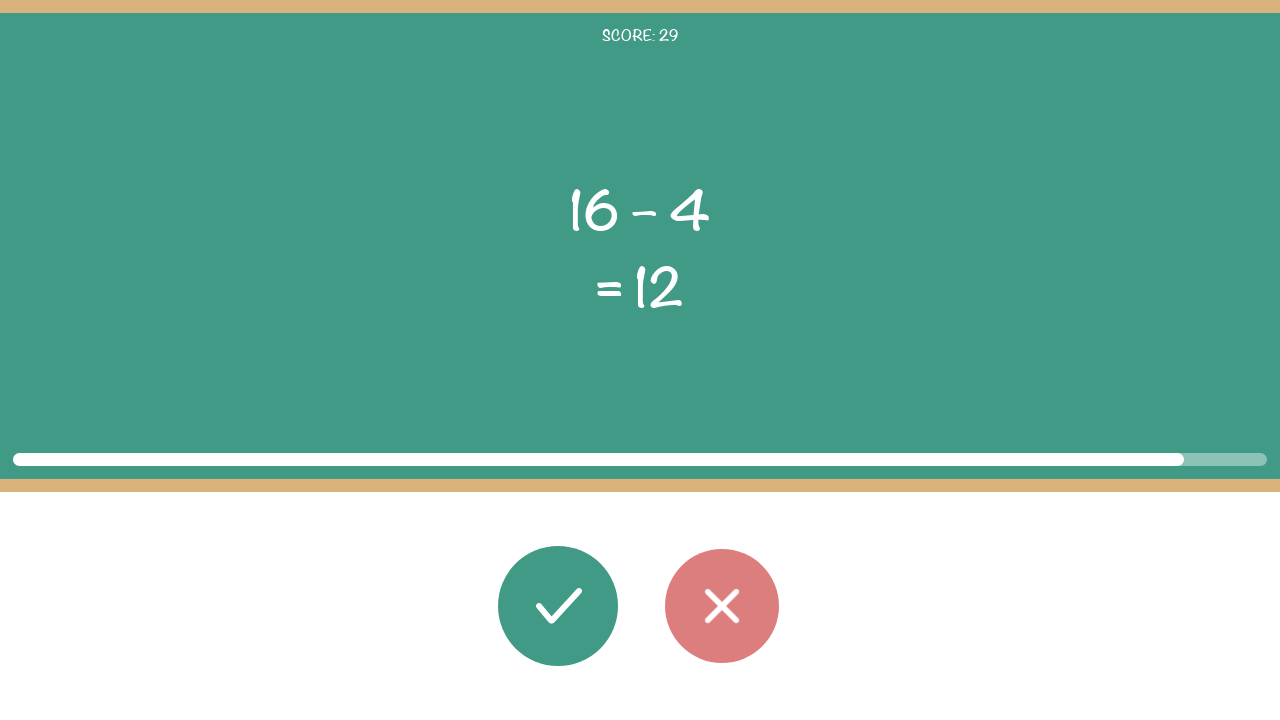

Clicked correct button for equation 30 (answer was accurate) at (558, 606) on #button_correct
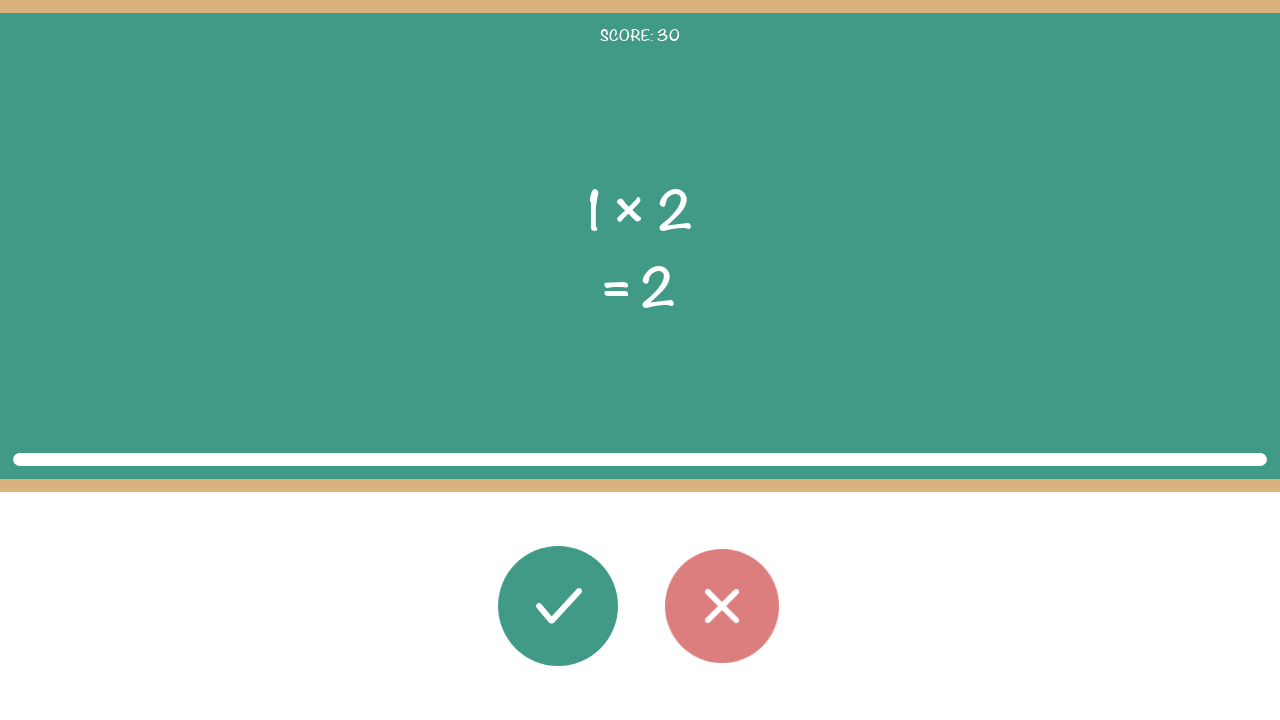

Extracted first operand (x) from equation 31
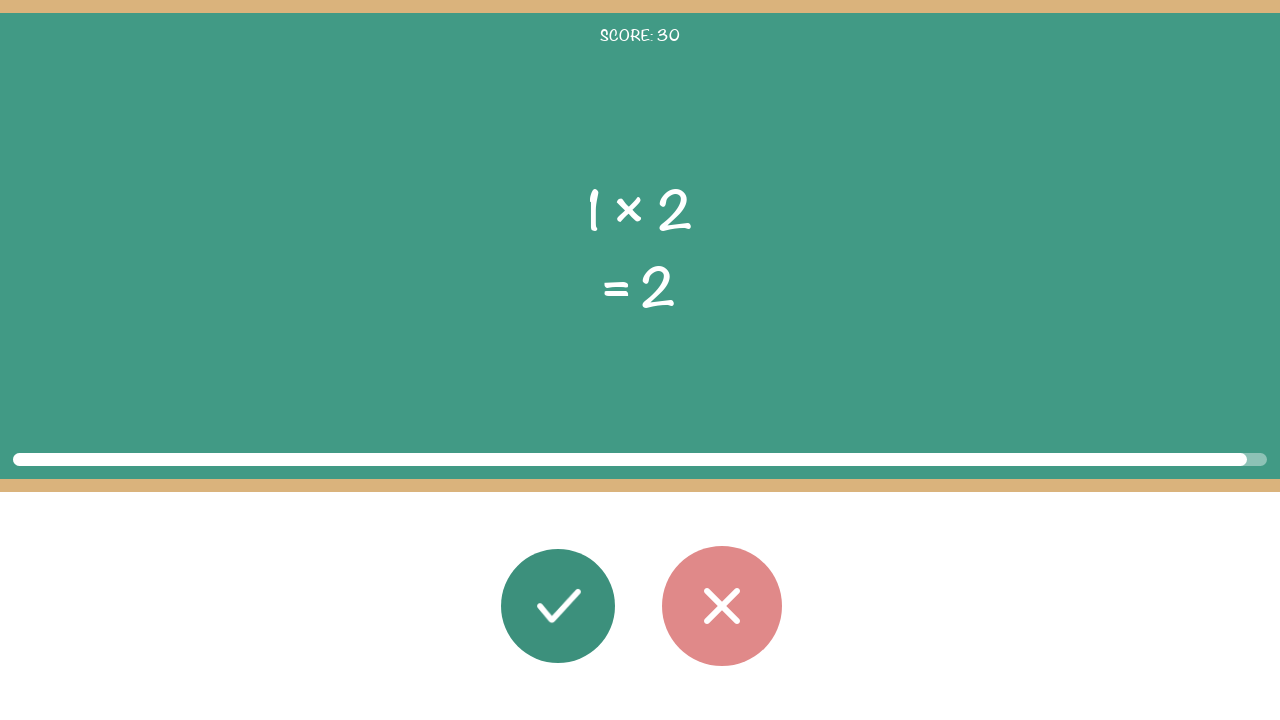

Extracted second operand (y) from equation 31
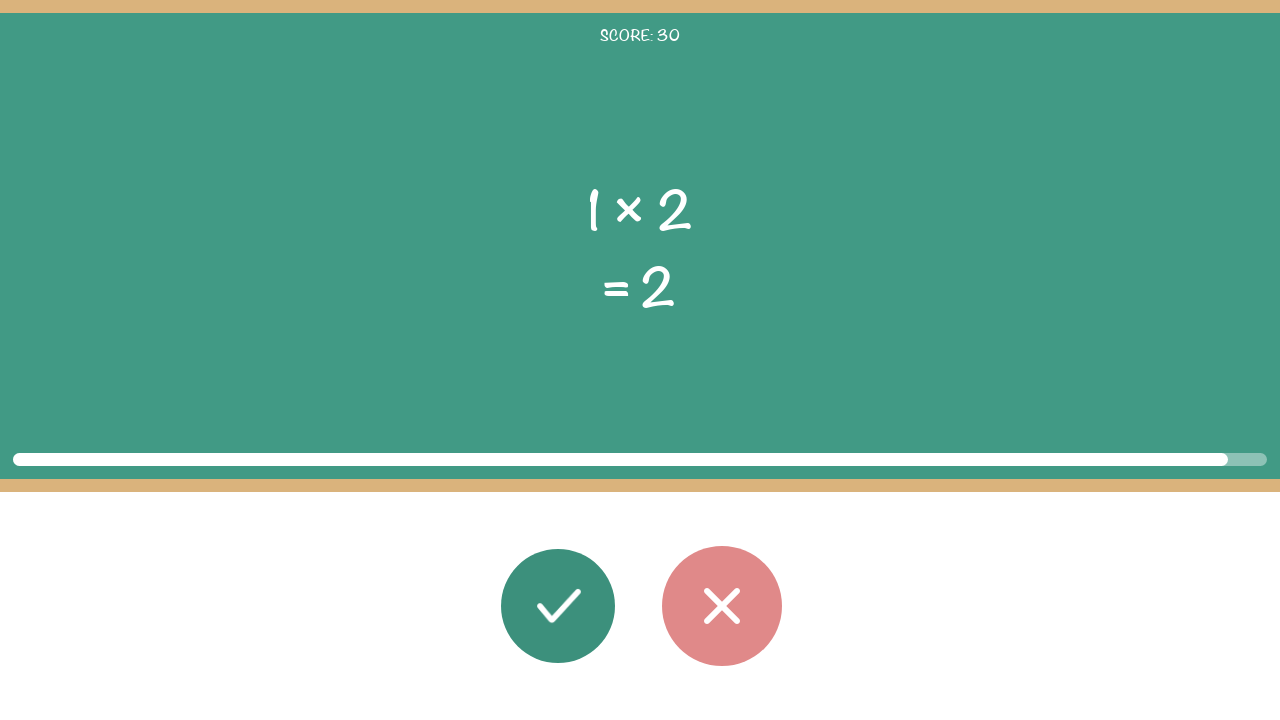

Extracted operator from equation 31
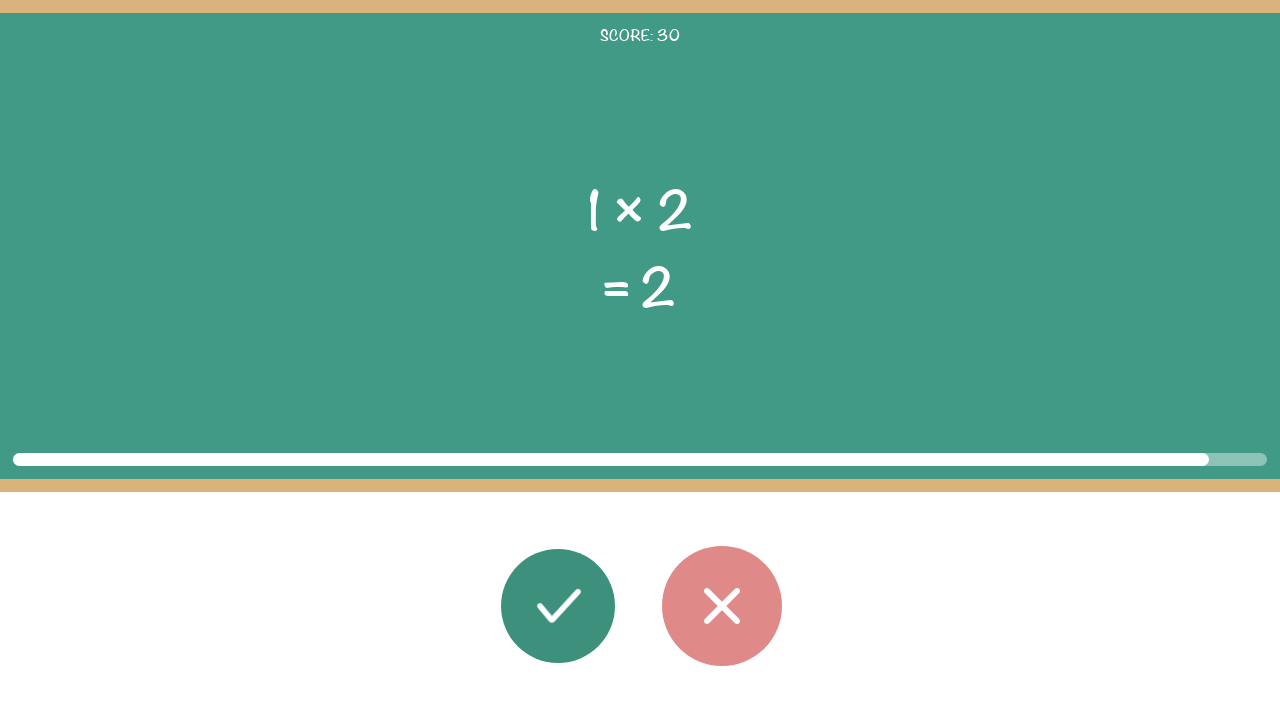

Extracted displayed result from equation 31
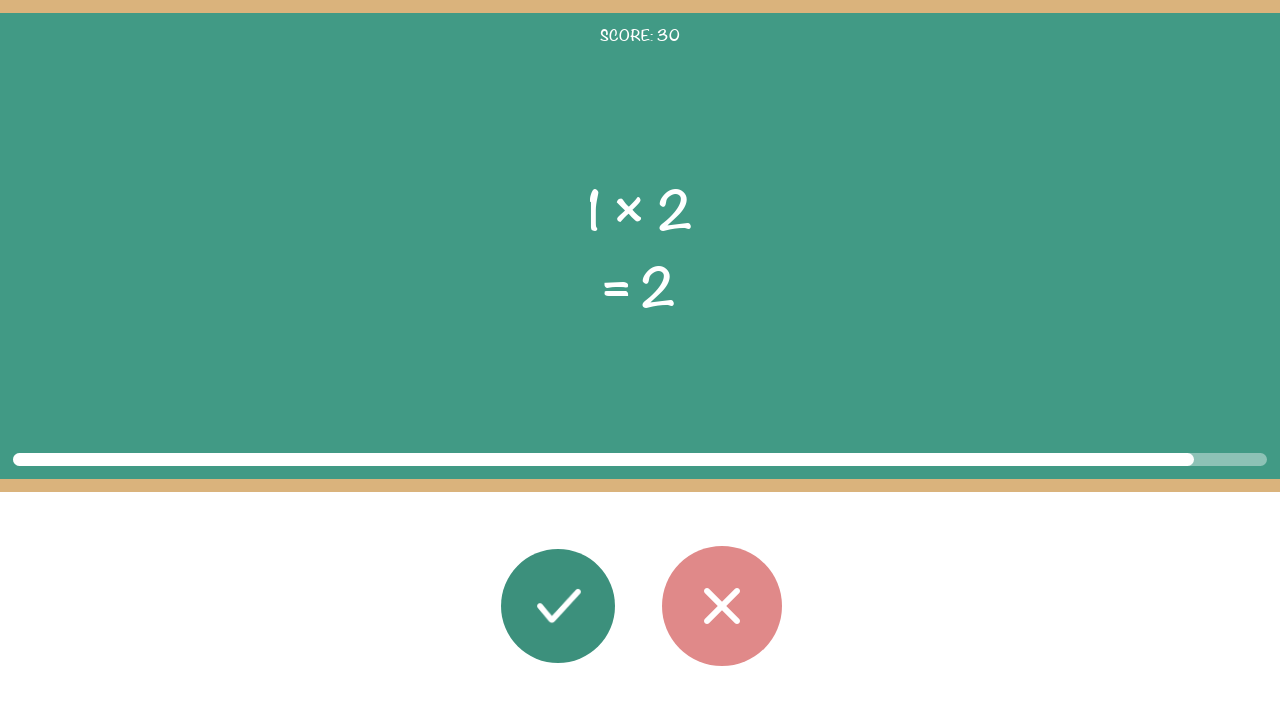

Calculated correct result for equation 31: 2
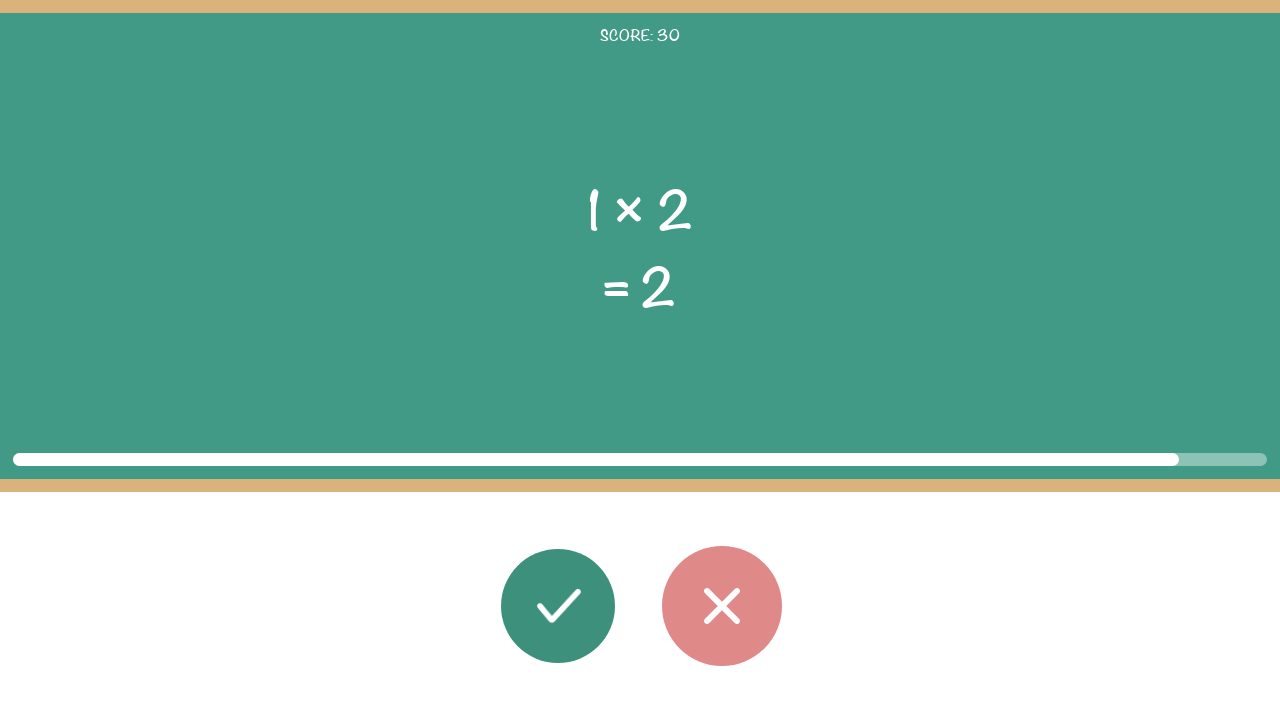

Clicked correct button for equation 31 (answer was accurate) at (558, 606) on #button_correct
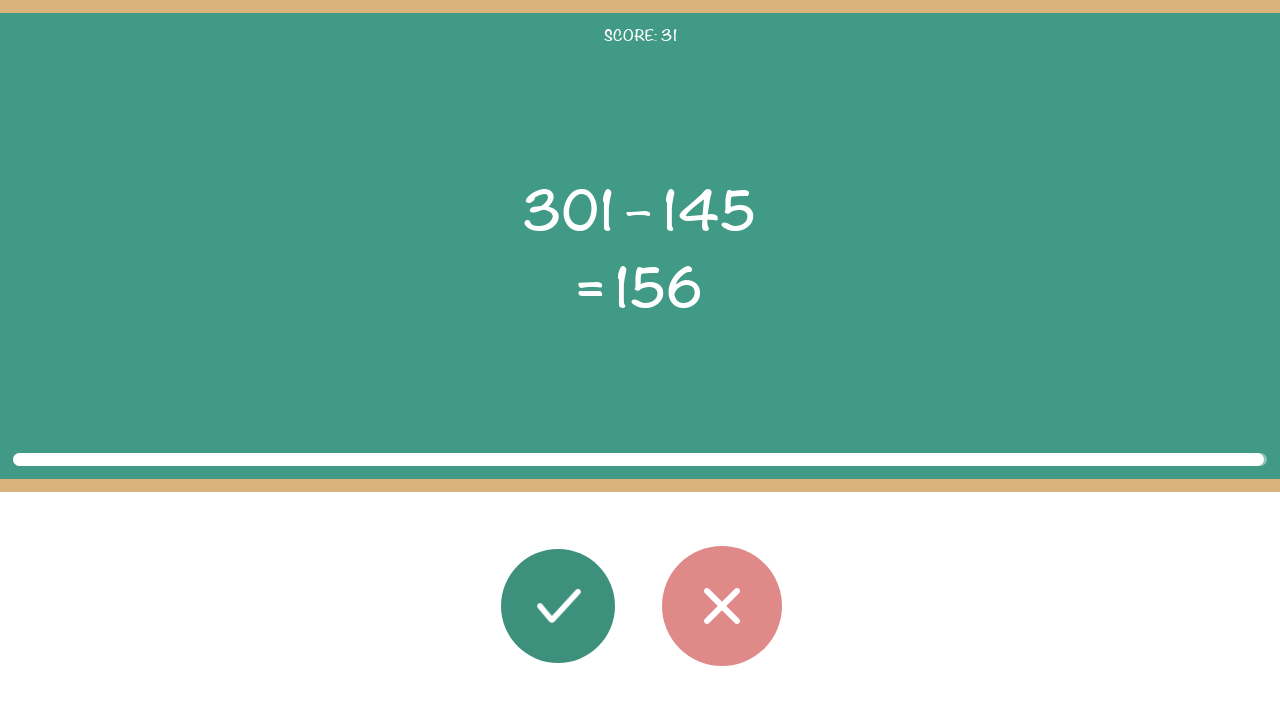

Extracted first operand (x) from equation 32
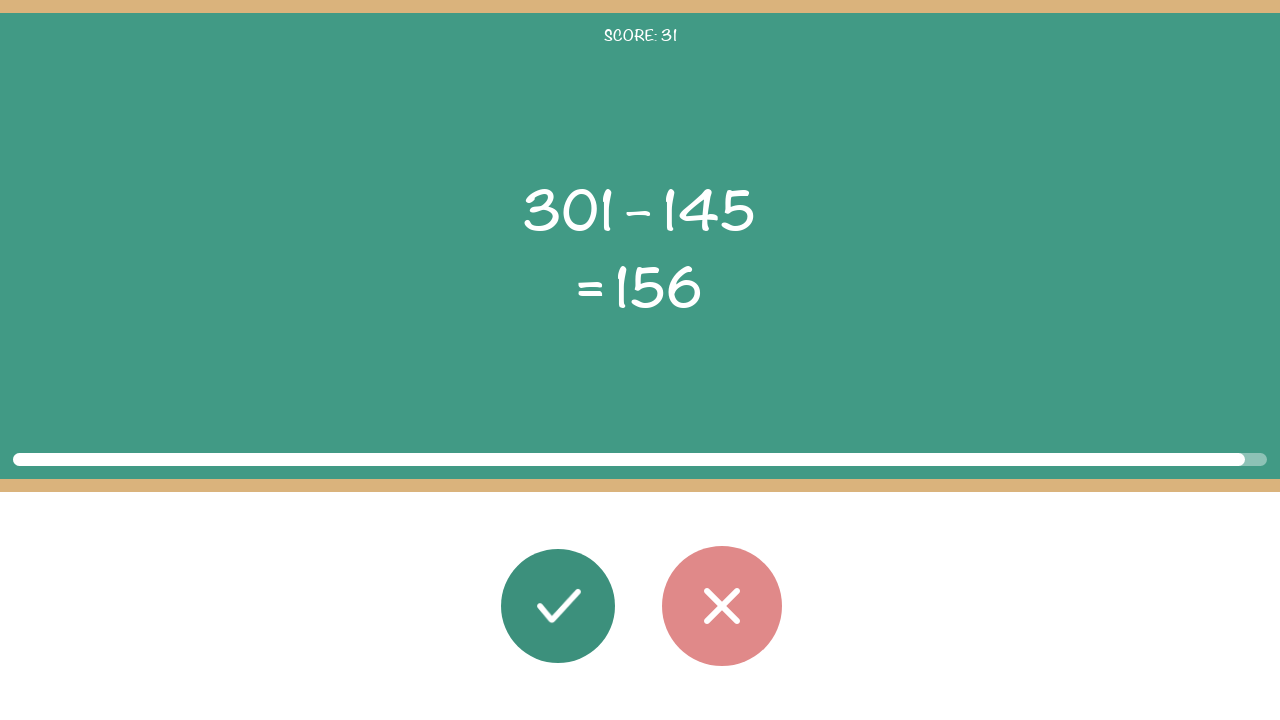

Extracted second operand (y) from equation 32
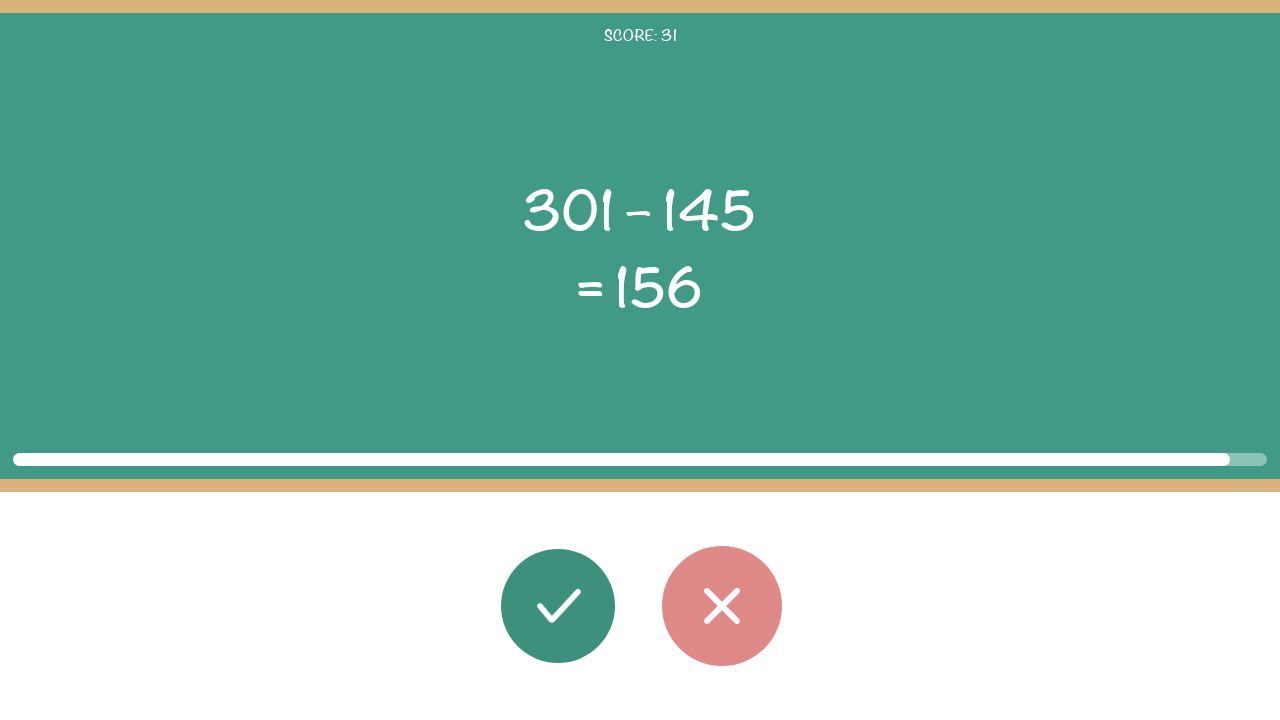

Extracted operator from equation 32
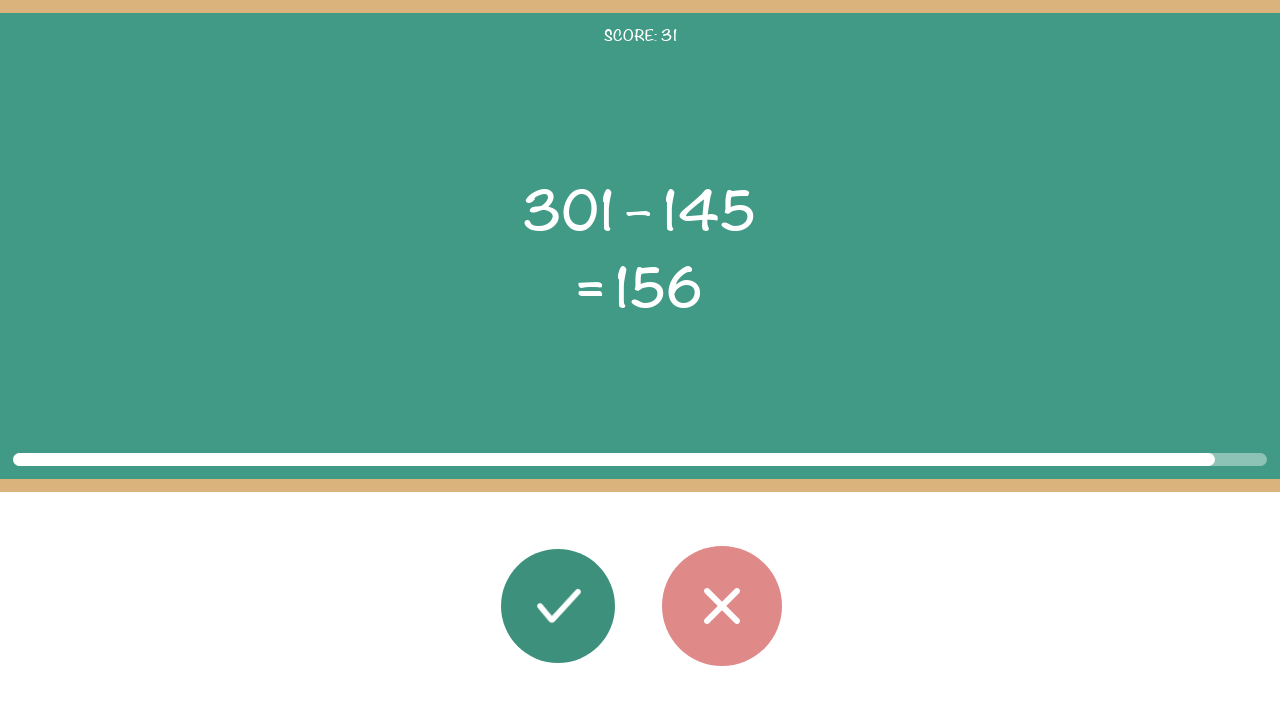

Extracted displayed result from equation 32
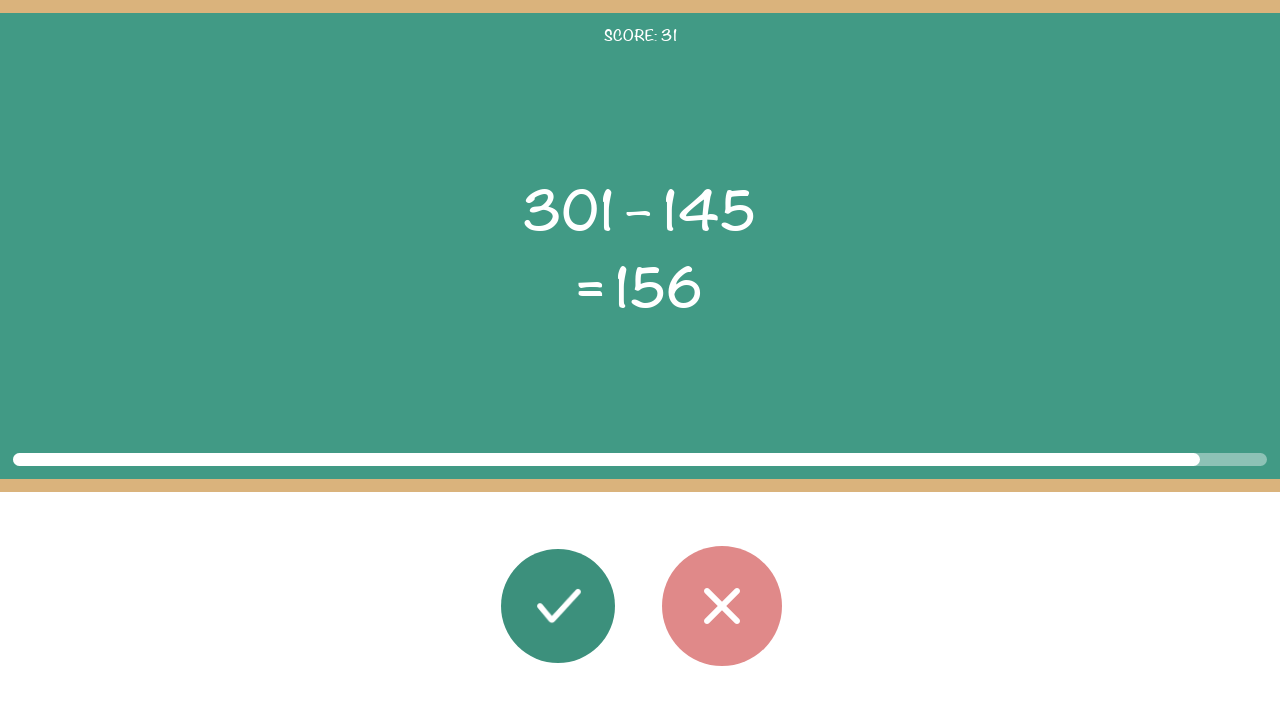

Calculated correct result for equation 32: 156
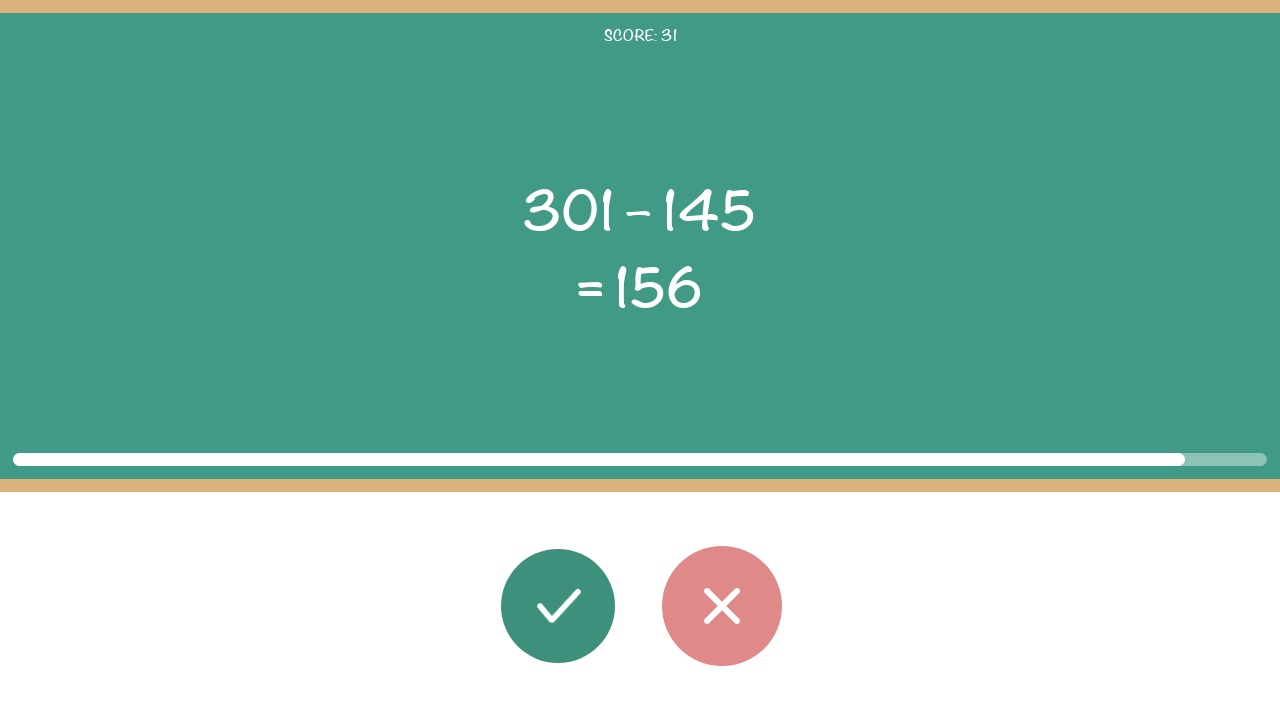

Clicked correct button for equation 32 (answer was accurate) at (558, 606) on #button_correct
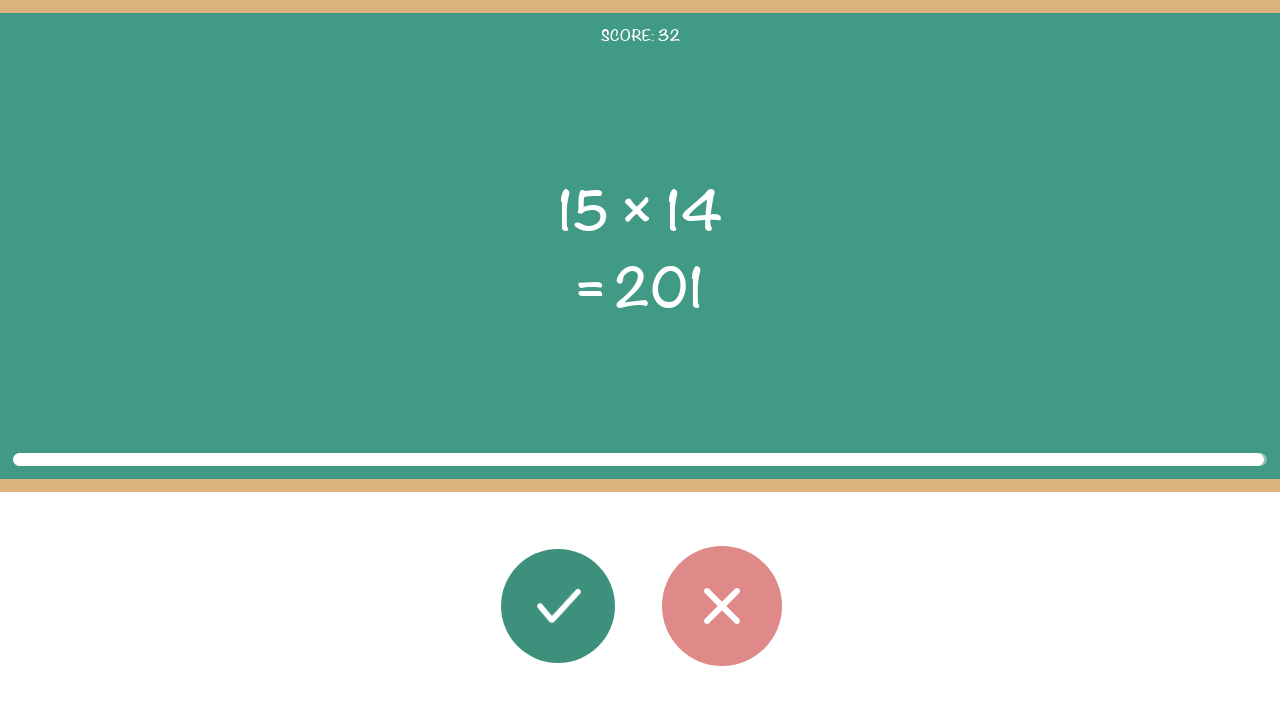

Extracted first operand (x) from equation 33
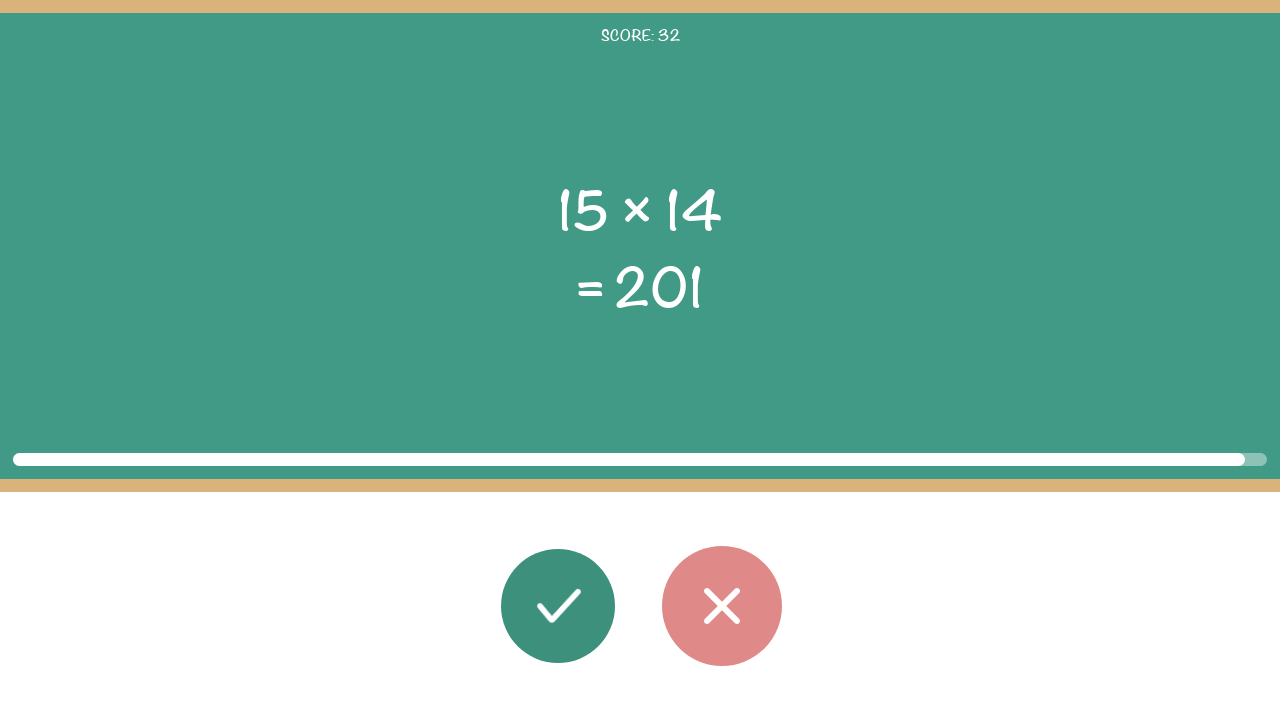

Extracted second operand (y) from equation 33
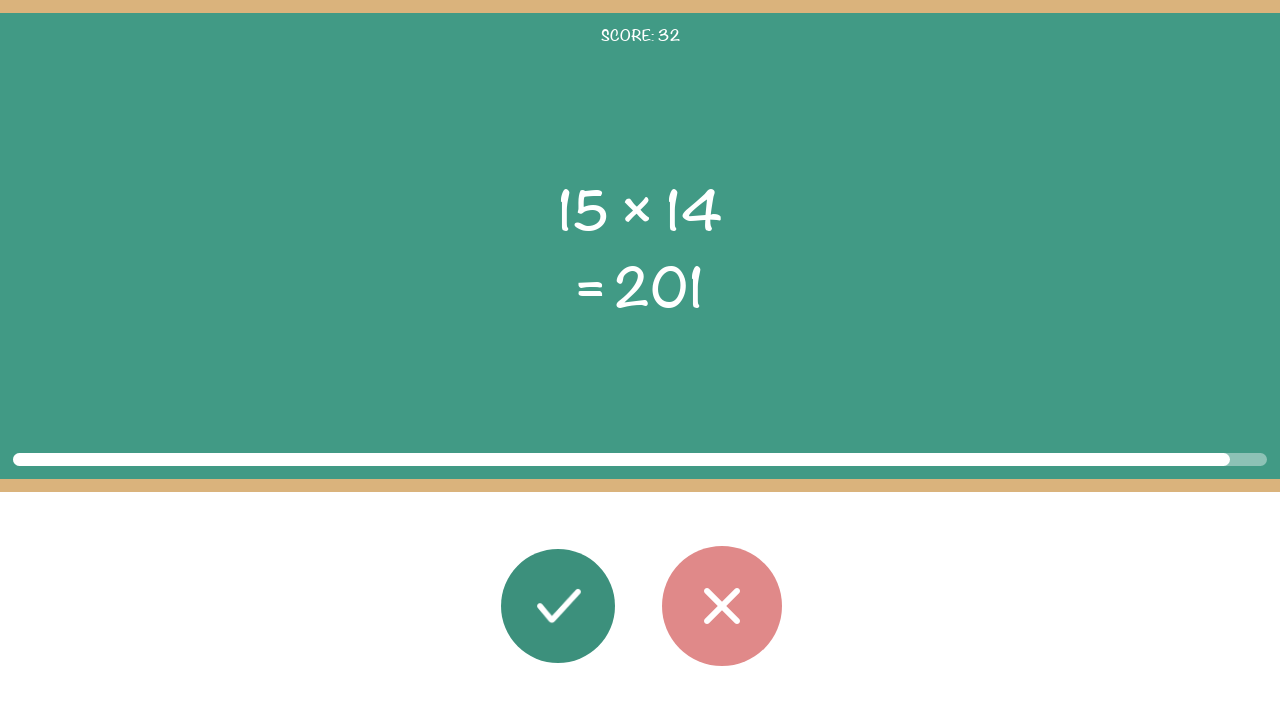

Extracted operator from equation 33
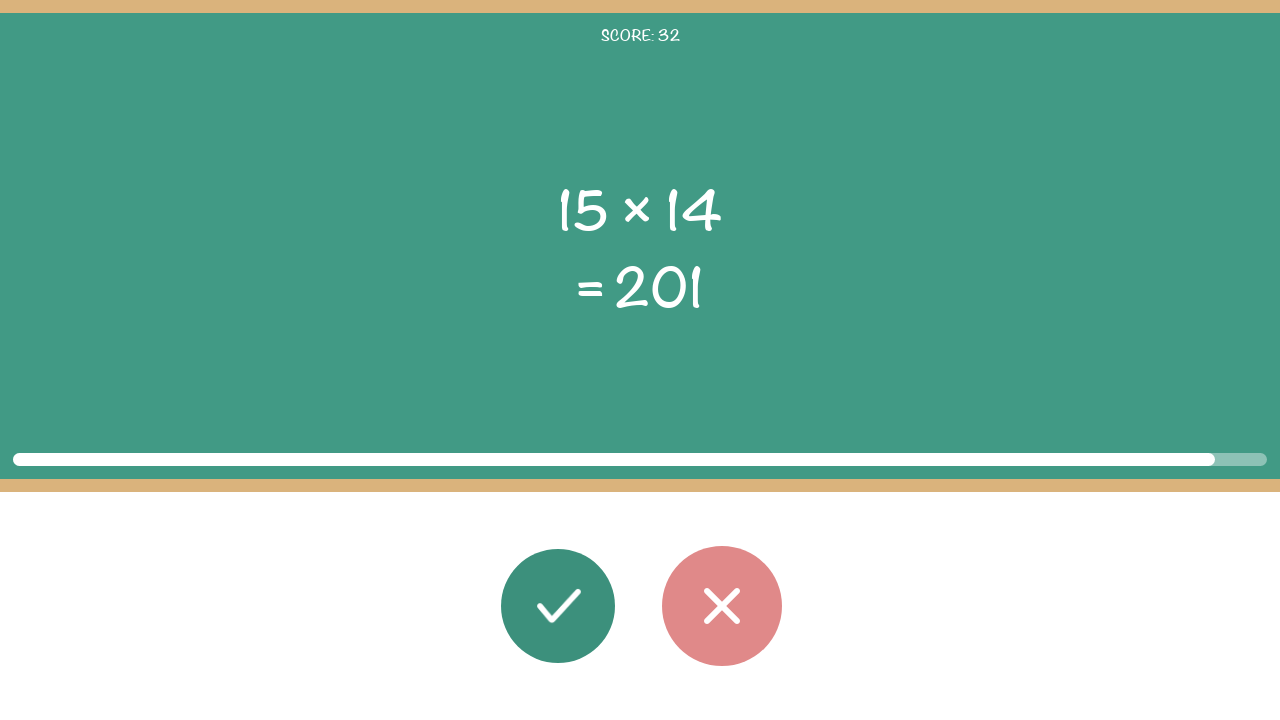

Extracted displayed result from equation 33
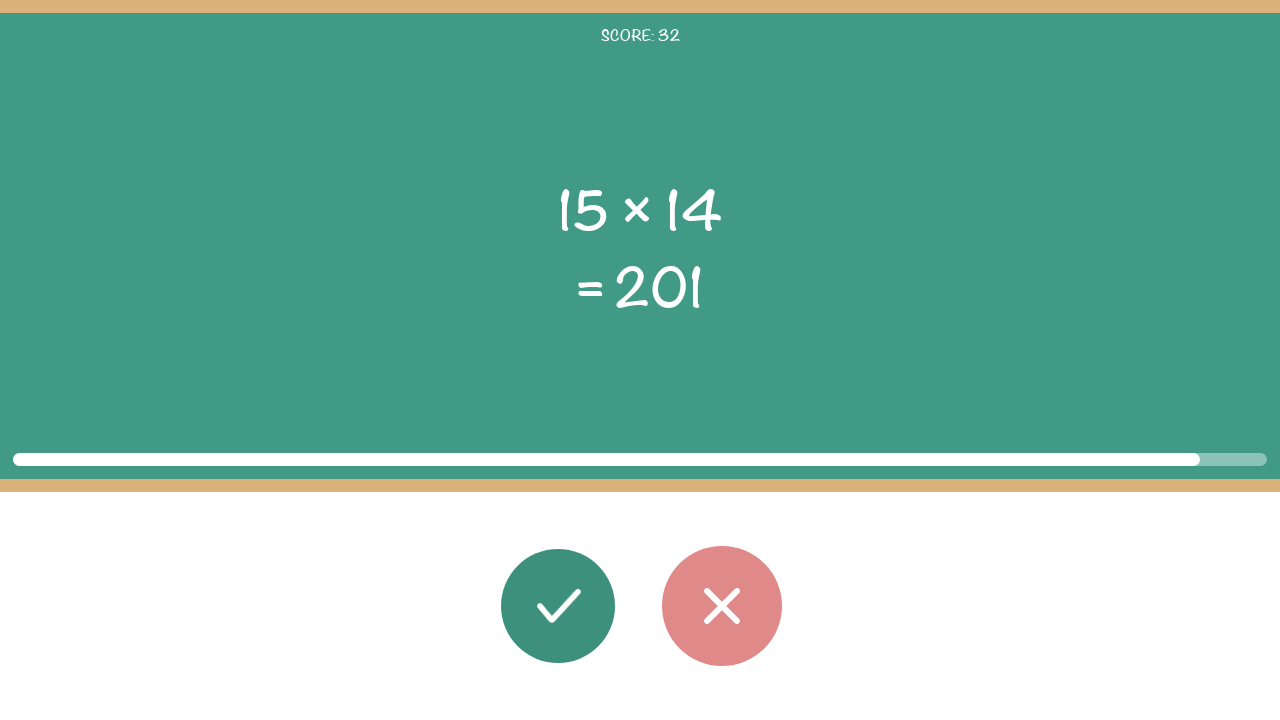

Calculated correct result for equation 33: 210
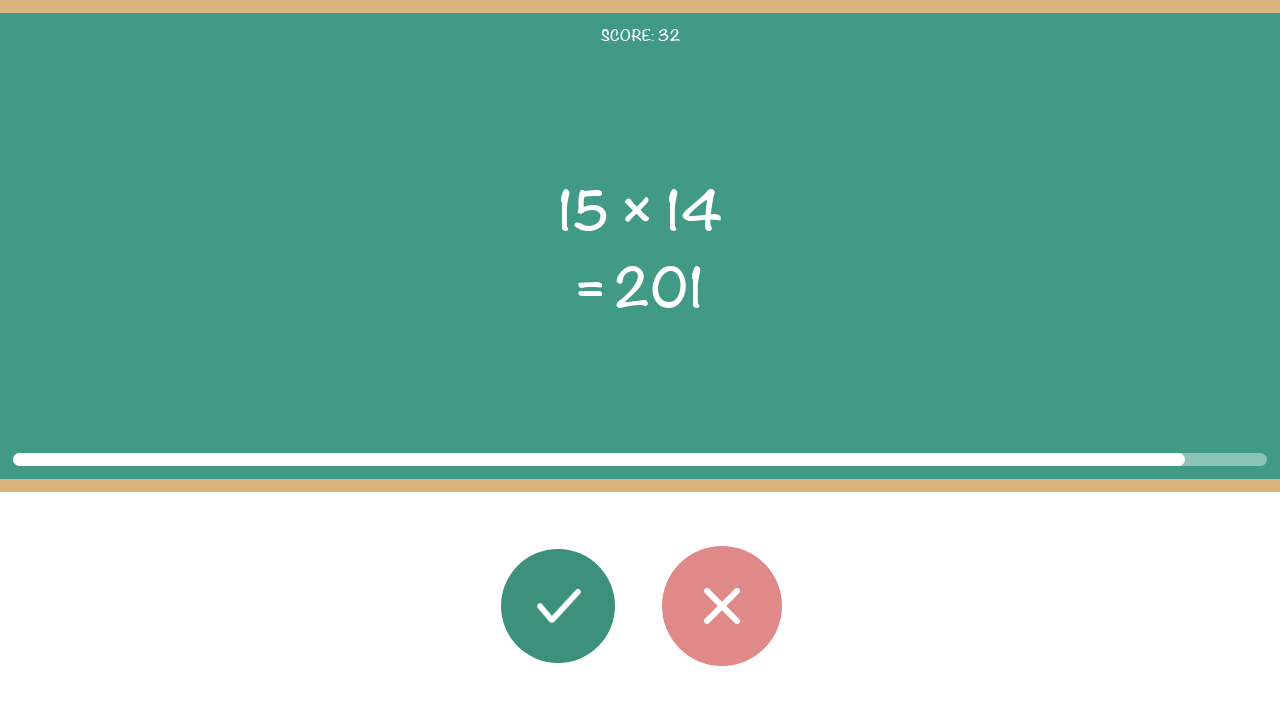

Clicked wrong button for equation 33 (answer was inaccurate) at (722, 606) on #button_wrong
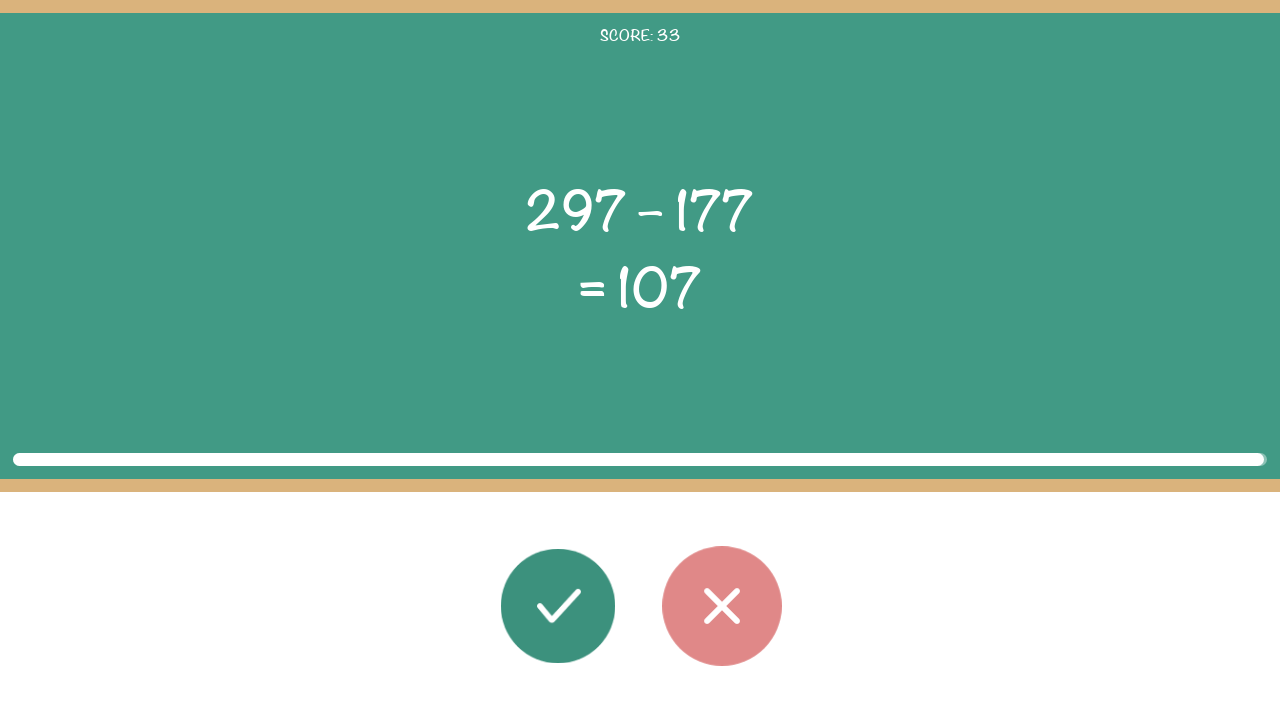

Extracted first operand (x) from equation 34
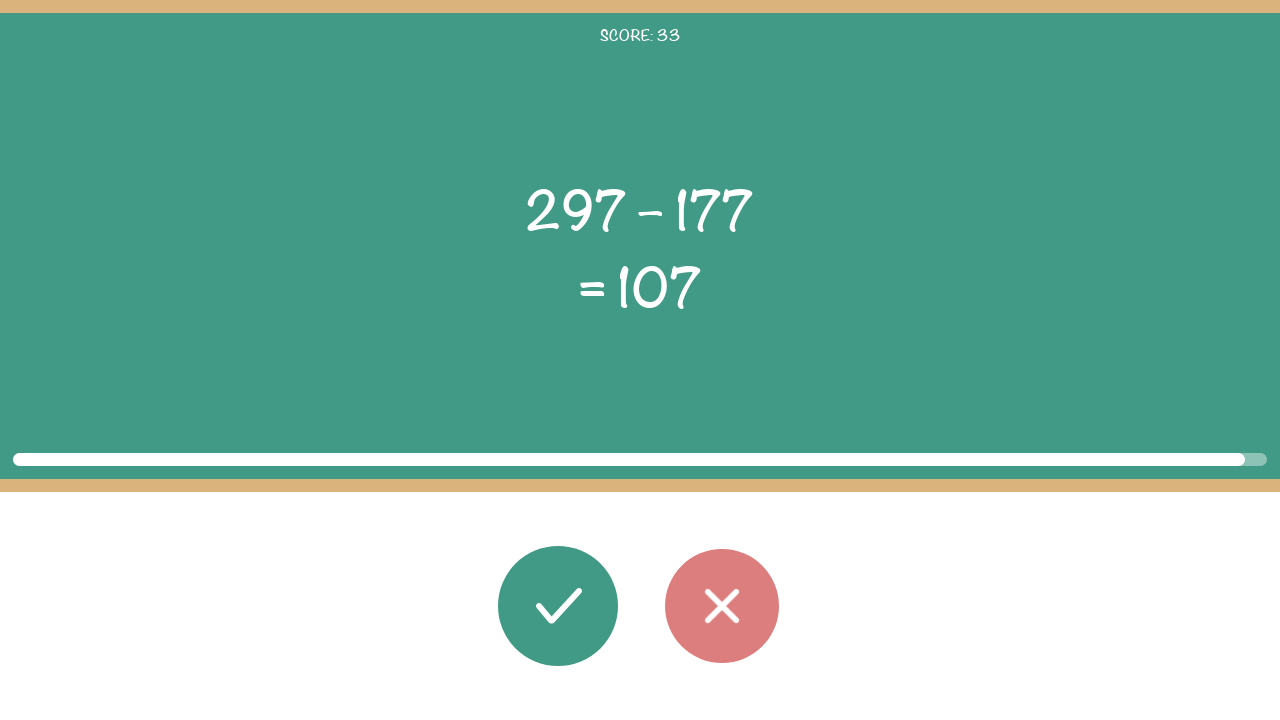

Extracted second operand (y) from equation 34
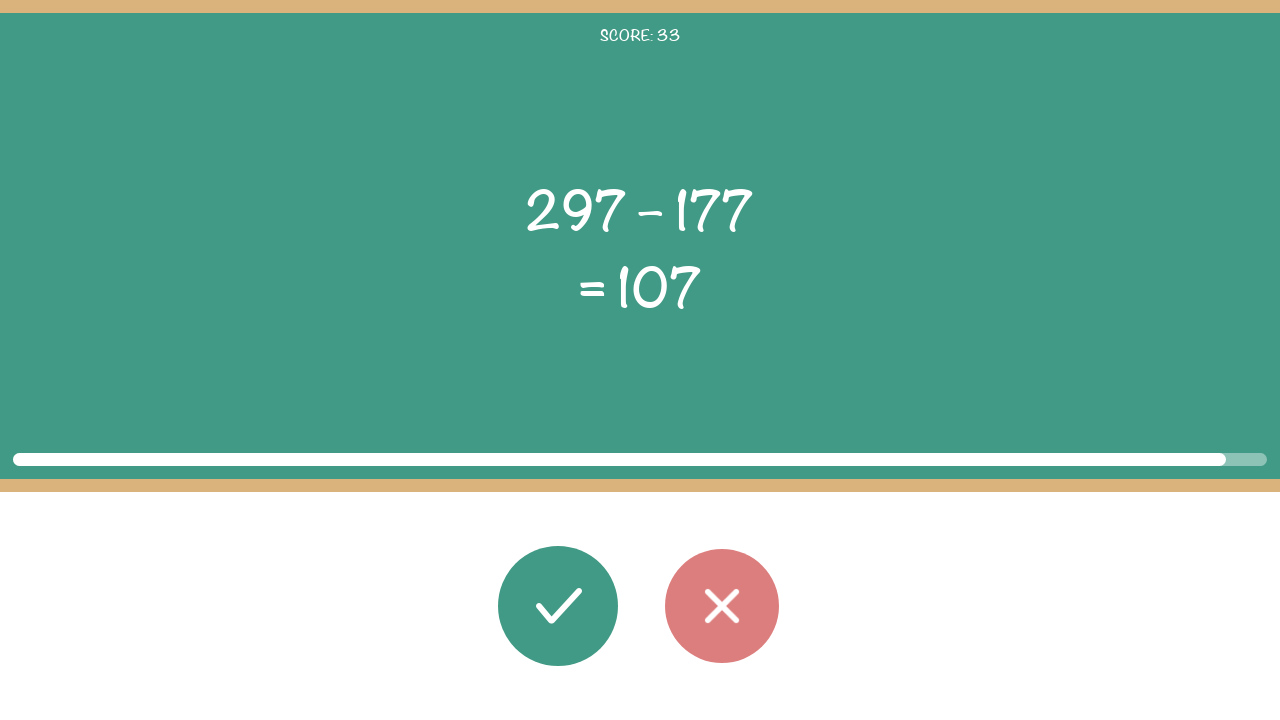

Extracted operator from equation 34
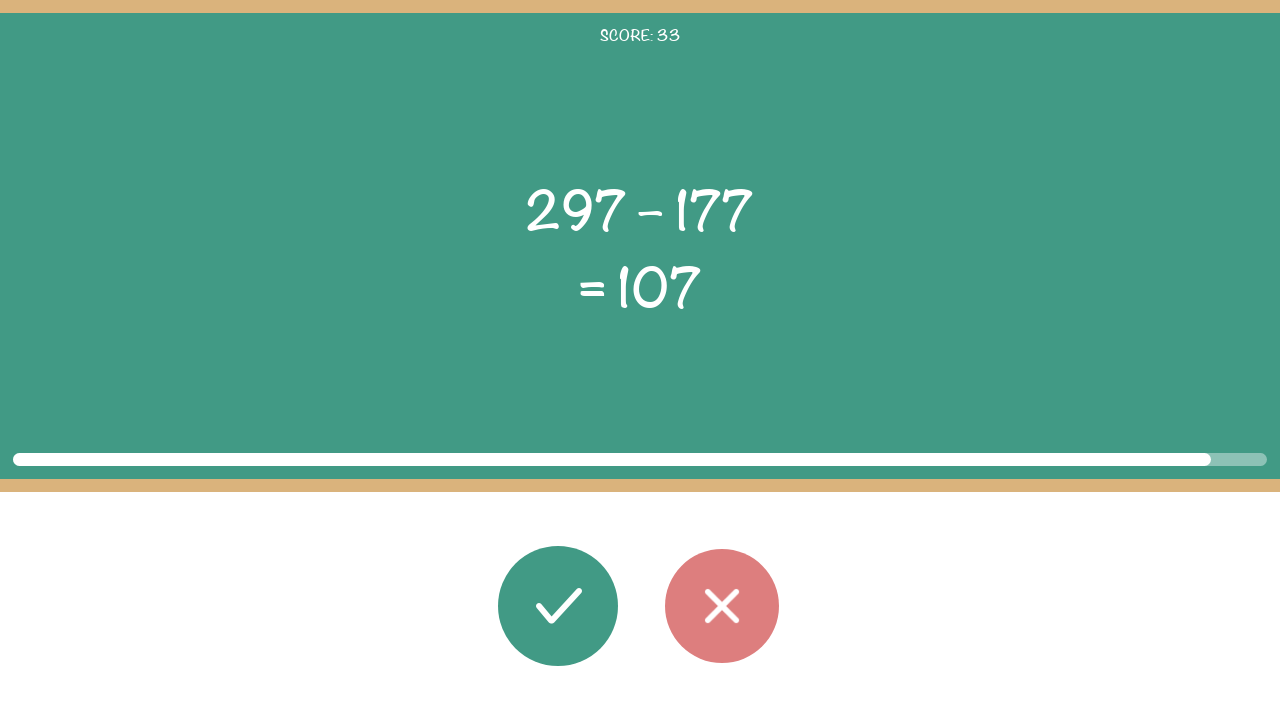

Extracted displayed result from equation 34
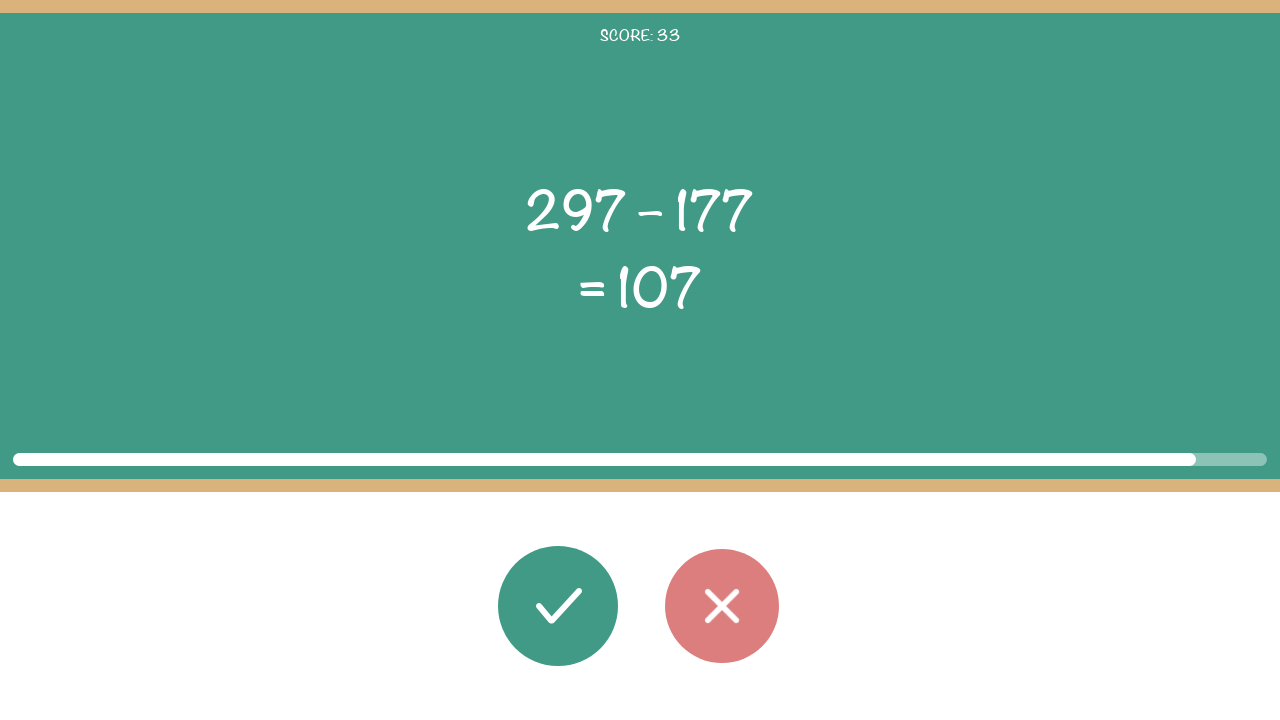

Calculated correct result for equation 34: 120
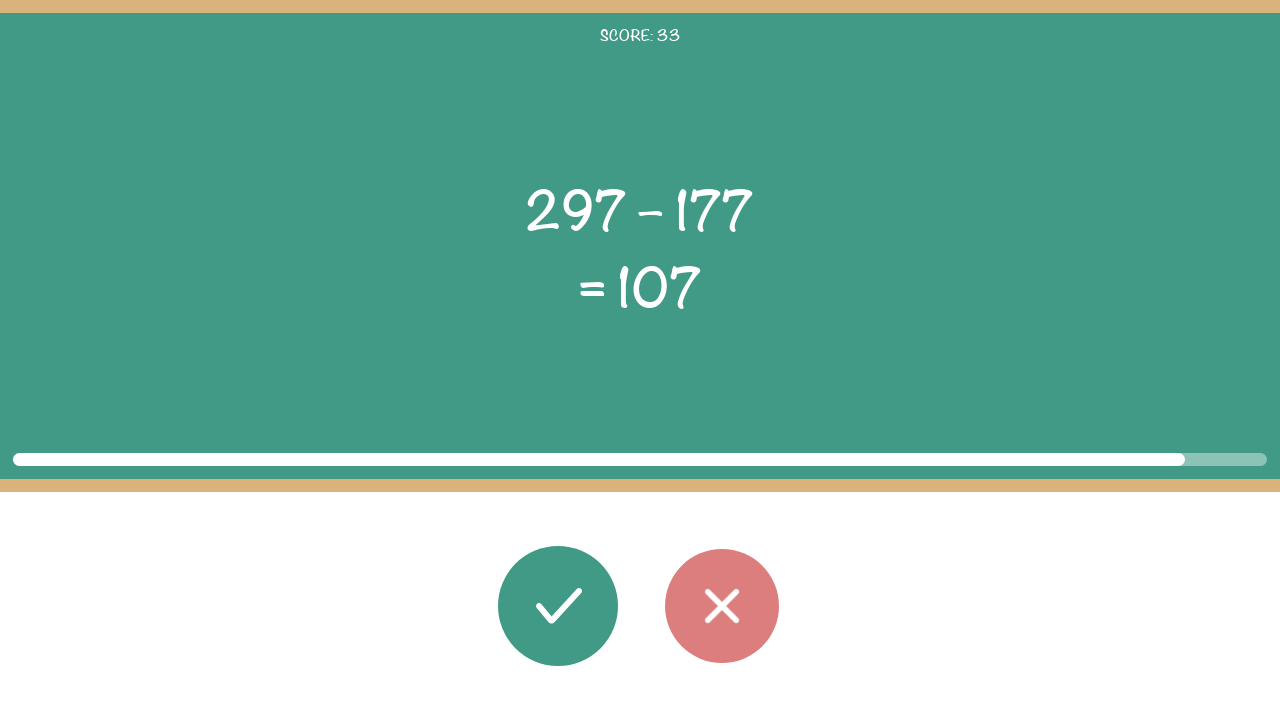

Clicked wrong button for equation 34 (answer was inaccurate) at (722, 606) on #button_wrong
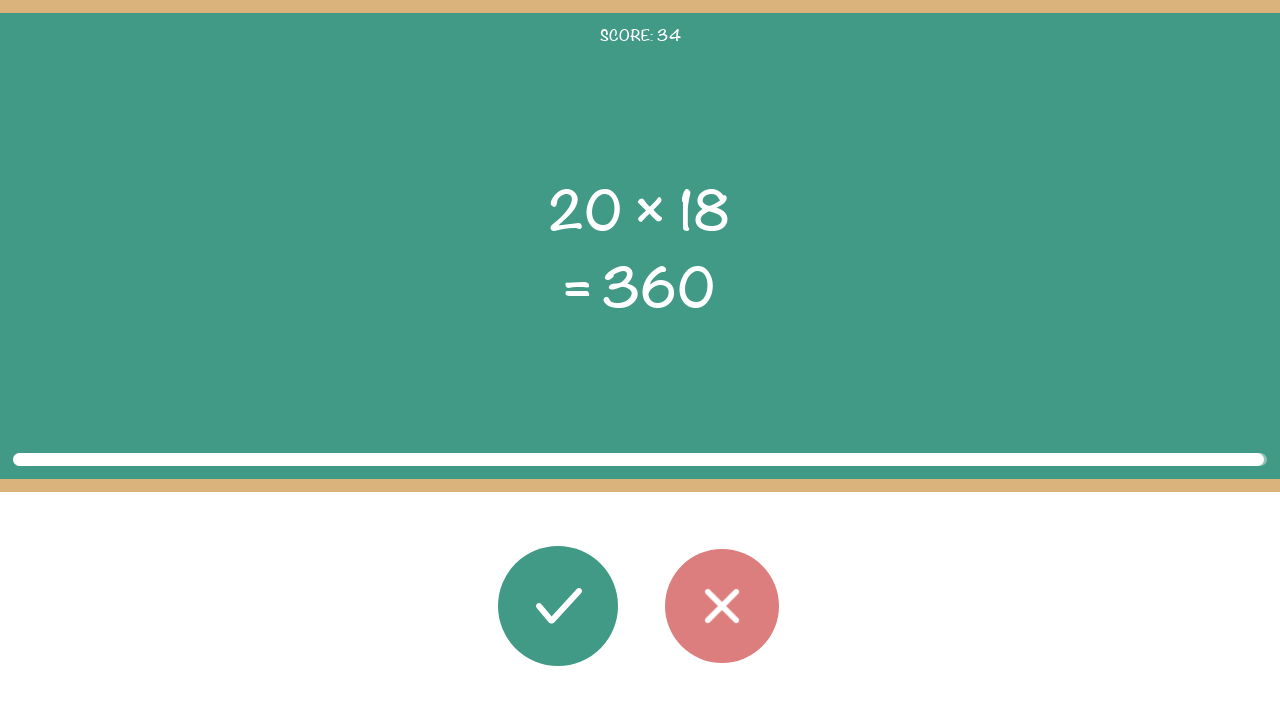

Extracted first operand (x) from equation 35
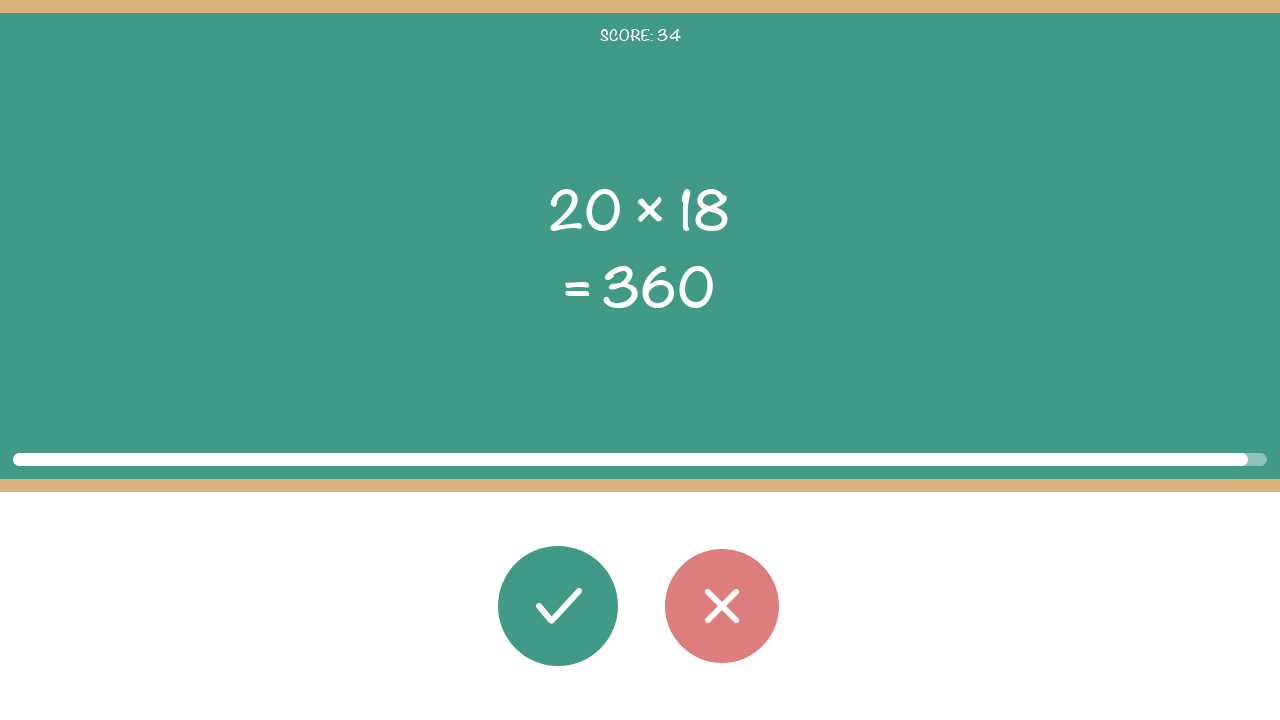

Extracted second operand (y) from equation 35
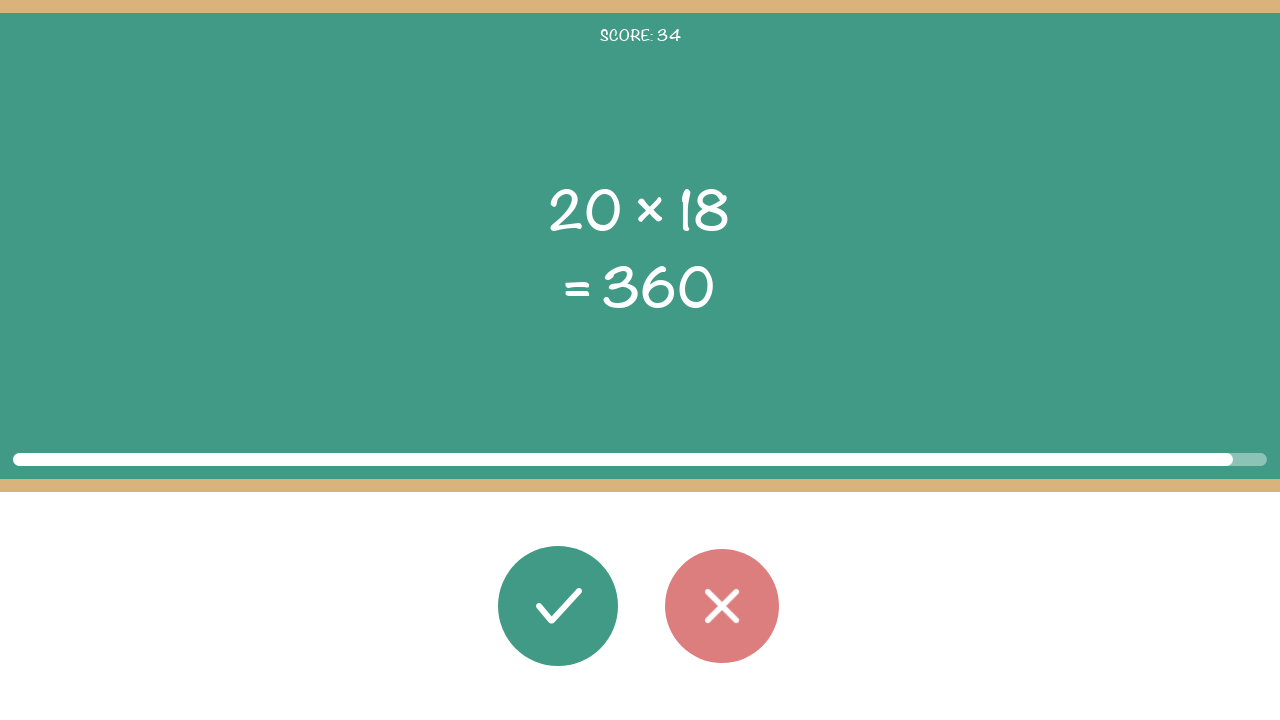

Extracted operator from equation 35
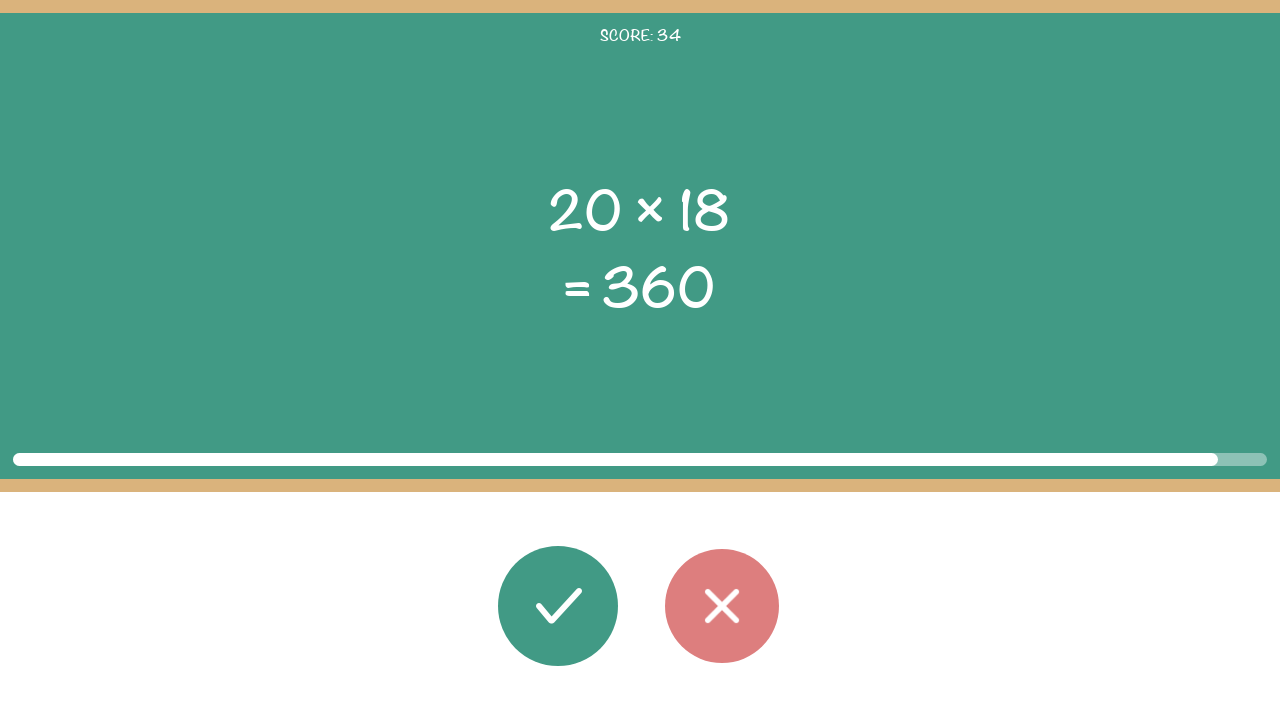

Extracted displayed result from equation 35
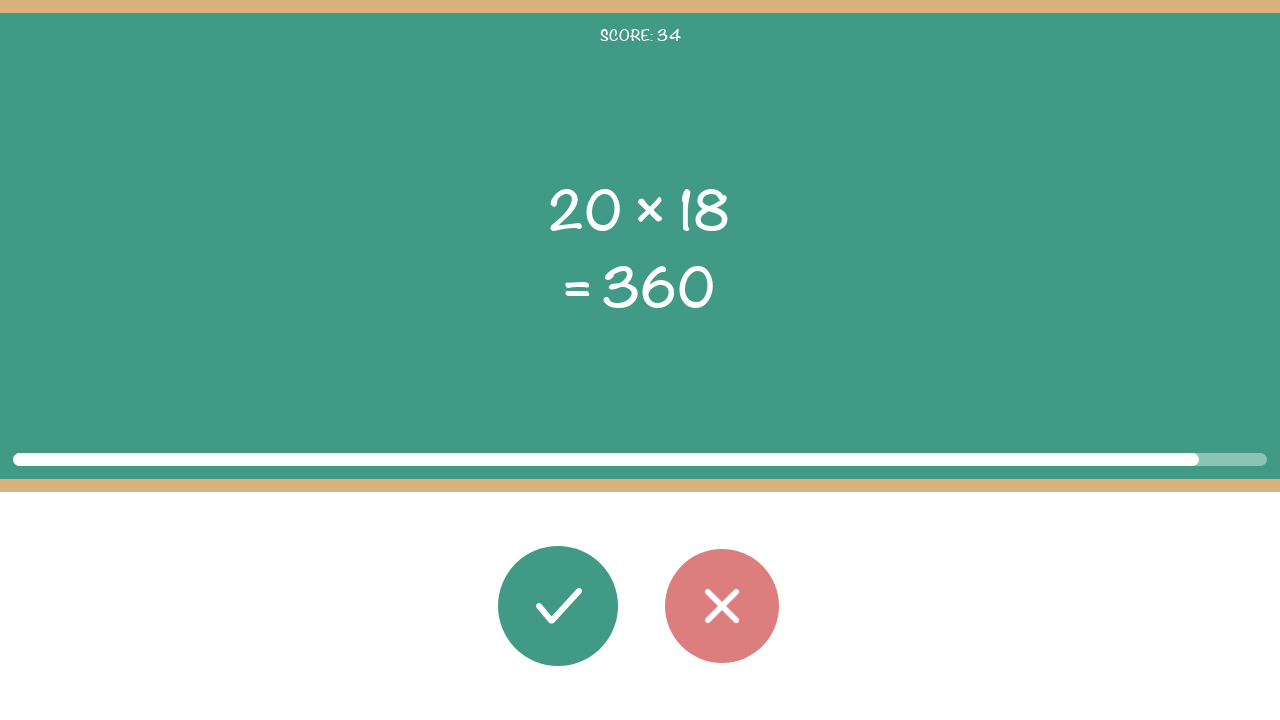

Calculated correct result for equation 35: 360
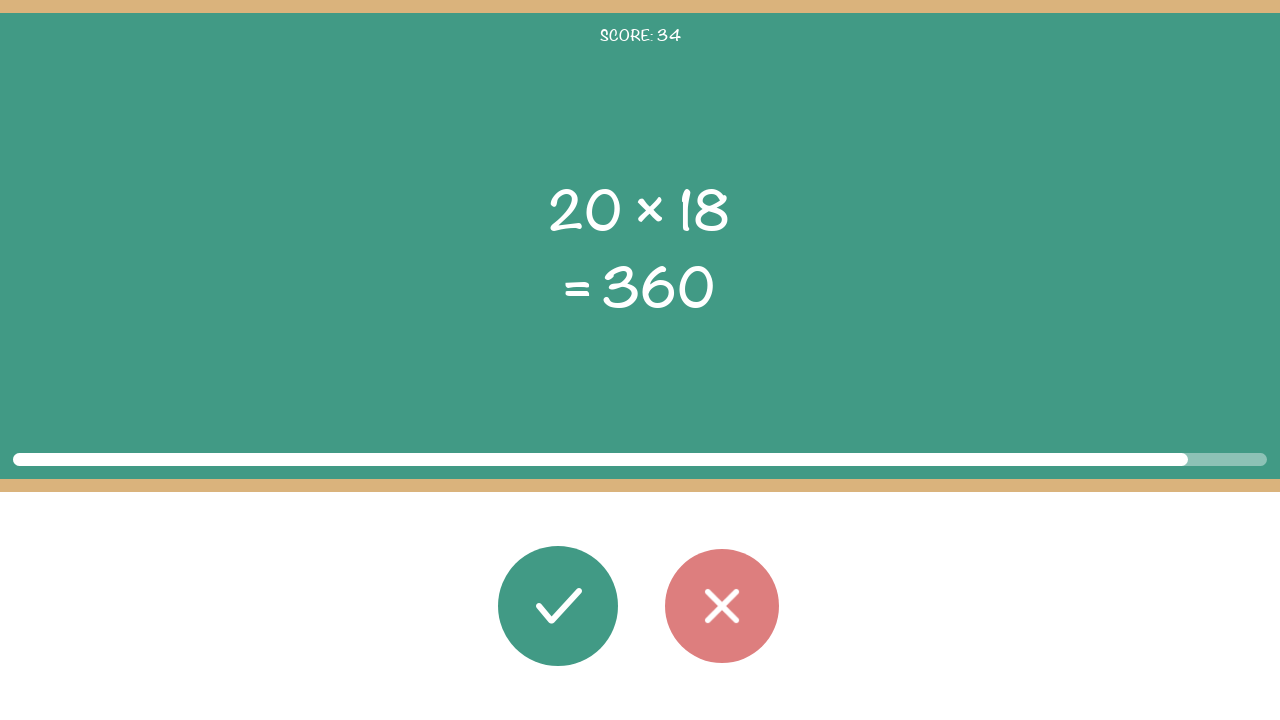

Clicked correct button for equation 35 (answer was accurate) at (558, 606) on #button_correct
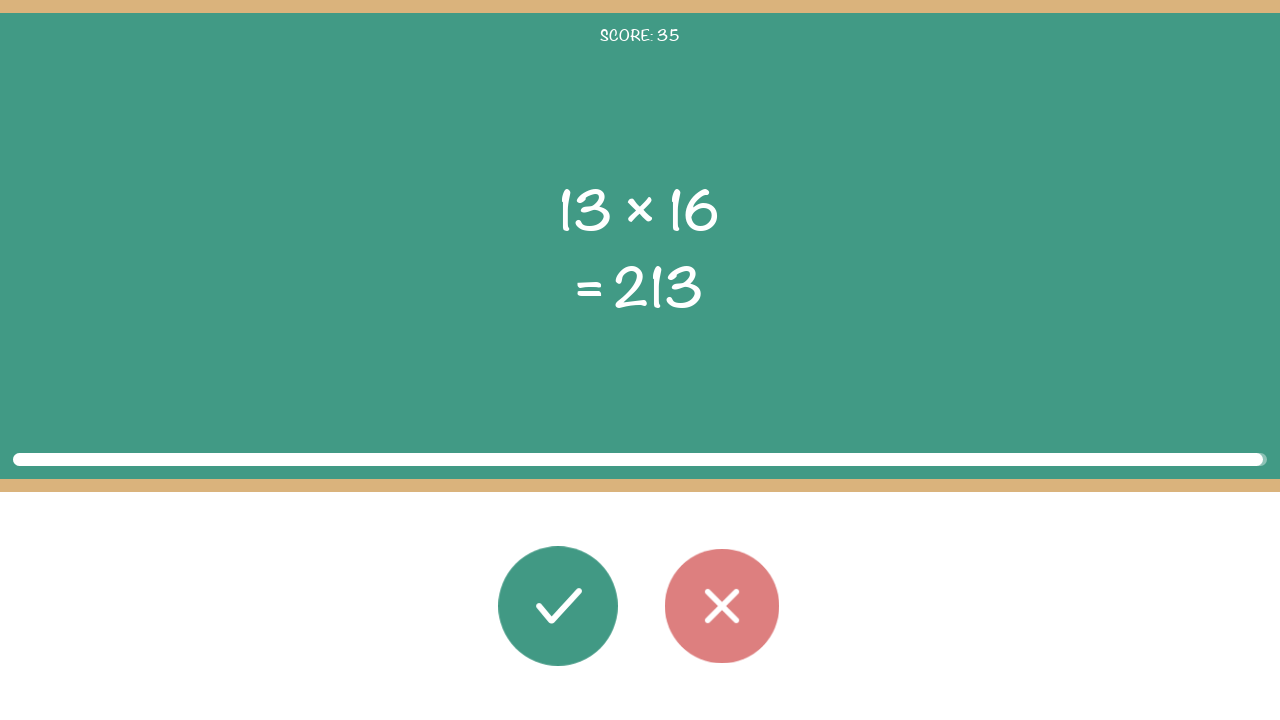

Extracted first operand (x) from equation 36
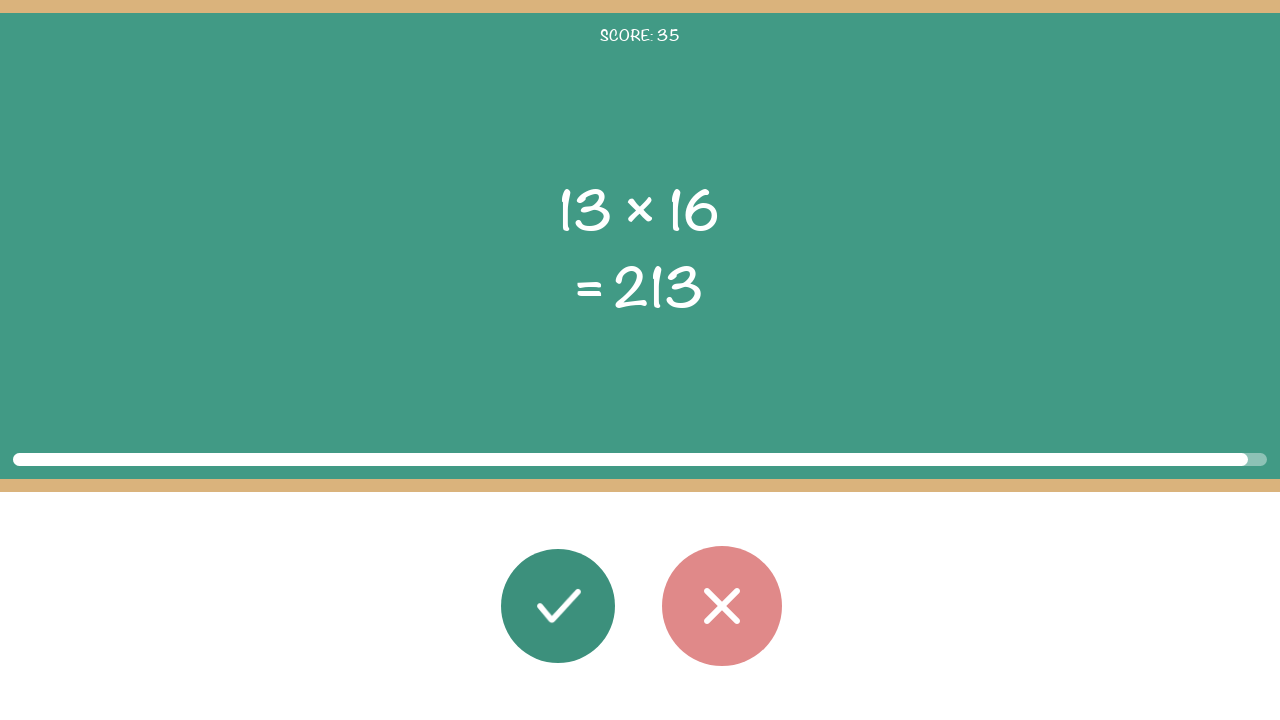

Extracted second operand (y) from equation 36
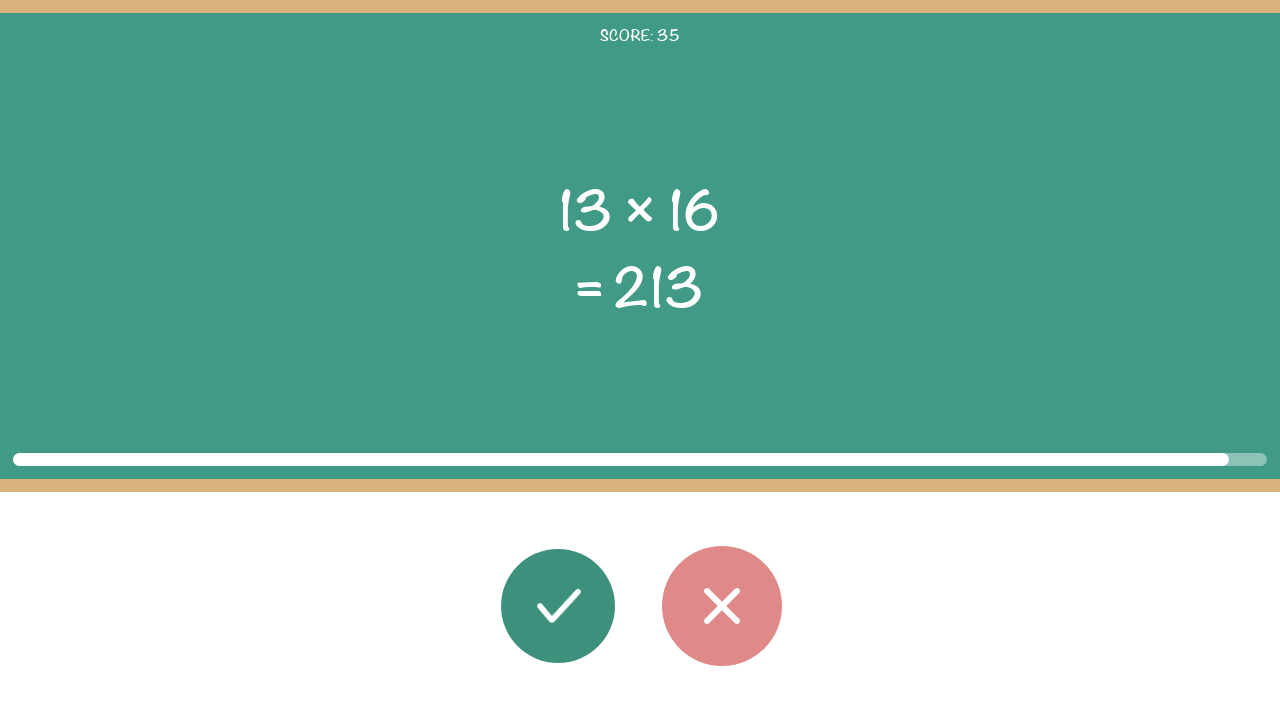

Extracted operator from equation 36
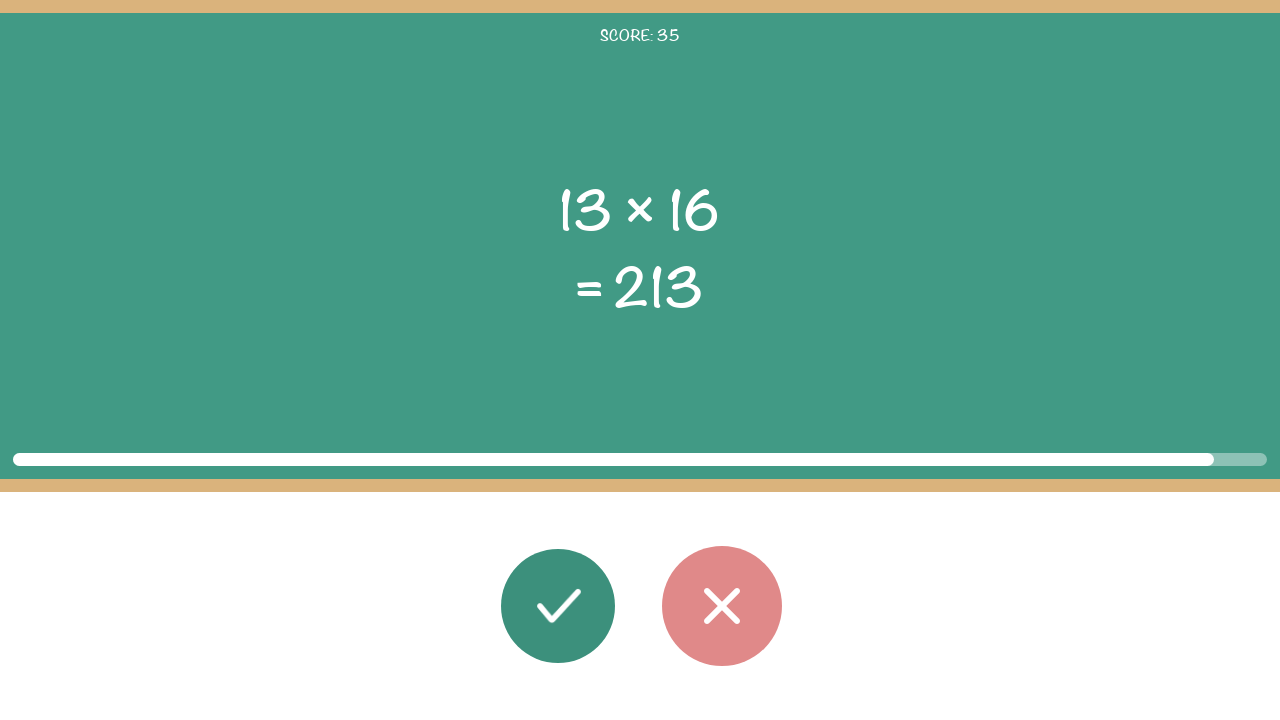

Extracted displayed result from equation 36
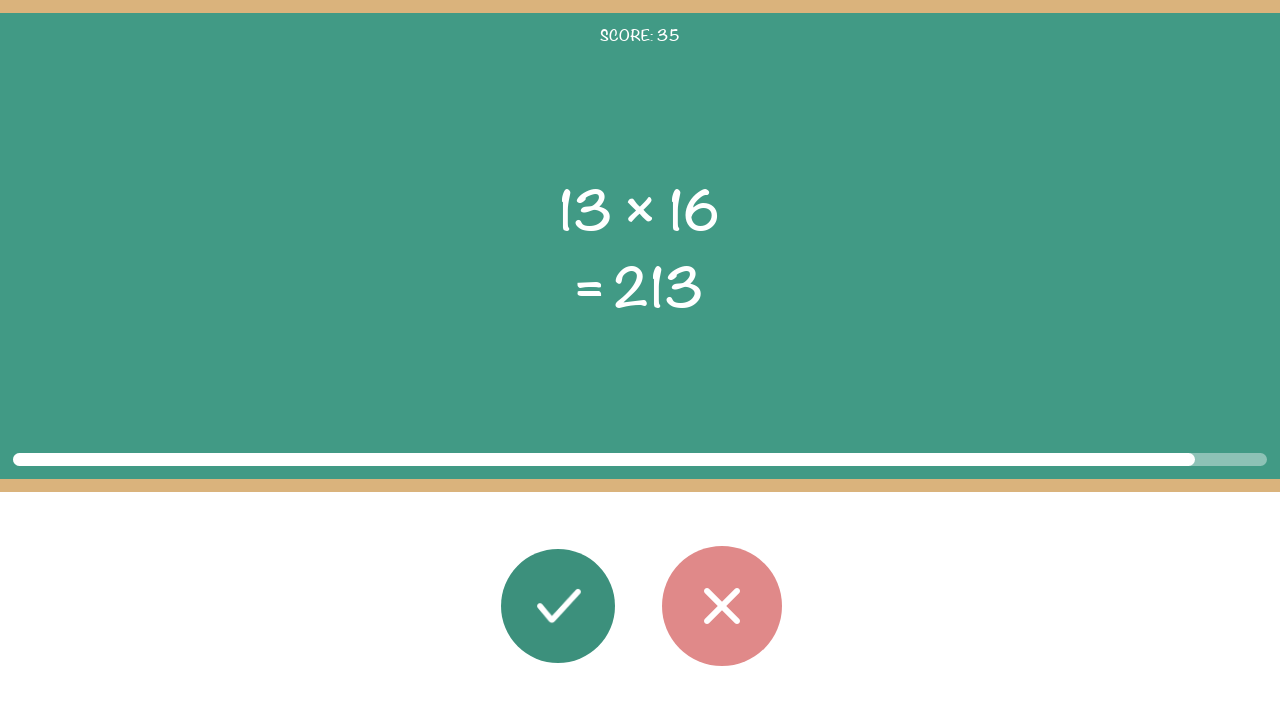

Calculated correct result for equation 36: 208
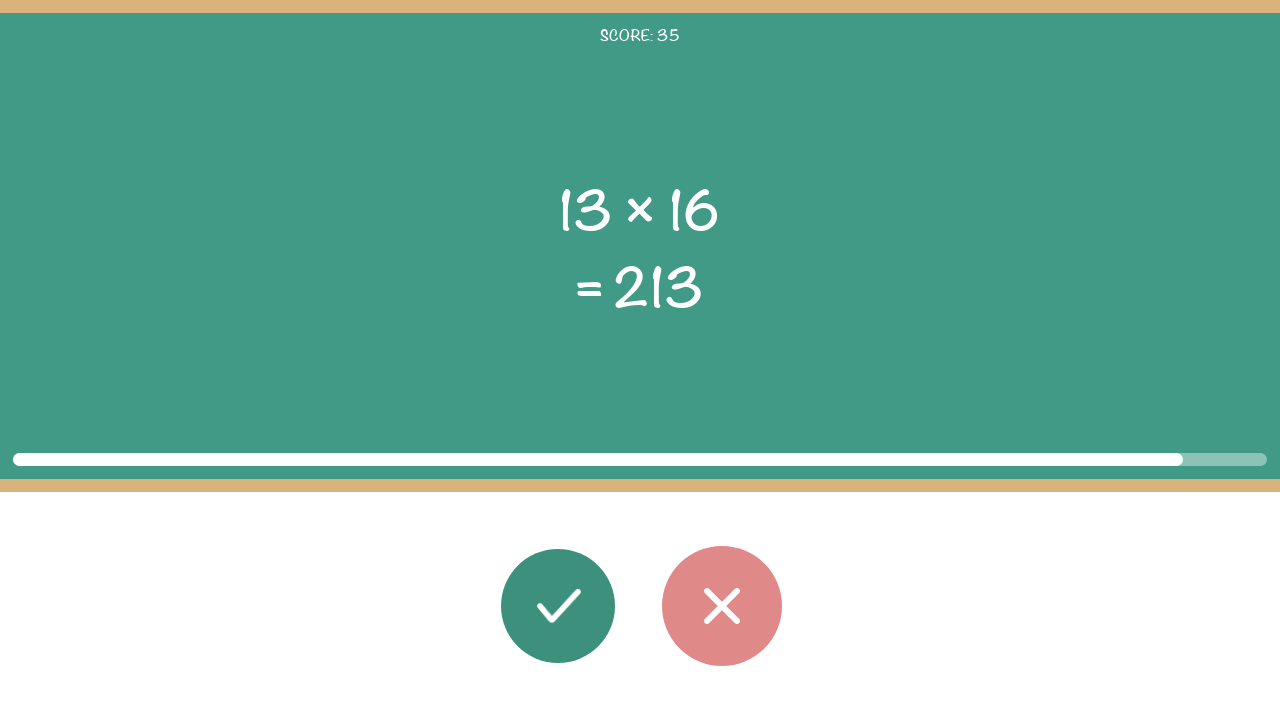

Clicked wrong button for equation 36 (answer was inaccurate) at (722, 606) on #button_wrong
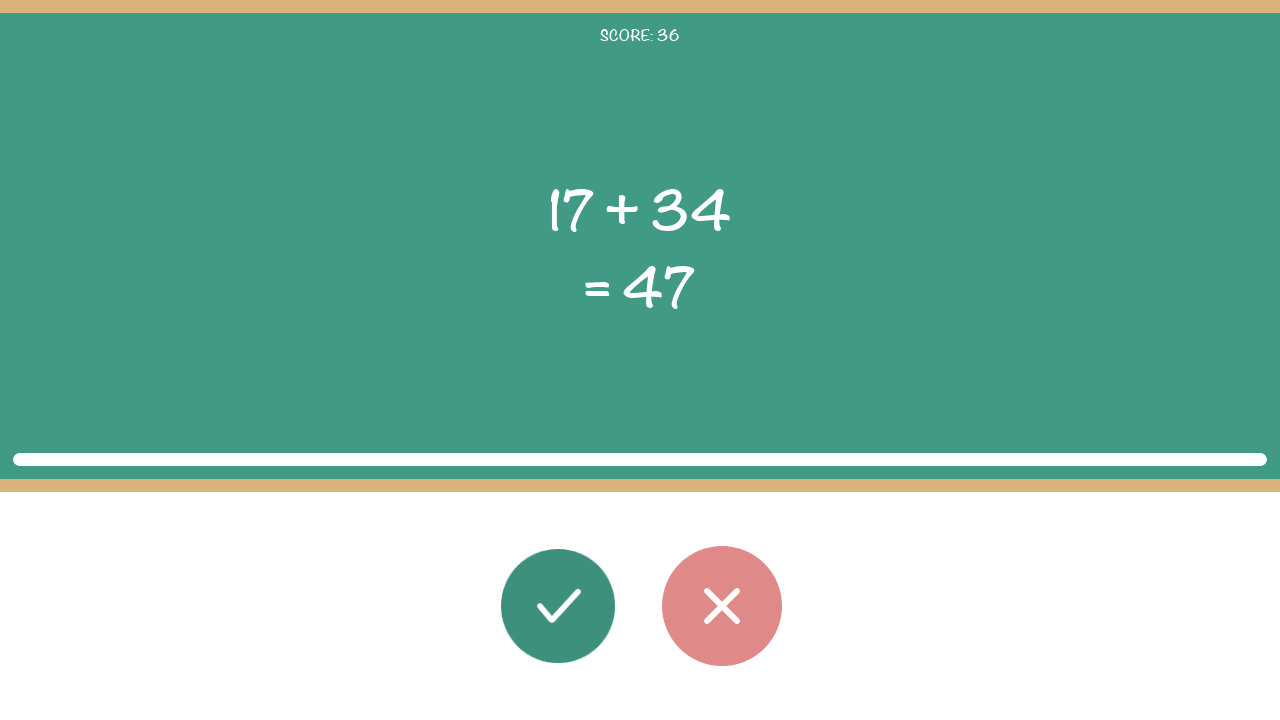

Extracted first operand (x) from equation 37
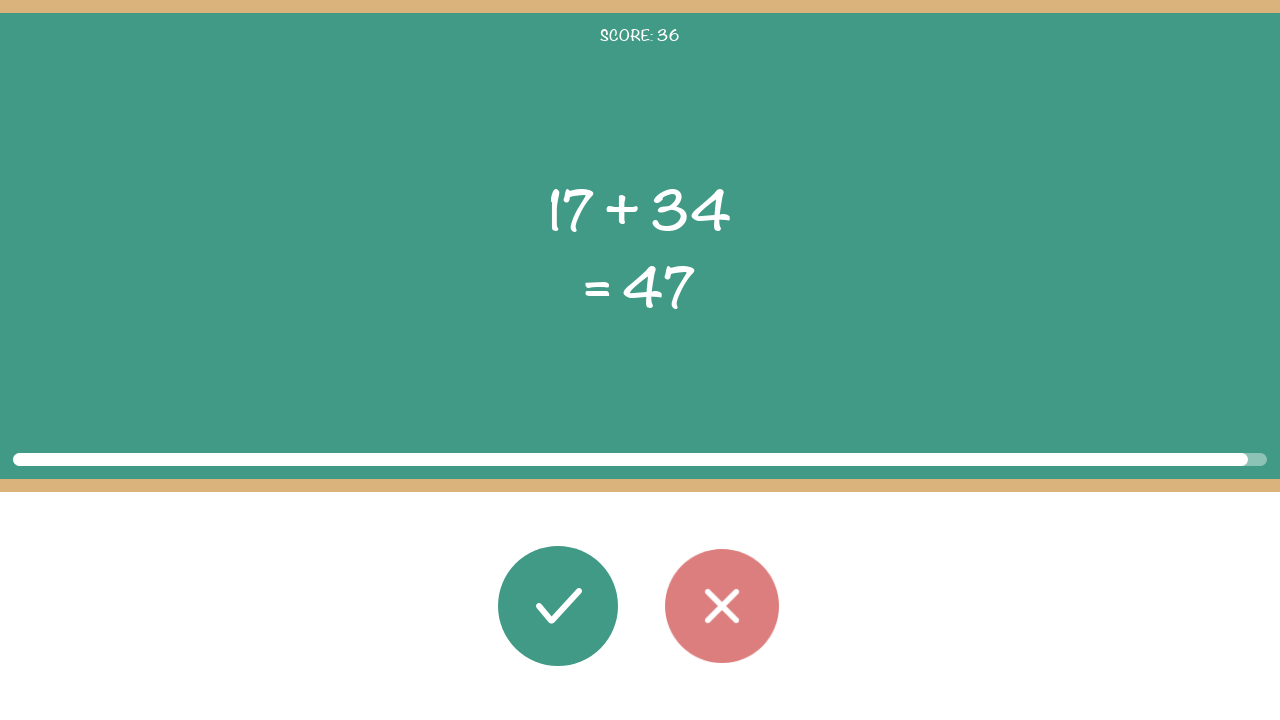

Extracted second operand (y) from equation 37
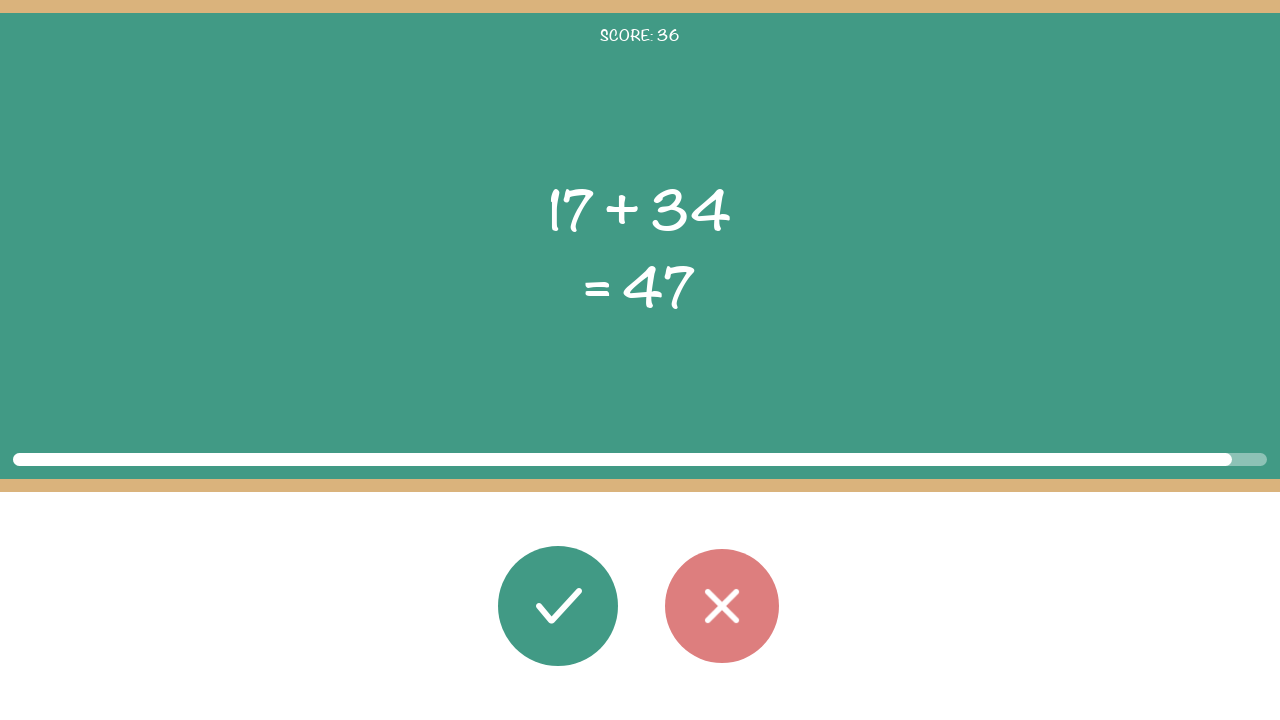

Extracted operator from equation 37
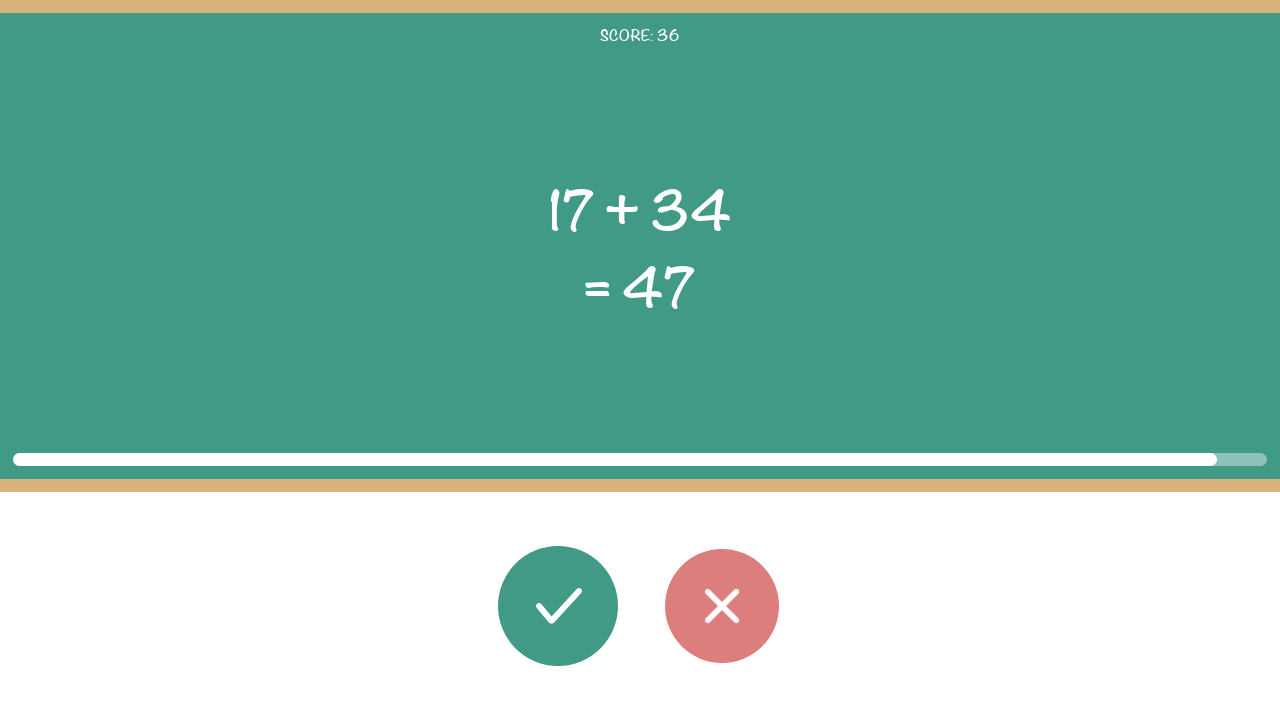

Extracted displayed result from equation 37
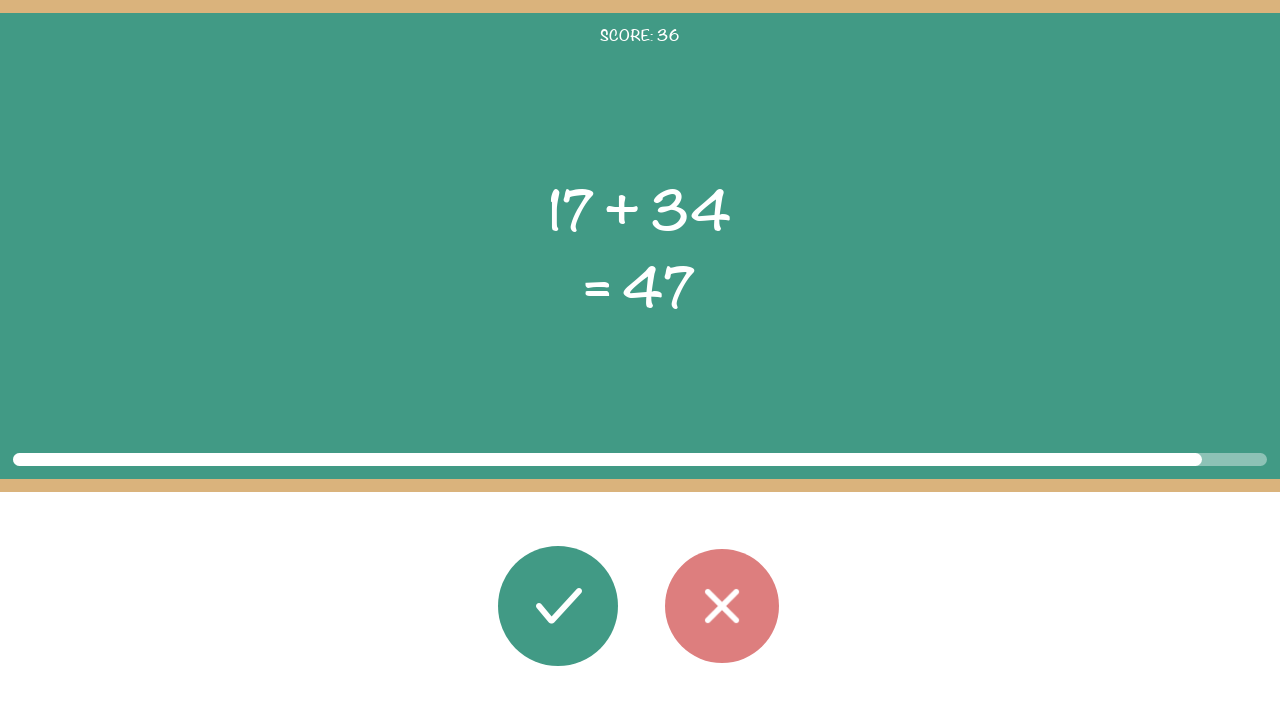

Calculated correct result for equation 37: 51
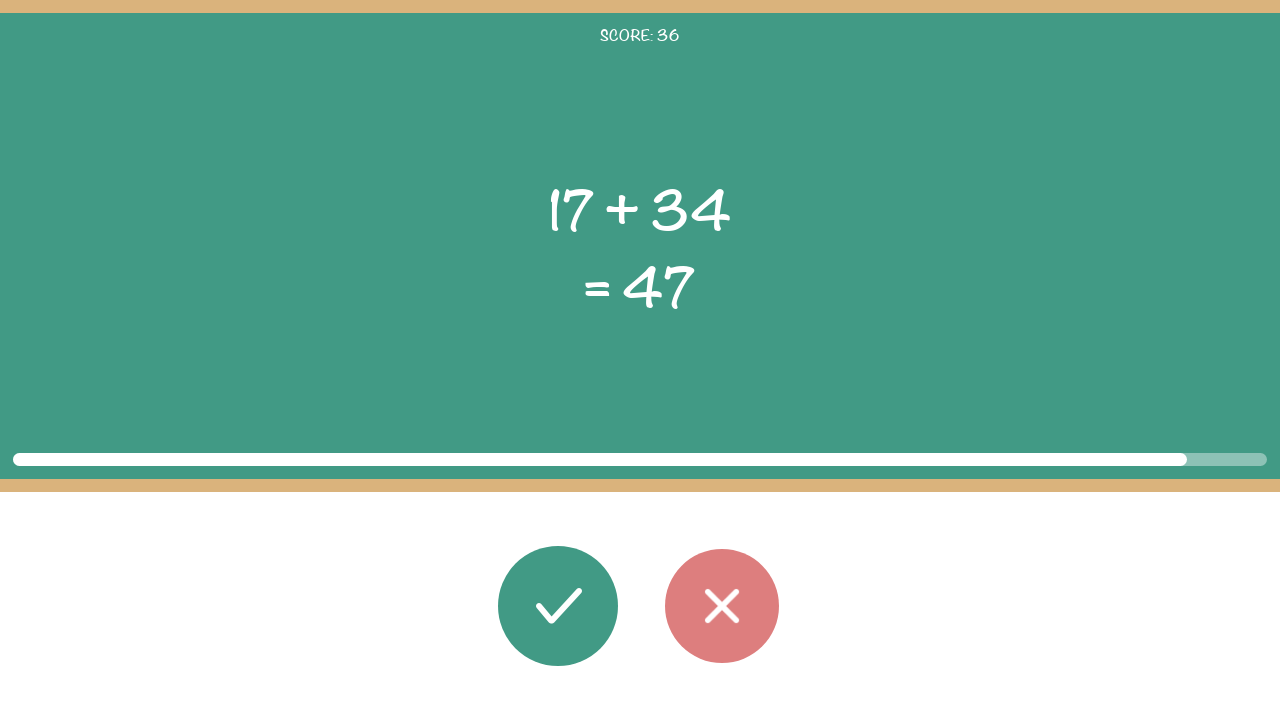

Clicked wrong button for equation 37 (answer was inaccurate) at (722, 606) on #button_wrong
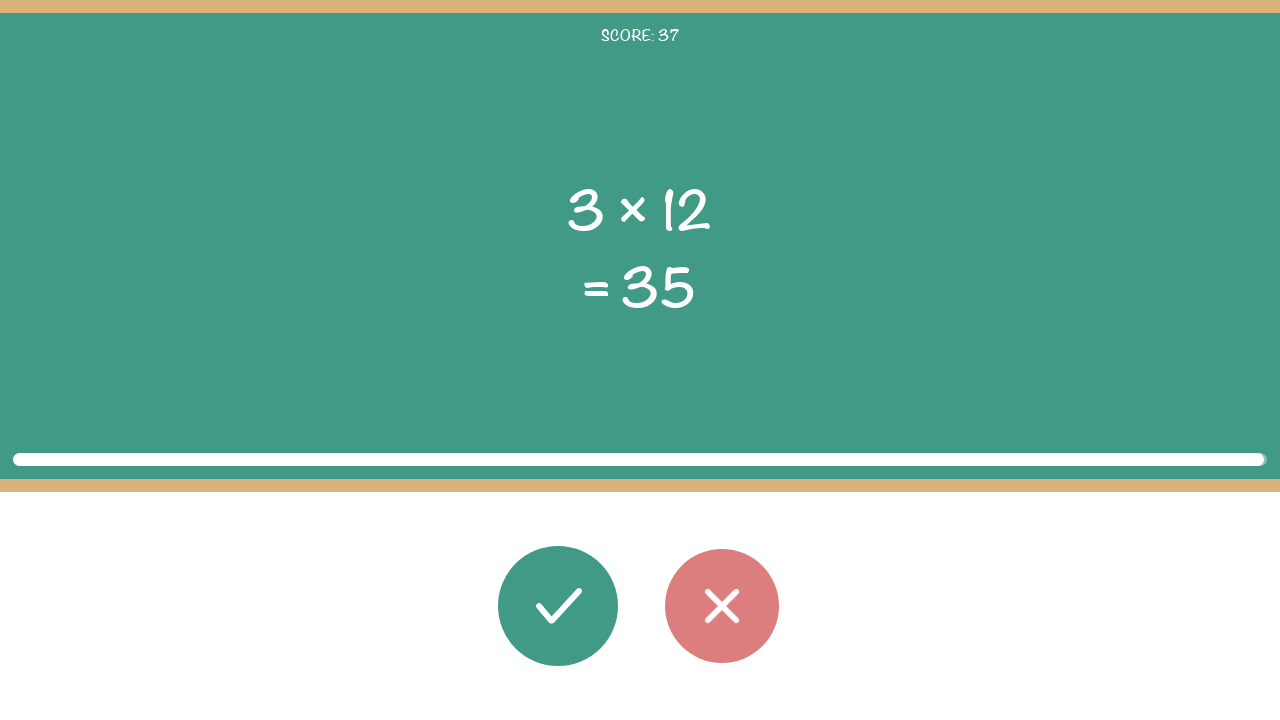

Extracted first operand (x) from equation 38
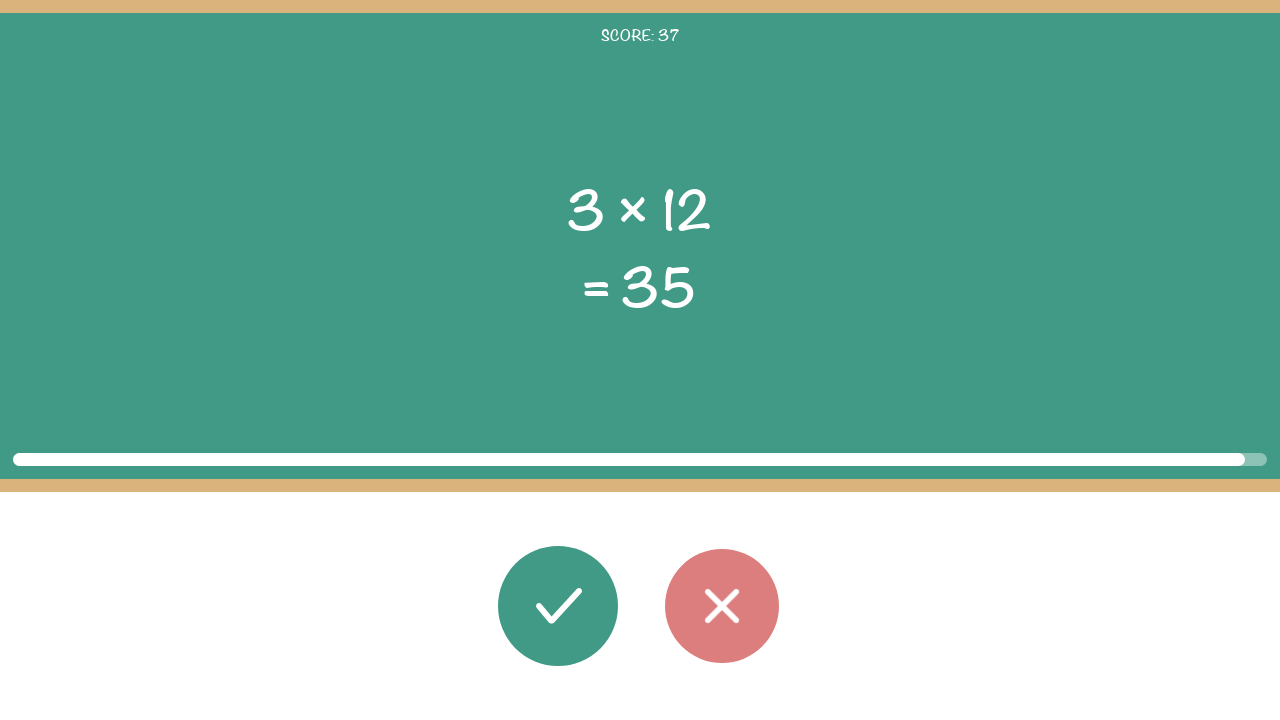

Extracted second operand (y) from equation 38
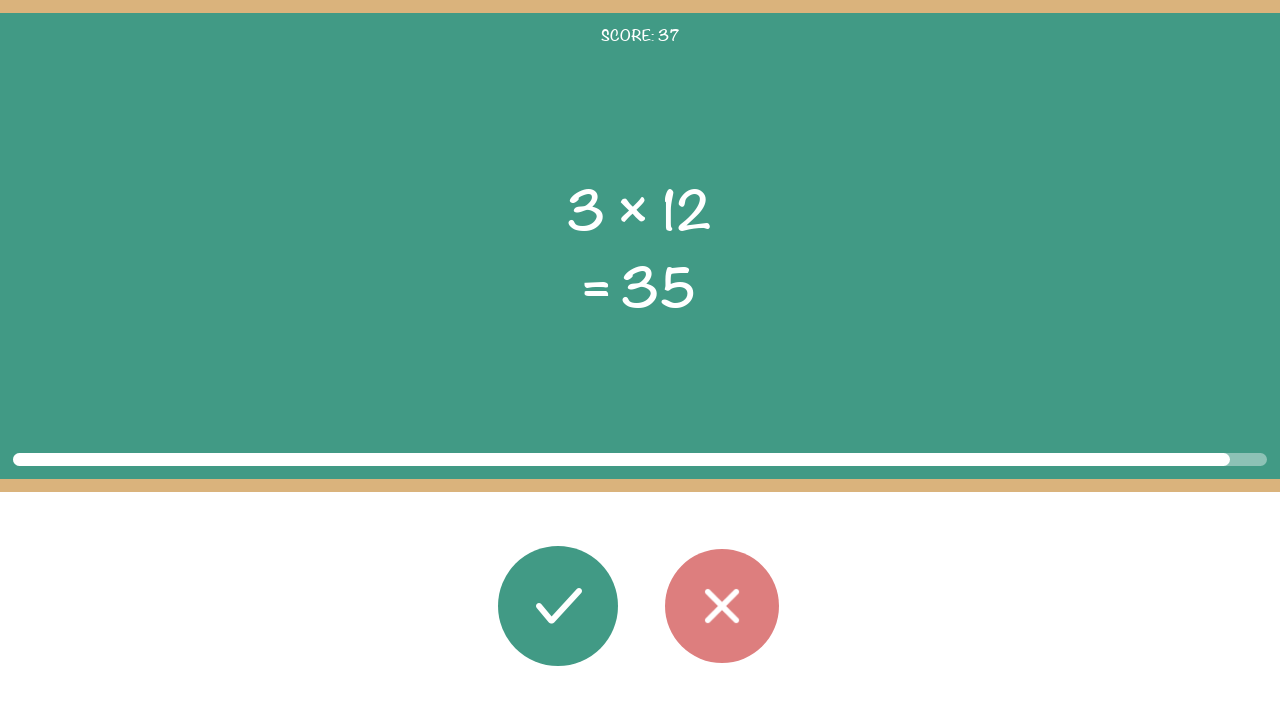

Extracted operator from equation 38
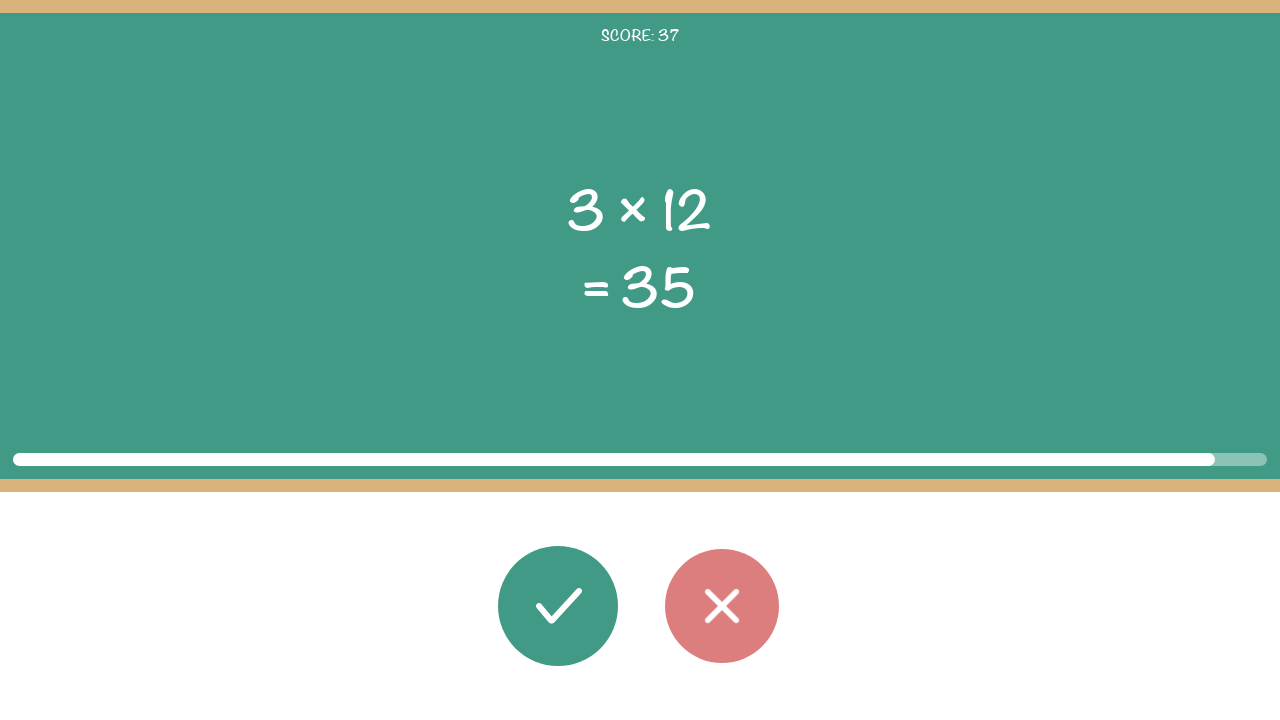

Extracted displayed result from equation 38
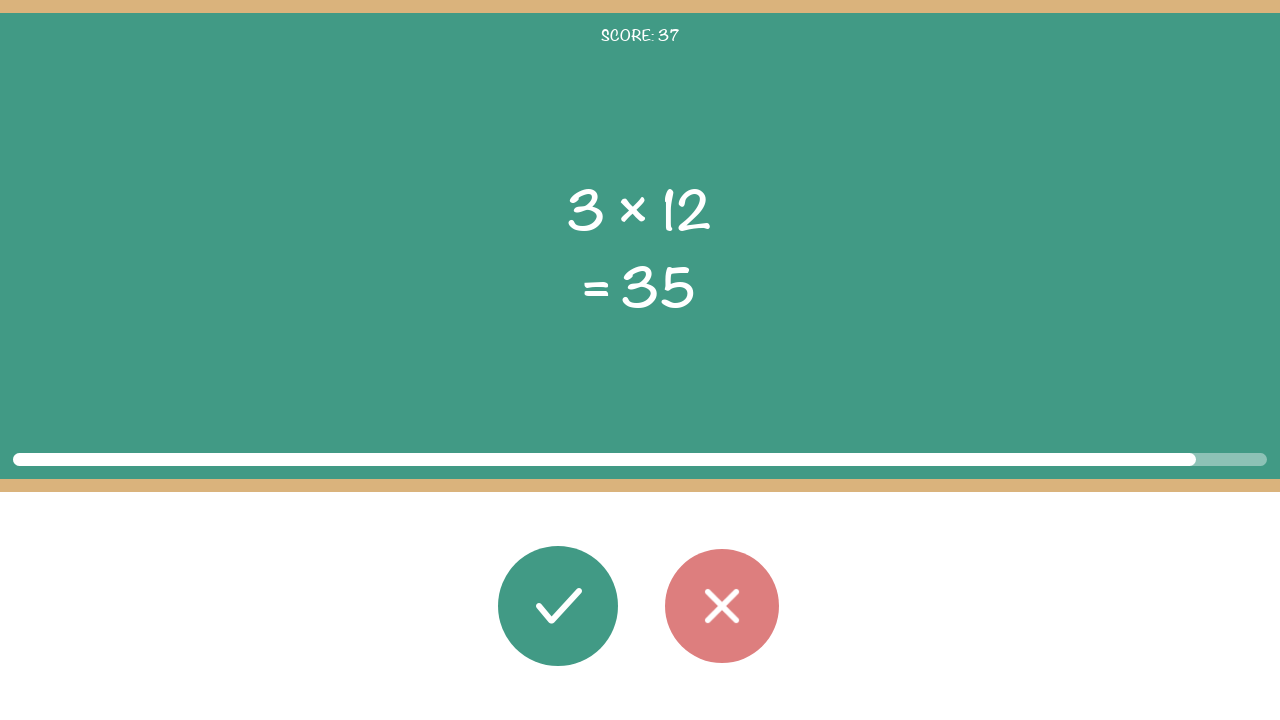

Calculated correct result for equation 38: 36
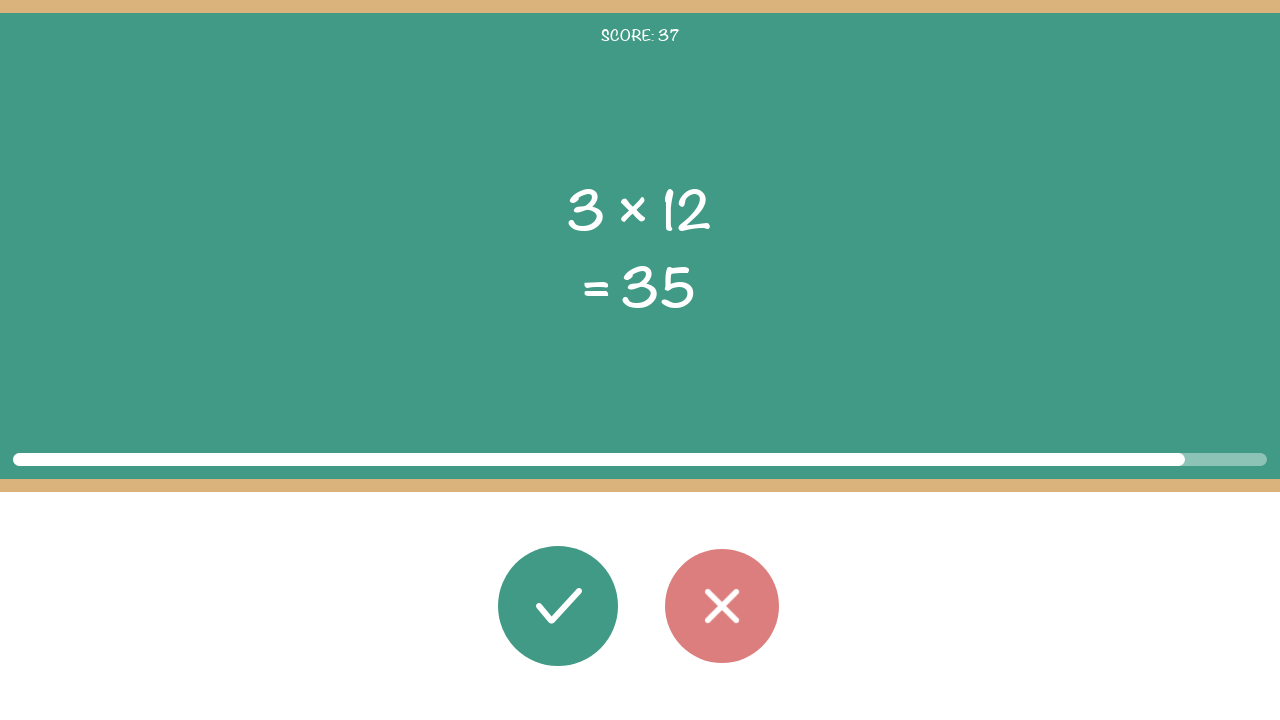

Clicked wrong button for equation 38 (answer was inaccurate) at (722, 606) on #button_wrong
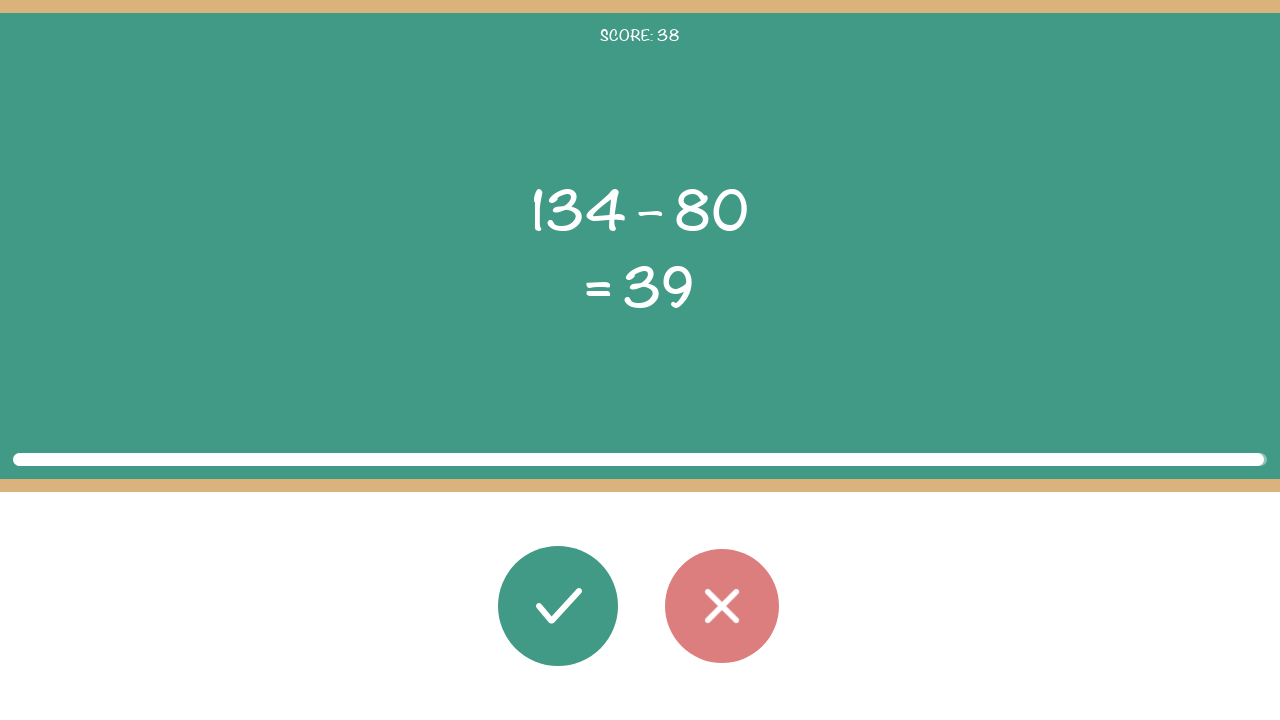

Extracted first operand (x) from equation 39
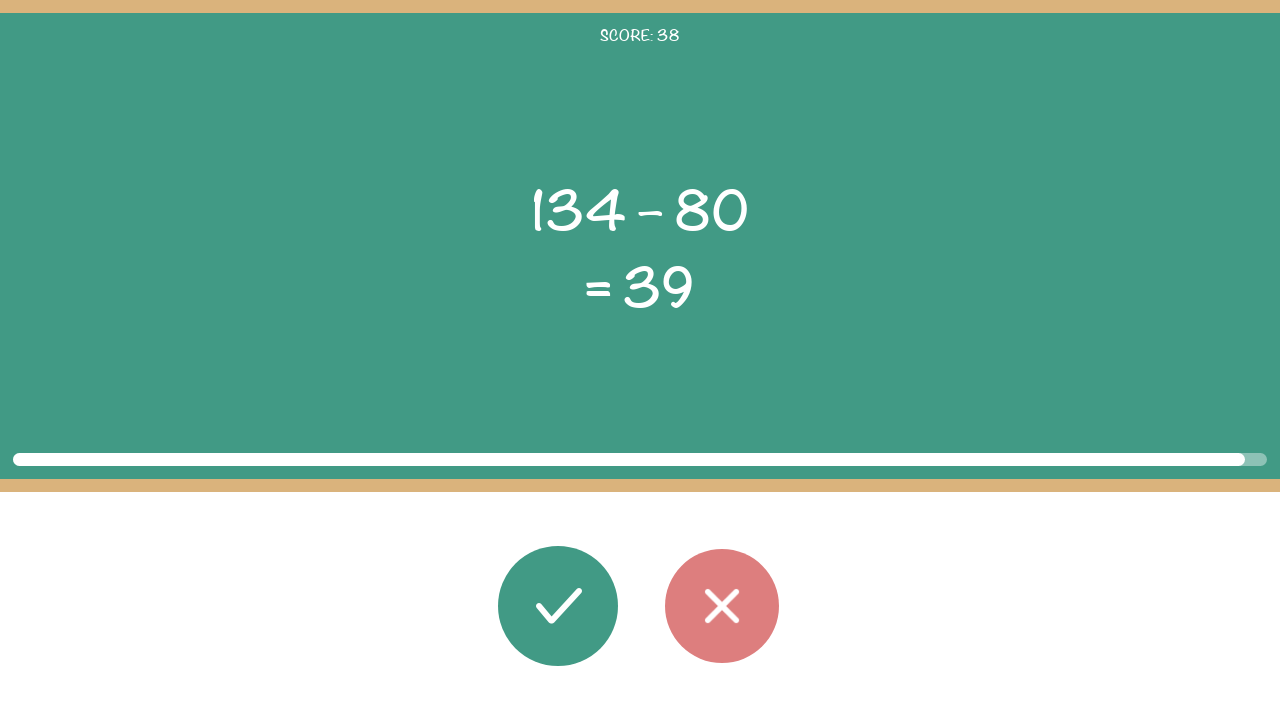

Extracted second operand (y) from equation 39
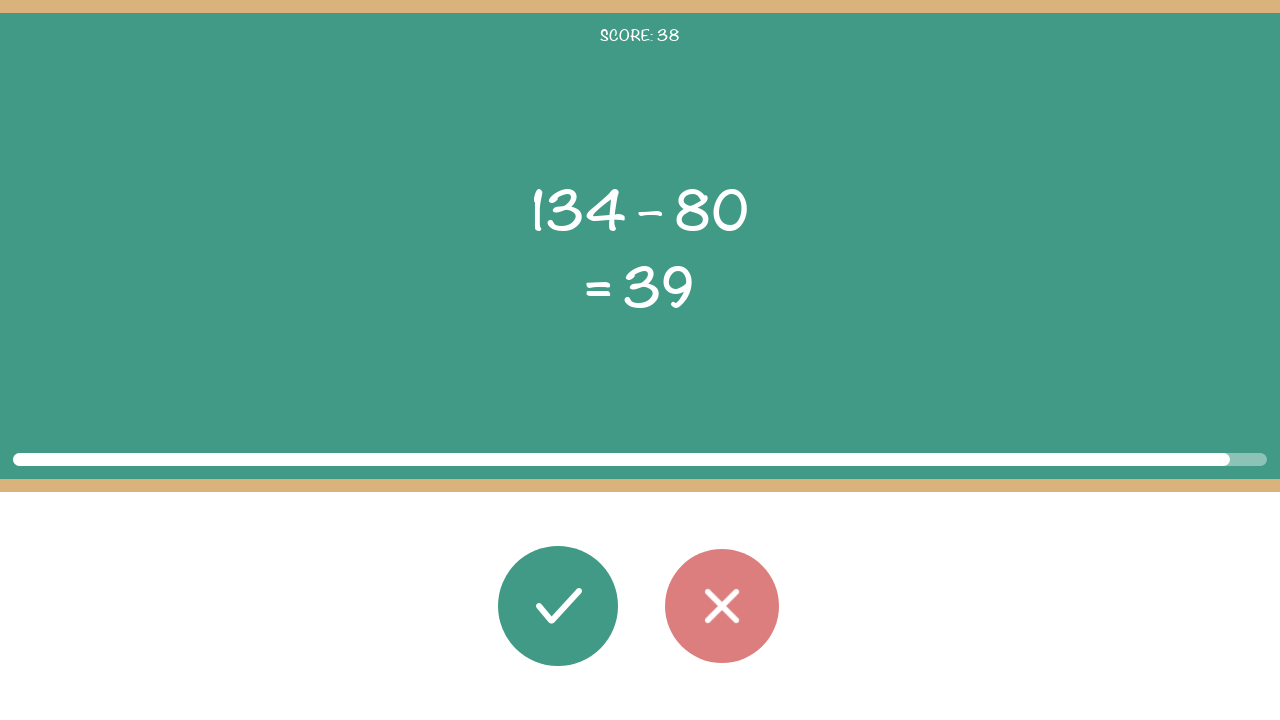

Extracted operator from equation 39
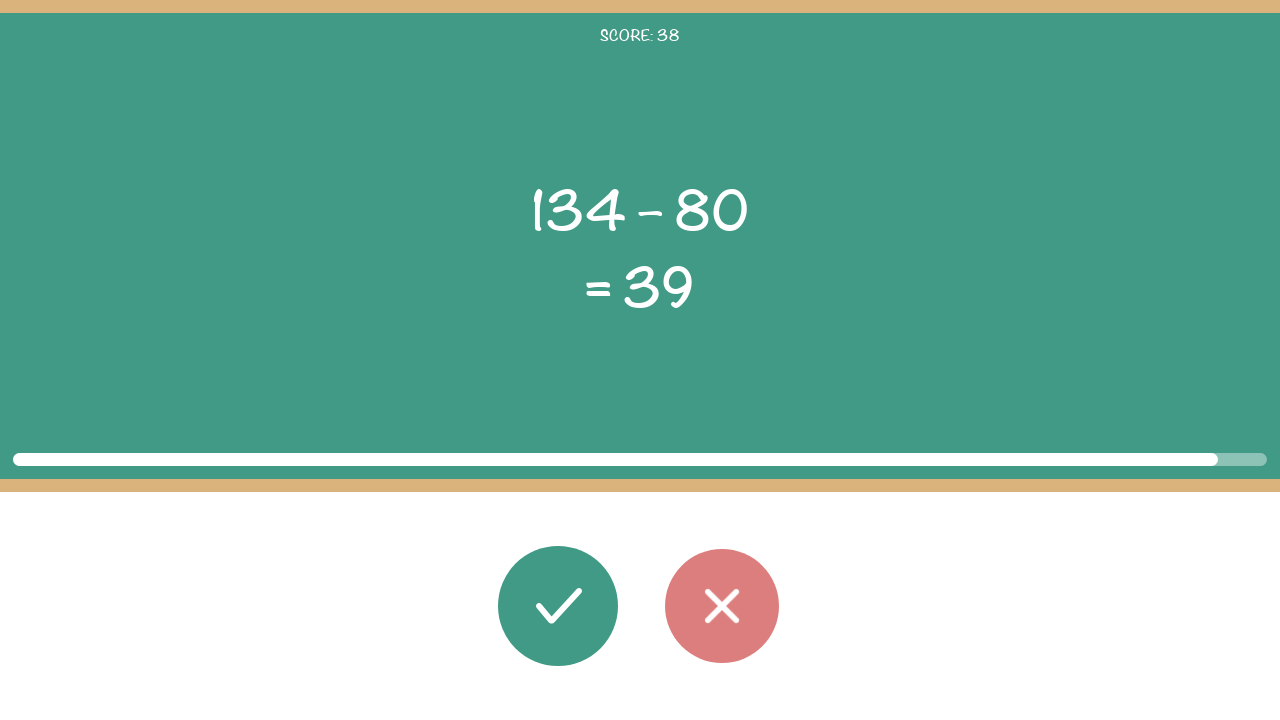

Extracted displayed result from equation 39
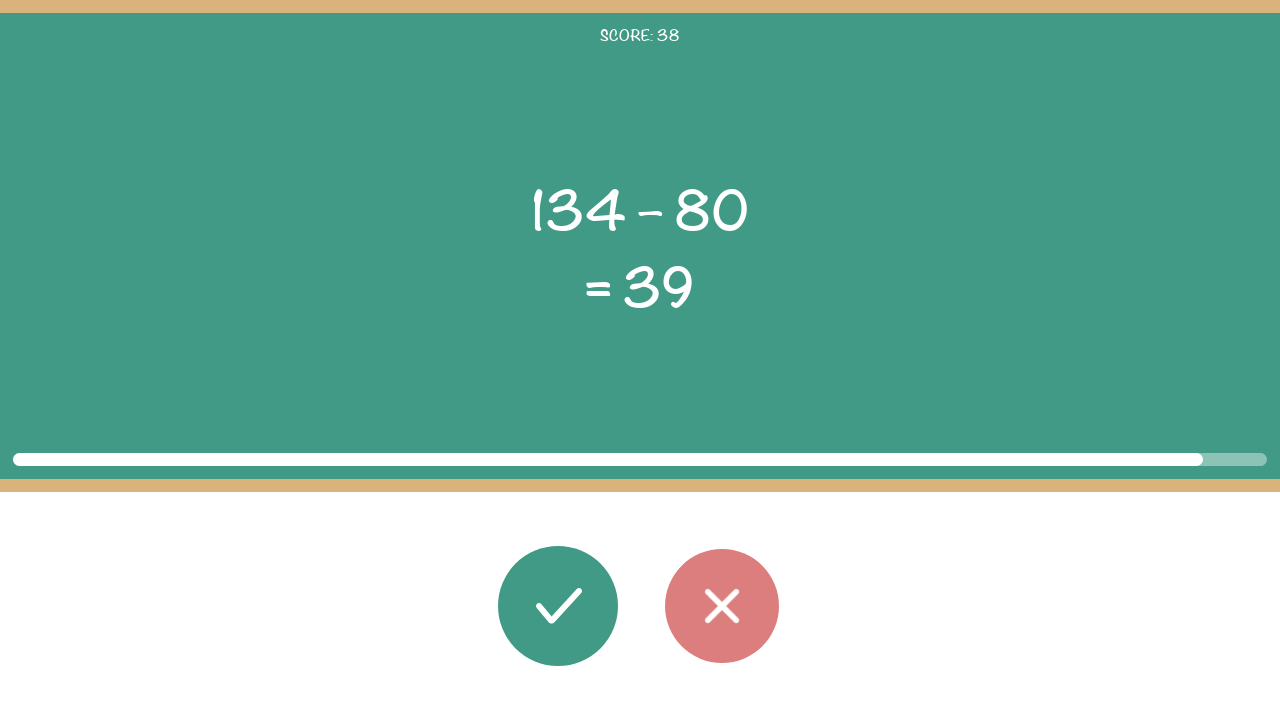

Calculated correct result for equation 39: 54
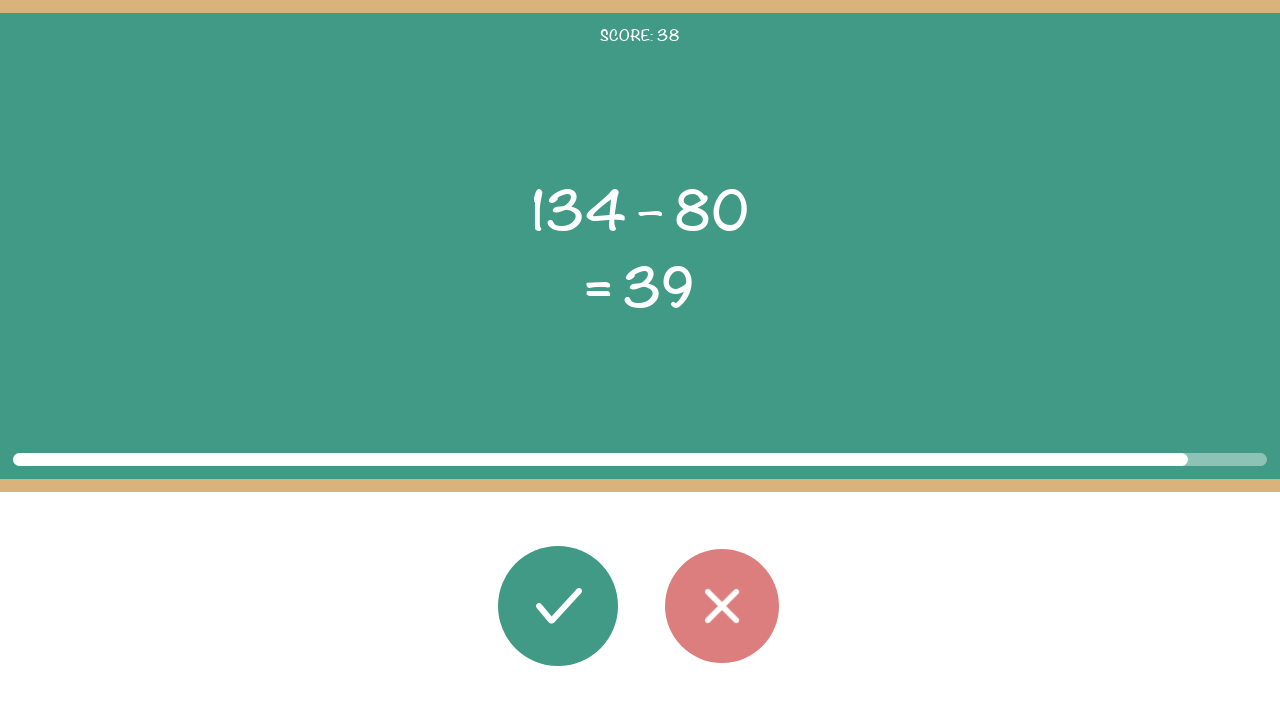

Clicked wrong button for equation 39 (answer was inaccurate) at (722, 606) on #button_wrong
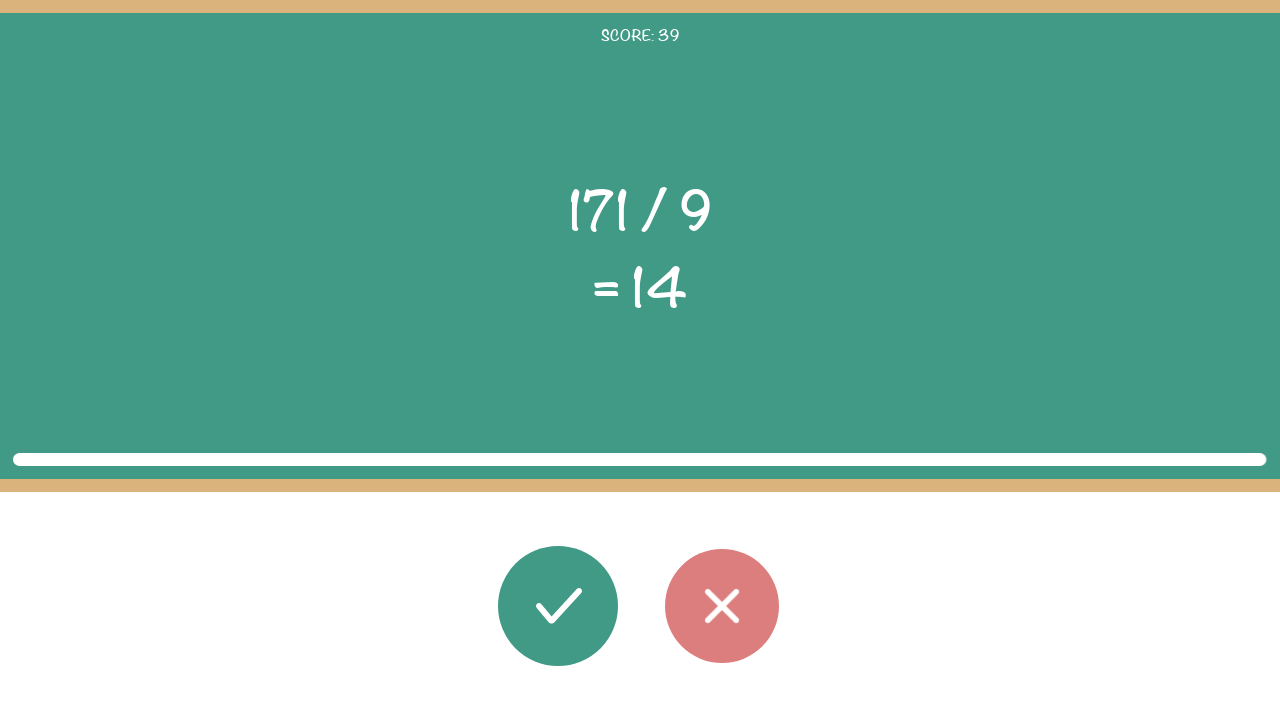

Extracted first operand (x) from equation 40
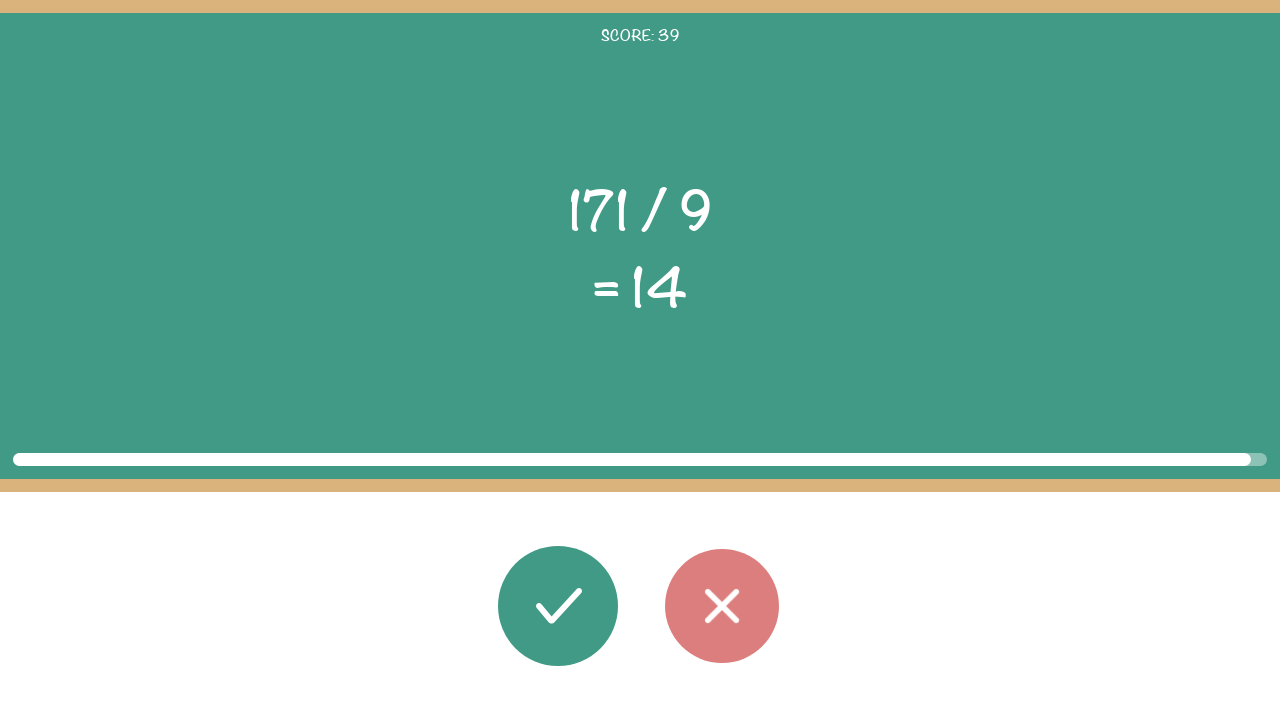

Extracted second operand (y) from equation 40
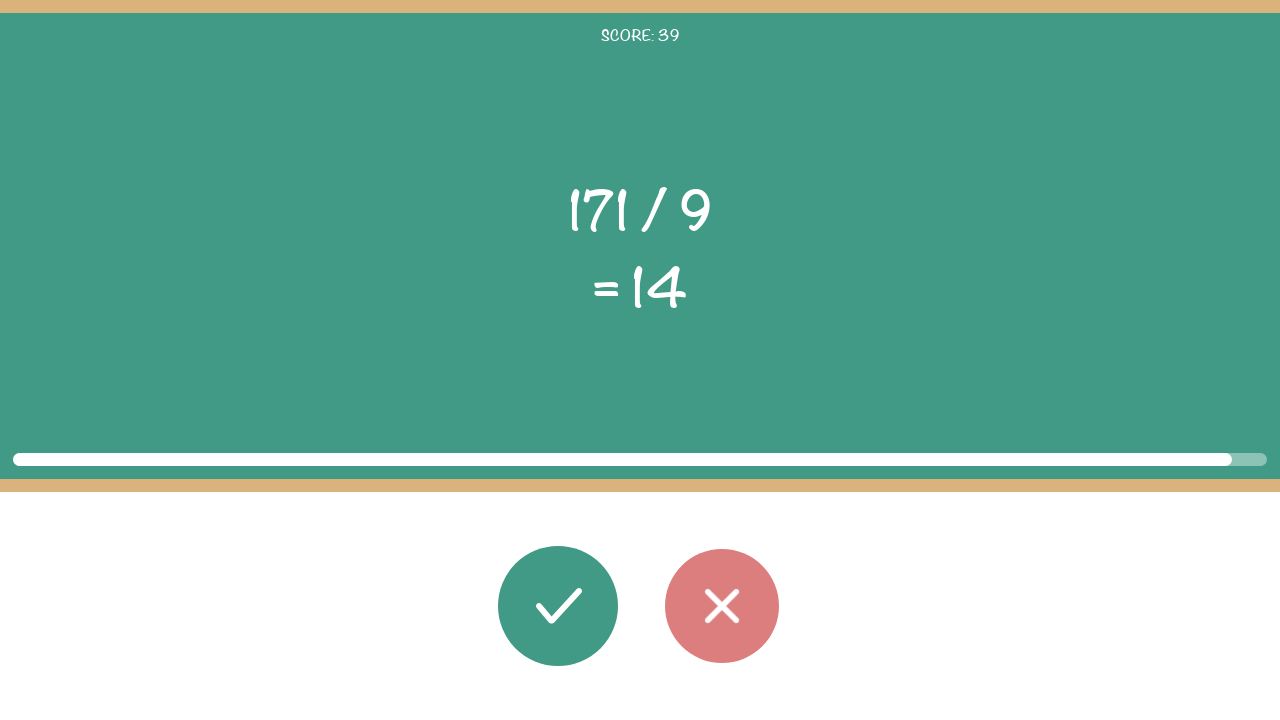

Extracted operator from equation 40
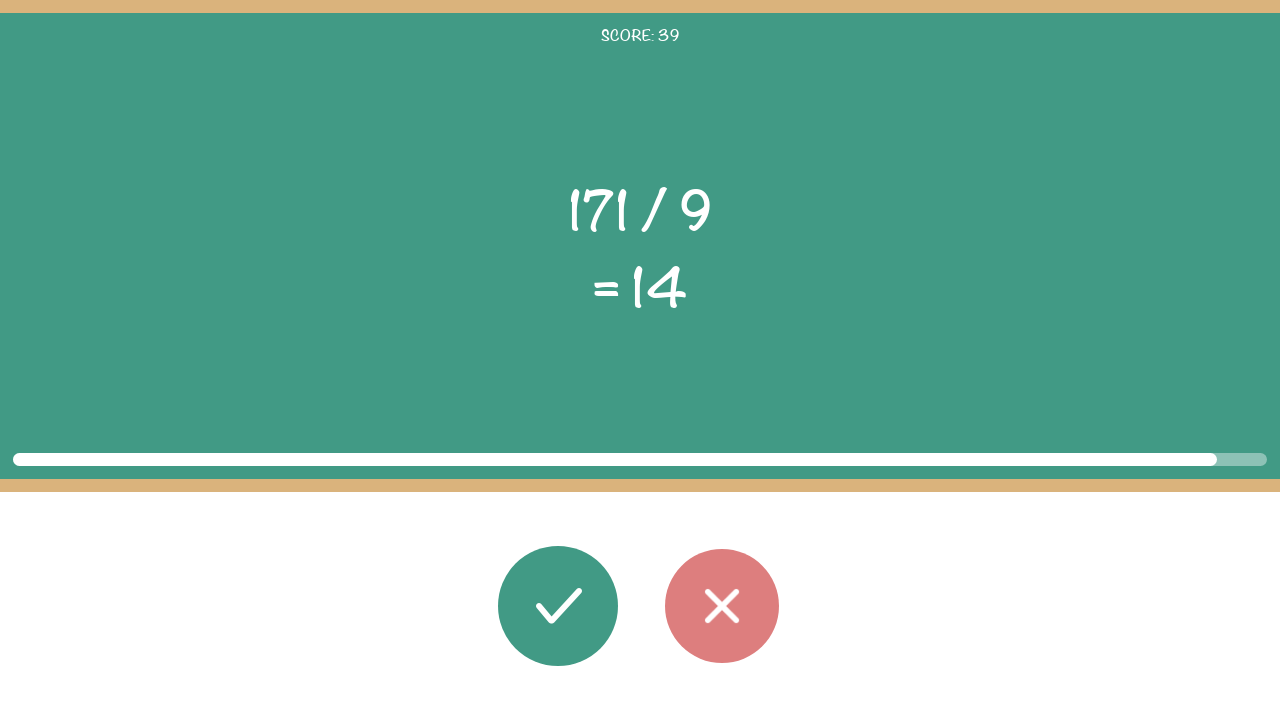

Extracted displayed result from equation 40
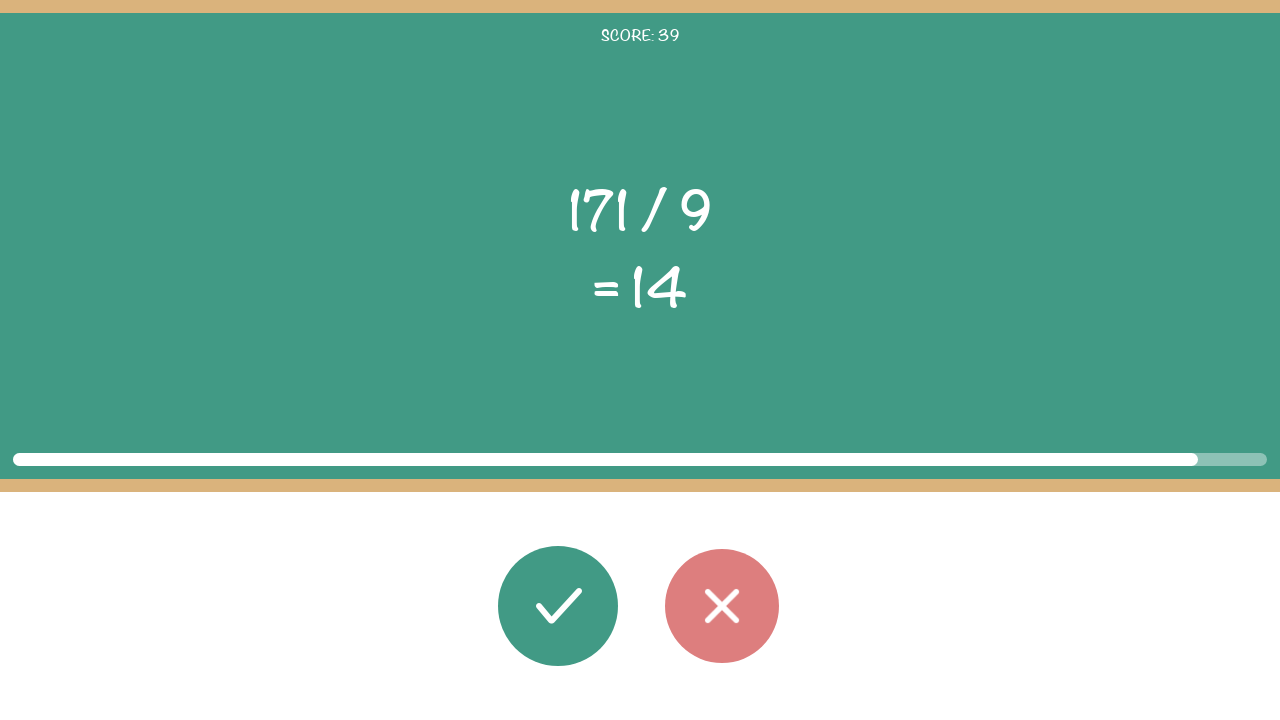

Calculated correct result for equation 40: 19
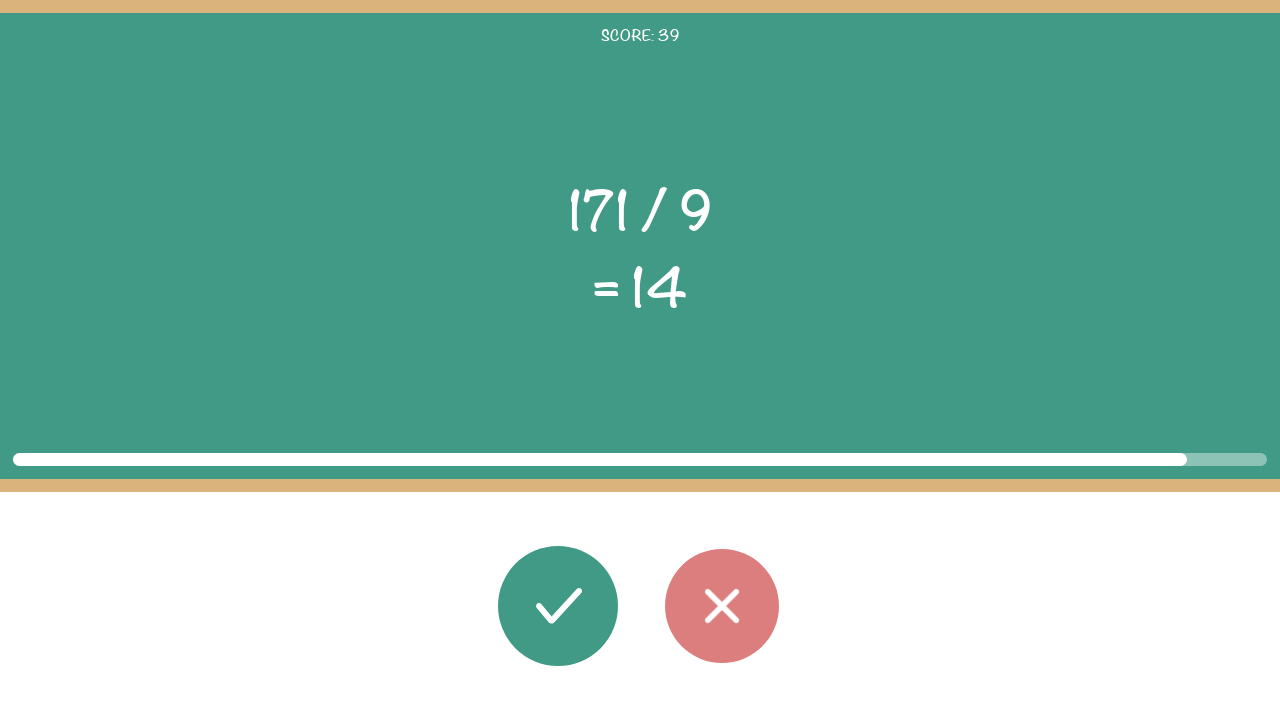

Clicked wrong button for equation 40 (answer was inaccurate) at (722, 606) on #button_wrong
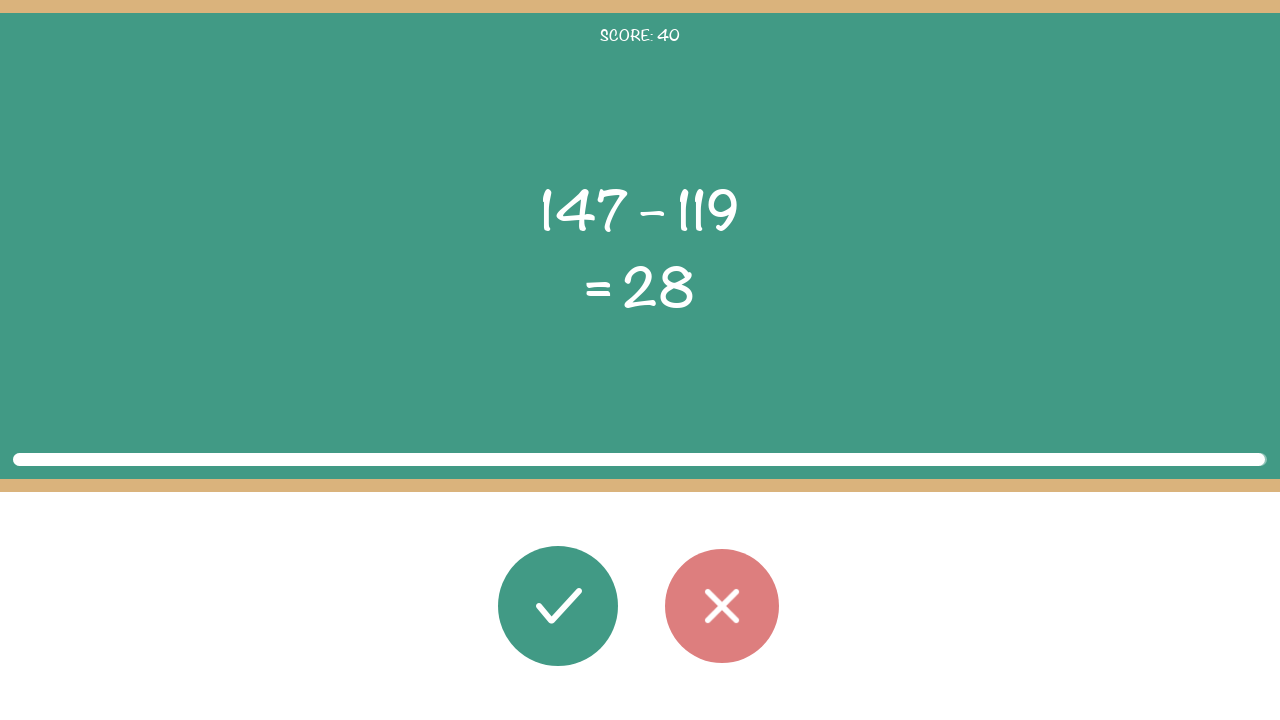

Extracted first operand (x) from equation 41
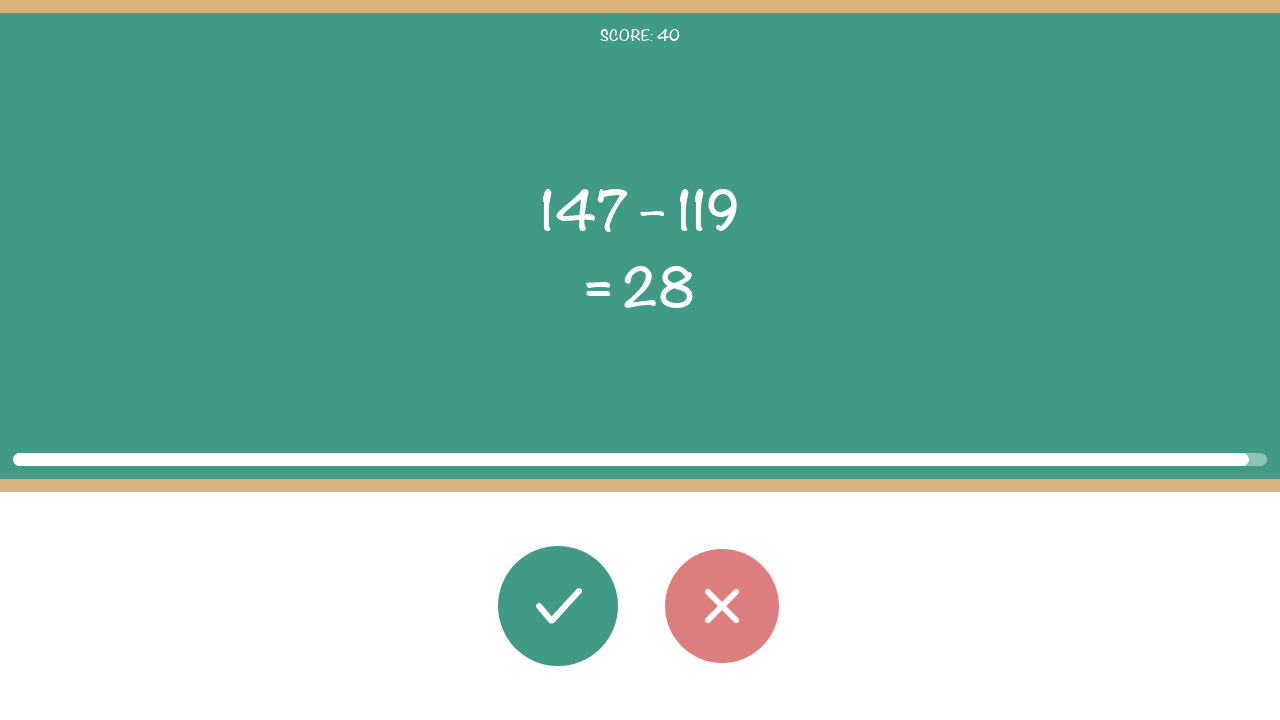

Extracted second operand (y) from equation 41
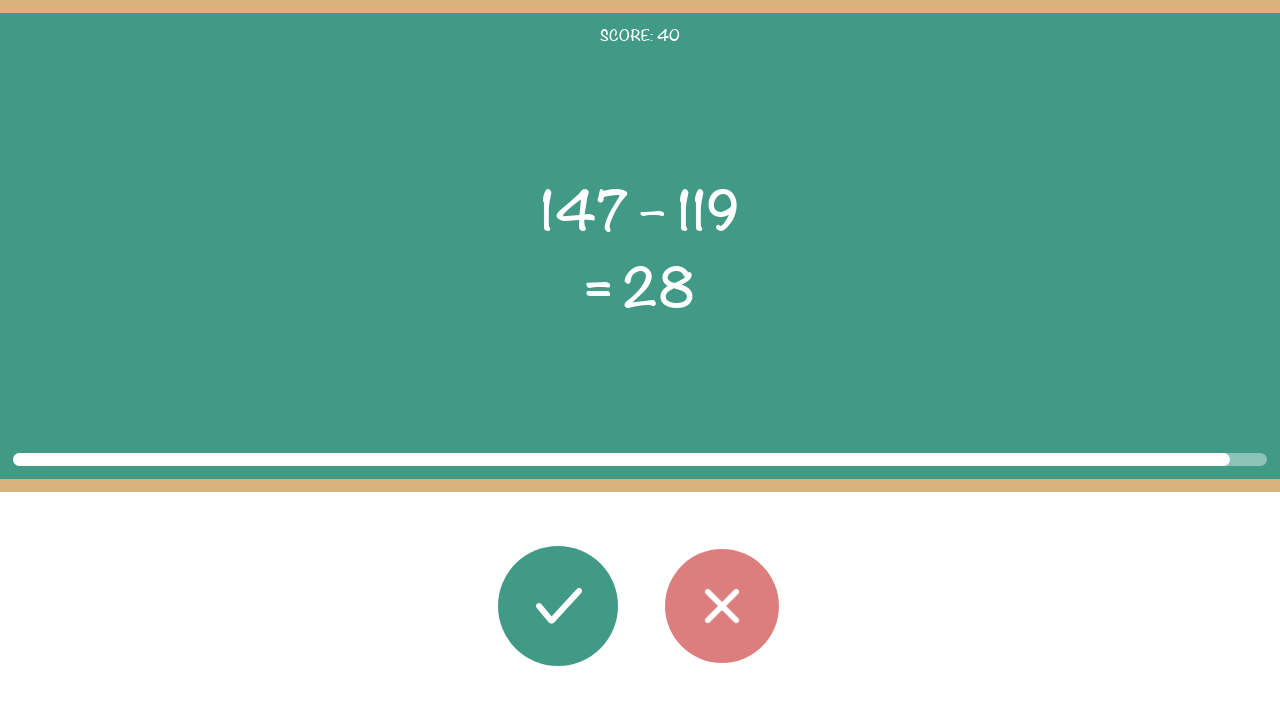

Extracted operator from equation 41
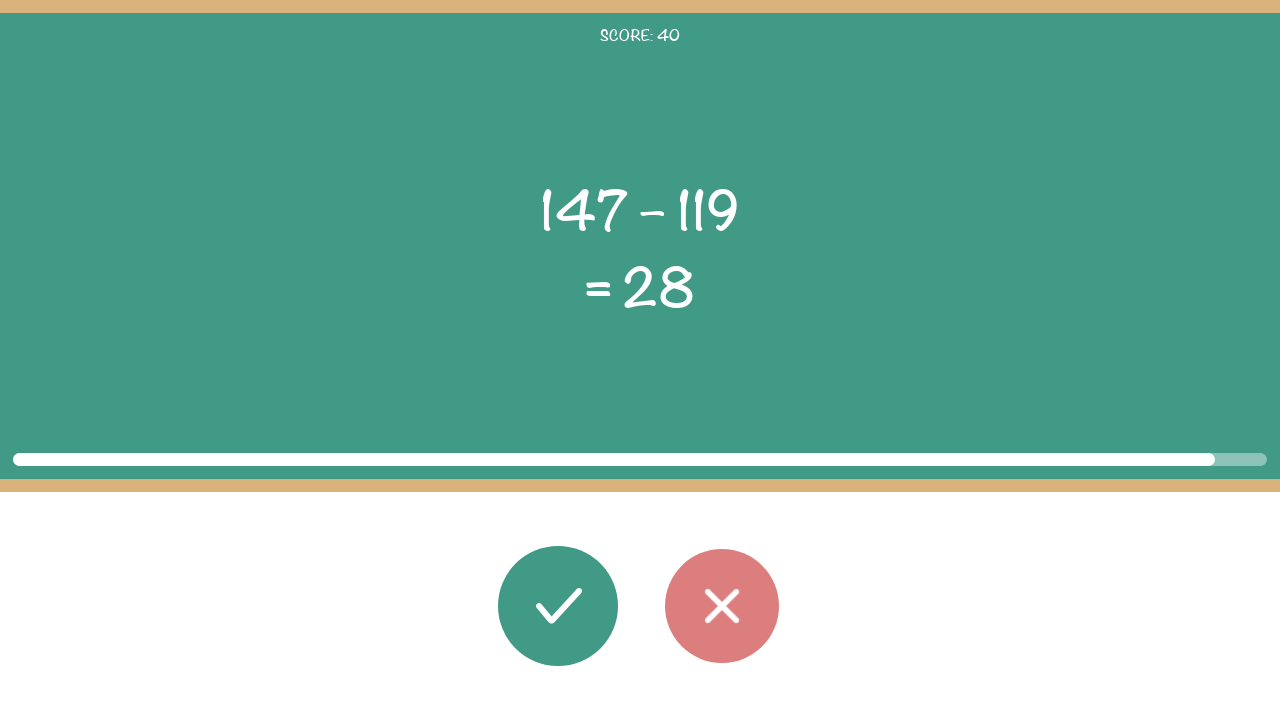

Extracted displayed result from equation 41
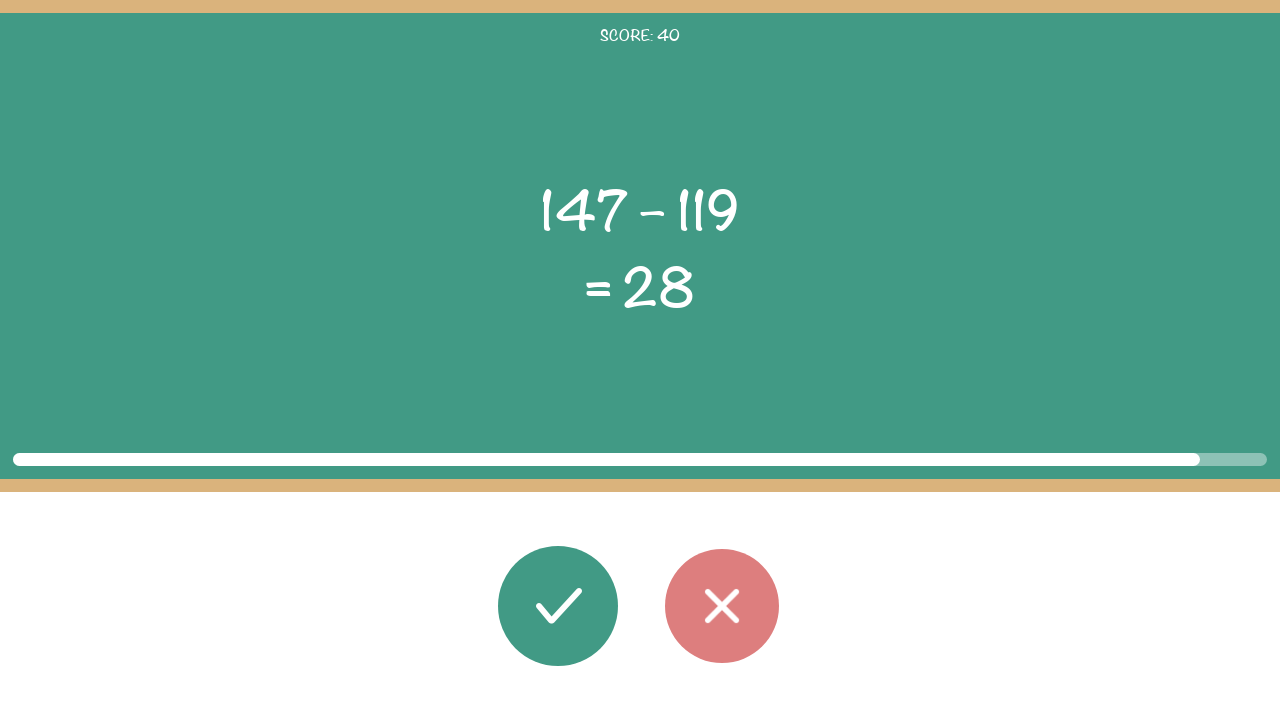

Calculated correct result for equation 41: 28
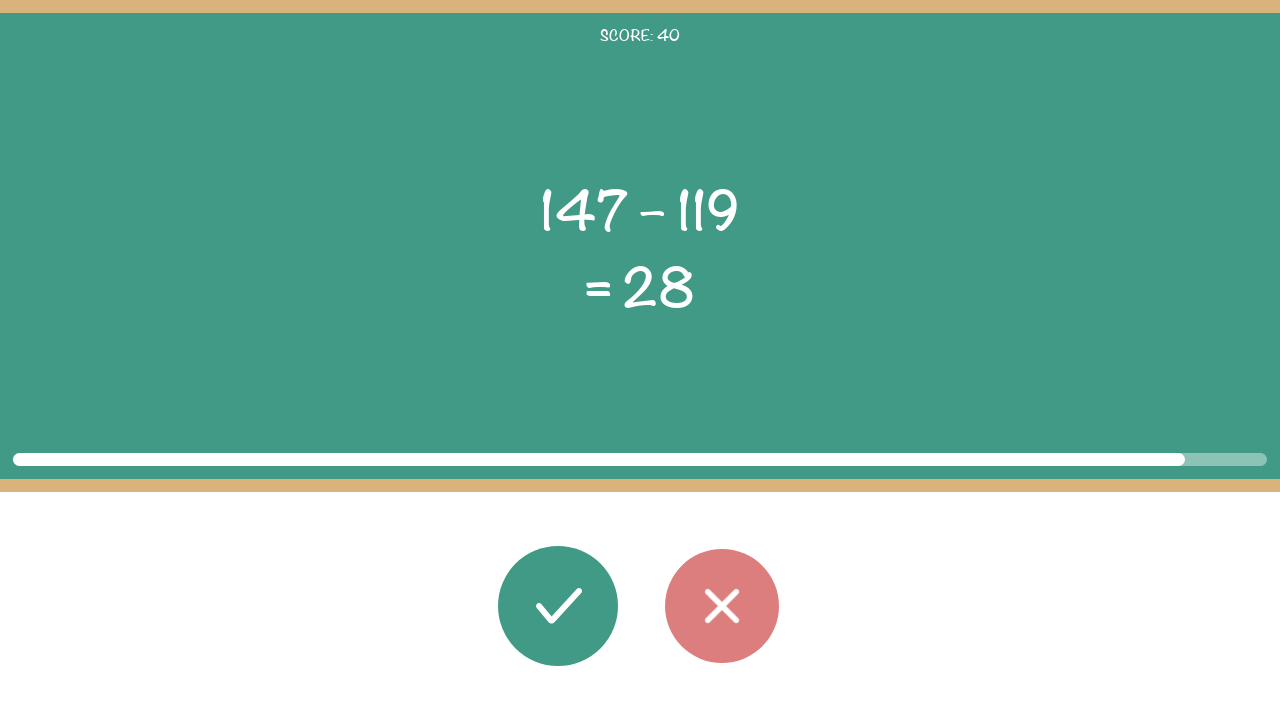

Clicked correct button for equation 41 (answer was accurate) at (558, 606) on #button_correct
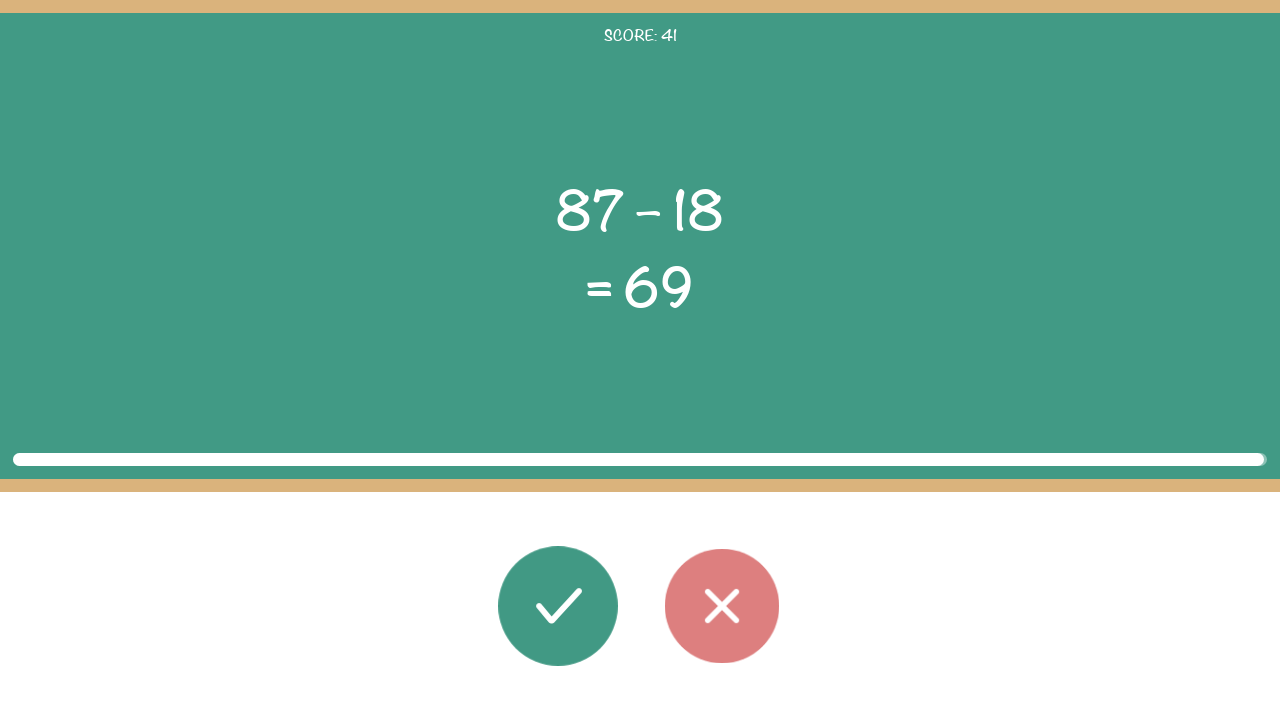

Extracted first operand (x) from equation 42
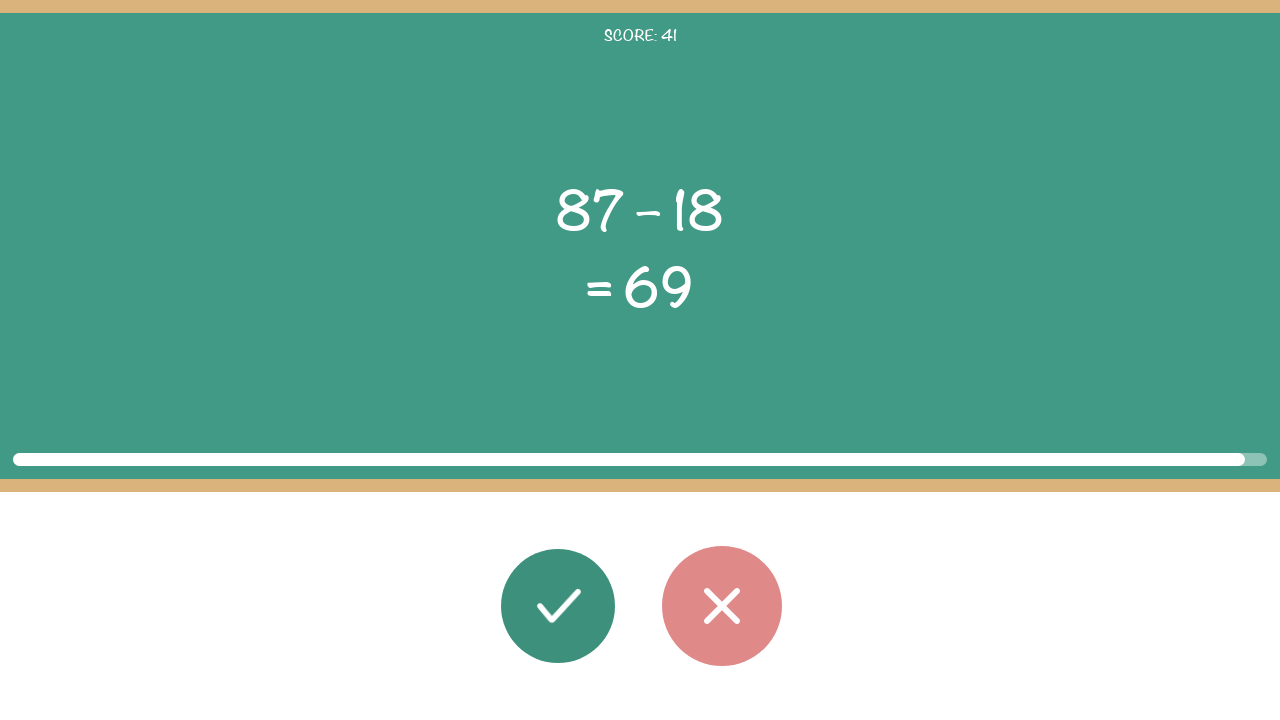

Extracted second operand (y) from equation 42
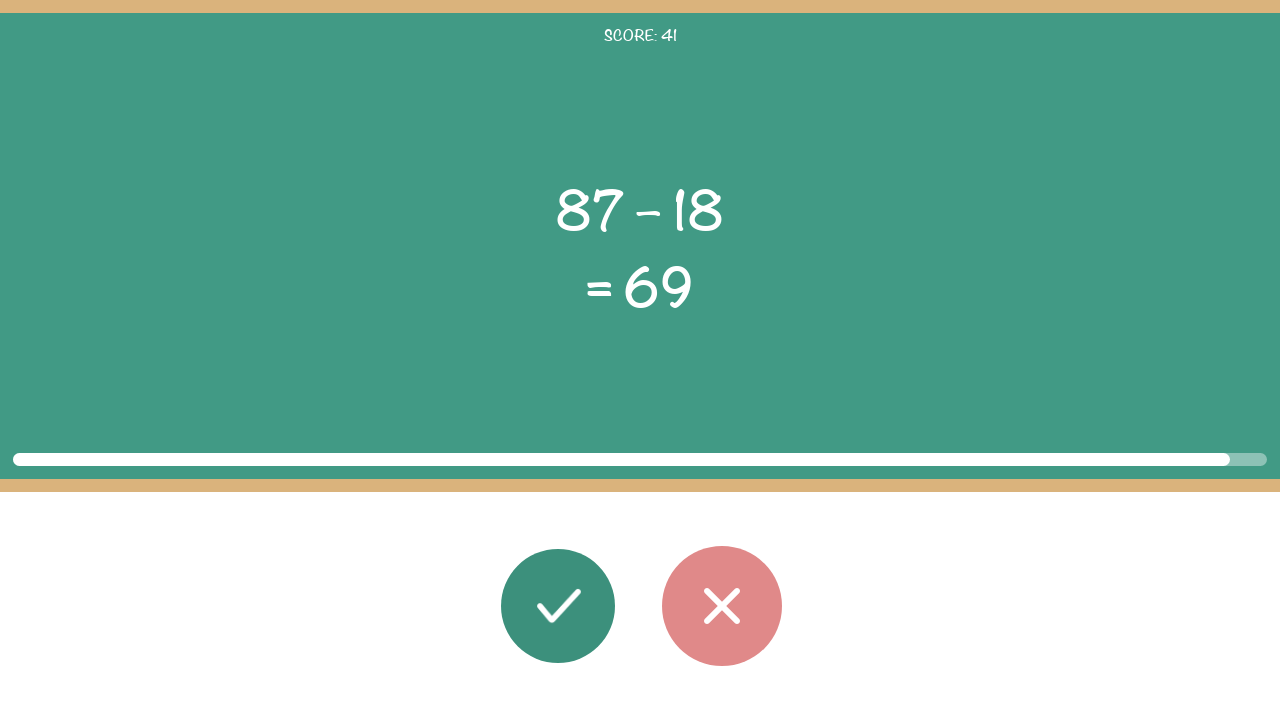

Extracted operator from equation 42
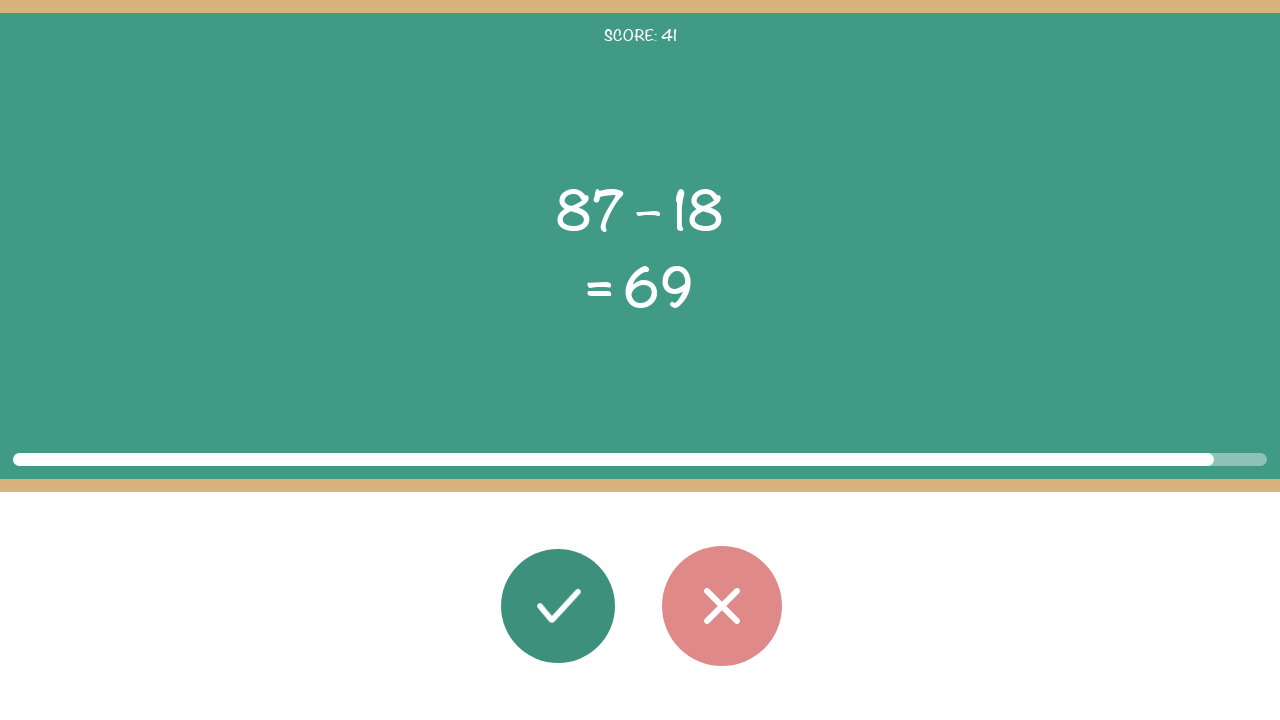

Extracted displayed result from equation 42
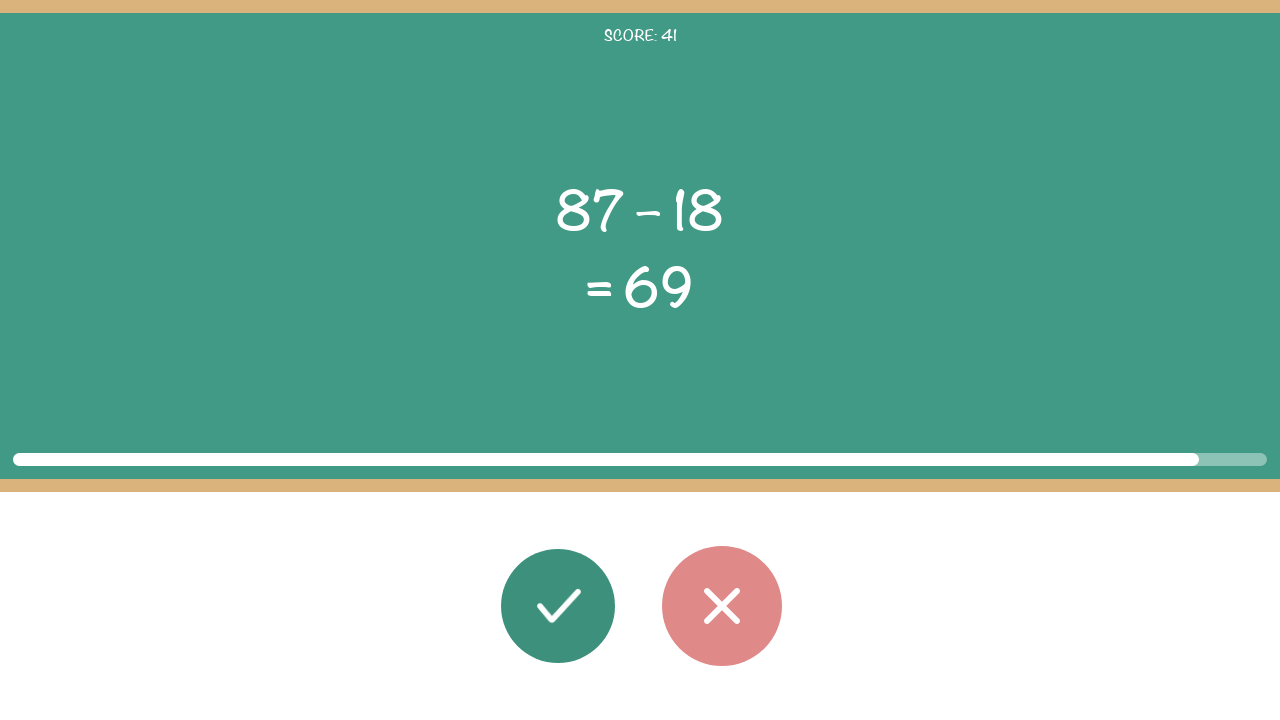

Calculated correct result for equation 42: 69
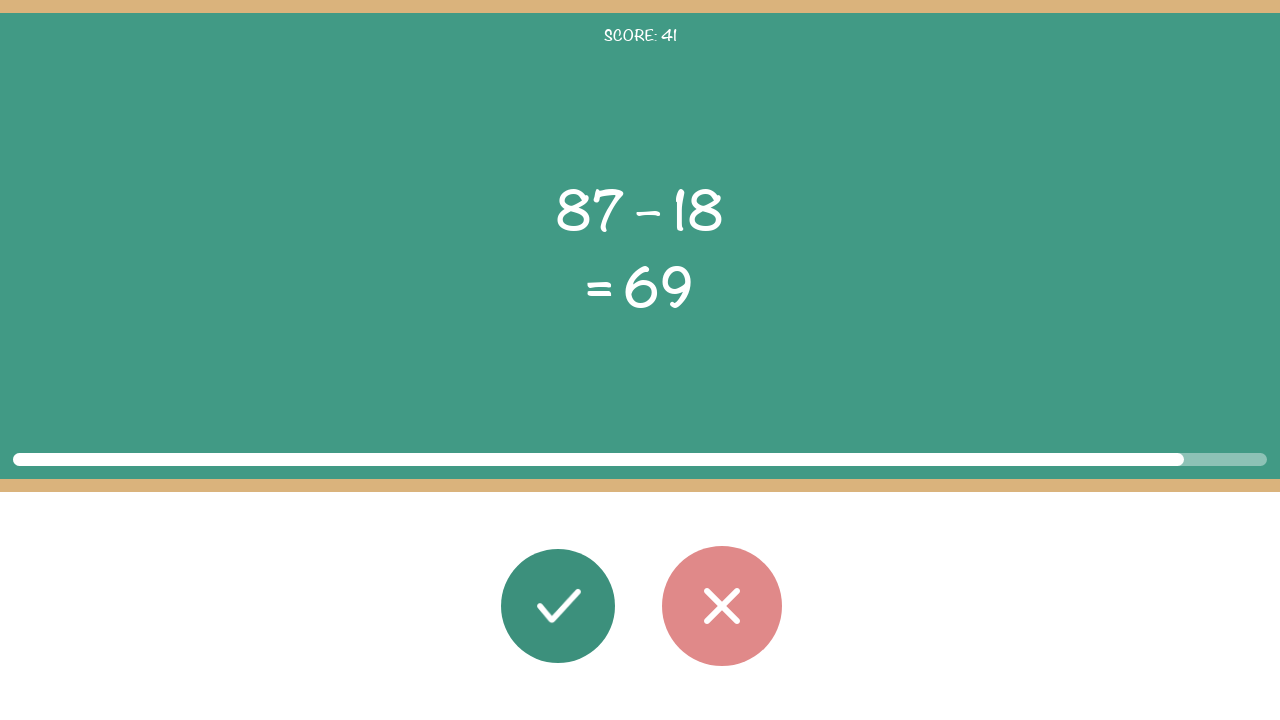

Clicked correct button for equation 42 (answer was accurate) at (558, 606) on #button_correct
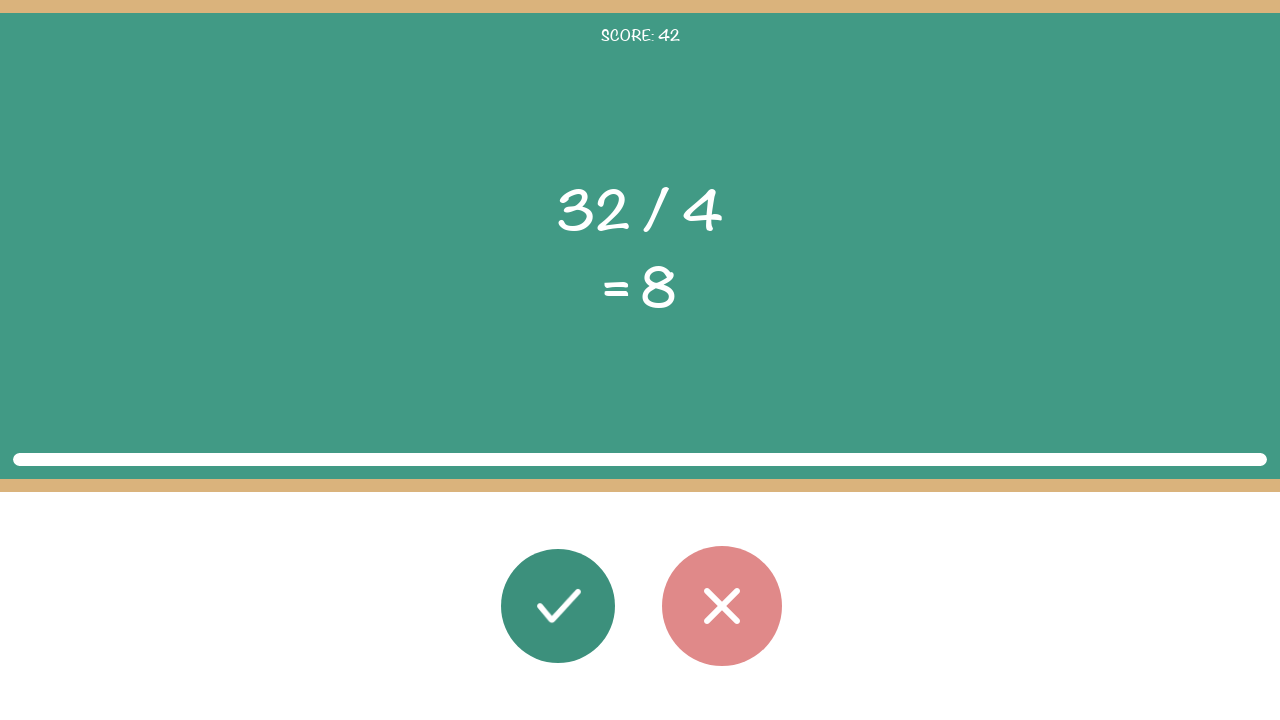

Extracted first operand (x) from equation 43
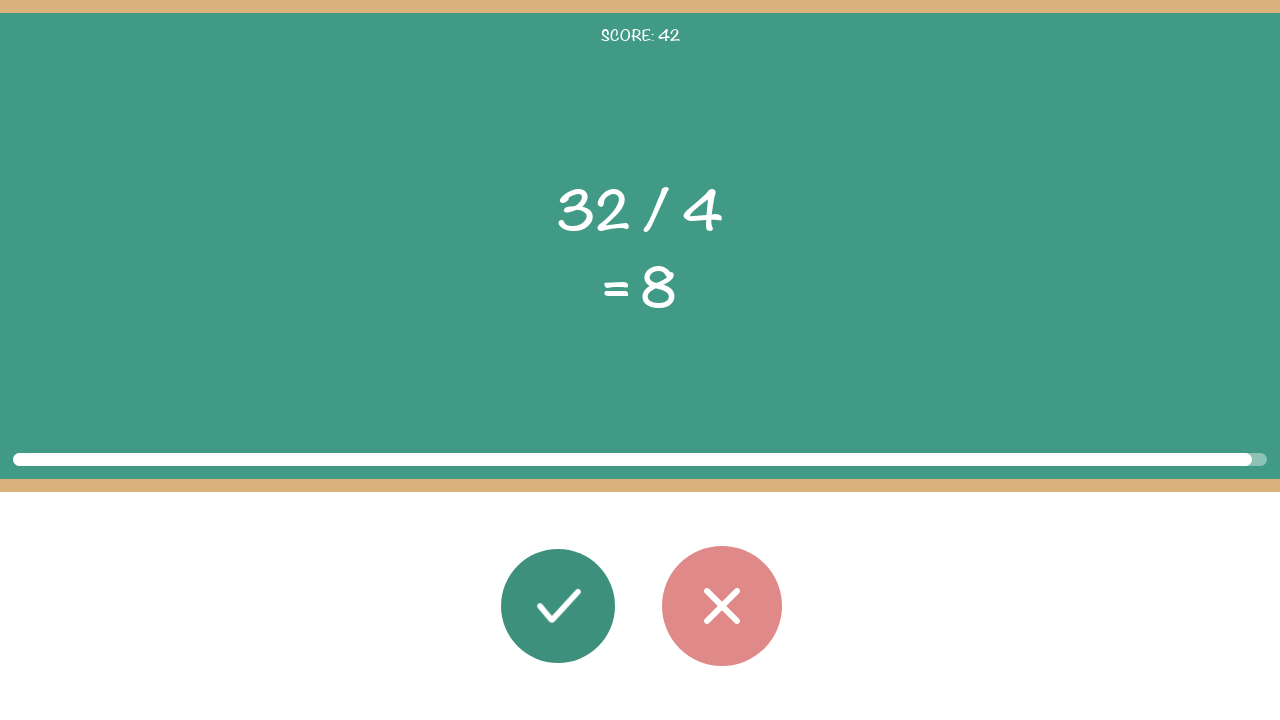

Extracted second operand (y) from equation 43
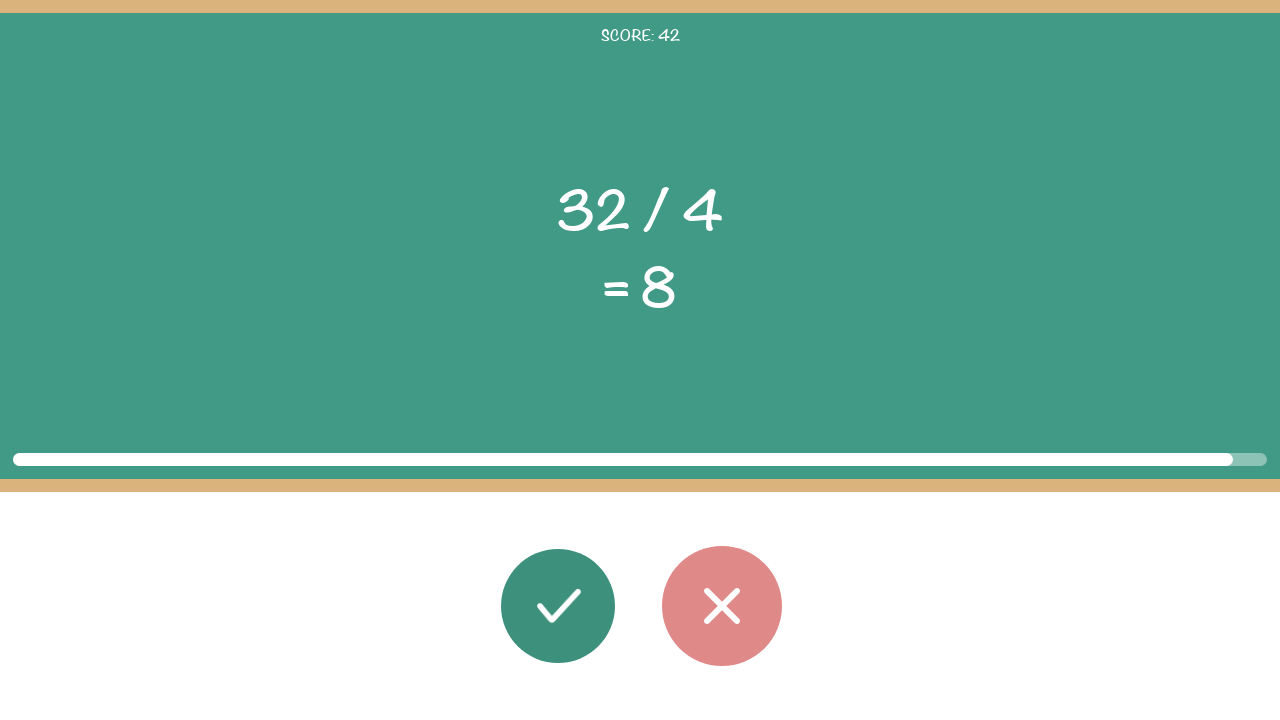

Extracted operator from equation 43
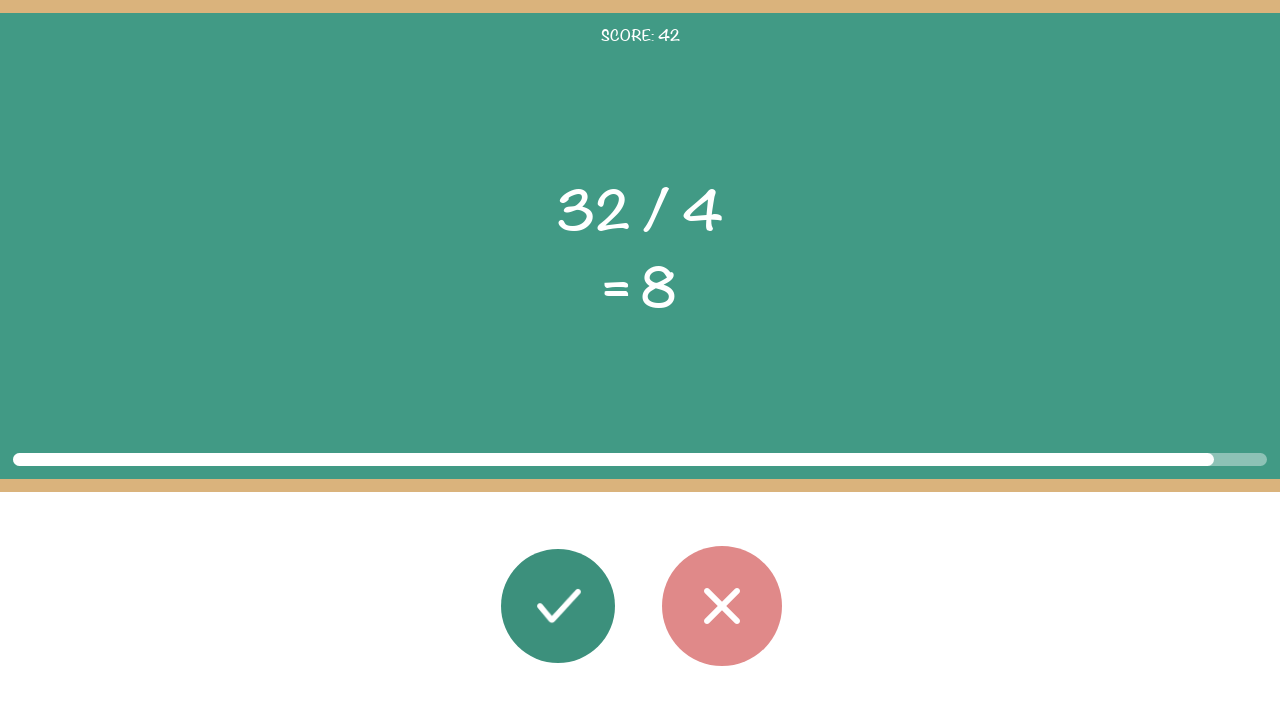

Extracted displayed result from equation 43
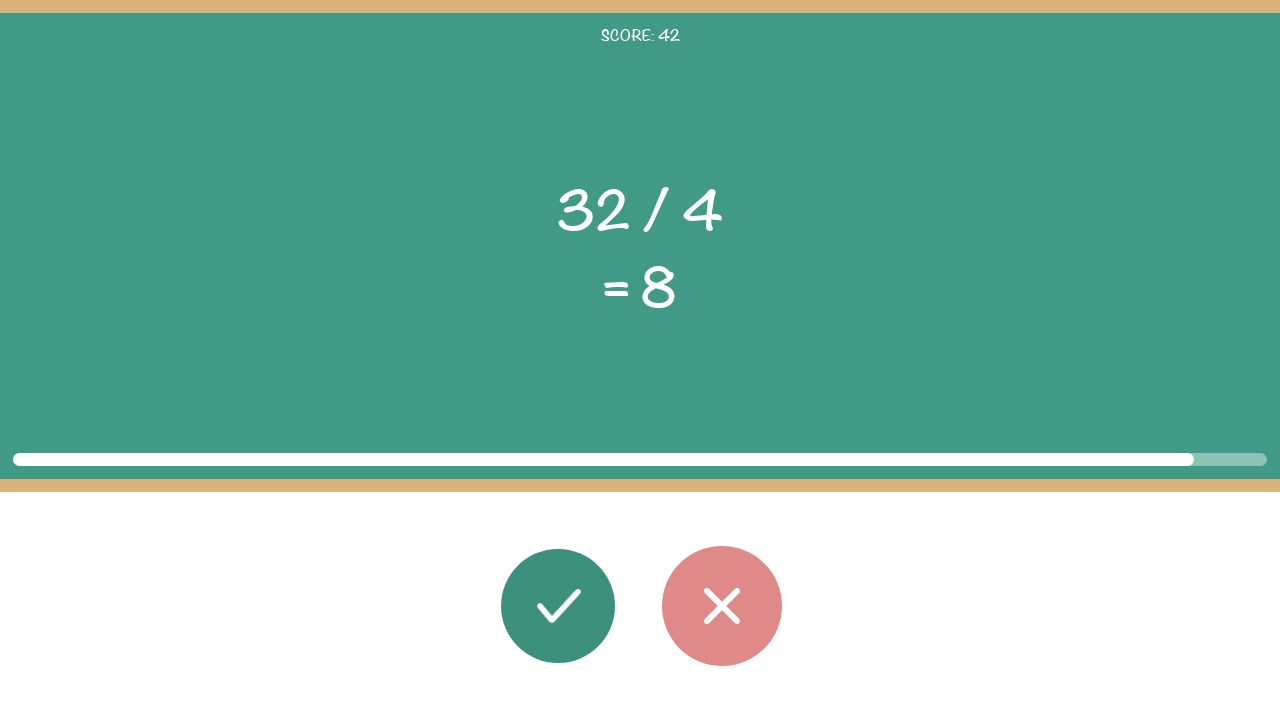

Calculated correct result for equation 43: 8
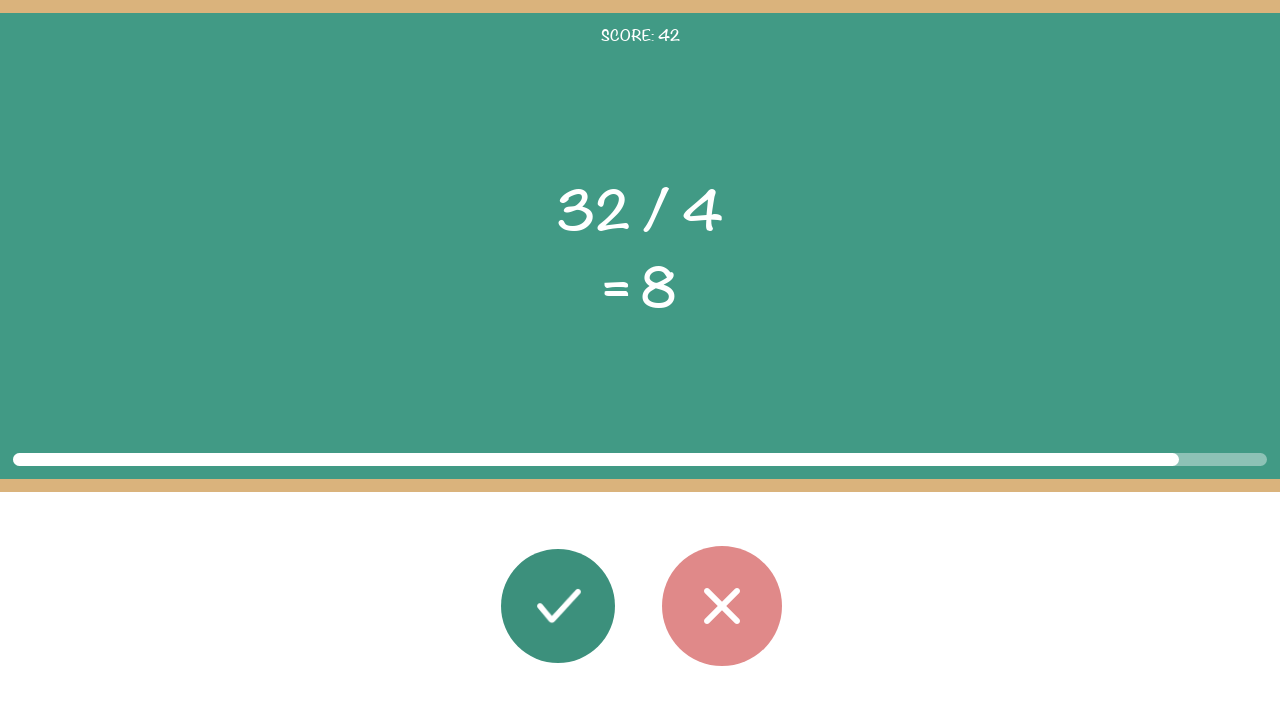

Clicked correct button for equation 43 (answer was accurate) at (558, 606) on #button_correct
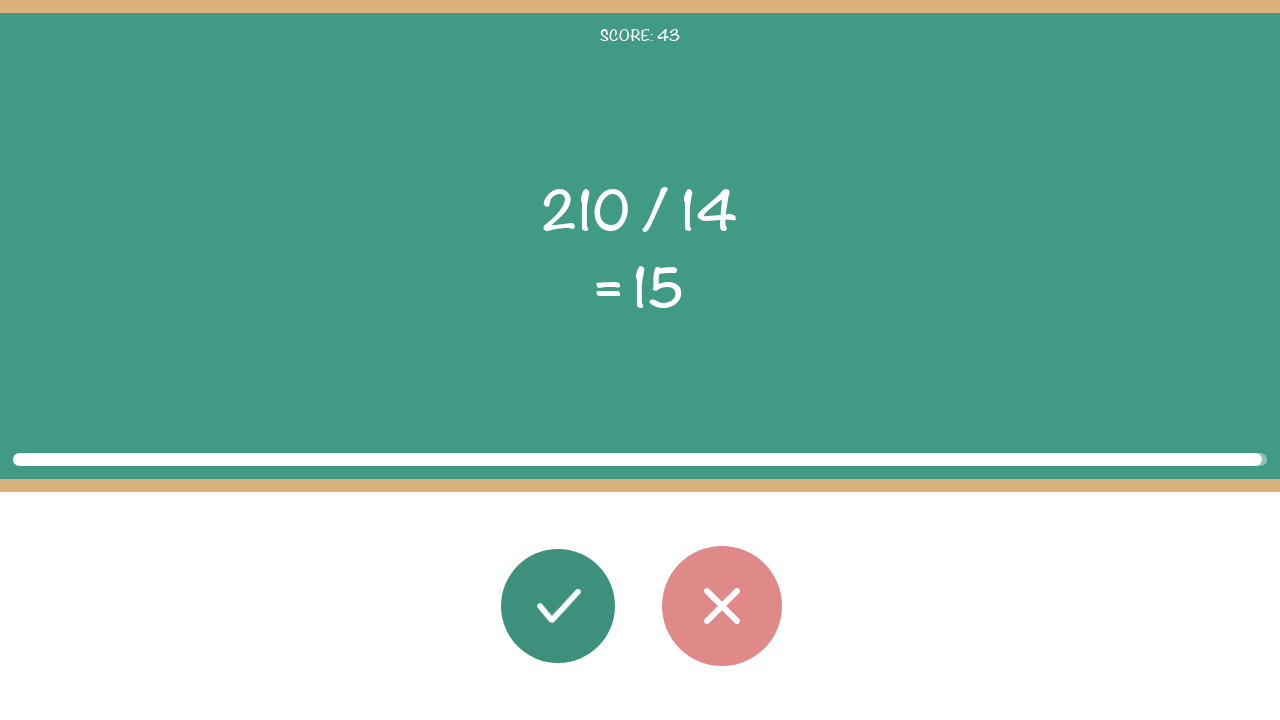

Extracted first operand (x) from equation 44
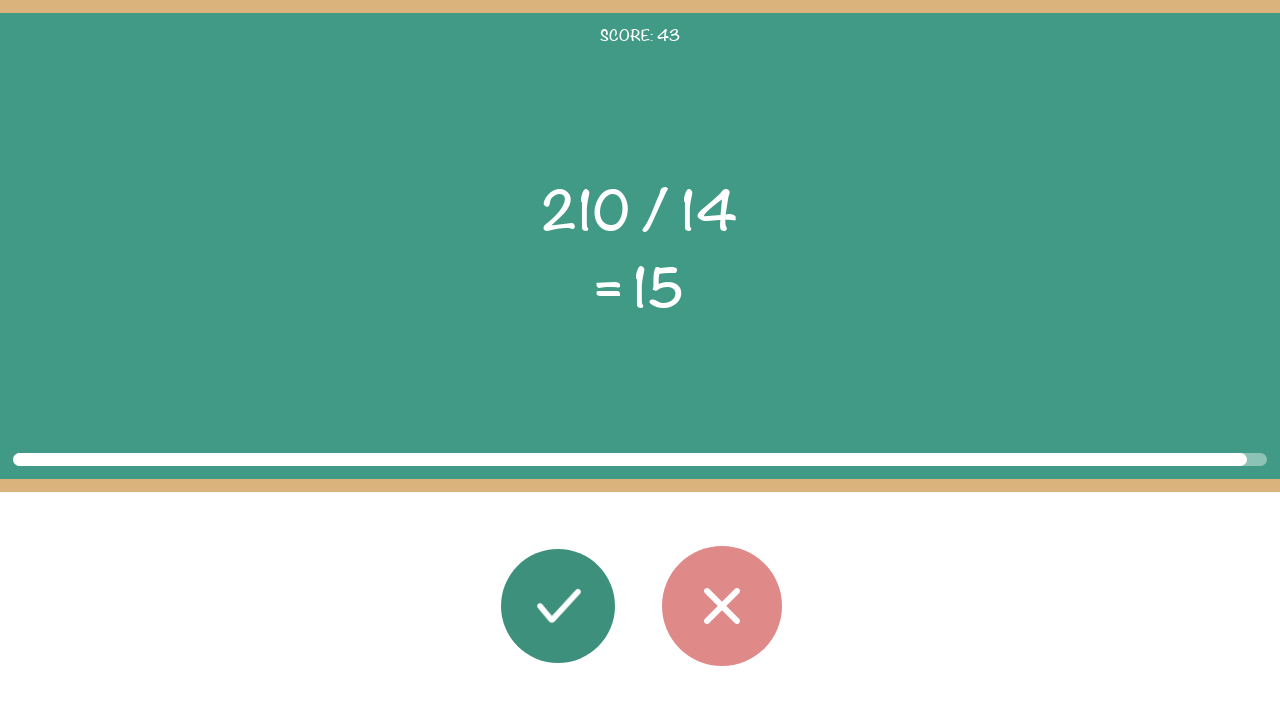

Extracted second operand (y) from equation 44
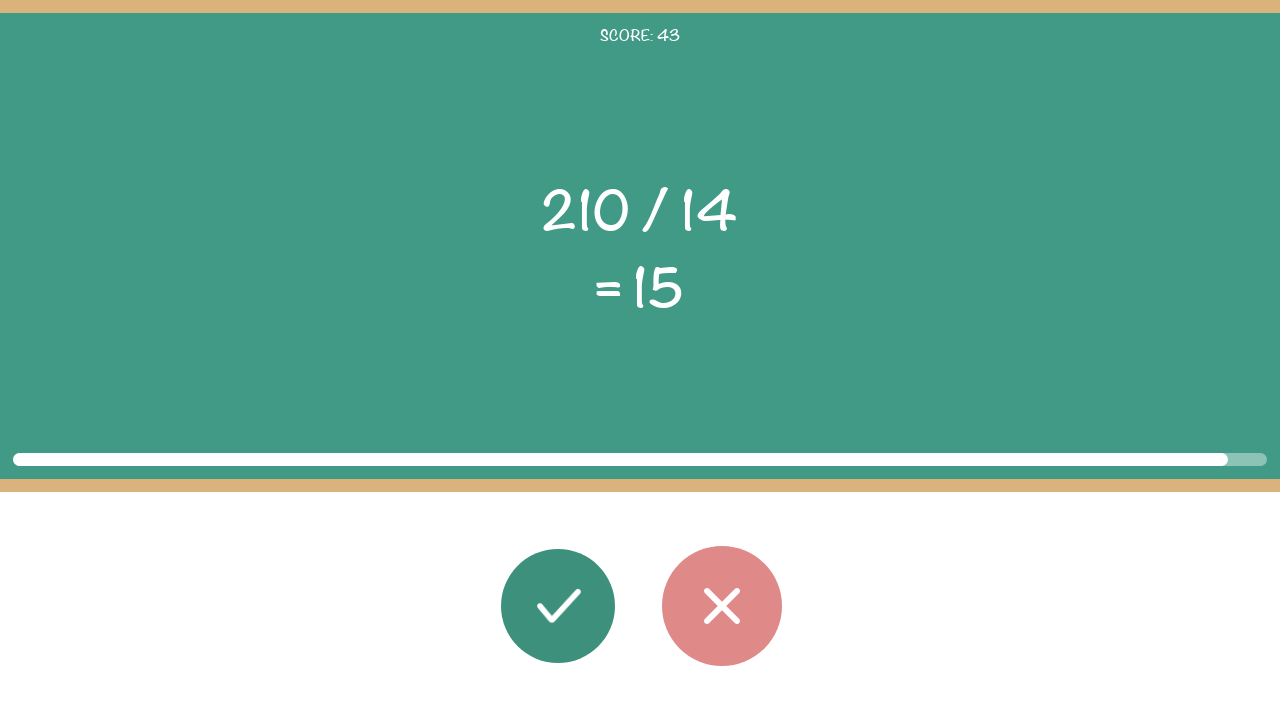

Extracted operator from equation 44
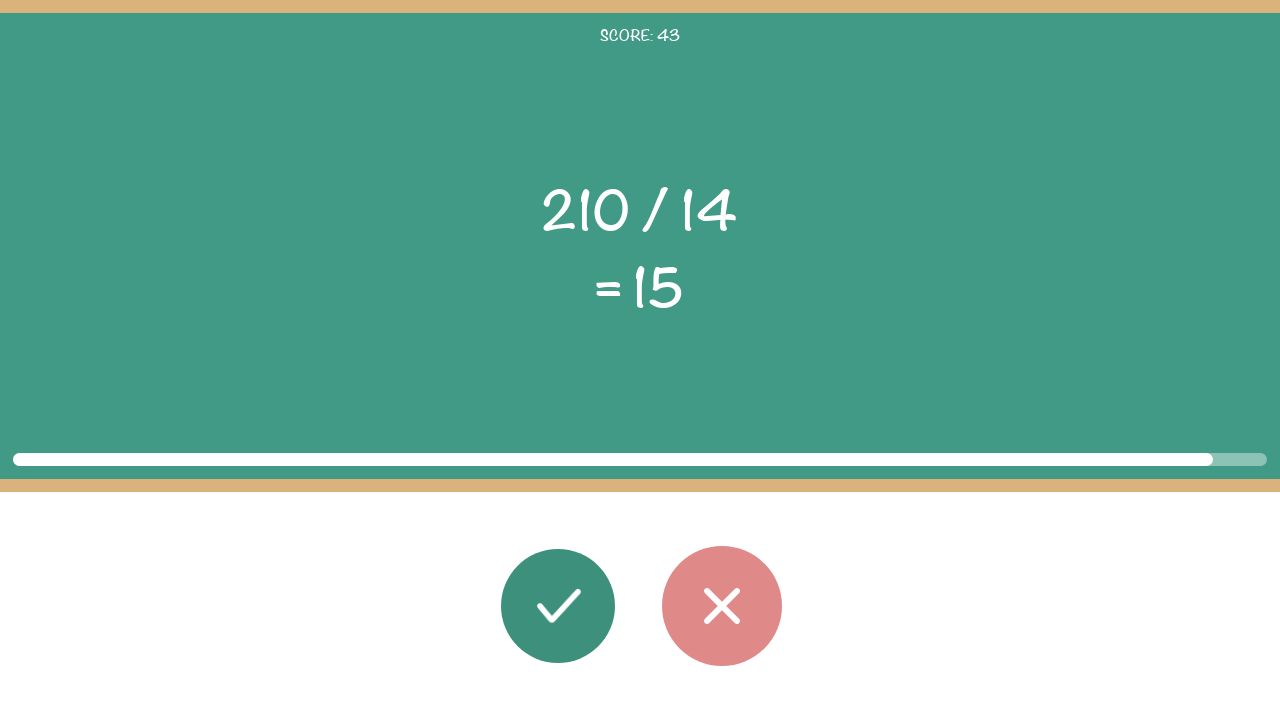

Extracted displayed result from equation 44
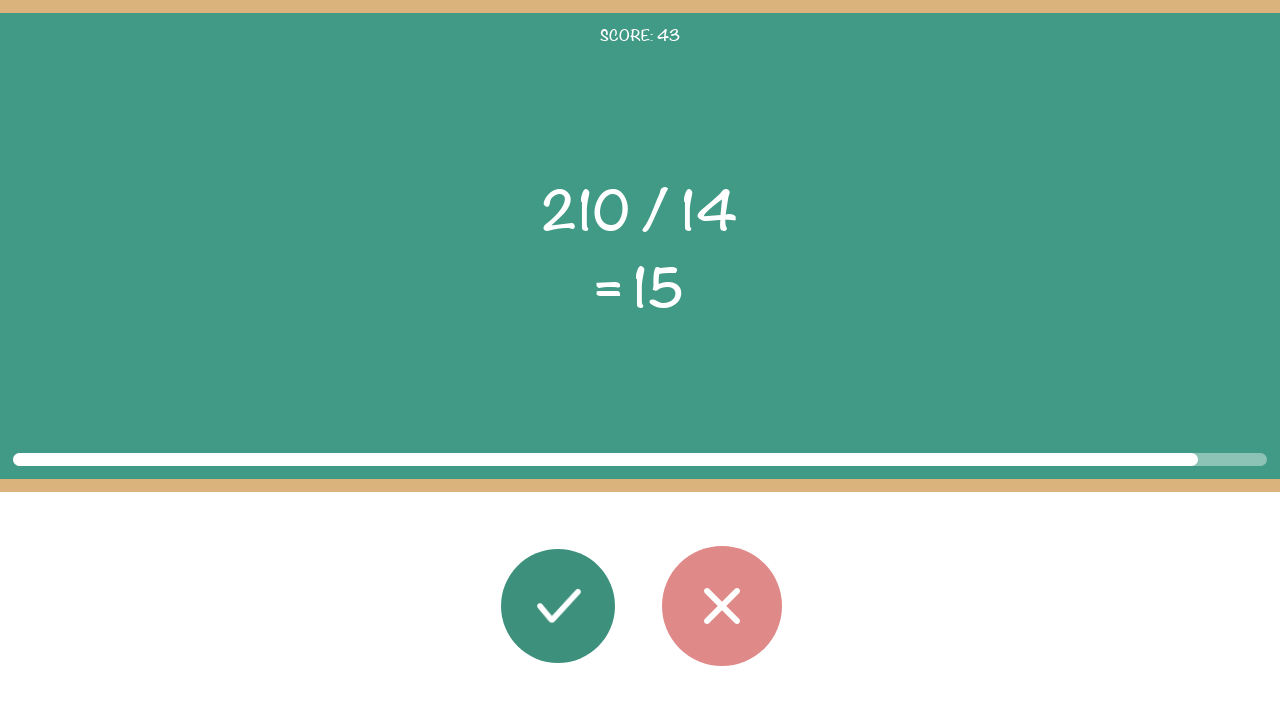

Calculated correct result for equation 44: 15
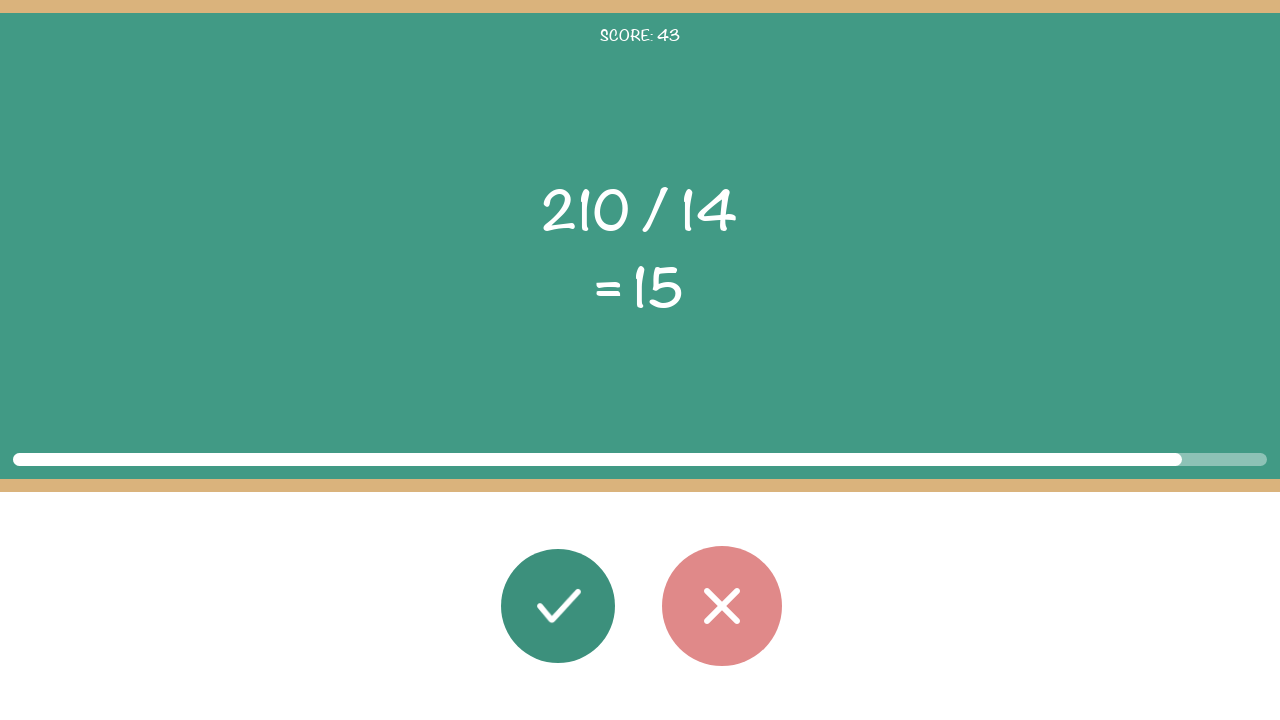

Clicked correct button for equation 44 (answer was accurate) at (558, 606) on #button_correct
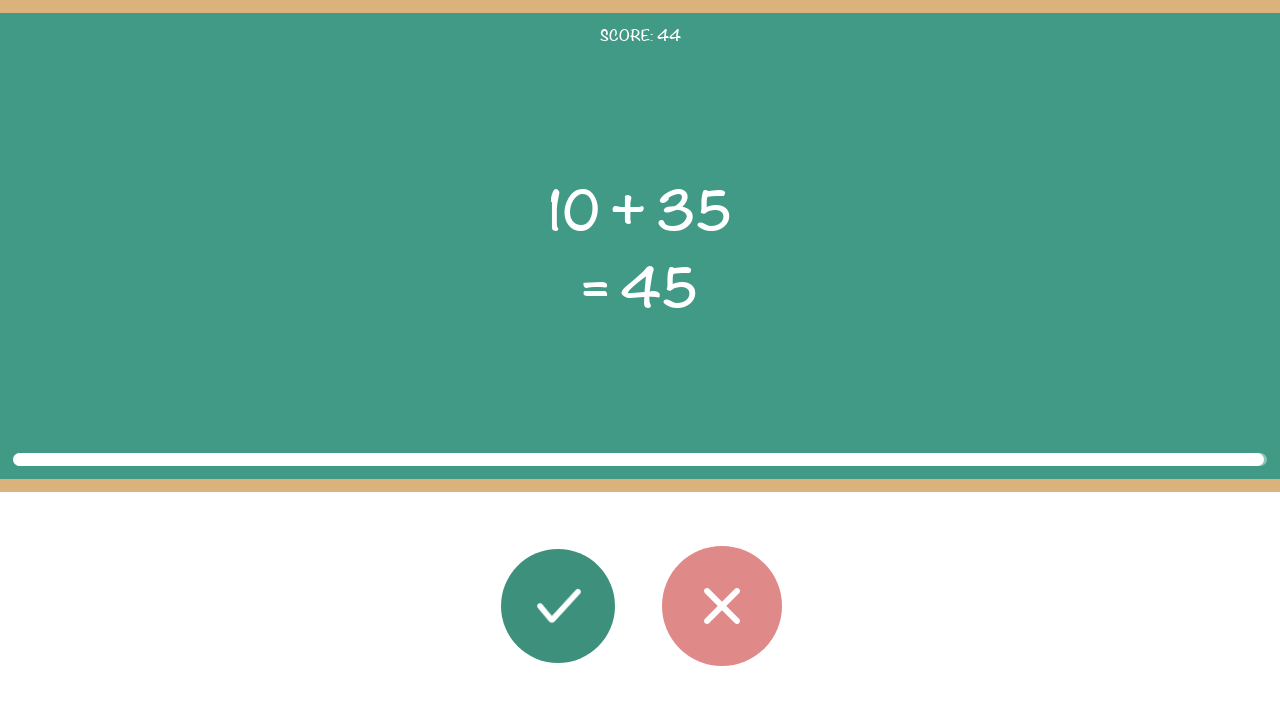

Extracted first operand (x) from equation 45
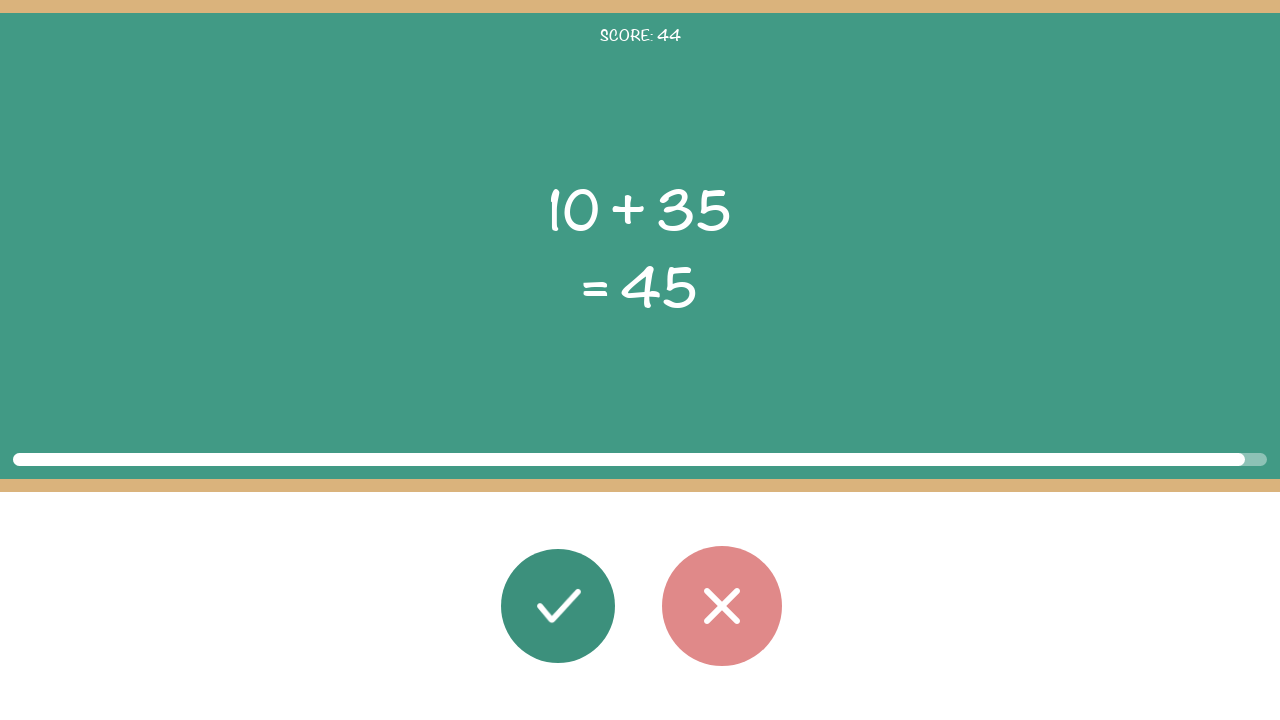

Extracted second operand (y) from equation 45
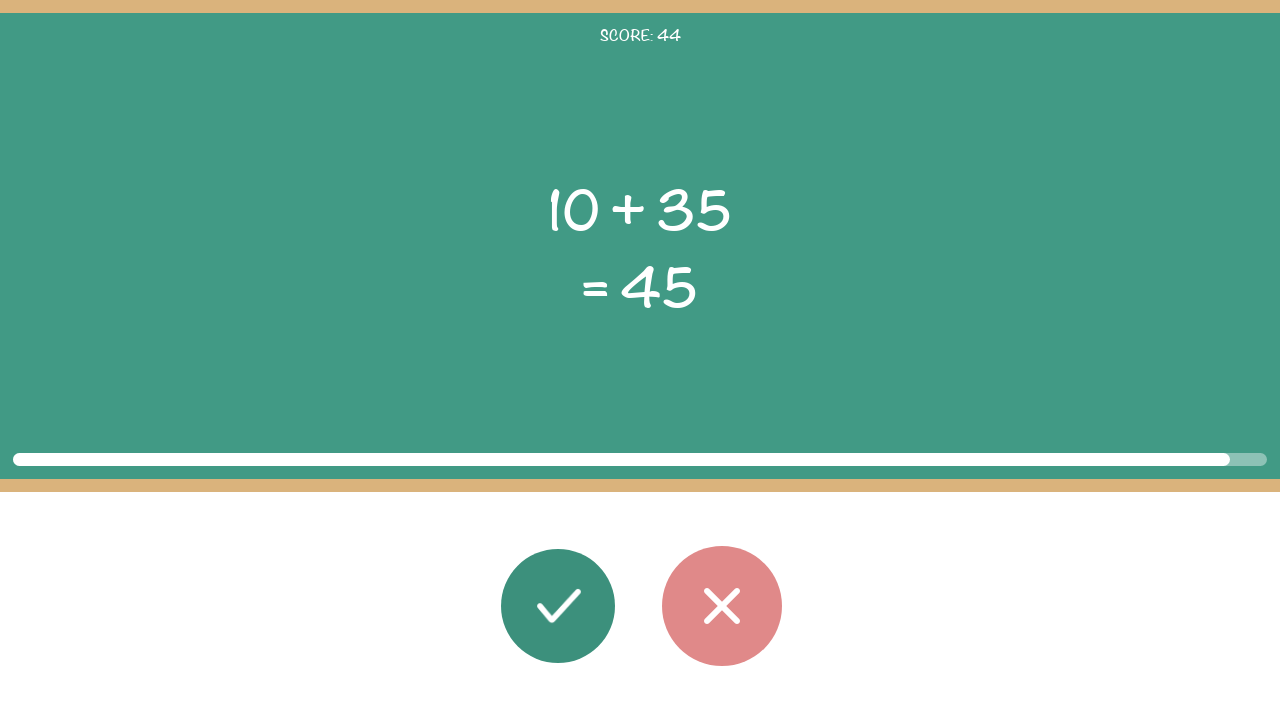

Extracted operator from equation 45
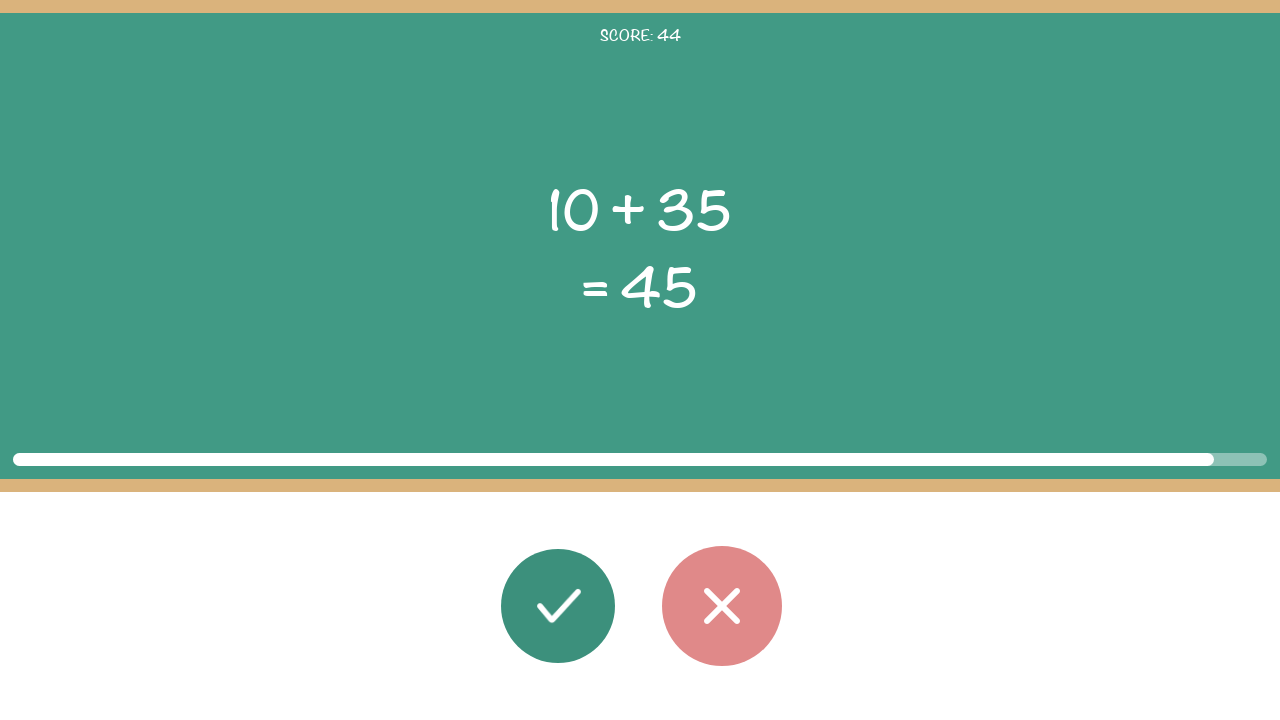

Extracted displayed result from equation 45
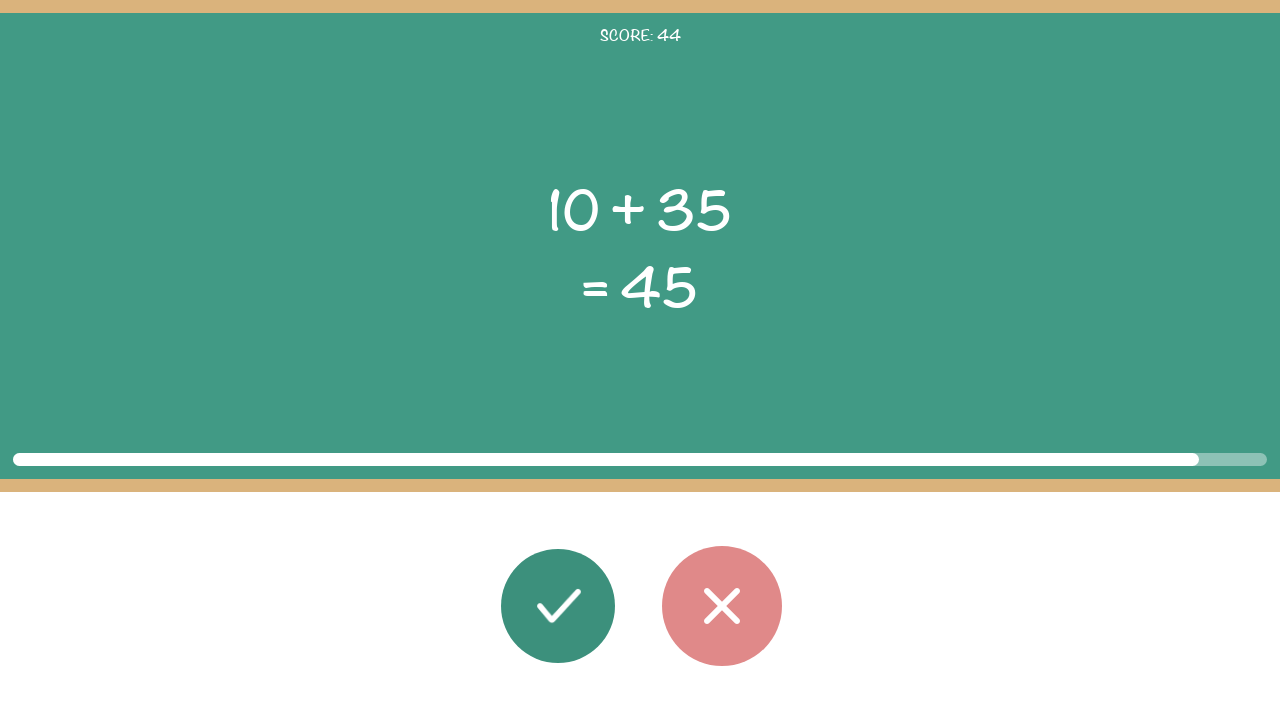

Calculated correct result for equation 45: 45
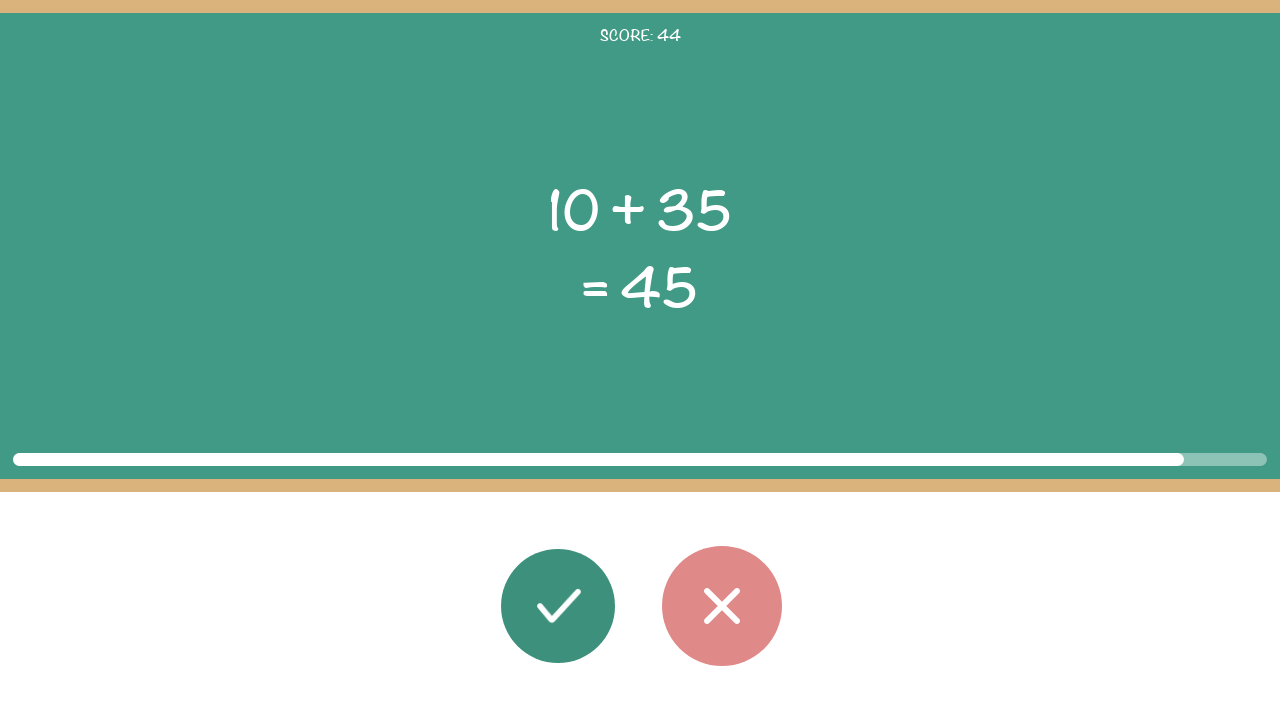

Clicked correct button for equation 45 (answer was accurate) at (558, 606) on #button_correct
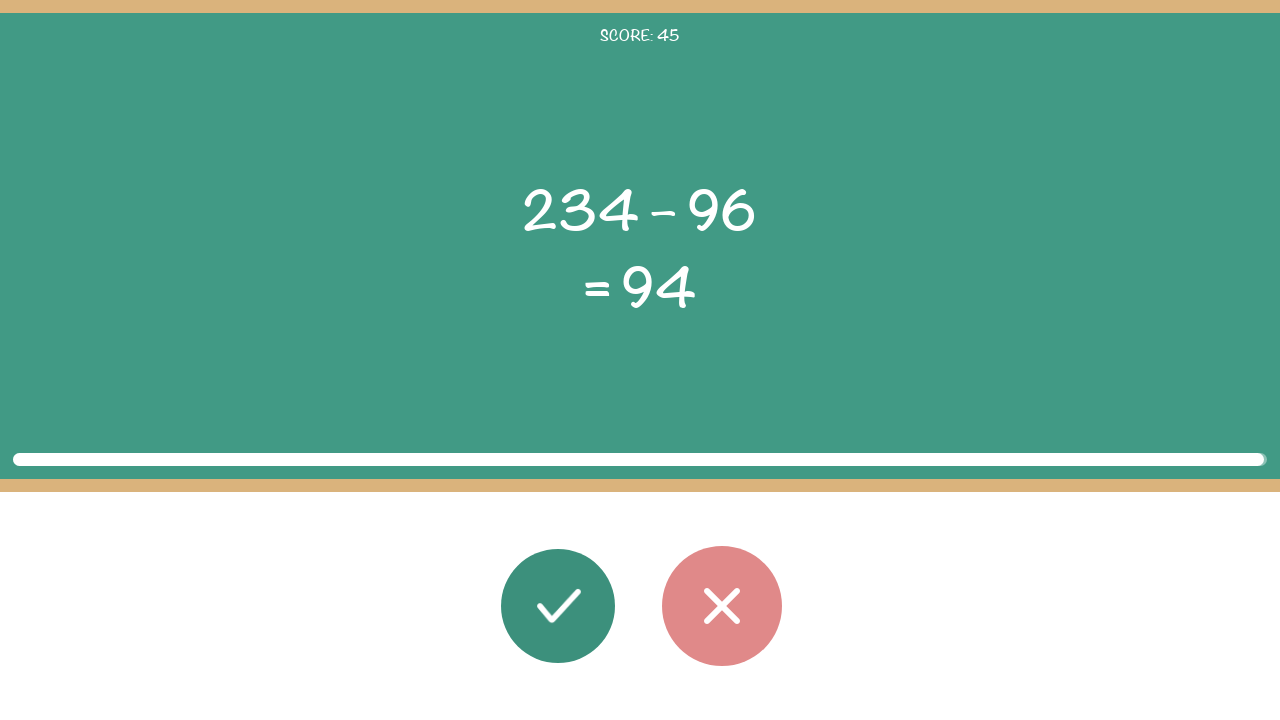

Extracted first operand (x) from equation 46
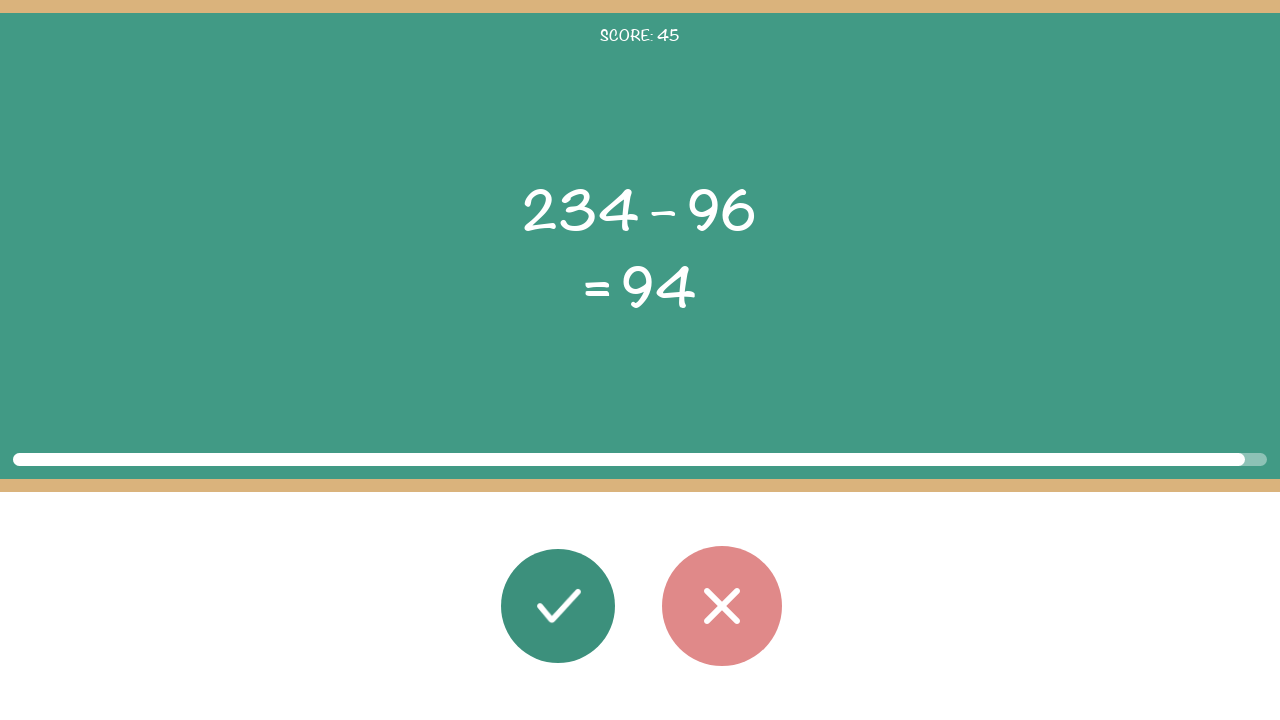

Extracted second operand (y) from equation 46
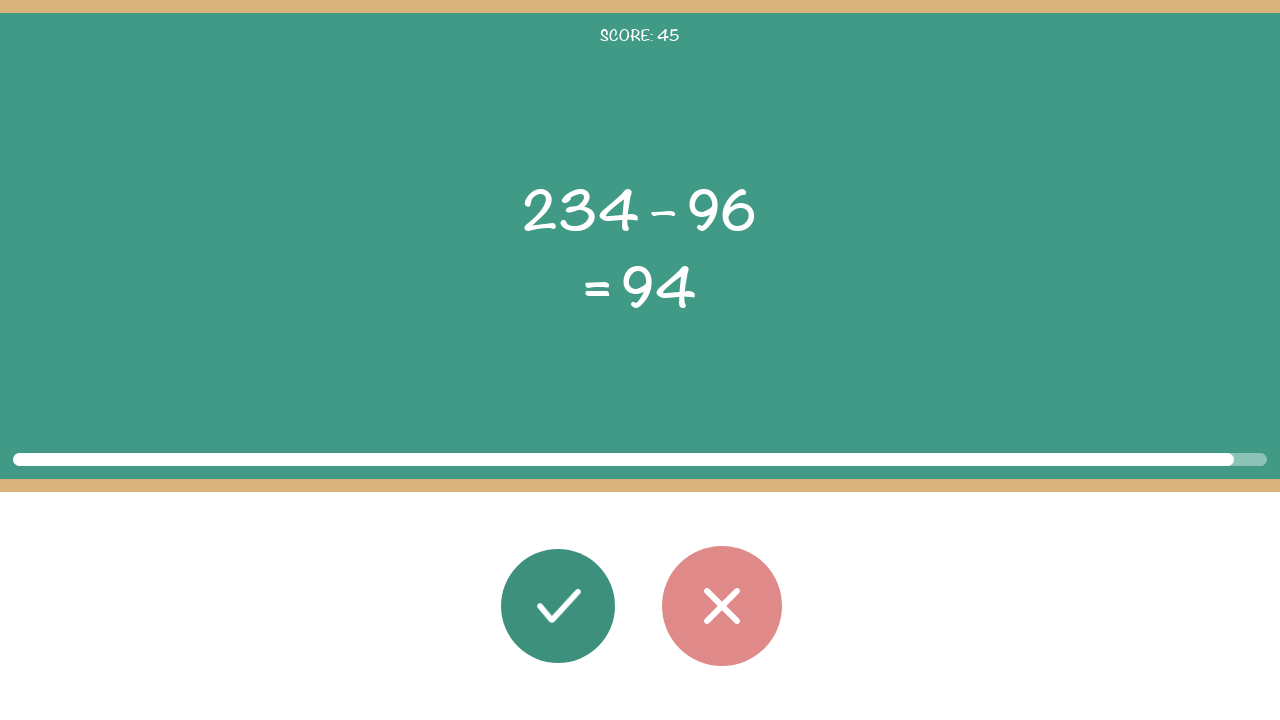

Extracted operator from equation 46
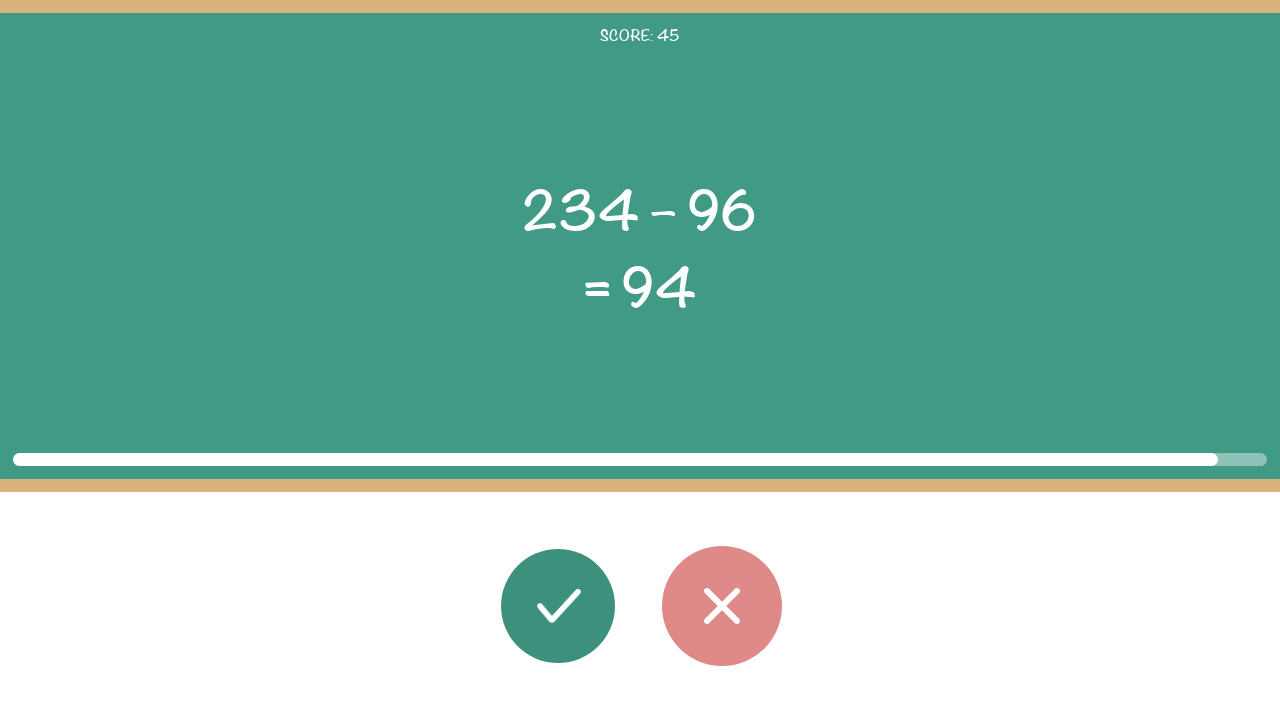

Extracted displayed result from equation 46
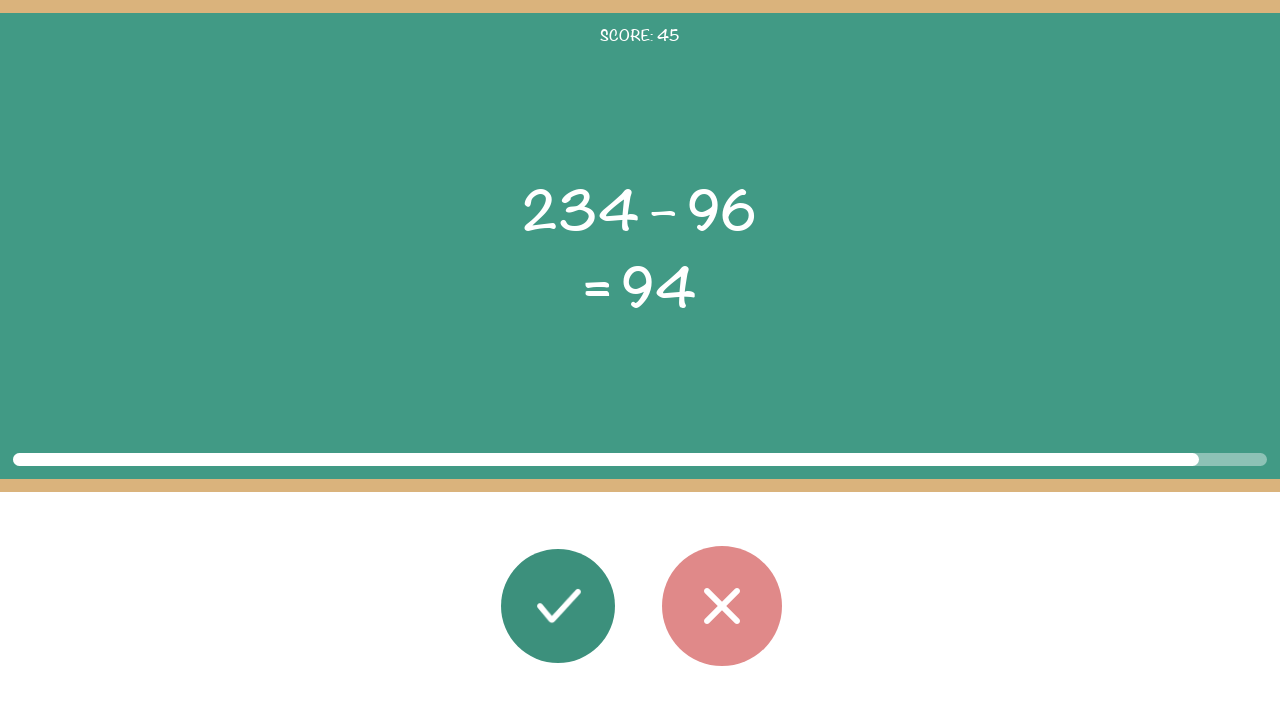

Calculated correct result for equation 46: 138
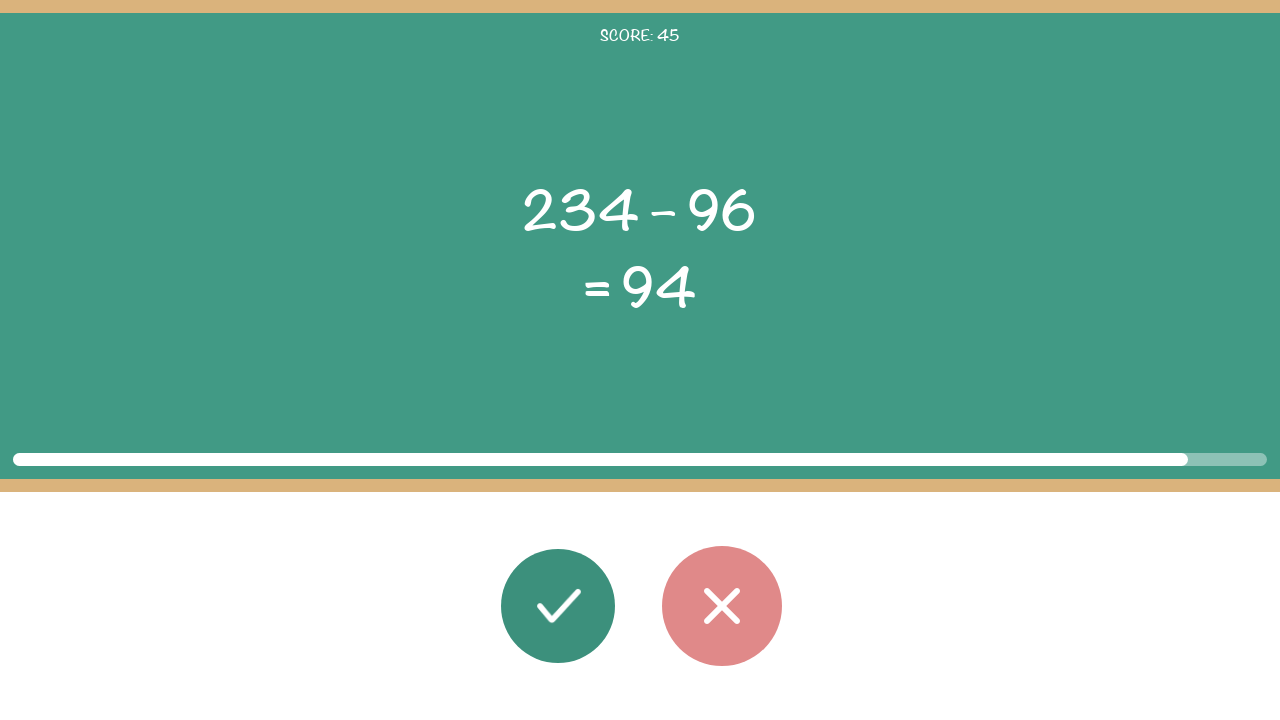

Clicked wrong button for equation 46 (answer was inaccurate) at (722, 606) on #button_wrong
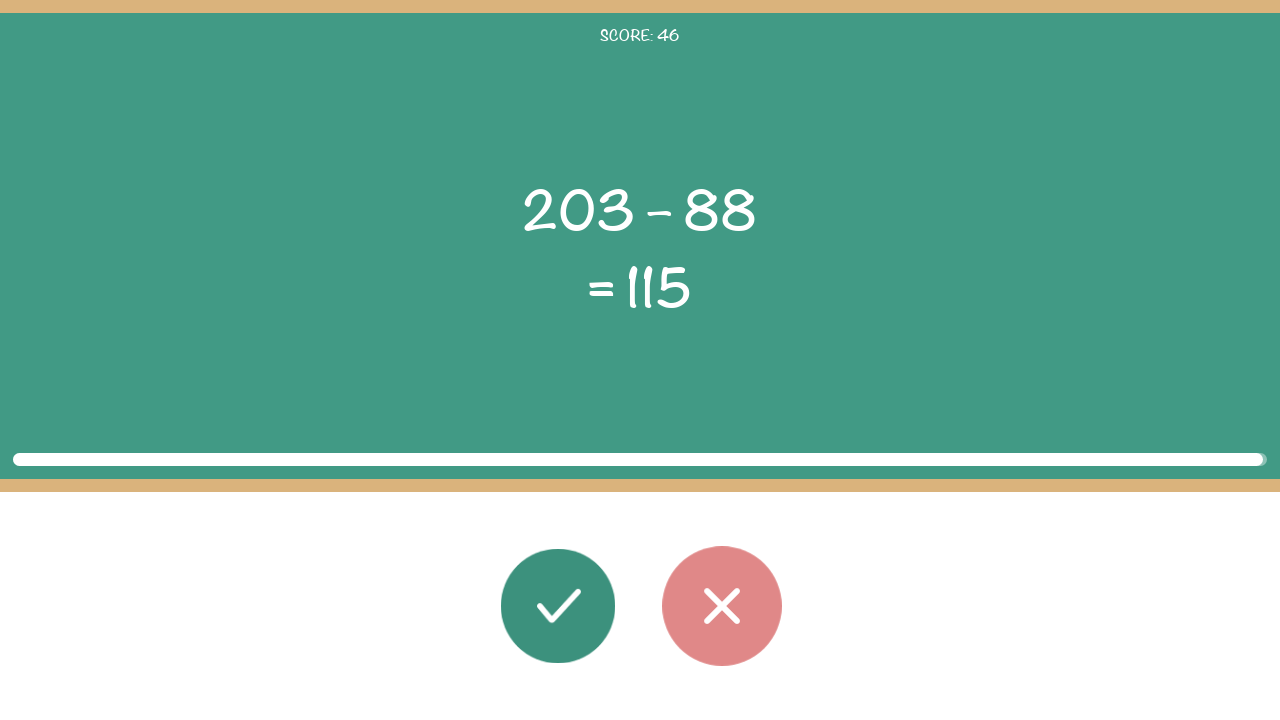

Extracted first operand (x) from equation 47
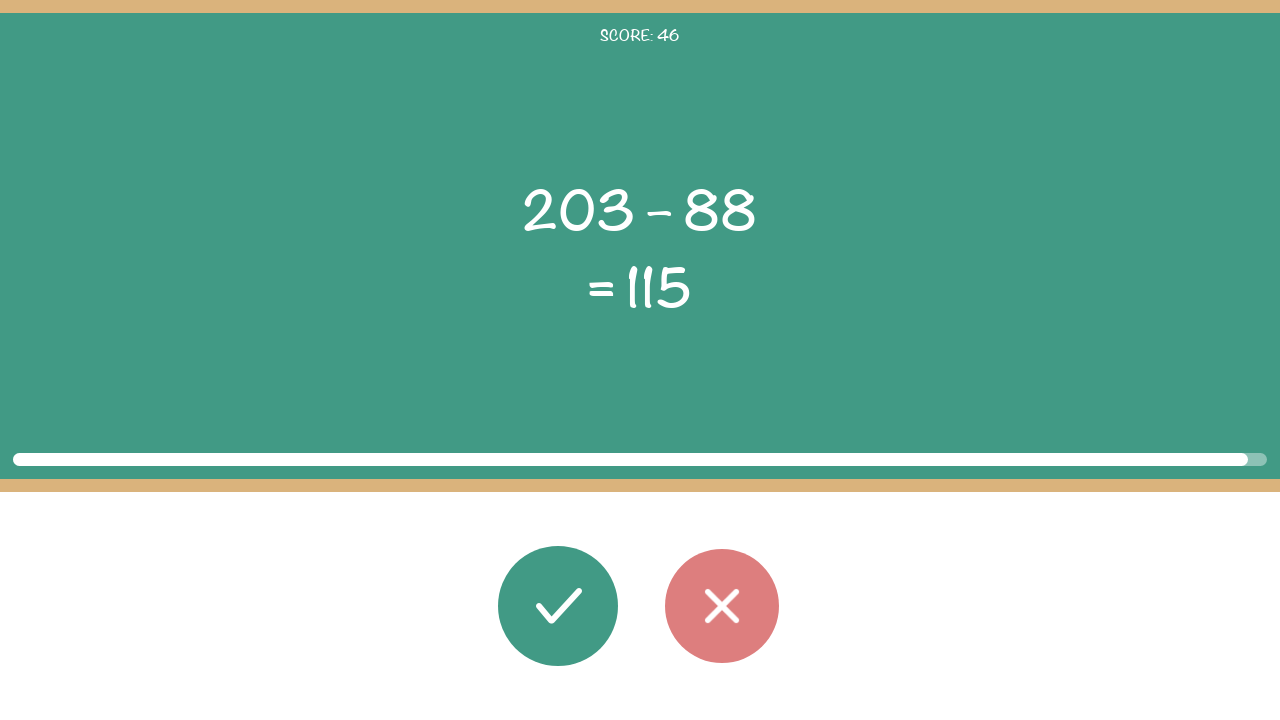

Extracted second operand (y) from equation 47
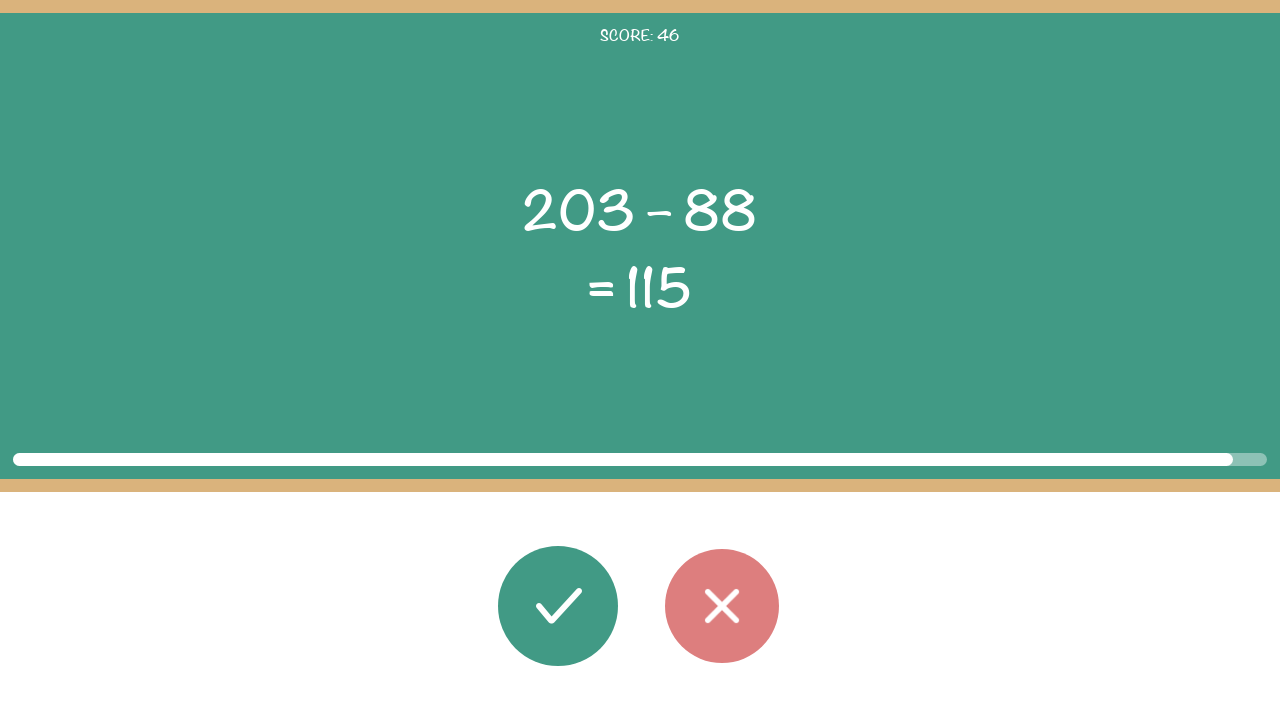

Extracted operator from equation 47
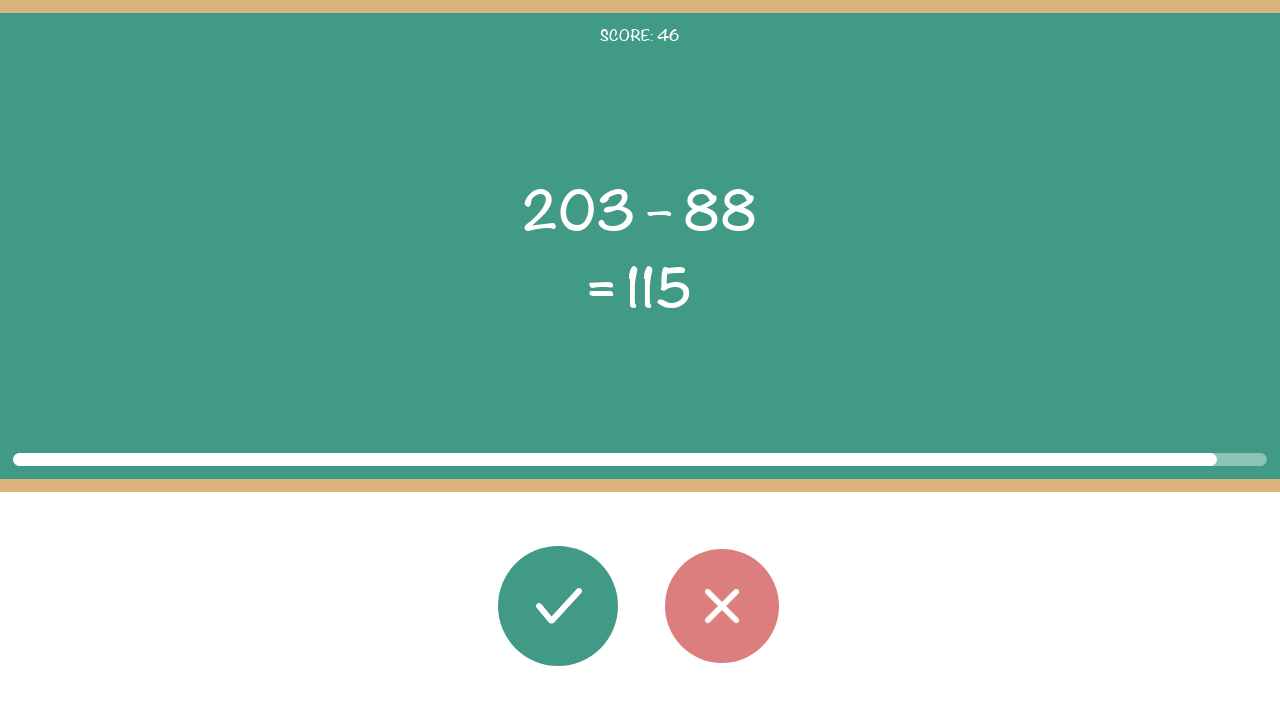

Extracted displayed result from equation 47
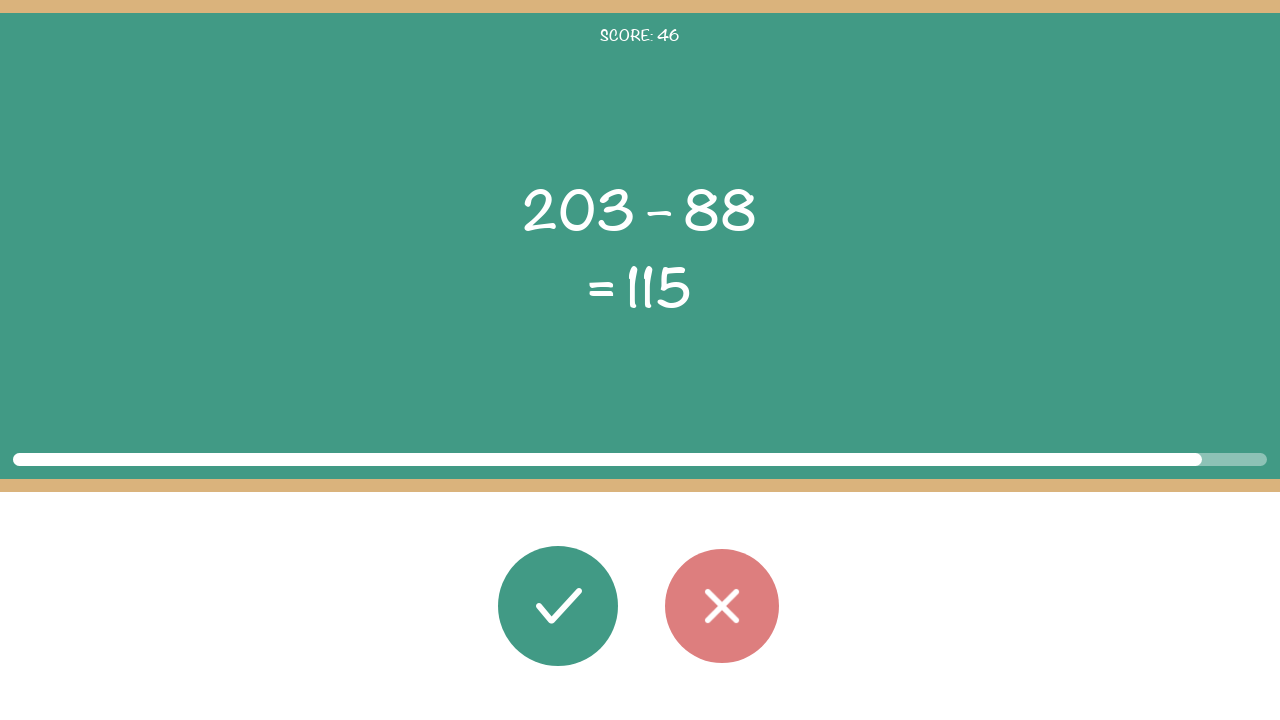

Calculated correct result for equation 47: 115
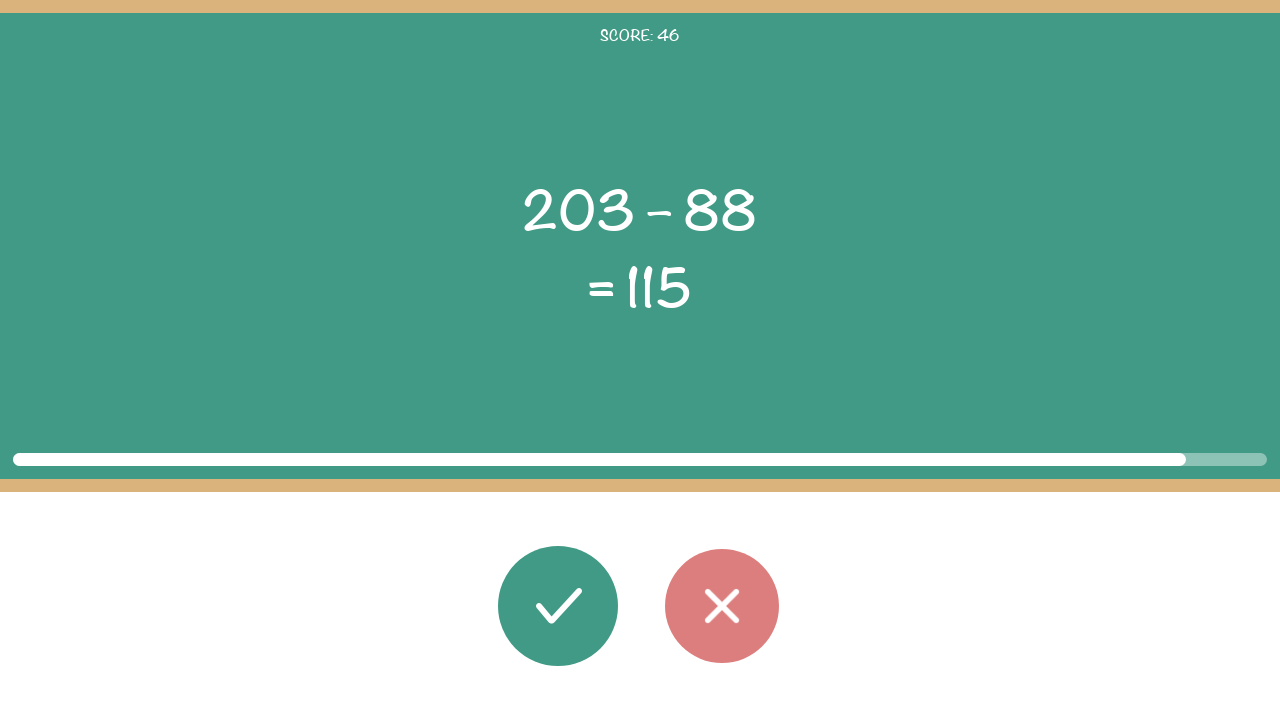

Clicked correct button for equation 47 (answer was accurate) at (558, 606) on #button_correct
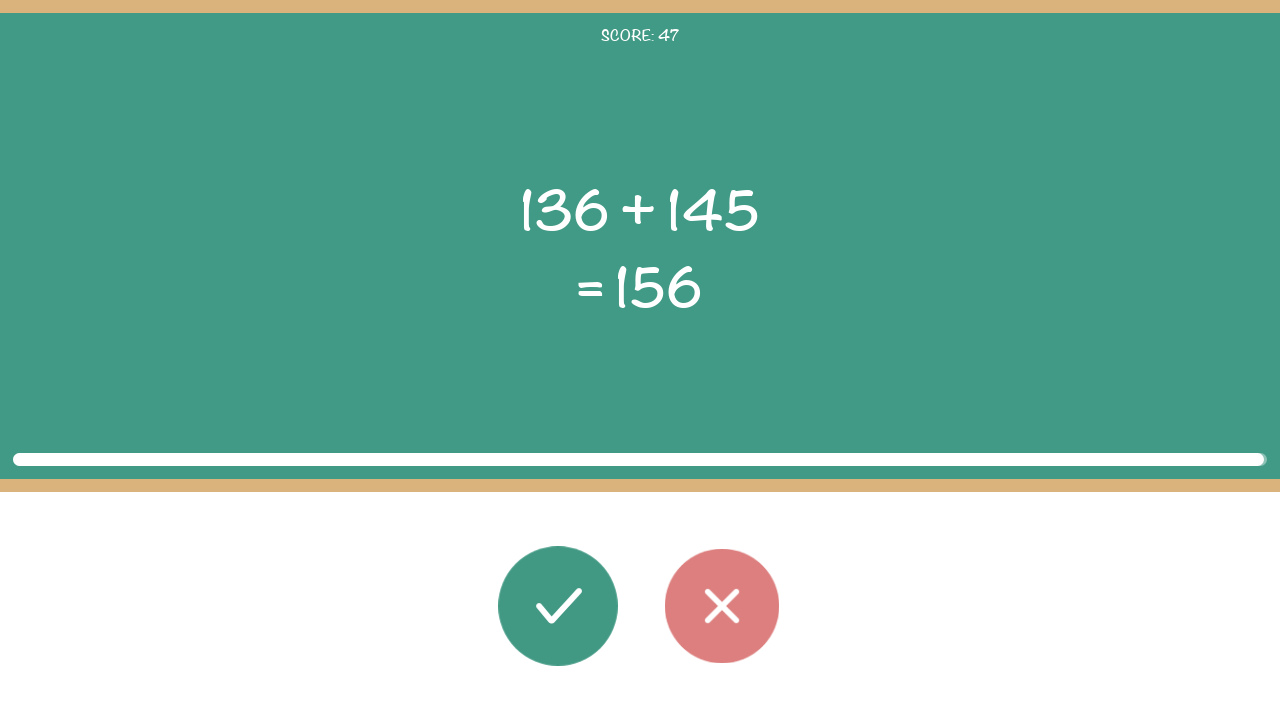

Extracted first operand (x) from equation 48
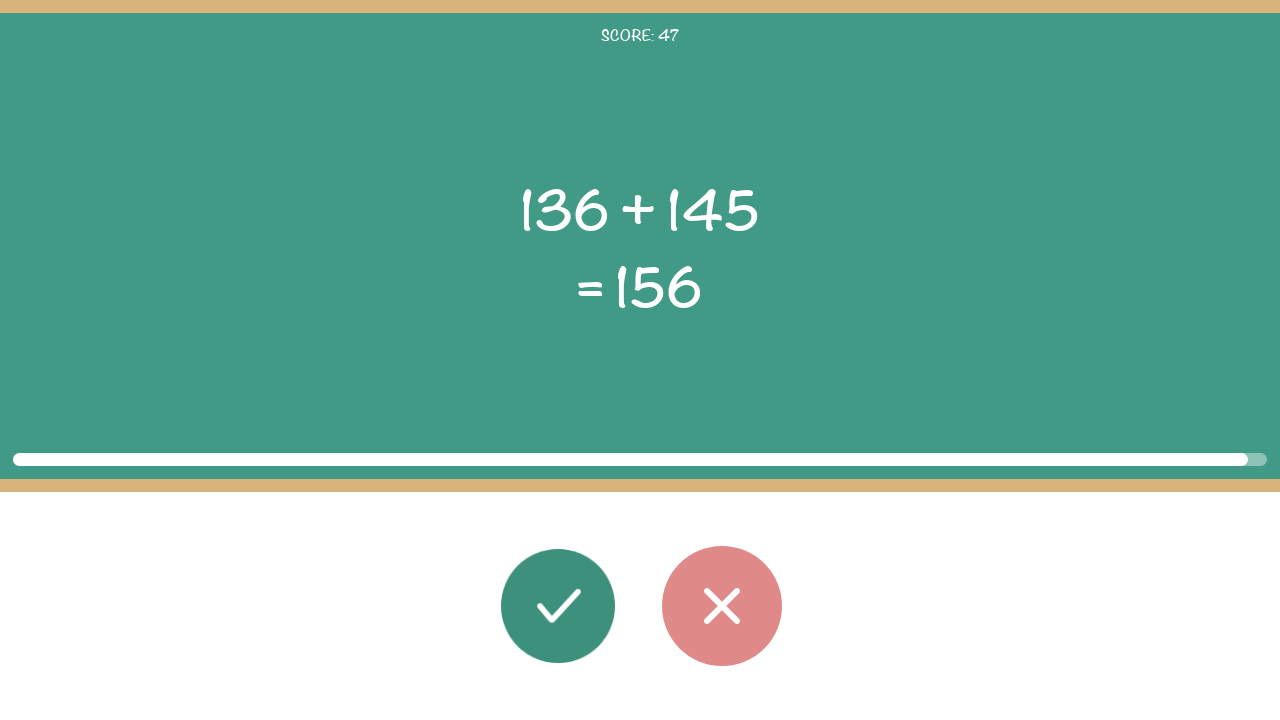

Extracted second operand (y) from equation 48
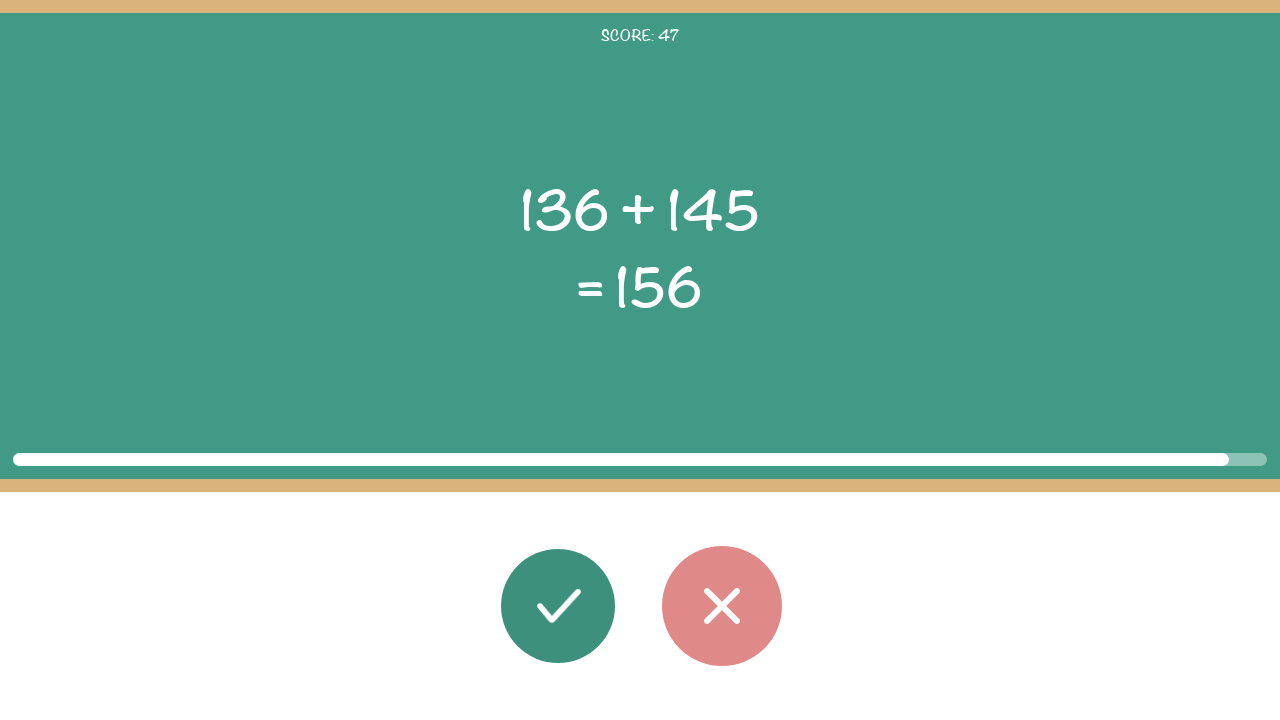

Extracted operator from equation 48
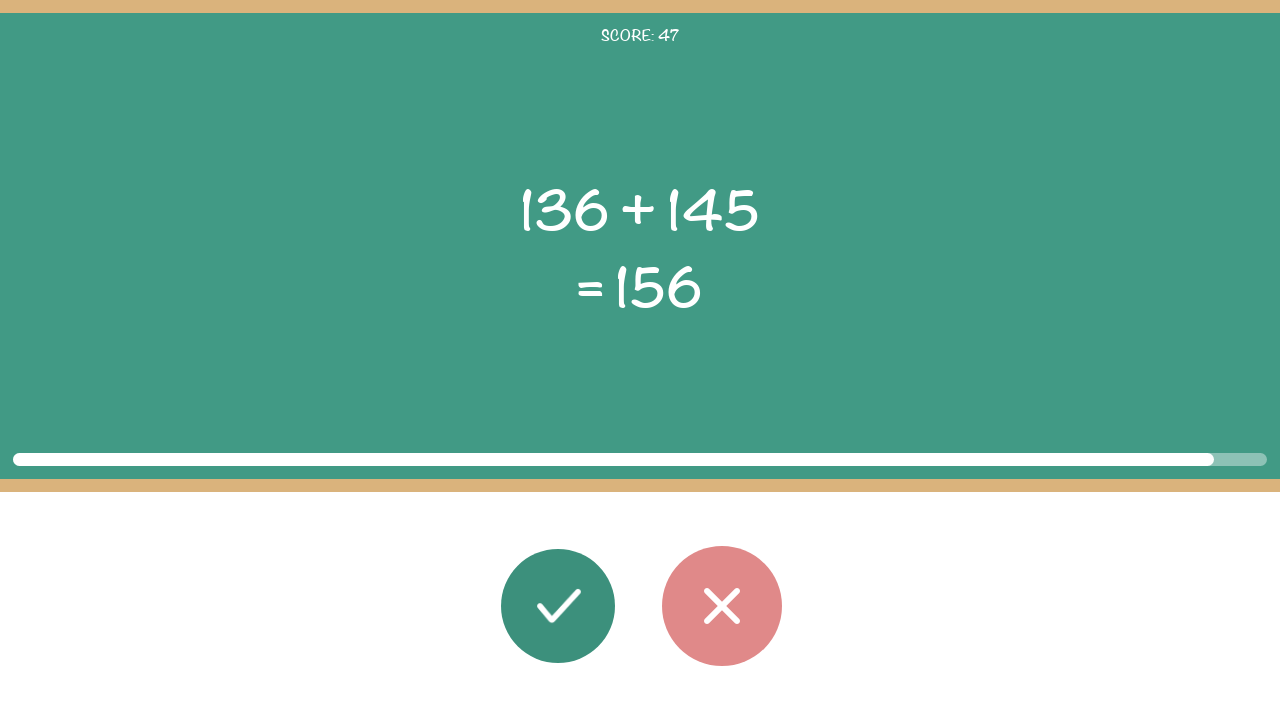

Extracted displayed result from equation 48
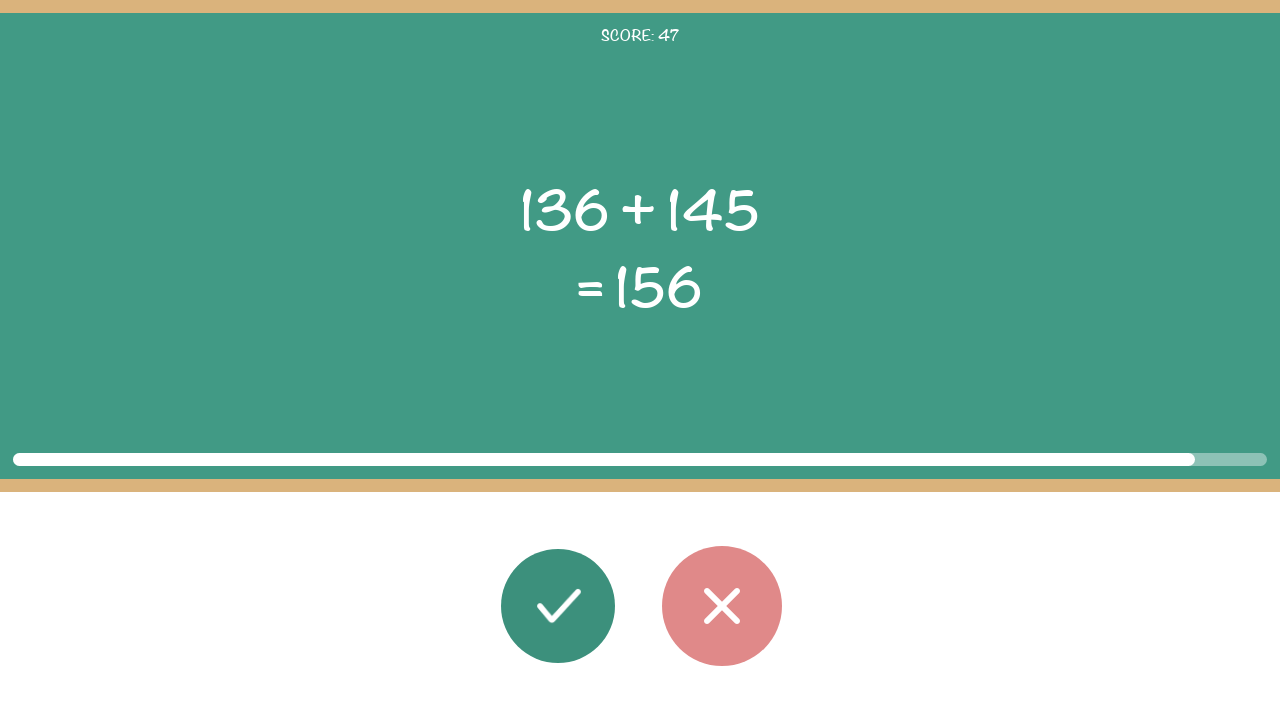

Calculated correct result for equation 48: 281
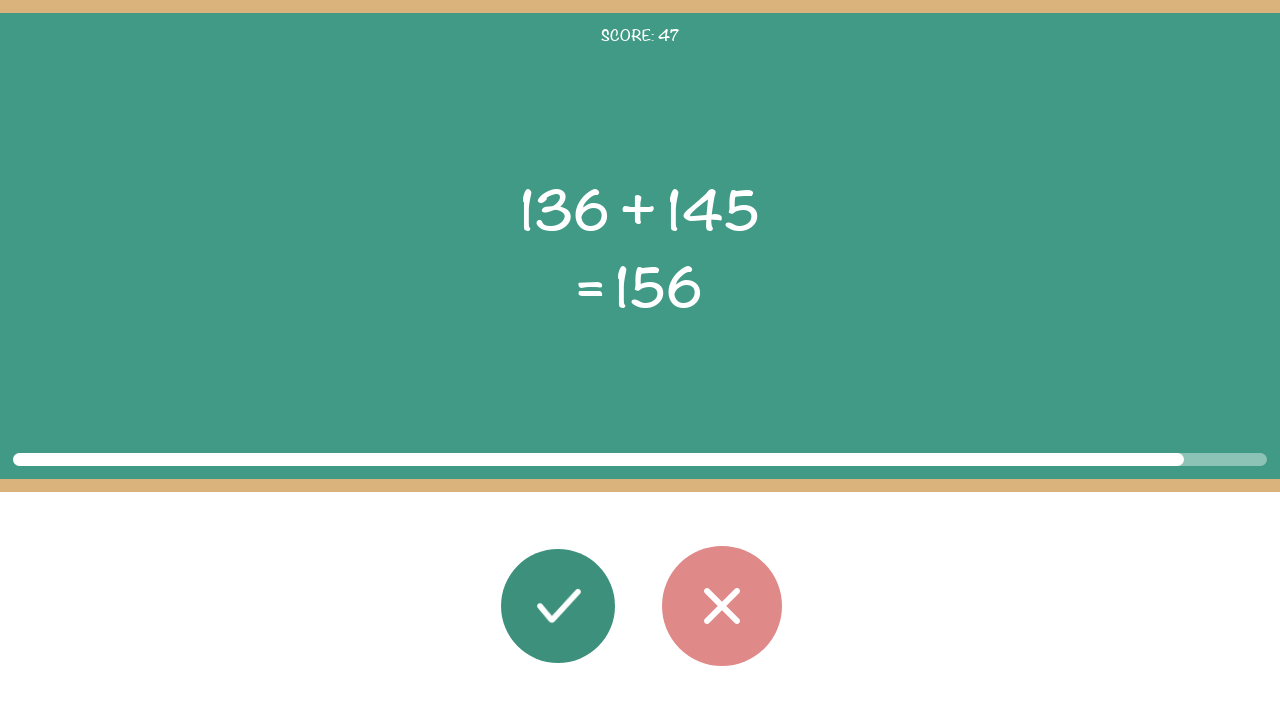

Clicked wrong button for equation 48 (answer was inaccurate) at (722, 606) on #button_wrong
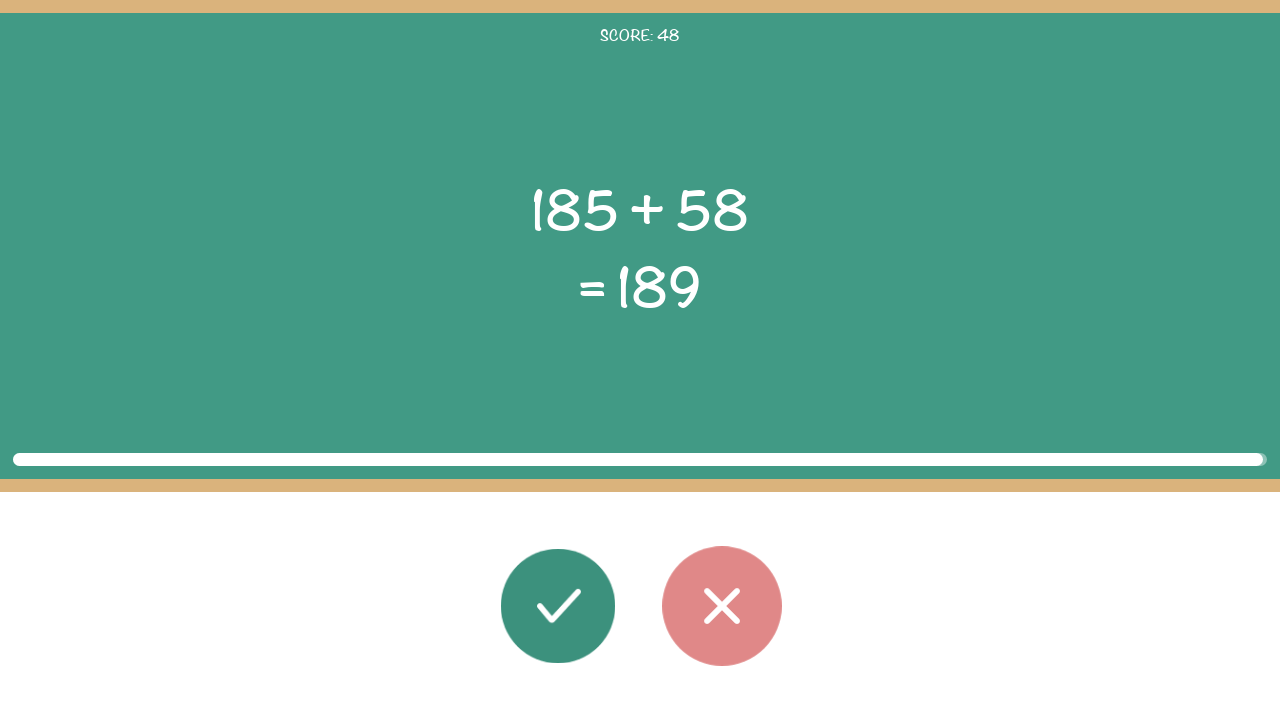

Extracted first operand (x) from equation 49
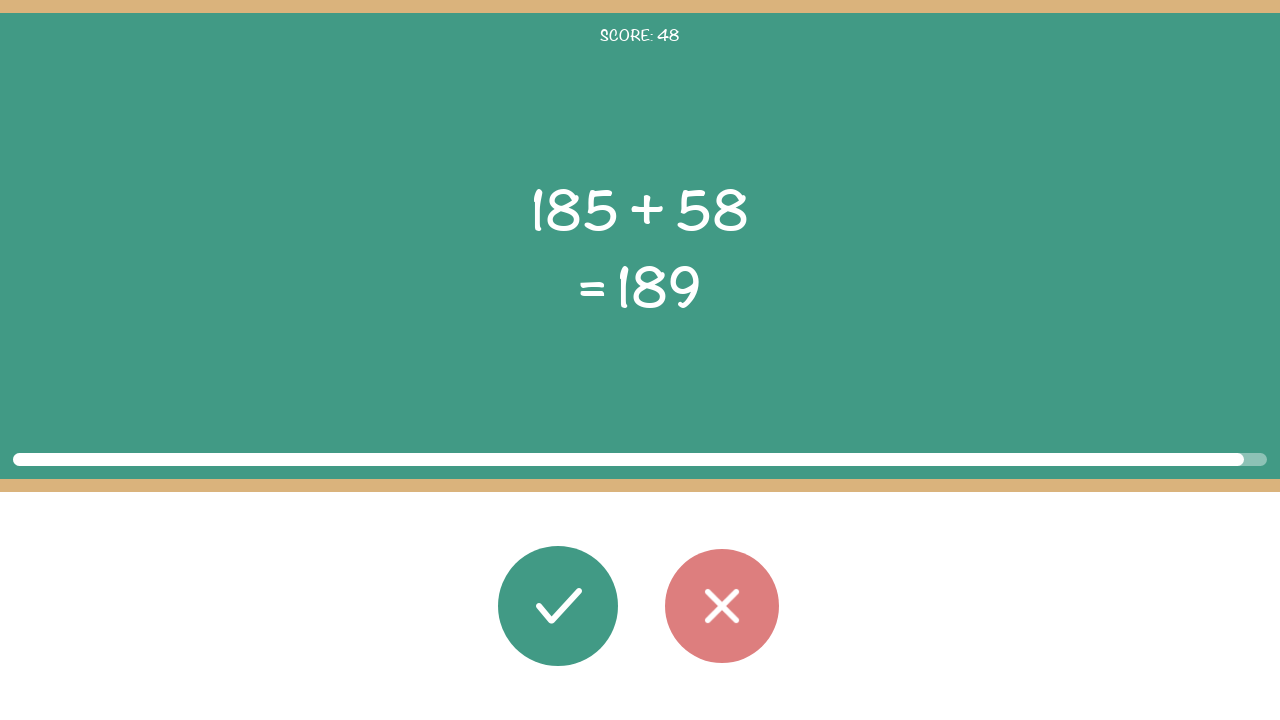

Extracted second operand (y) from equation 49
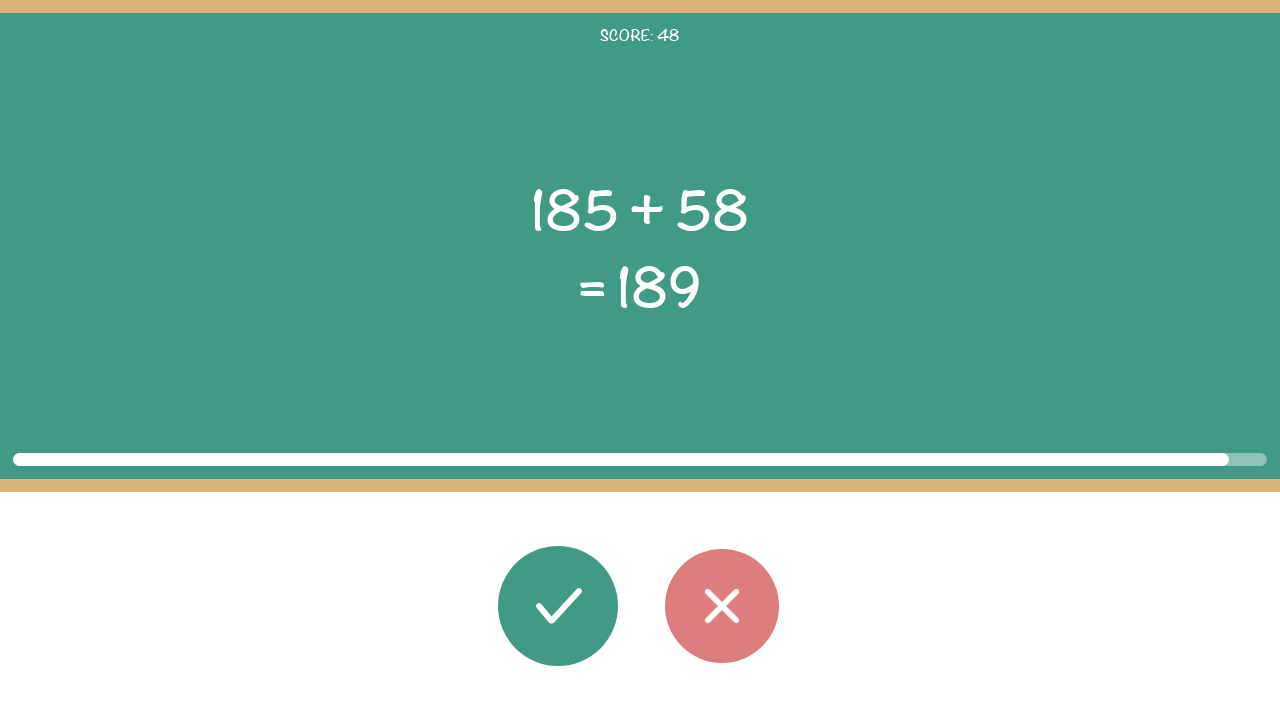

Extracted operator from equation 49
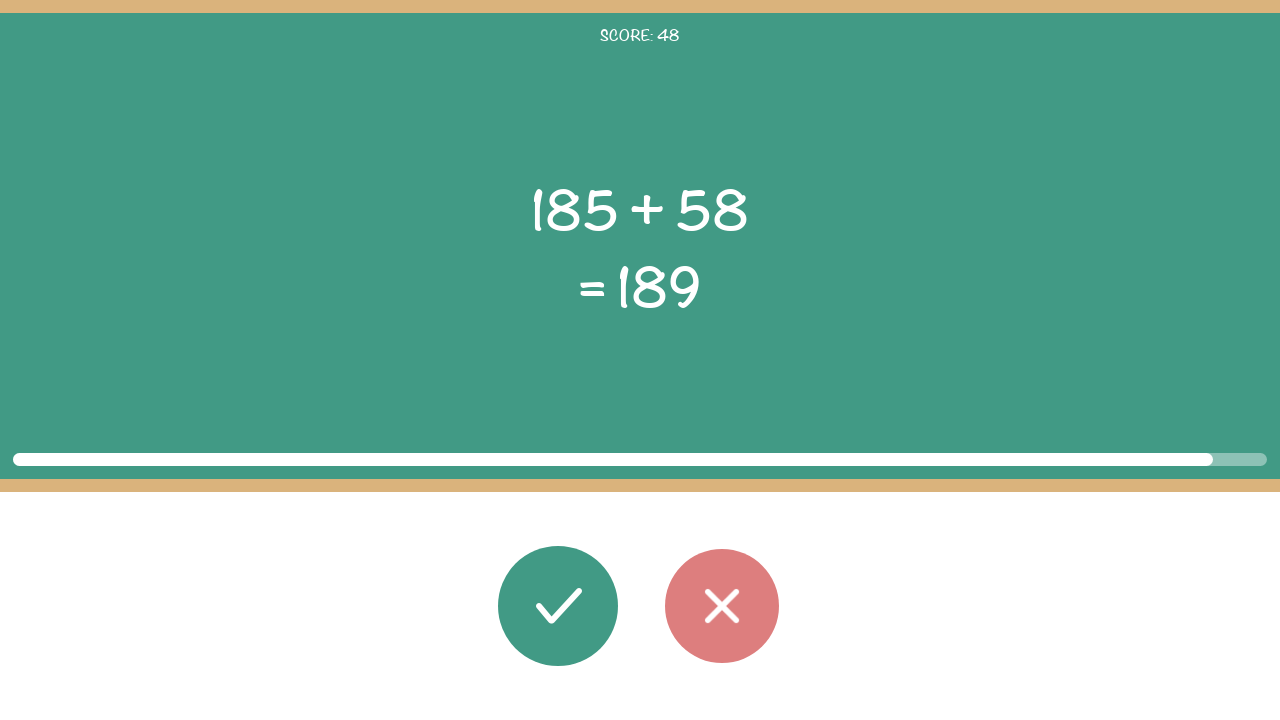

Extracted displayed result from equation 49
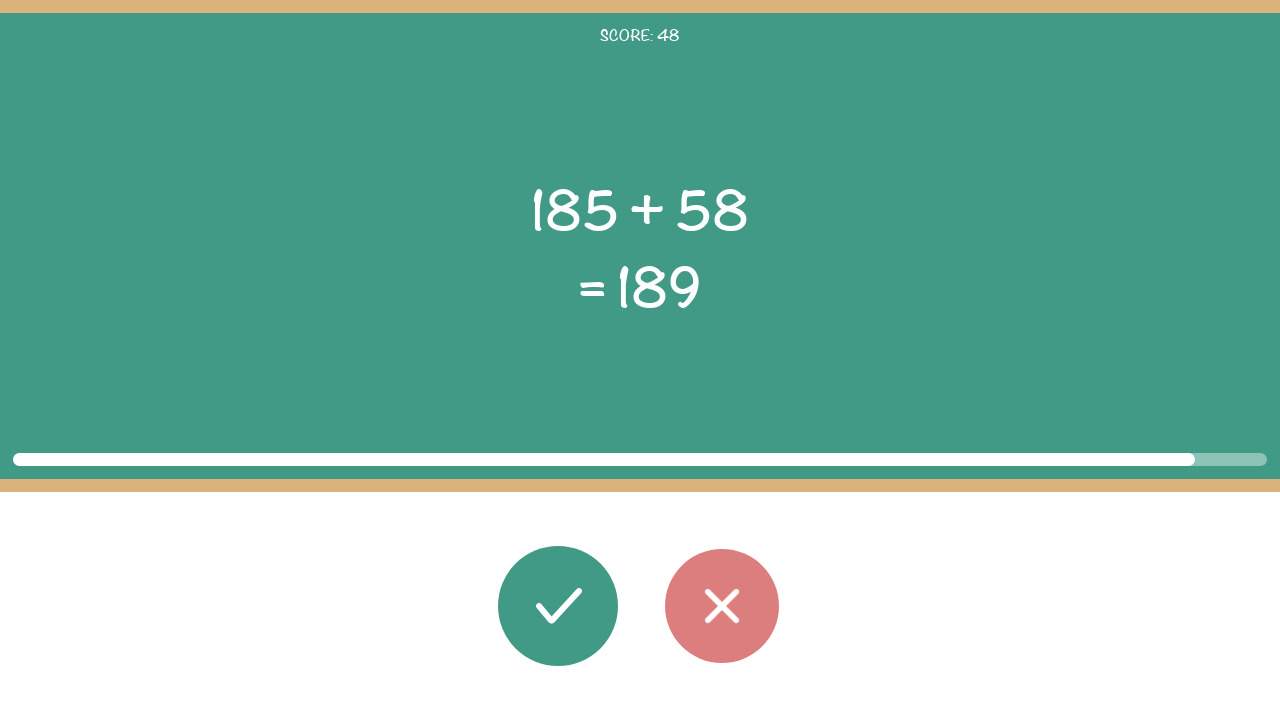

Calculated correct result for equation 49: 243
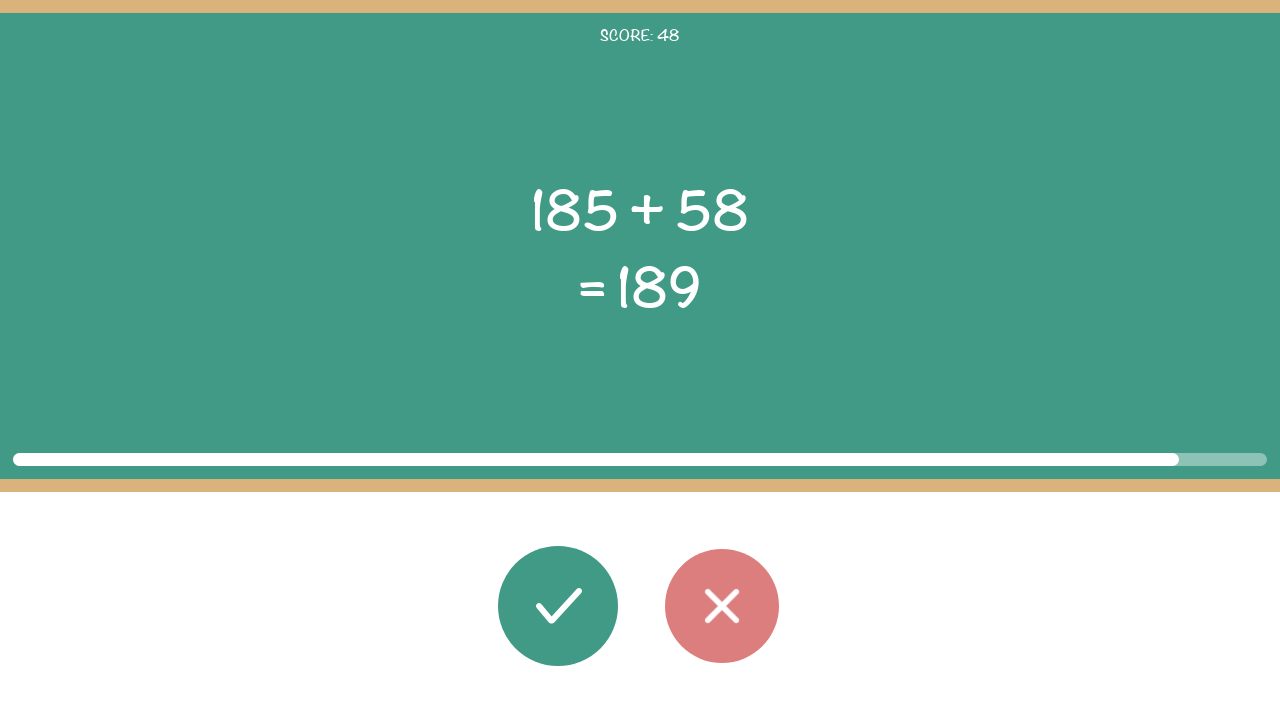

Clicked wrong button for equation 49 (answer was inaccurate) at (722, 606) on #button_wrong
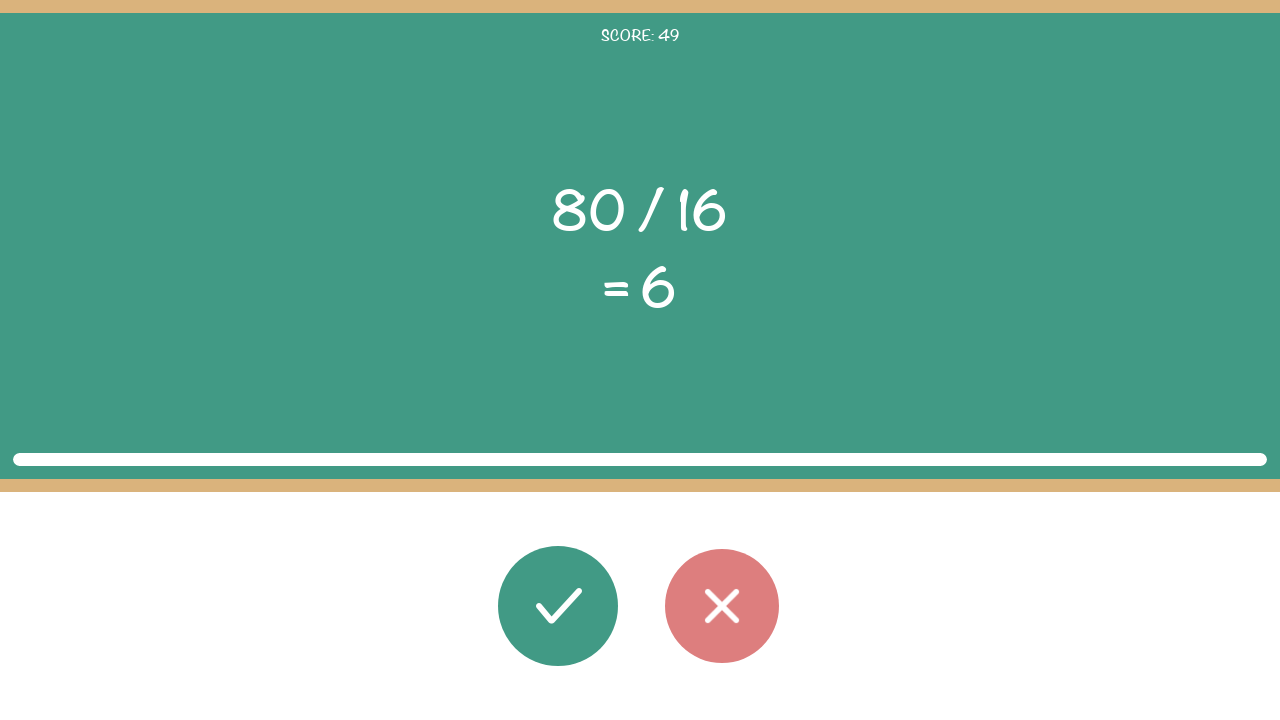

Extracted first operand (x) from equation 50
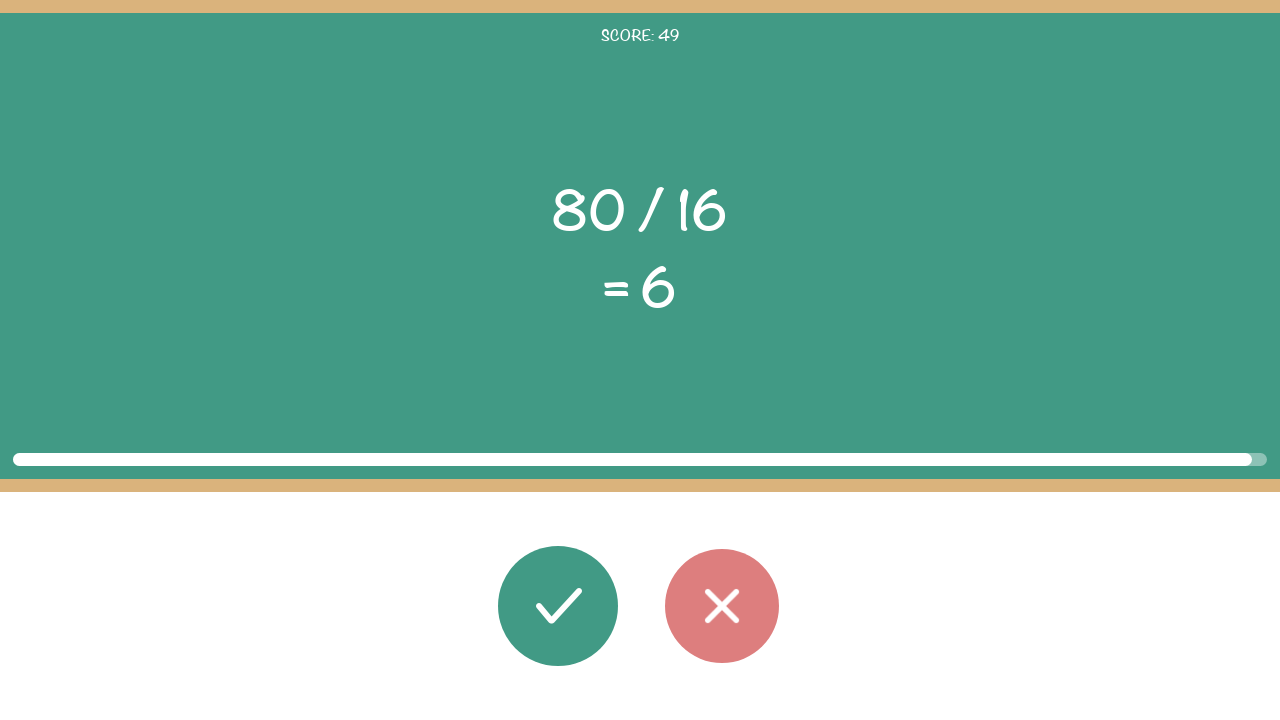

Extracted second operand (y) from equation 50
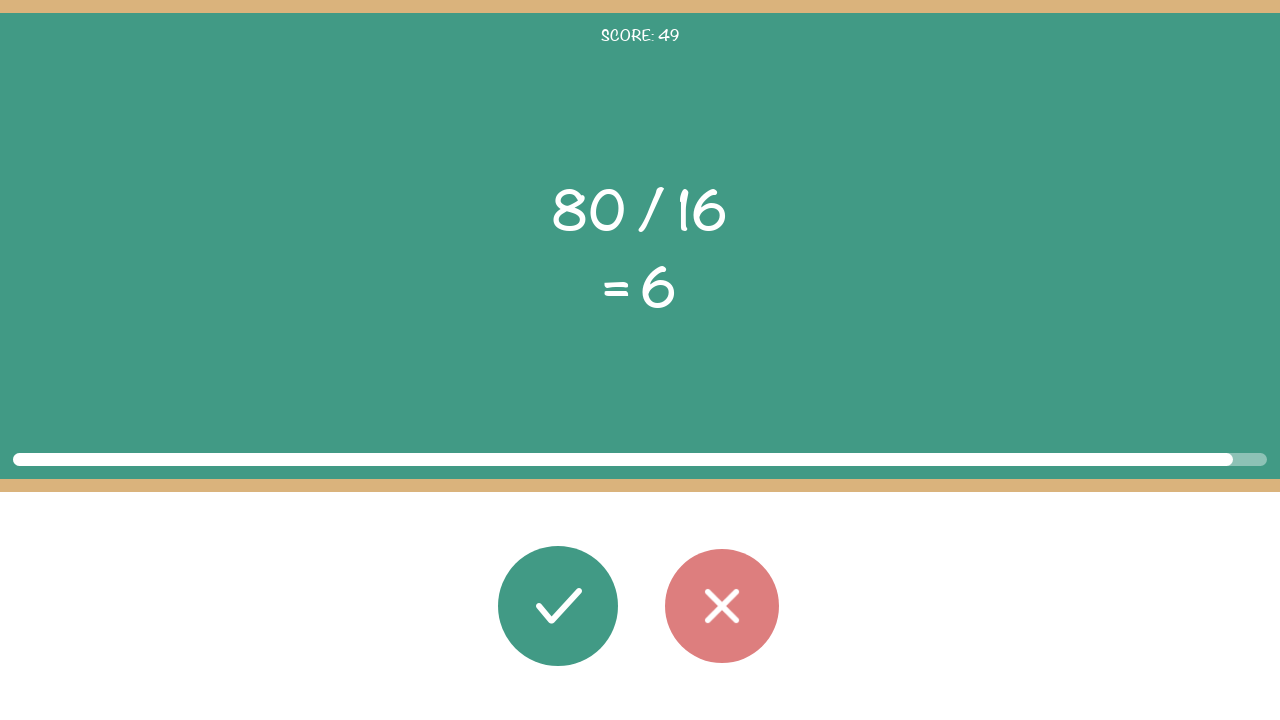

Extracted operator from equation 50
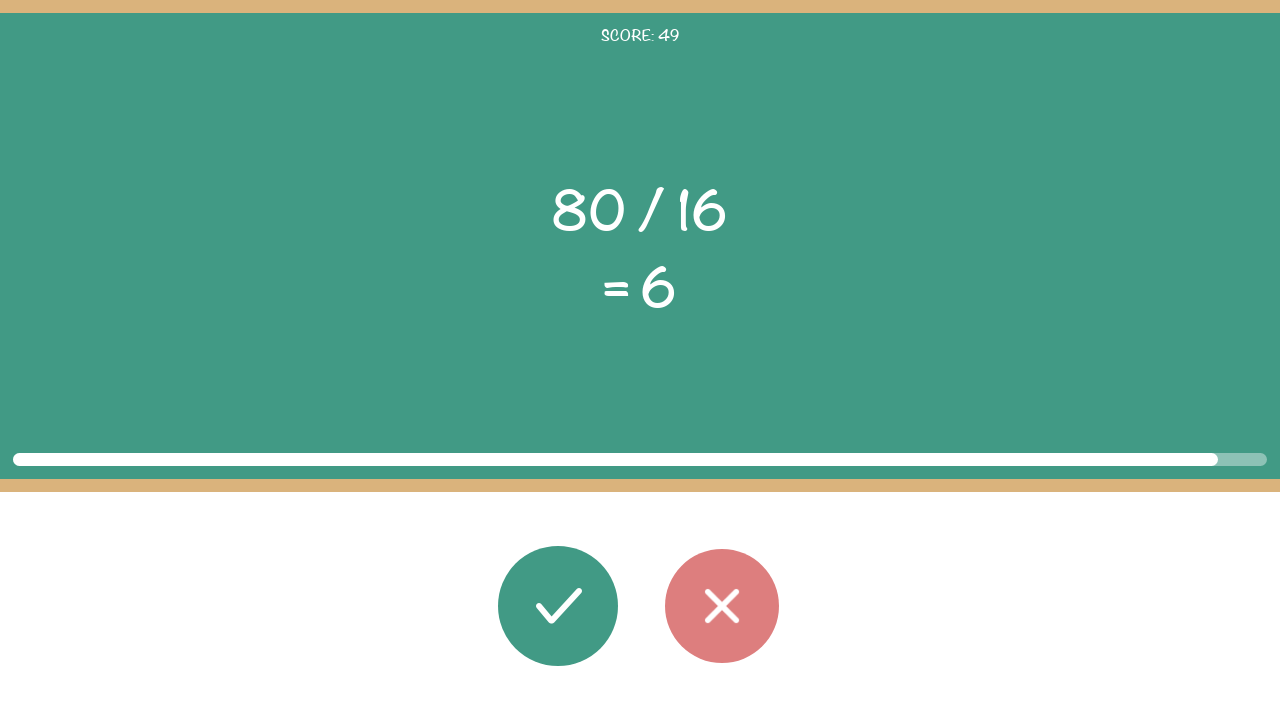

Extracted displayed result from equation 50
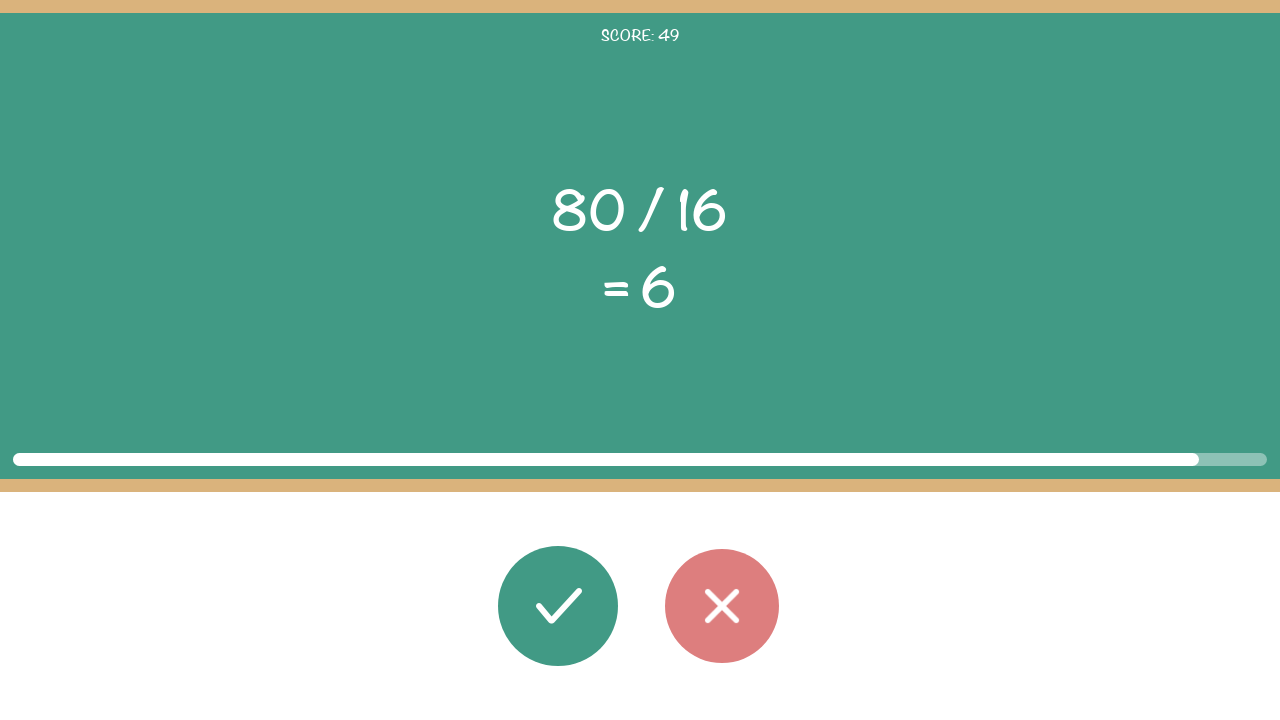

Calculated correct result for equation 50: 5
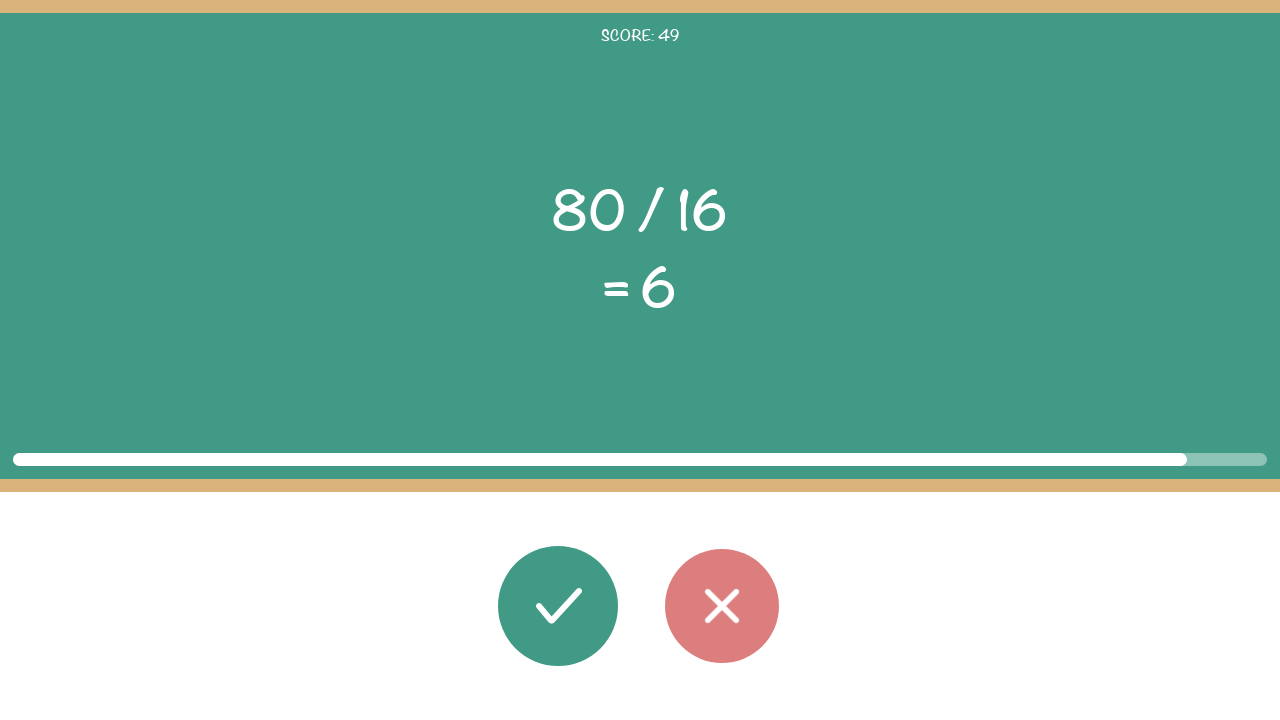

Clicked wrong button for equation 50 (answer was inaccurate) at (722, 606) on #button_wrong
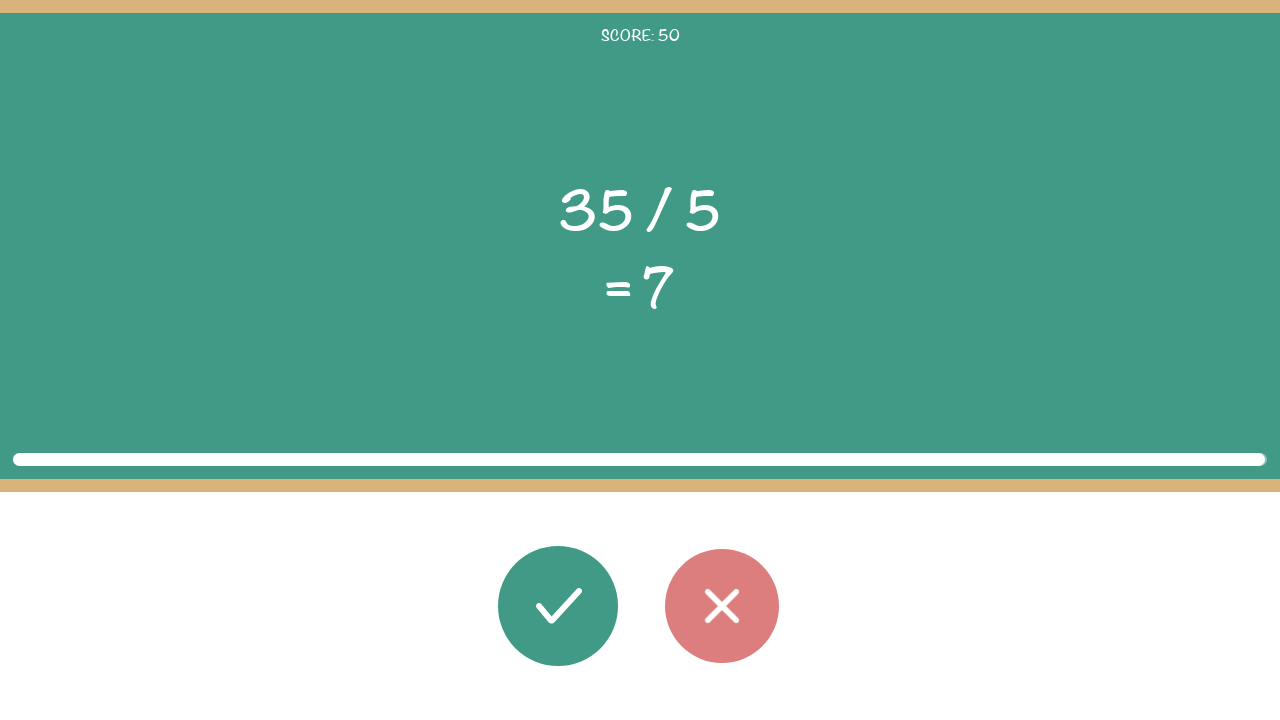

Extracted first operand (x) from equation 51
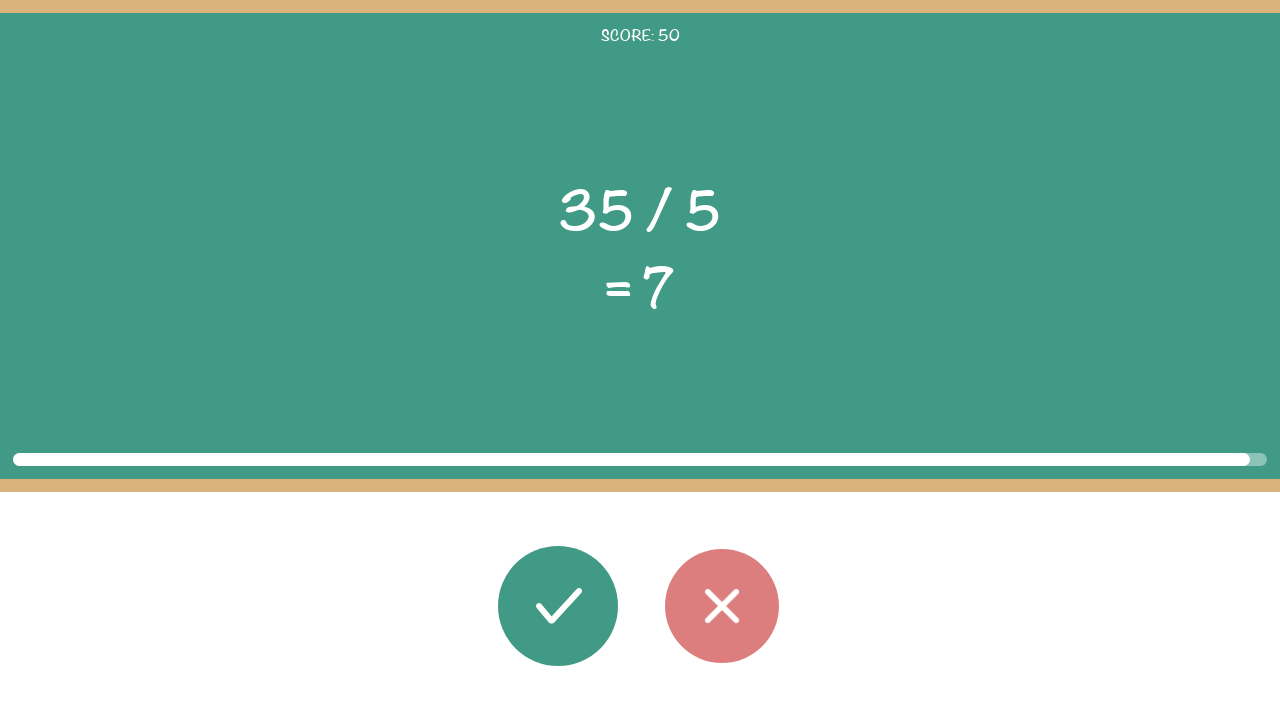

Extracted second operand (y) from equation 51
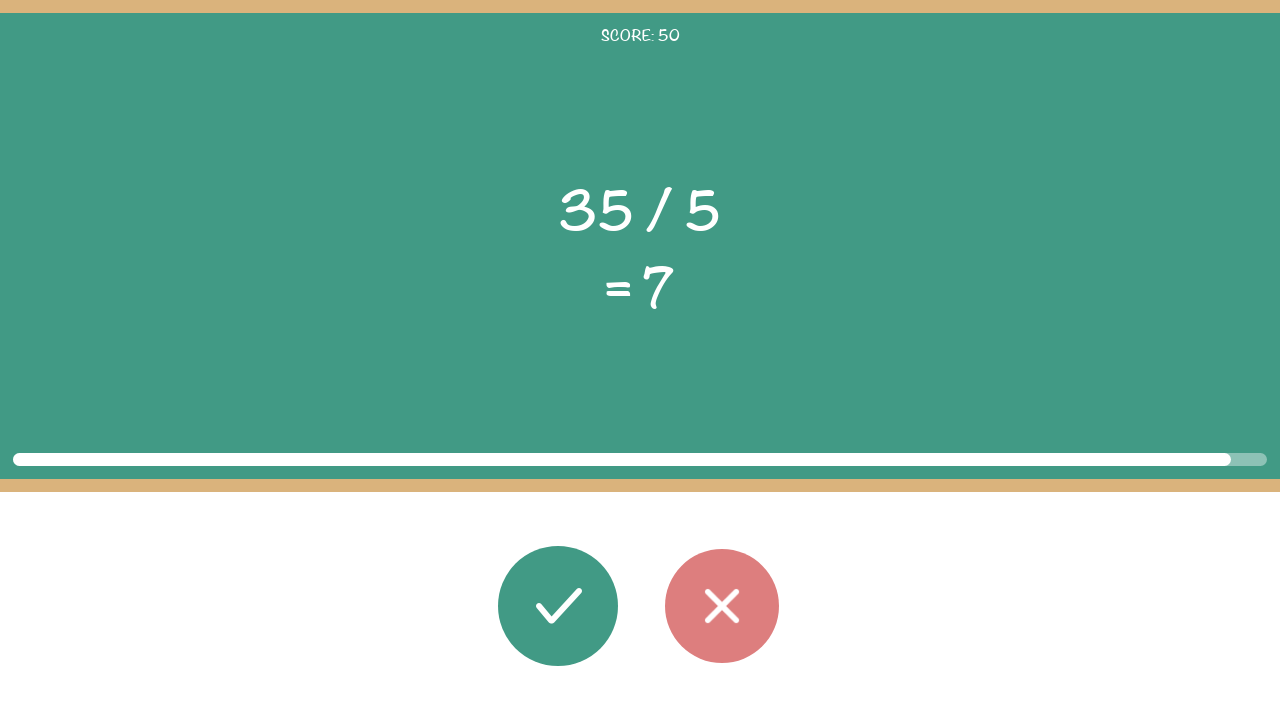

Extracted operator from equation 51
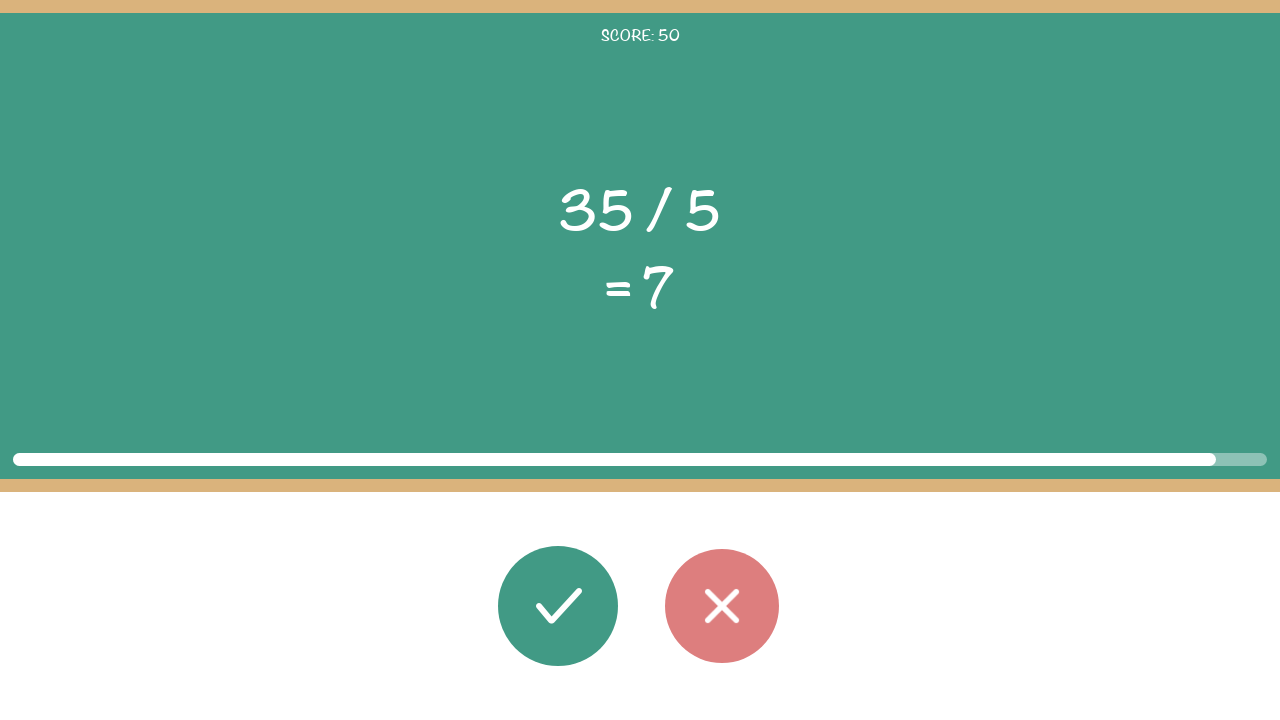

Extracted displayed result from equation 51
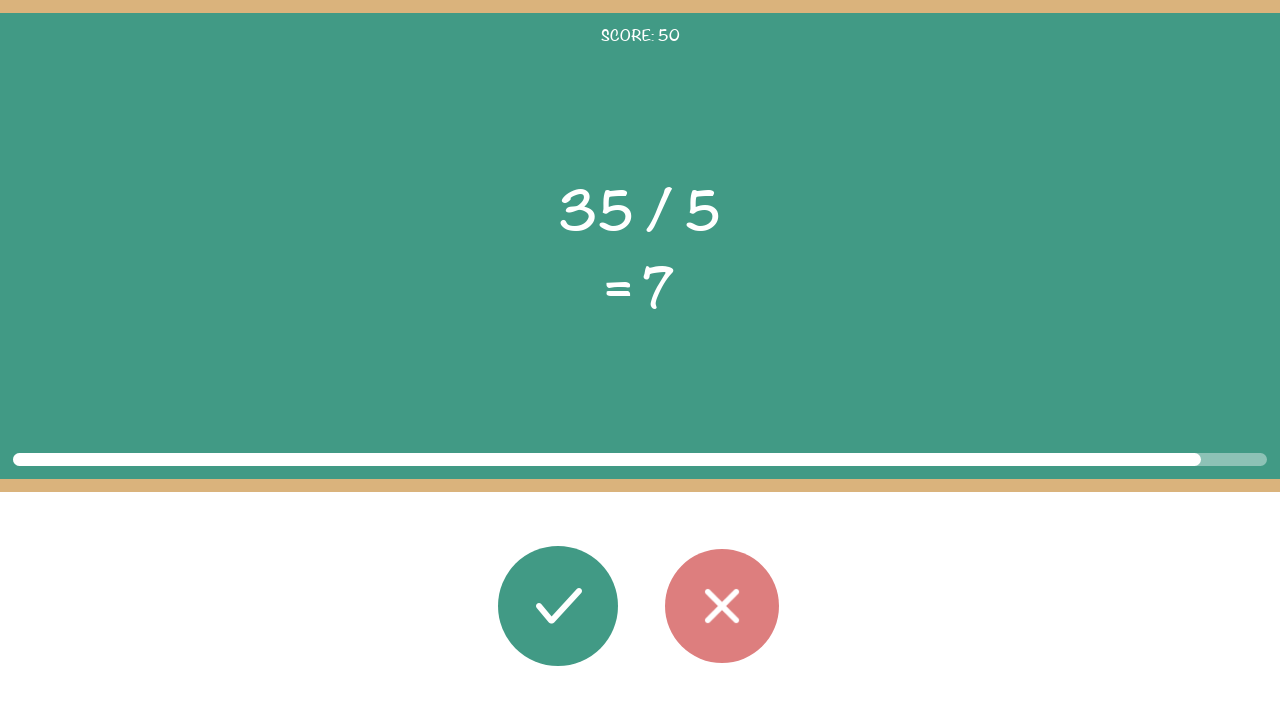

Calculated correct result for equation 51: 7
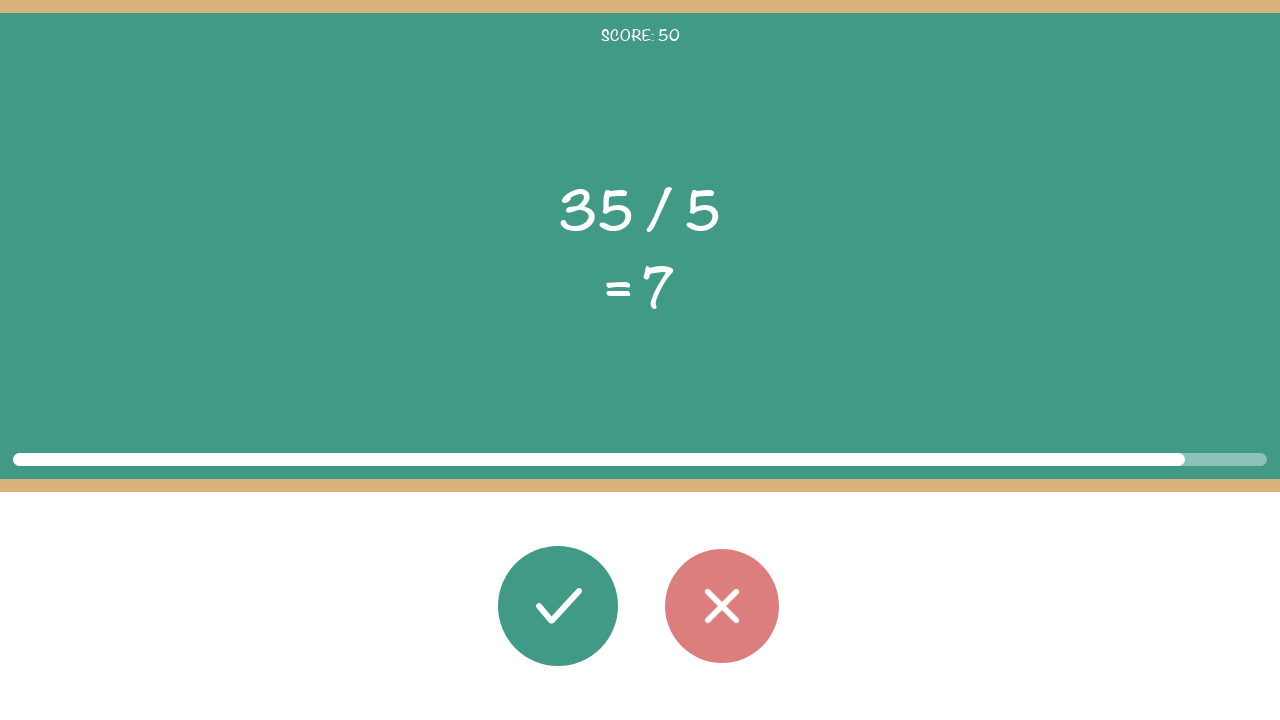

Clicked correct button for equation 51 (answer was accurate) at (558, 606) on #button_correct
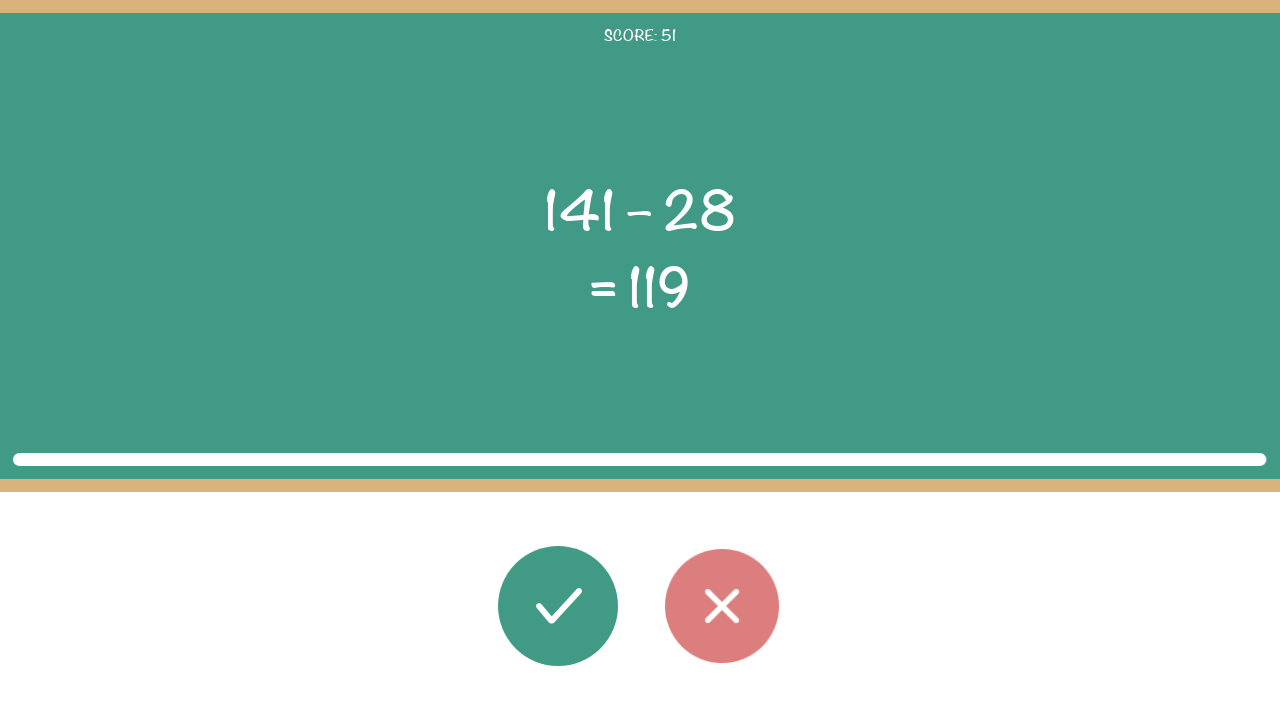

Extracted first operand (x) from equation 52
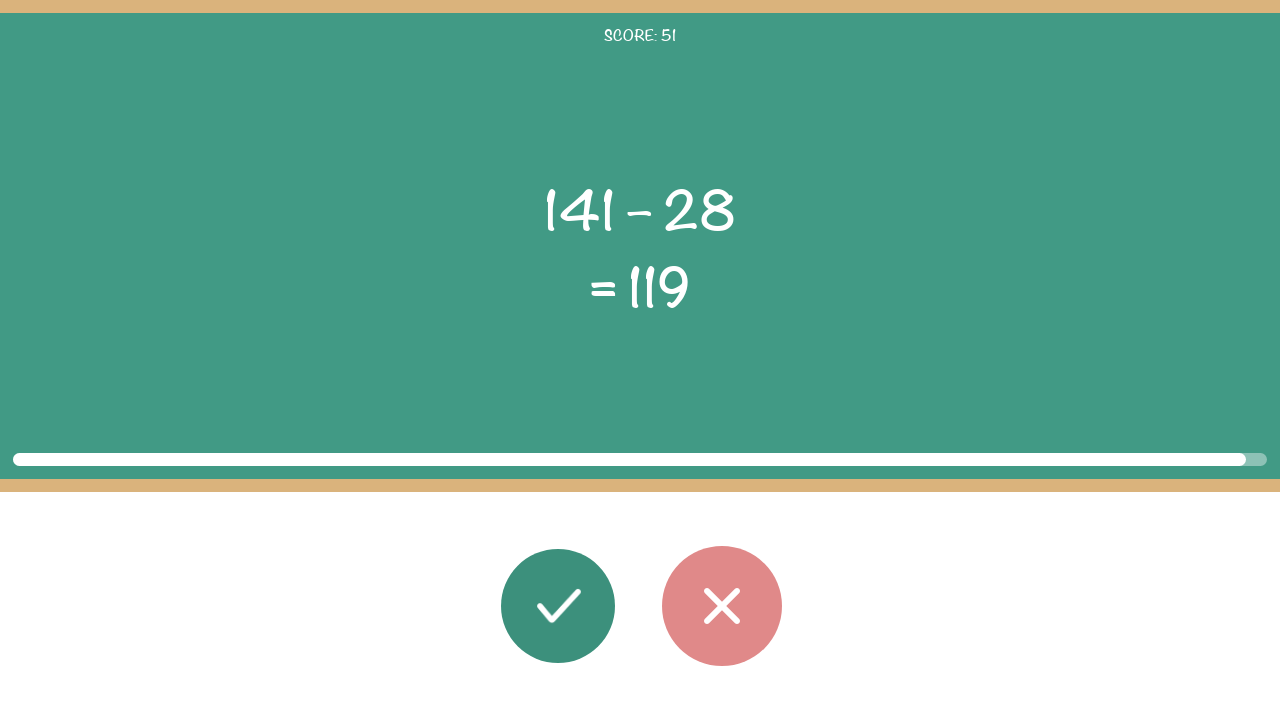

Extracted second operand (y) from equation 52
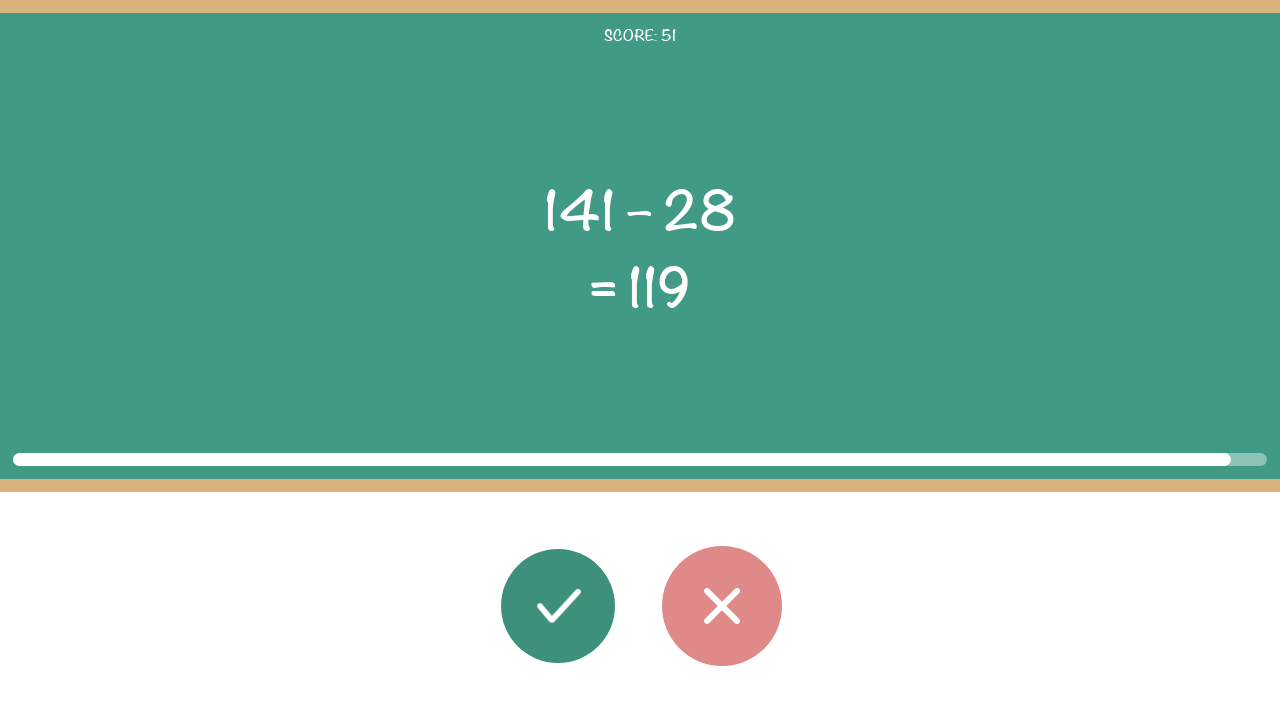

Extracted operator from equation 52
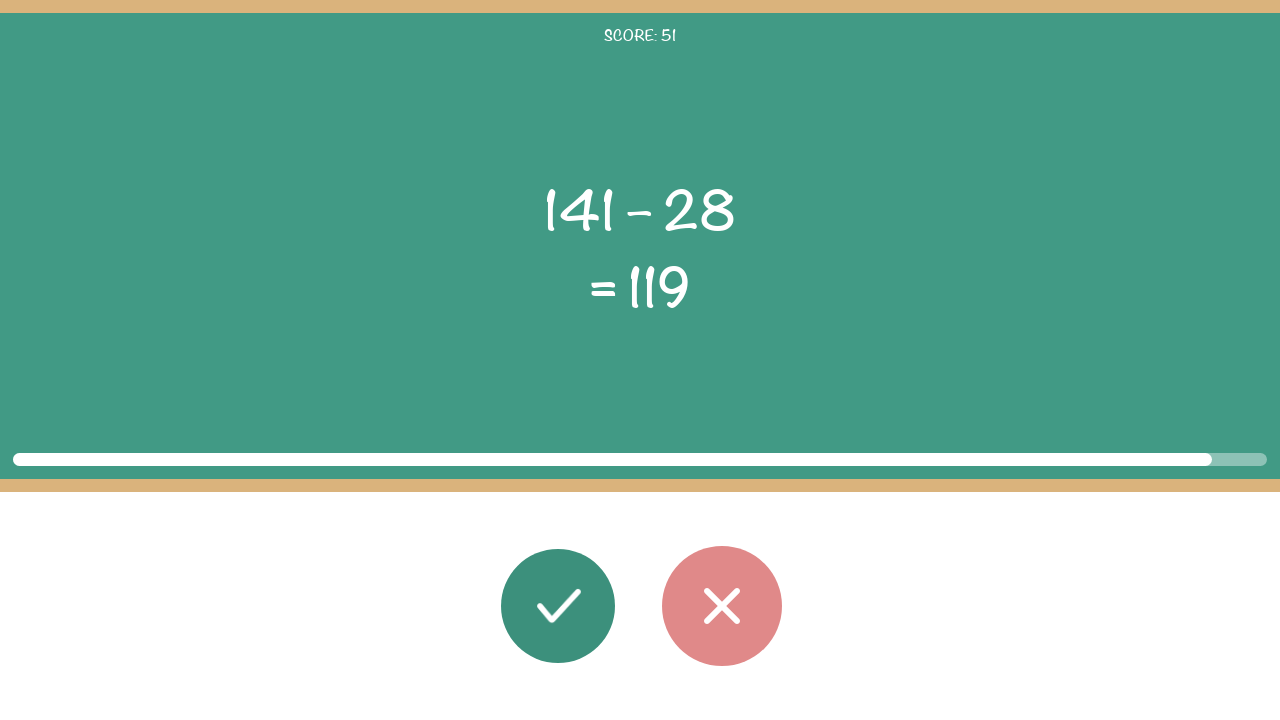

Extracted displayed result from equation 52
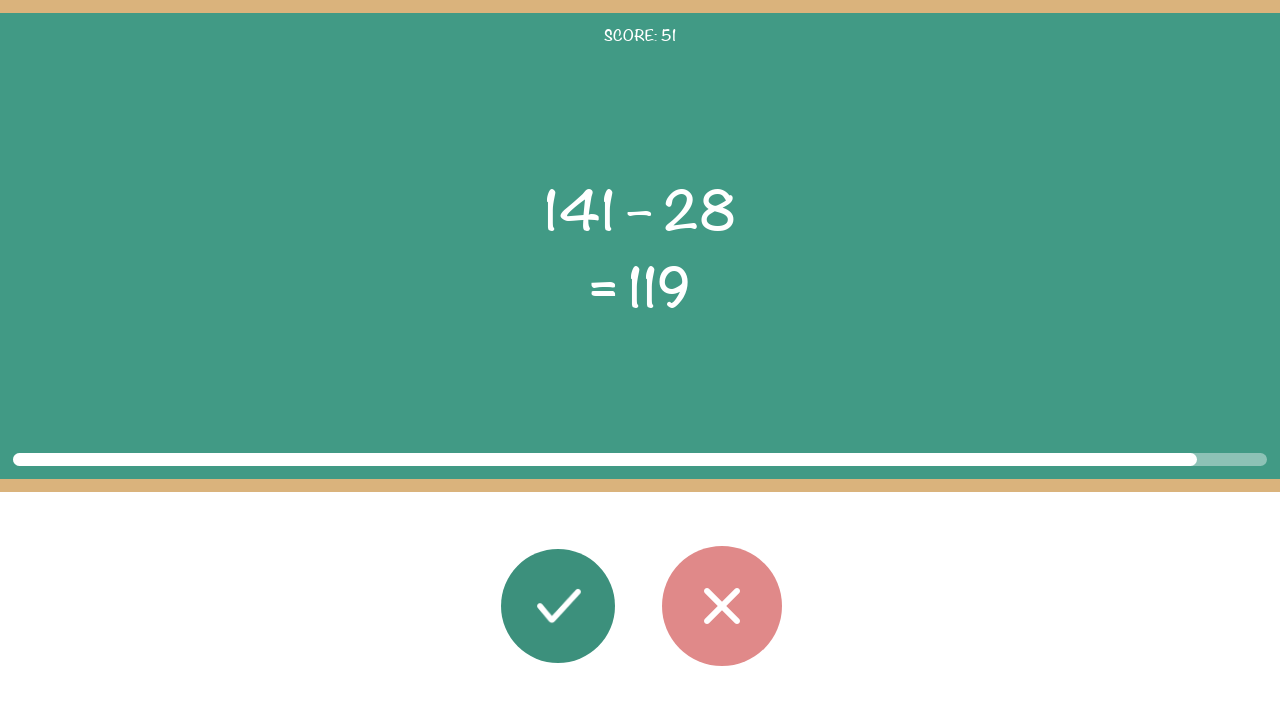

Calculated correct result for equation 52: 113
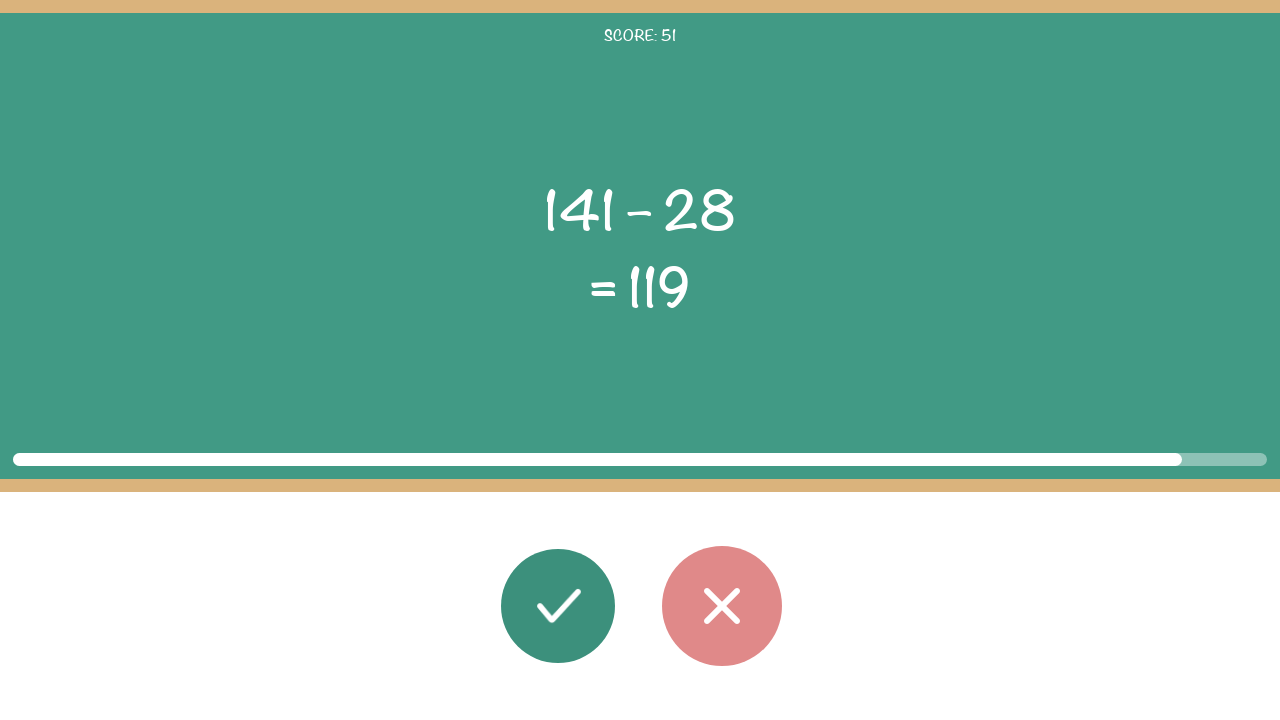

Clicked wrong button for equation 52 (answer was inaccurate) at (722, 606) on #button_wrong
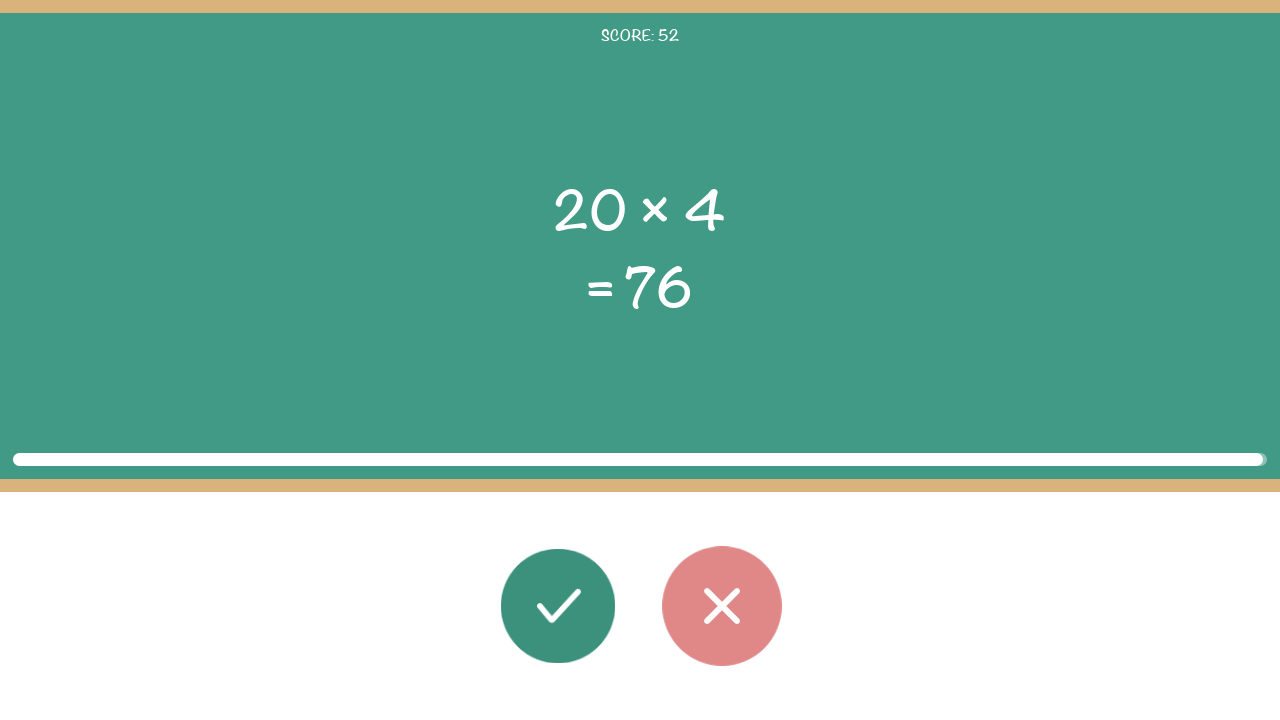

Extracted first operand (x) from equation 53
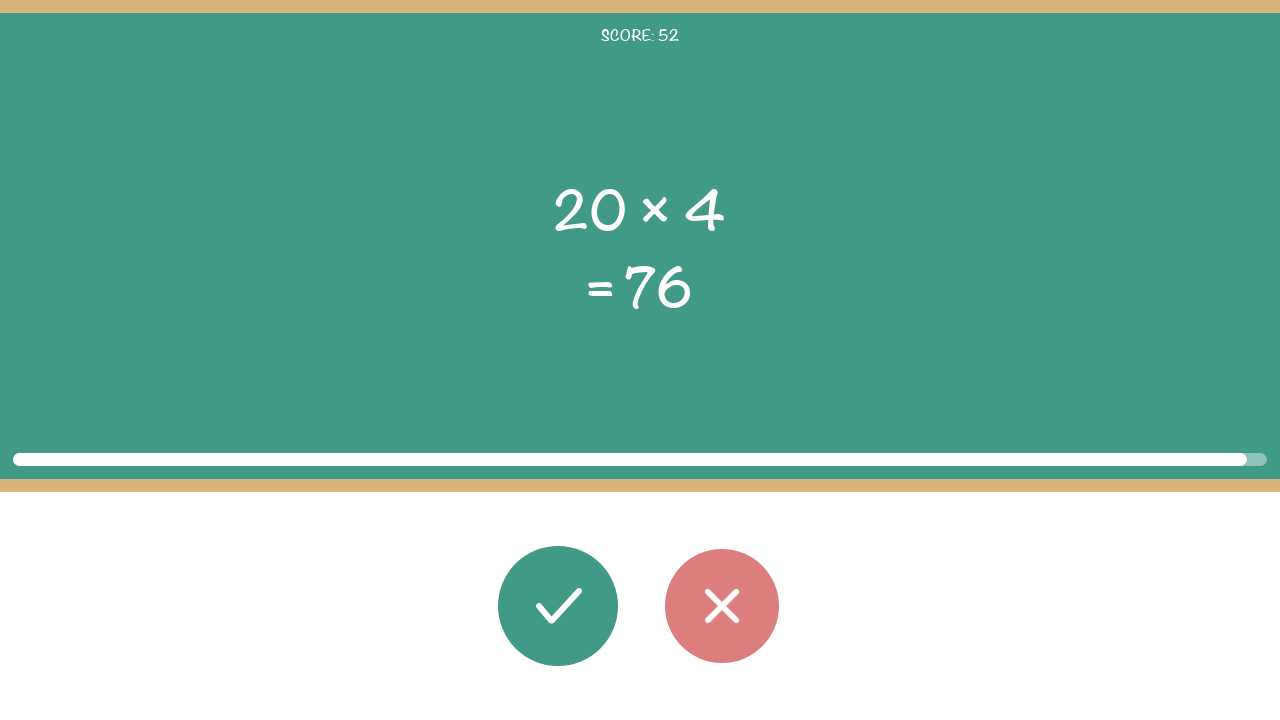

Extracted second operand (y) from equation 53
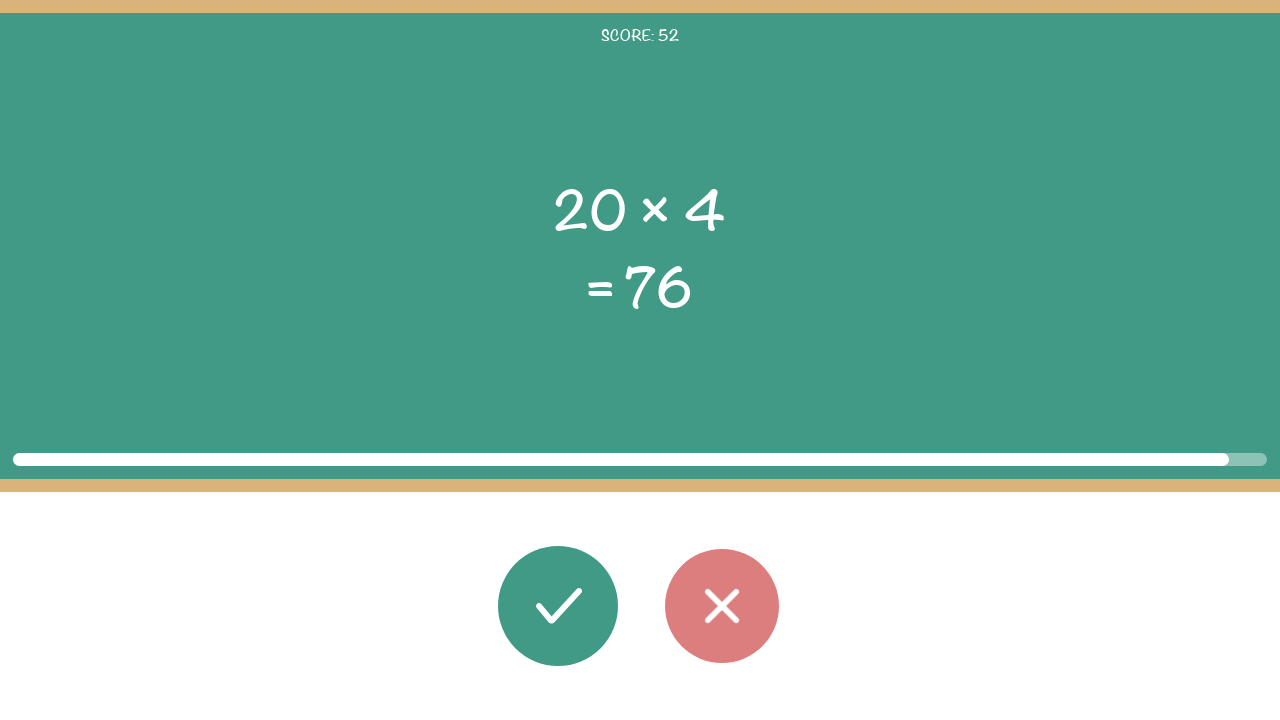

Extracted operator from equation 53
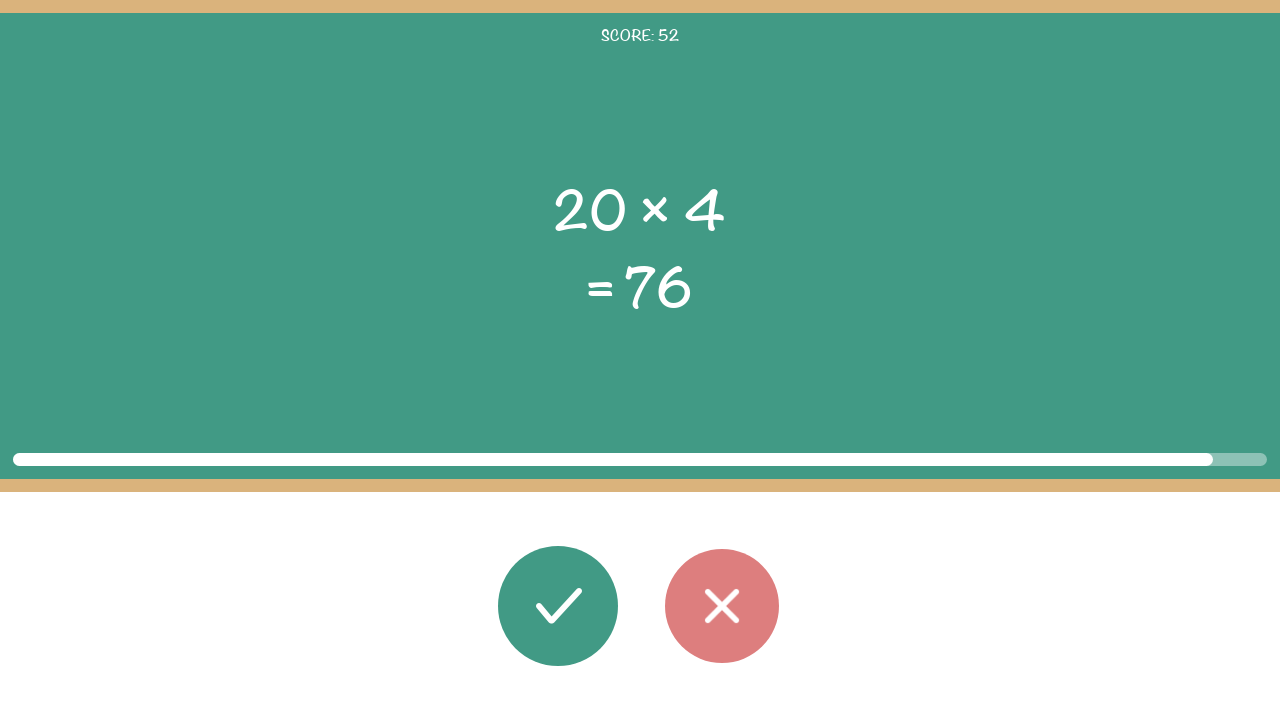

Extracted displayed result from equation 53
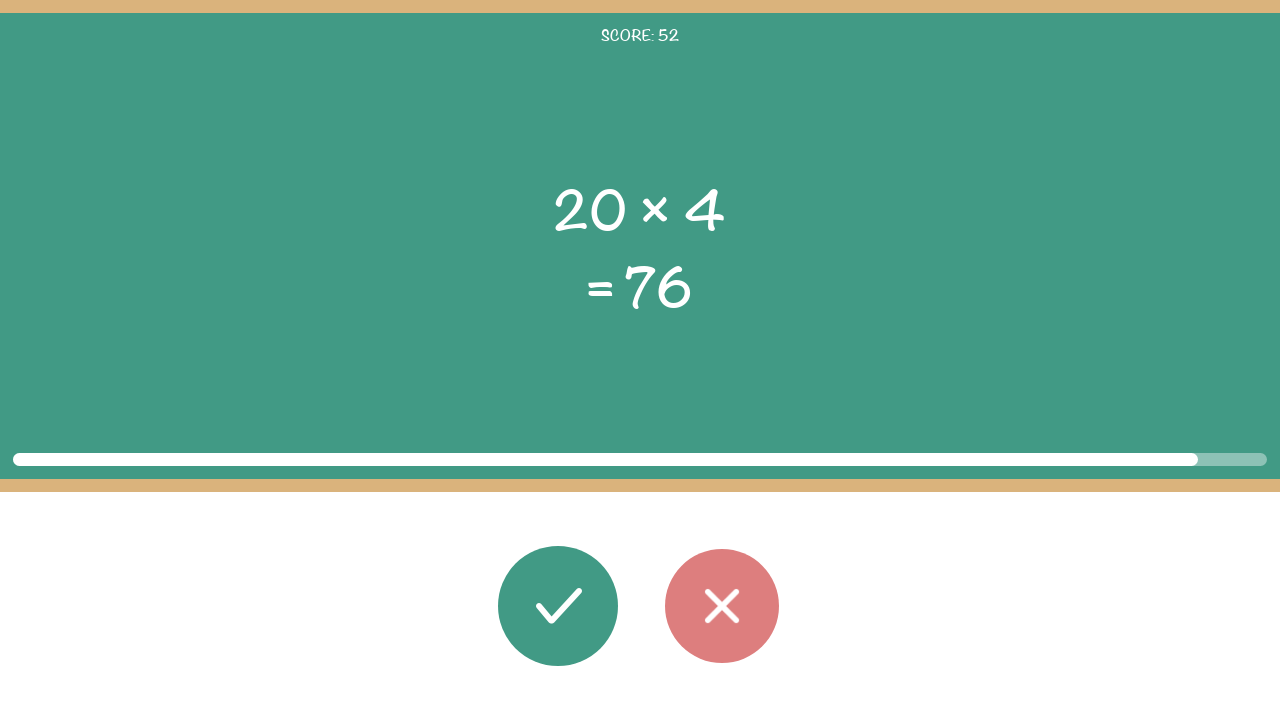

Calculated correct result for equation 53: 80
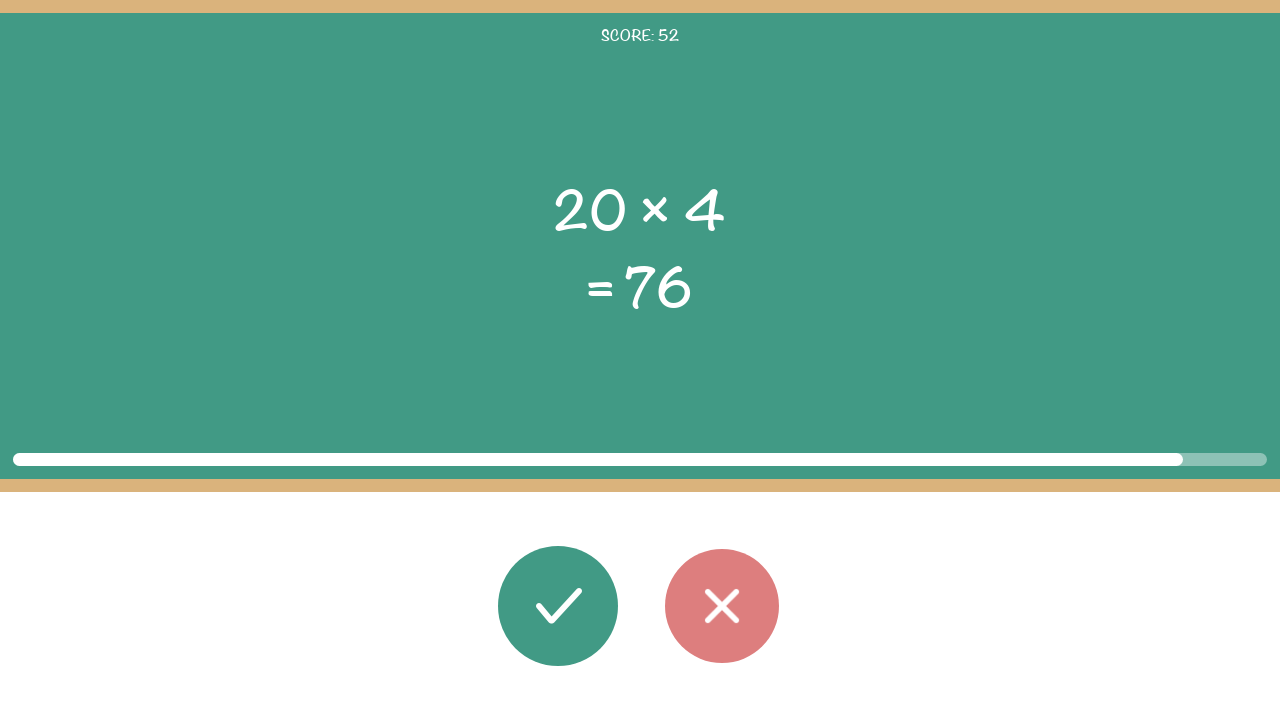

Clicked wrong button for equation 53 (answer was inaccurate) at (722, 606) on #button_wrong
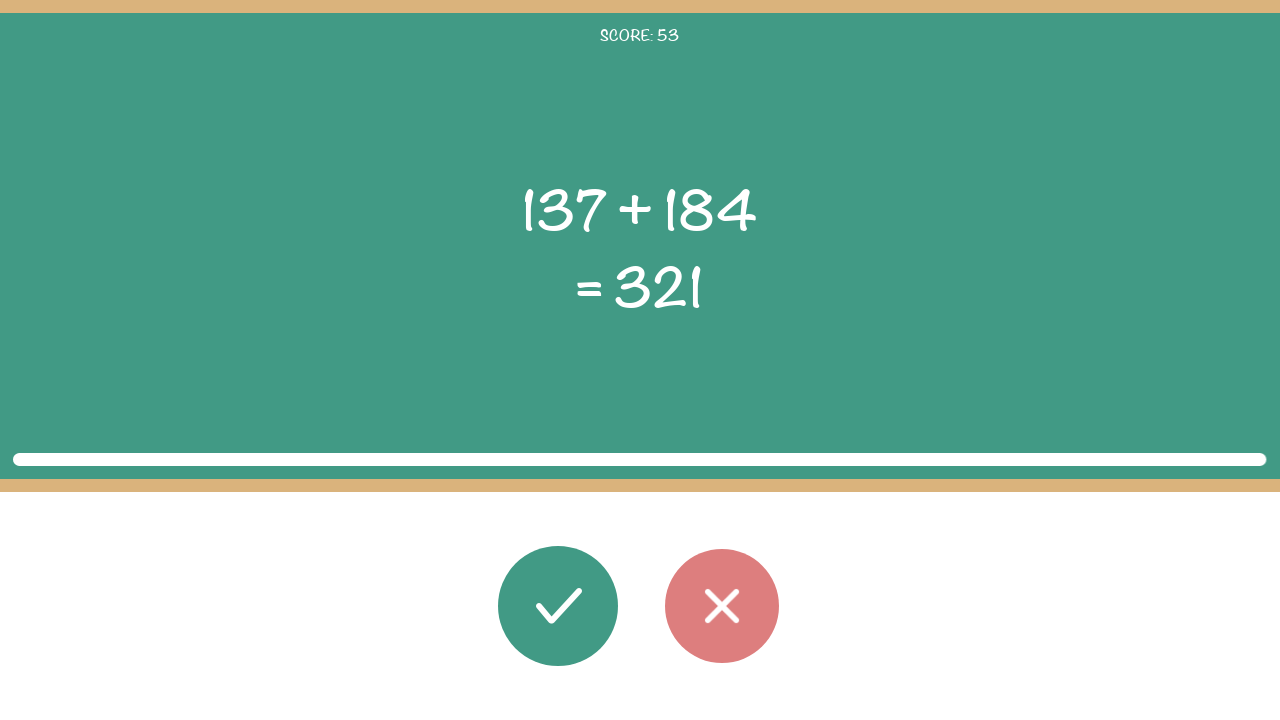

Extracted first operand (x) from equation 54
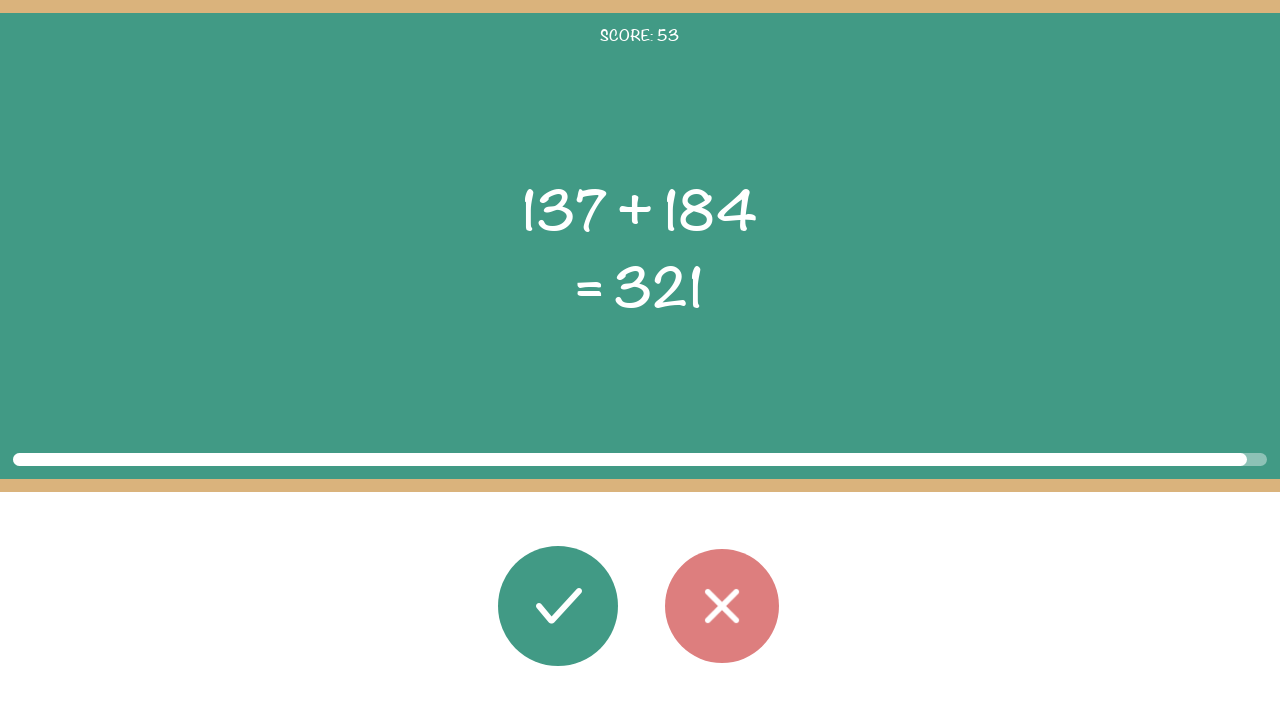

Extracted second operand (y) from equation 54
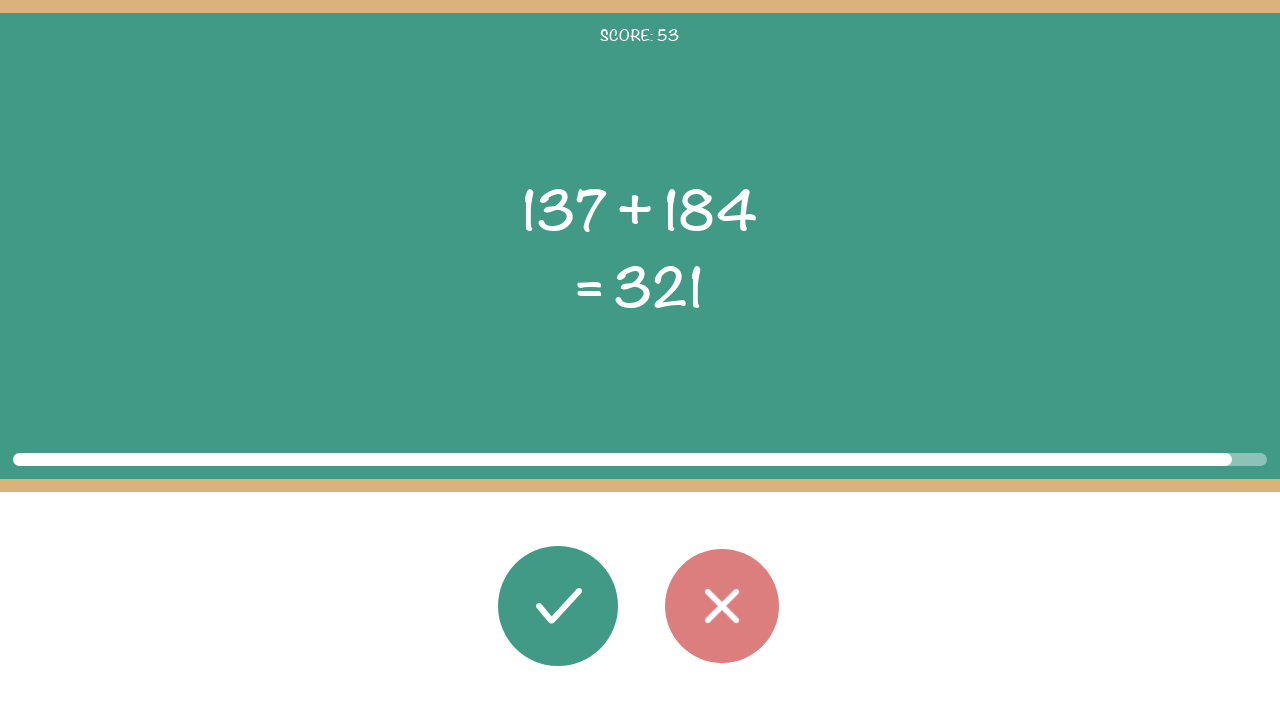

Extracted operator from equation 54
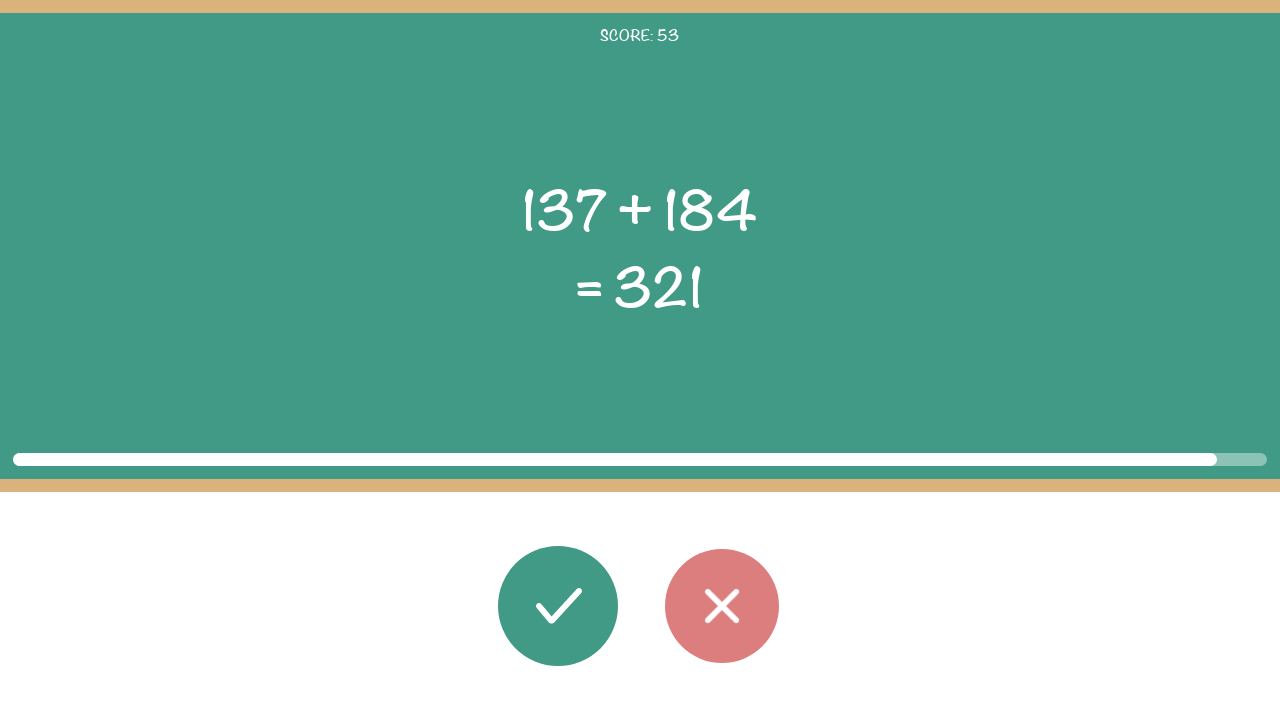

Extracted displayed result from equation 54
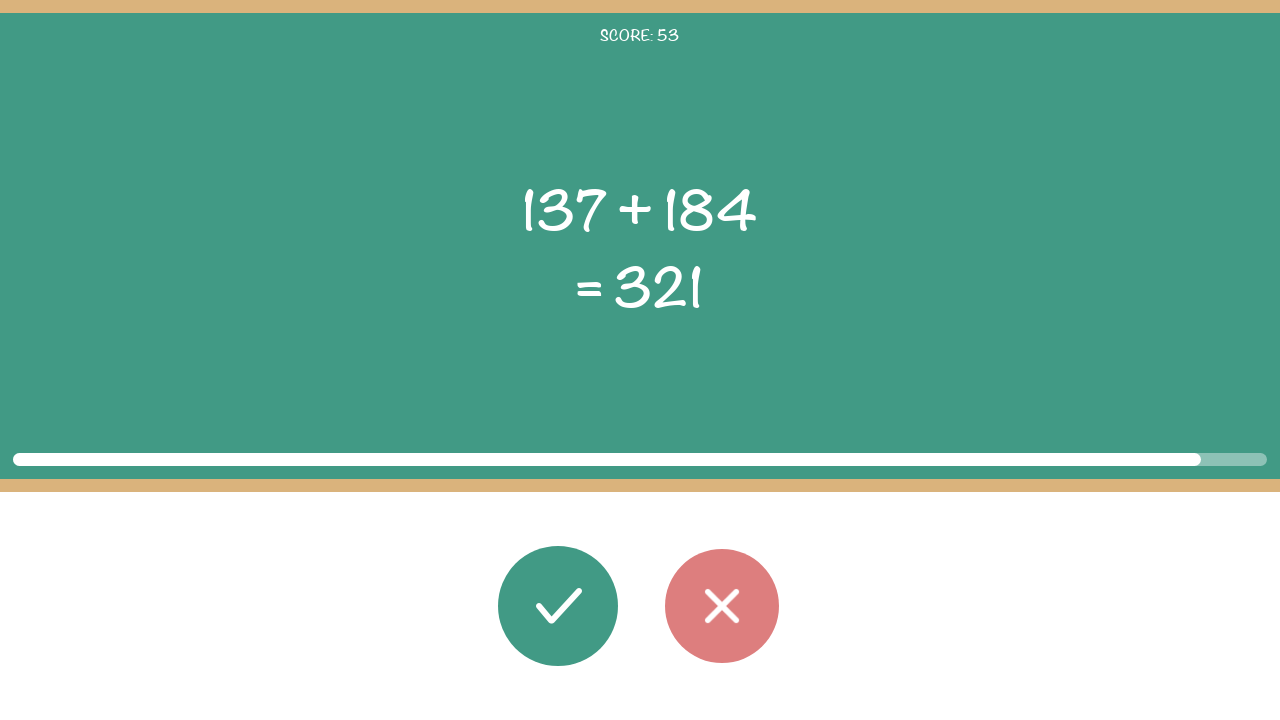

Calculated correct result for equation 54: 321
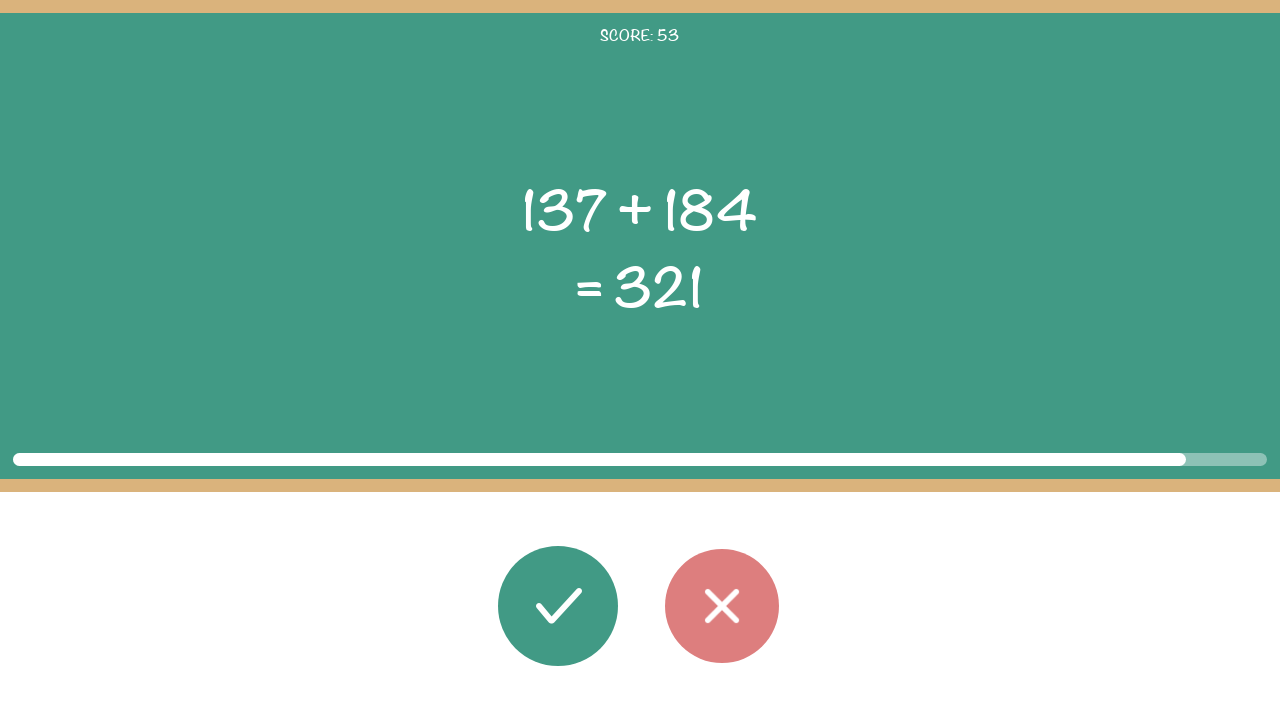

Clicked correct button for equation 54 (answer was accurate) at (558, 606) on #button_correct
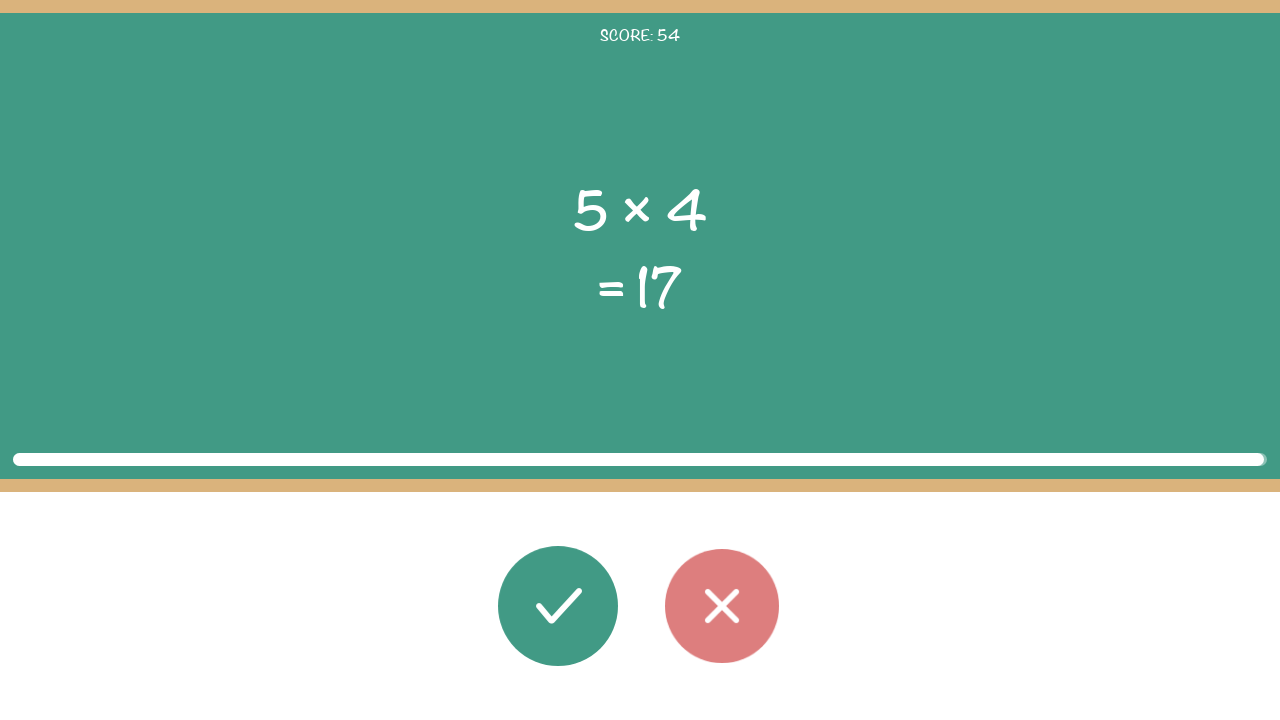

Extracted first operand (x) from equation 55
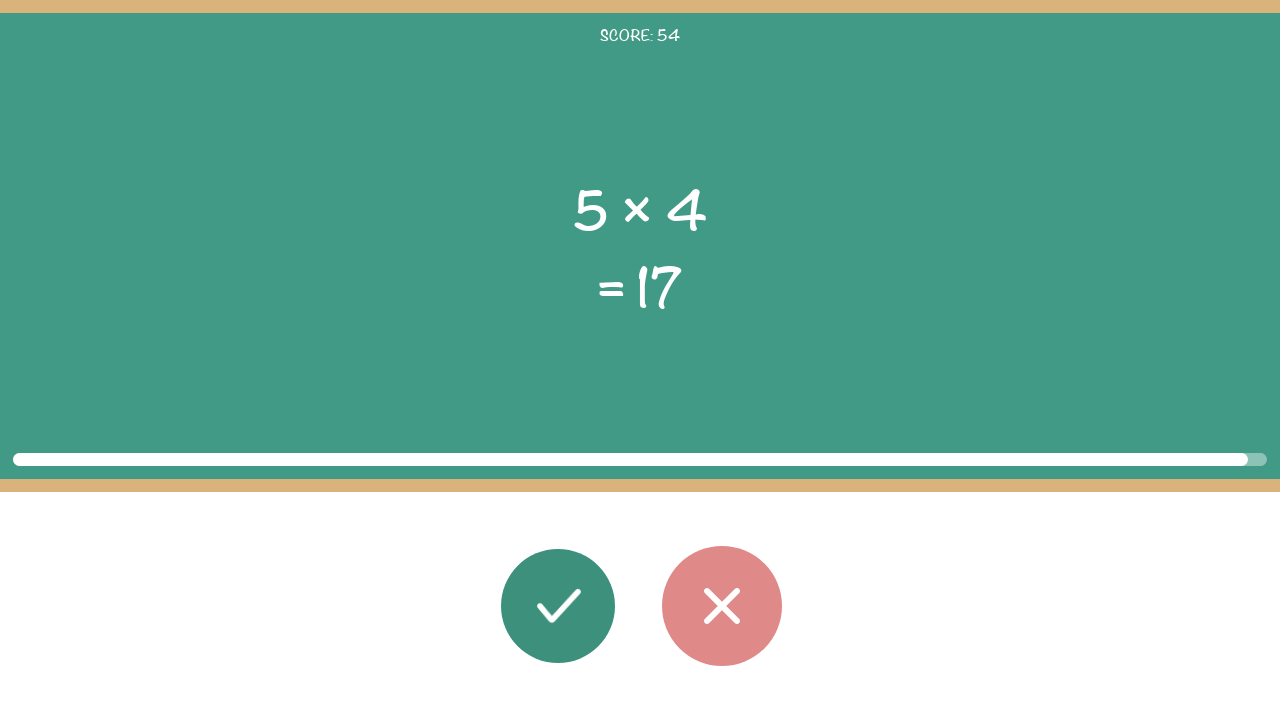

Extracted second operand (y) from equation 55
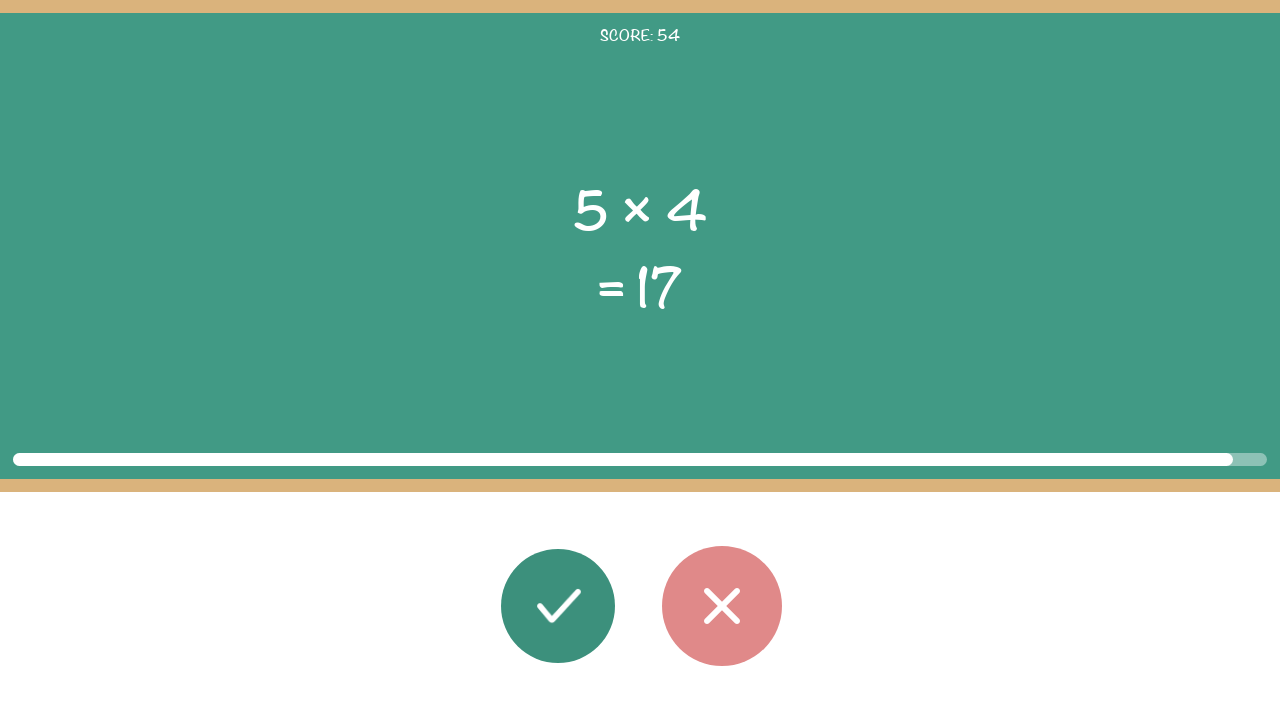

Extracted operator from equation 55
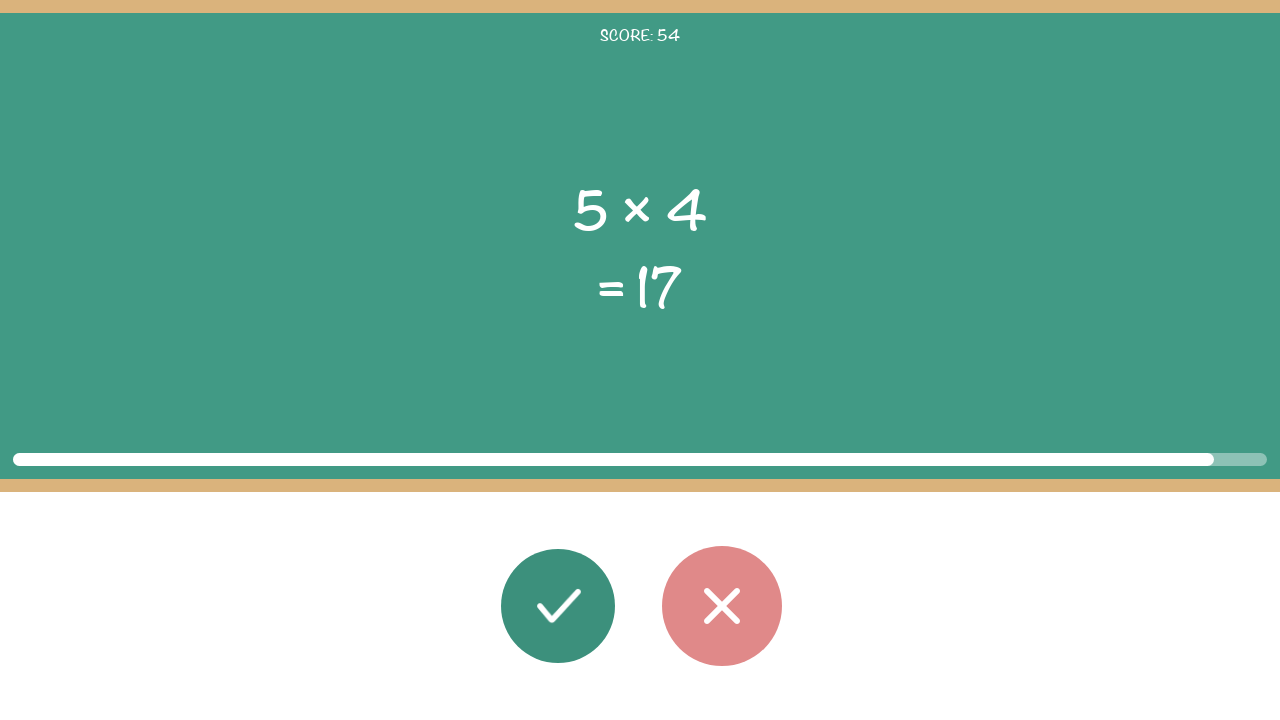

Extracted displayed result from equation 55
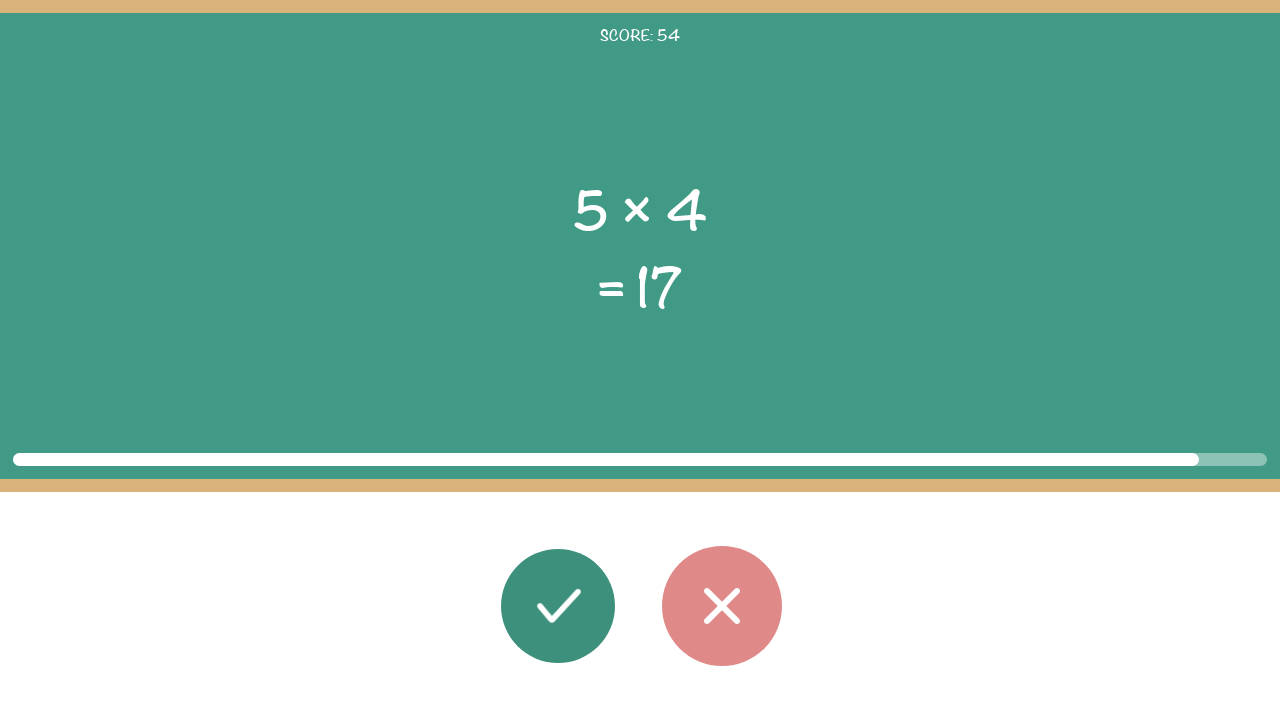

Calculated correct result for equation 55: 20
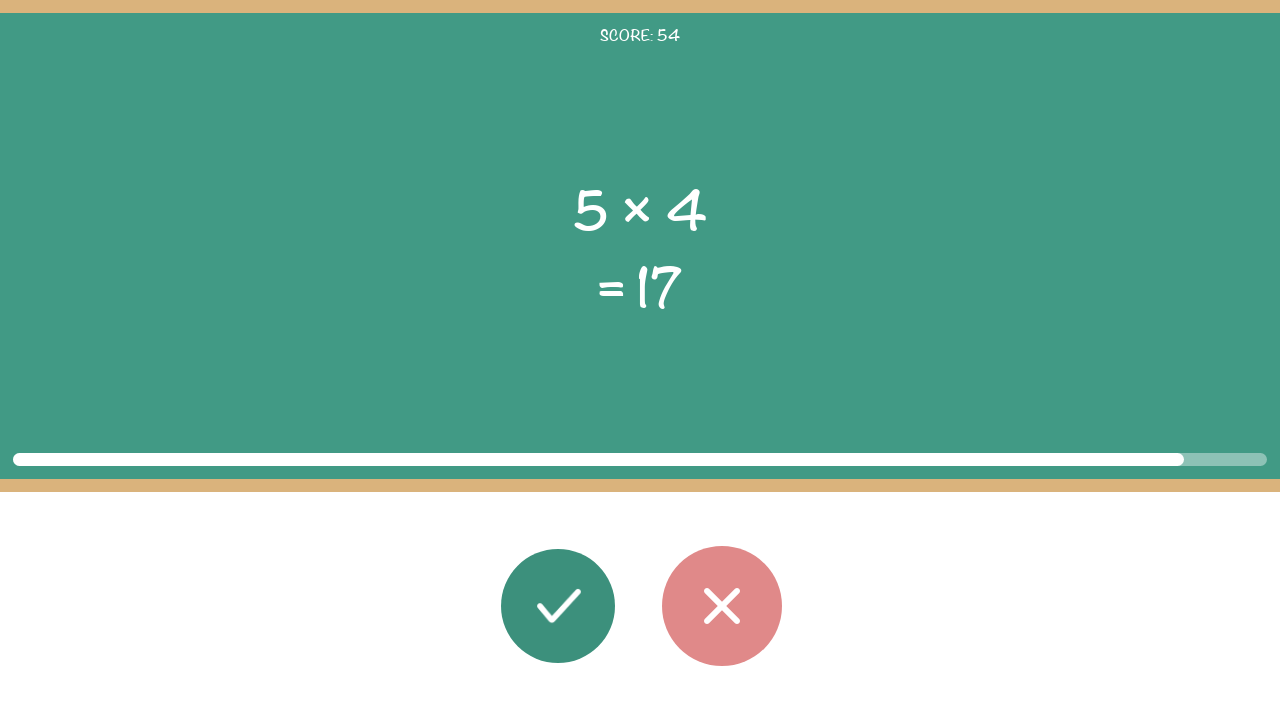

Clicked wrong button for equation 55 (answer was inaccurate) at (722, 606) on #button_wrong
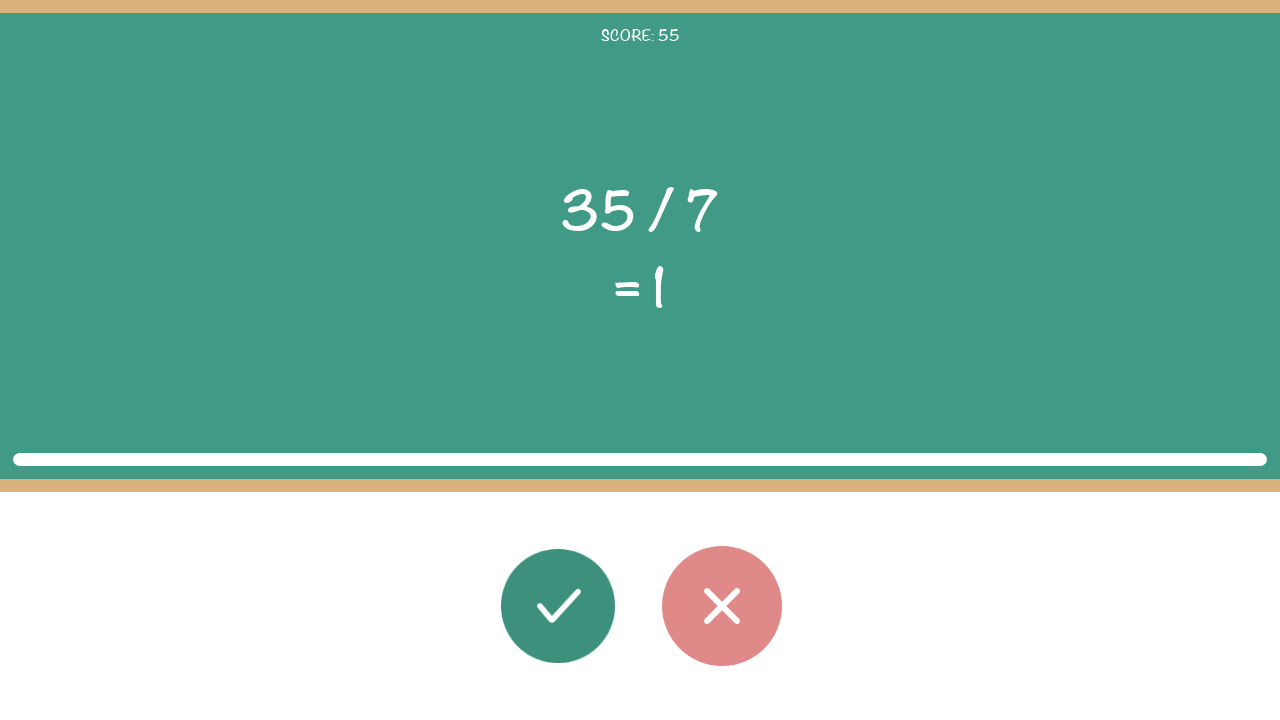

Extracted first operand (x) from equation 56
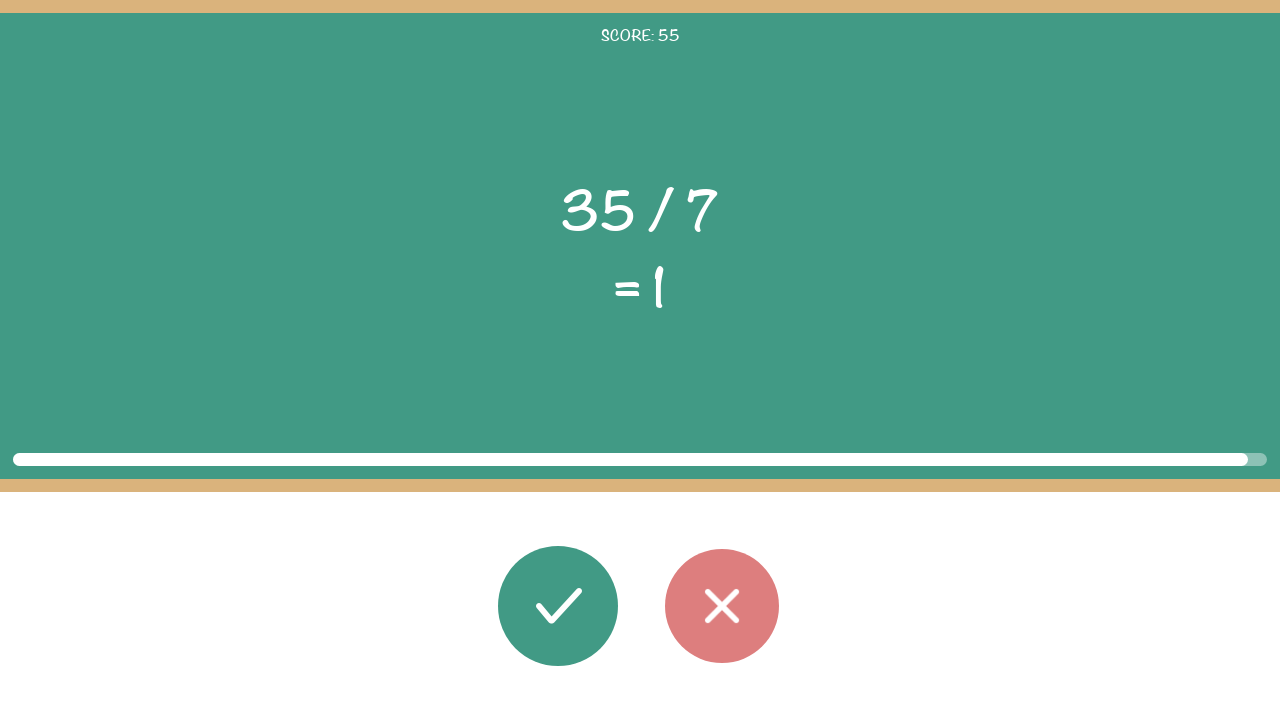

Extracted second operand (y) from equation 56
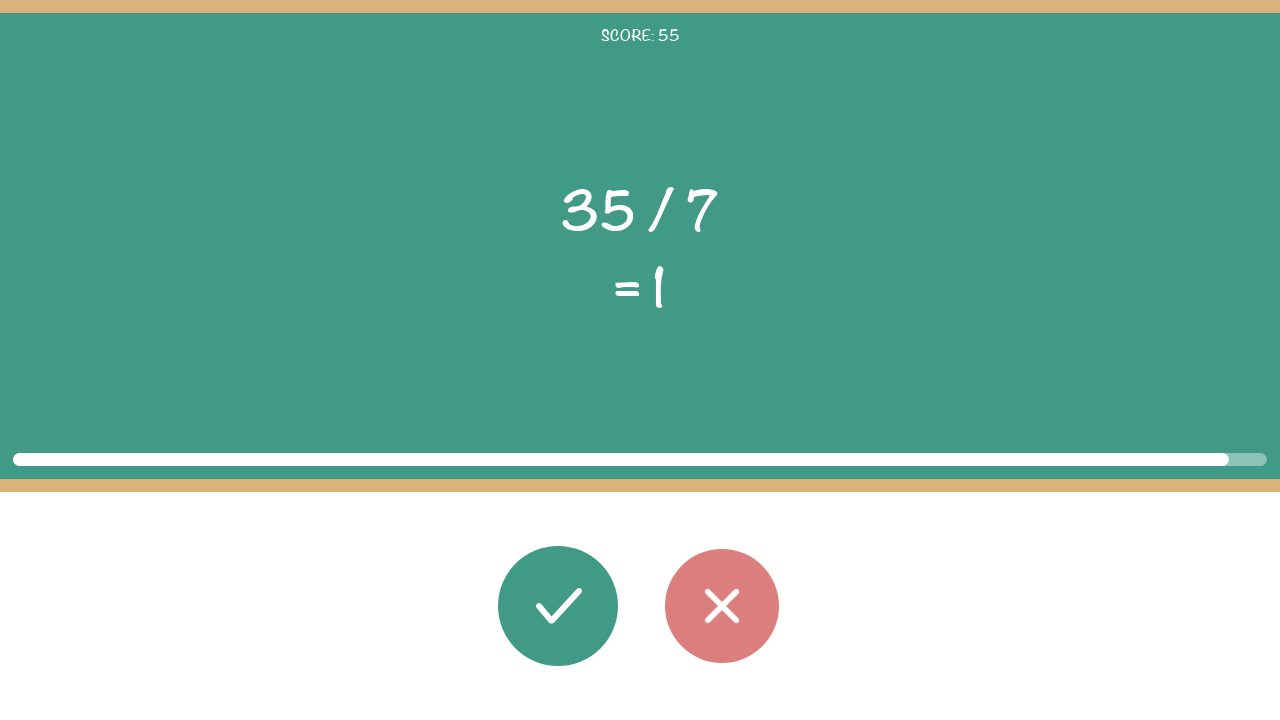

Extracted operator from equation 56
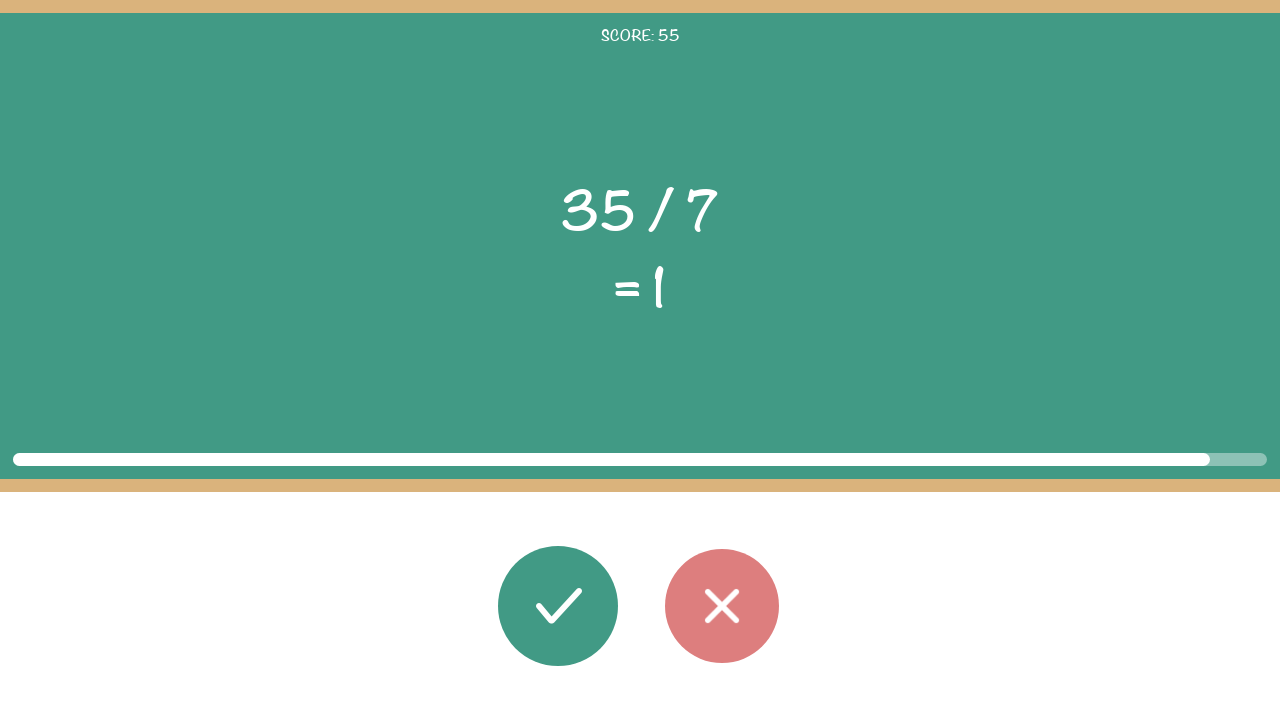

Extracted displayed result from equation 56
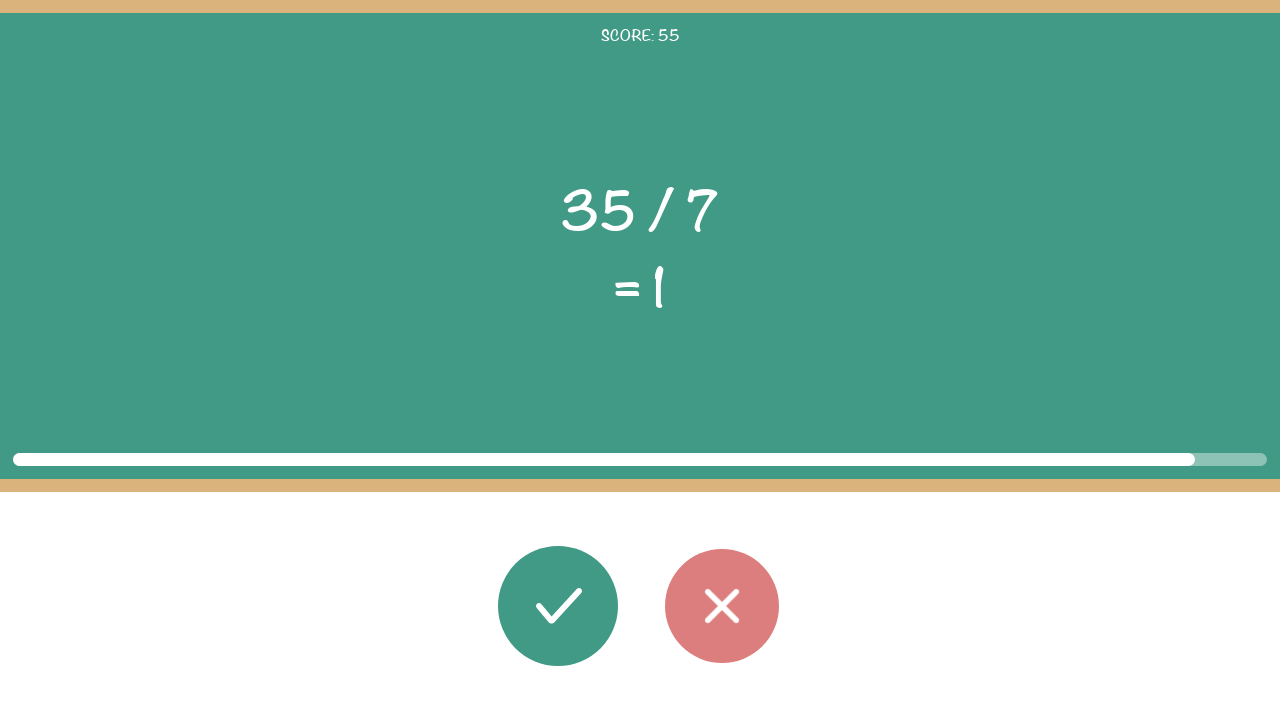

Calculated correct result for equation 56: 5
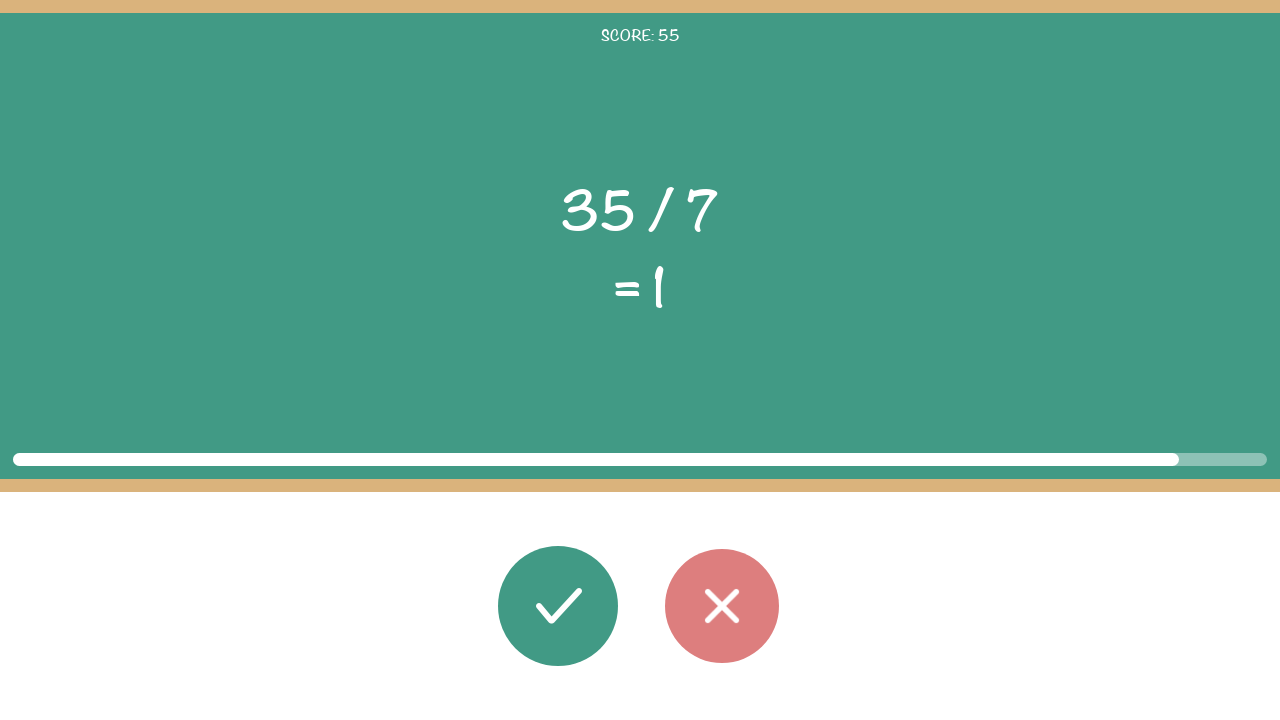

Clicked wrong button for equation 56 (answer was inaccurate) at (722, 606) on #button_wrong
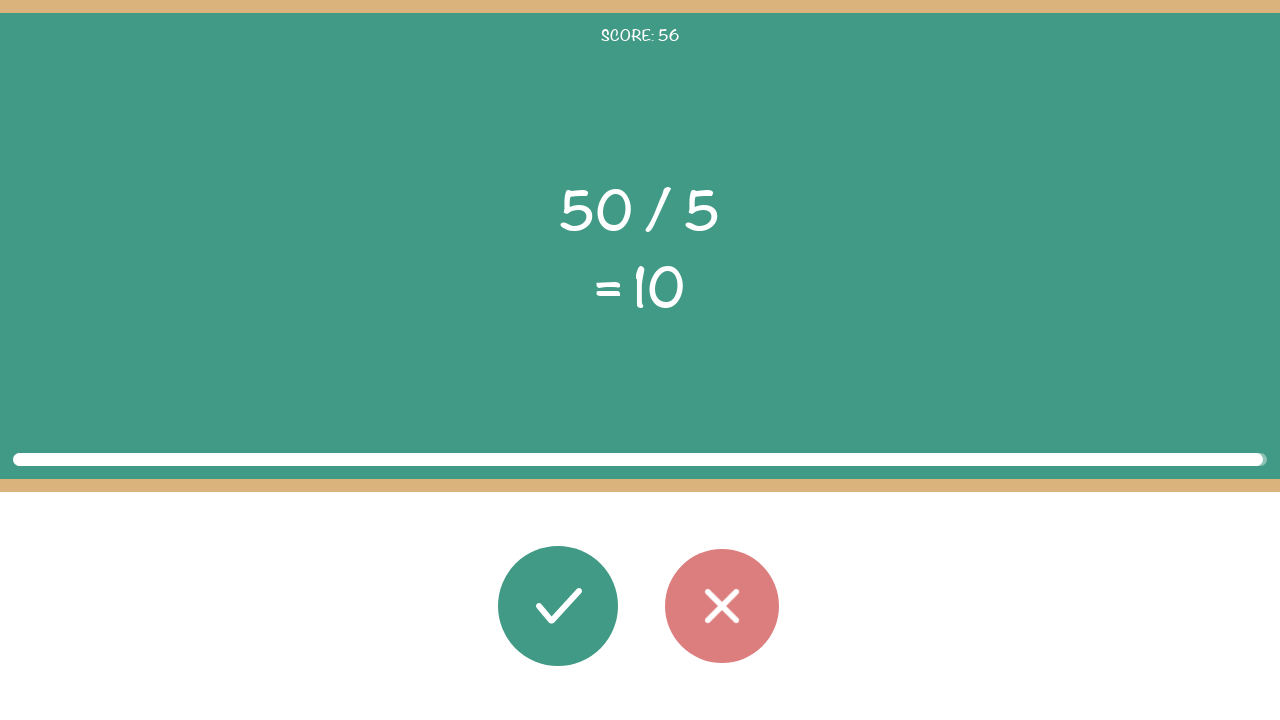

Extracted first operand (x) from equation 57
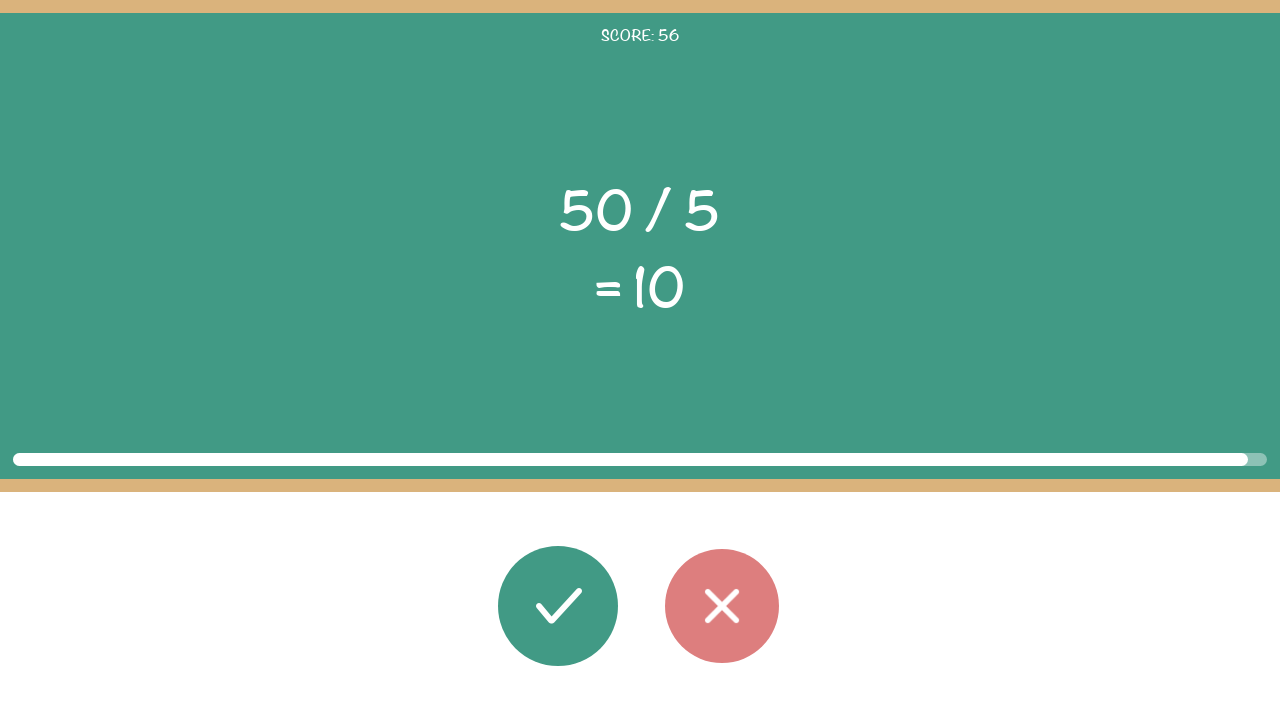

Extracted second operand (y) from equation 57
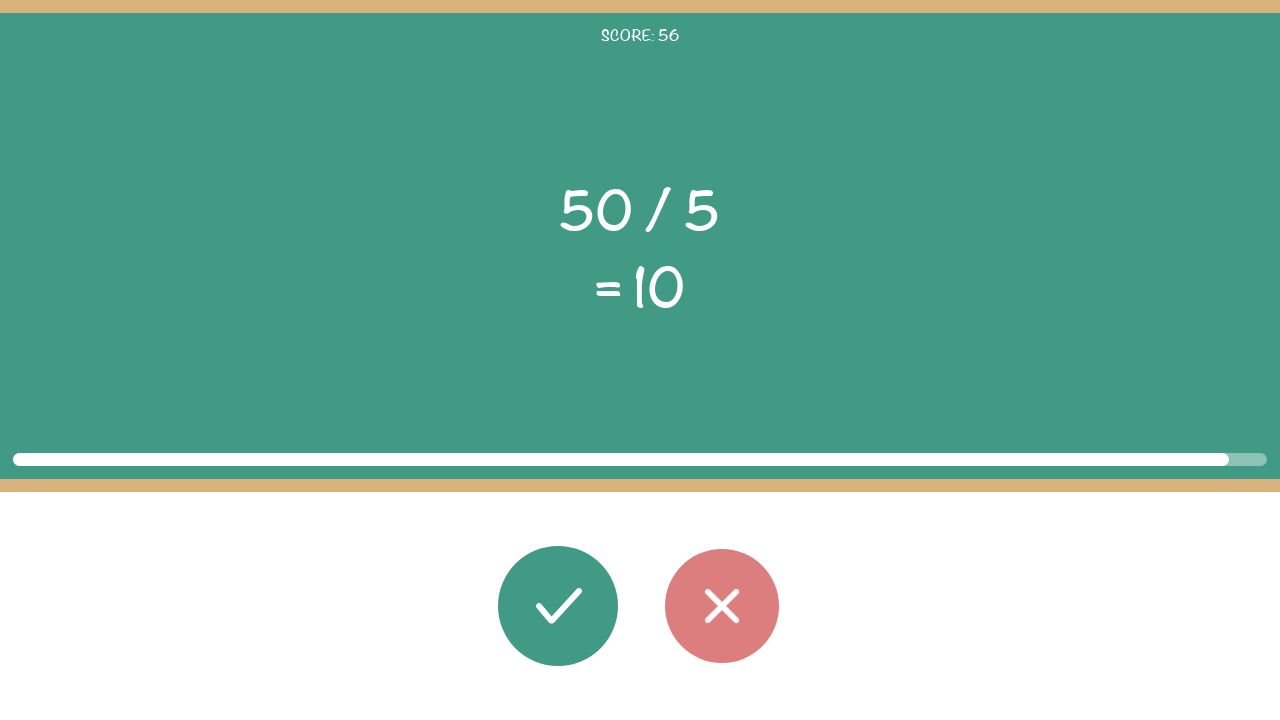

Extracted operator from equation 57
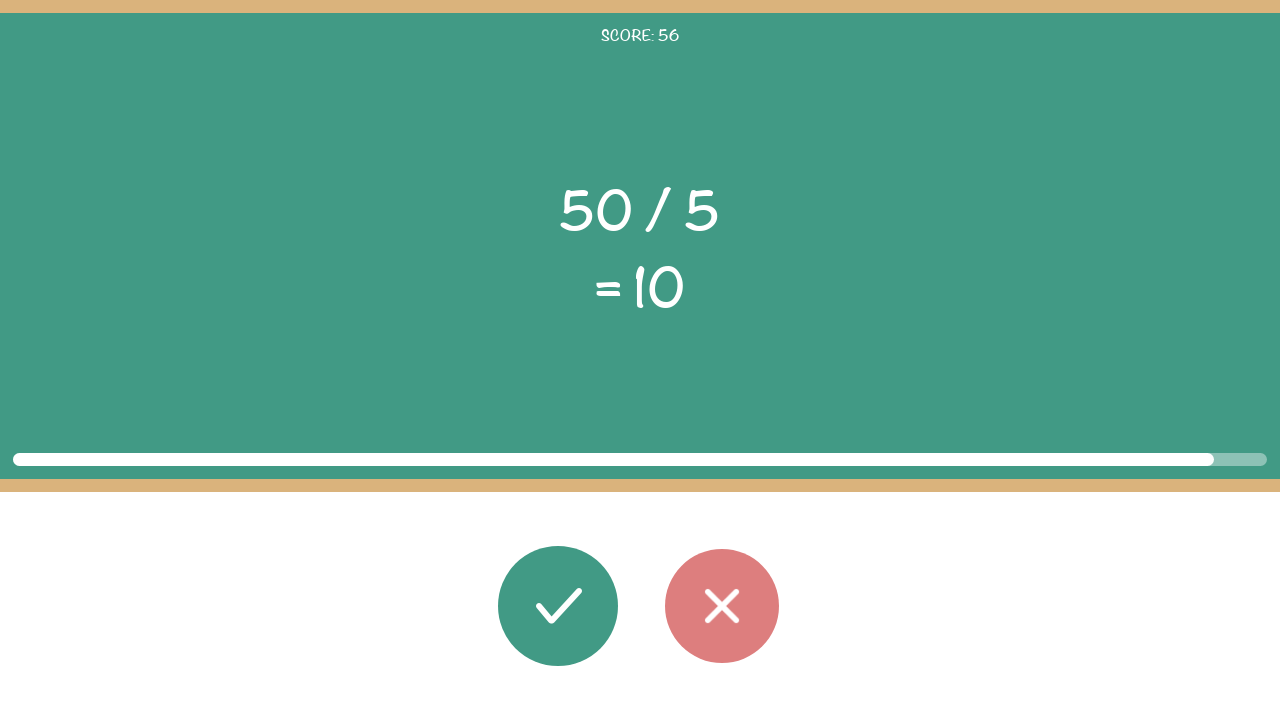

Extracted displayed result from equation 57
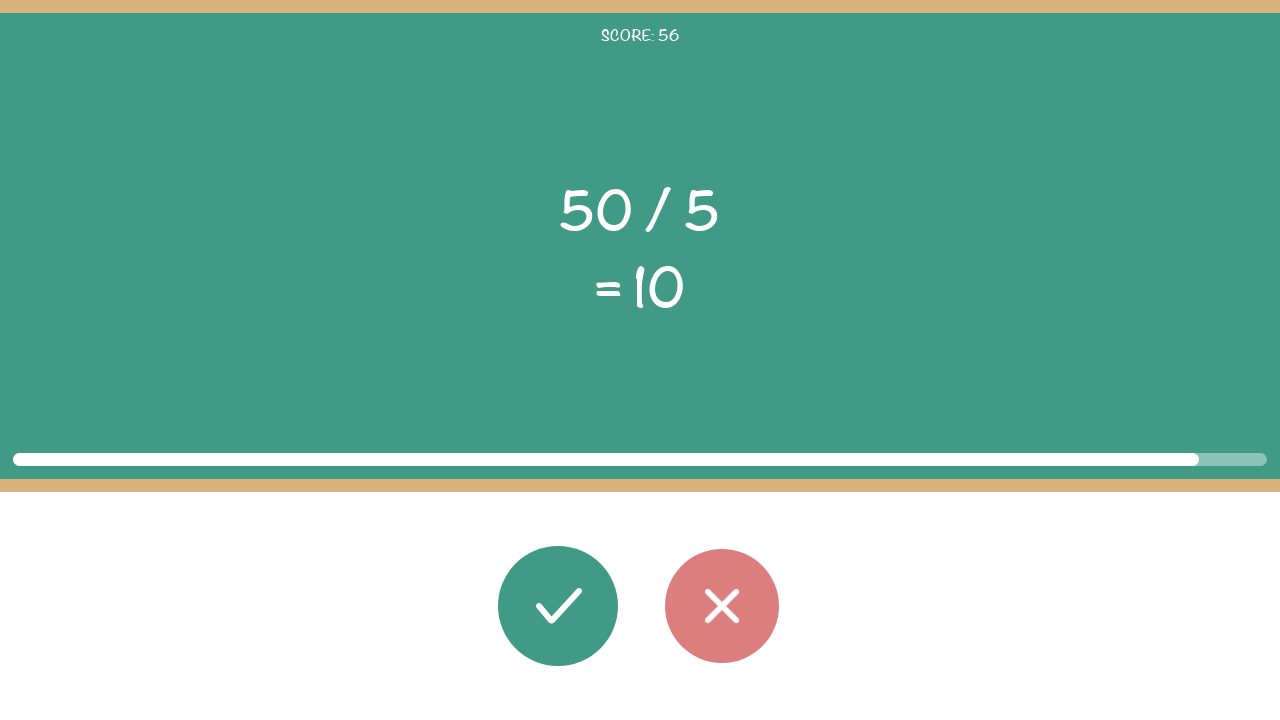

Calculated correct result for equation 57: 10
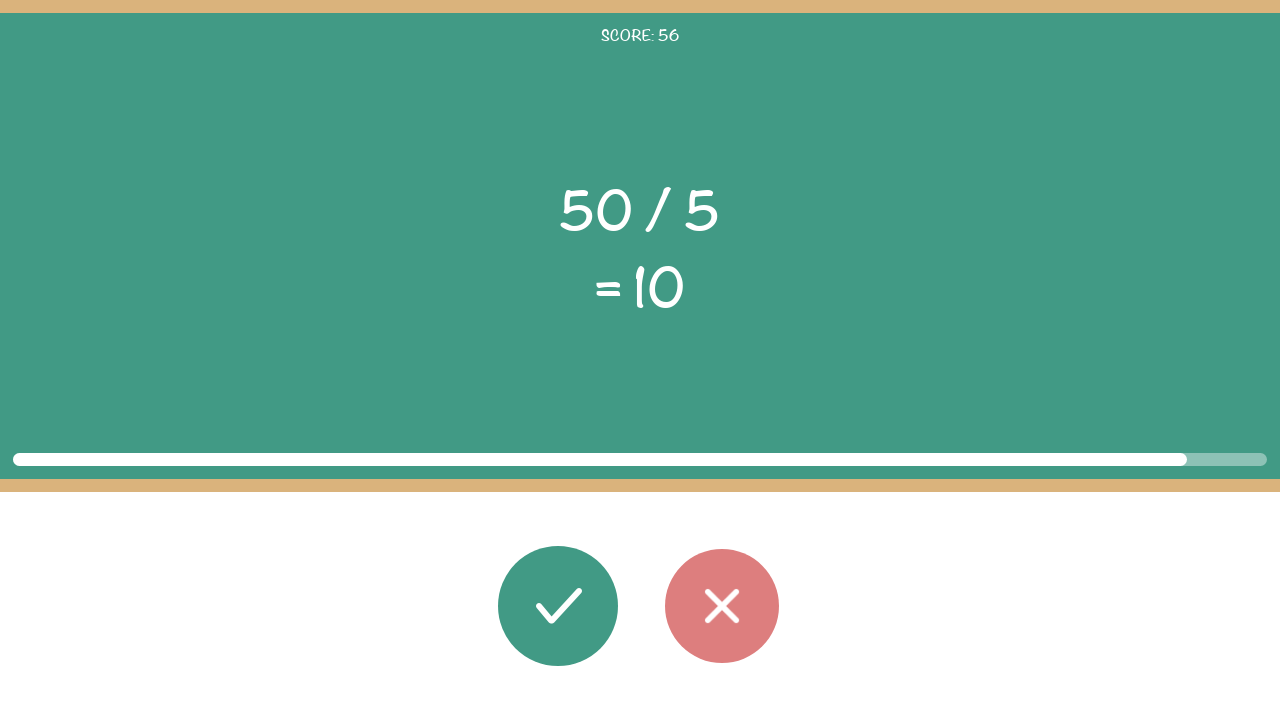

Clicked correct button for equation 57 (answer was accurate) at (558, 606) on #button_correct
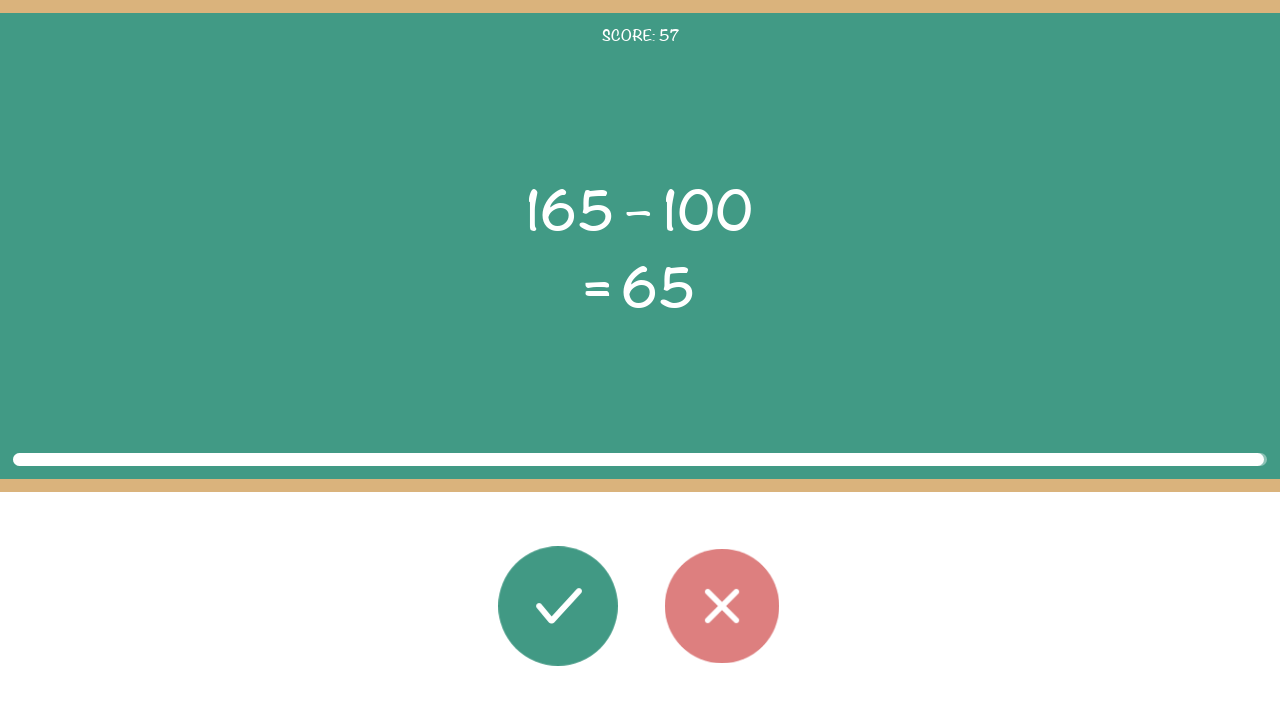

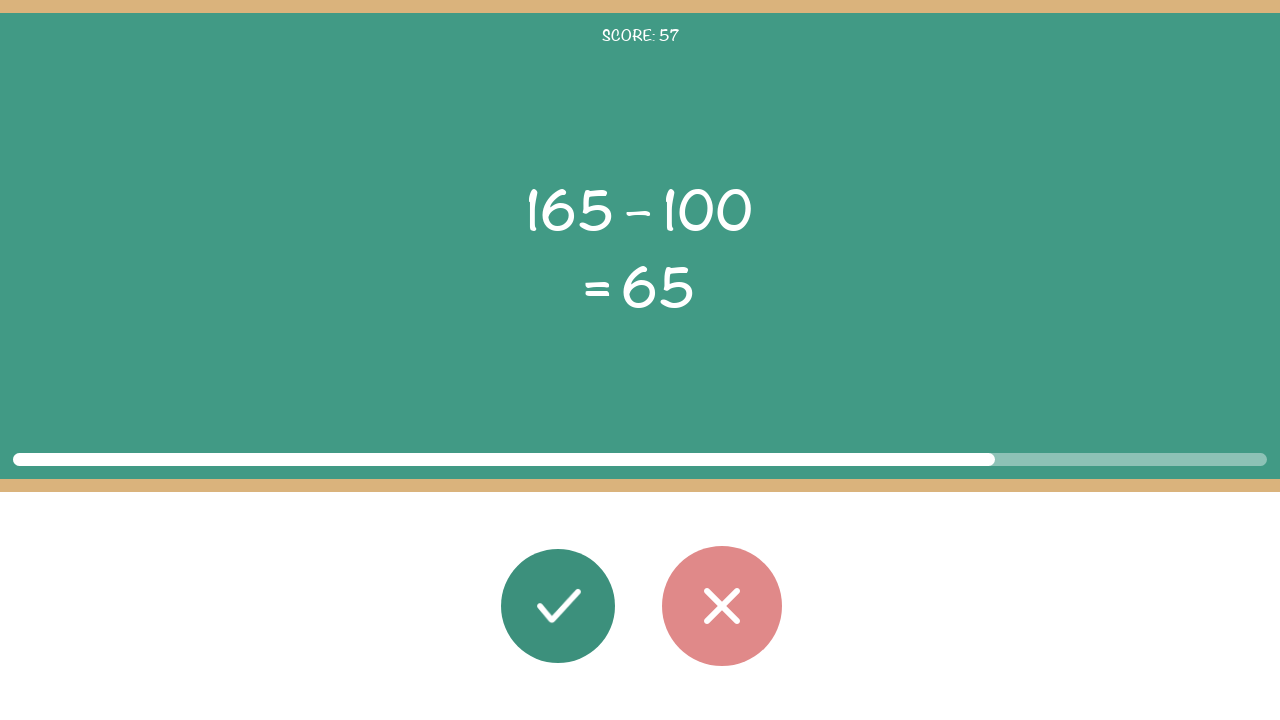